Tests date picker calendar widget by navigating to July 2007 and selecting the 4th day, then verifying the date value is correctly entered

Starting URL: https://acctabootcamp.github.io/site/examples/actions

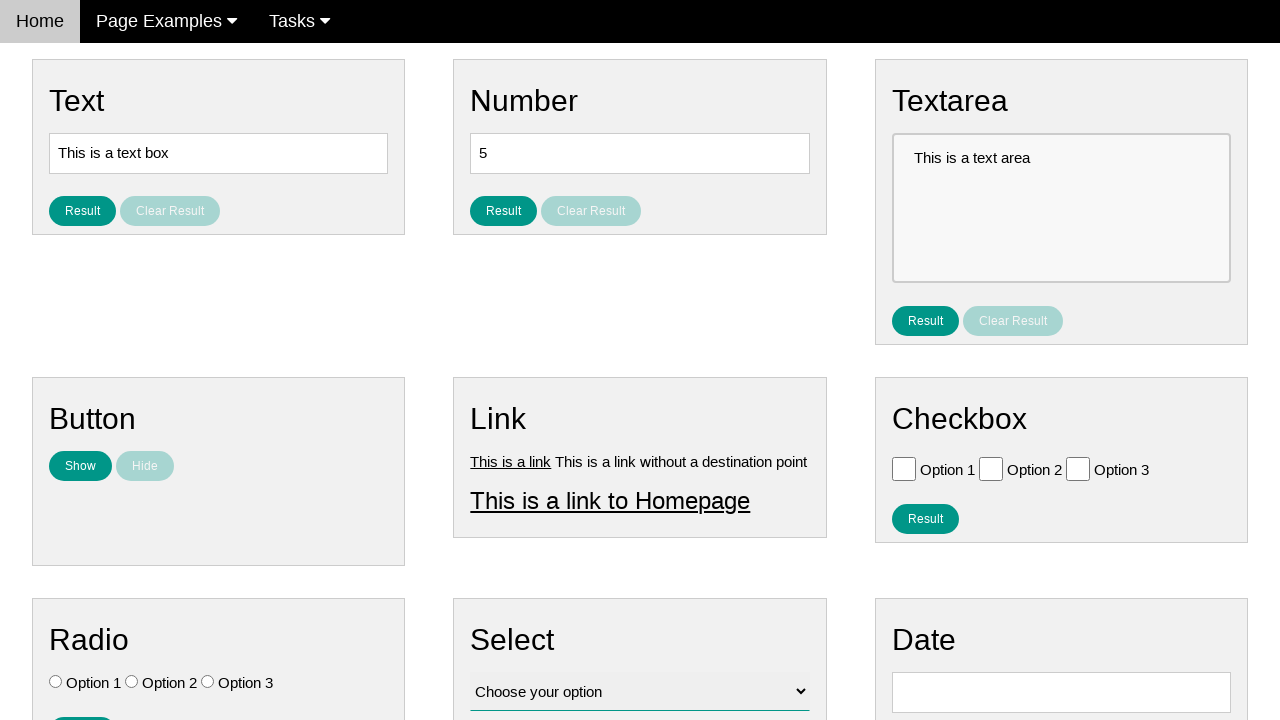

Navigated to date picker example page
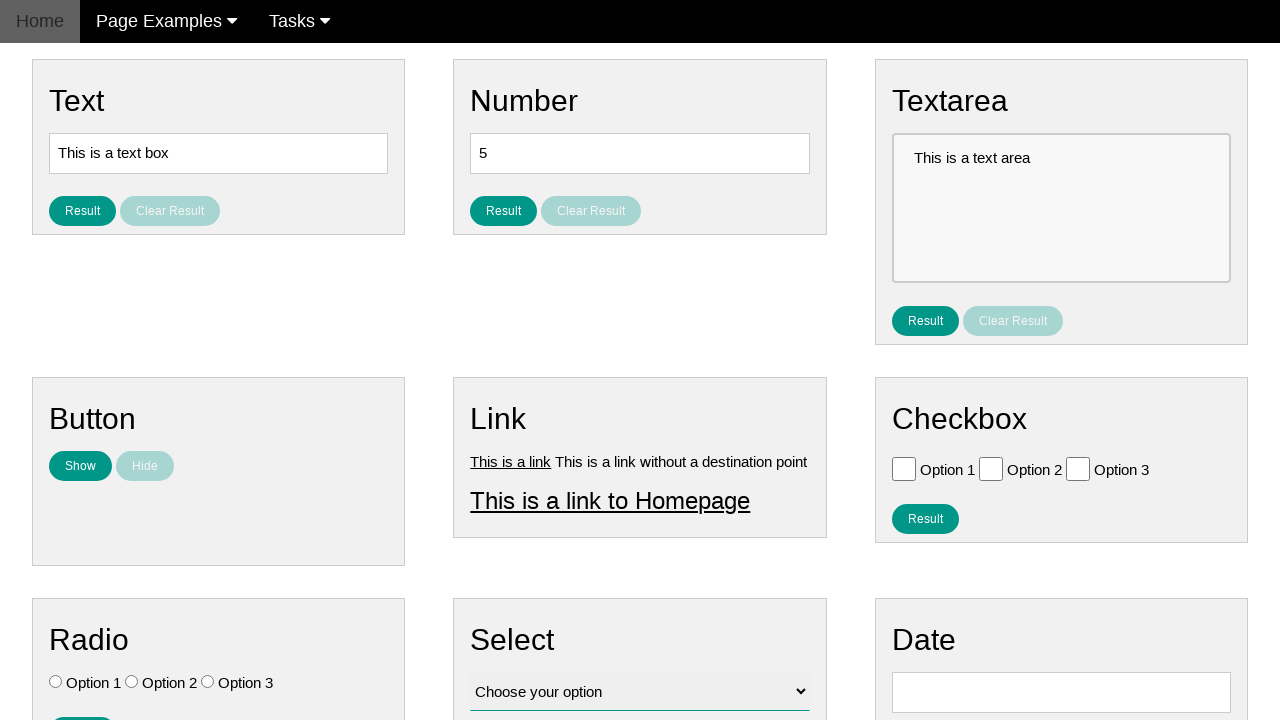

Located date input field
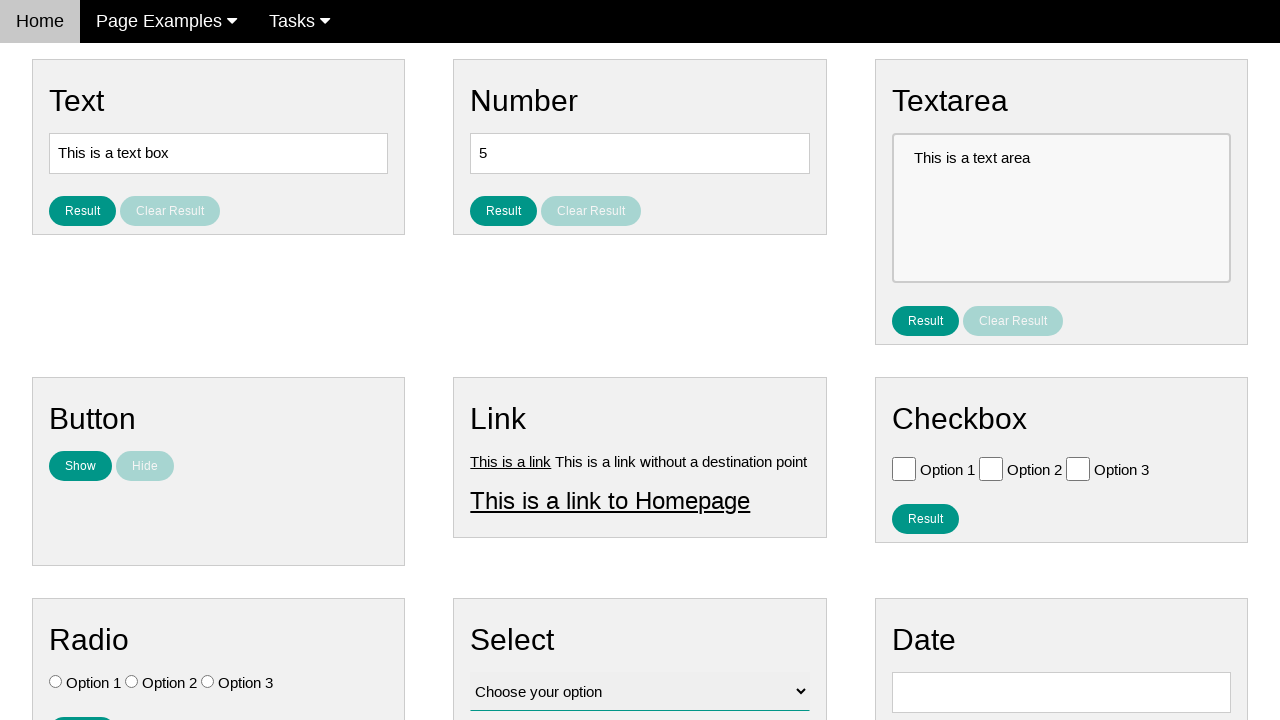

Verified date box is initially empty
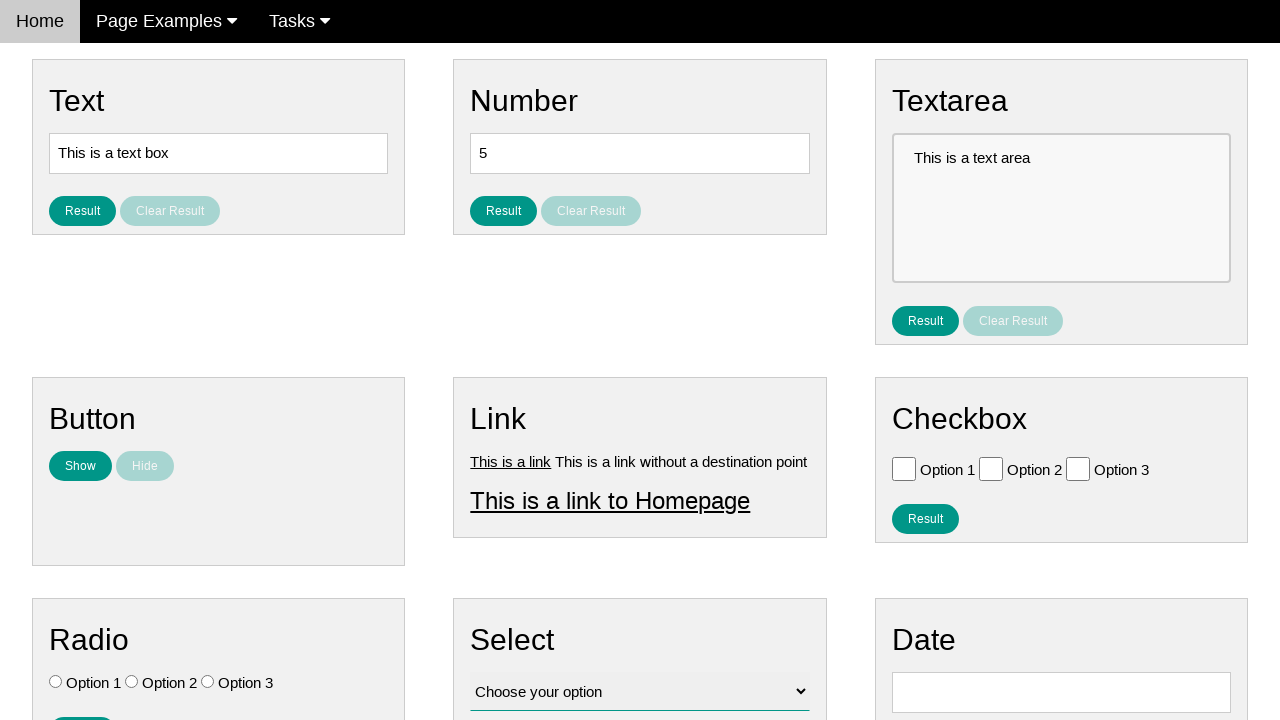

Clicked date input field to open calendar widget at (1061, 692) on #vfb-8
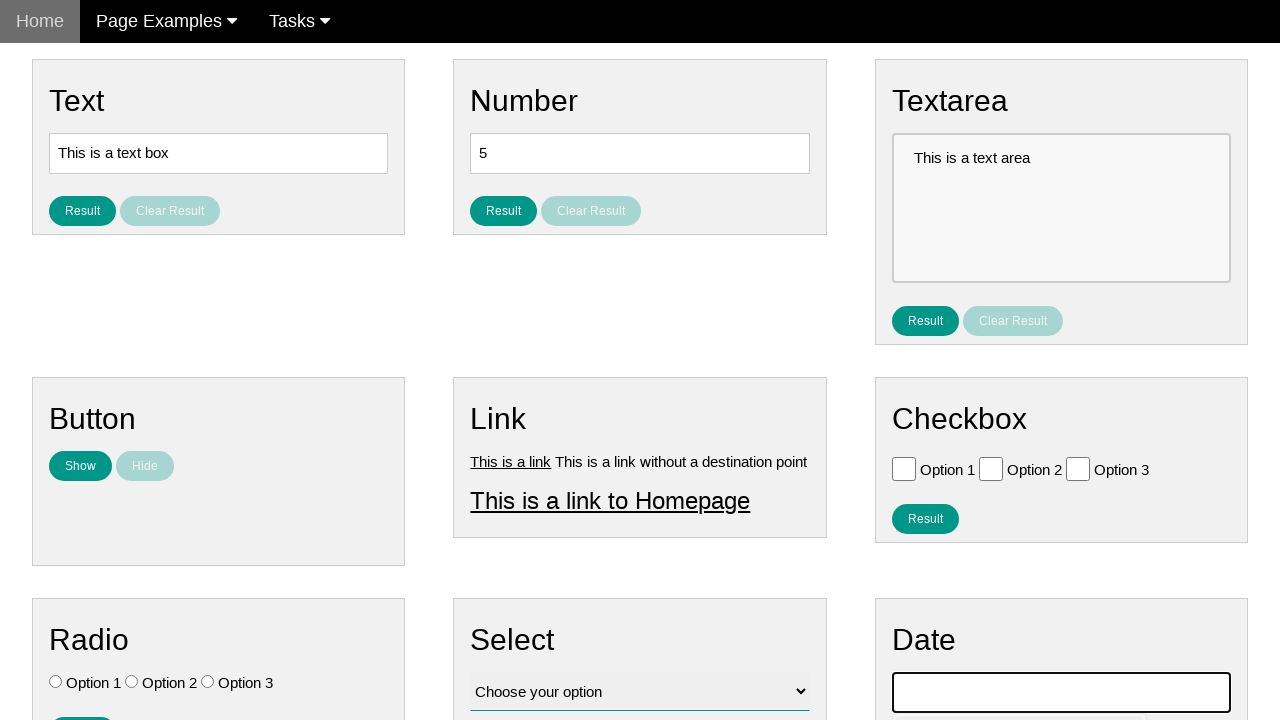

Checked current month/year: March 2026
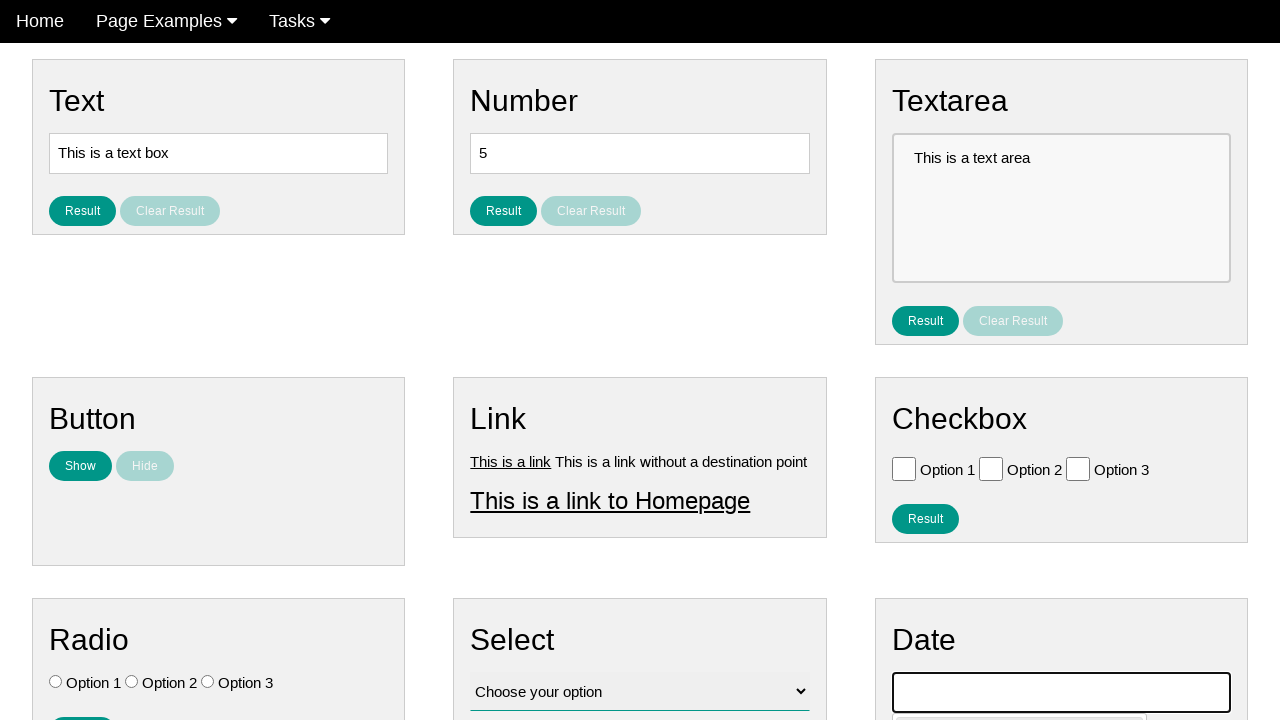

Clicked previous month button to navigate backwards at (912, 408) on .ui-datepicker-prev
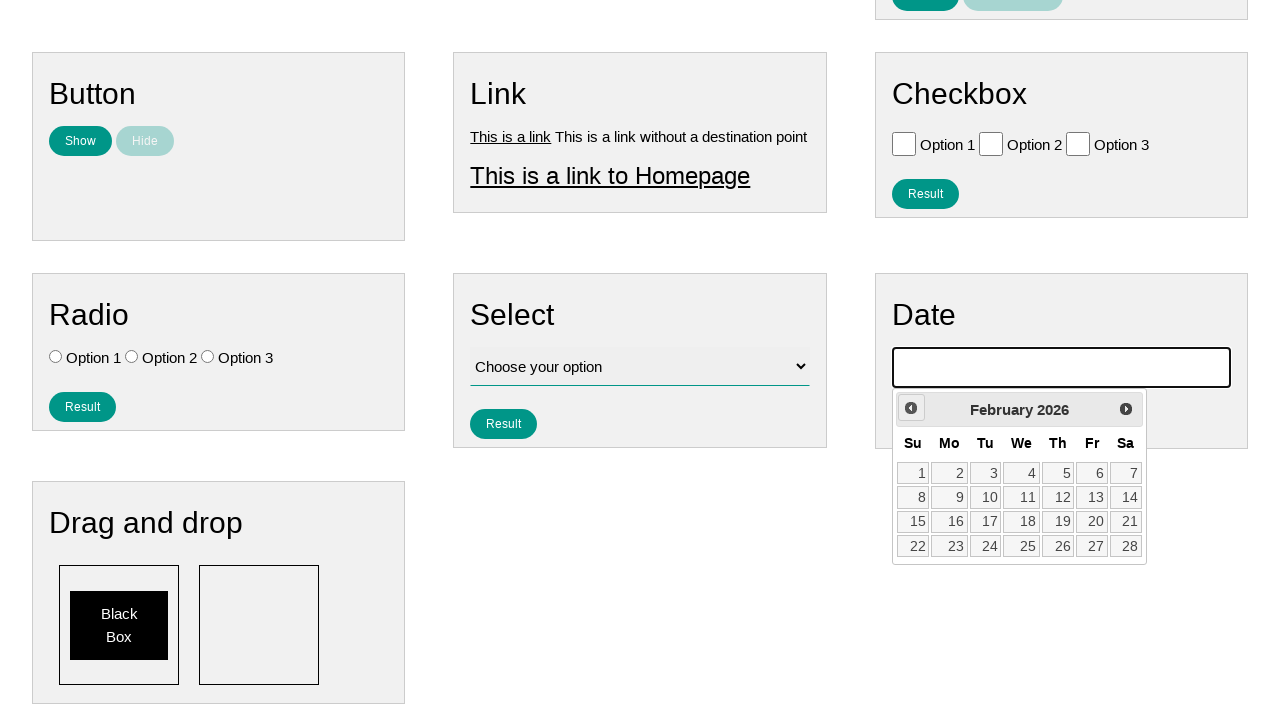

Checked current month/year: February 2026
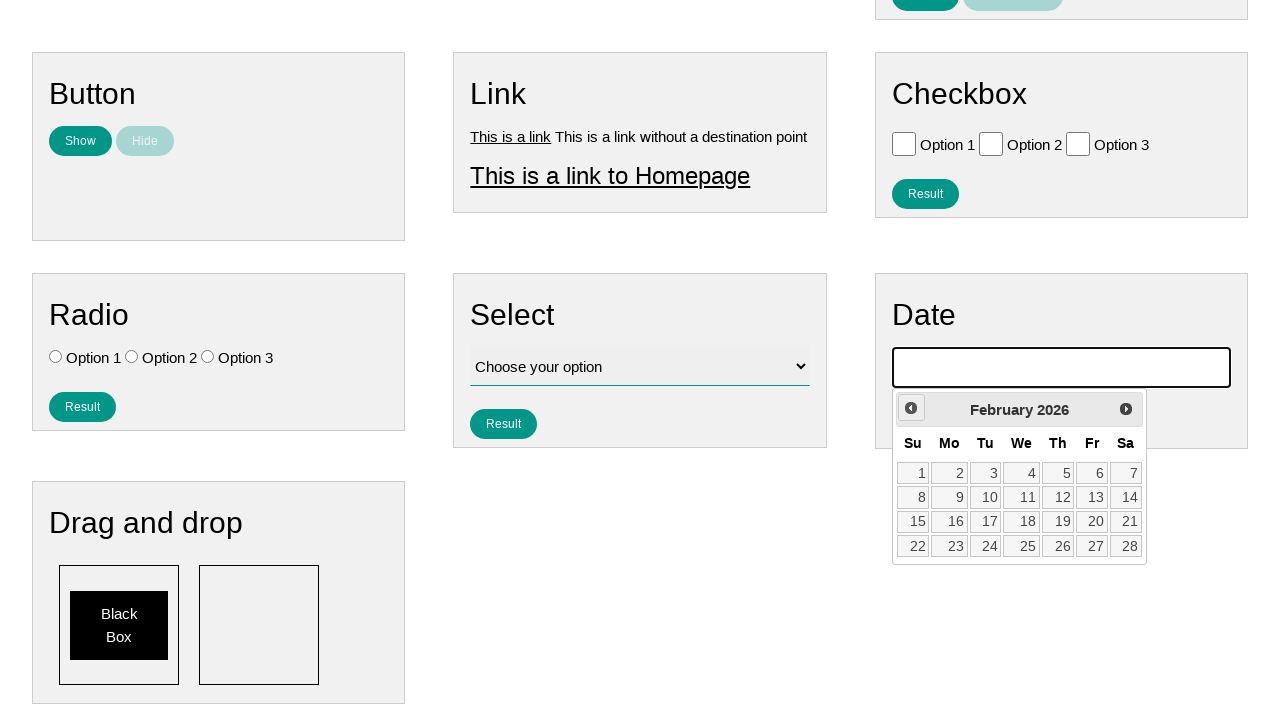

Clicked previous month button to navigate backwards at (911, 408) on .ui-datepicker-prev
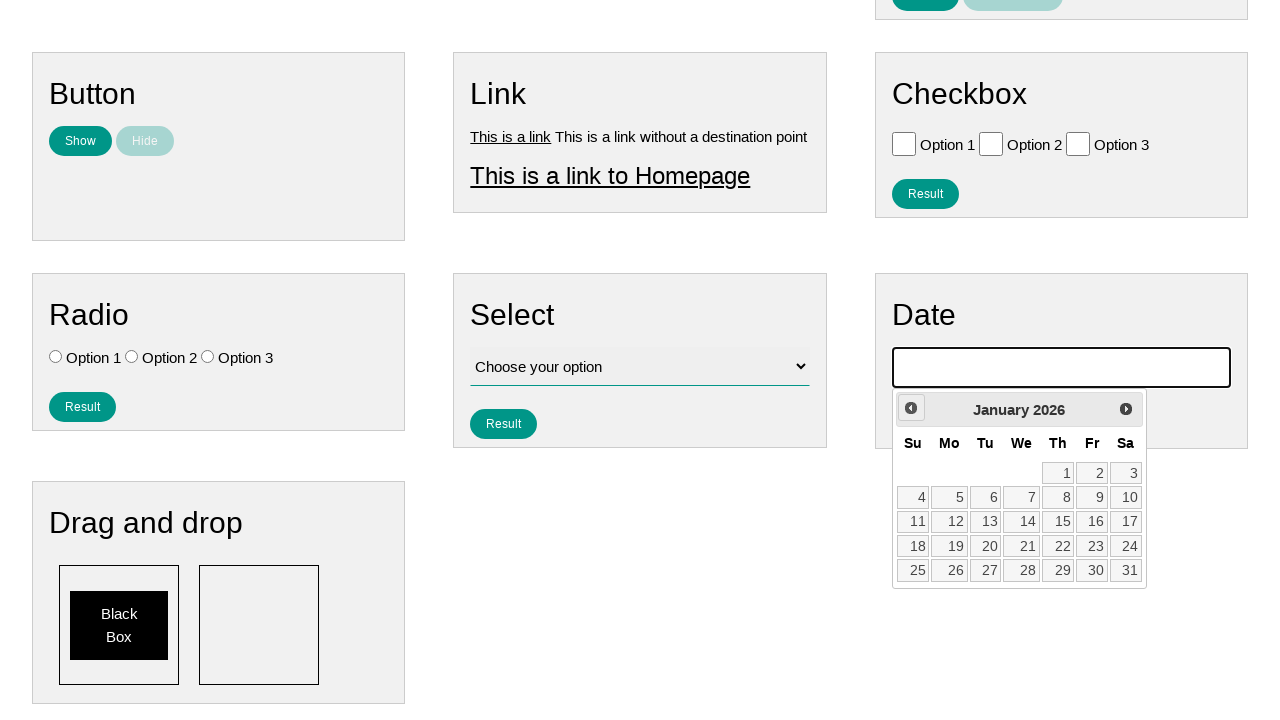

Checked current month/year: January 2026
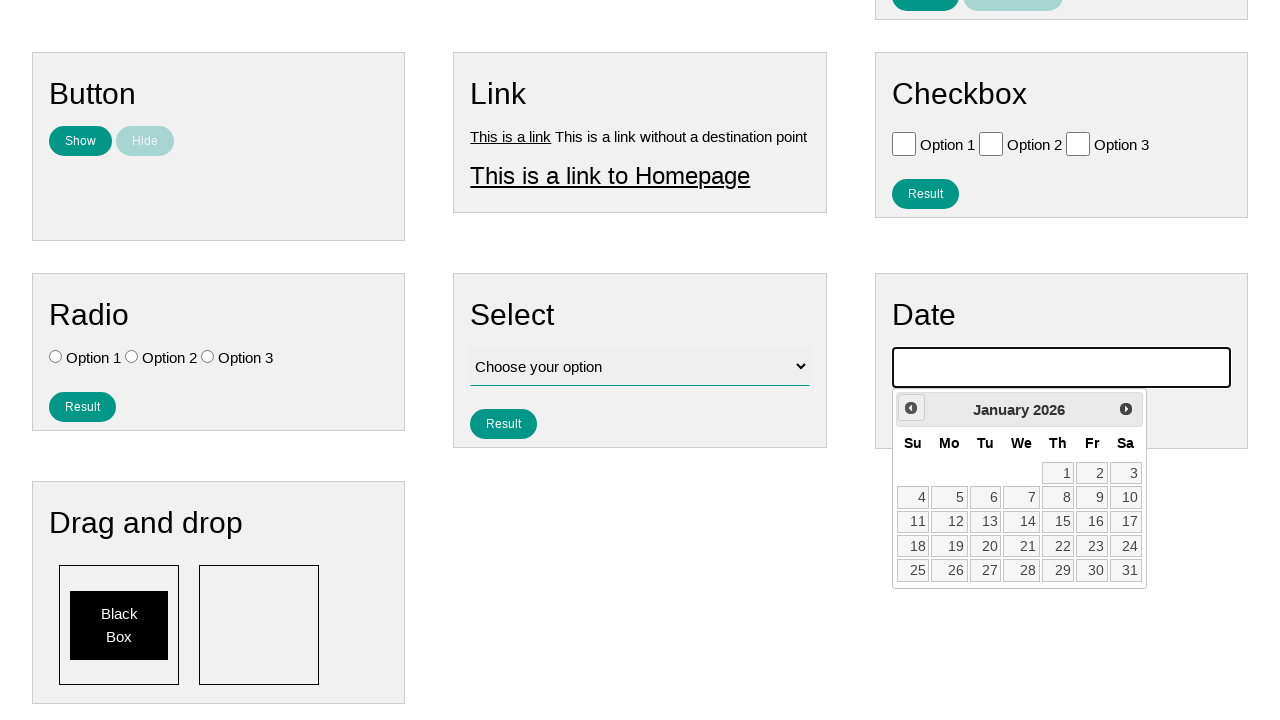

Clicked previous month button to navigate backwards at (911, 408) on .ui-datepicker-prev
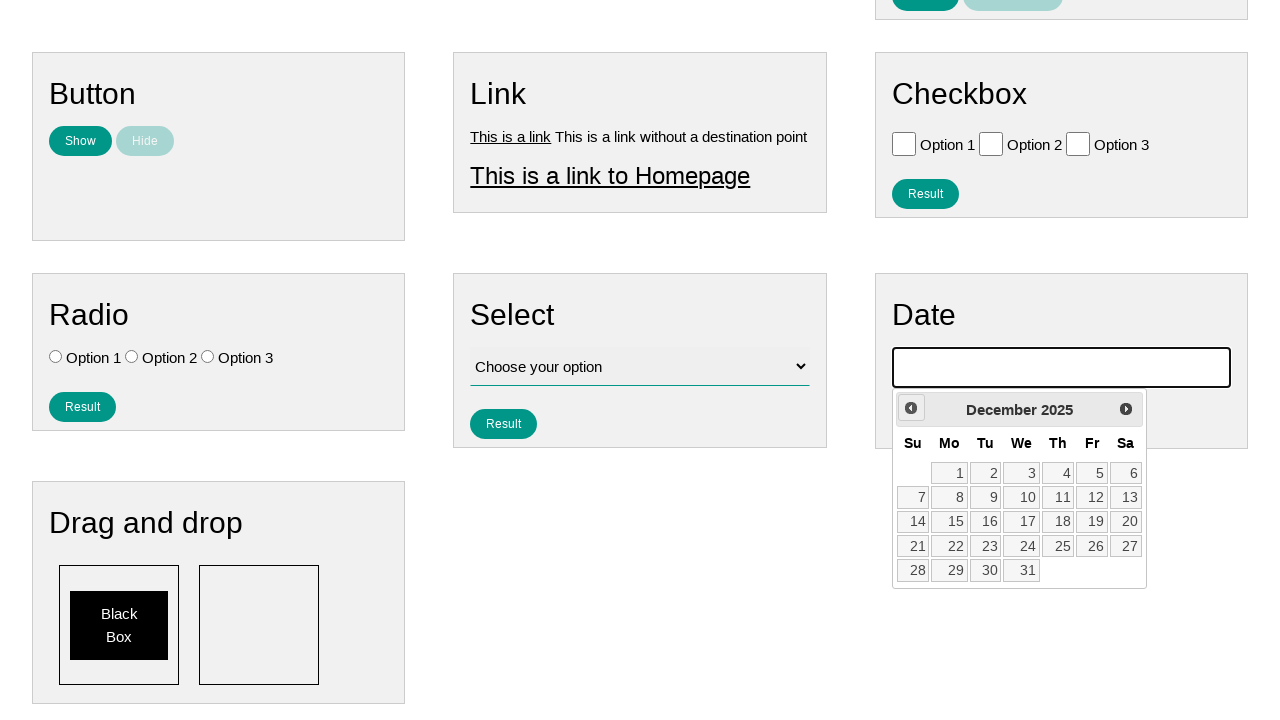

Checked current month/year: December 2025
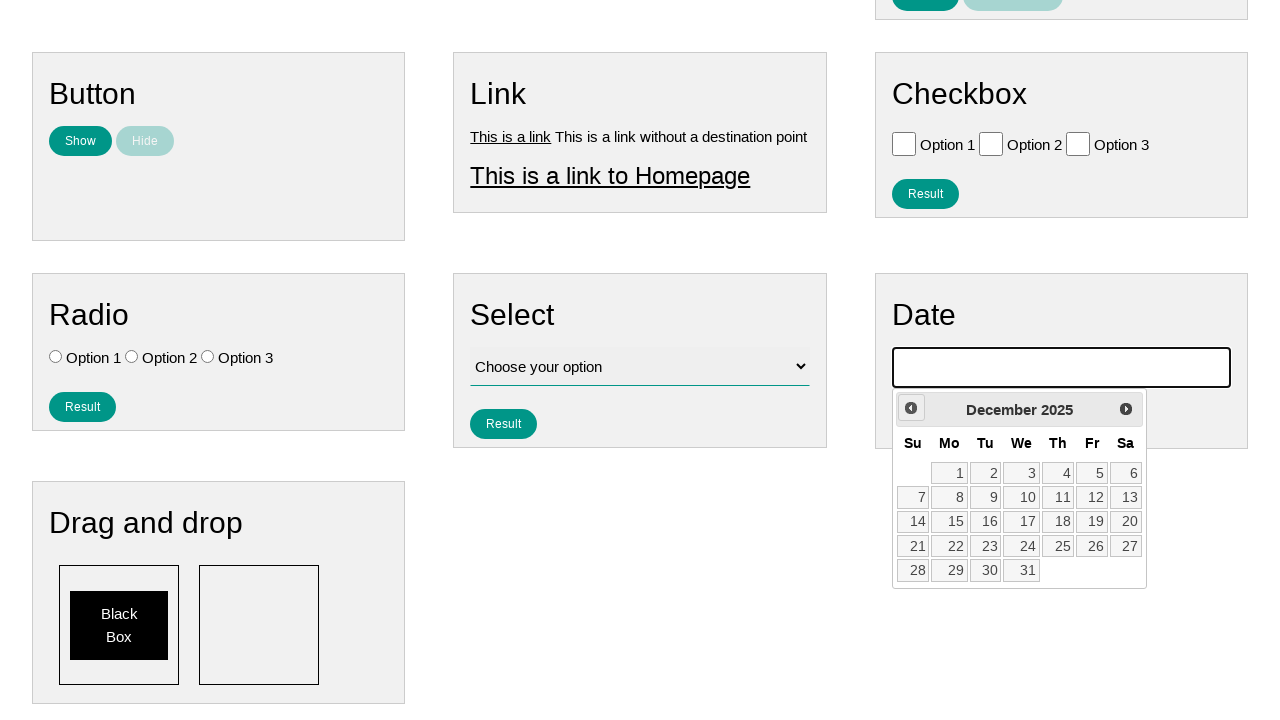

Clicked previous month button to navigate backwards at (911, 408) on .ui-datepicker-prev
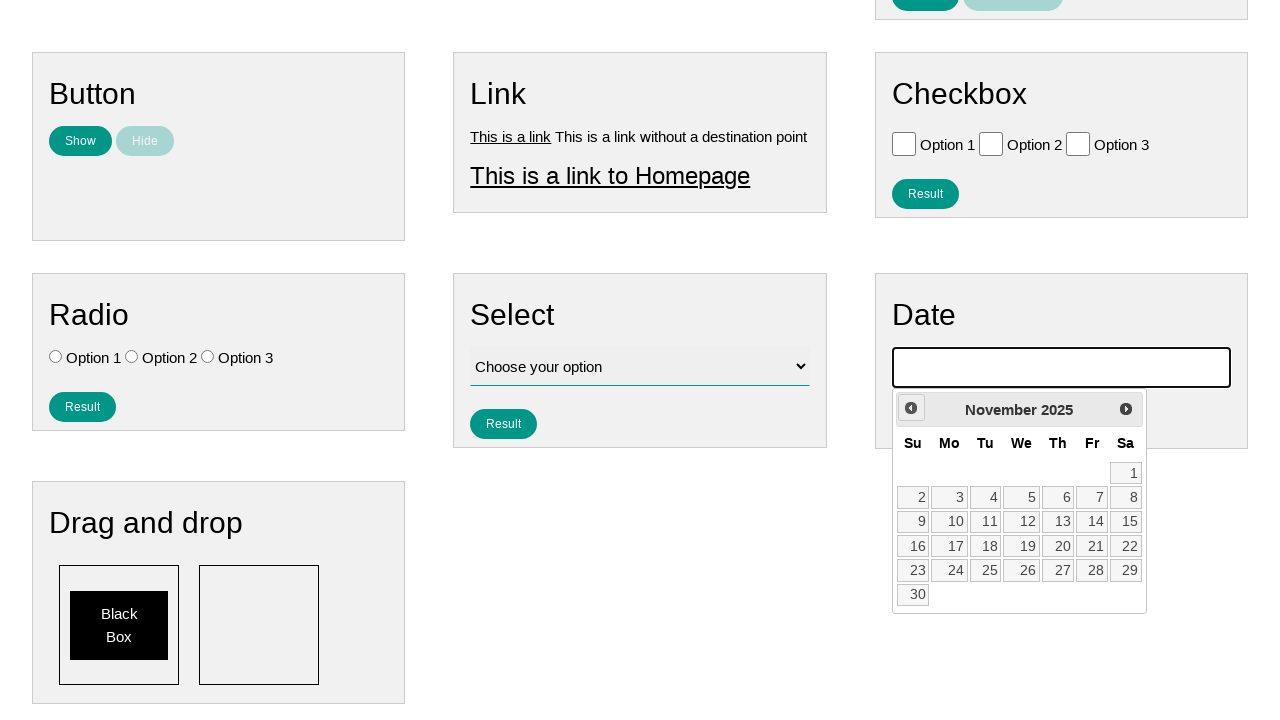

Checked current month/year: November 2025
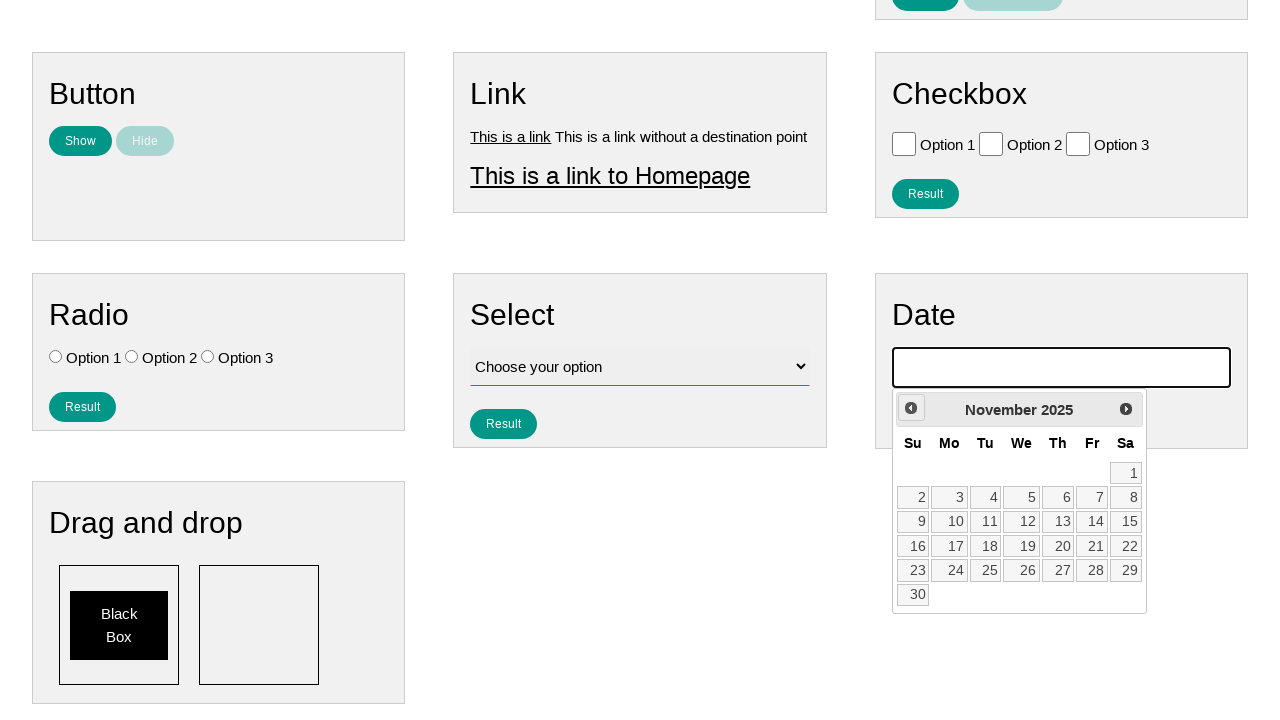

Clicked previous month button to navigate backwards at (911, 408) on .ui-datepicker-prev
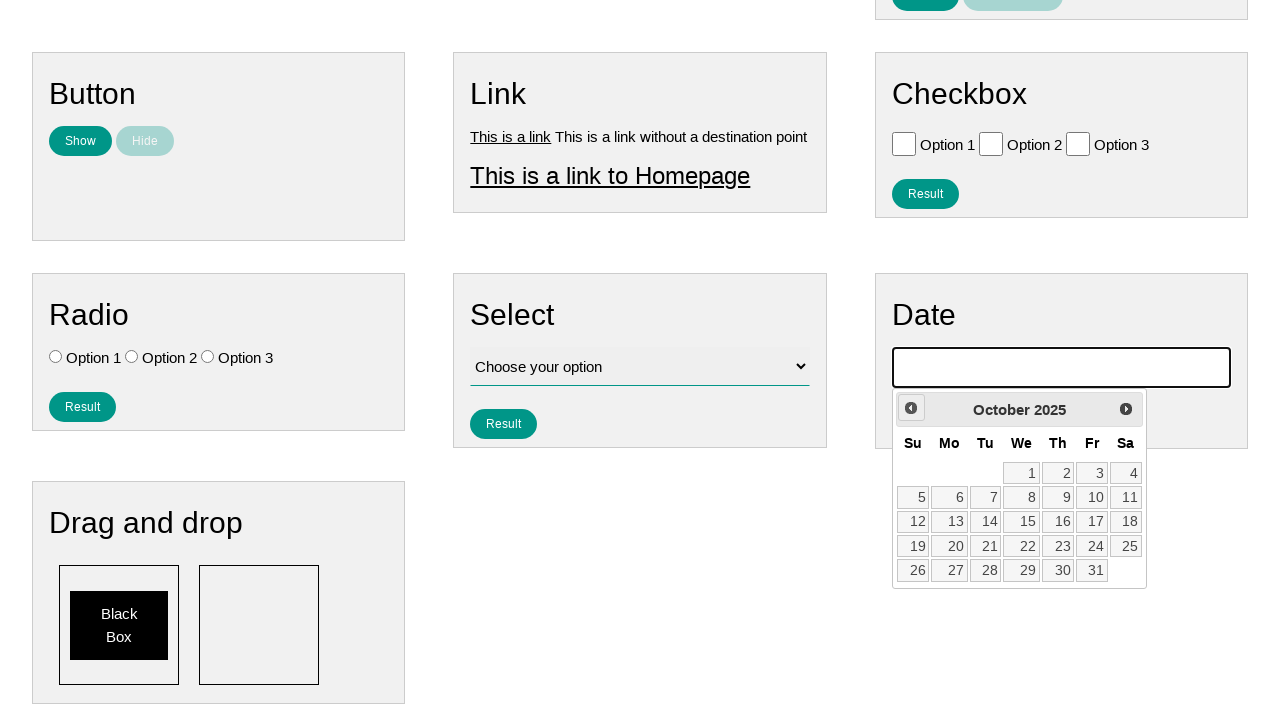

Checked current month/year: October 2025
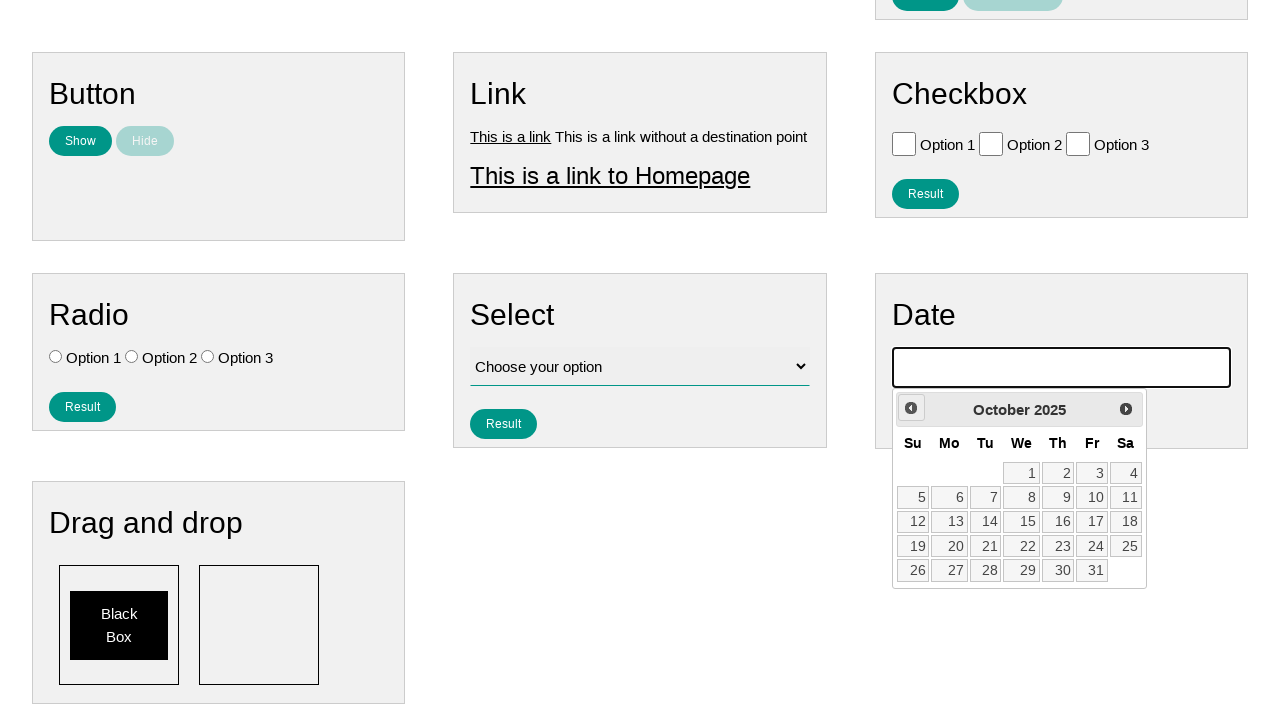

Clicked previous month button to navigate backwards at (911, 408) on .ui-datepicker-prev
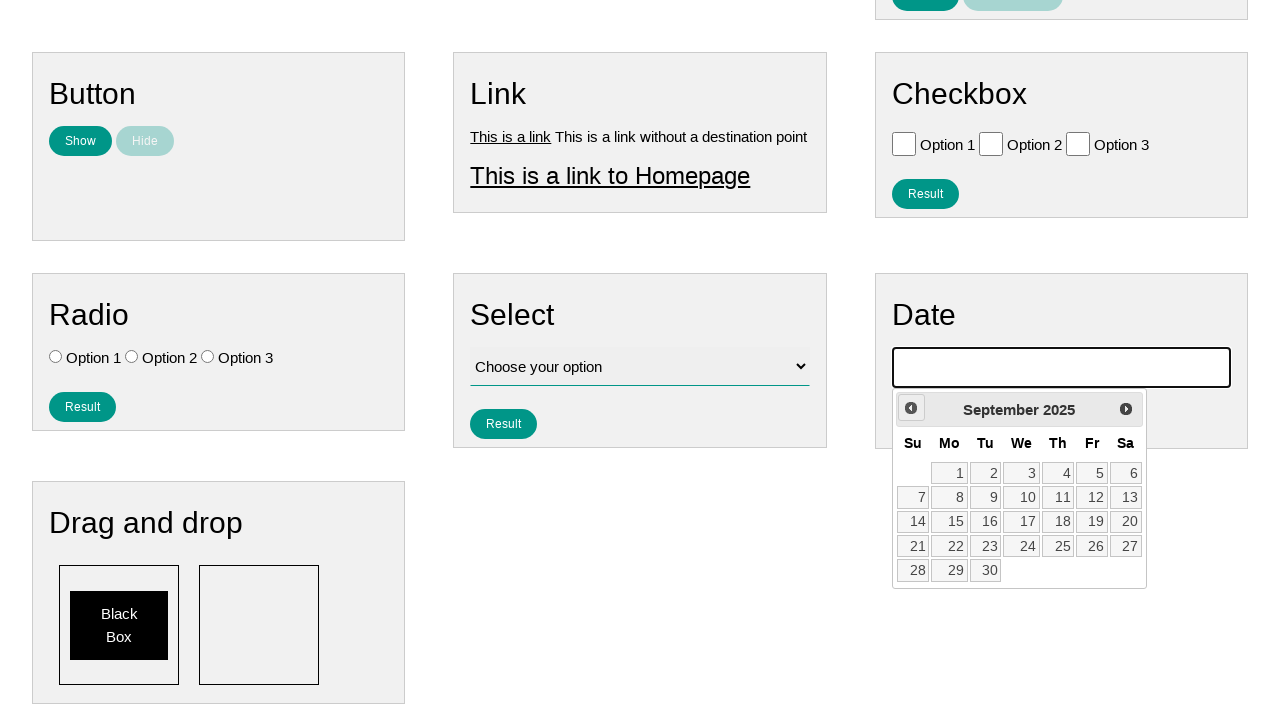

Checked current month/year: September 2025
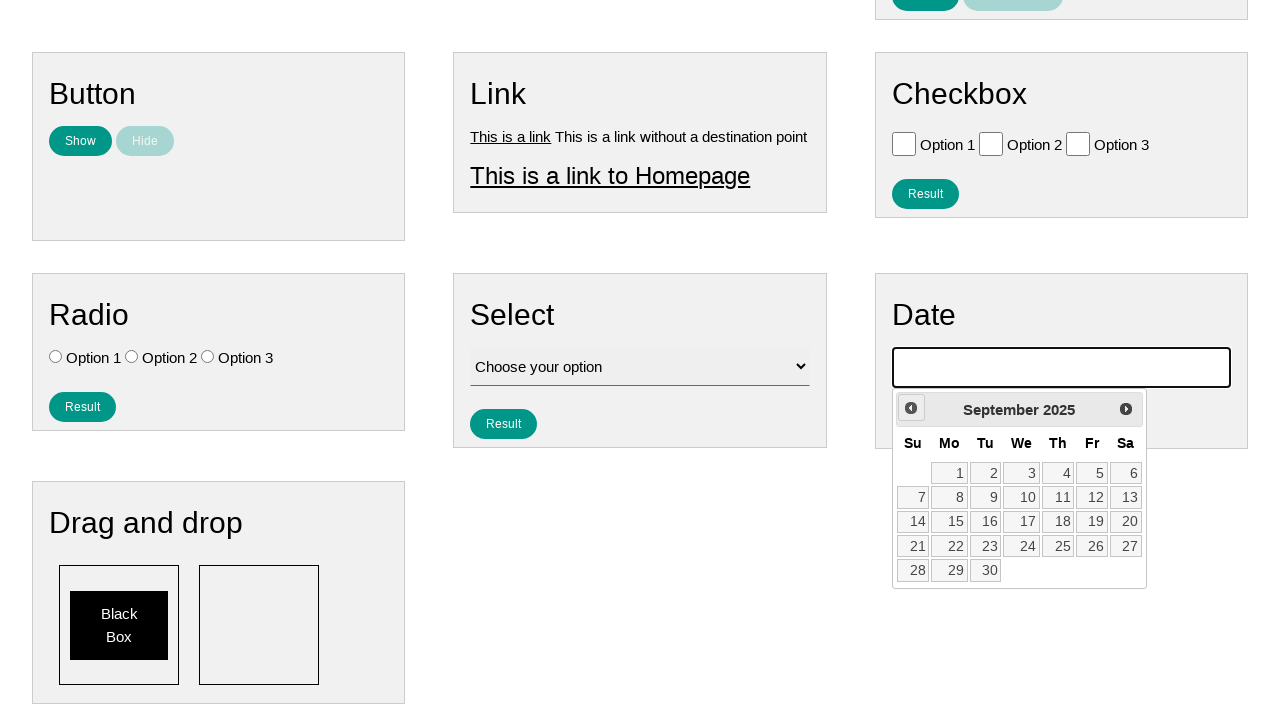

Clicked previous month button to navigate backwards at (911, 408) on .ui-datepicker-prev
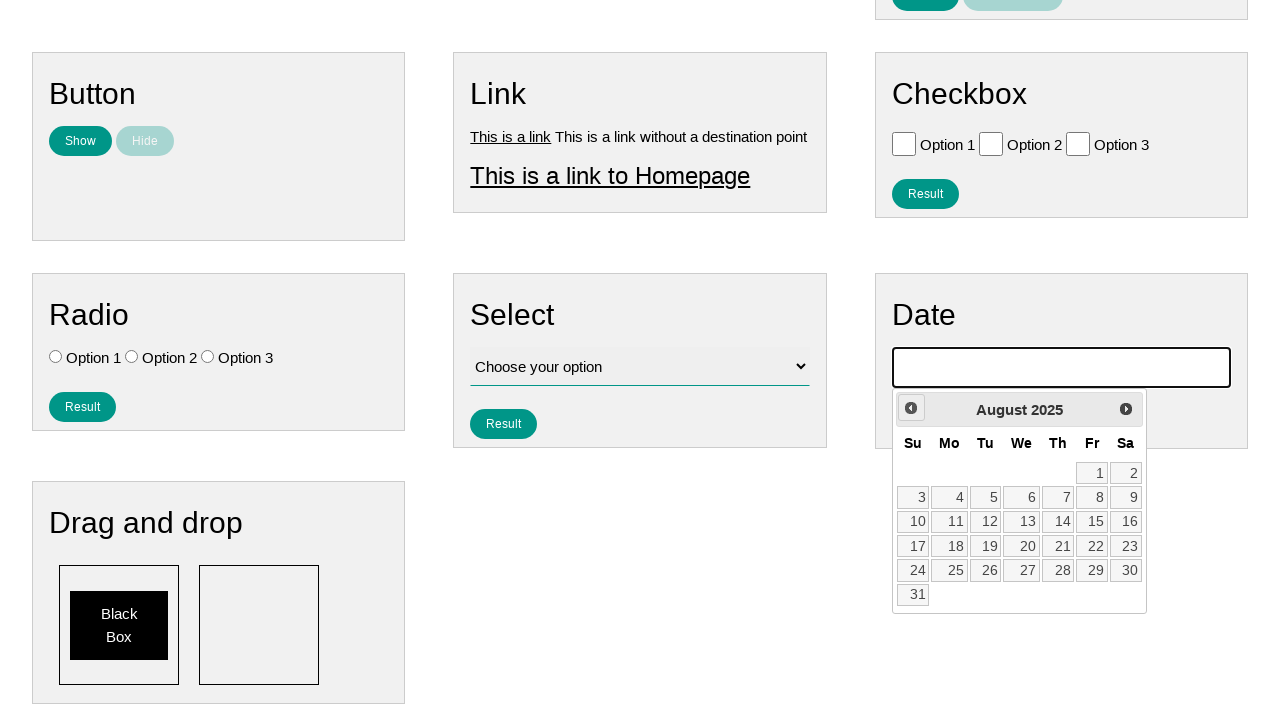

Checked current month/year: August 2025
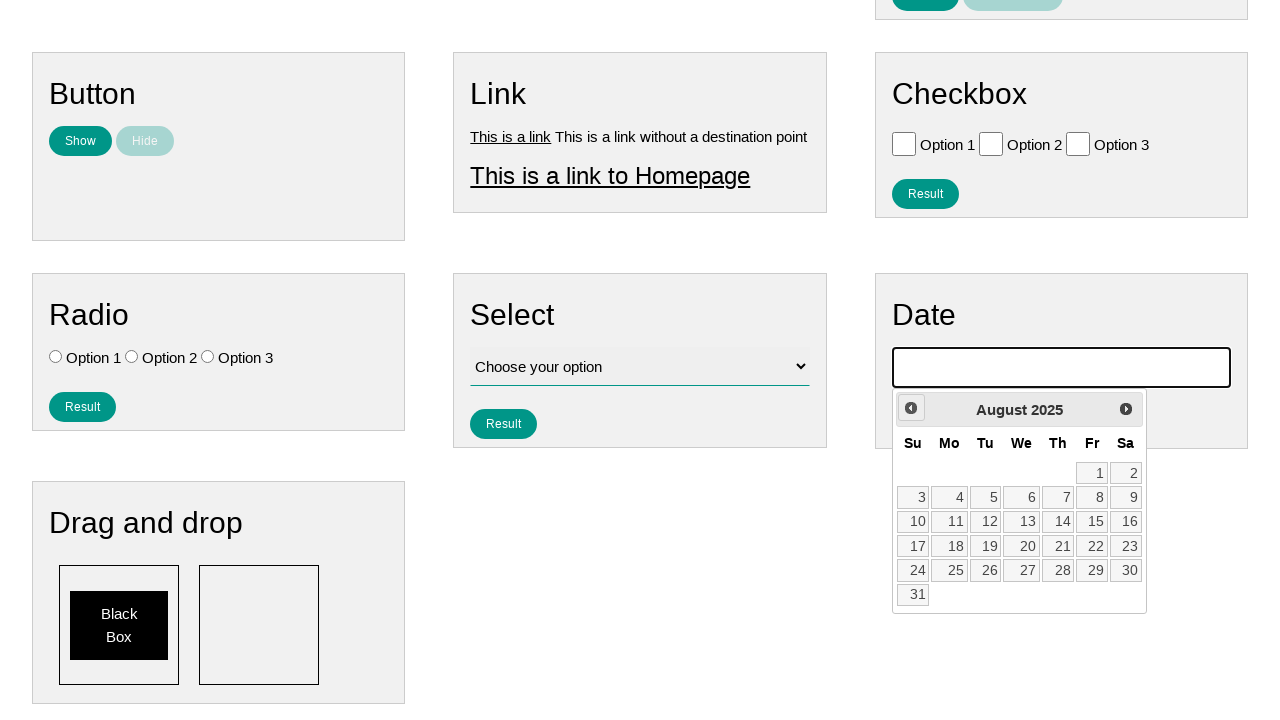

Clicked previous month button to navigate backwards at (911, 408) on .ui-datepicker-prev
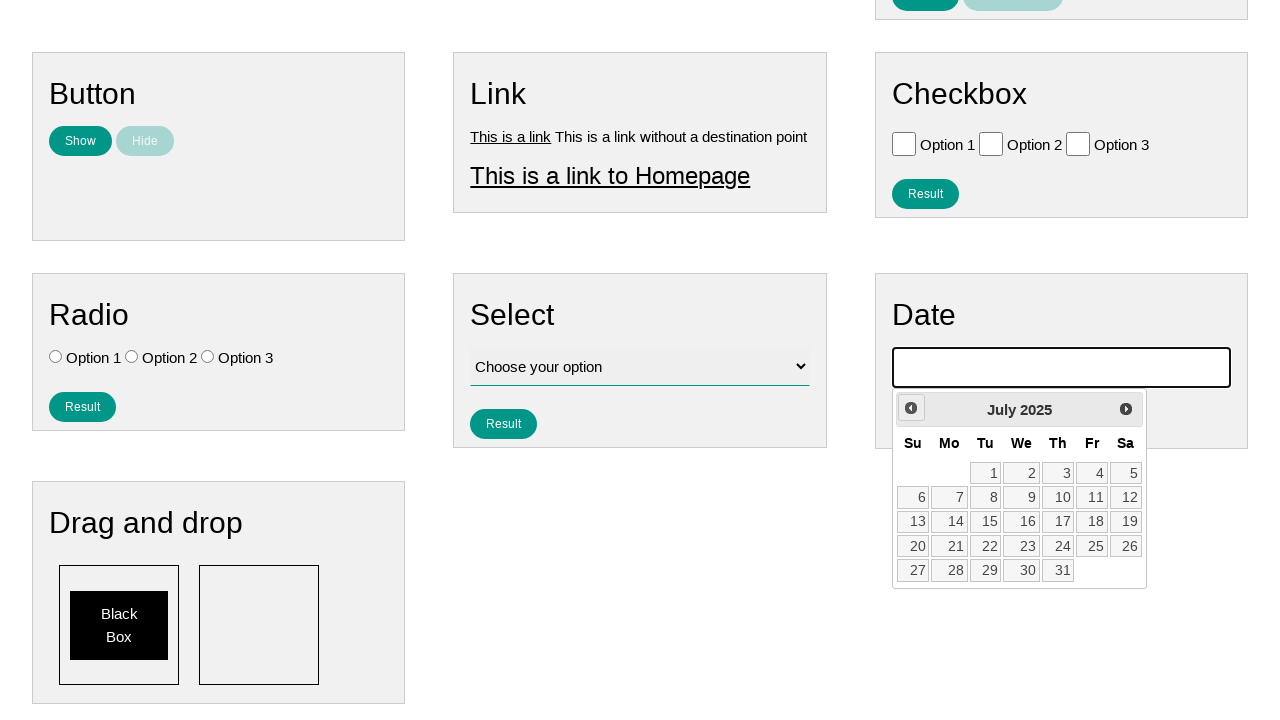

Checked current month/year: July 2025
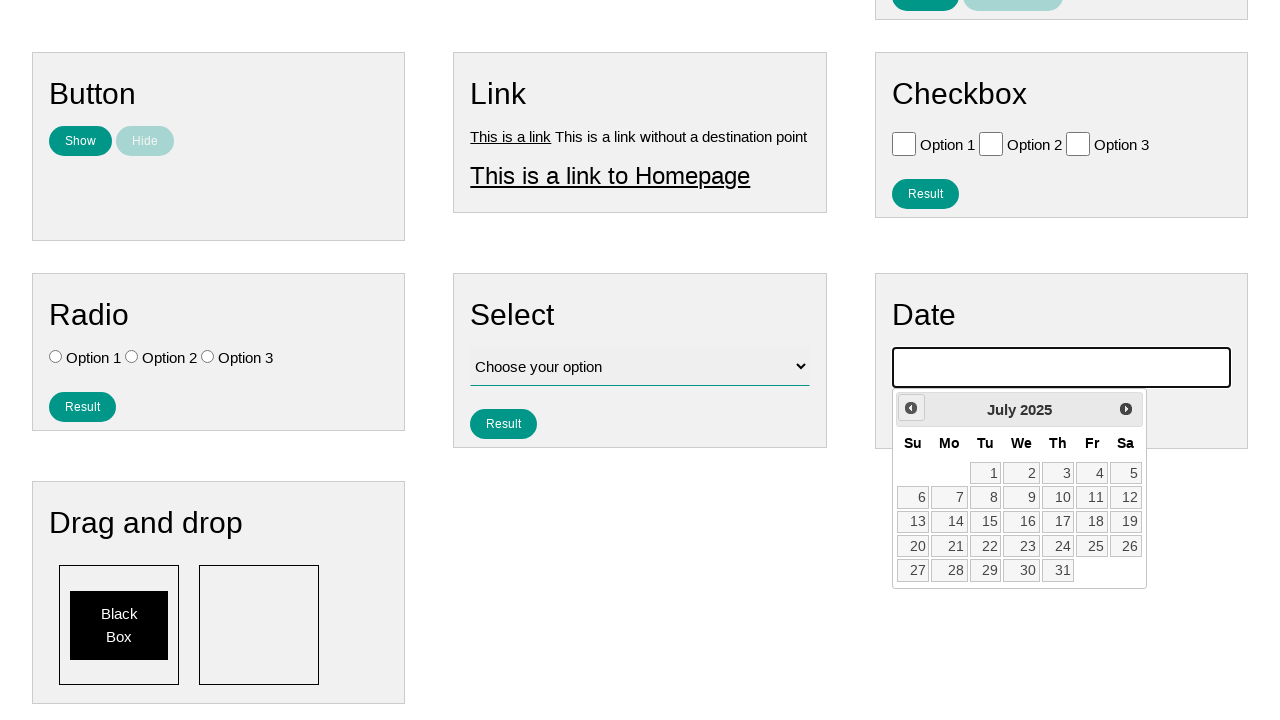

Clicked previous month button to navigate backwards at (911, 408) on .ui-datepicker-prev
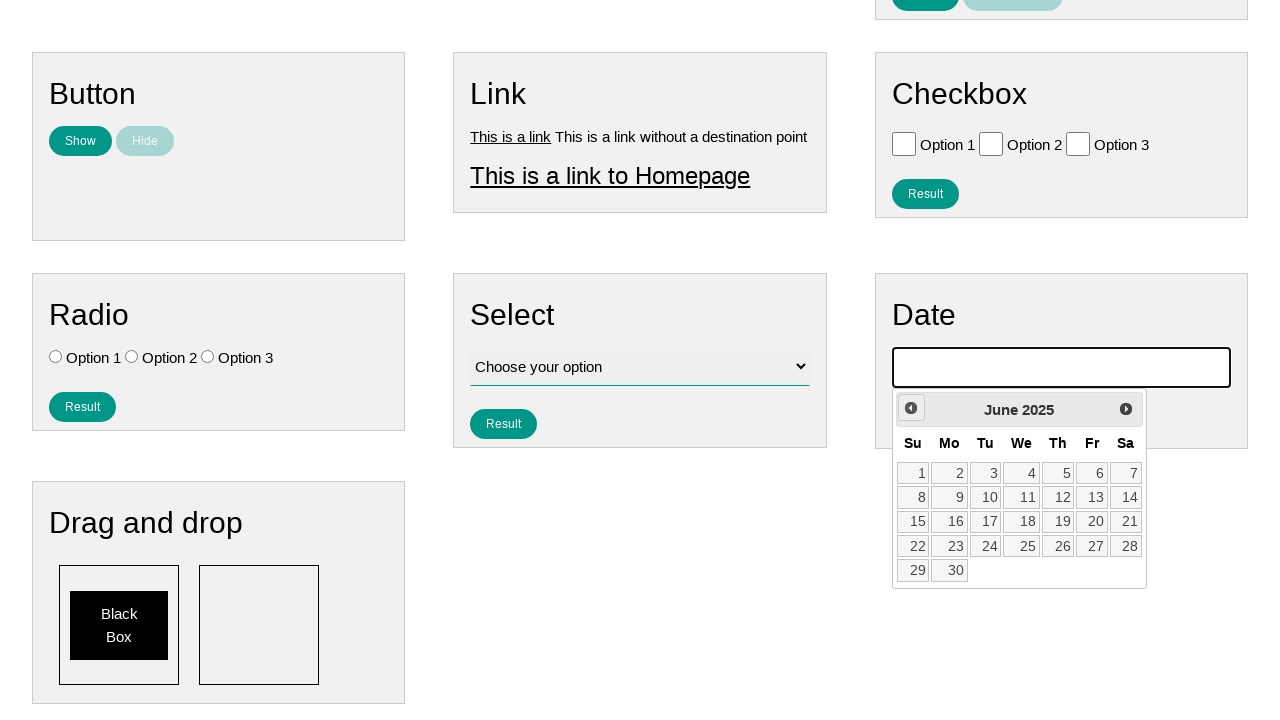

Checked current month/year: June 2025
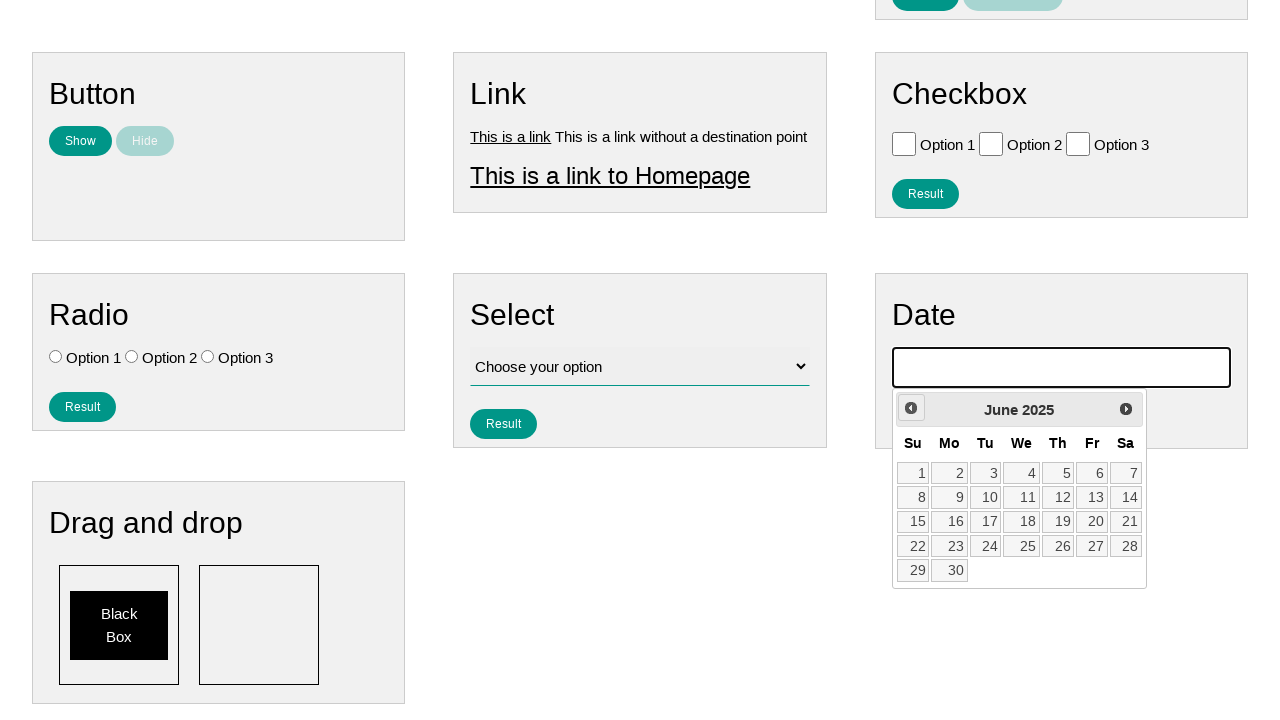

Clicked previous month button to navigate backwards at (911, 408) on .ui-datepicker-prev
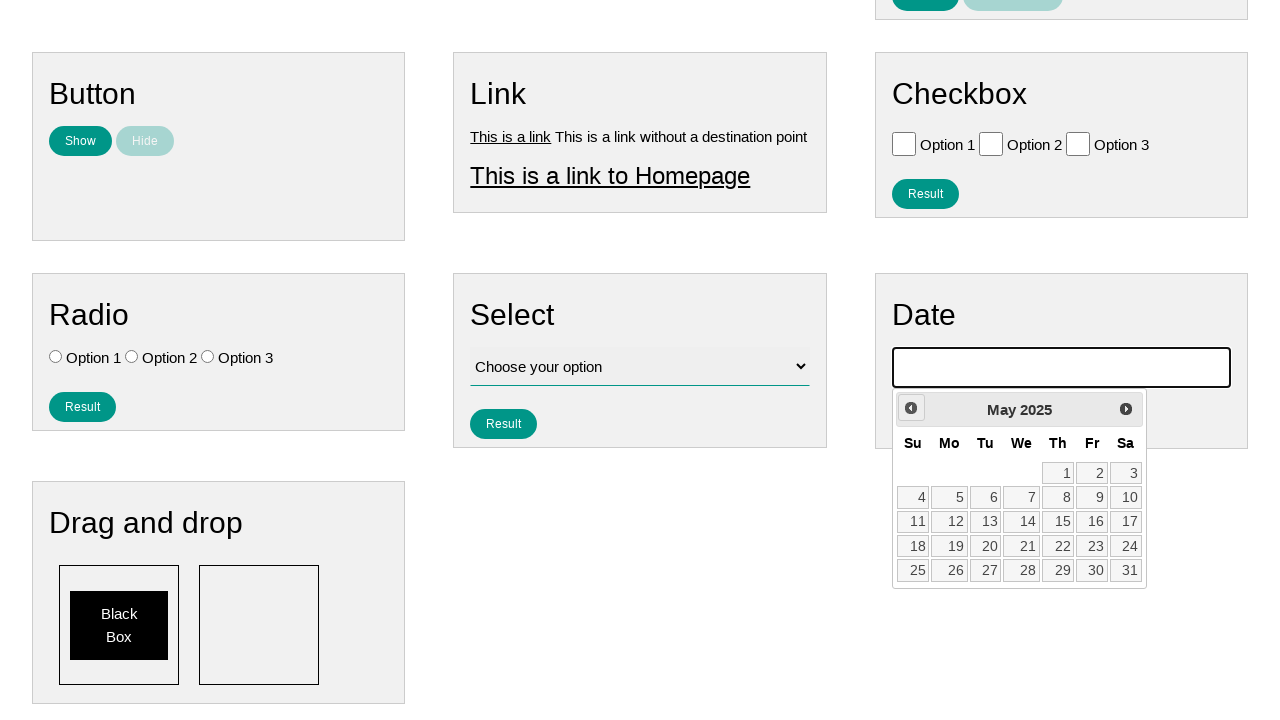

Checked current month/year: May 2025
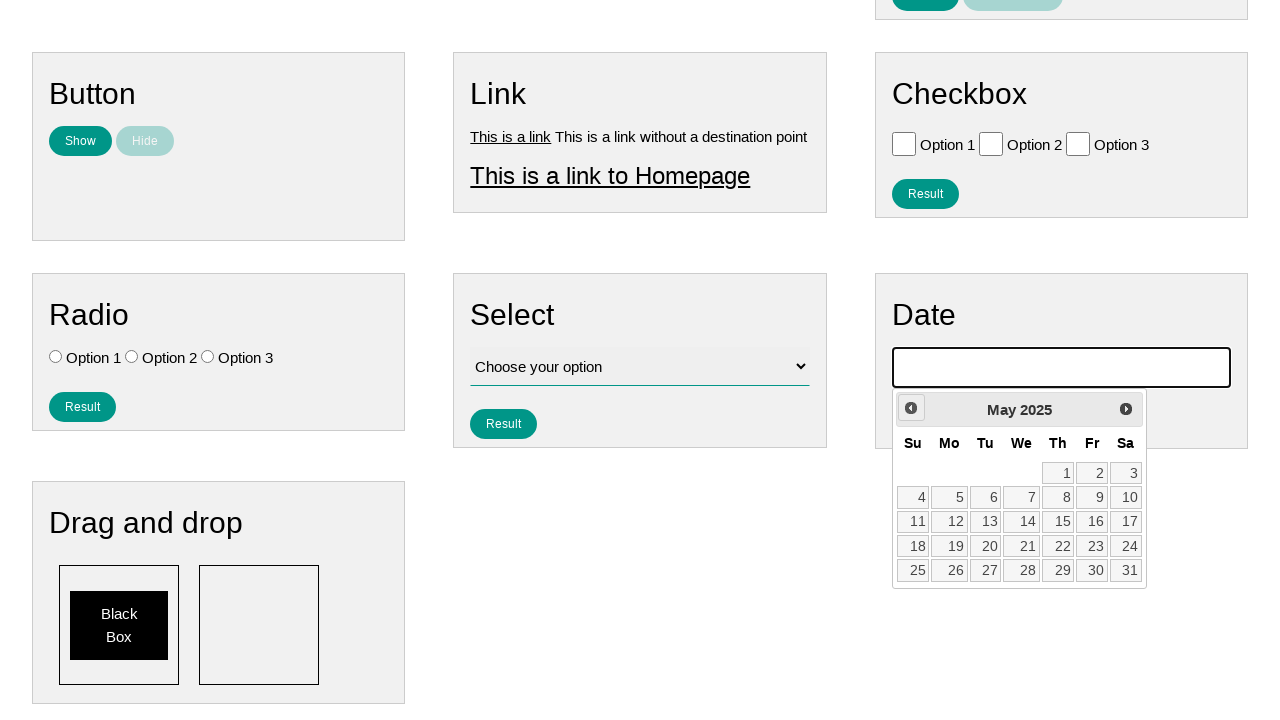

Clicked previous month button to navigate backwards at (911, 408) on .ui-datepicker-prev
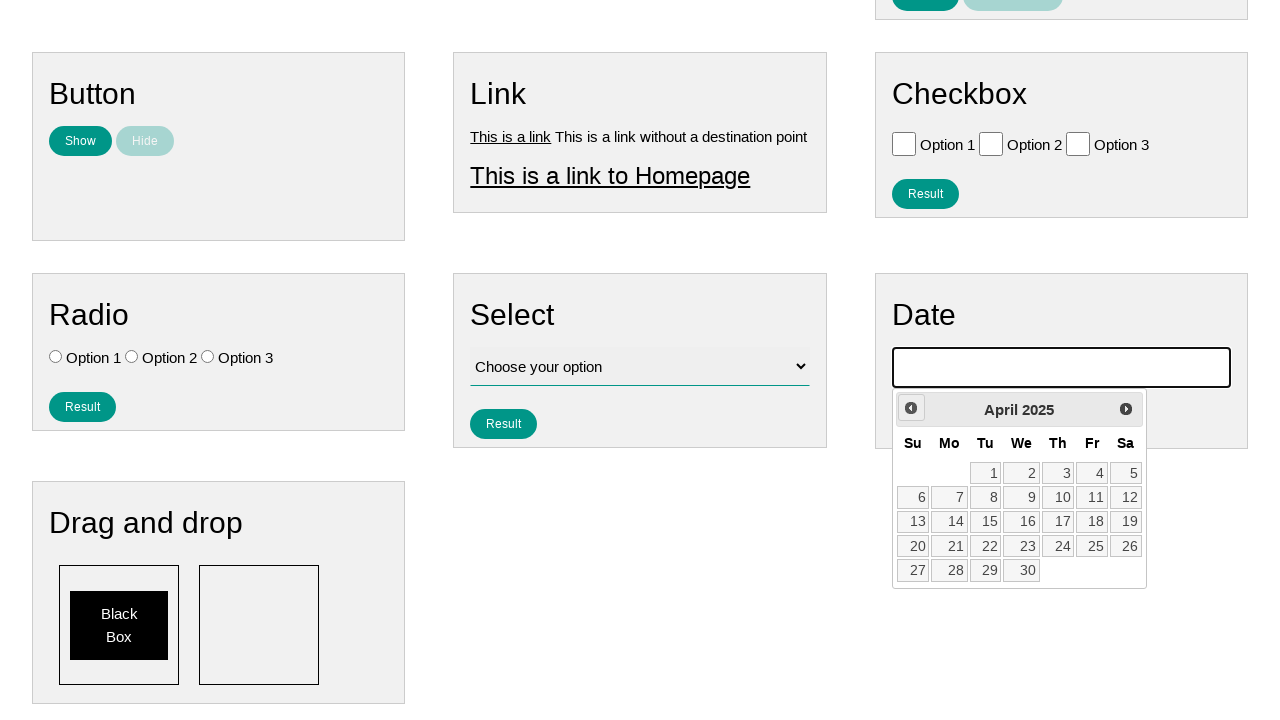

Checked current month/year: April 2025
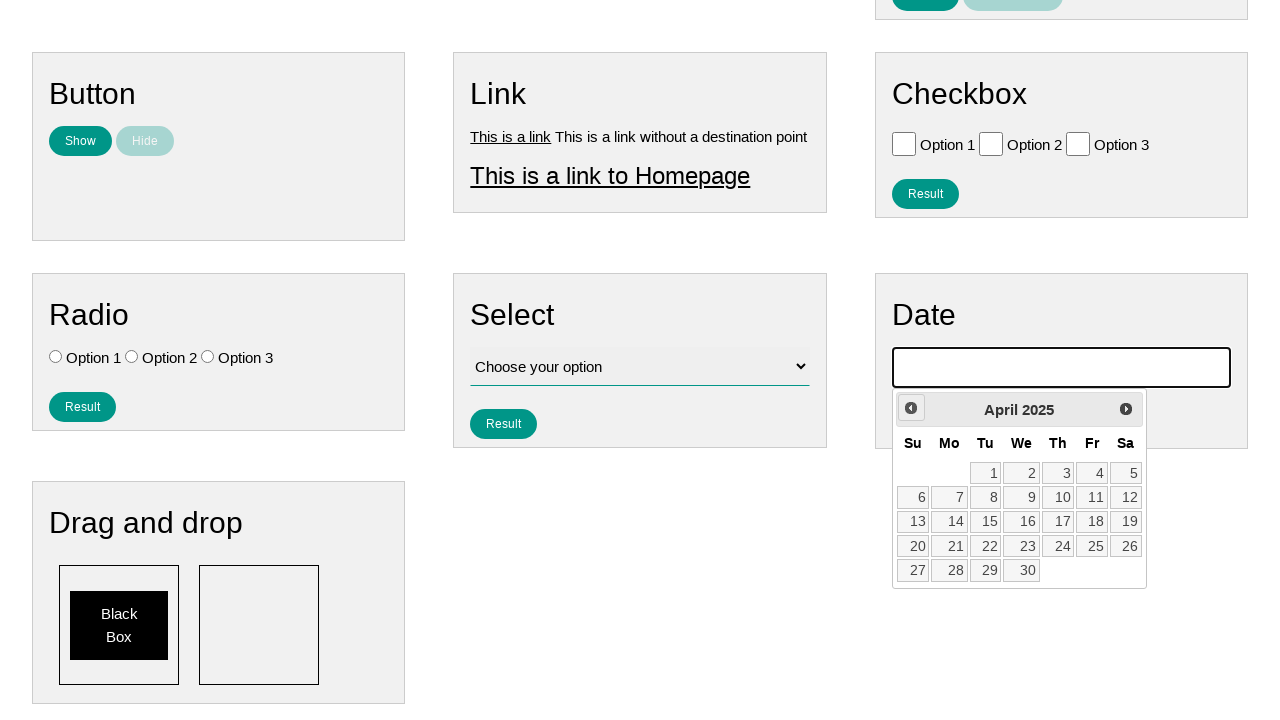

Clicked previous month button to navigate backwards at (911, 408) on .ui-datepicker-prev
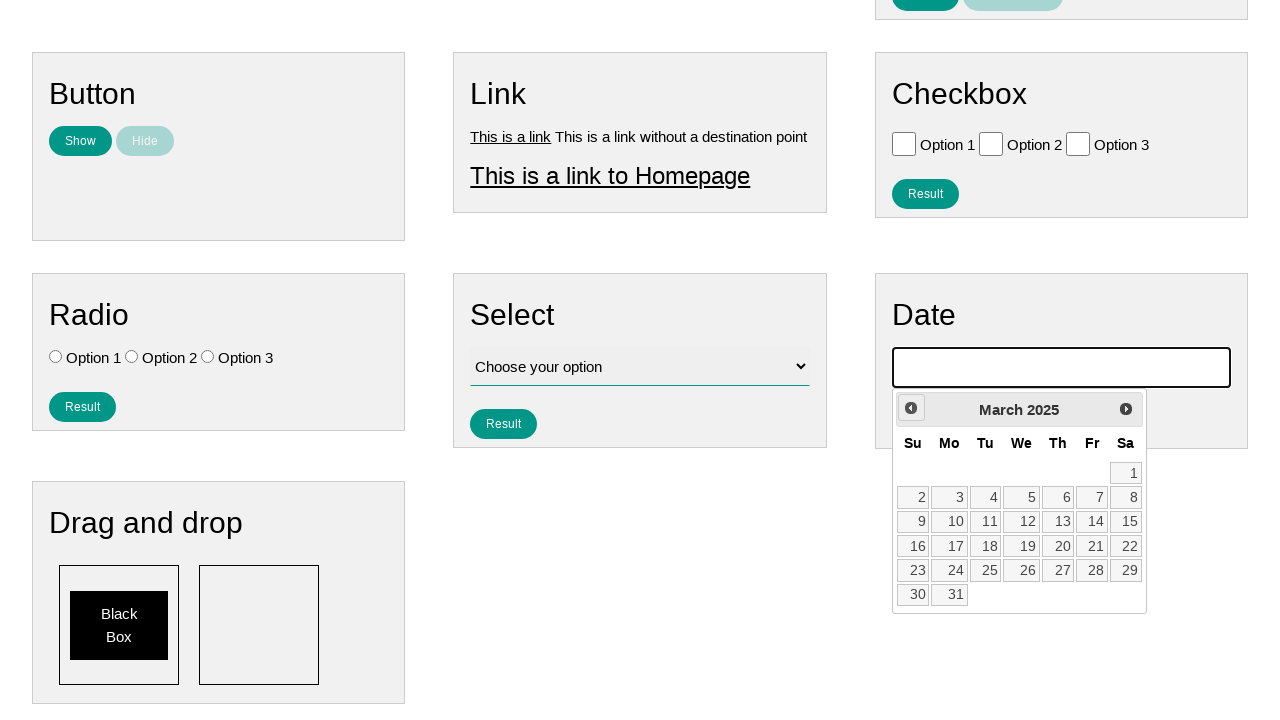

Checked current month/year: March 2025
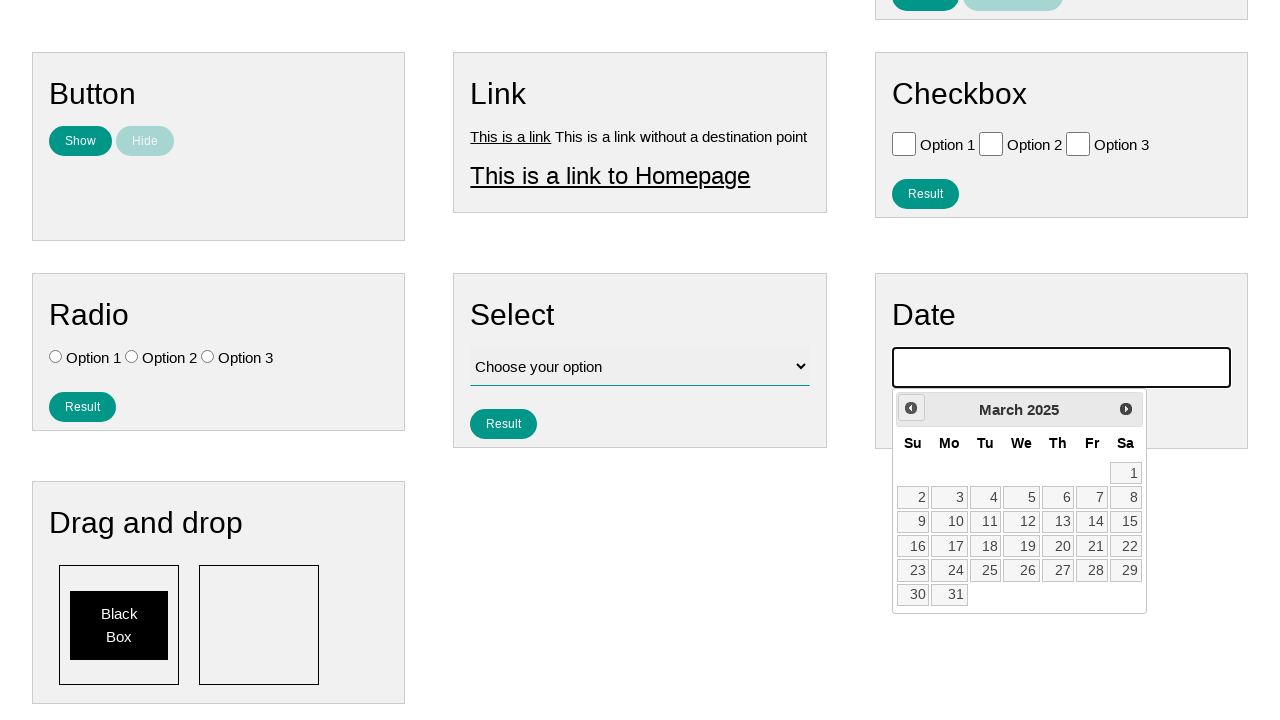

Clicked previous month button to navigate backwards at (911, 408) on .ui-datepicker-prev
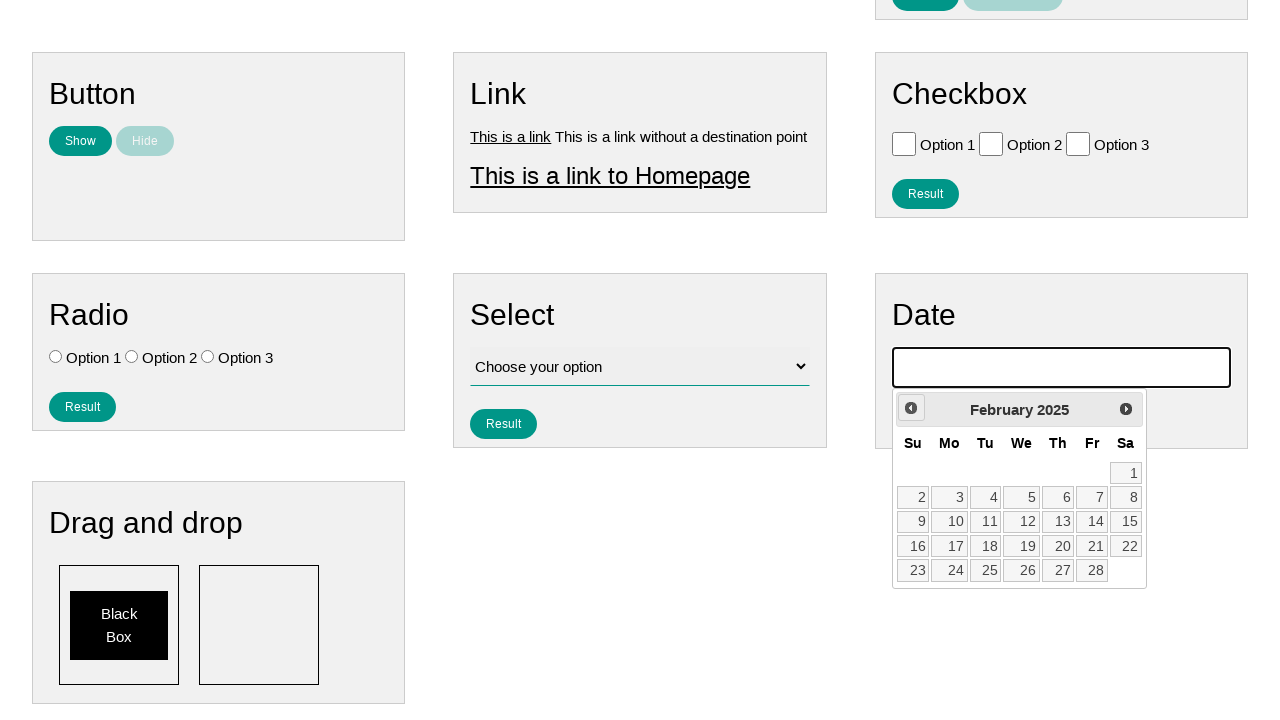

Checked current month/year: February 2025
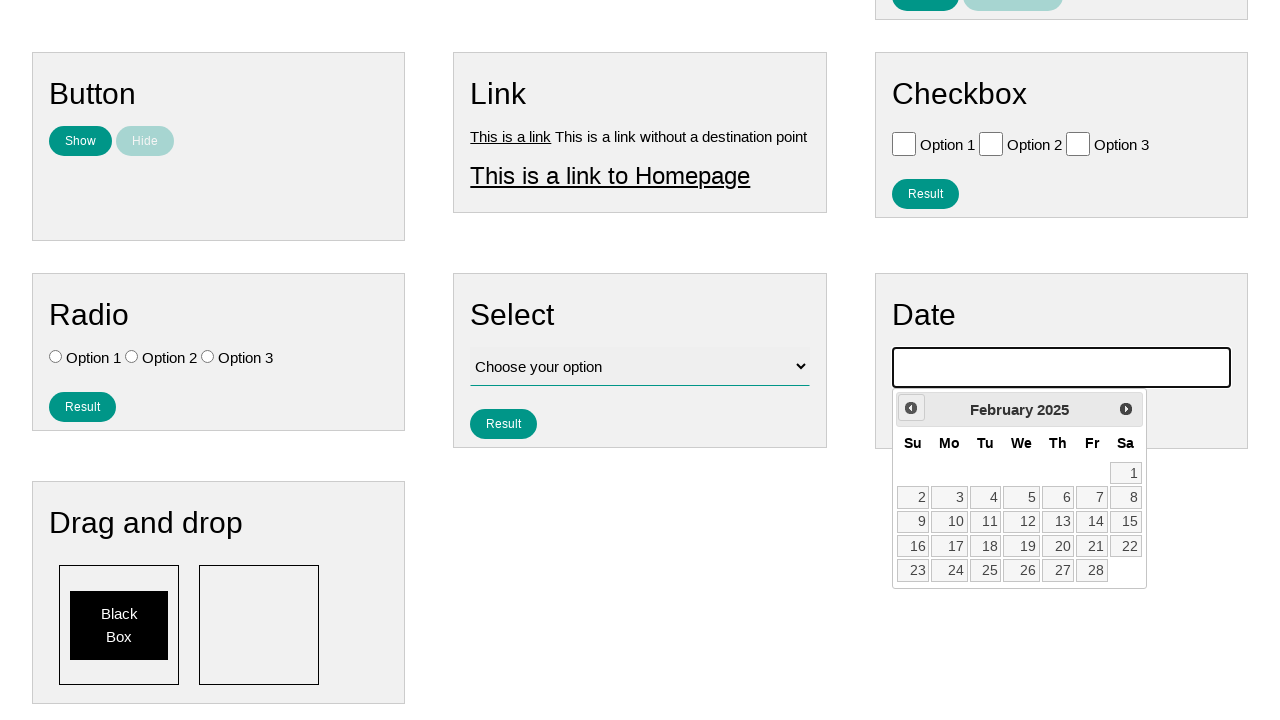

Clicked previous month button to navigate backwards at (911, 408) on .ui-datepicker-prev
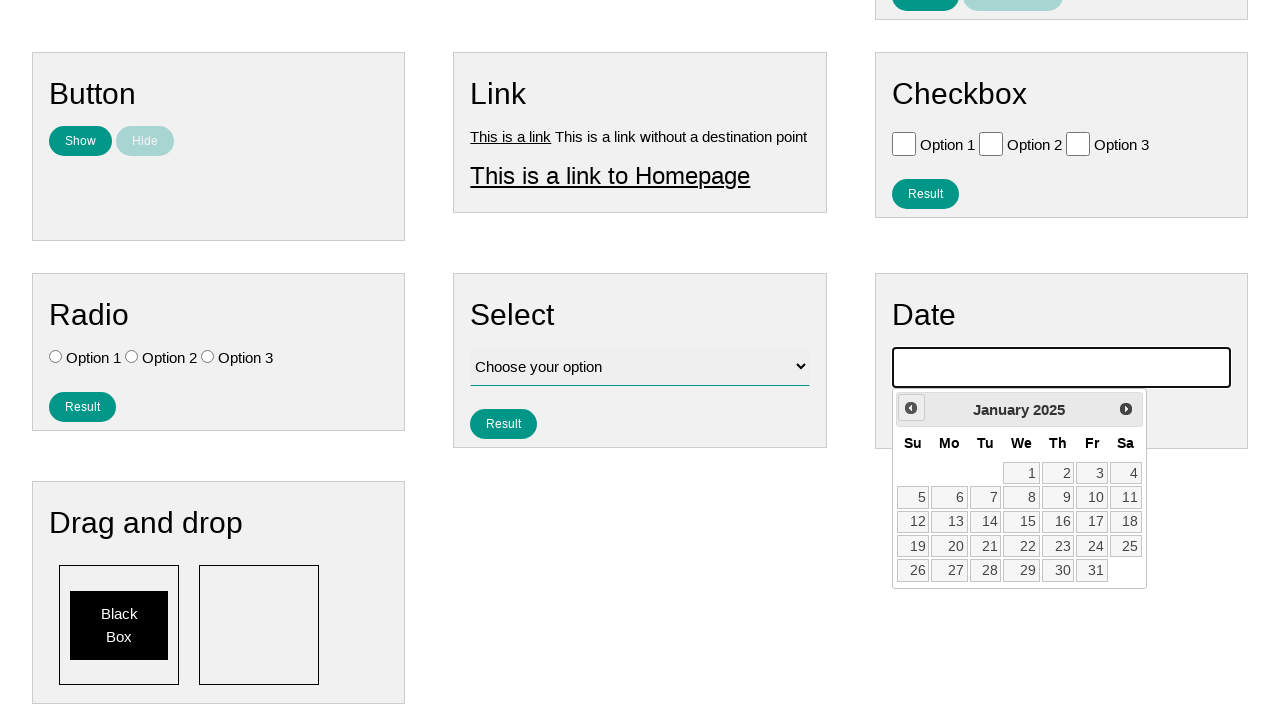

Checked current month/year: January 2025
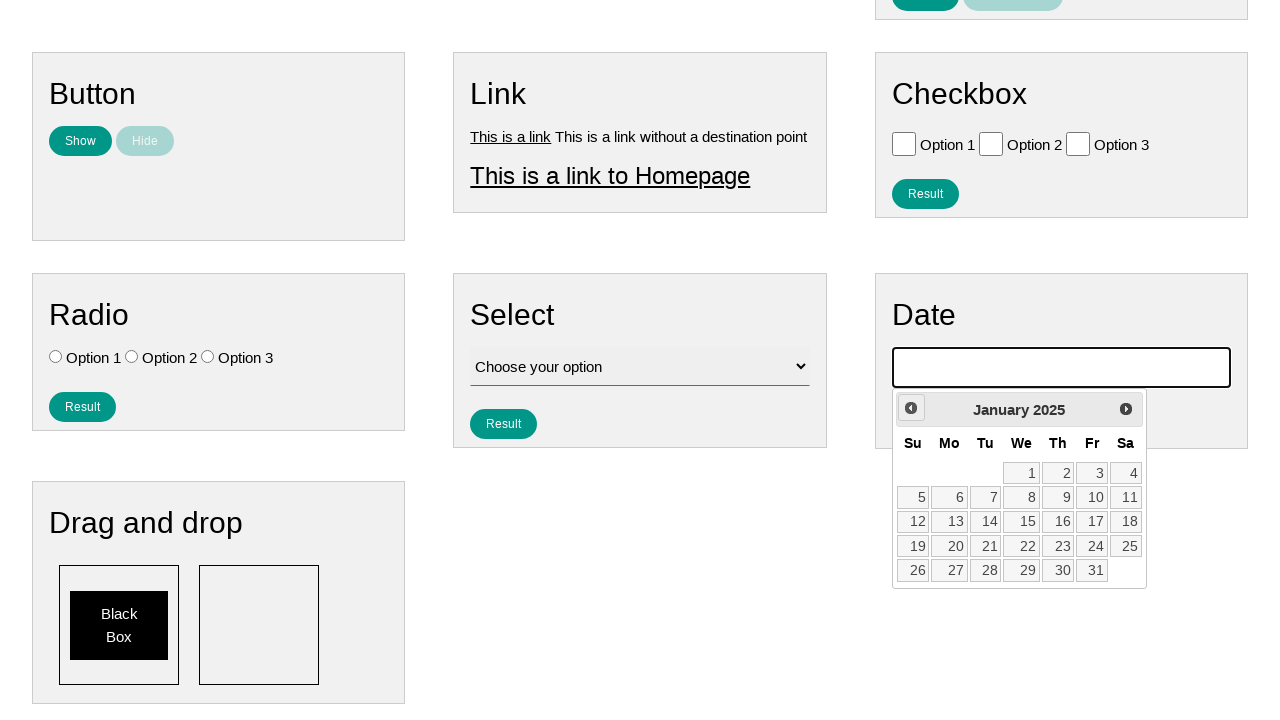

Clicked previous month button to navigate backwards at (911, 408) on .ui-datepicker-prev
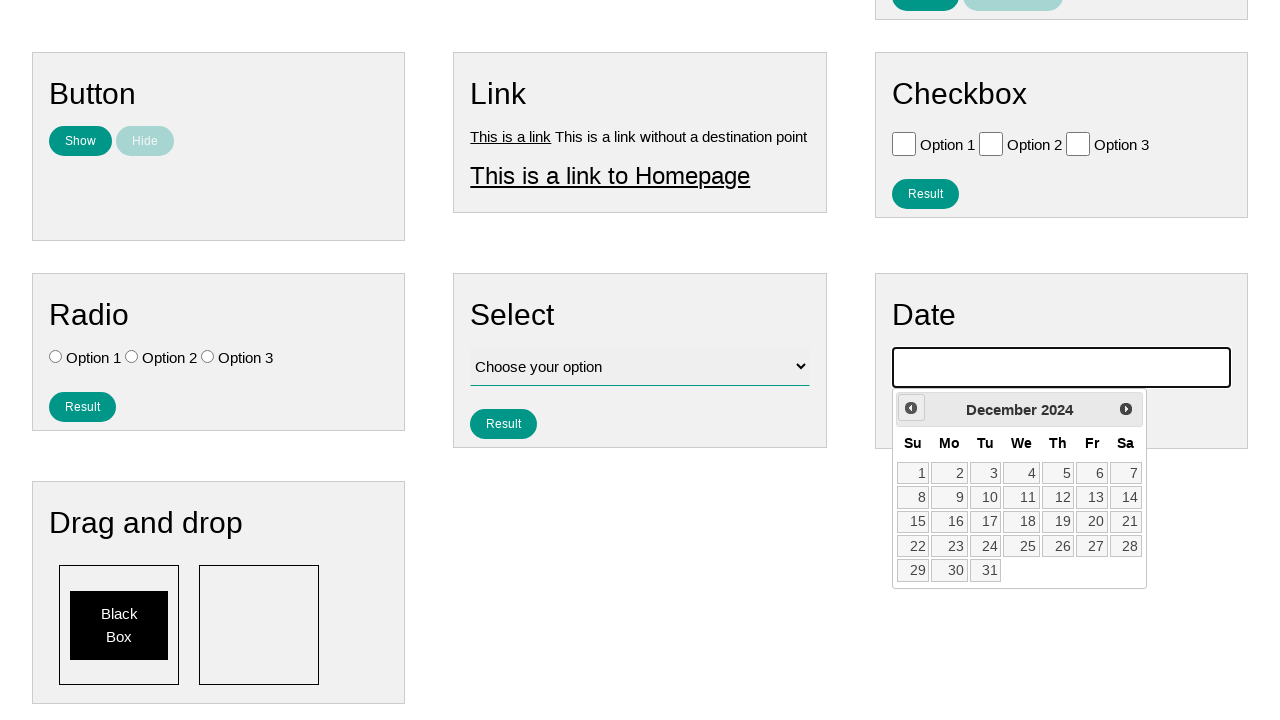

Checked current month/year: December 2024
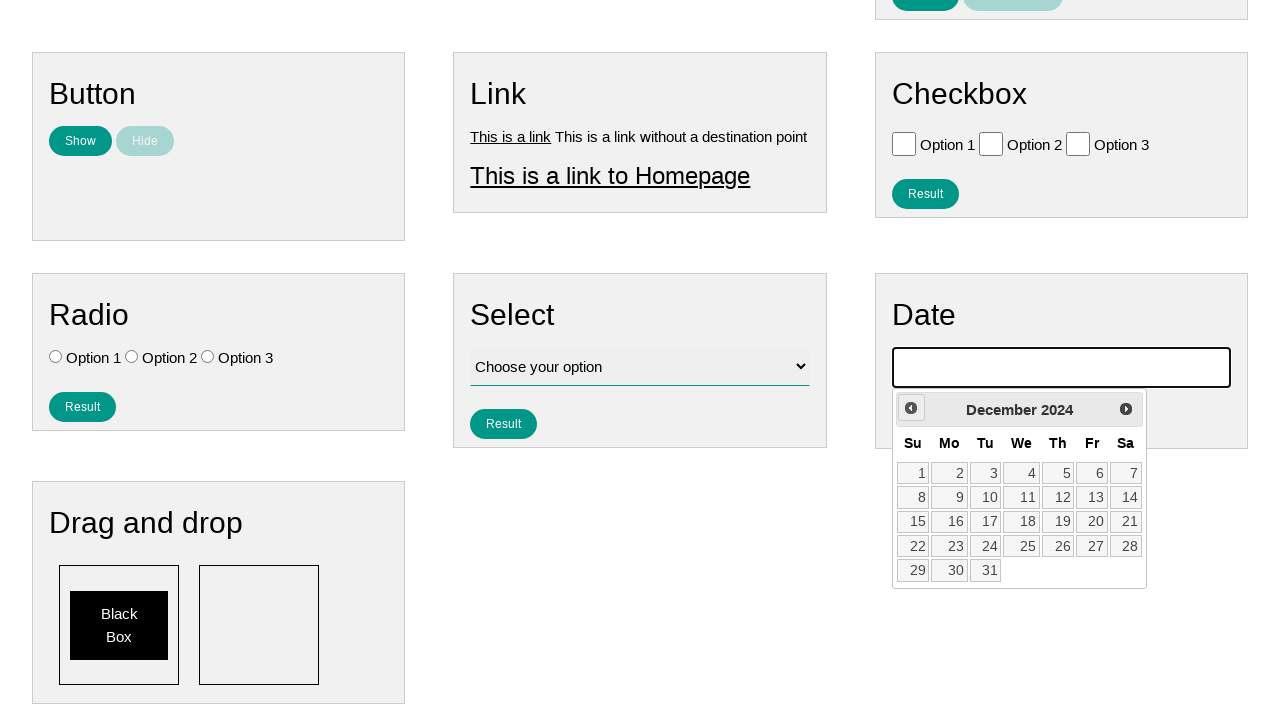

Clicked previous month button to navigate backwards at (911, 408) on .ui-datepicker-prev
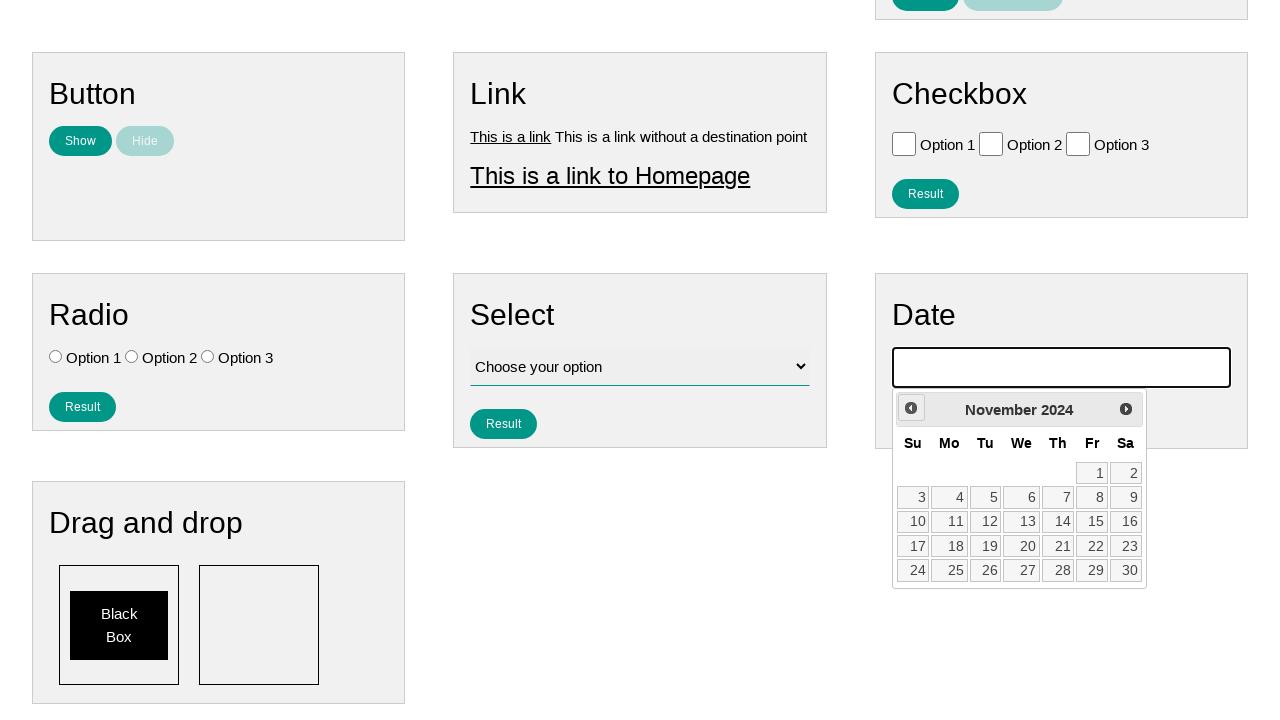

Checked current month/year: November 2024
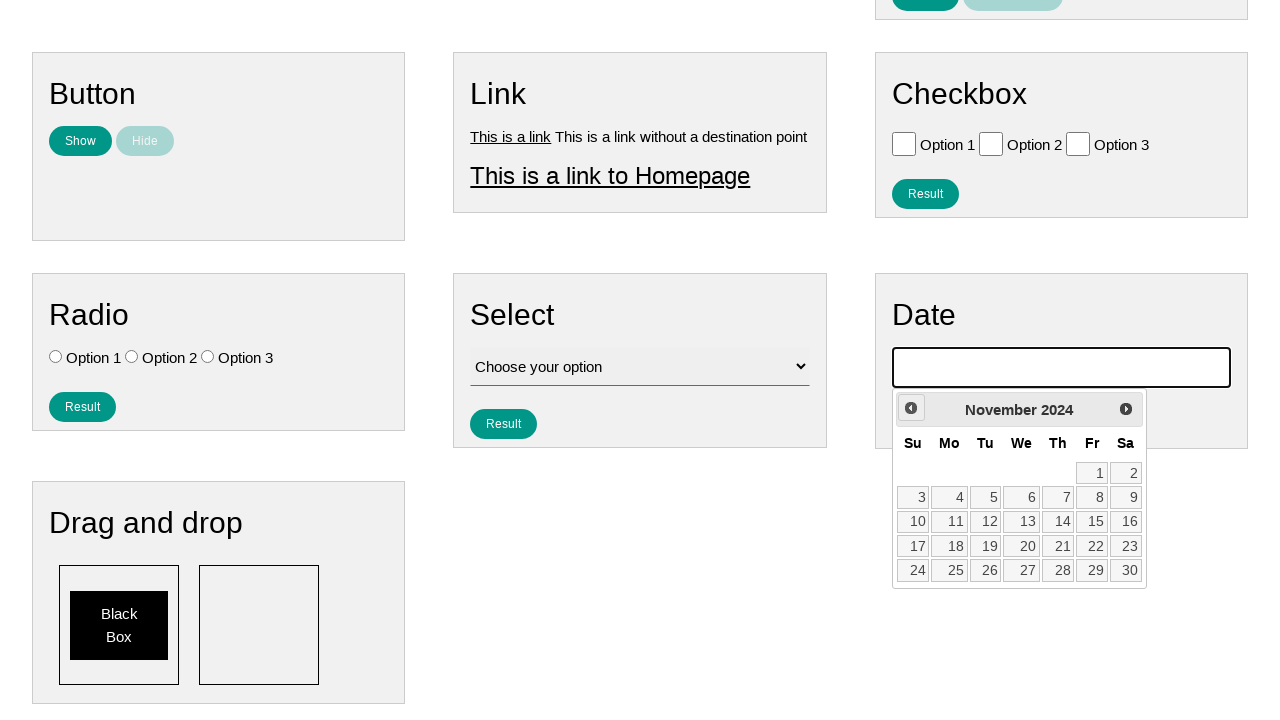

Clicked previous month button to navigate backwards at (911, 408) on .ui-datepicker-prev
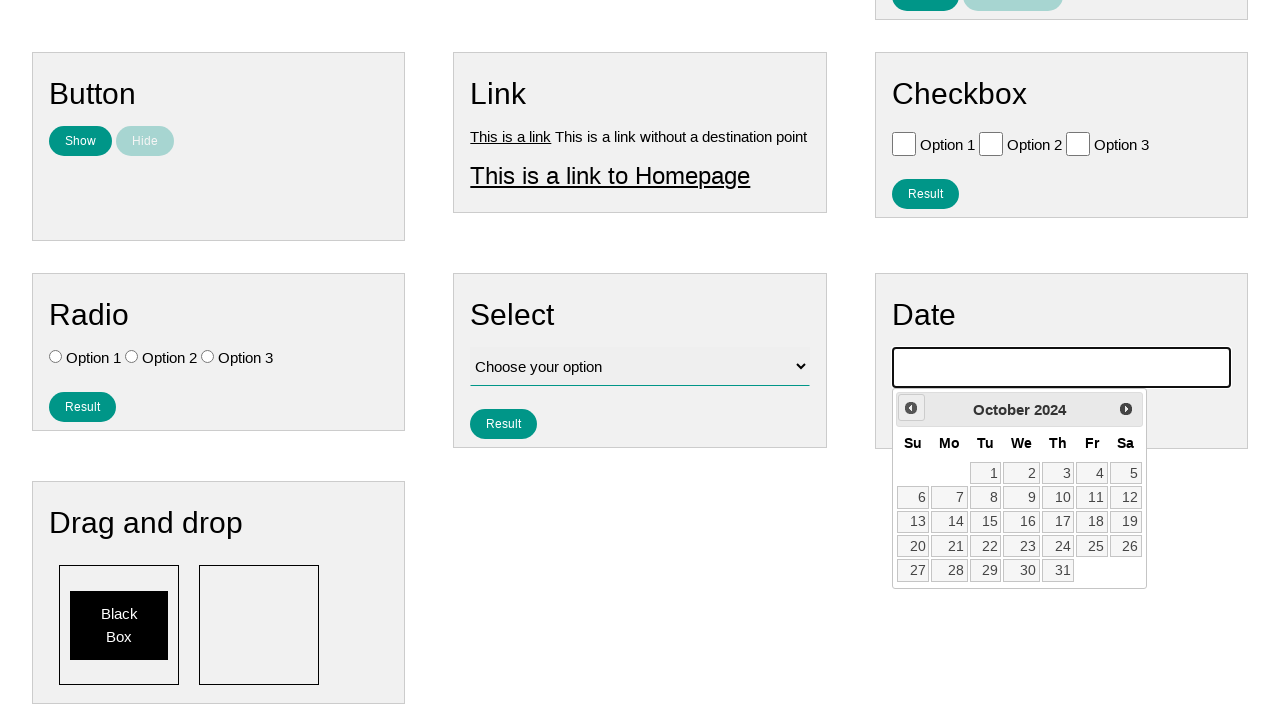

Checked current month/year: October 2024
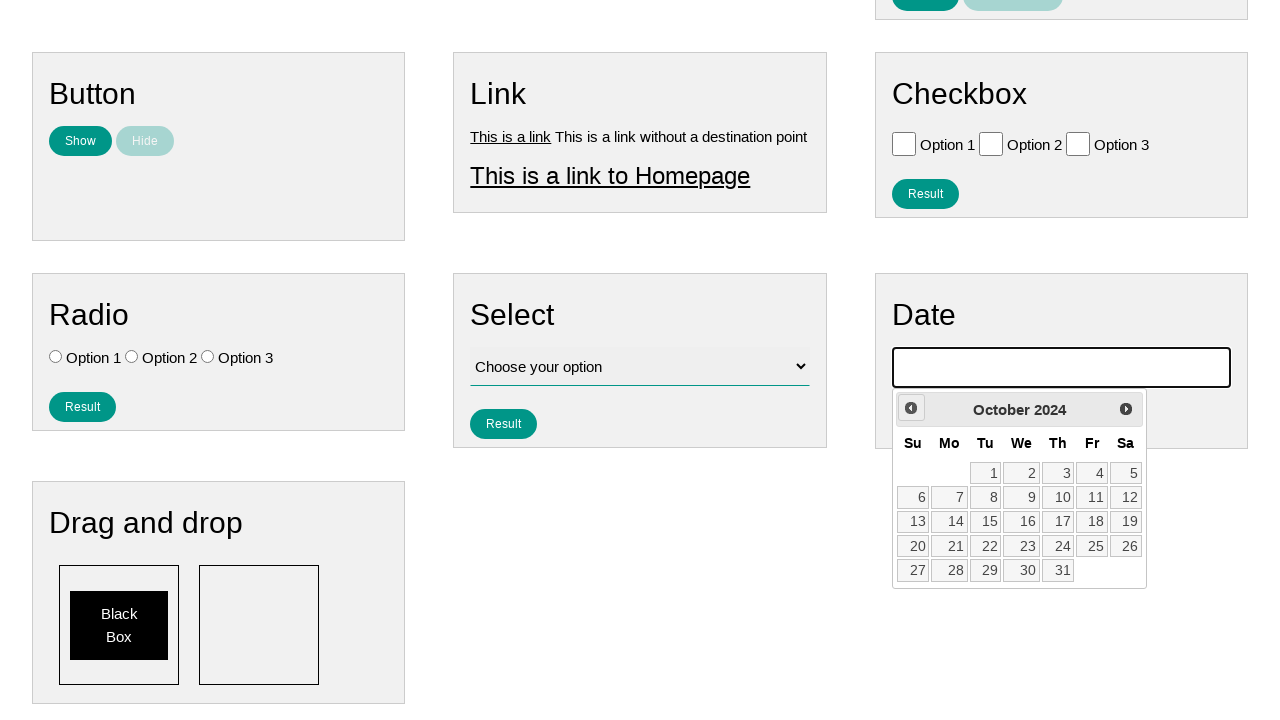

Clicked previous month button to navigate backwards at (911, 408) on .ui-datepicker-prev
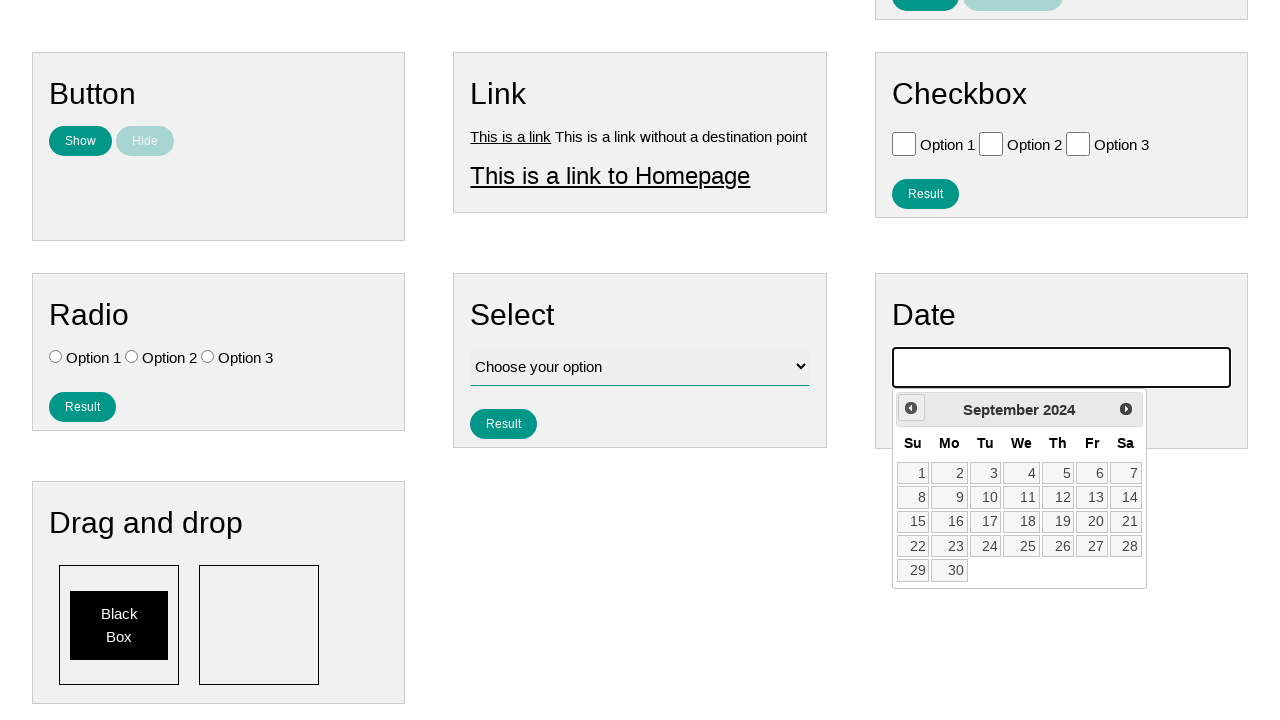

Checked current month/year: September 2024
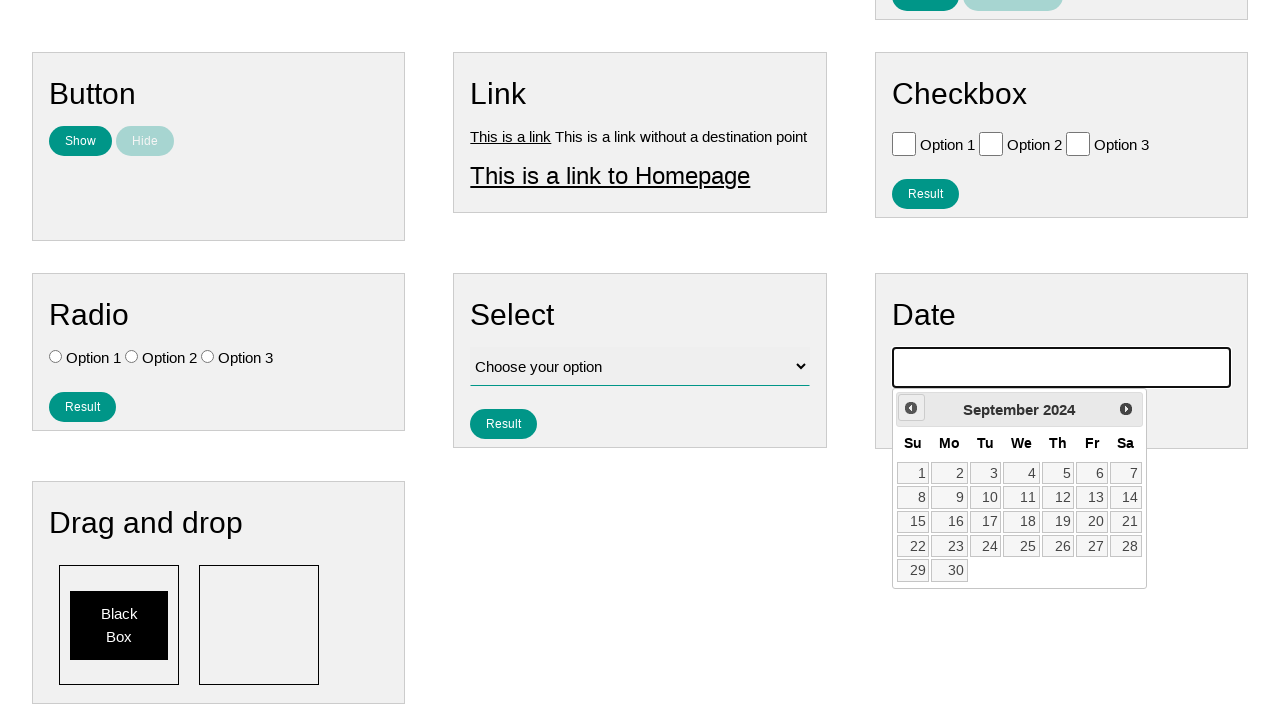

Clicked previous month button to navigate backwards at (911, 408) on .ui-datepicker-prev
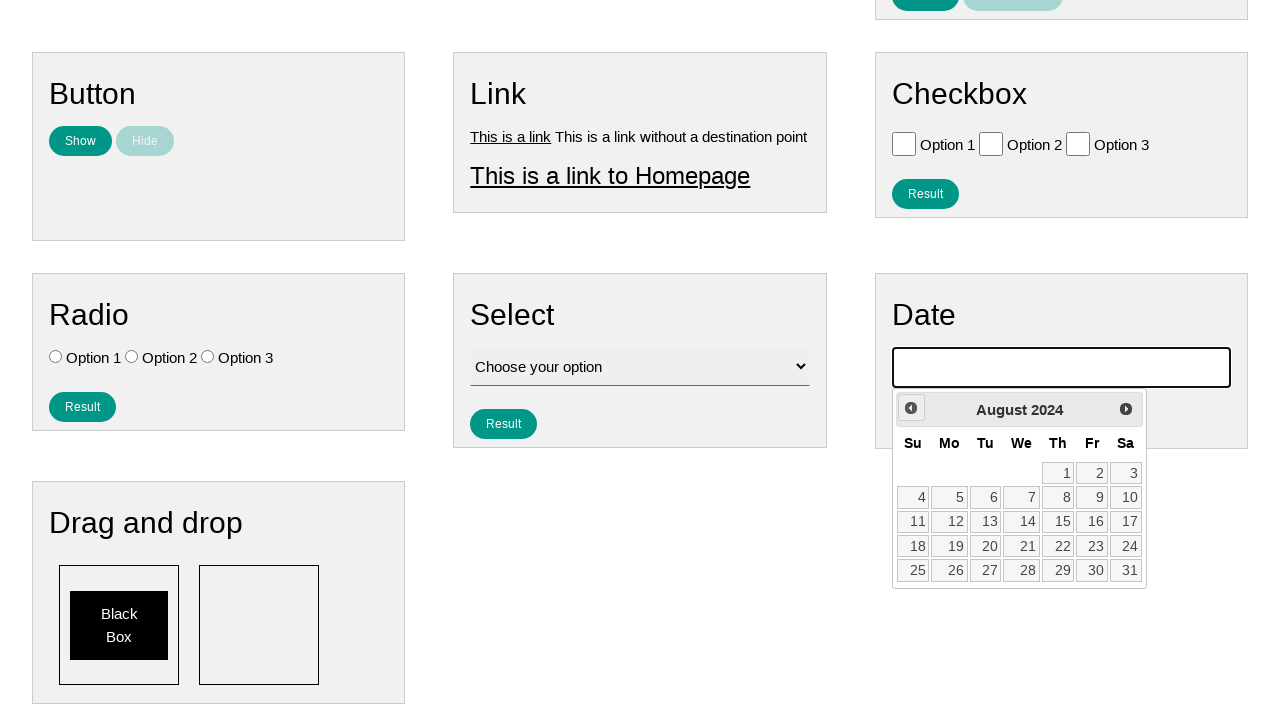

Checked current month/year: August 2024
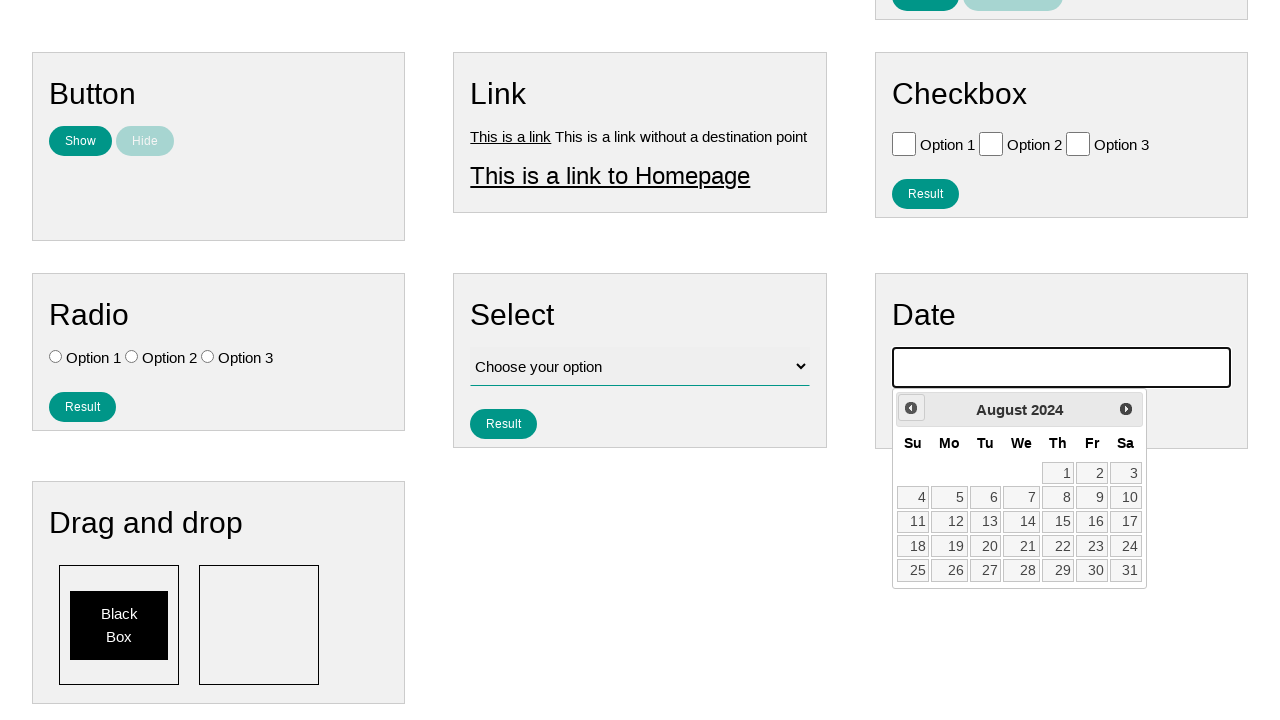

Clicked previous month button to navigate backwards at (911, 408) on .ui-datepicker-prev
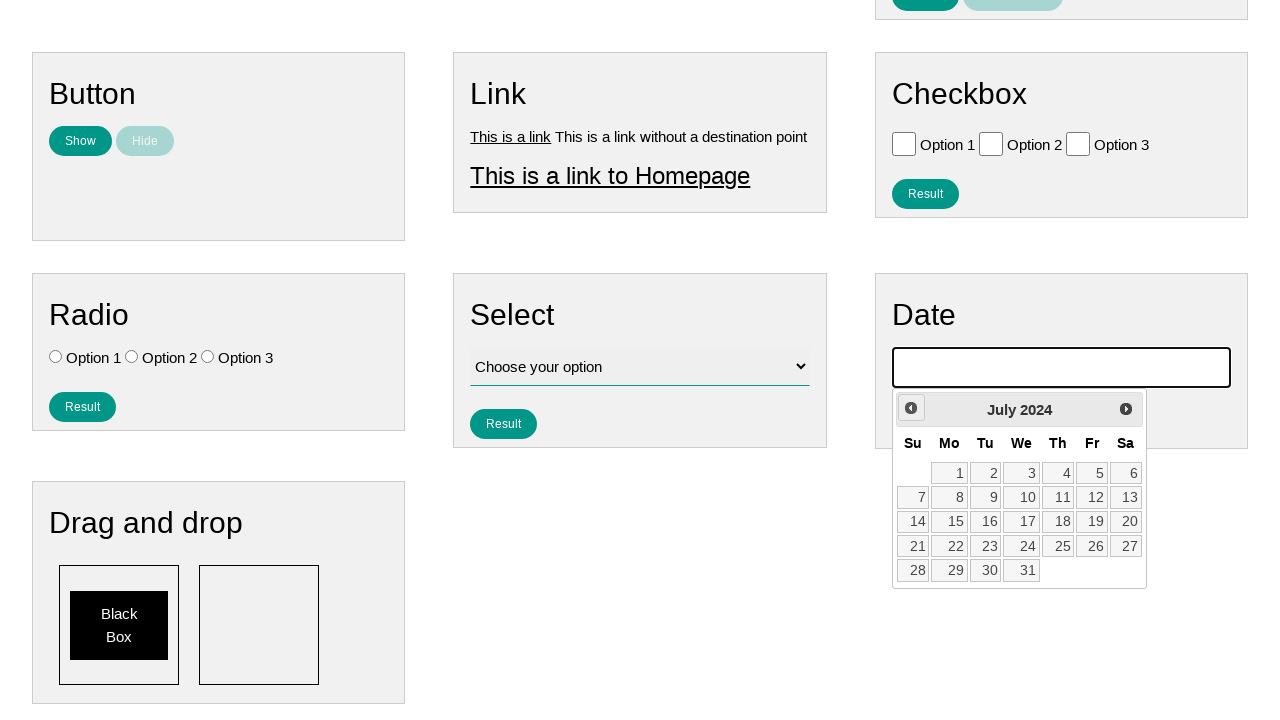

Checked current month/year: July 2024
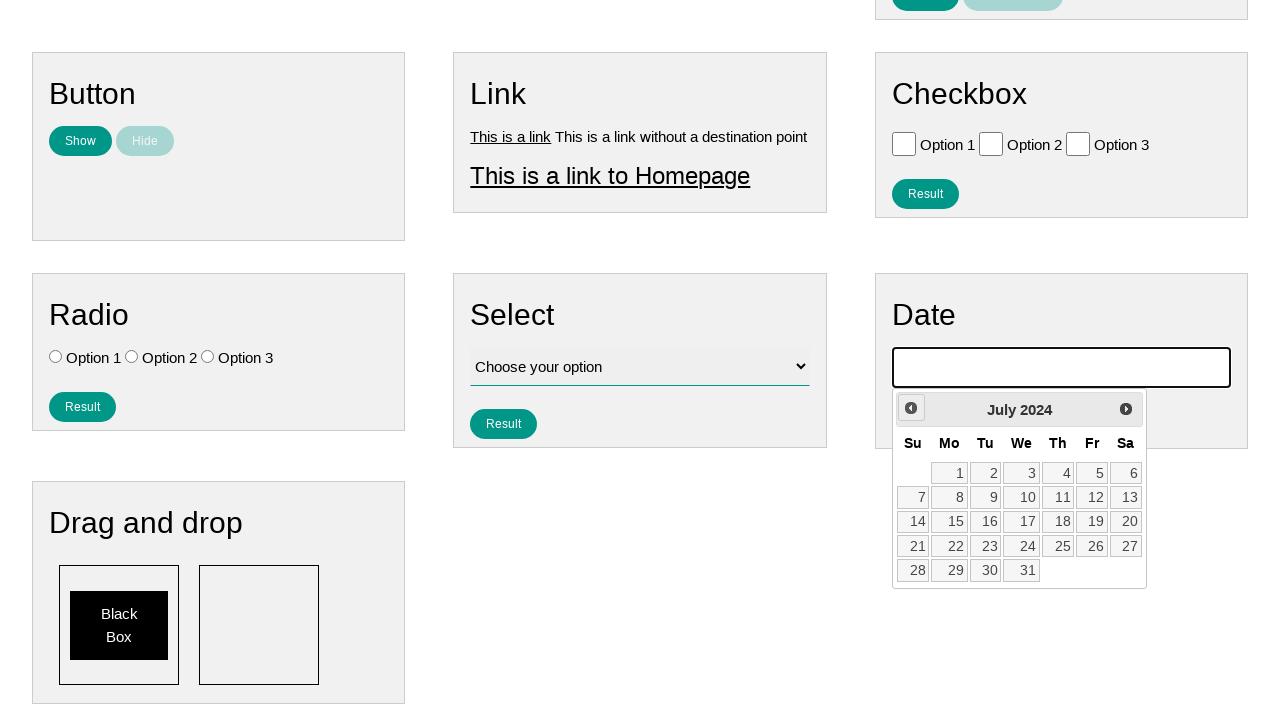

Clicked previous month button to navigate backwards at (911, 408) on .ui-datepicker-prev
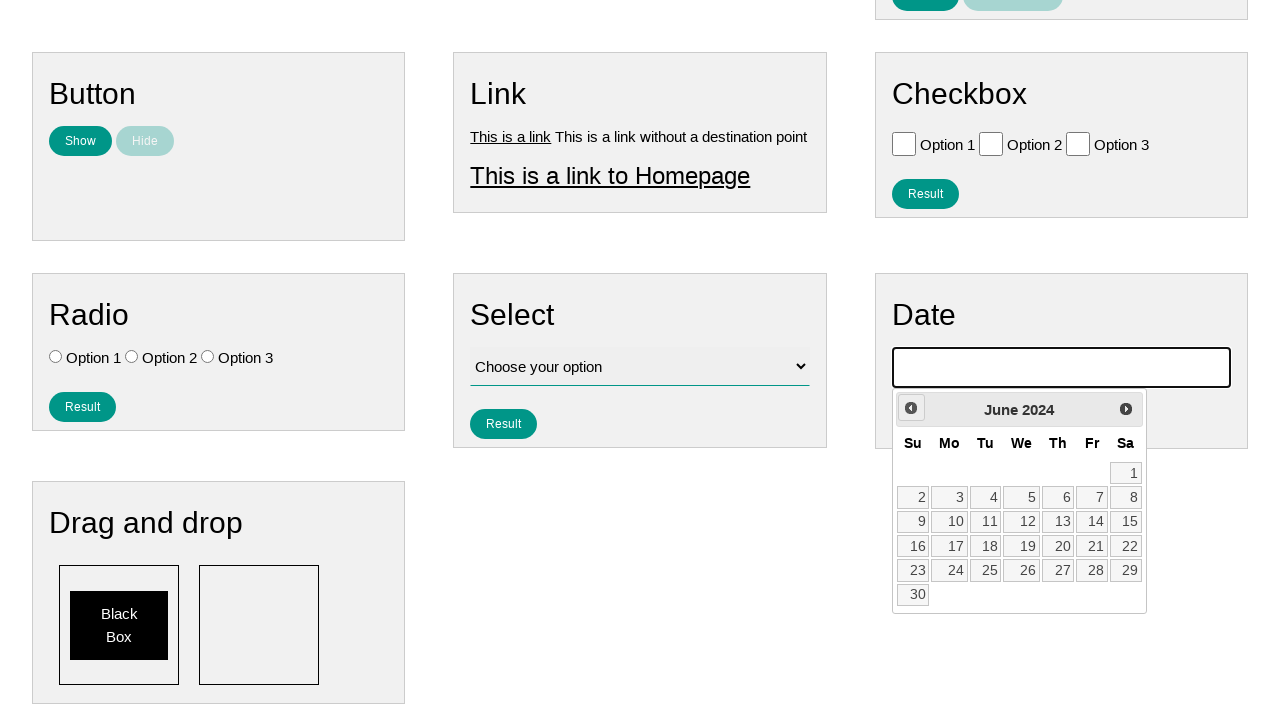

Checked current month/year: June 2024
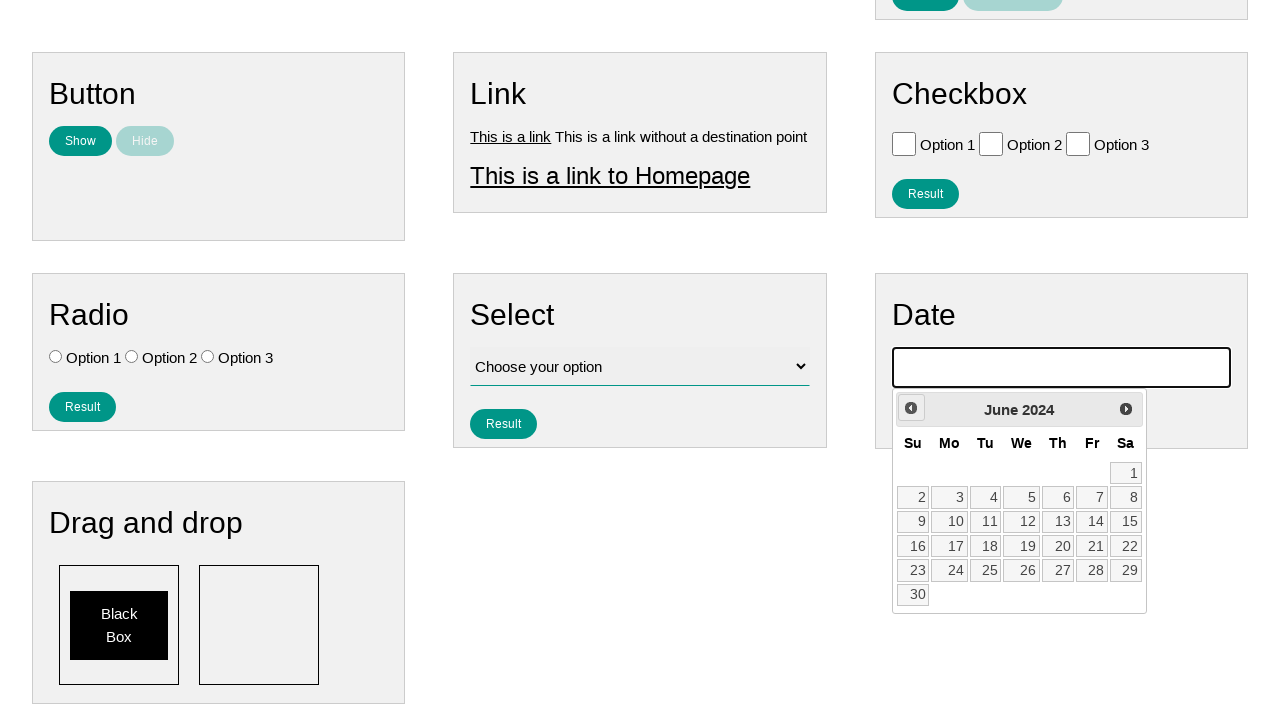

Clicked previous month button to navigate backwards at (911, 408) on .ui-datepicker-prev
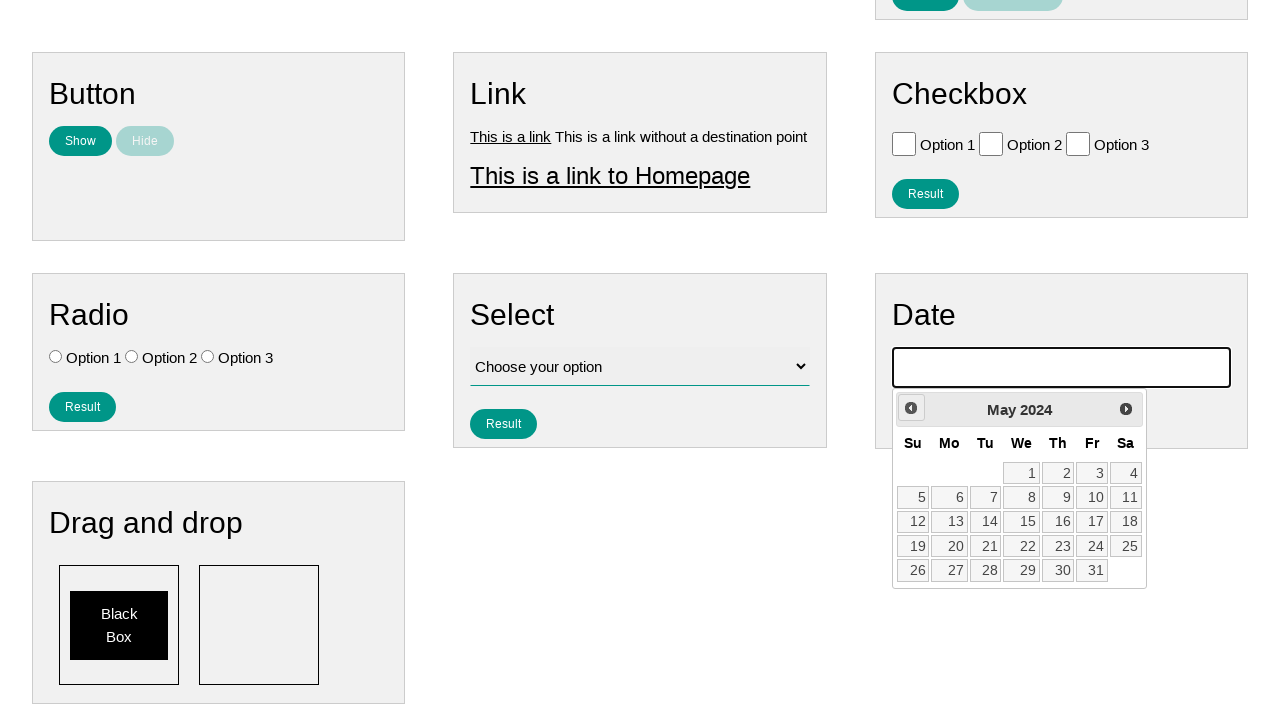

Checked current month/year: May 2024
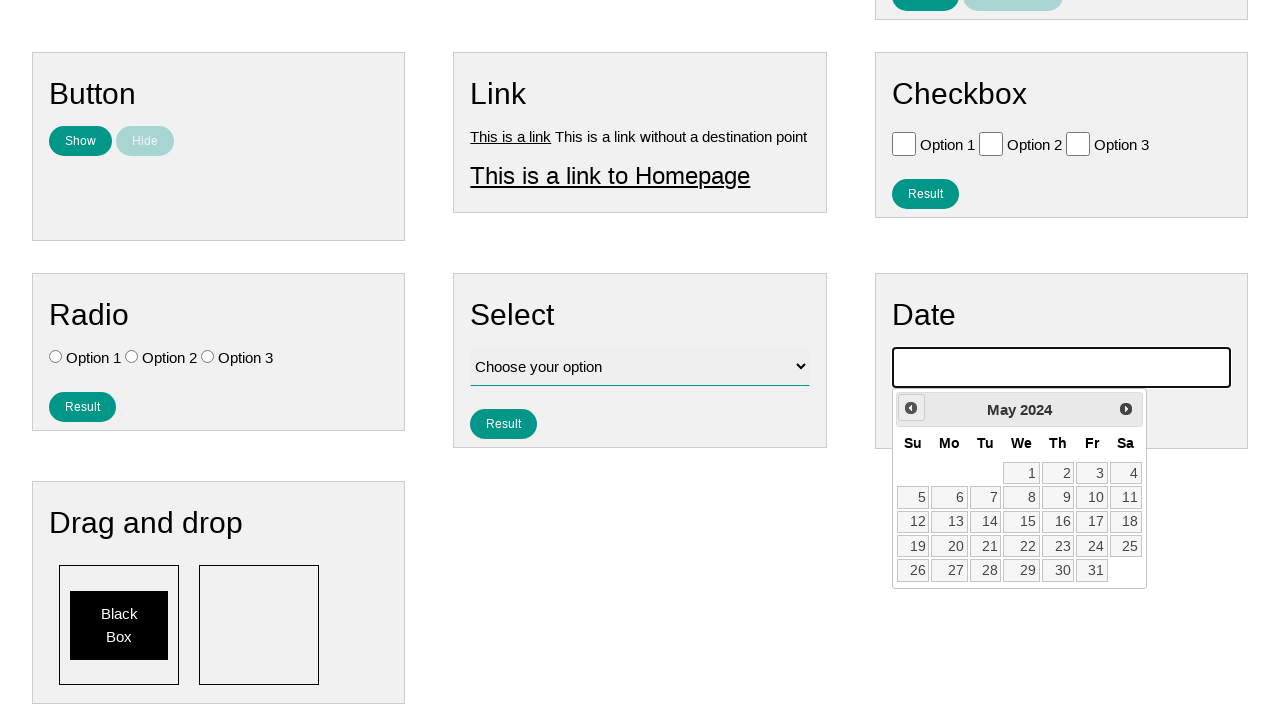

Clicked previous month button to navigate backwards at (911, 408) on .ui-datepicker-prev
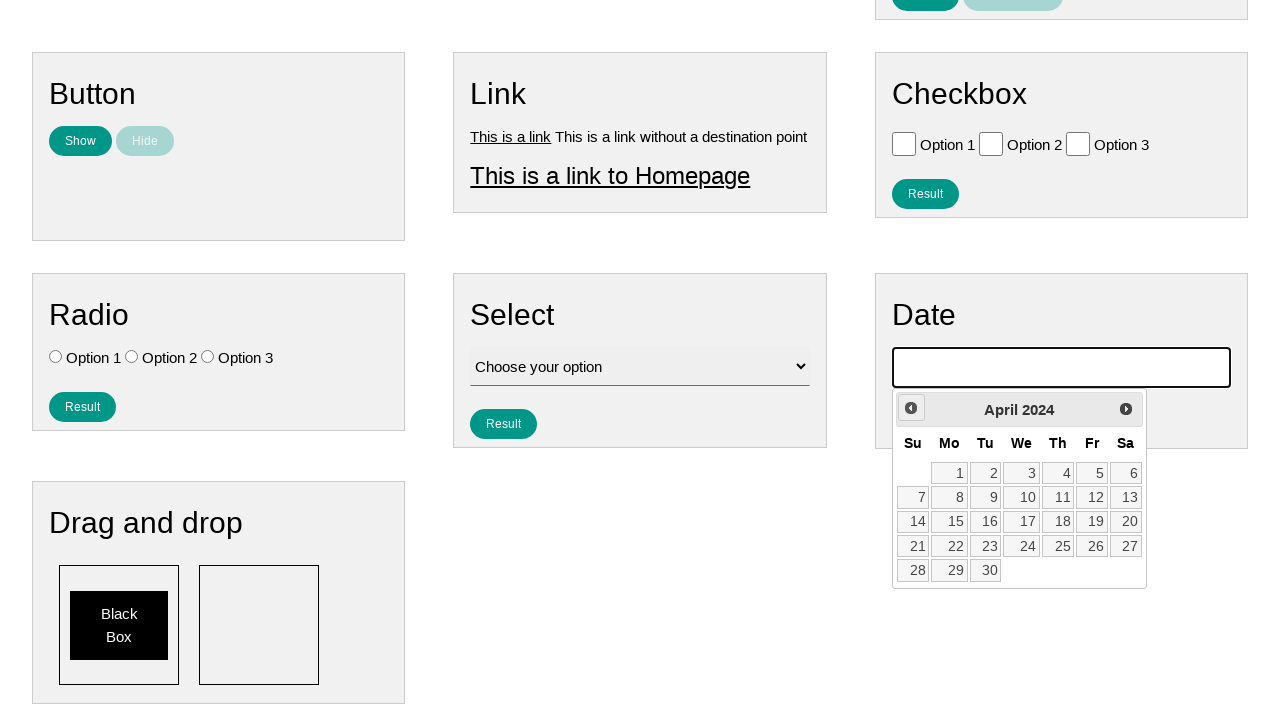

Checked current month/year: April 2024
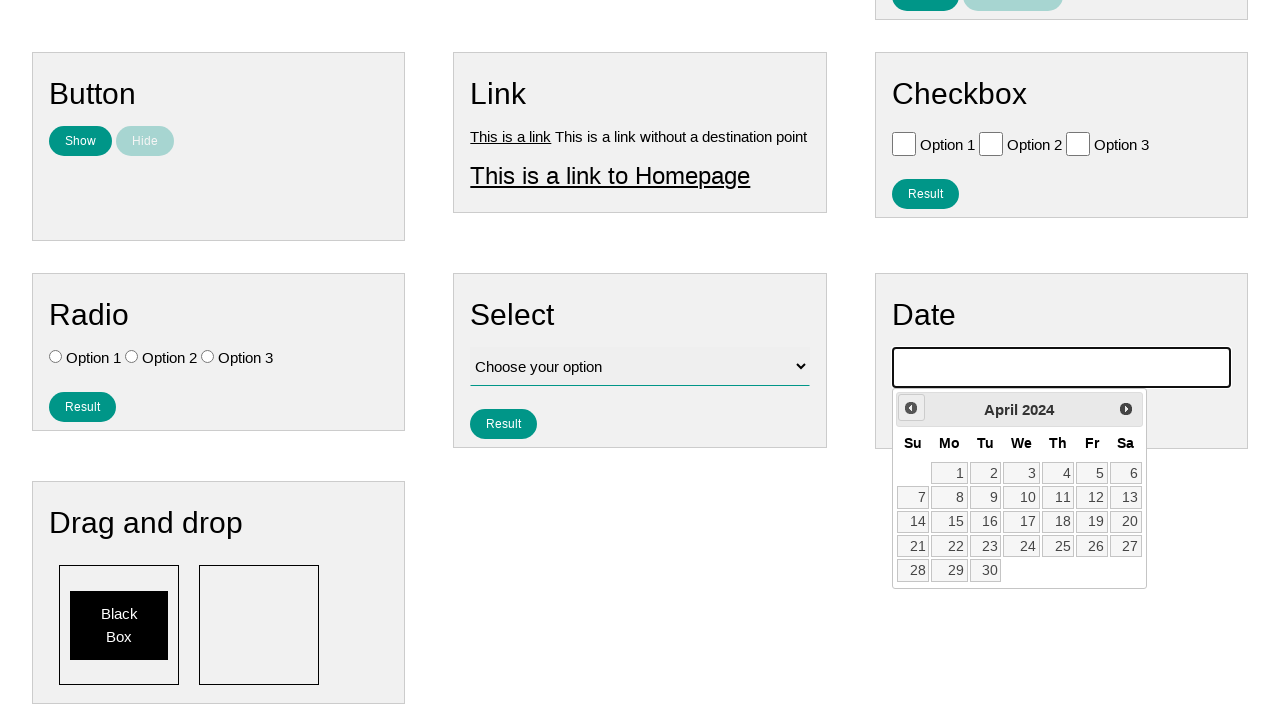

Clicked previous month button to navigate backwards at (911, 408) on .ui-datepicker-prev
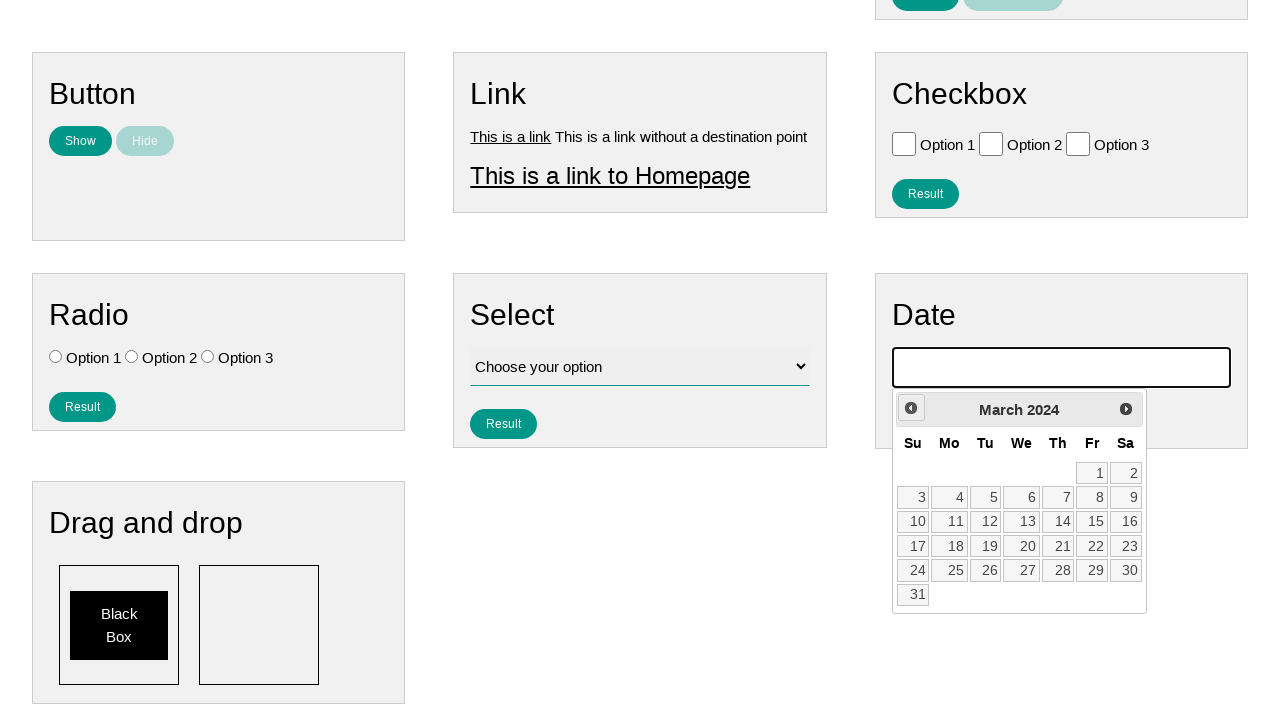

Checked current month/year: March 2024
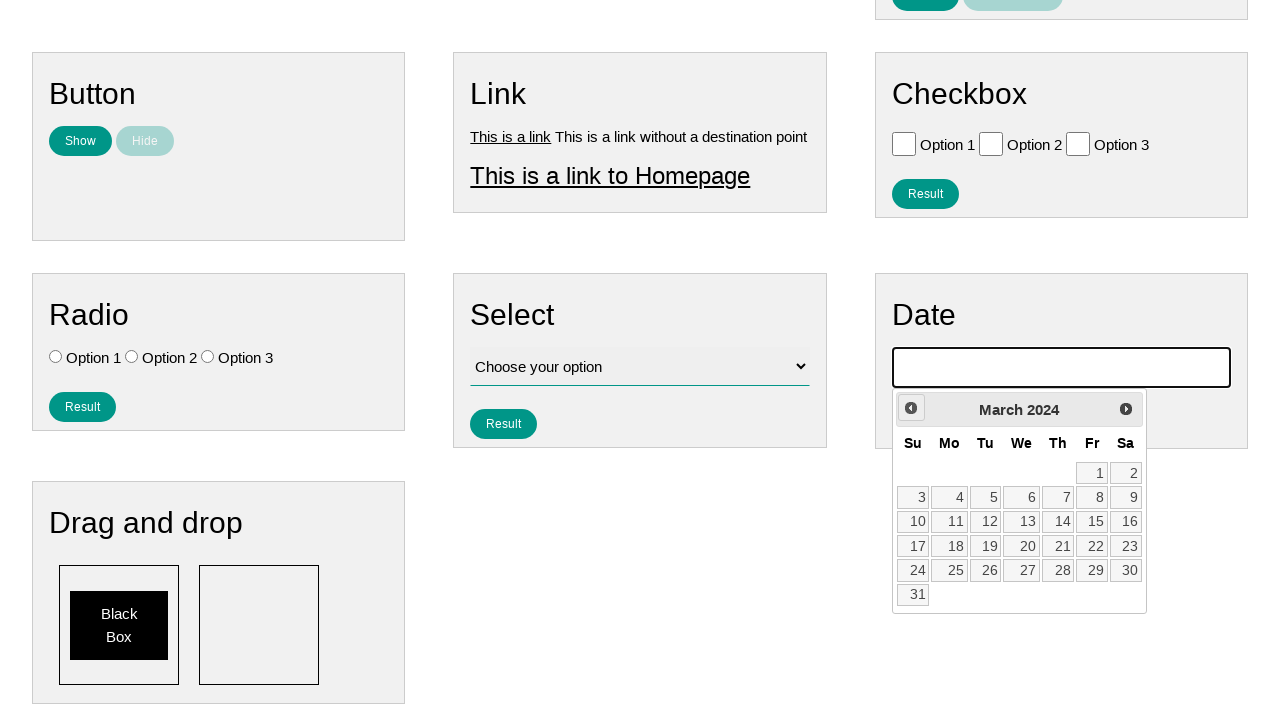

Clicked previous month button to navigate backwards at (911, 408) on .ui-datepicker-prev
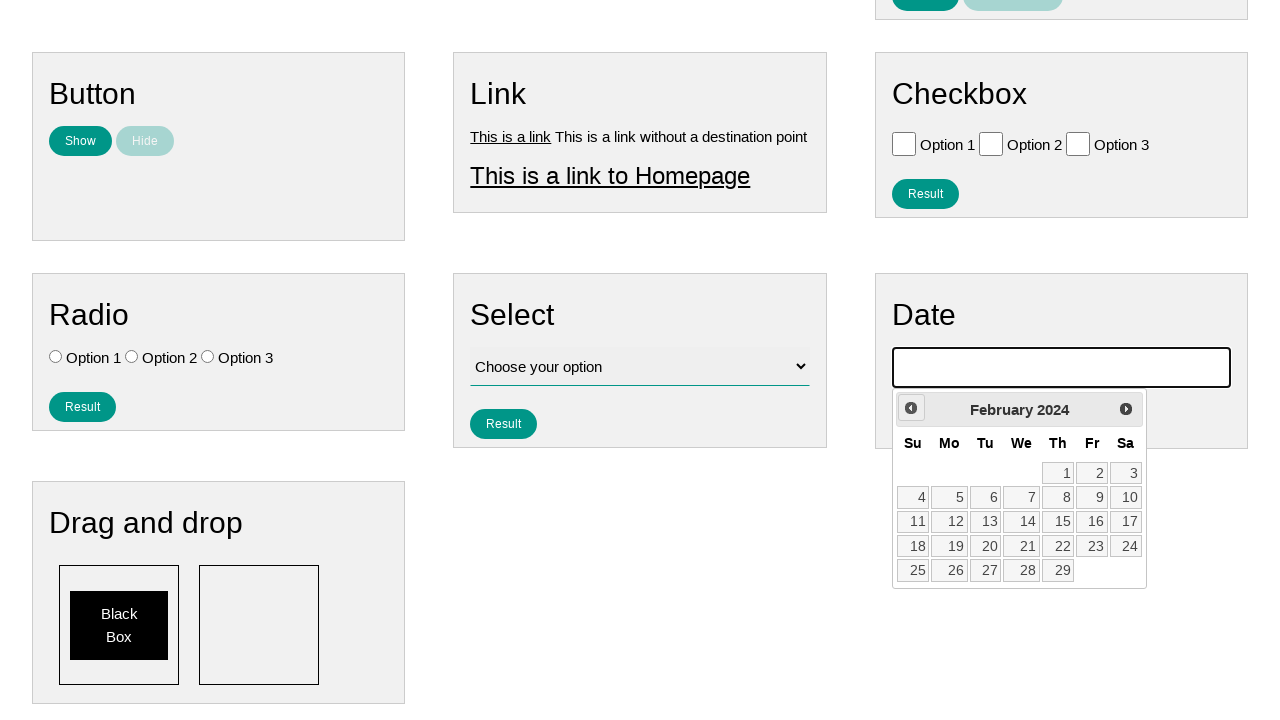

Checked current month/year: February 2024
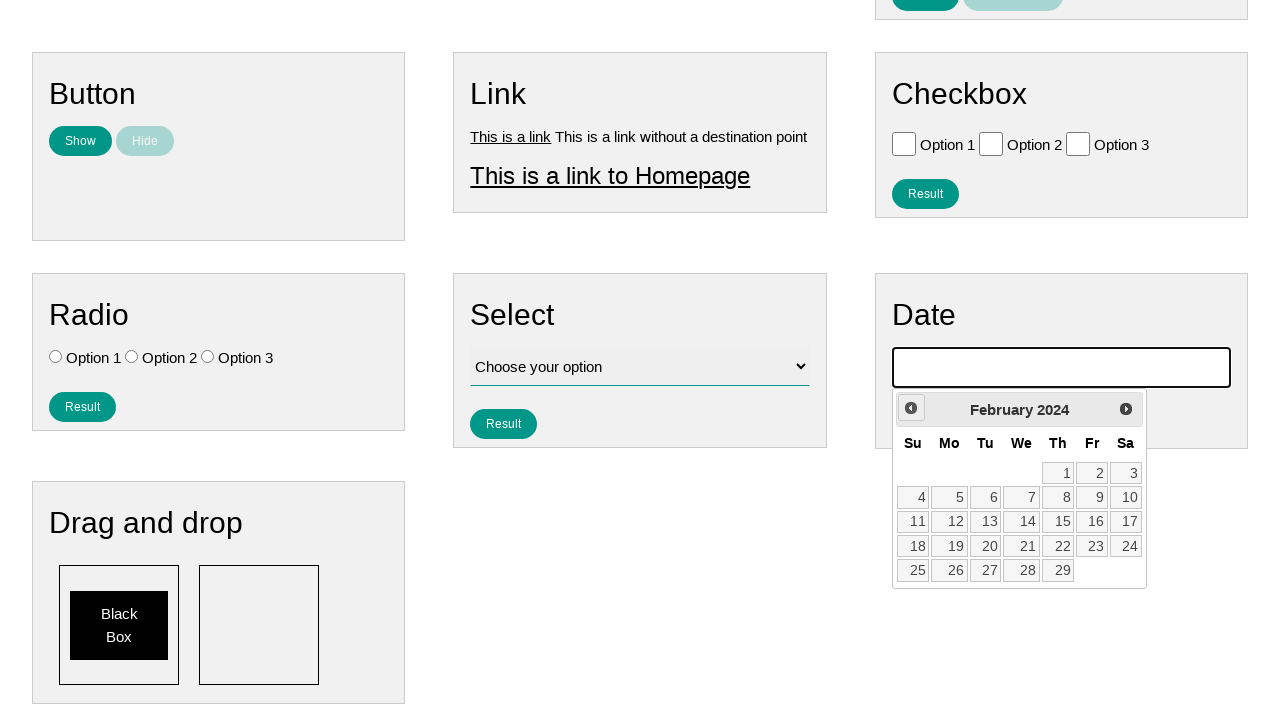

Clicked previous month button to navigate backwards at (911, 408) on .ui-datepicker-prev
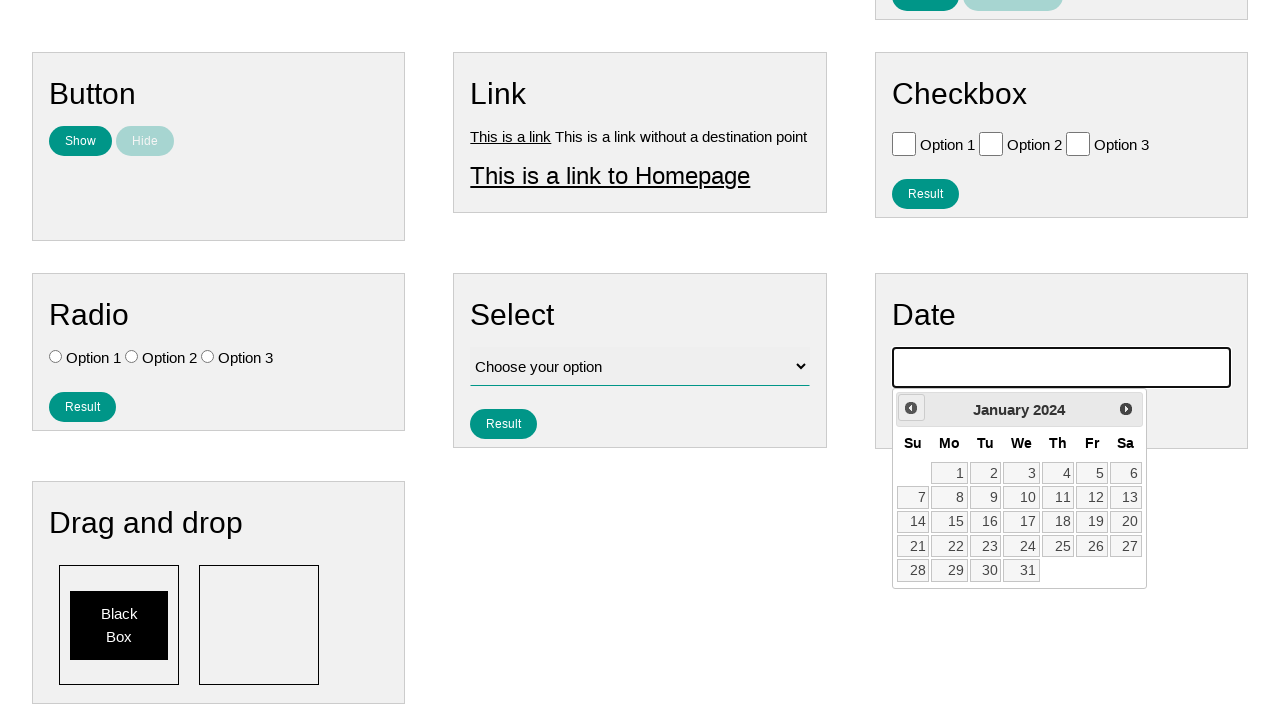

Checked current month/year: January 2024
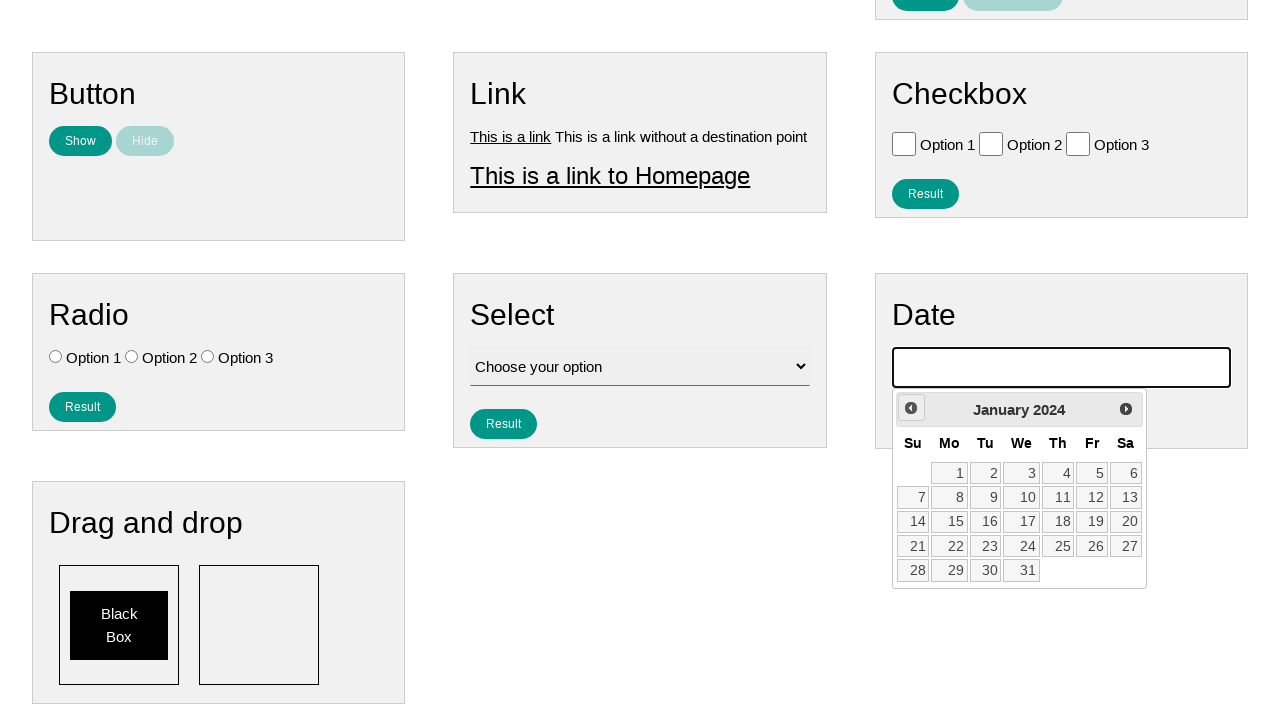

Clicked previous month button to navigate backwards at (911, 408) on .ui-datepicker-prev
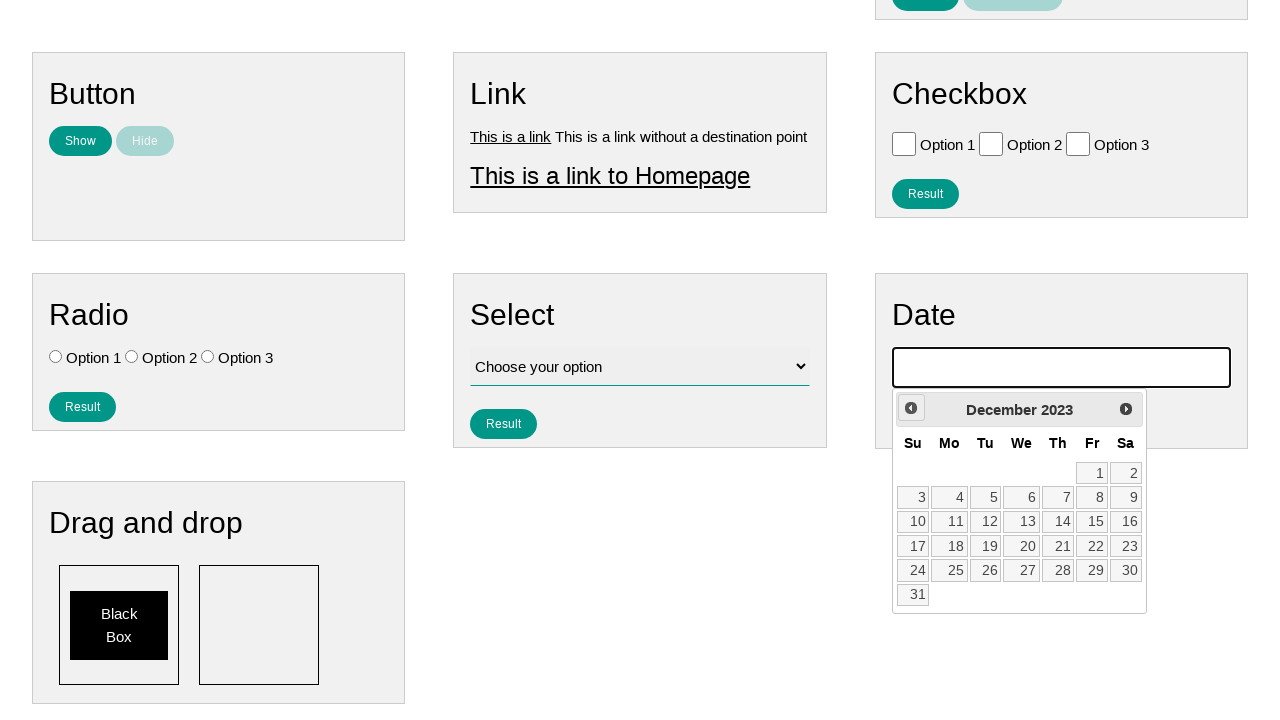

Checked current month/year: December 2023
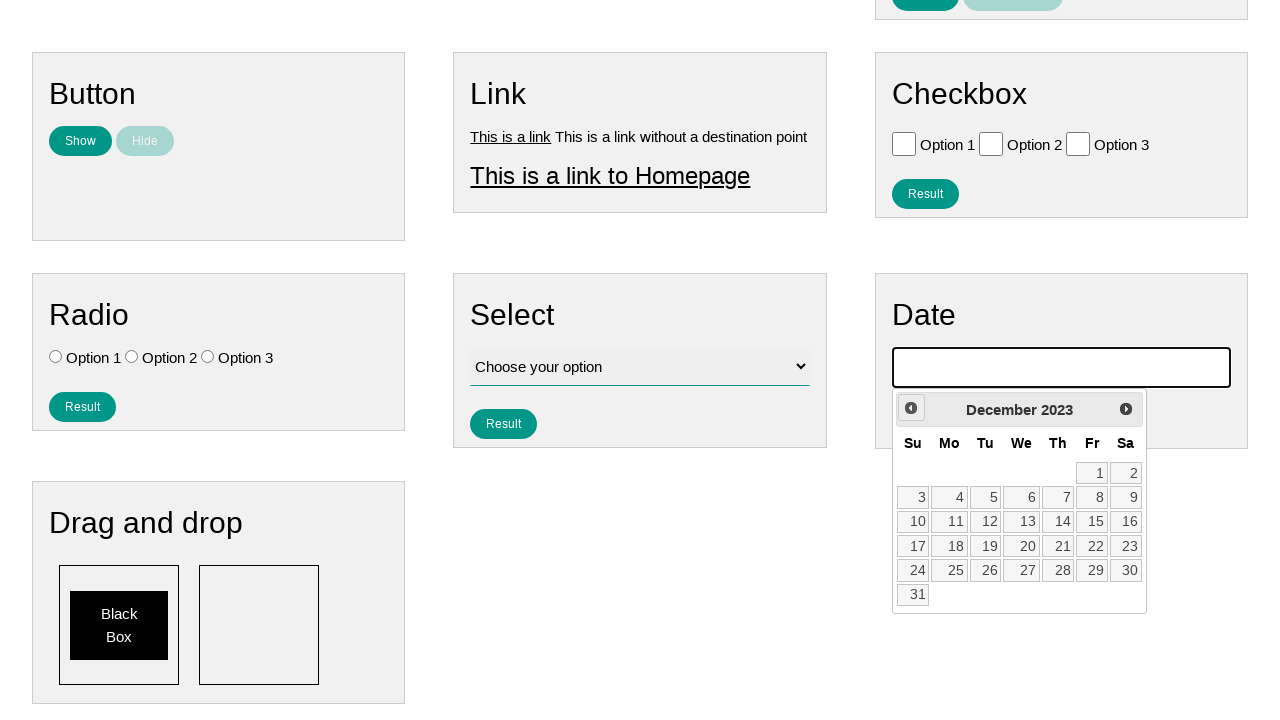

Clicked previous month button to navigate backwards at (911, 408) on .ui-datepicker-prev
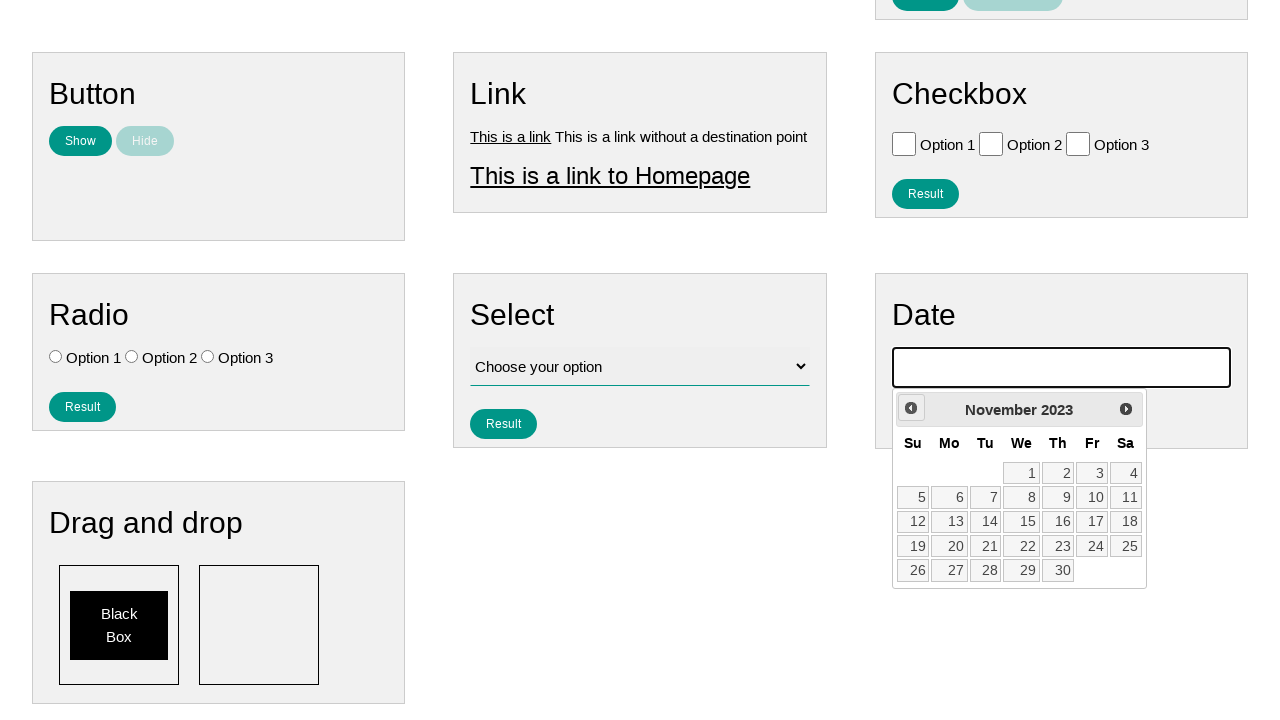

Checked current month/year: November 2023
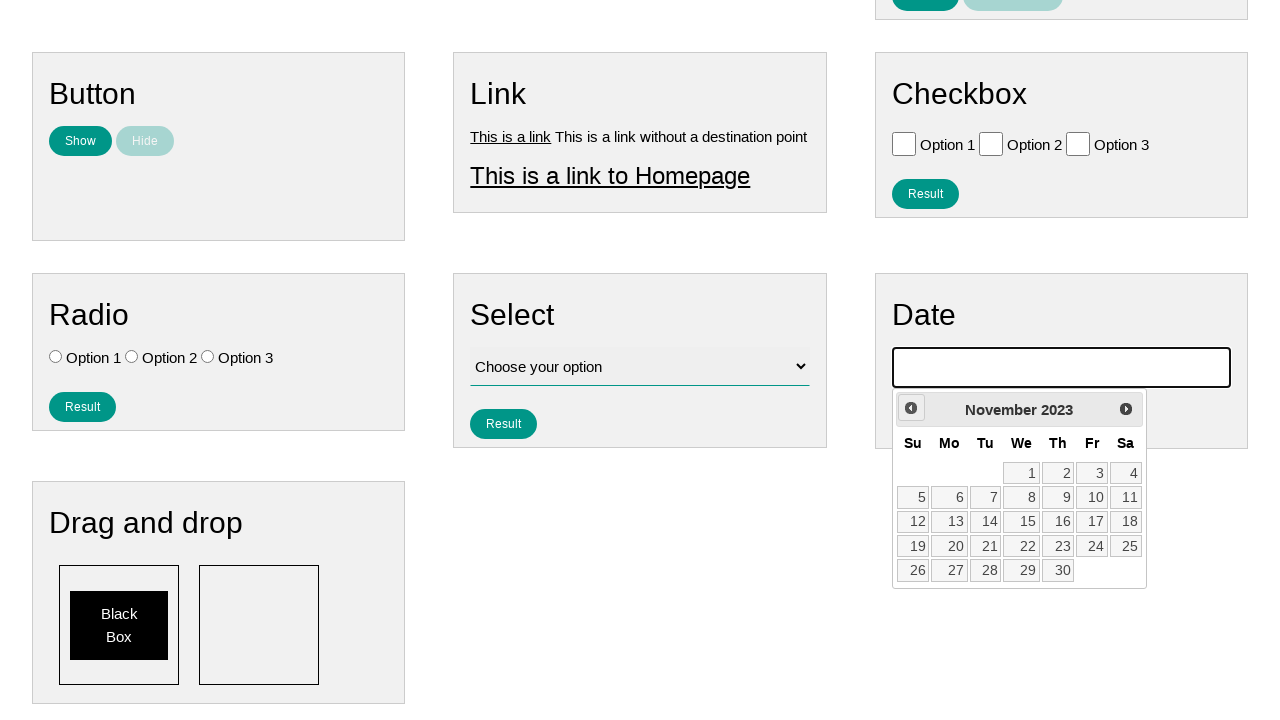

Clicked previous month button to navigate backwards at (911, 408) on .ui-datepicker-prev
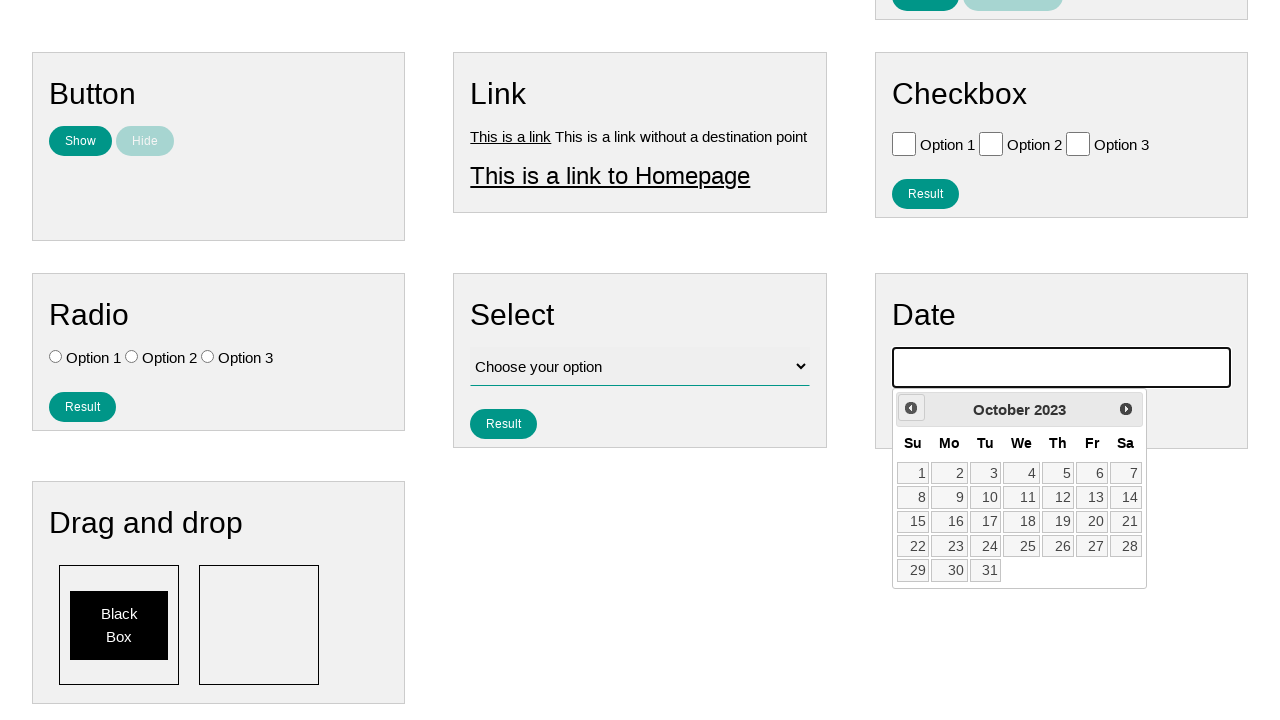

Checked current month/year: October 2023
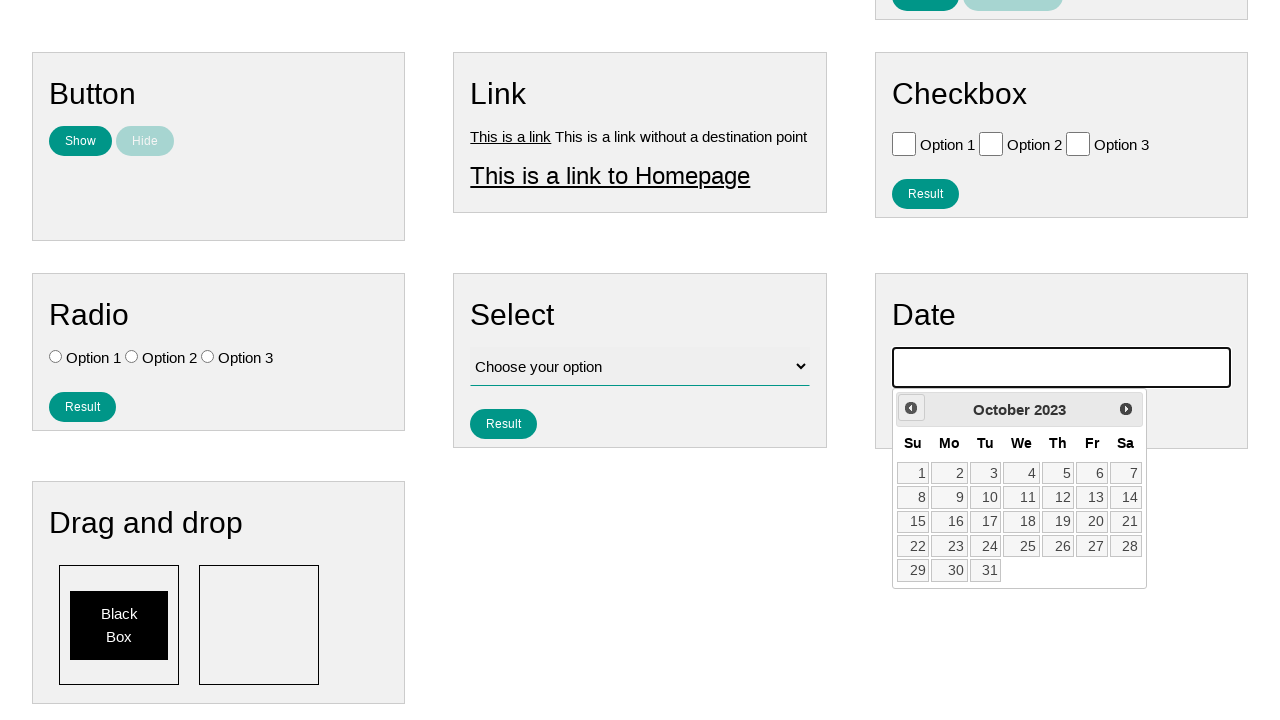

Clicked previous month button to navigate backwards at (911, 408) on .ui-datepicker-prev
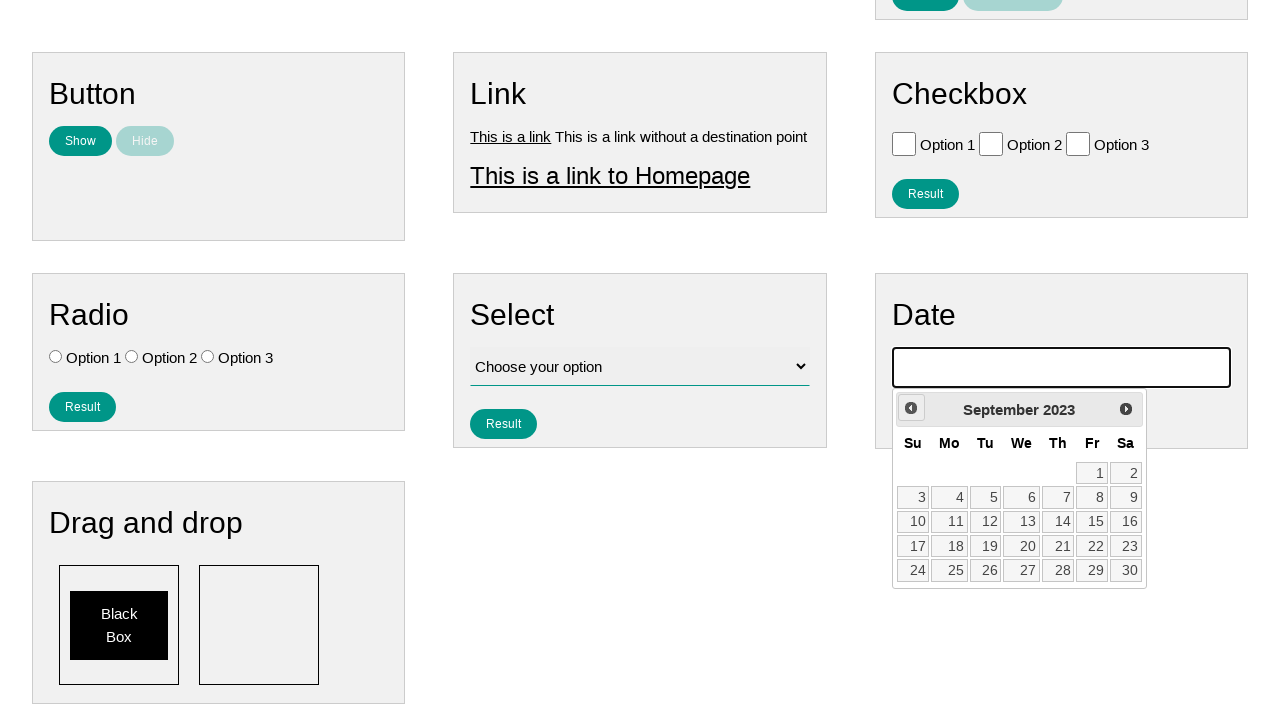

Checked current month/year: September 2023
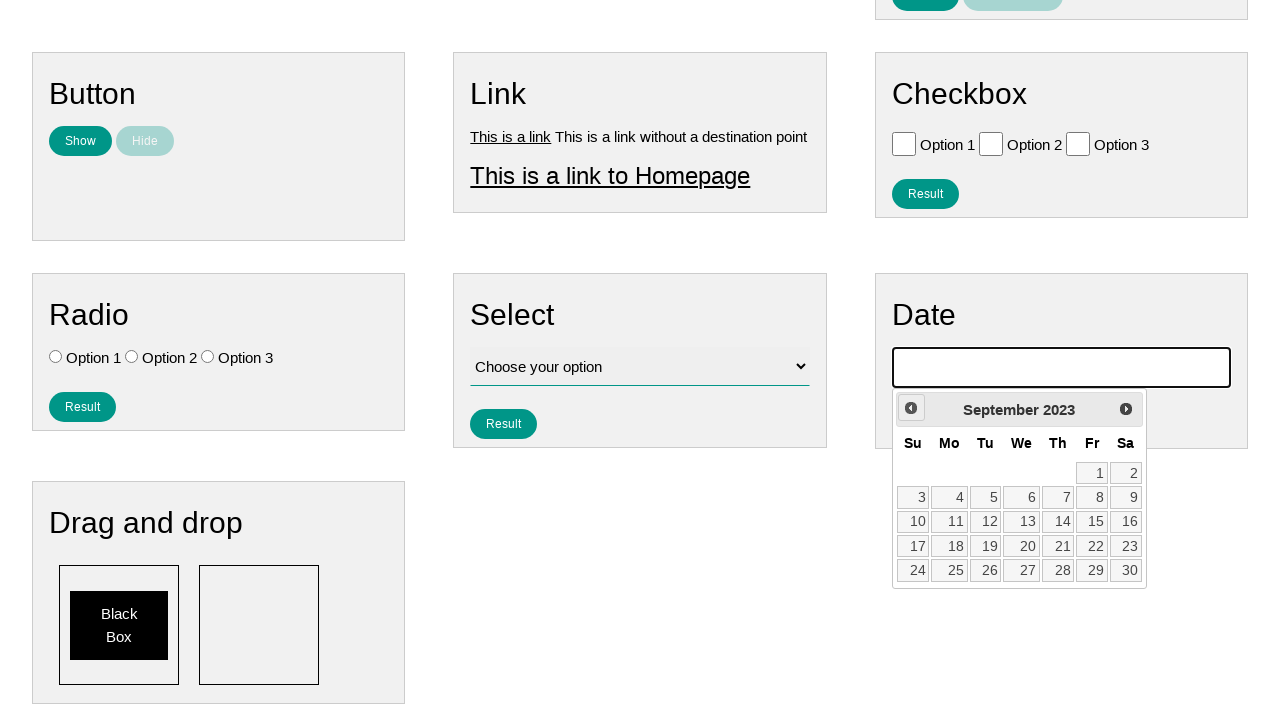

Clicked previous month button to navigate backwards at (911, 408) on .ui-datepicker-prev
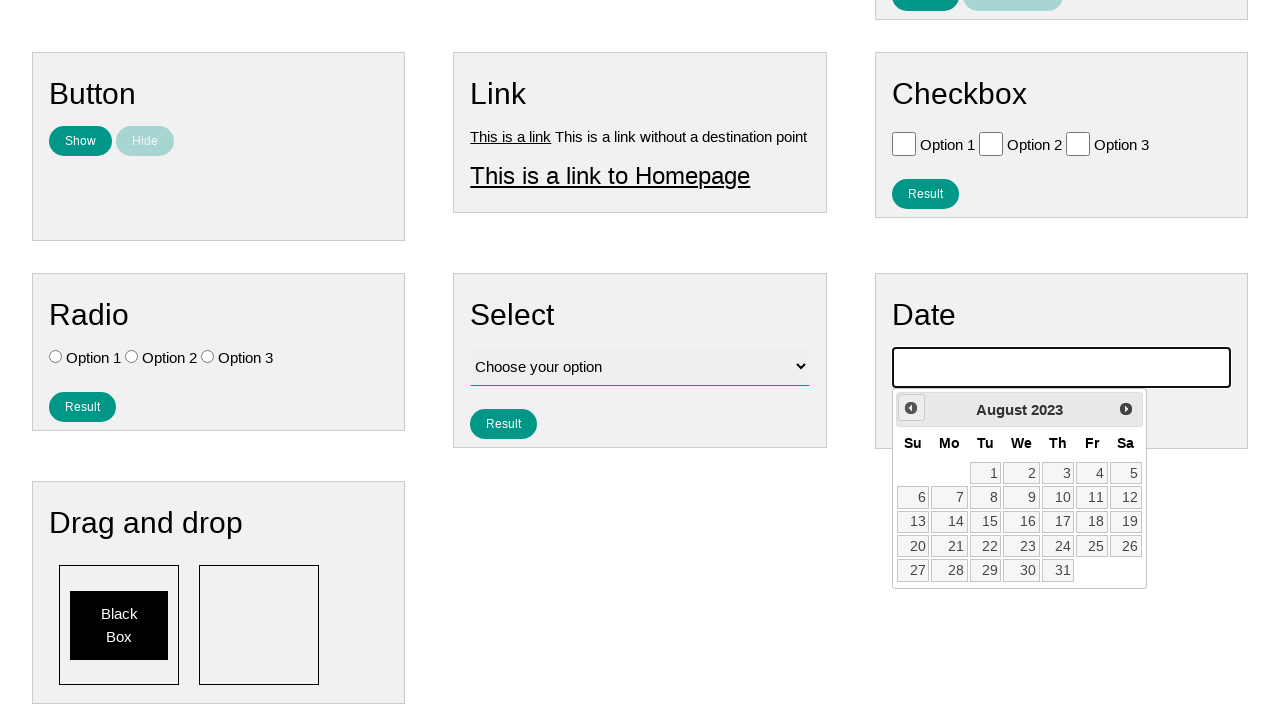

Checked current month/year: August 2023
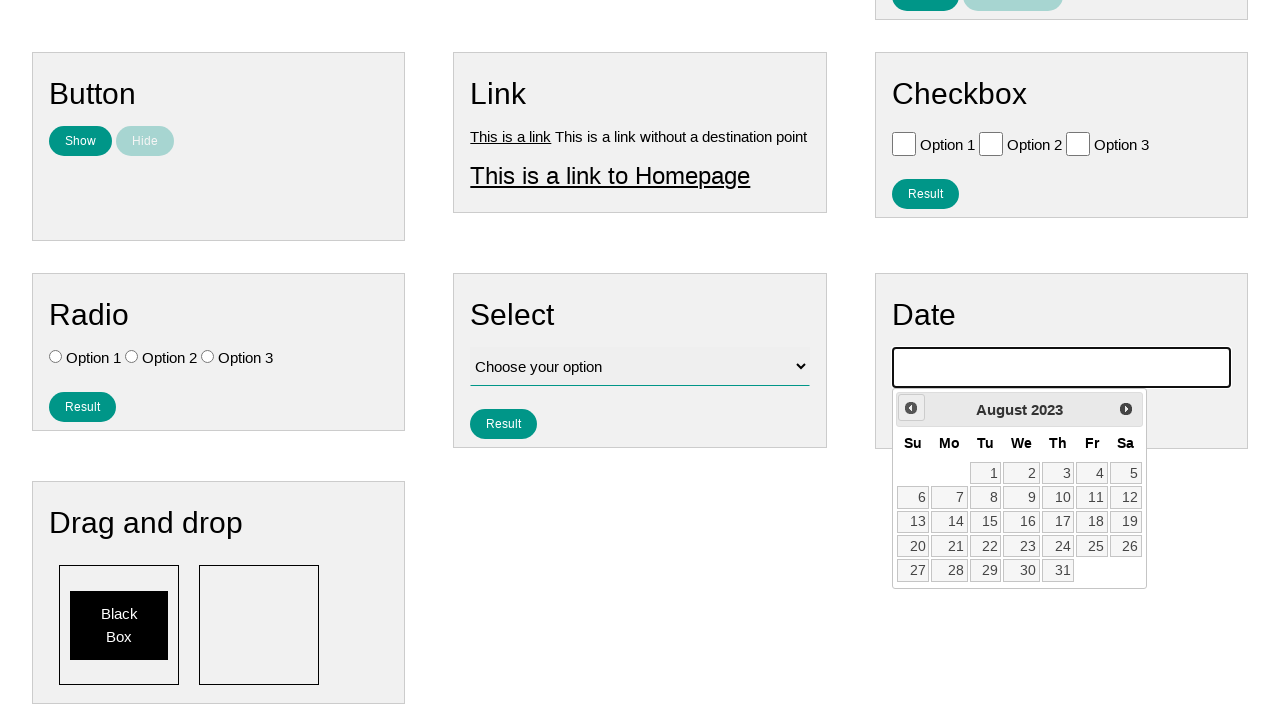

Clicked previous month button to navigate backwards at (911, 408) on .ui-datepicker-prev
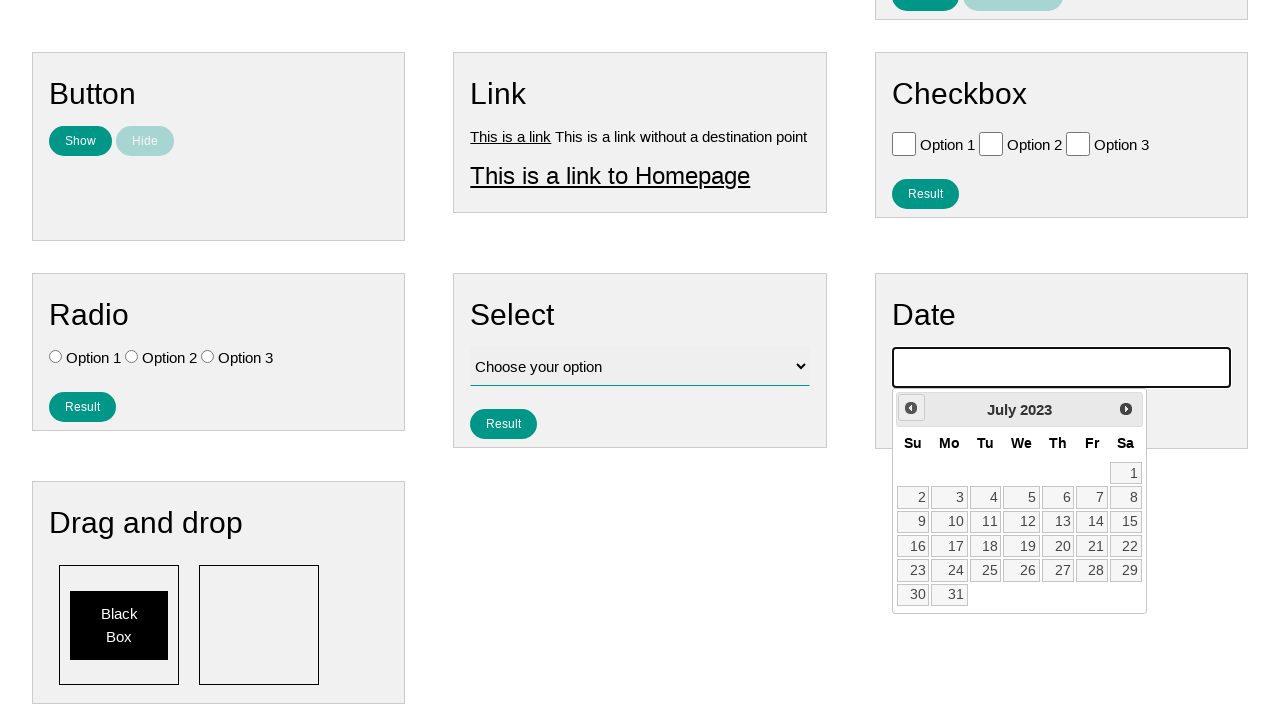

Checked current month/year: July 2023
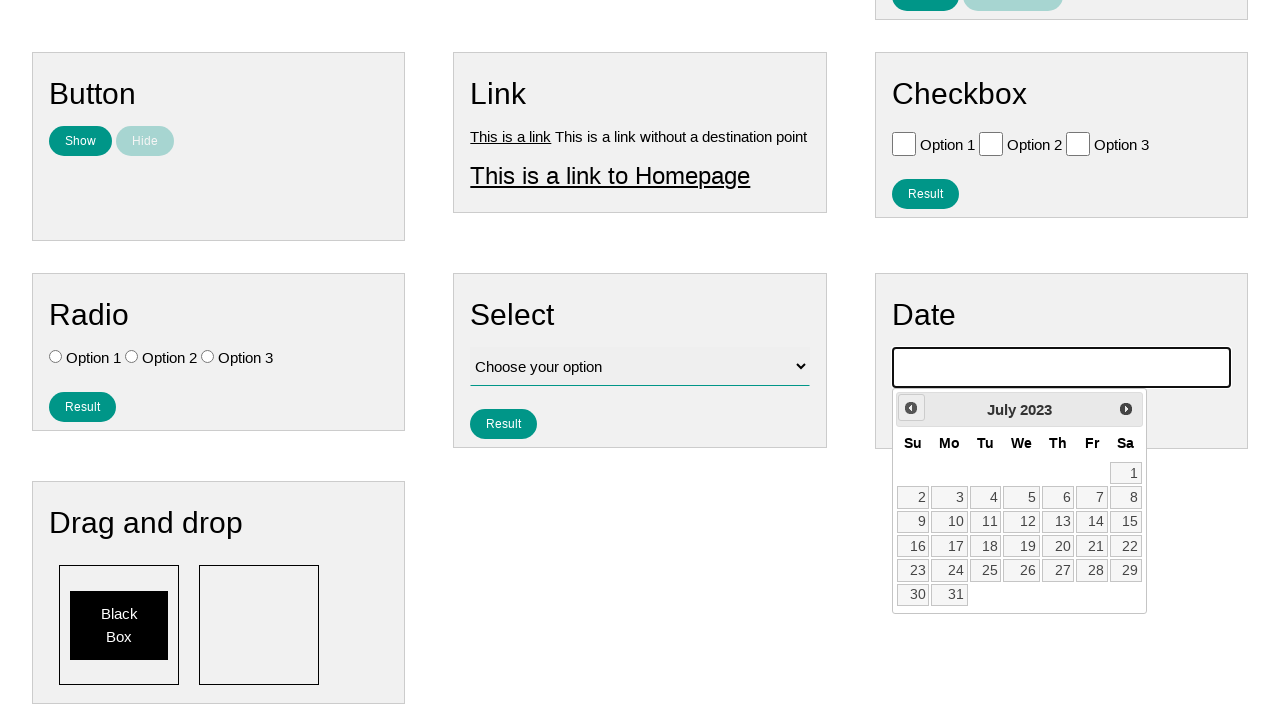

Clicked previous month button to navigate backwards at (911, 408) on .ui-datepicker-prev
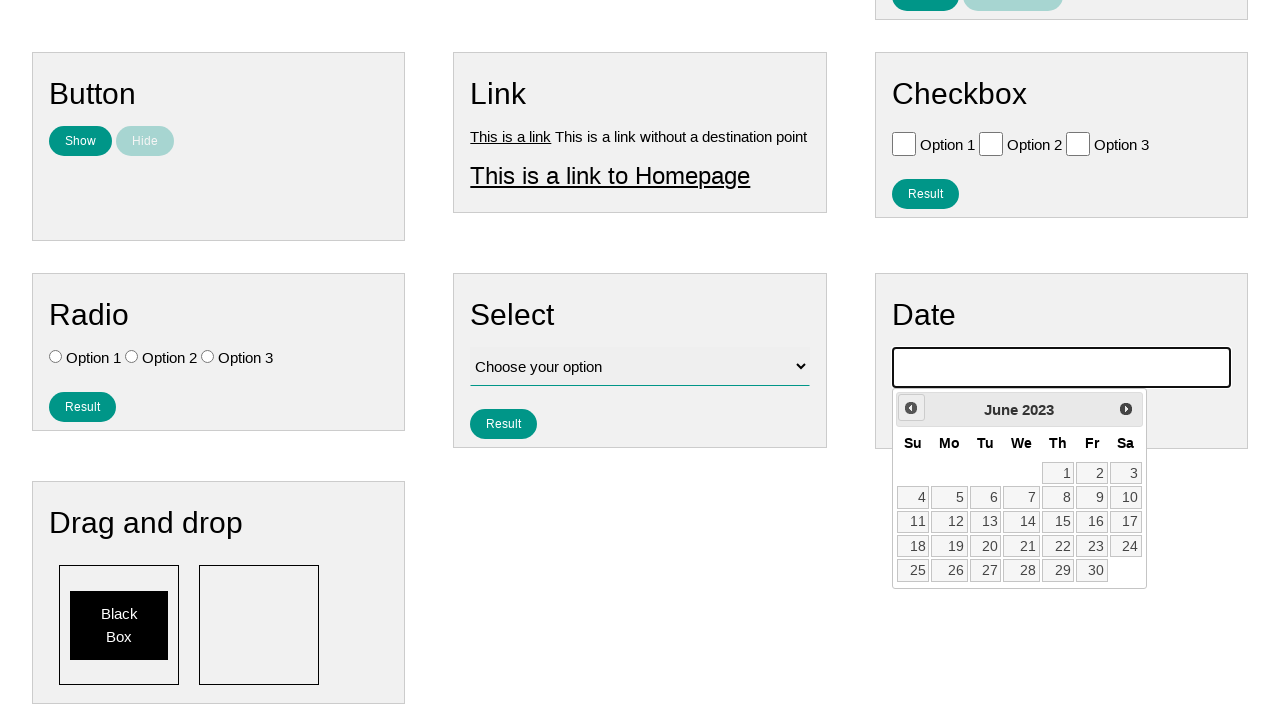

Checked current month/year: June 2023
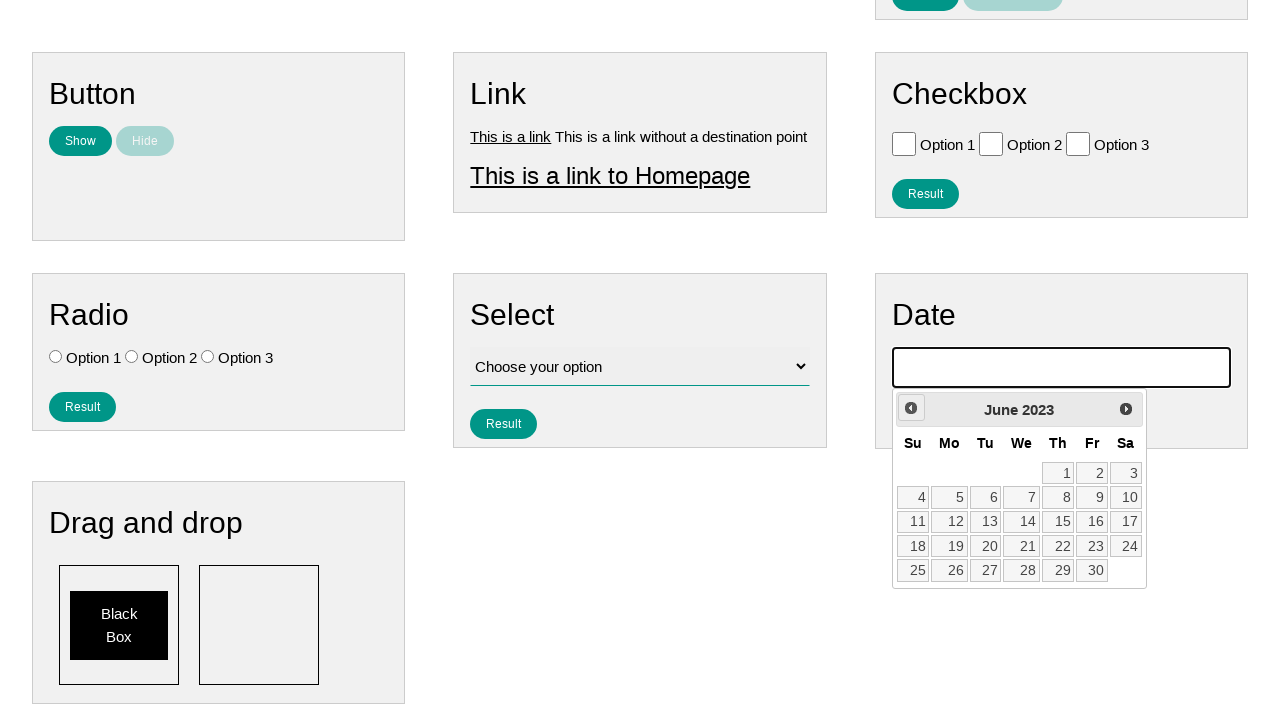

Clicked previous month button to navigate backwards at (911, 408) on .ui-datepicker-prev
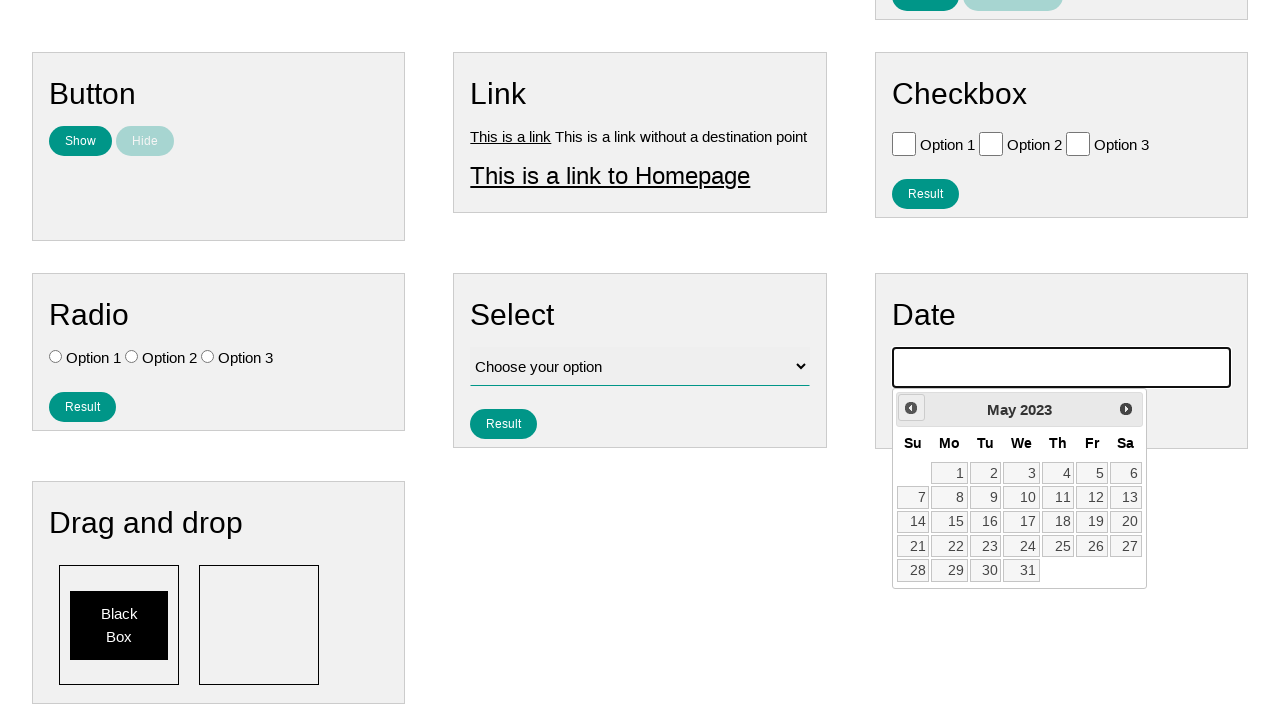

Checked current month/year: May 2023
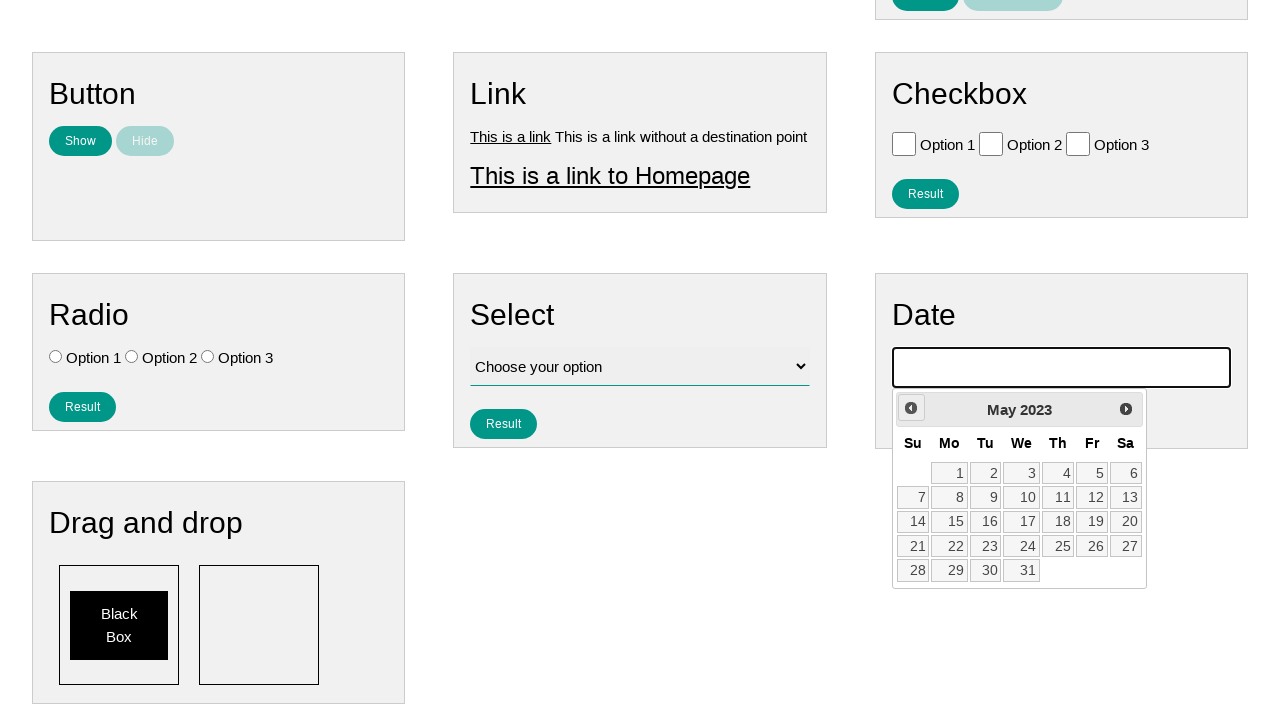

Clicked previous month button to navigate backwards at (911, 408) on .ui-datepicker-prev
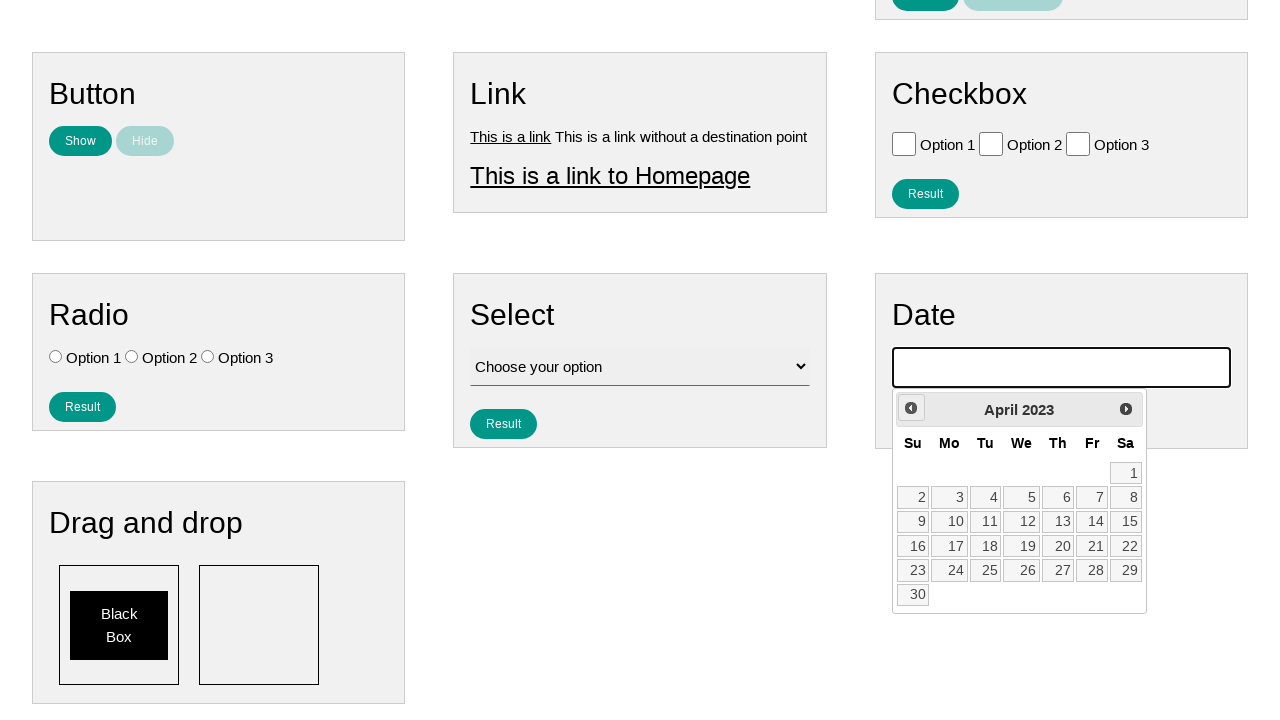

Checked current month/year: April 2023
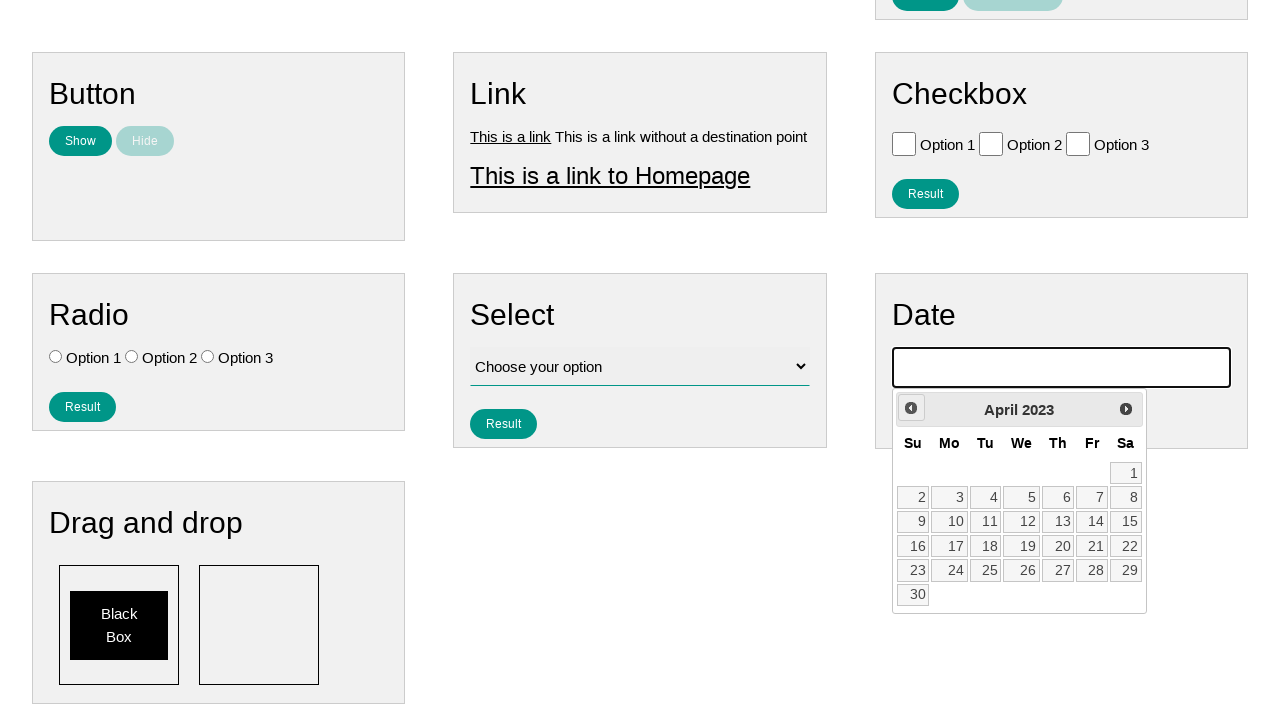

Clicked previous month button to navigate backwards at (911, 408) on .ui-datepicker-prev
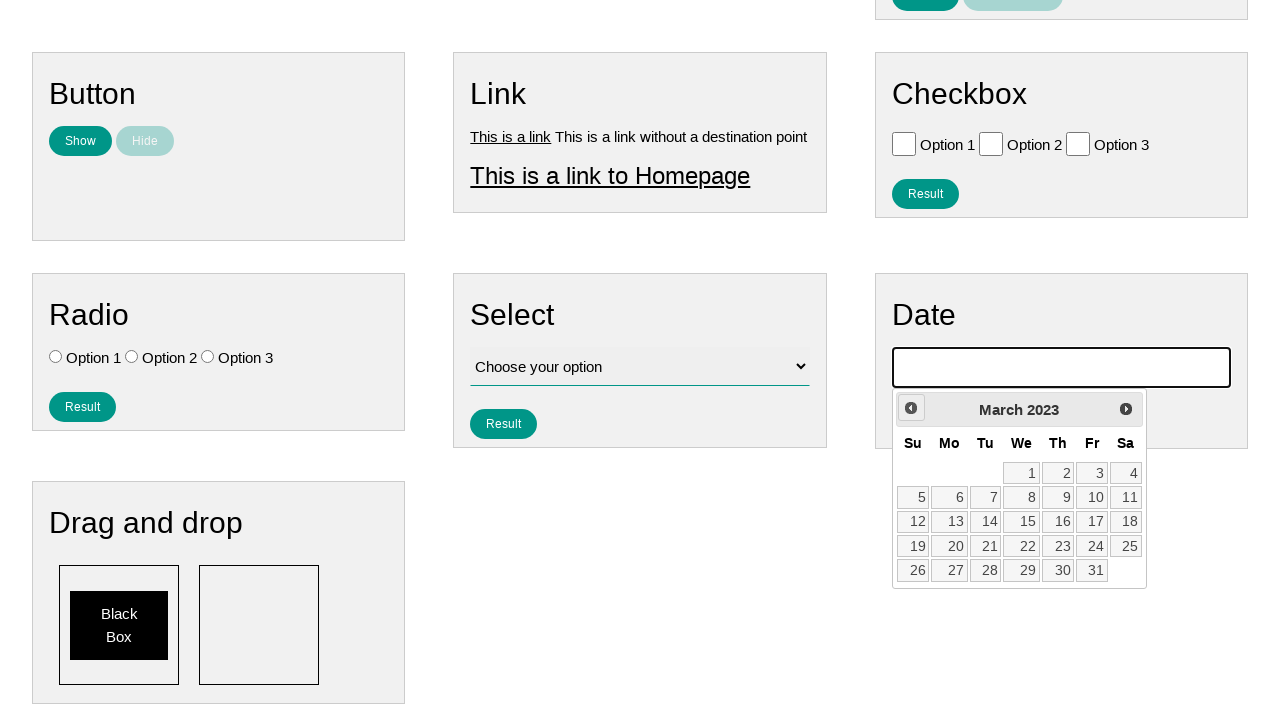

Checked current month/year: March 2023
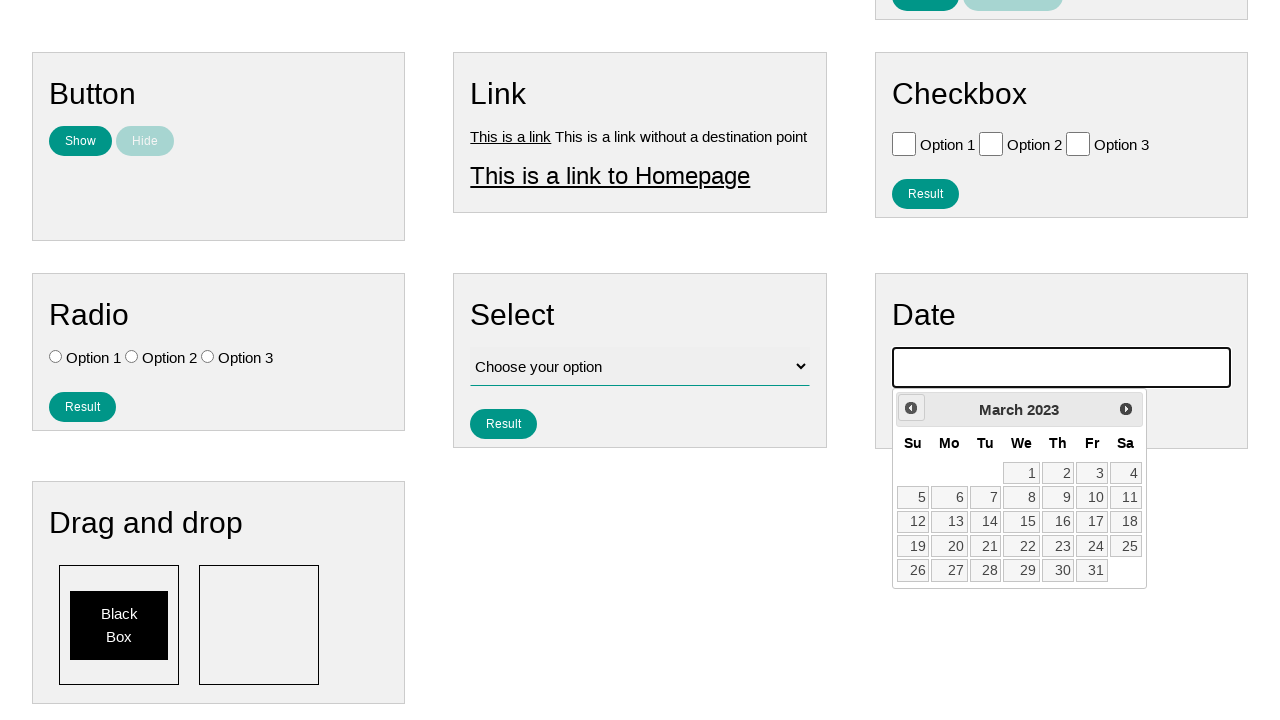

Clicked previous month button to navigate backwards at (911, 408) on .ui-datepicker-prev
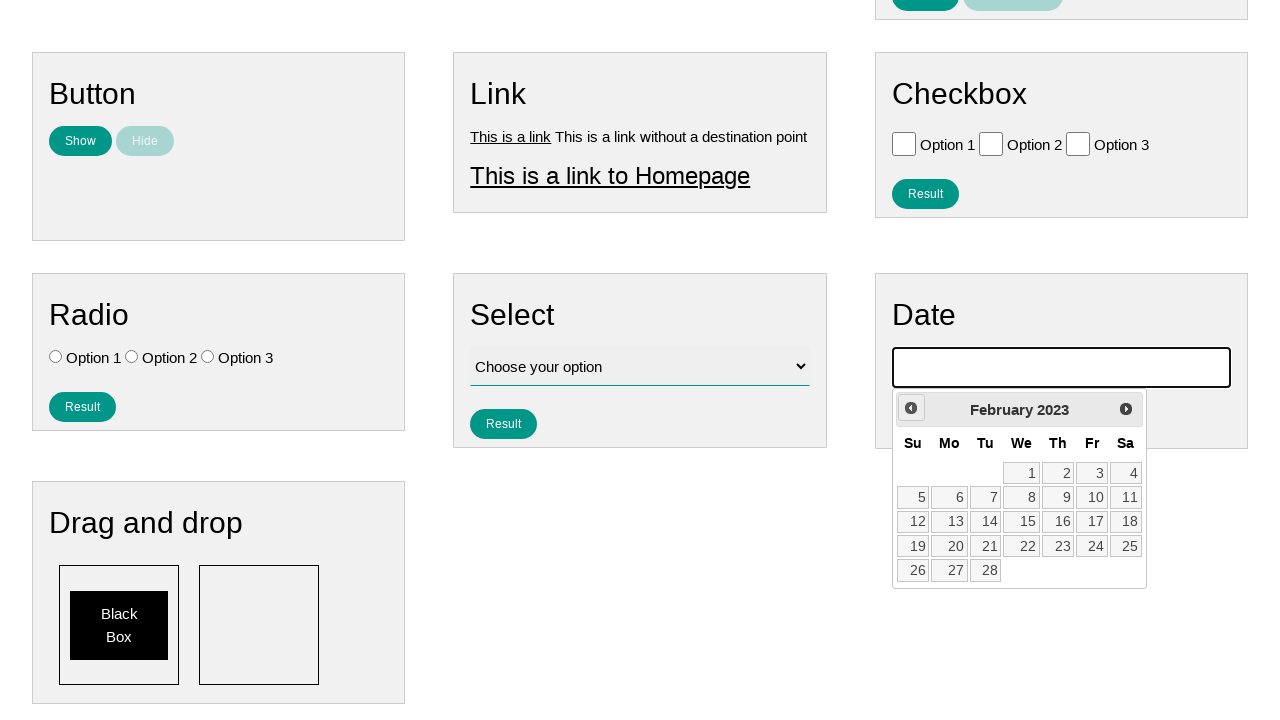

Checked current month/year: February 2023
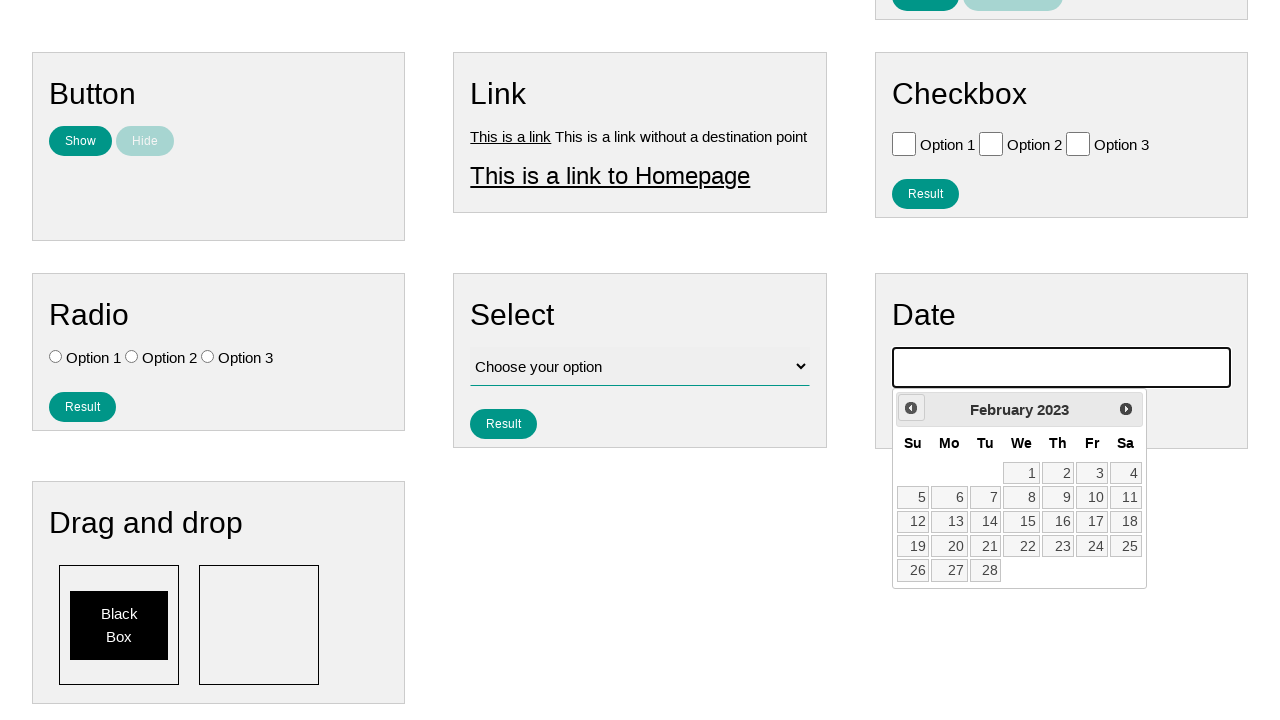

Clicked previous month button to navigate backwards at (911, 408) on .ui-datepicker-prev
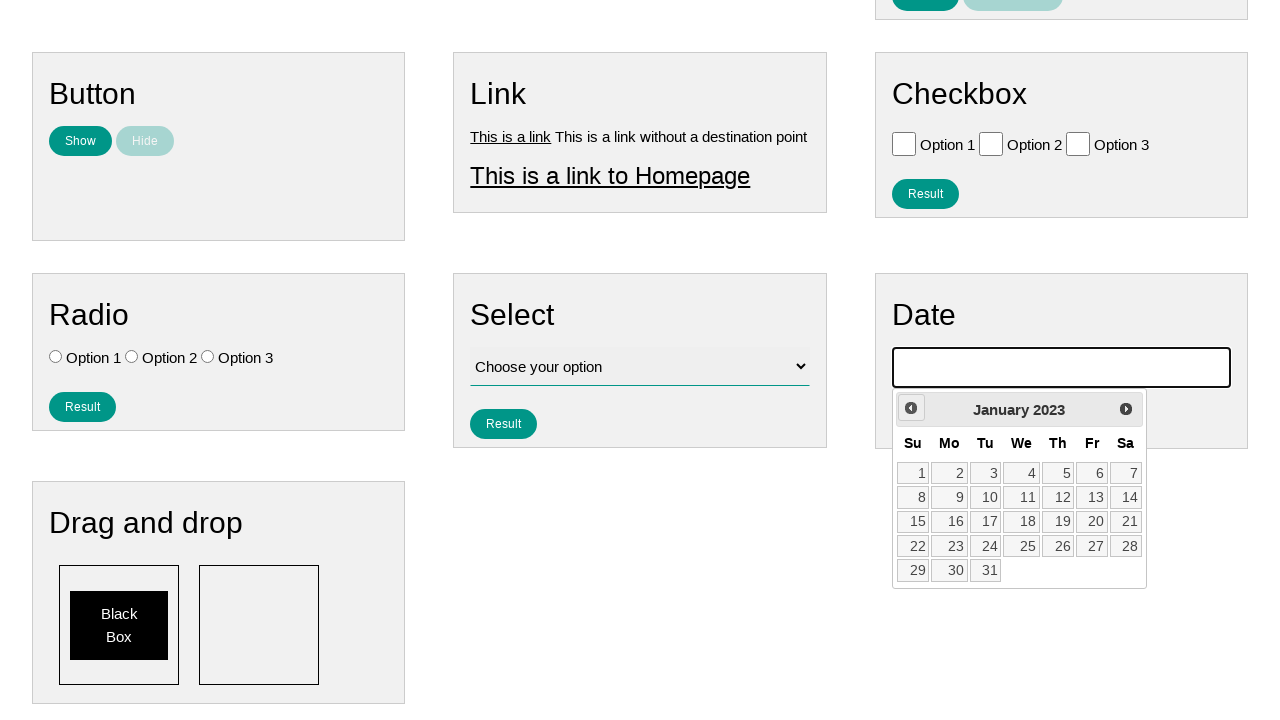

Checked current month/year: January 2023
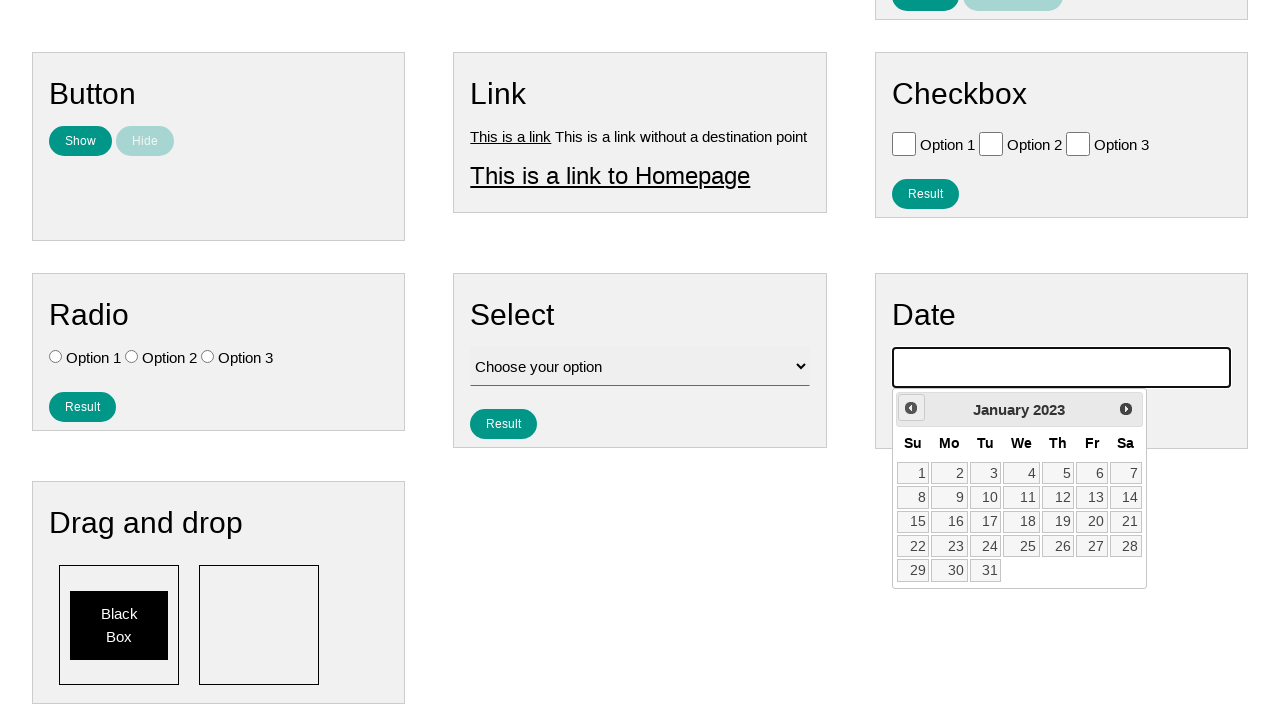

Clicked previous month button to navigate backwards at (911, 408) on .ui-datepicker-prev
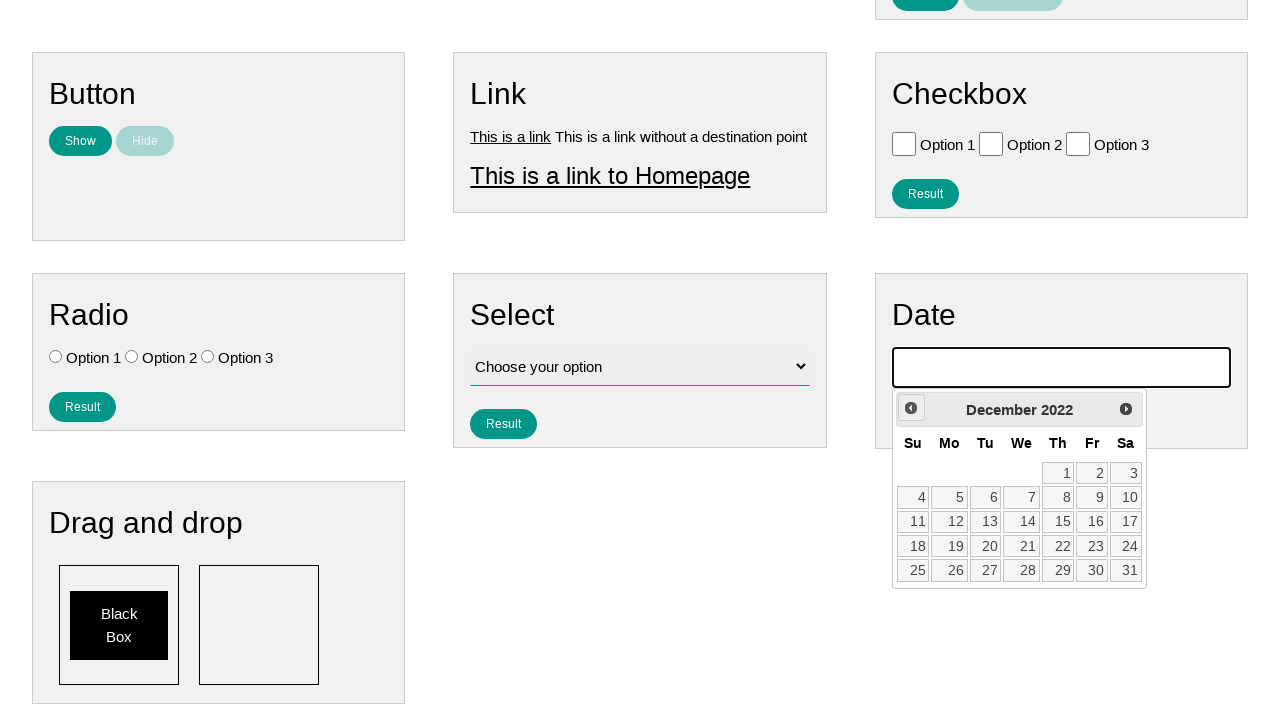

Checked current month/year: December 2022
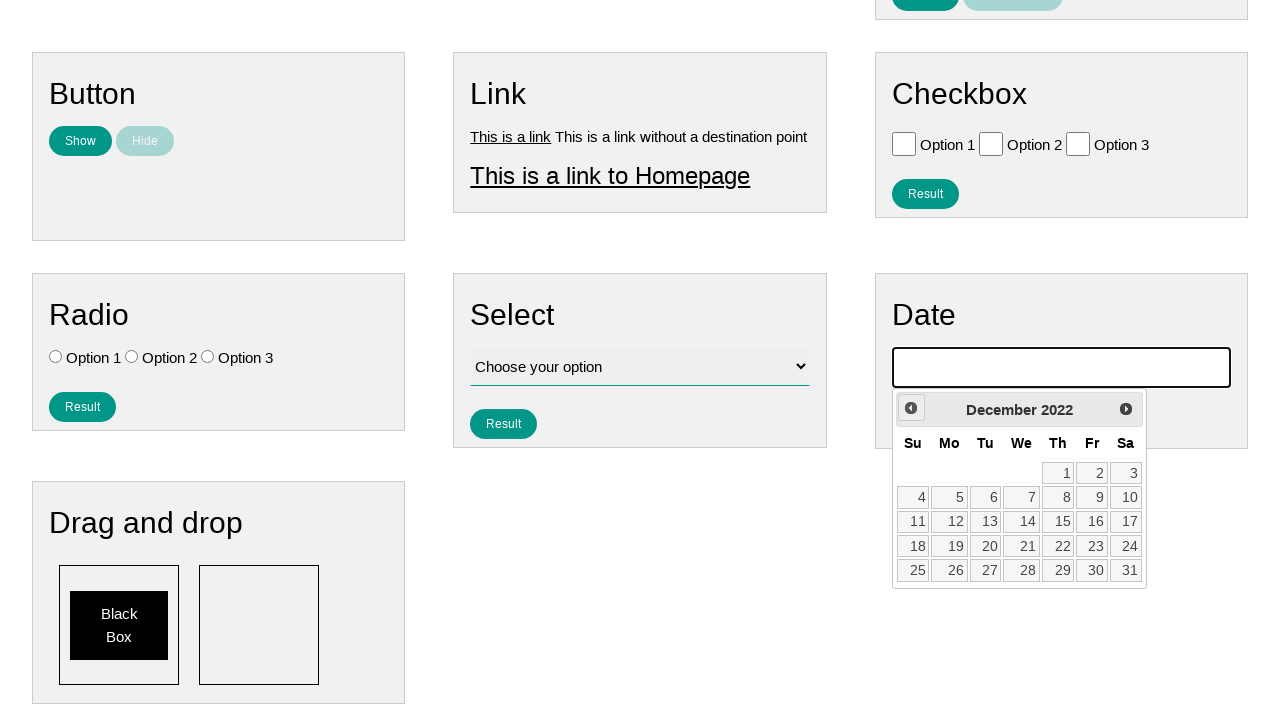

Clicked previous month button to navigate backwards at (911, 408) on .ui-datepicker-prev
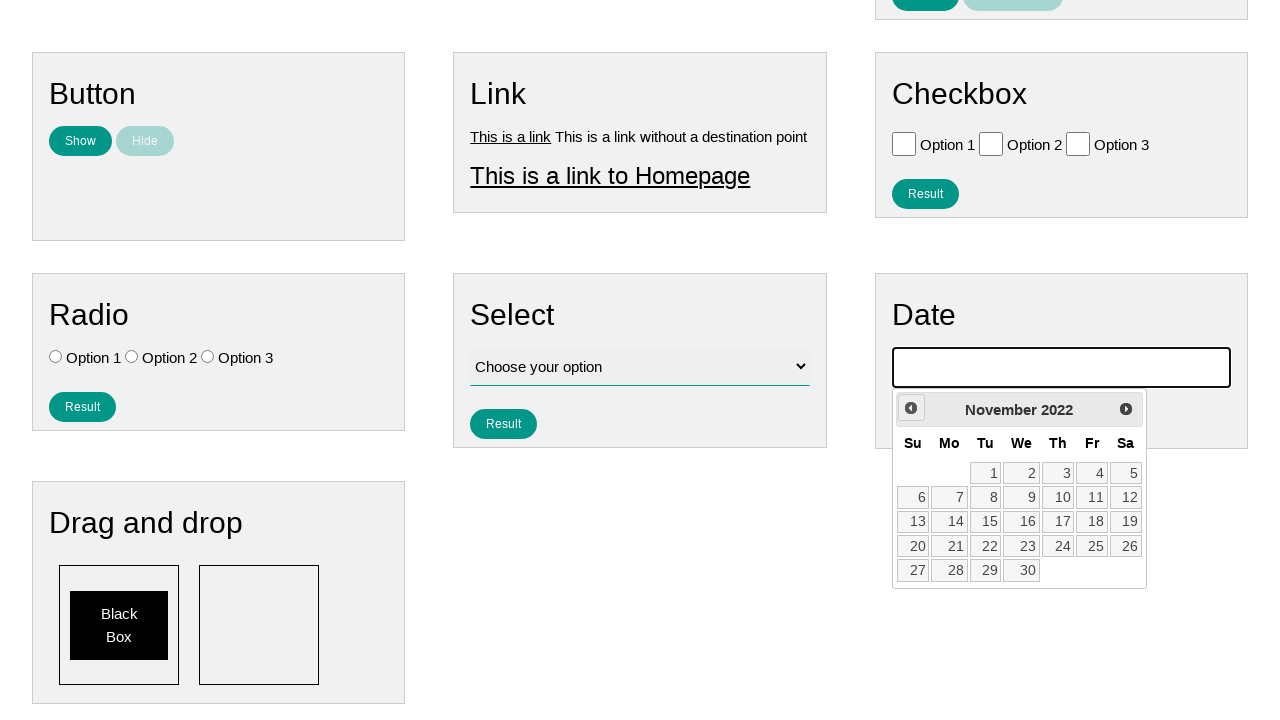

Checked current month/year: November 2022
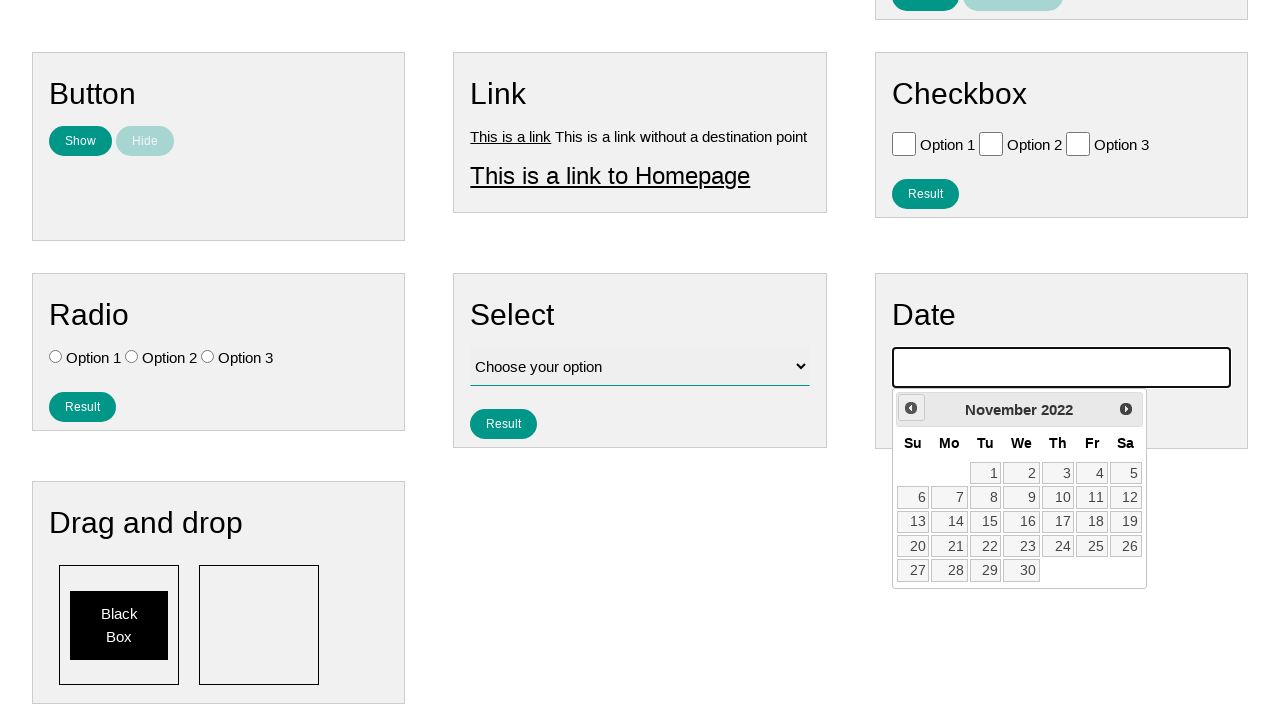

Clicked previous month button to navigate backwards at (911, 408) on .ui-datepicker-prev
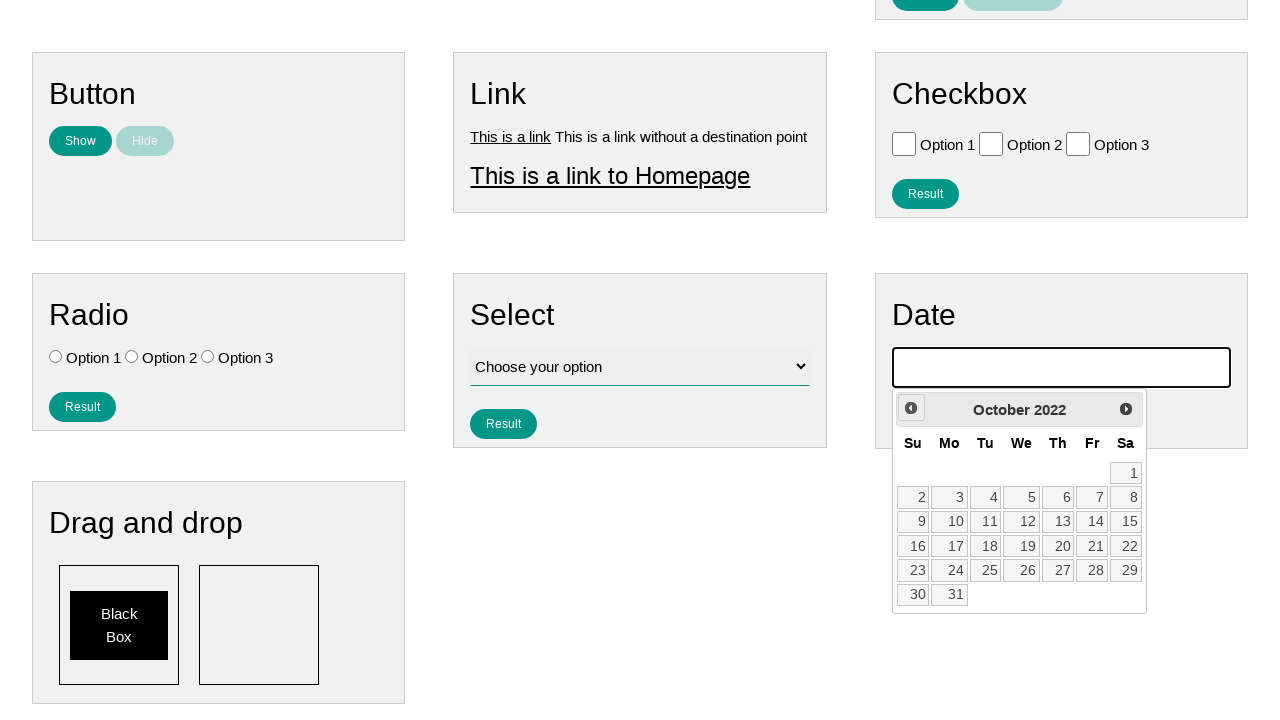

Checked current month/year: October 2022
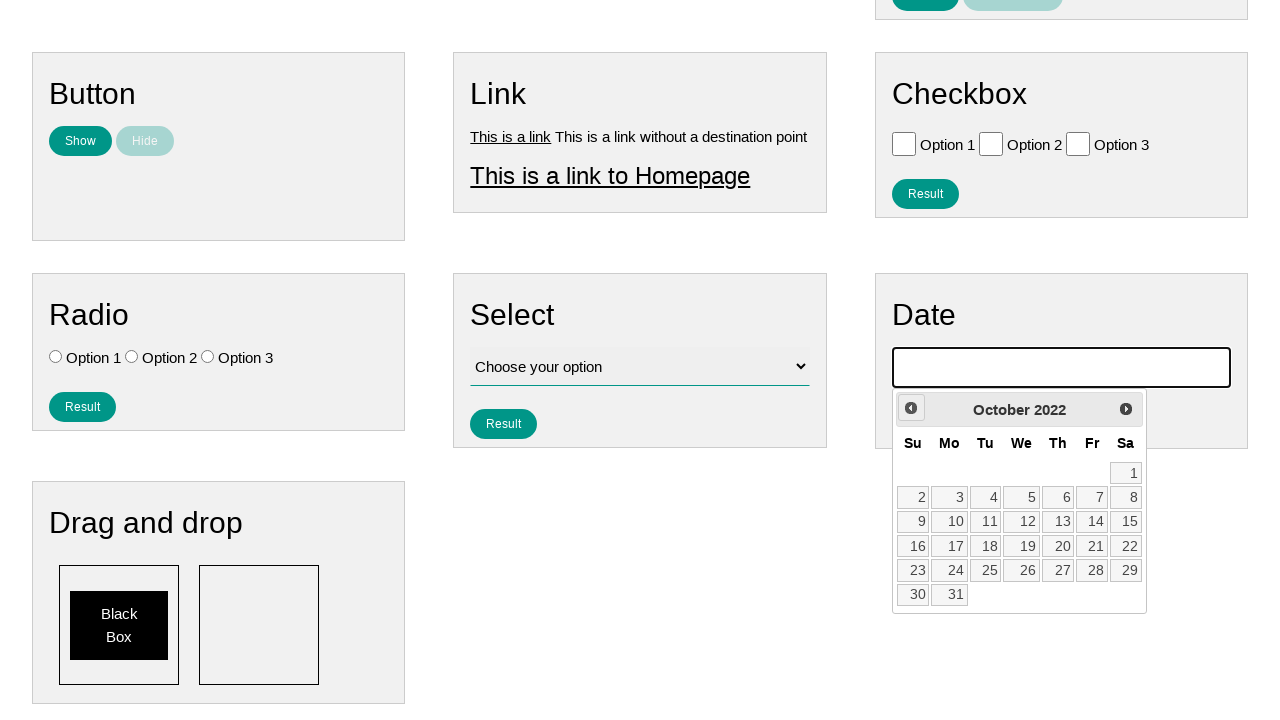

Clicked previous month button to navigate backwards at (911, 408) on .ui-datepicker-prev
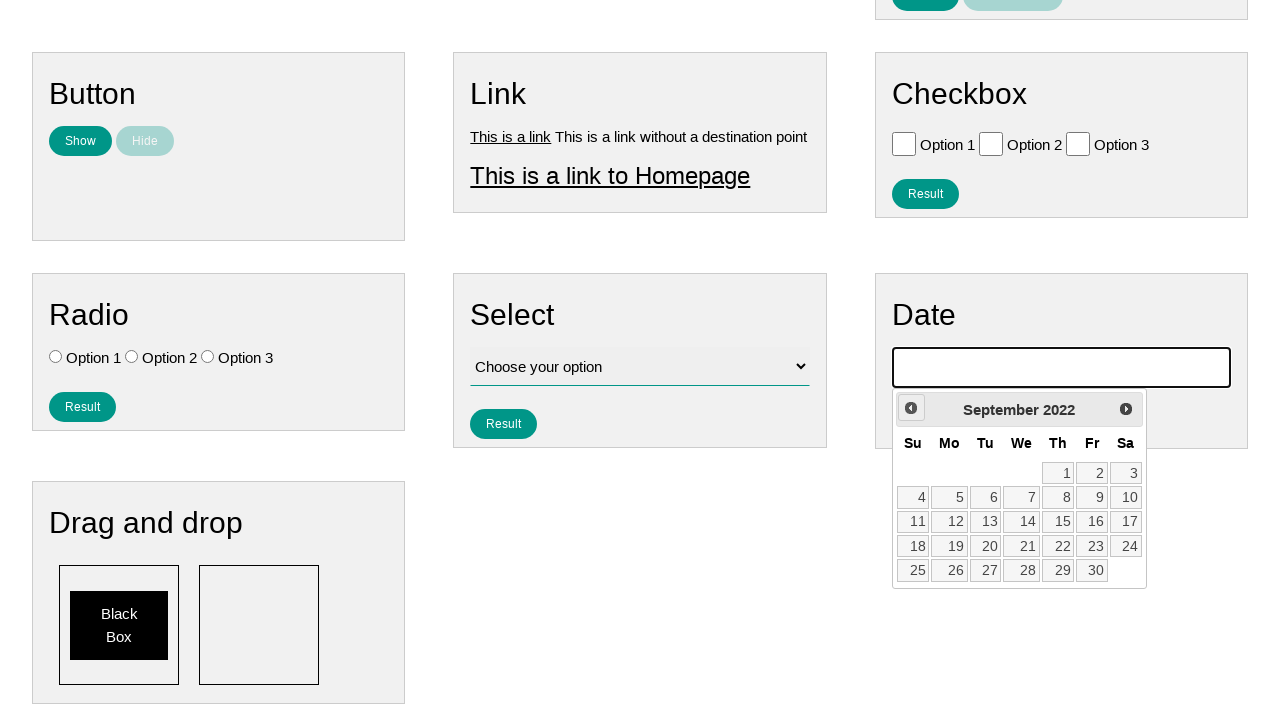

Checked current month/year: September 2022
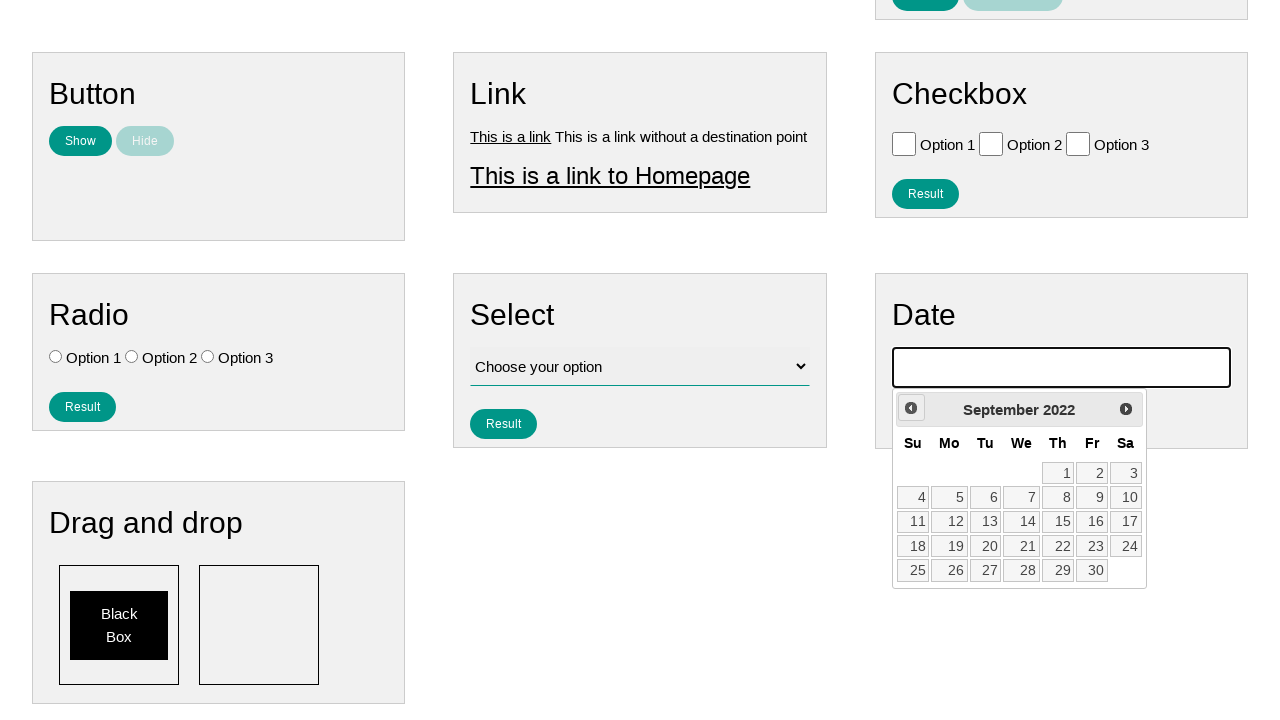

Clicked previous month button to navigate backwards at (911, 408) on .ui-datepicker-prev
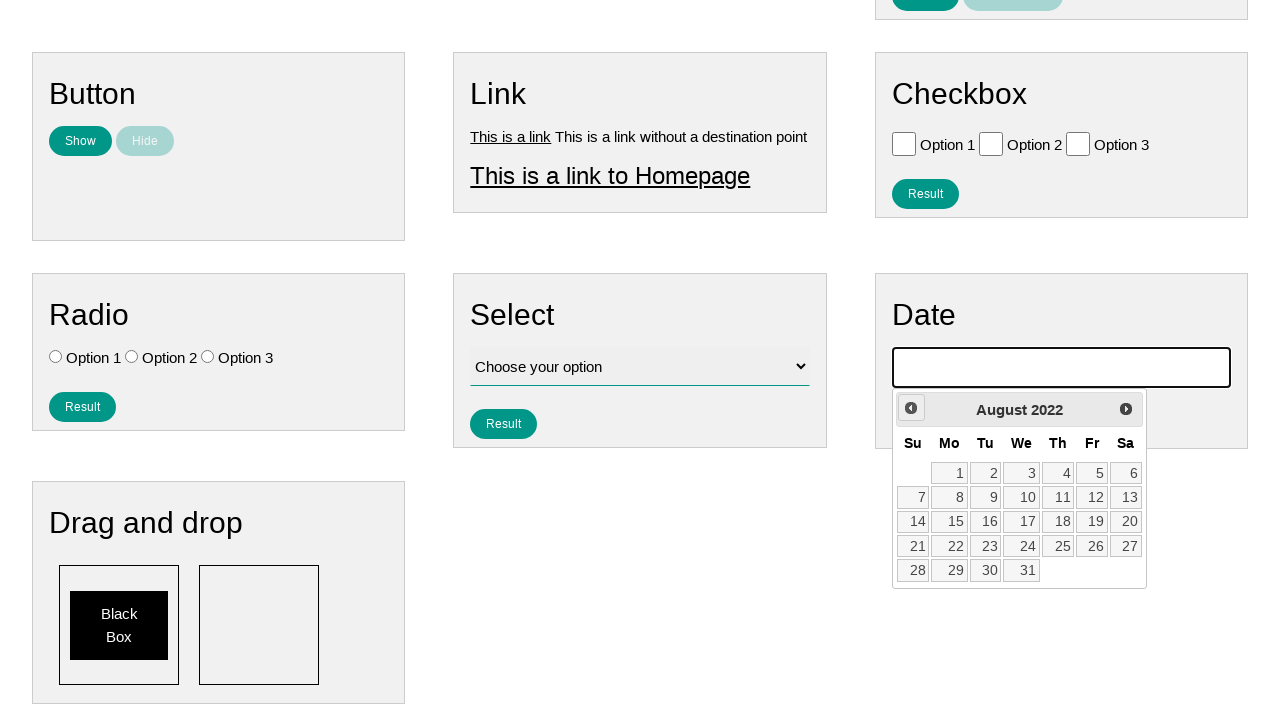

Checked current month/year: August 2022
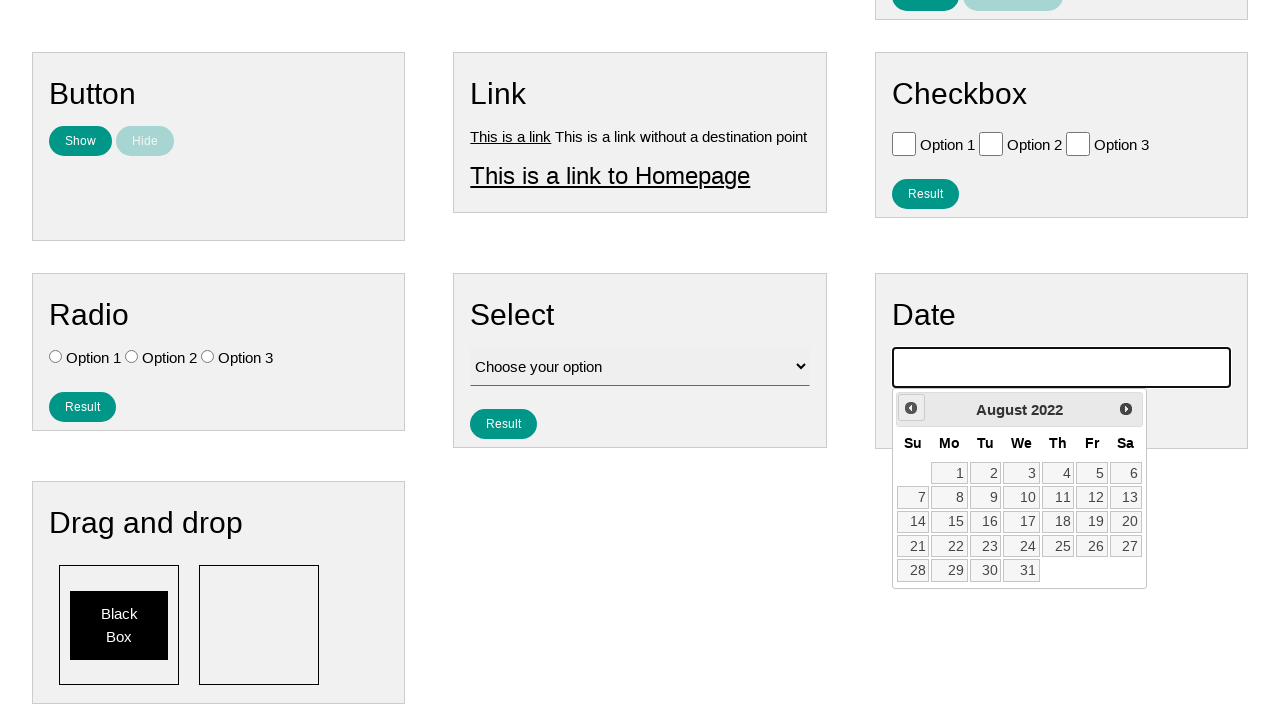

Clicked previous month button to navigate backwards at (911, 408) on .ui-datepicker-prev
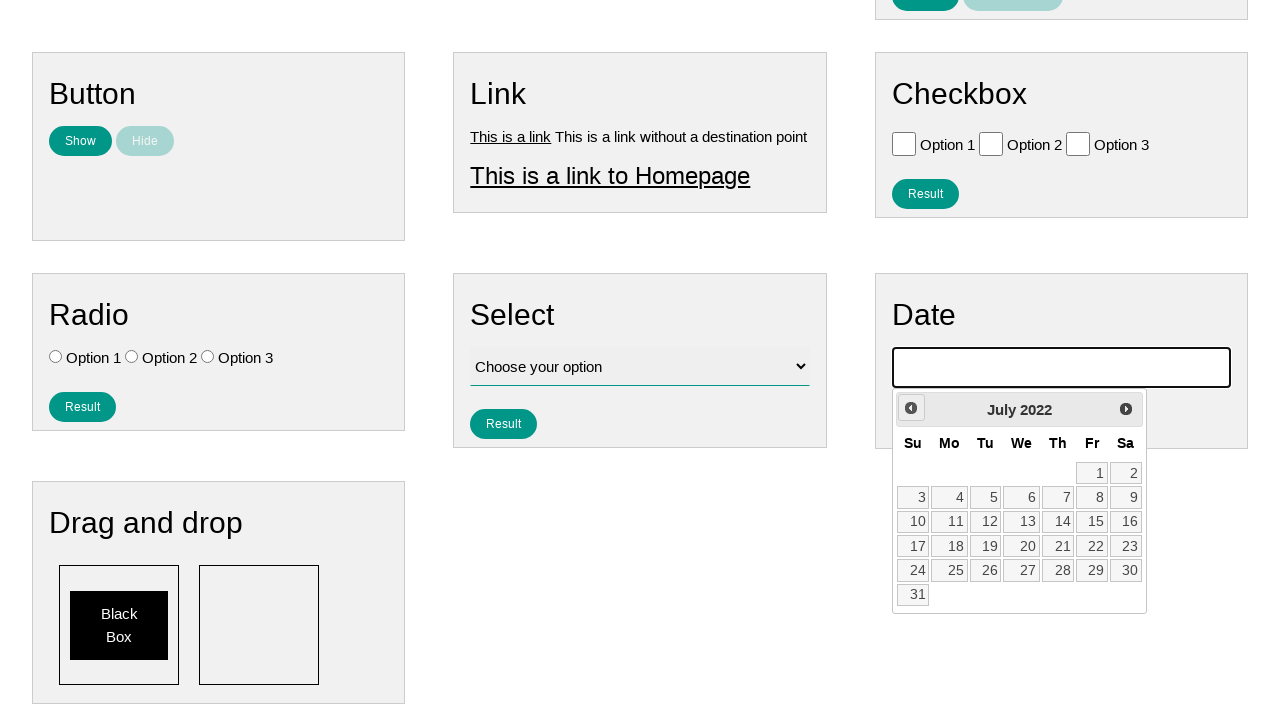

Checked current month/year: July 2022
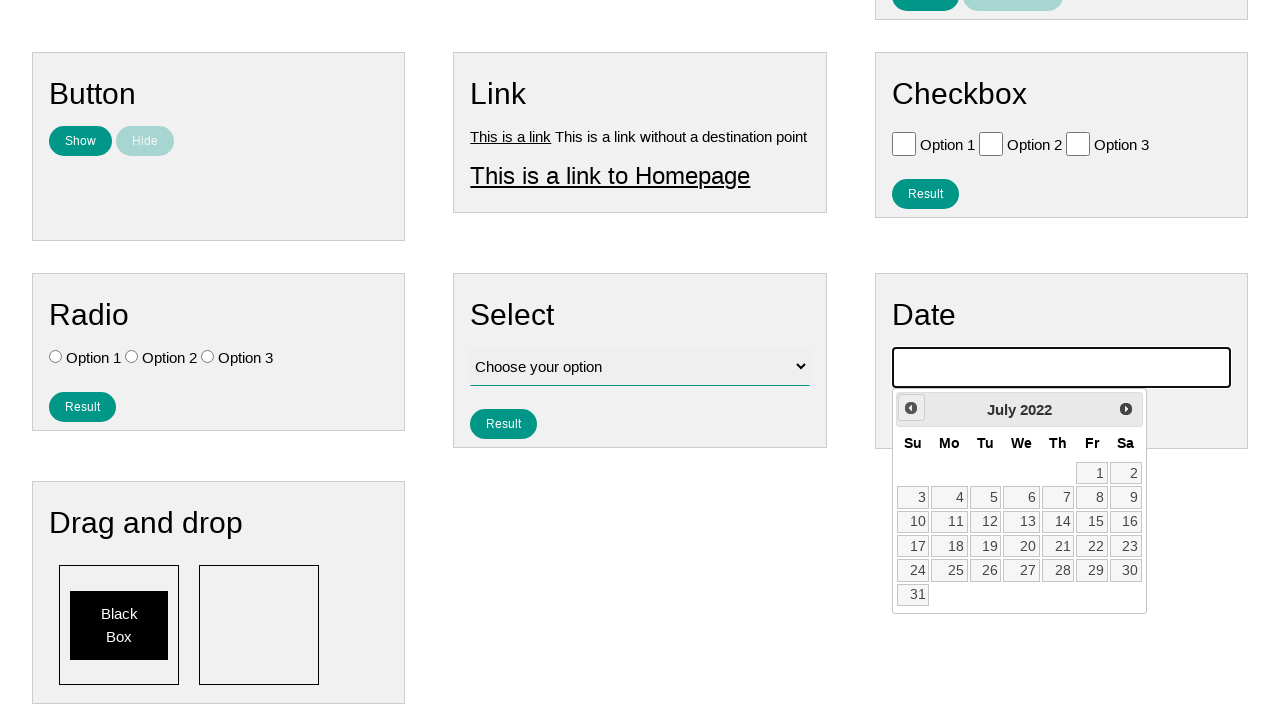

Clicked previous month button to navigate backwards at (911, 408) on .ui-datepicker-prev
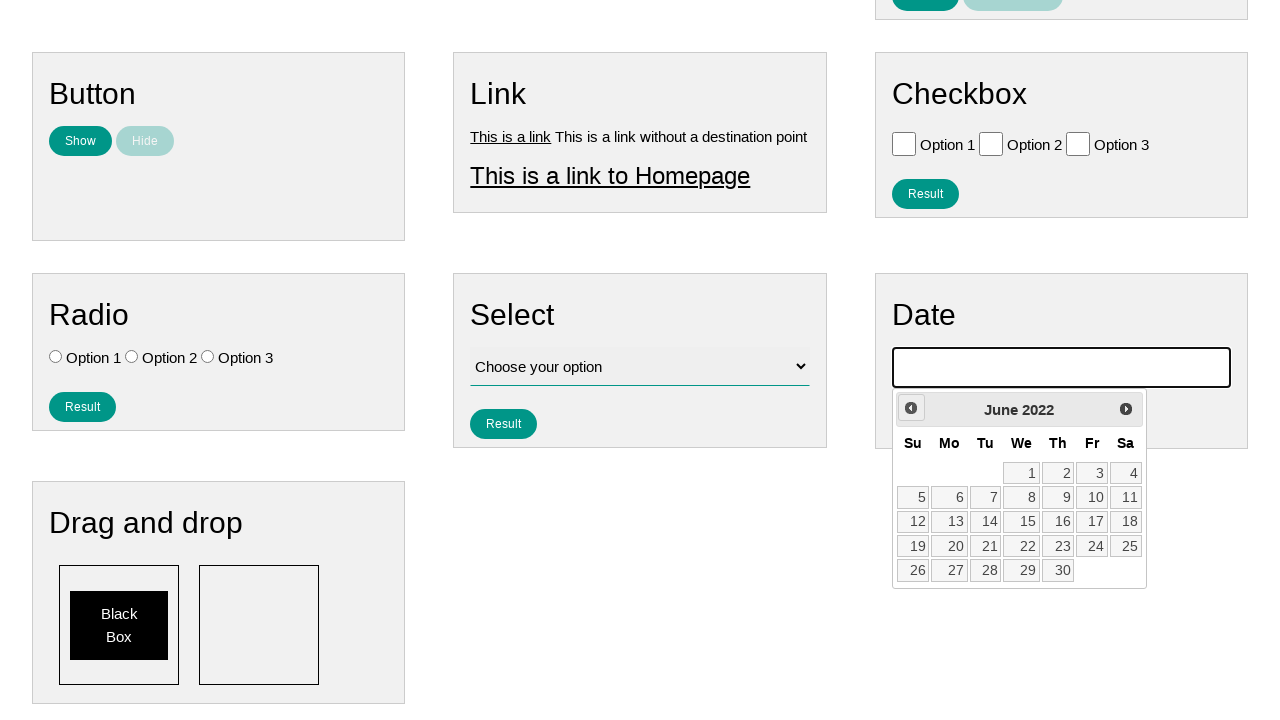

Checked current month/year: June 2022
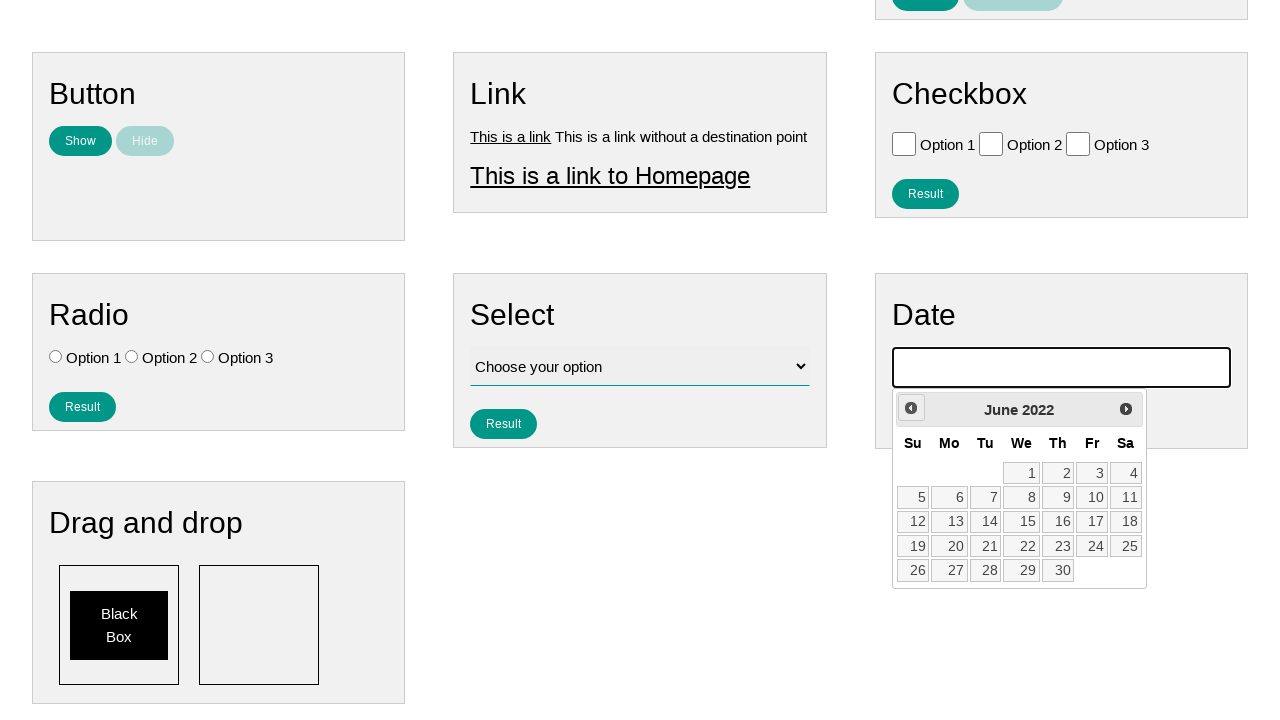

Clicked previous month button to navigate backwards at (911, 408) on .ui-datepicker-prev
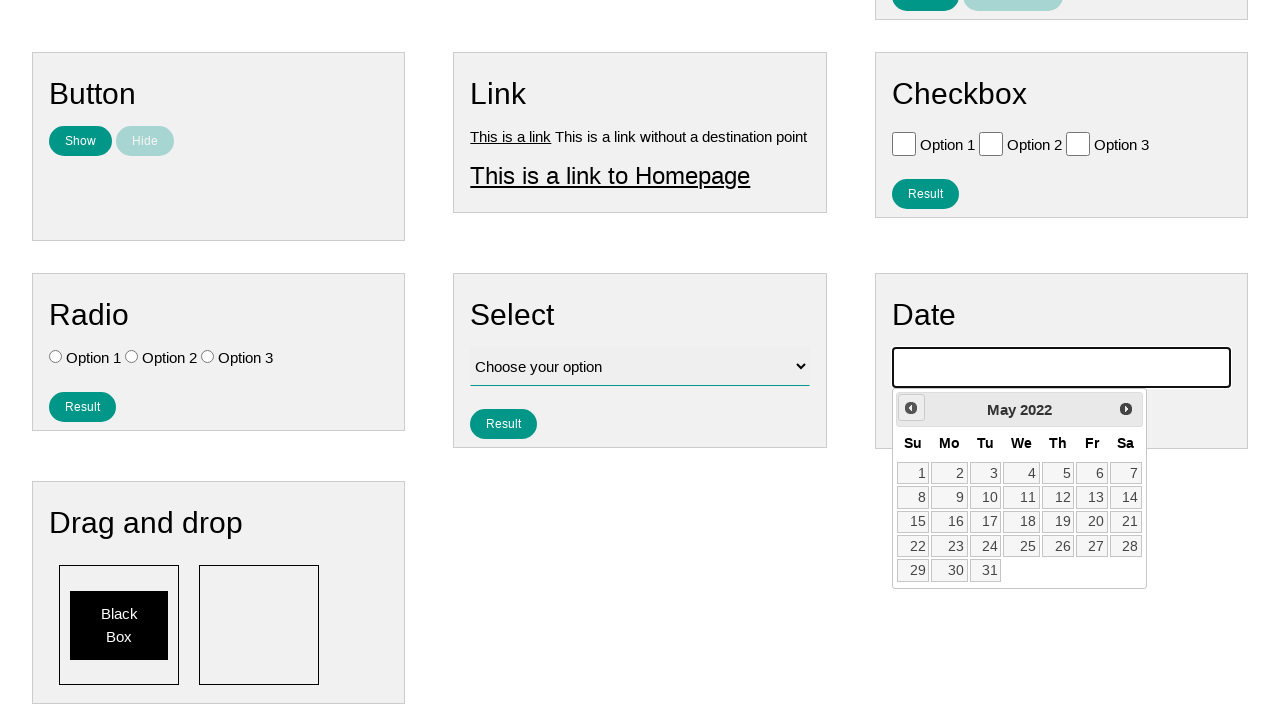

Checked current month/year: May 2022
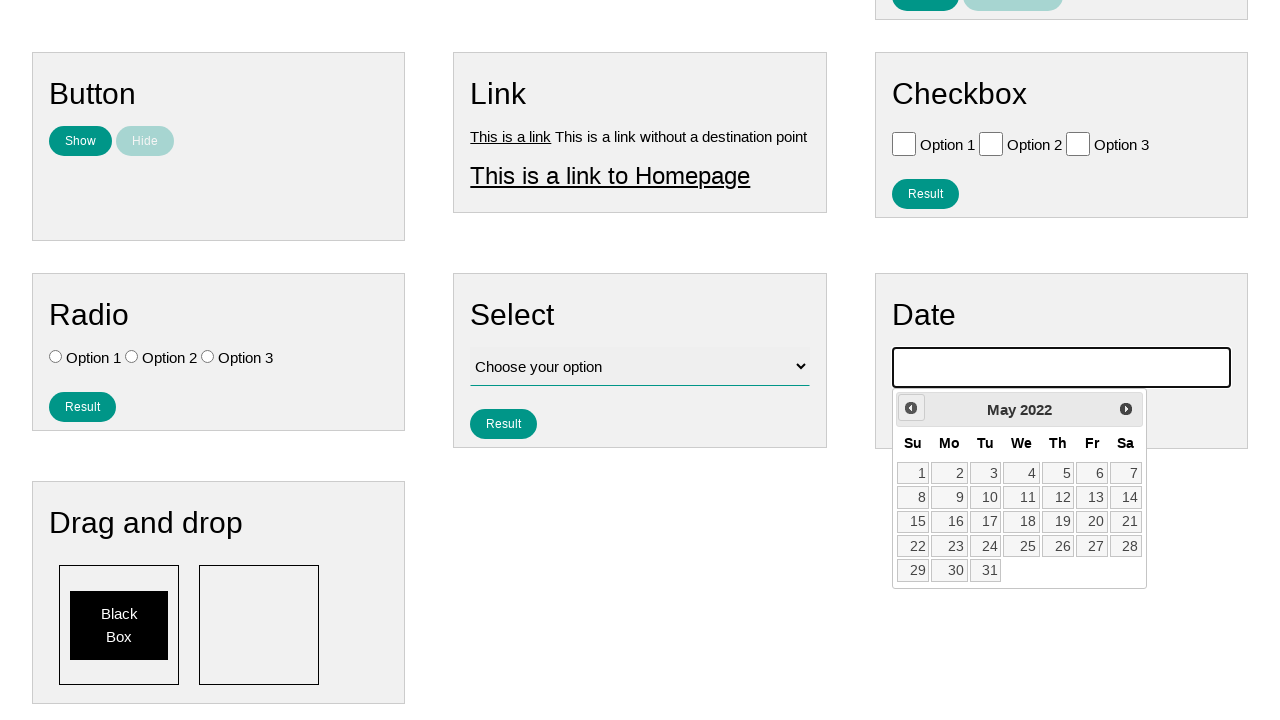

Clicked previous month button to navigate backwards at (911, 408) on .ui-datepicker-prev
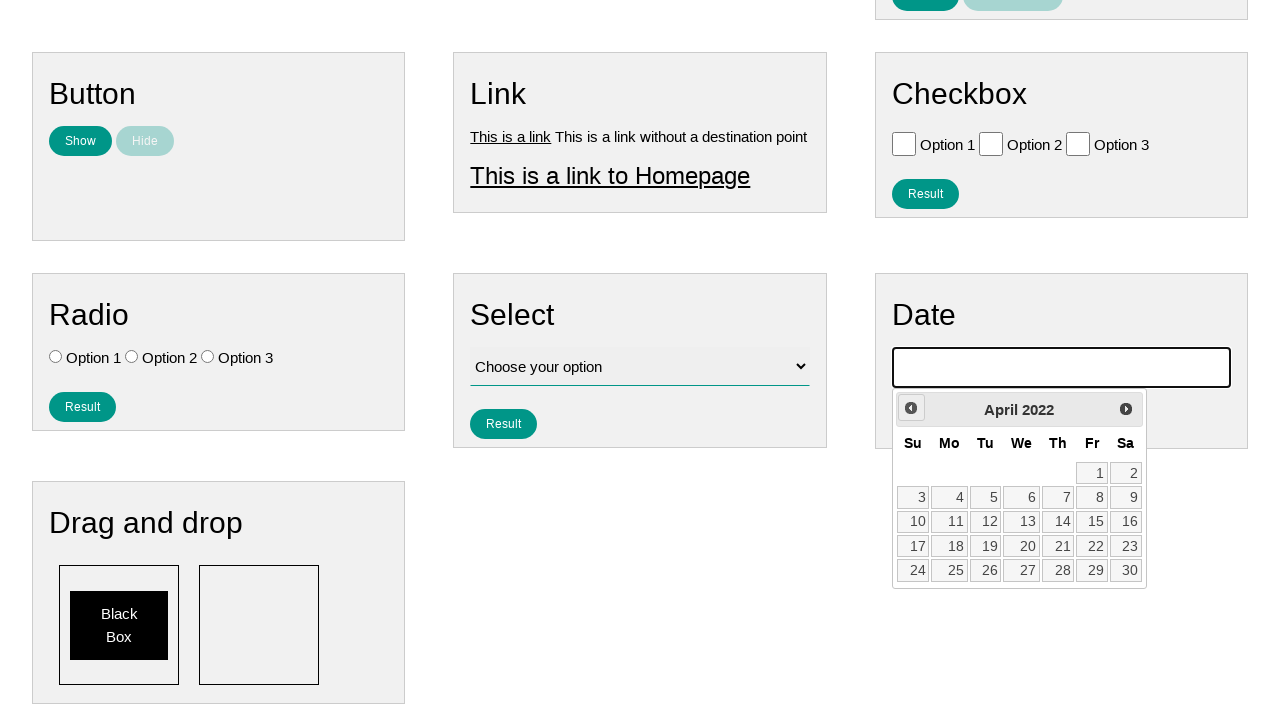

Checked current month/year: April 2022
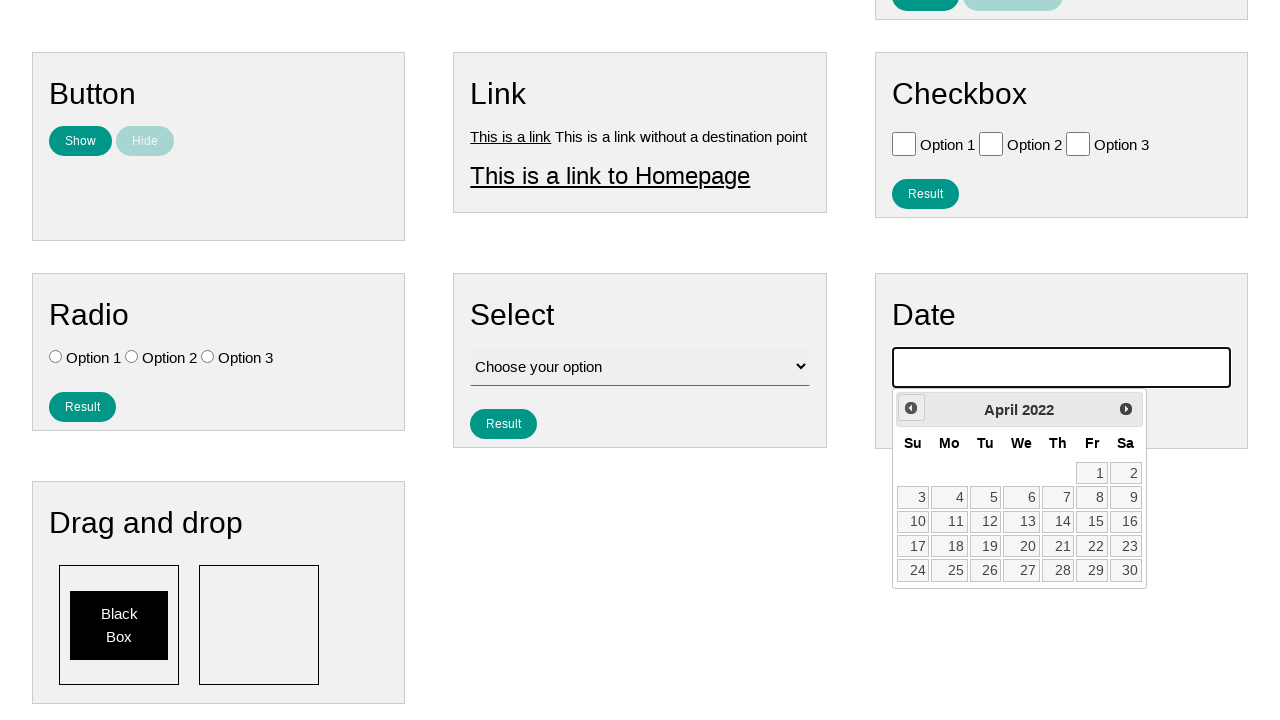

Clicked previous month button to navigate backwards at (911, 408) on .ui-datepicker-prev
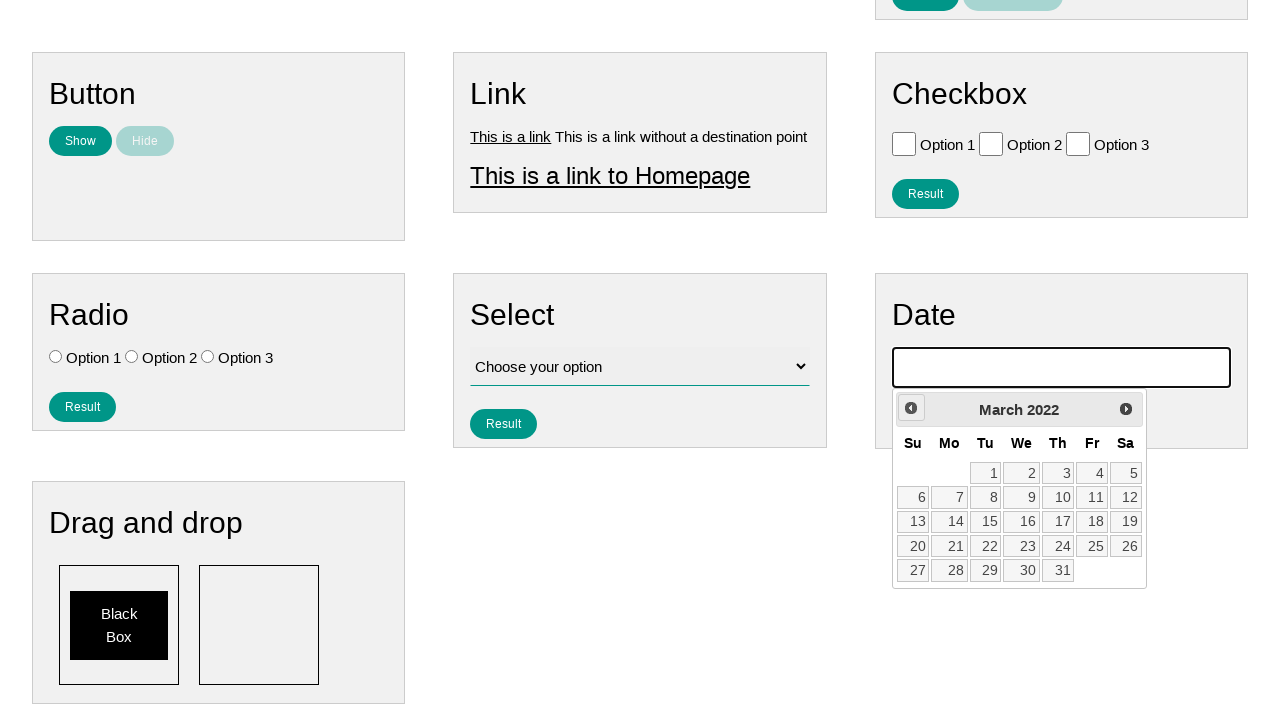

Checked current month/year: March 2022
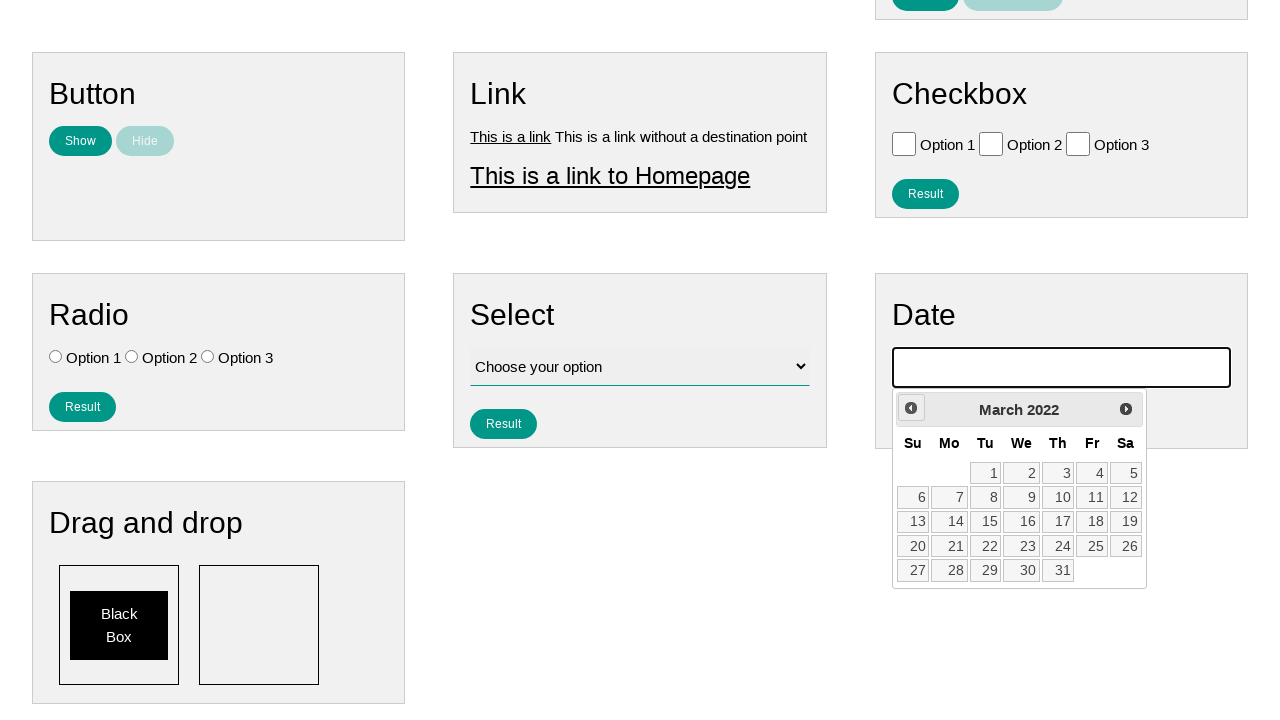

Clicked previous month button to navigate backwards at (911, 408) on .ui-datepicker-prev
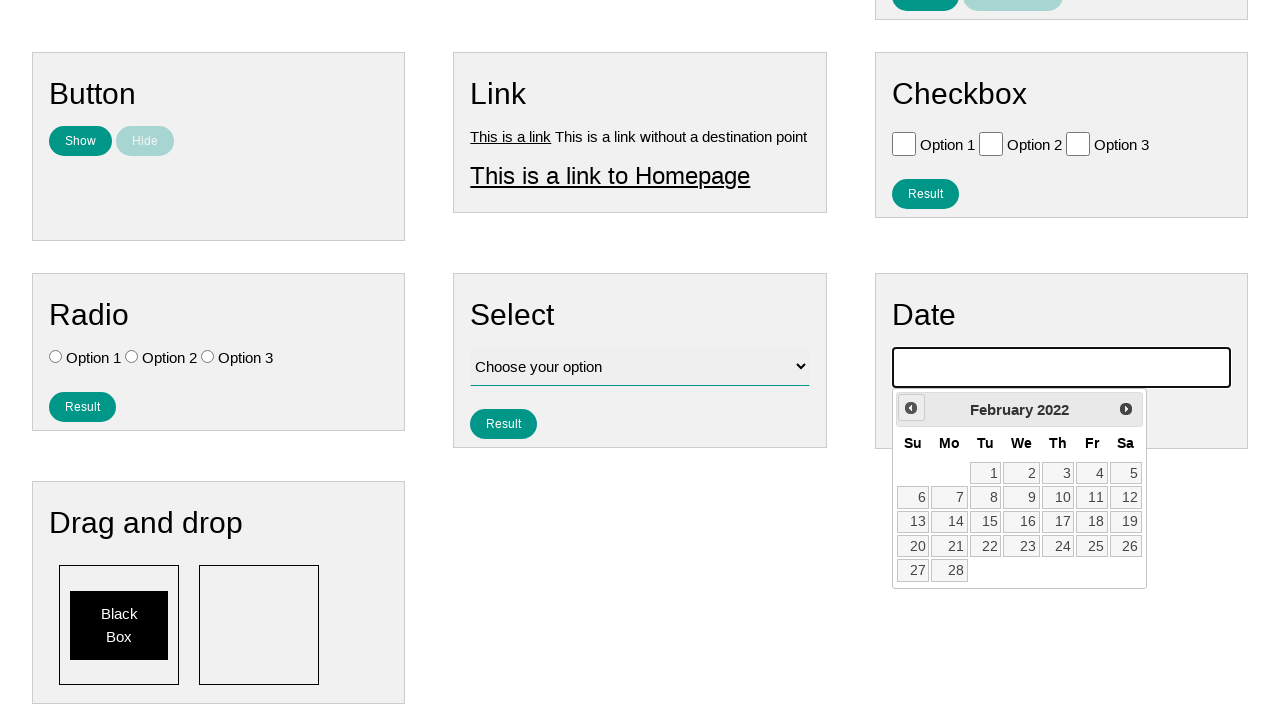

Checked current month/year: February 2022
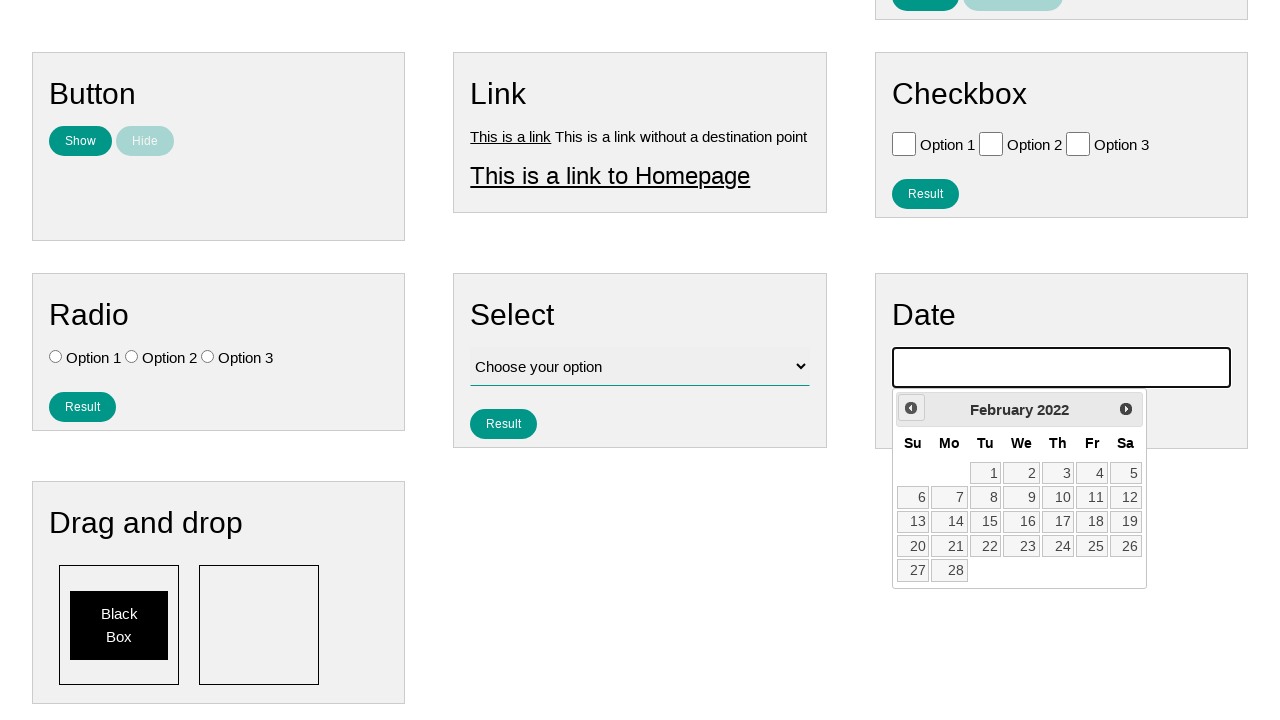

Clicked previous month button to navigate backwards at (911, 408) on .ui-datepicker-prev
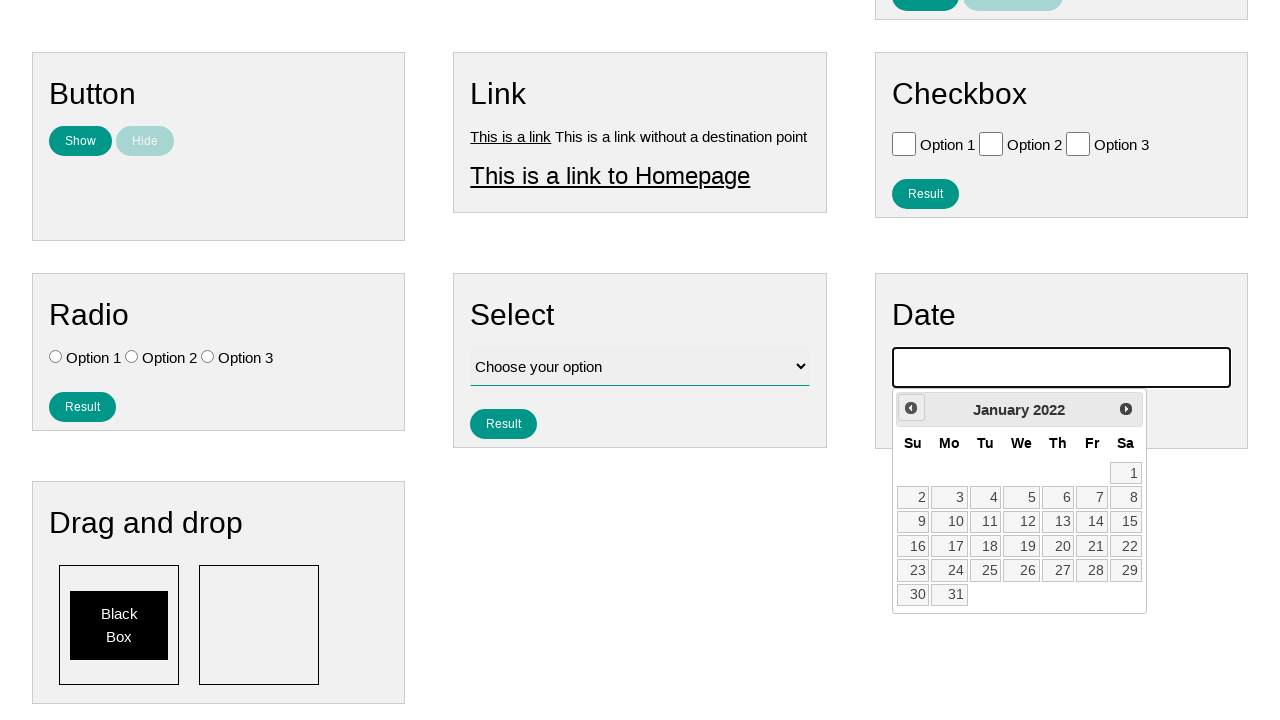

Checked current month/year: January 2022
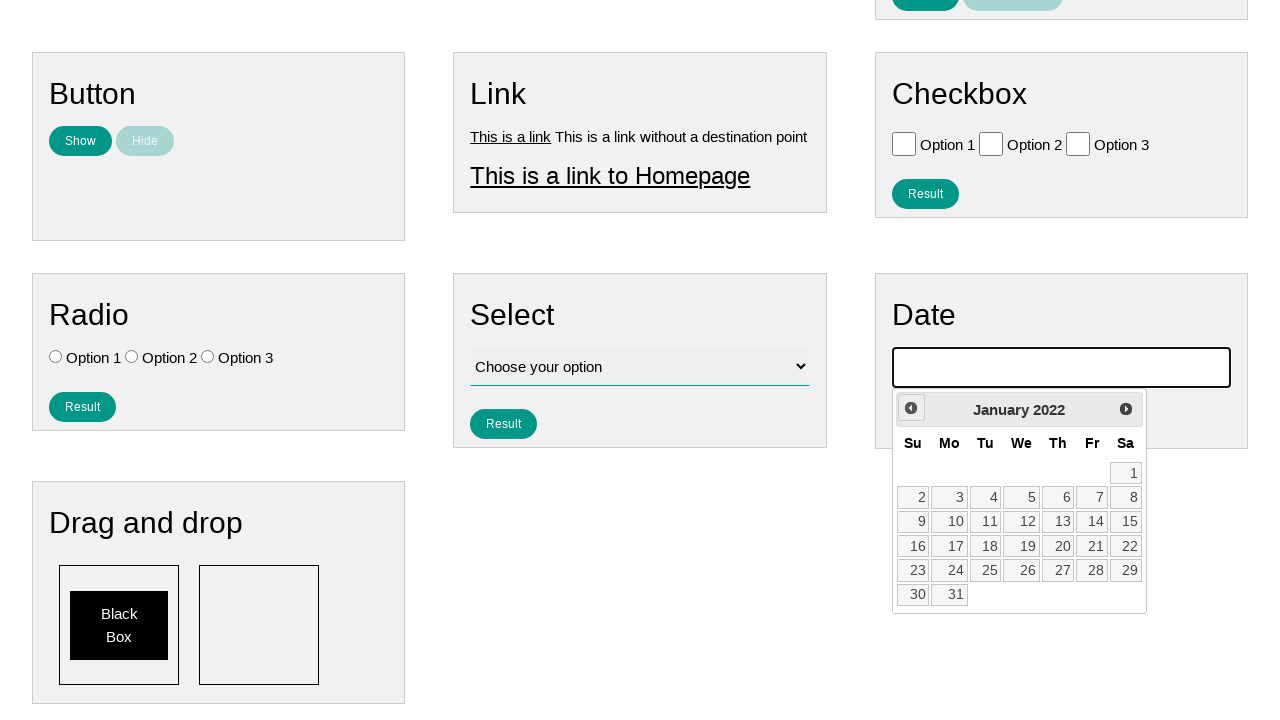

Clicked previous month button to navigate backwards at (911, 408) on .ui-datepicker-prev
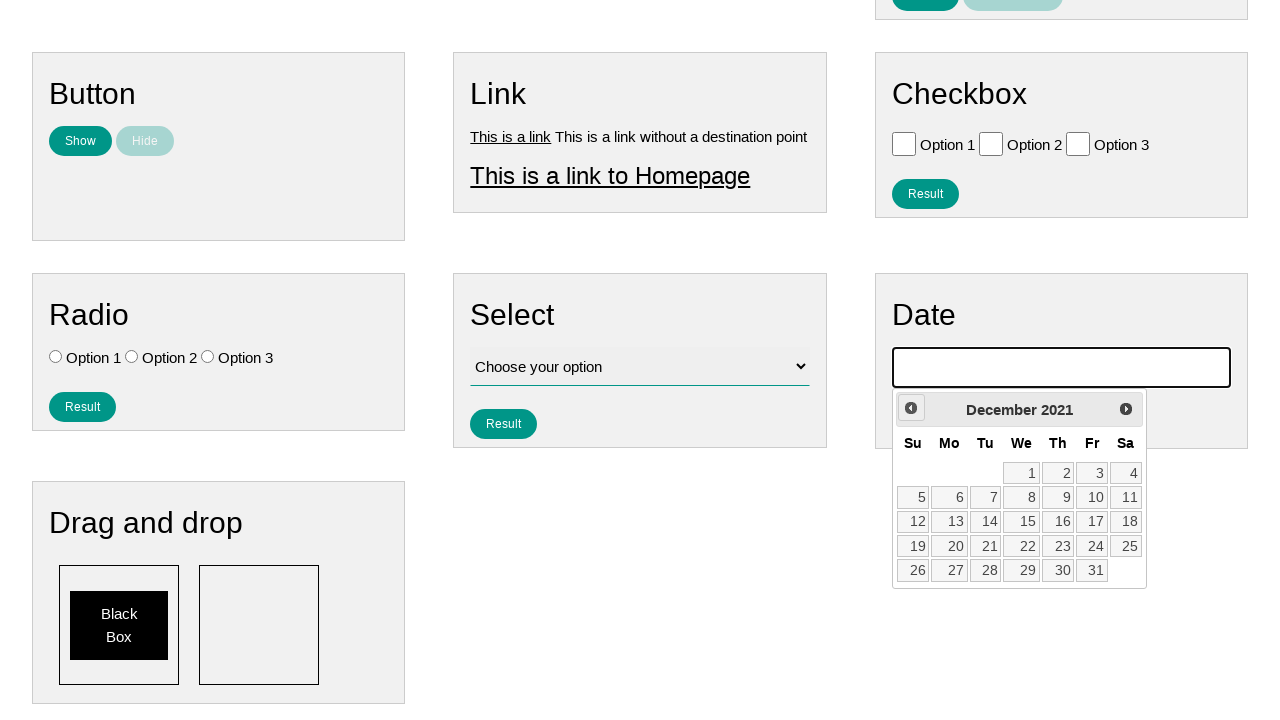

Checked current month/year: December 2021
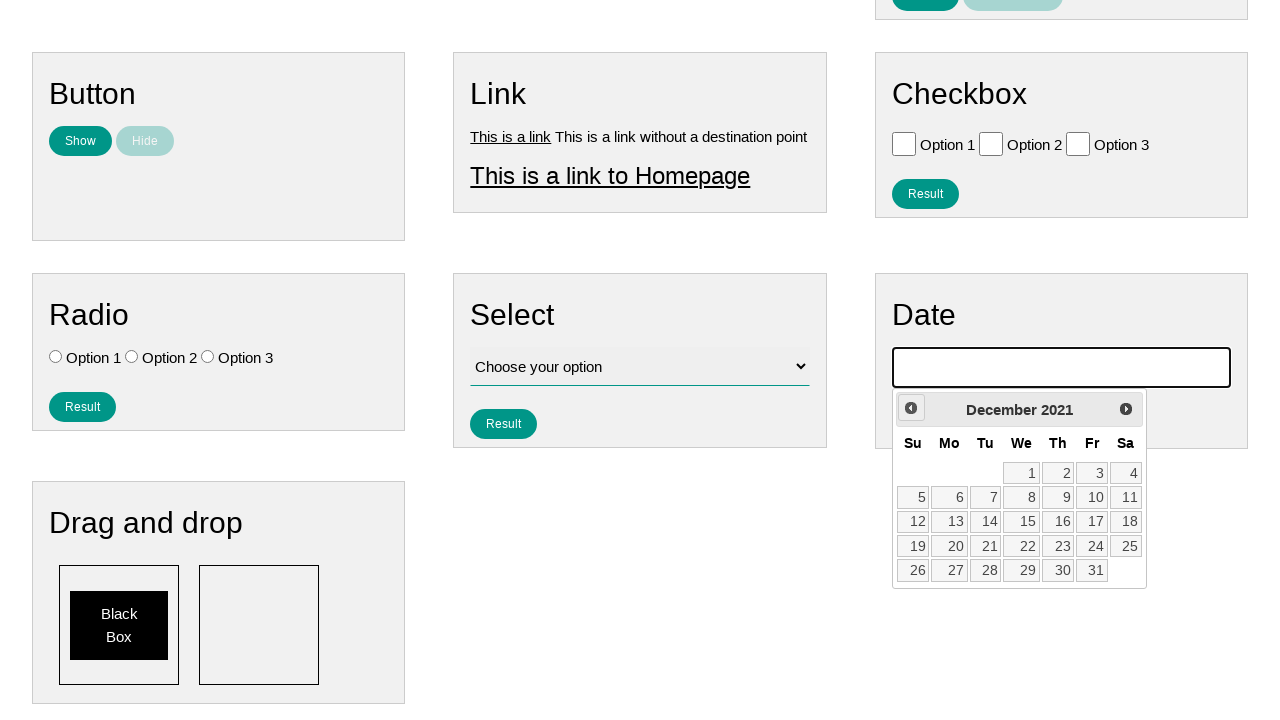

Clicked previous month button to navigate backwards at (911, 408) on .ui-datepicker-prev
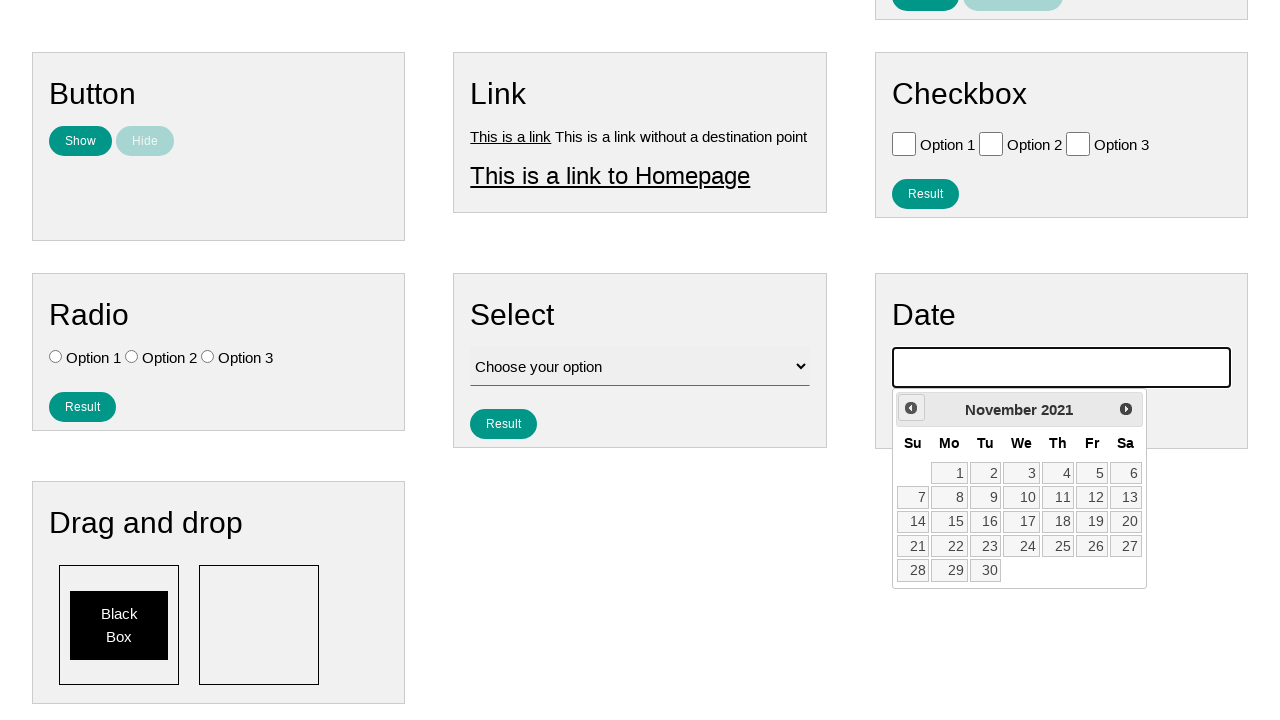

Checked current month/year: November 2021
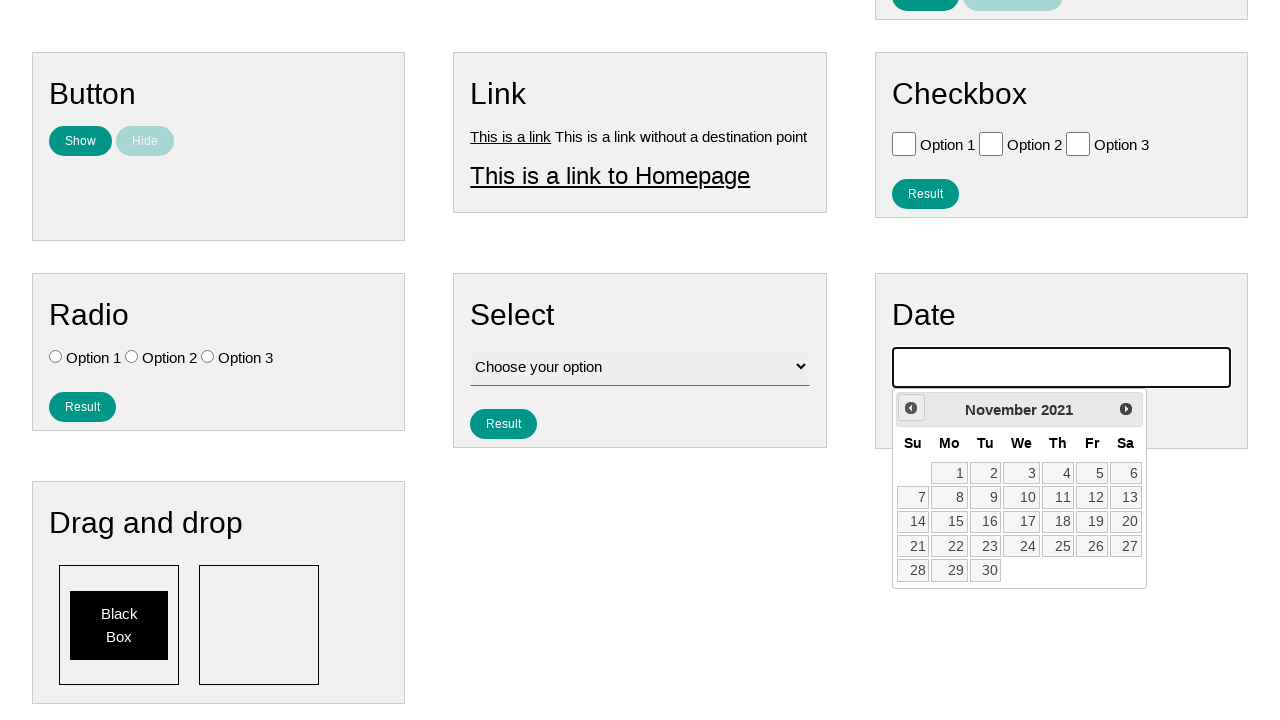

Clicked previous month button to navigate backwards at (911, 408) on .ui-datepicker-prev
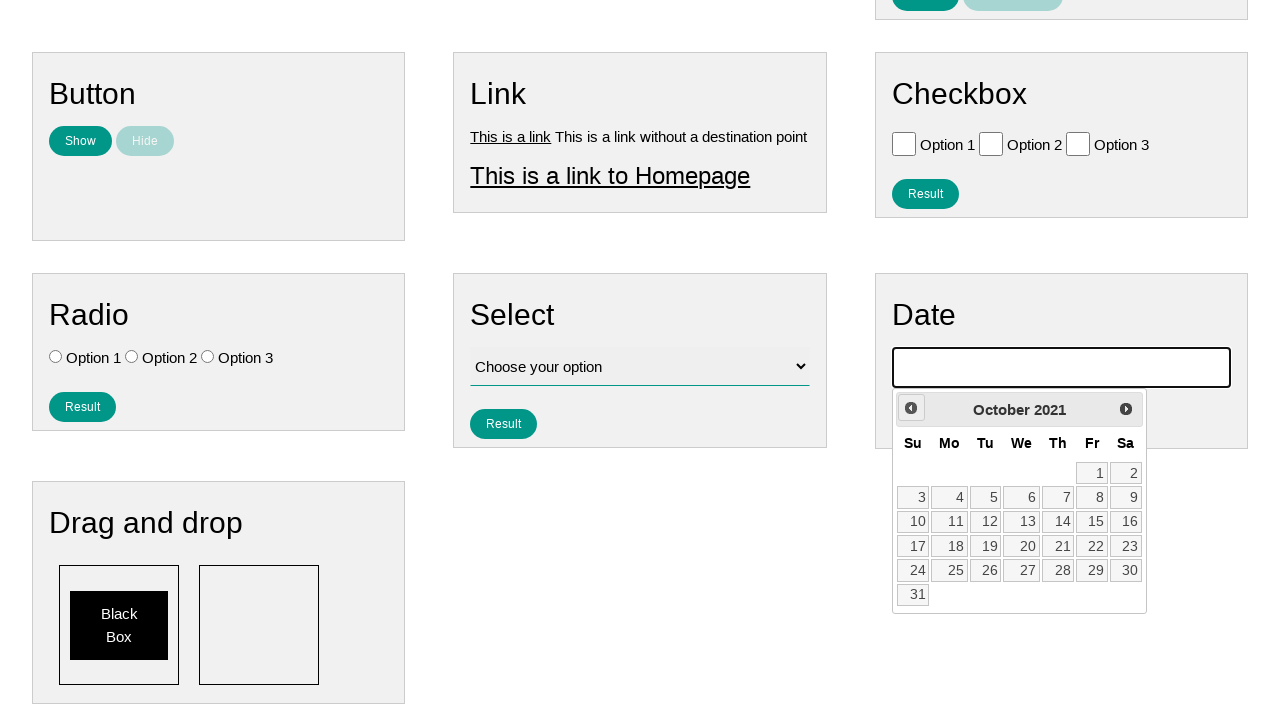

Checked current month/year: October 2021
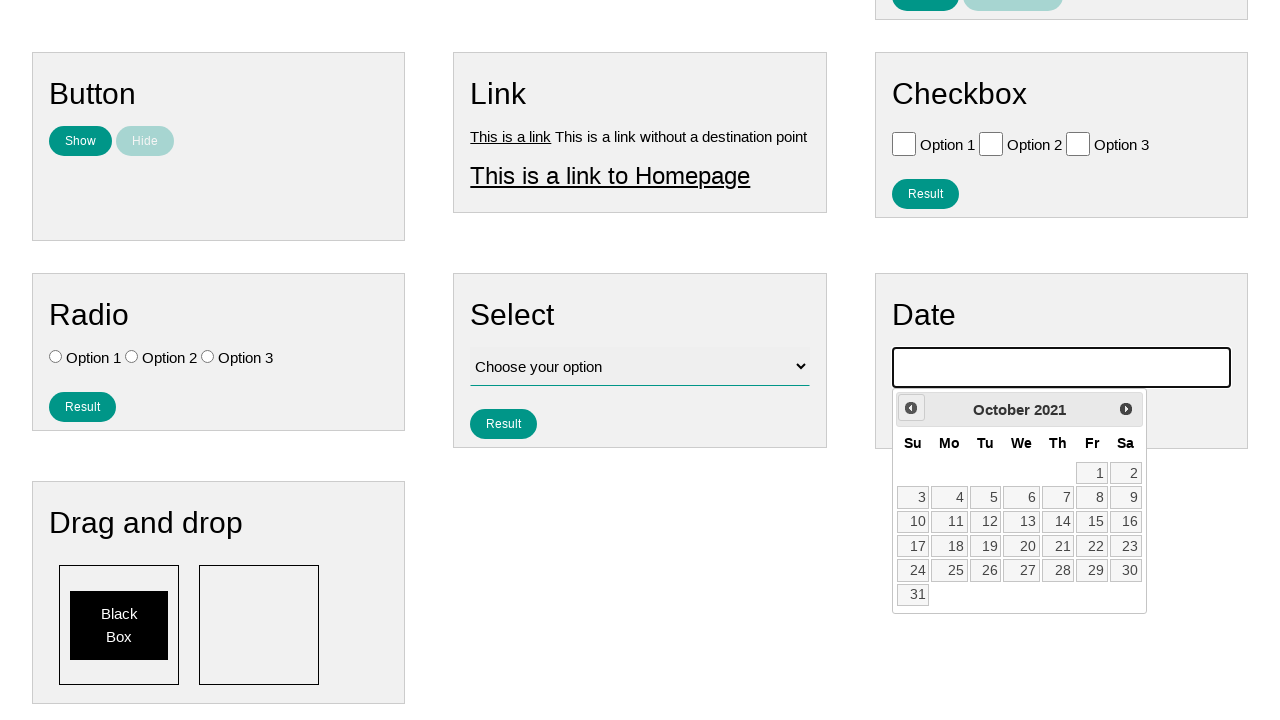

Clicked previous month button to navigate backwards at (911, 408) on .ui-datepicker-prev
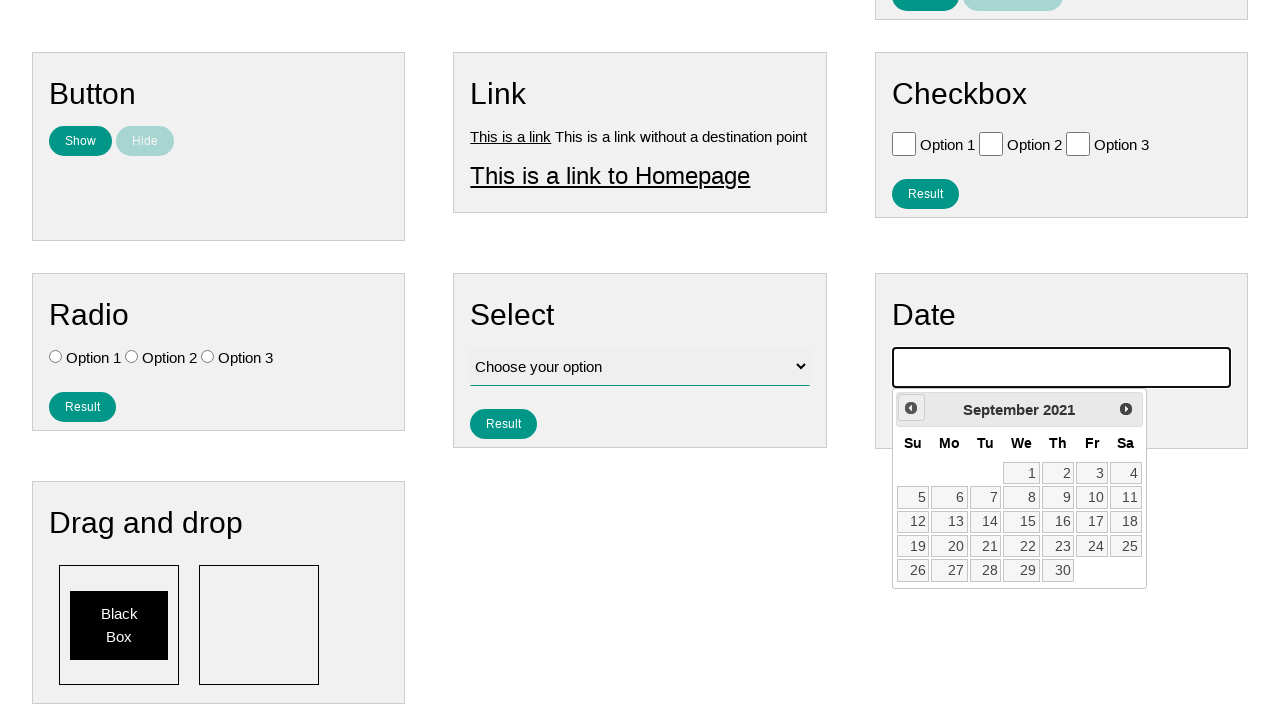

Checked current month/year: September 2021
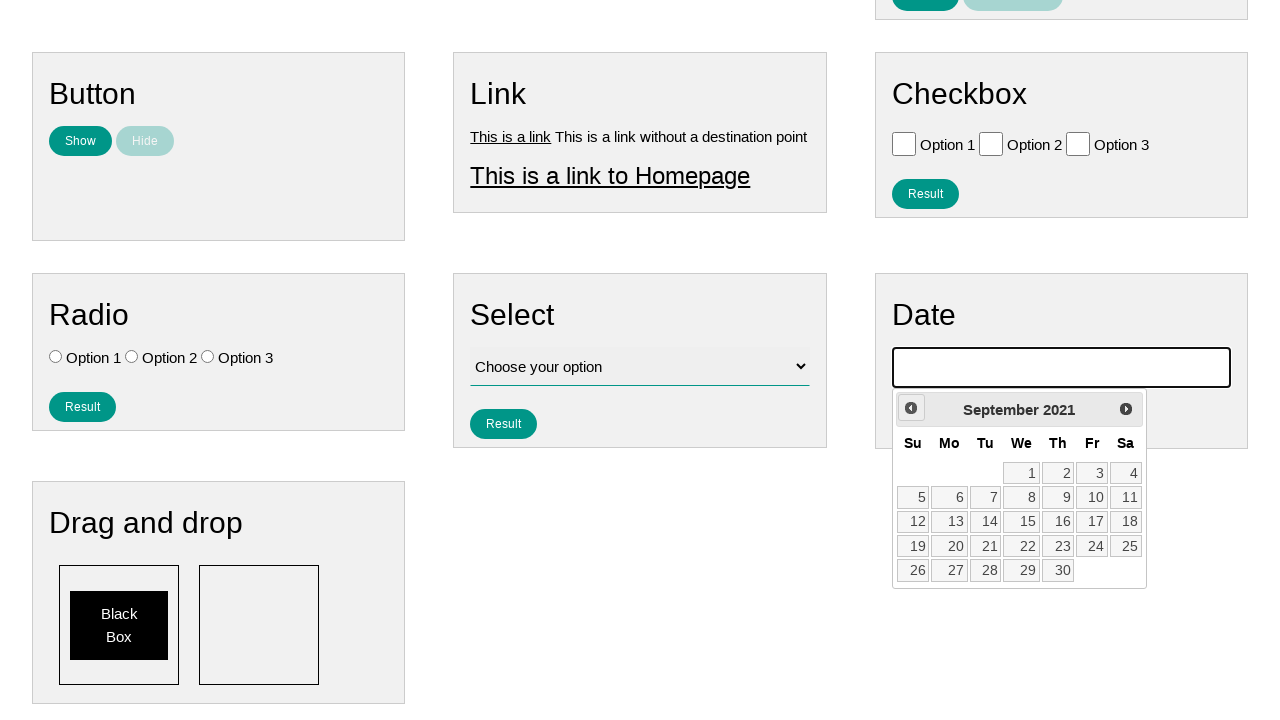

Clicked previous month button to navigate backwards at (911, 408) on .ui-datepicker-prev
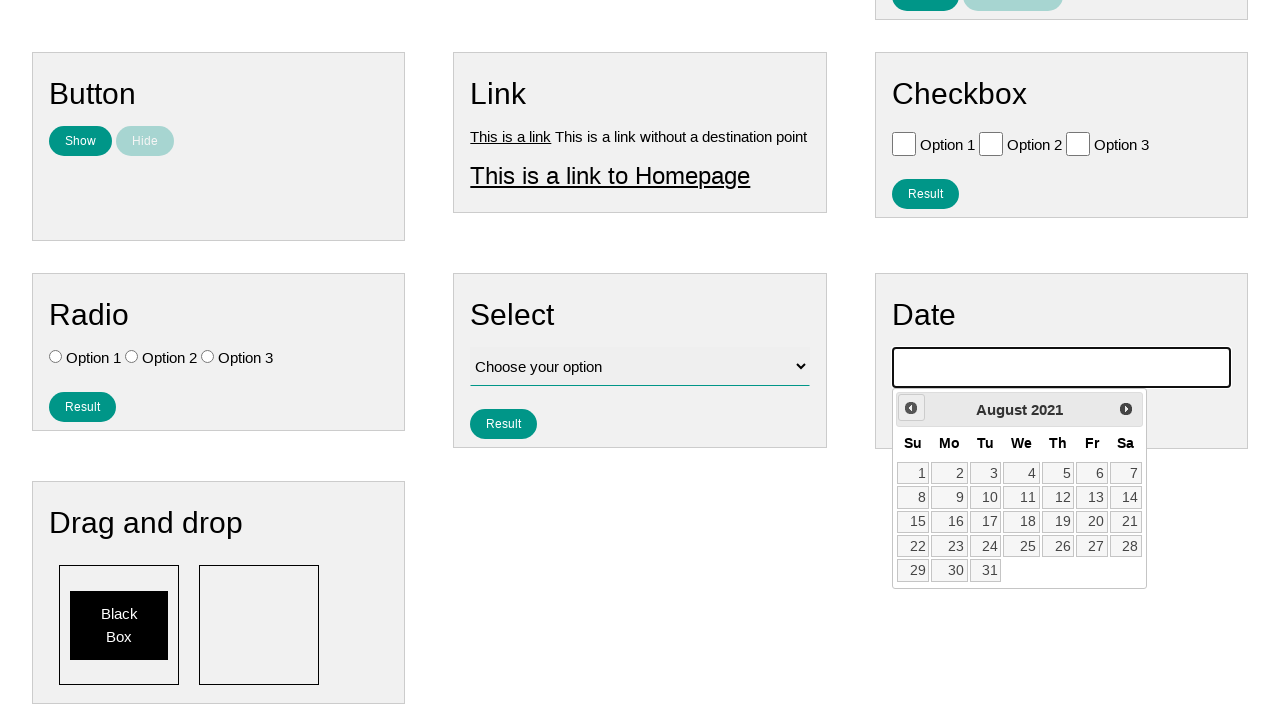

Checked current month/year: August 2021
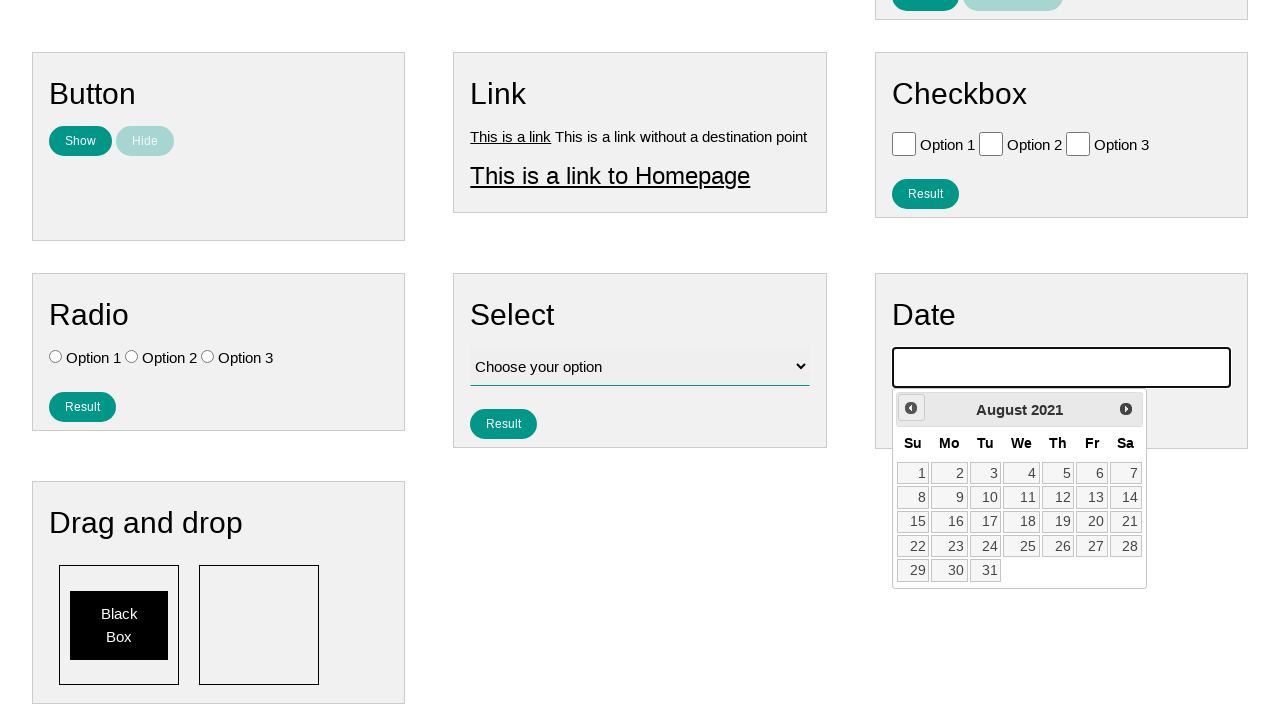

Clicked previous month button to navigate backwards at (911, 408) on .ui-datepicker-prev
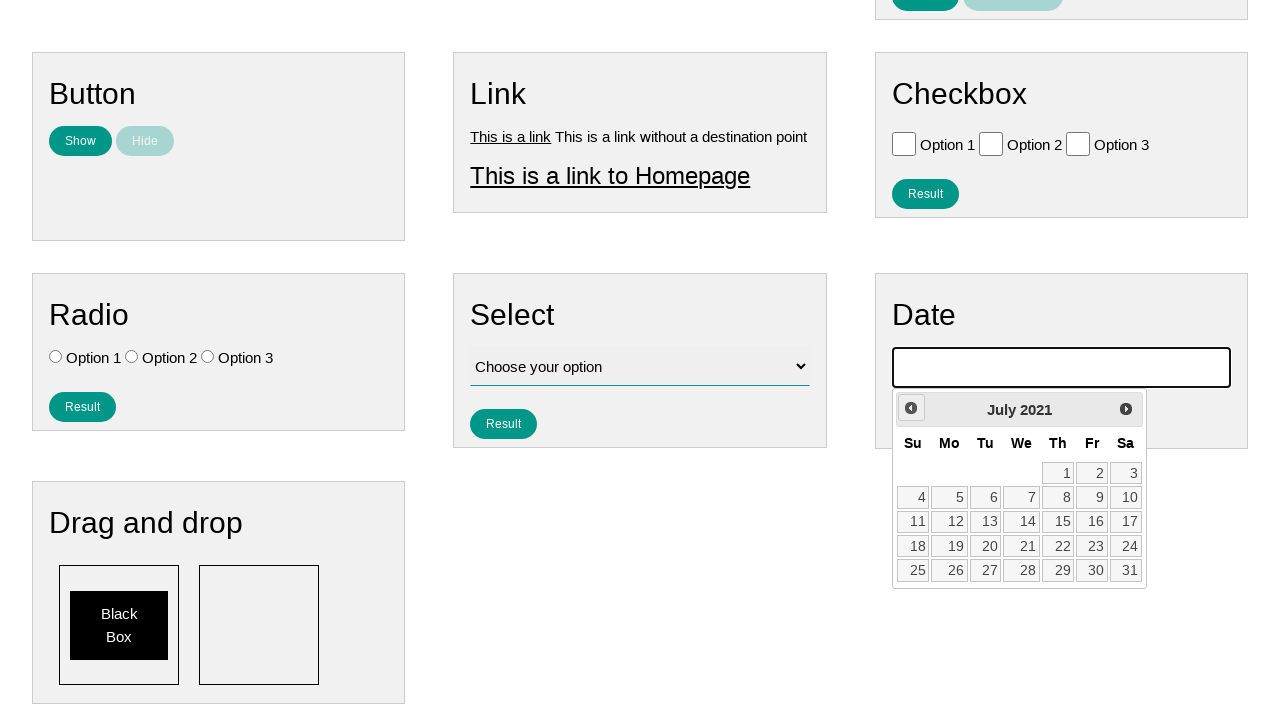

Checked current month/year: July 2021
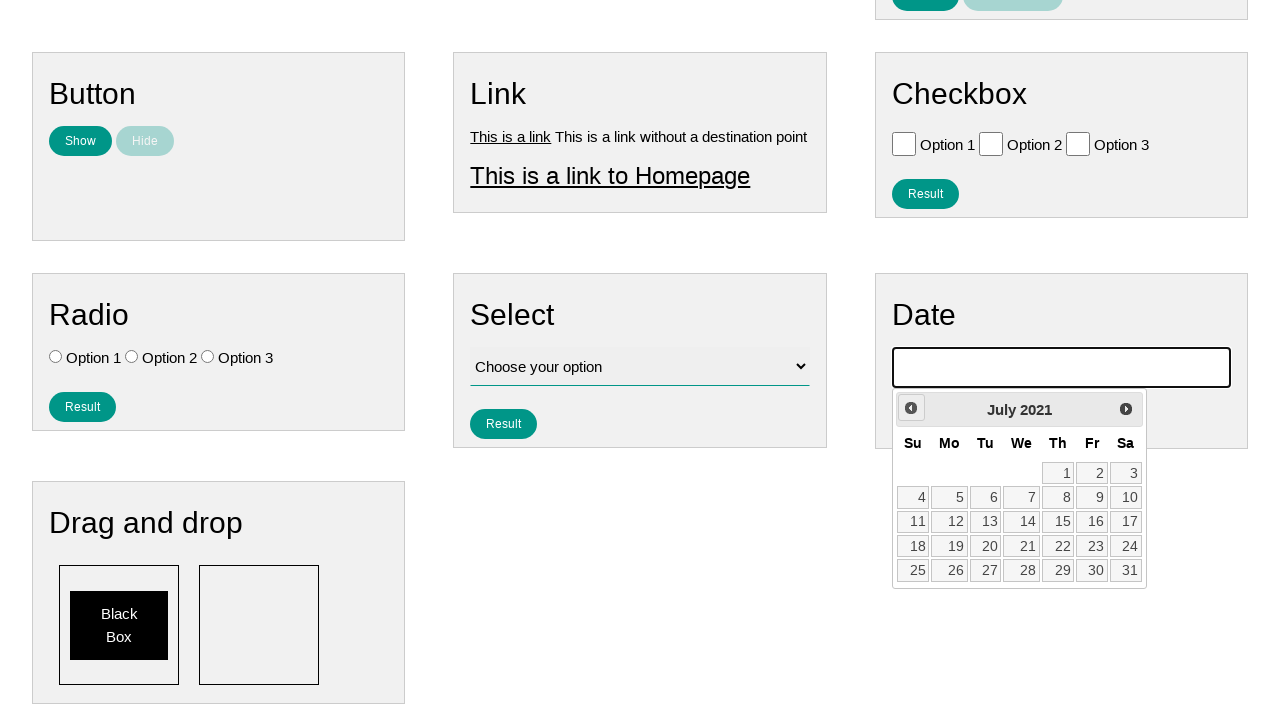

Clicked previous month button to navigate backwards at (911, 408) on .ui-datepicker-prev
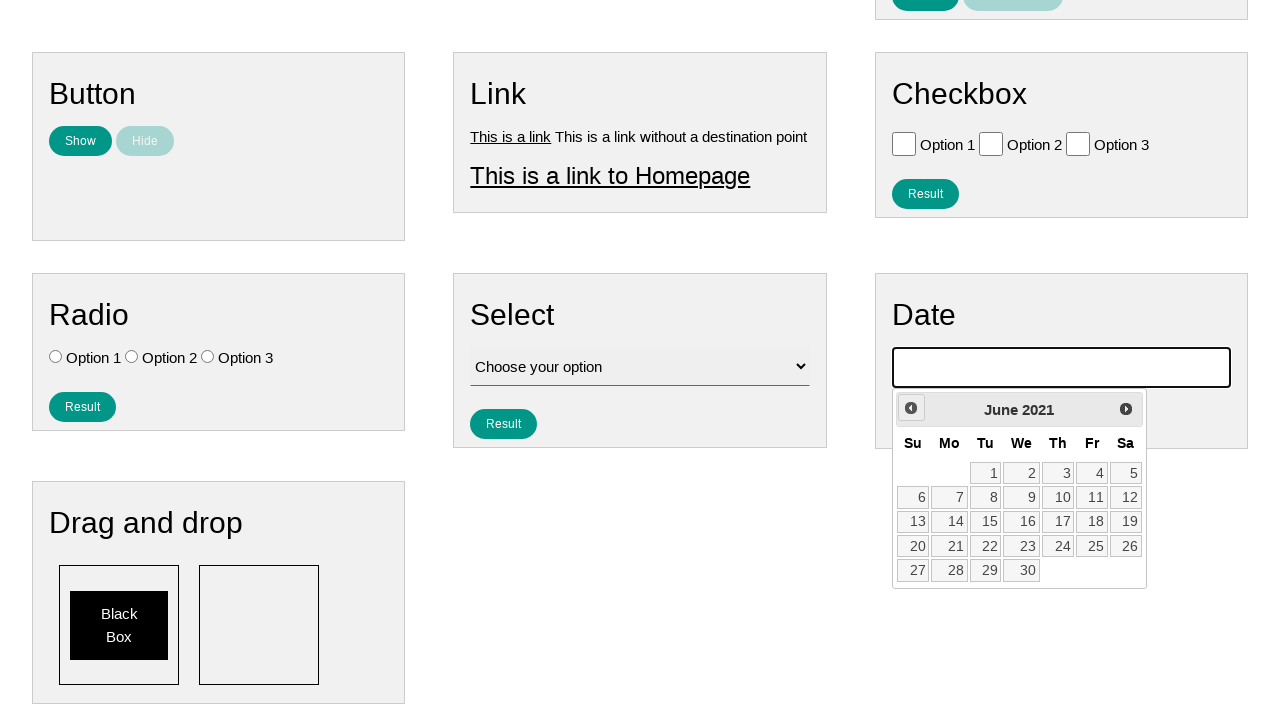

Checked current month/year: June 2021
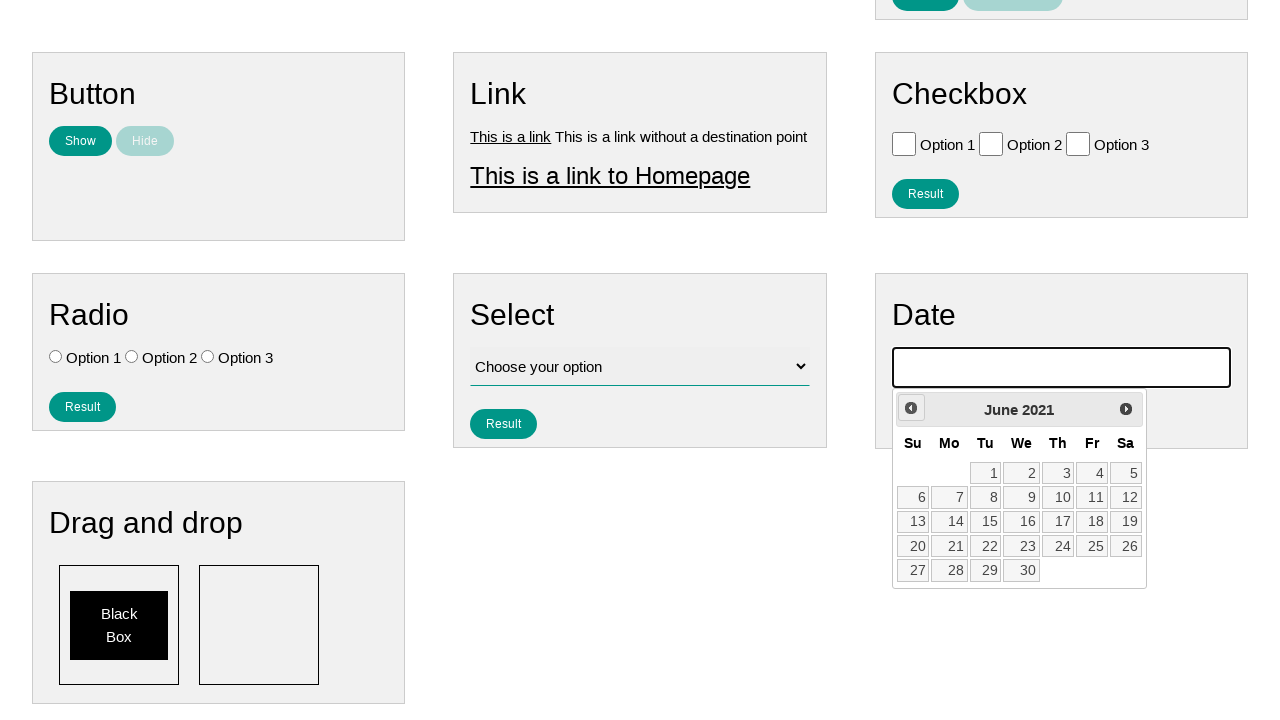

Clicked previous month button to navigate backwards at (911, 408) on .ui-datepicker-prev
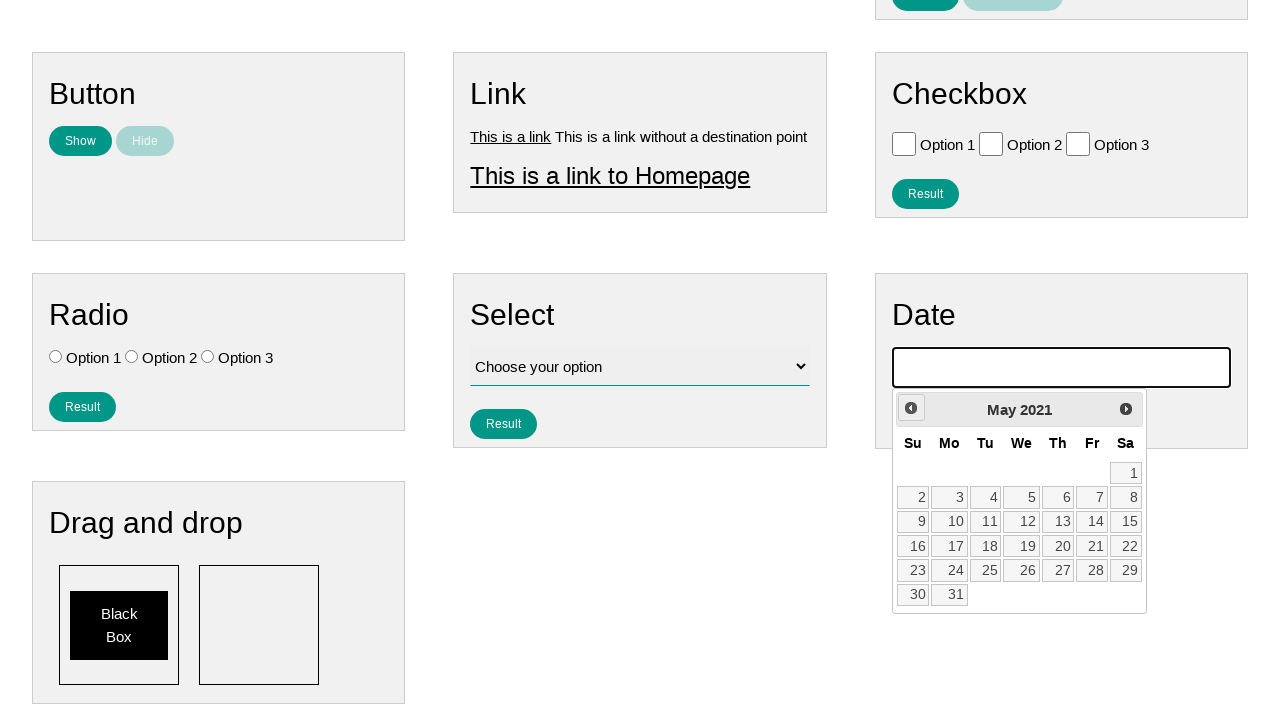

Checked current month/year: May 2021
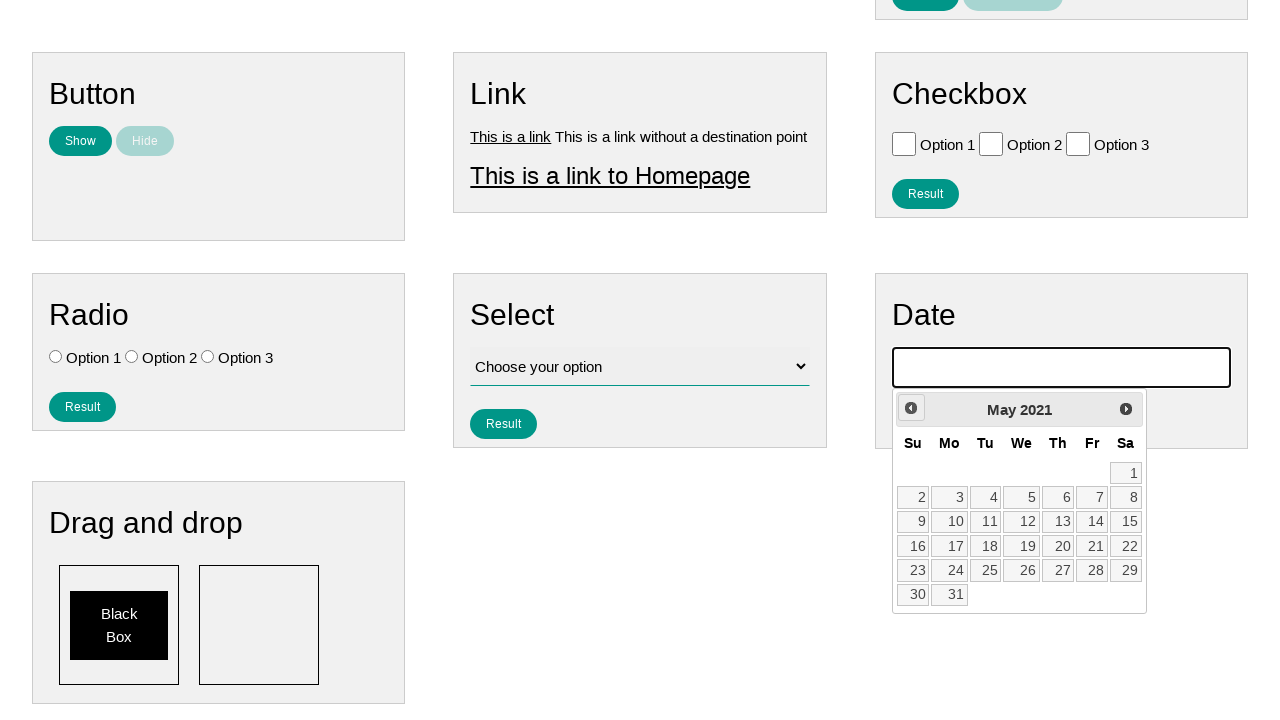

Clicked previous month button to navigate backwards at (911, 408) on .ui-datepicker-prev
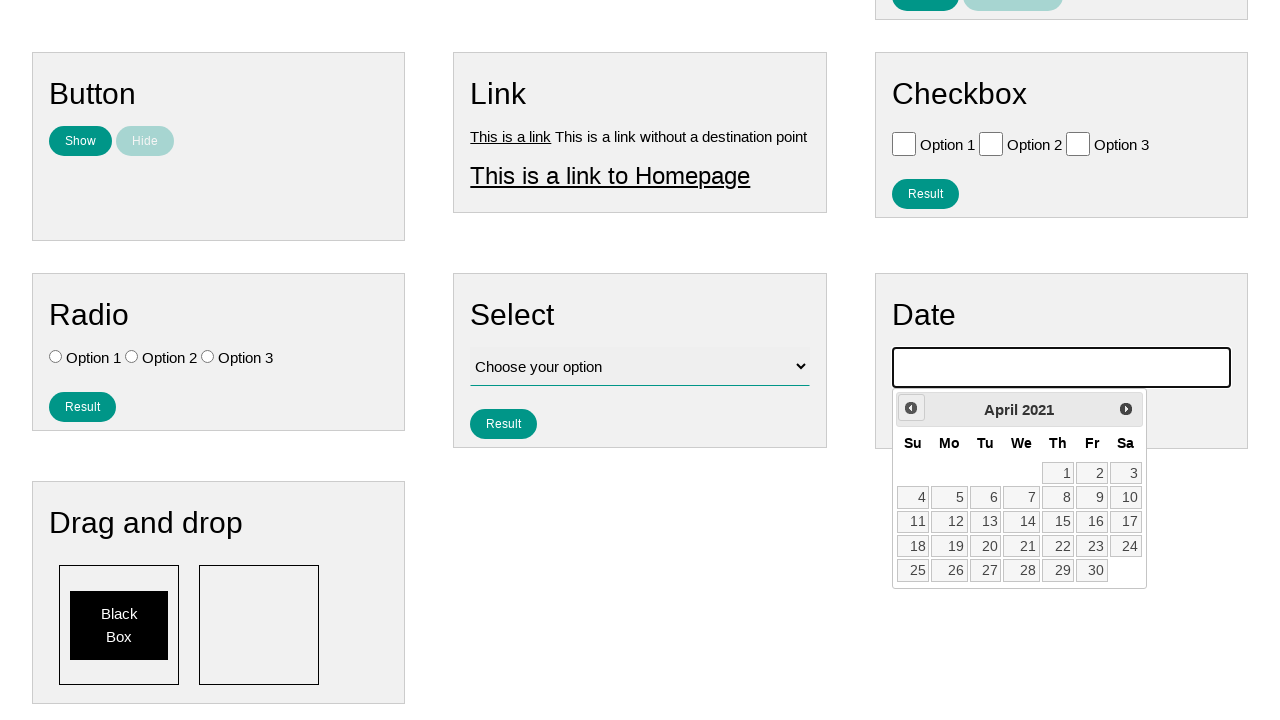

Checked current month/year: April 2021
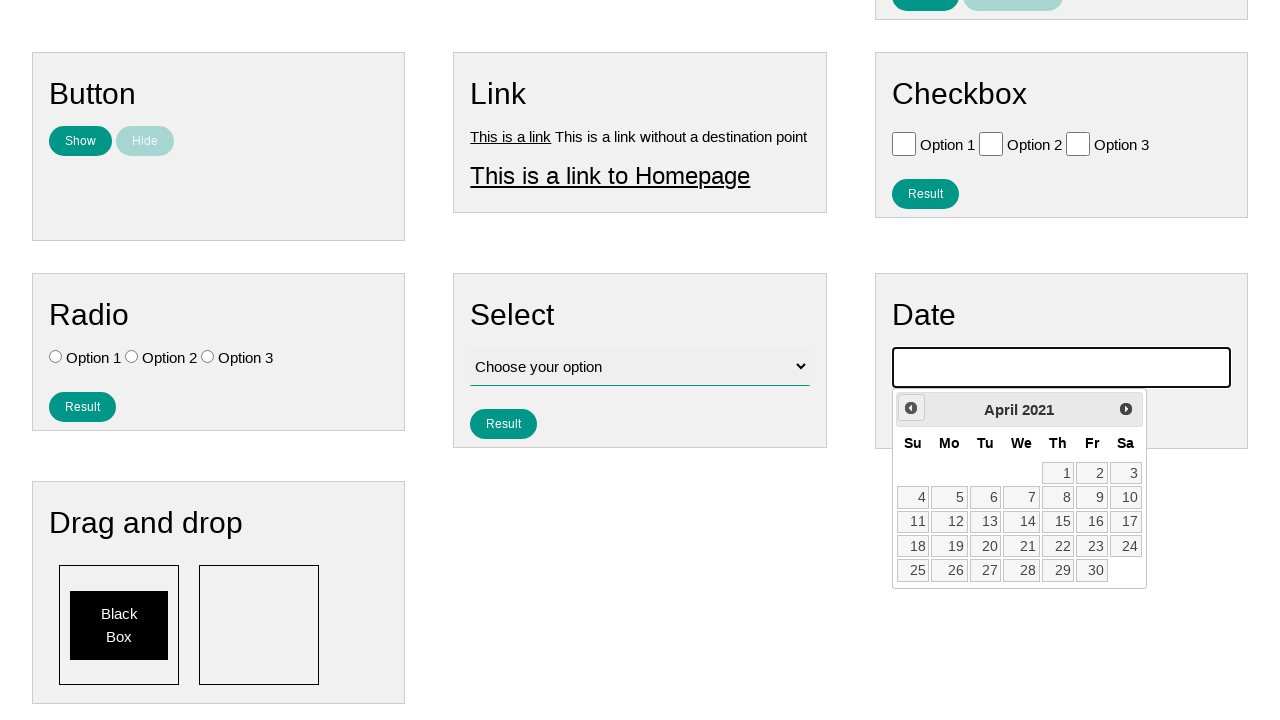

Clicked previous month button to navigate backwards at (911, 408) on .ui-datepicker-prev
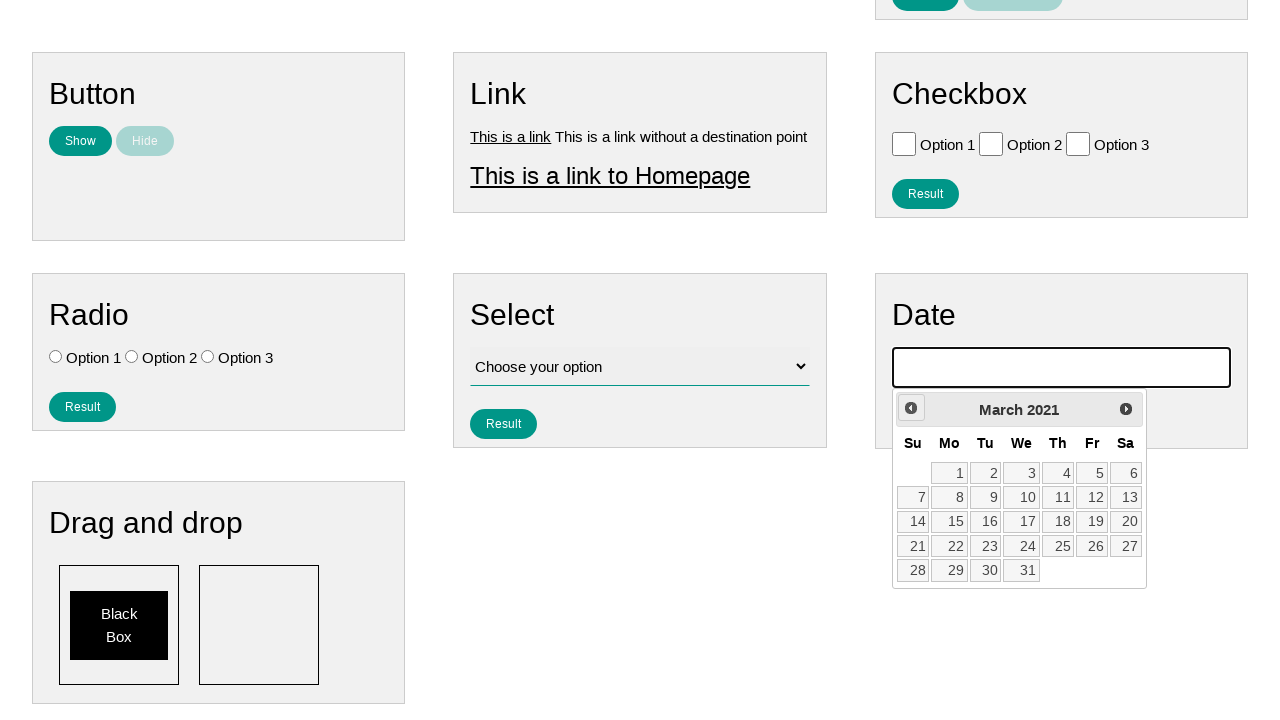

Checked current month/year: March 2021
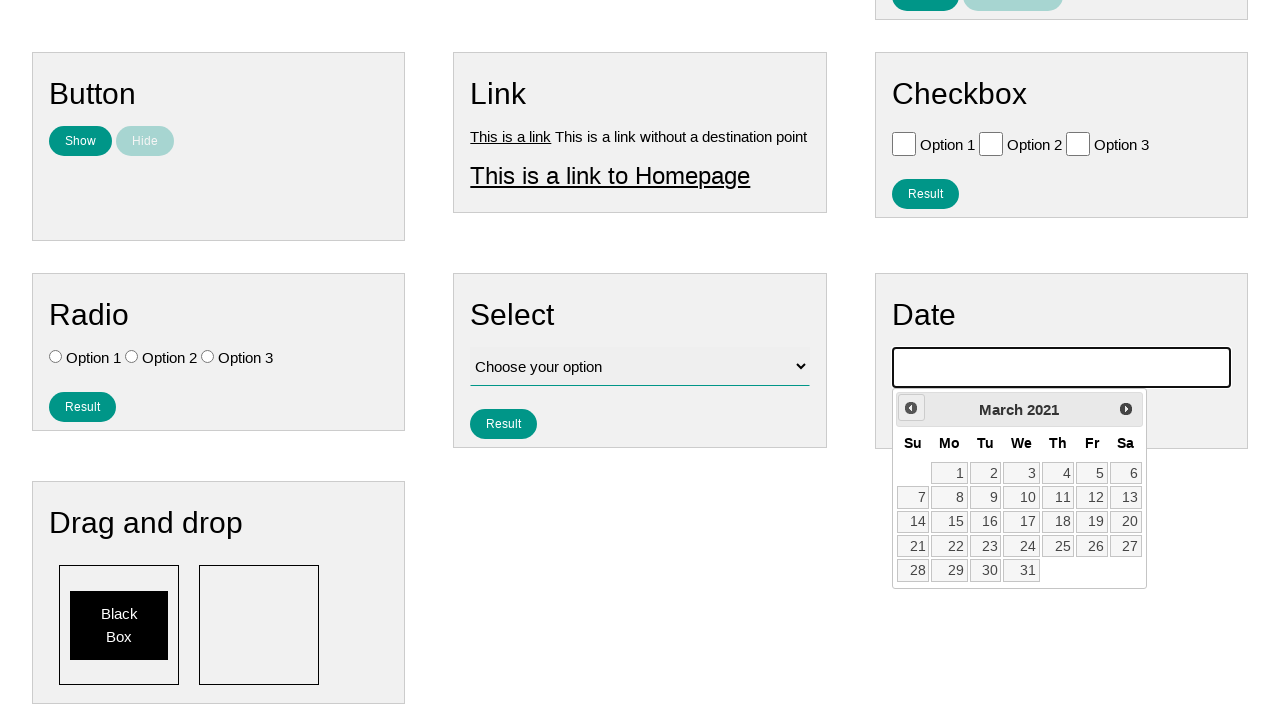

Clicked previous month button to navigate backwards at (911, 408) on .ui-datepicker-prev
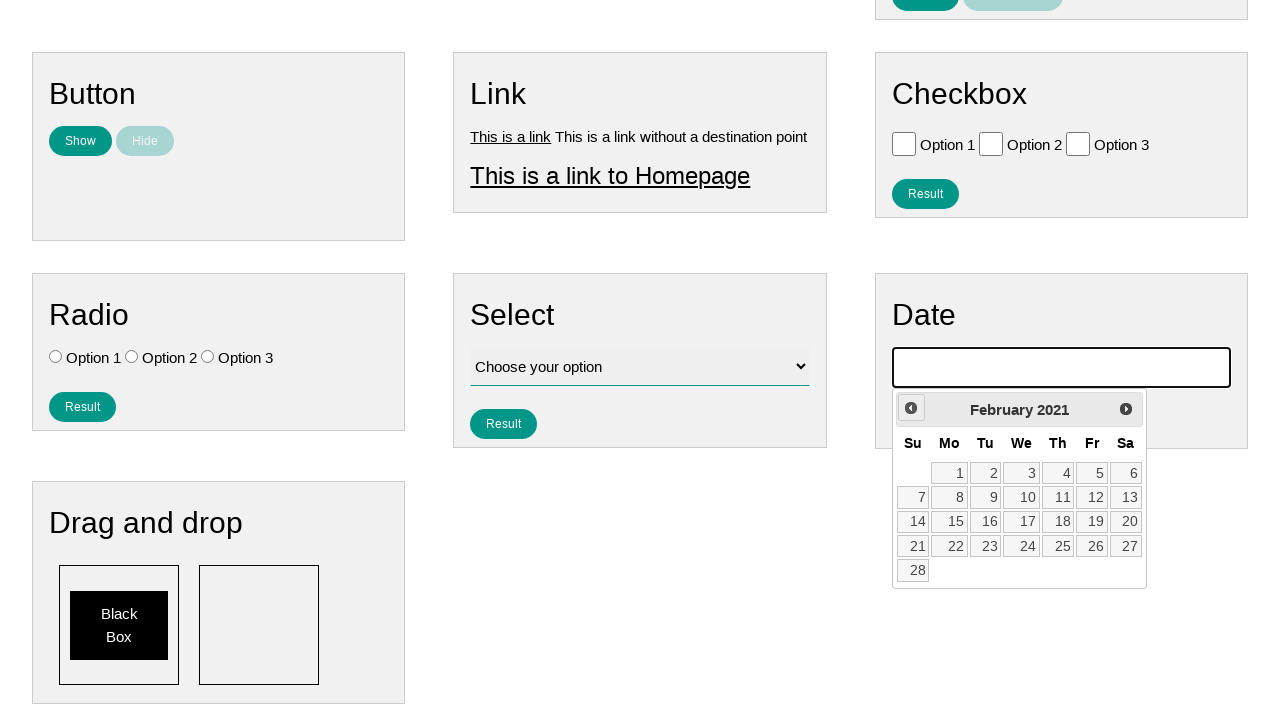

Checked current month/year: February 2021
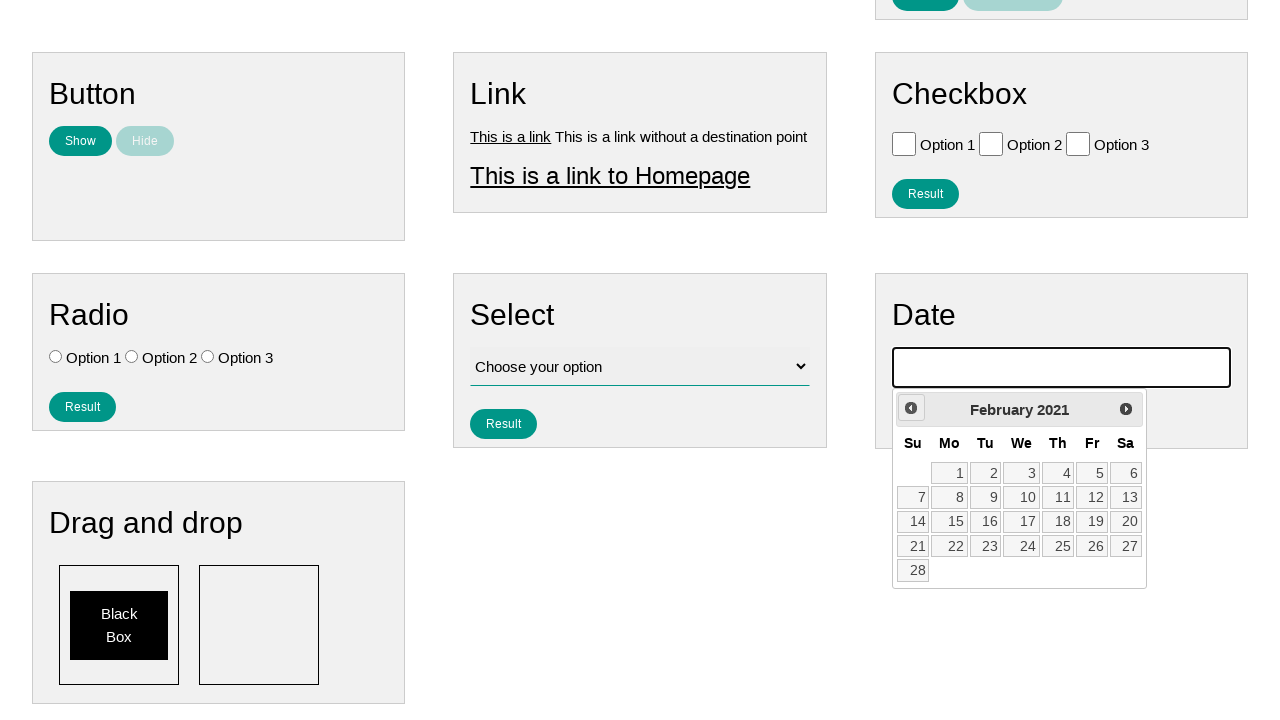

Clicked previous month button to navigate backwards at (911, 408) on .ui-datepicker-prev
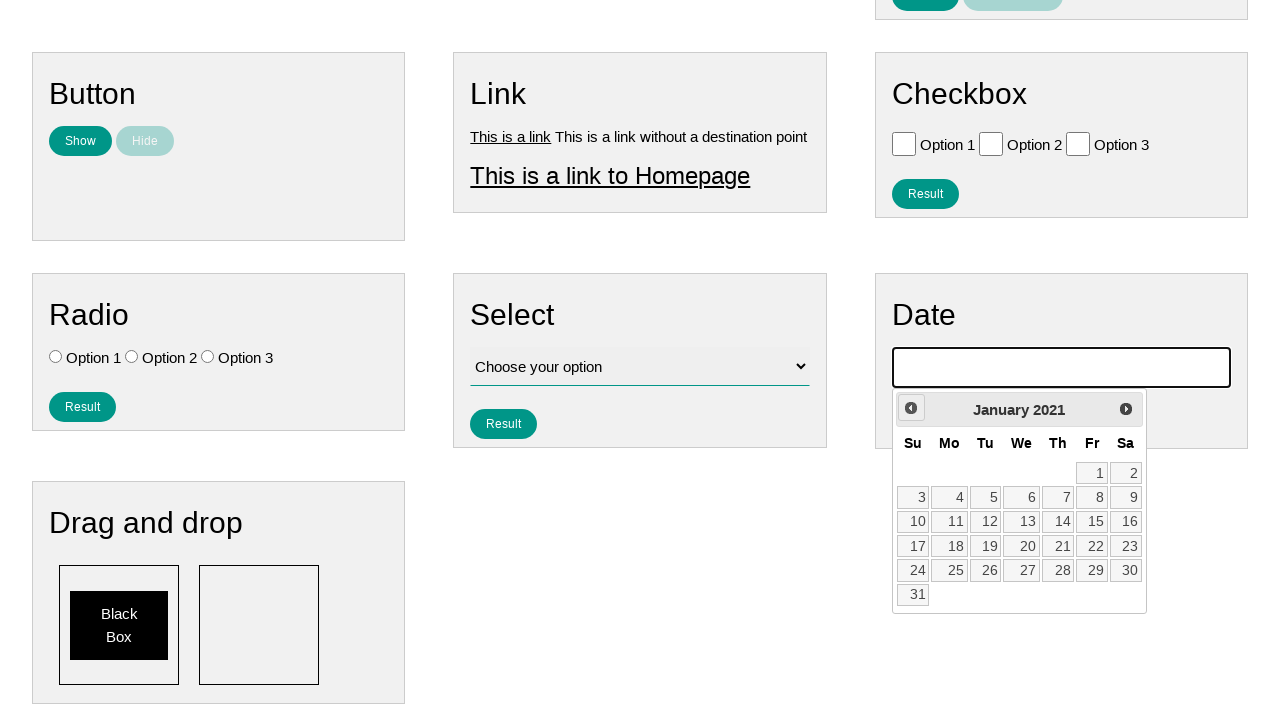

Checked current month/year: January 2021
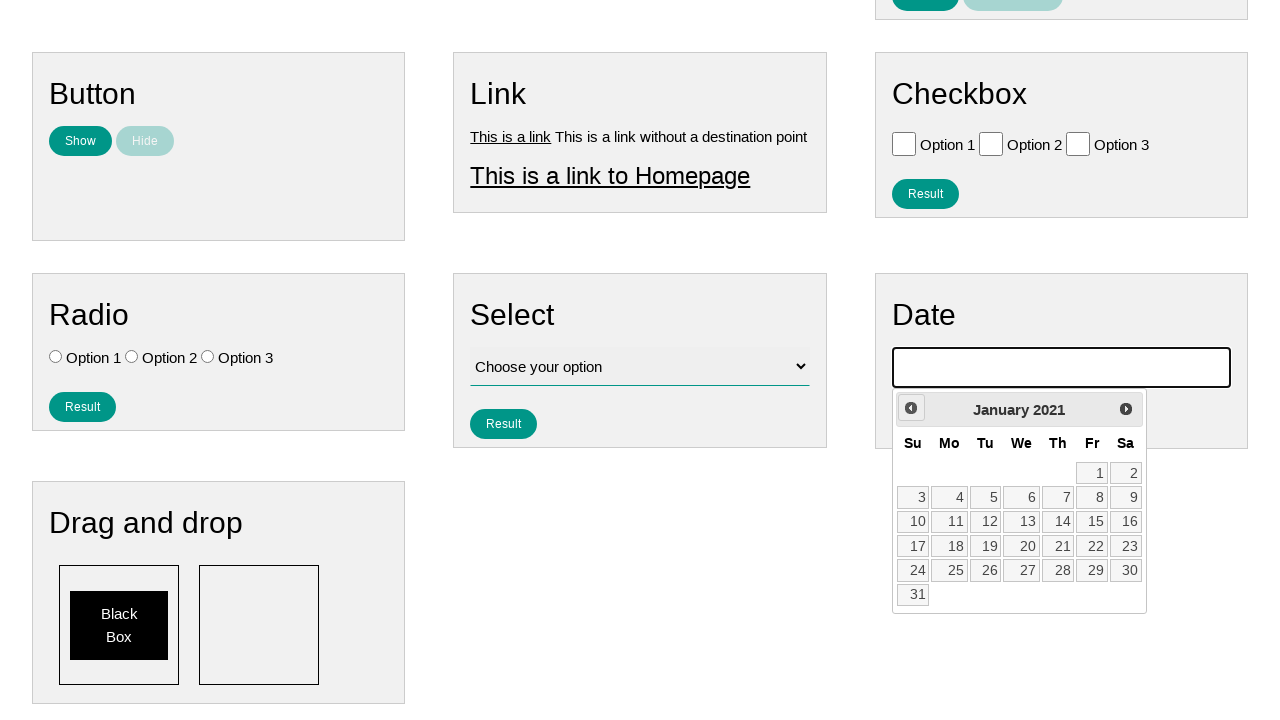

Clicked previous month button to navigate backwards at (911, 408) on .ui-datepicker-prev
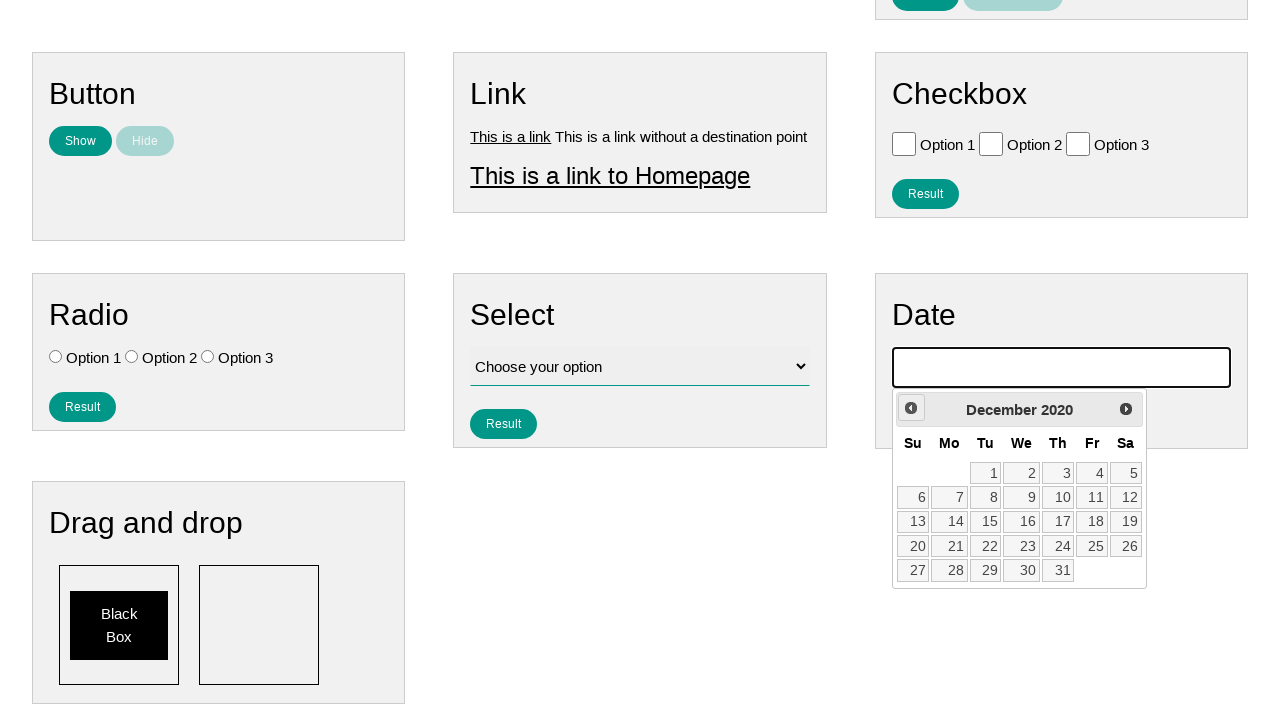

Checked current month/year: December 2020
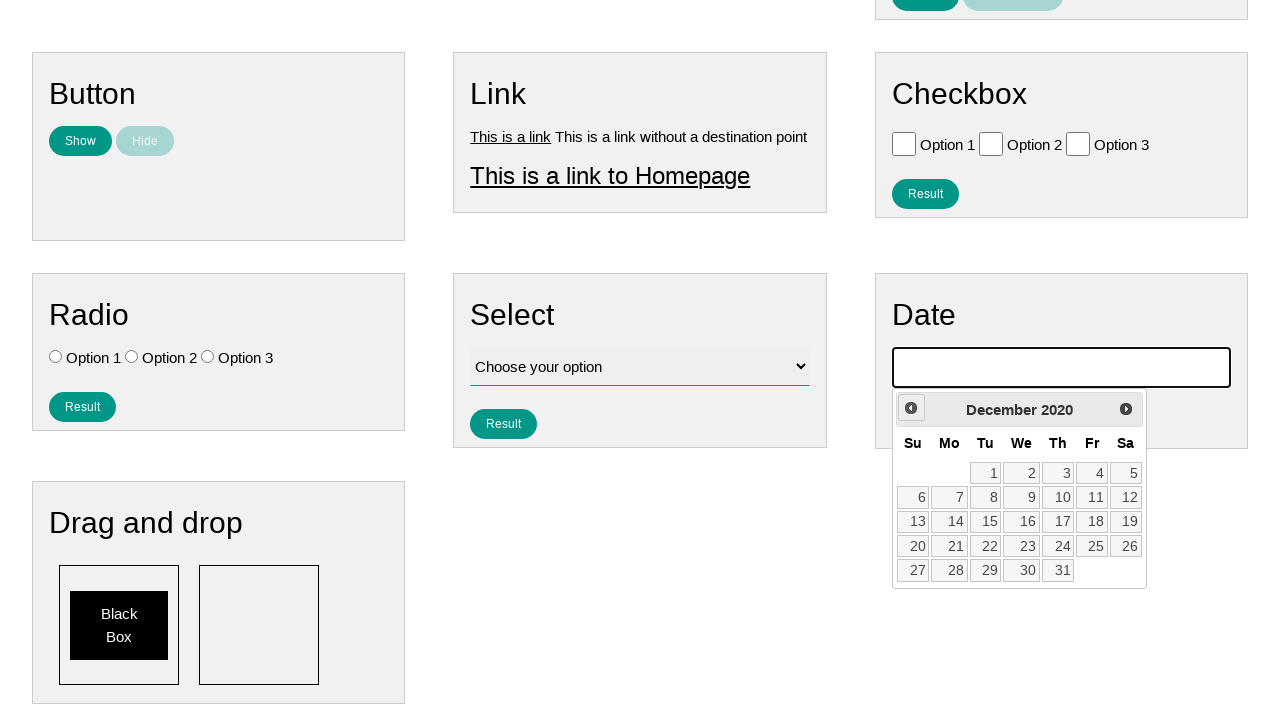

Clicked previous month button to navigate backwards at (911, 408) on .ui-datepicker-prev
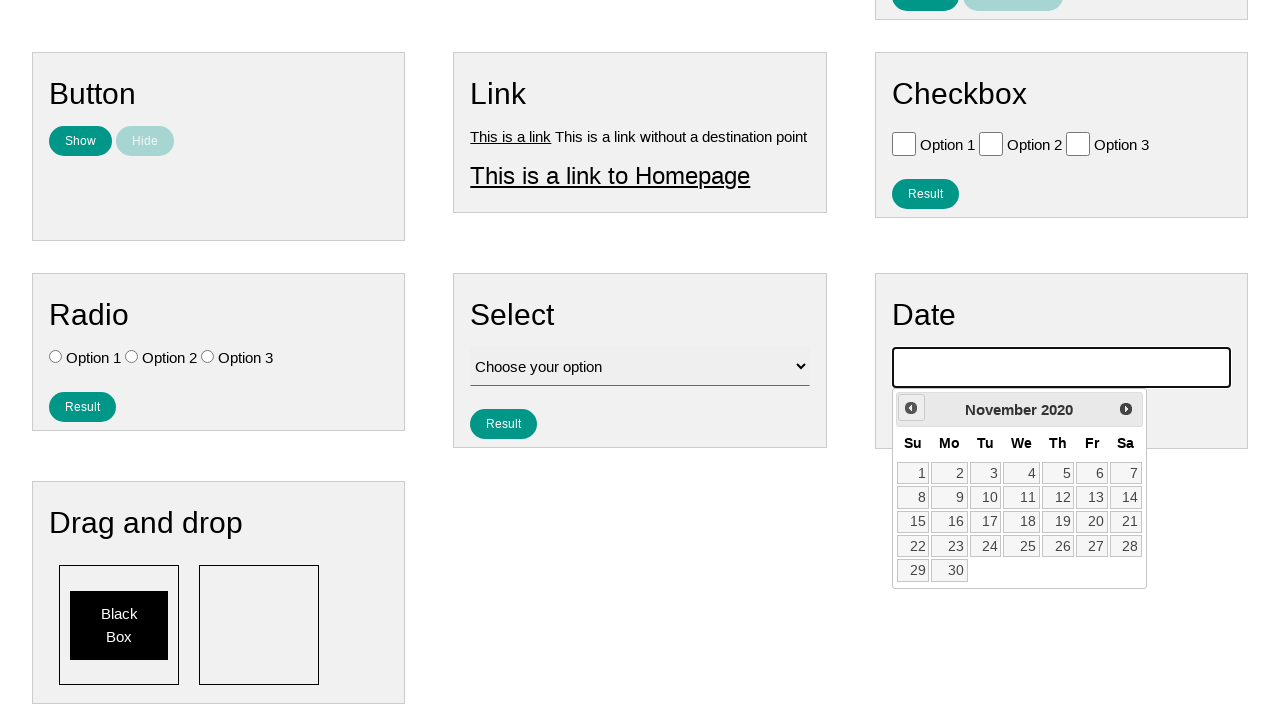

Checked current month/year: November 2020
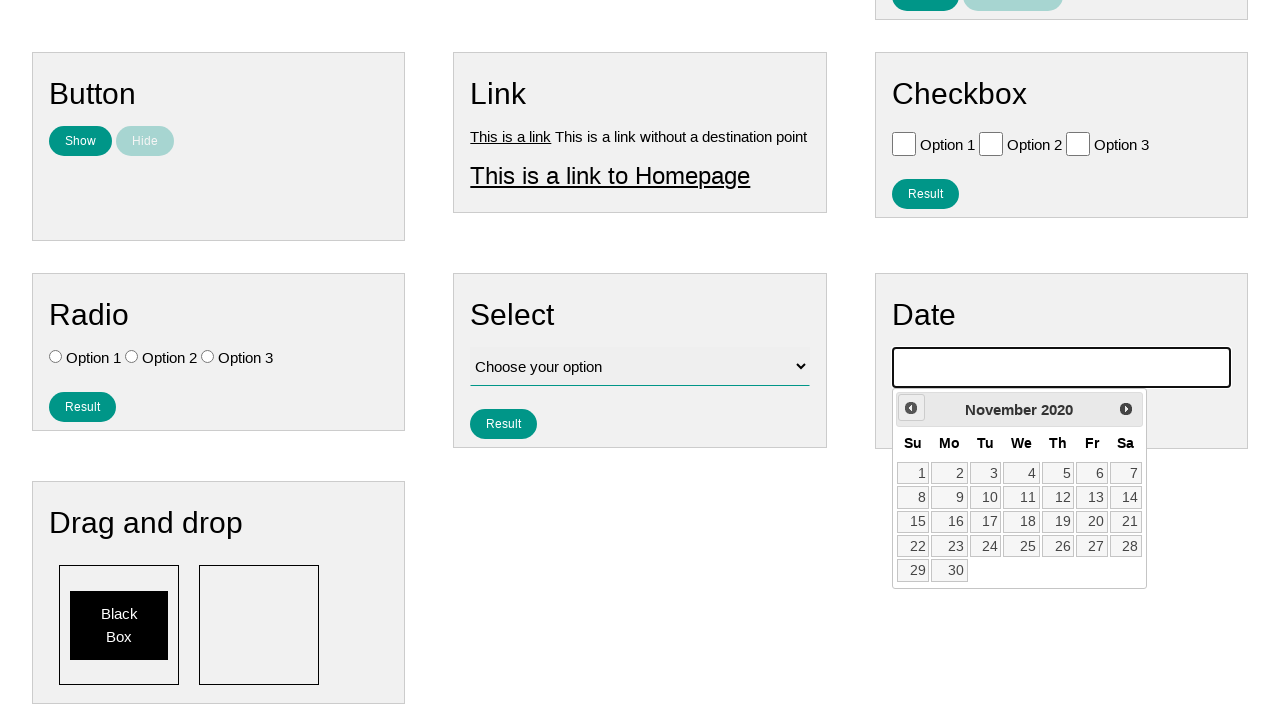

Clicked previous month button to navigate backwards at (911, 408) on .ui-datepicker-prev
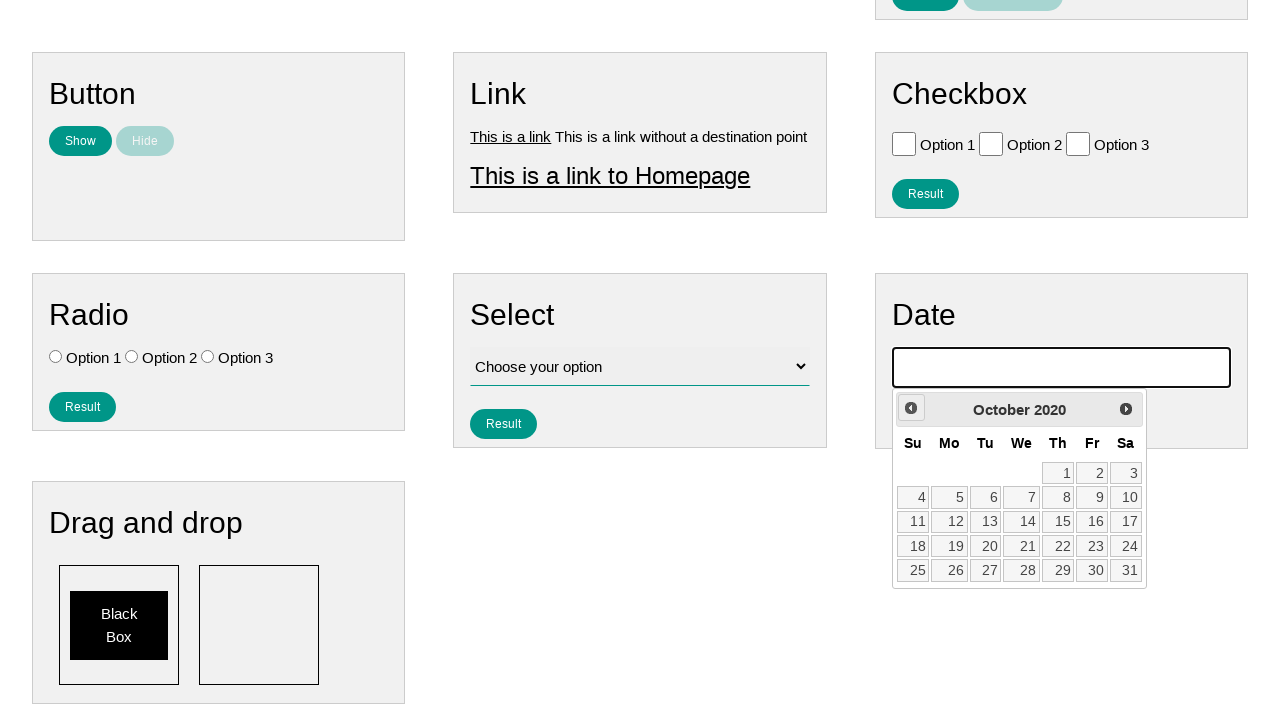

Checked current month/year: October 2020
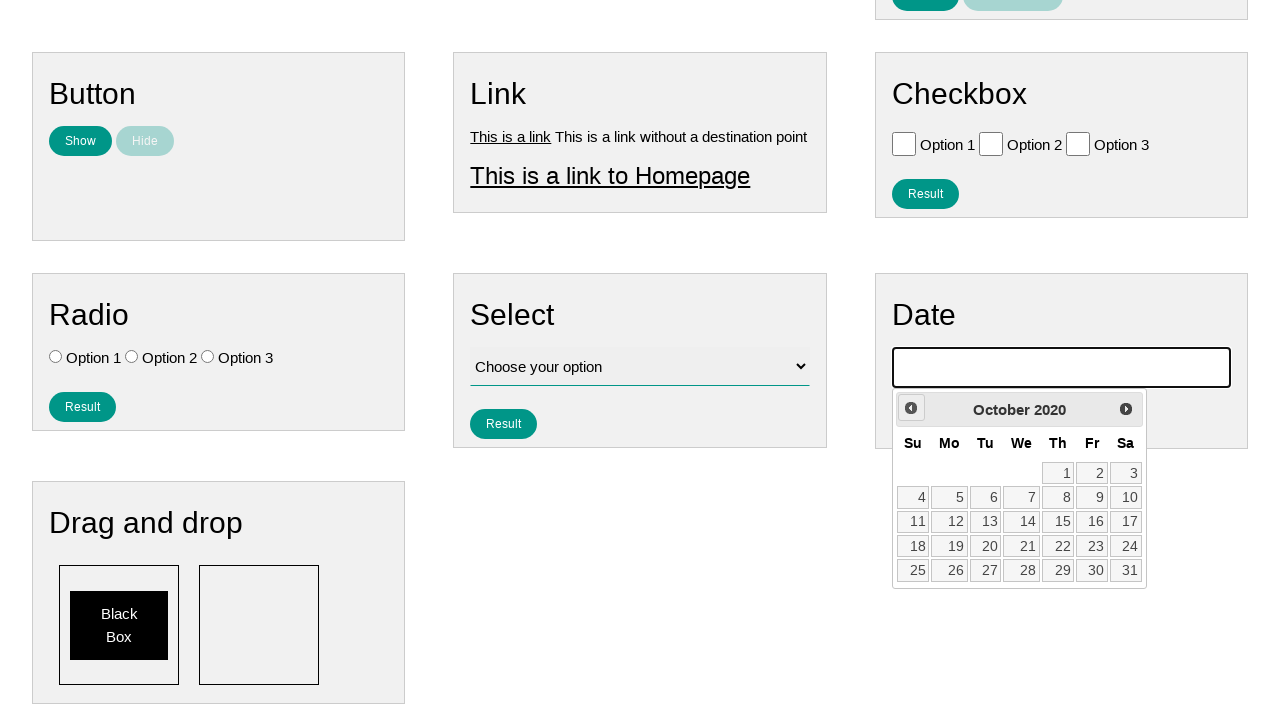

Clicked previous month button to navigate backwards at (911, 408) on .ui-datepicker-prev
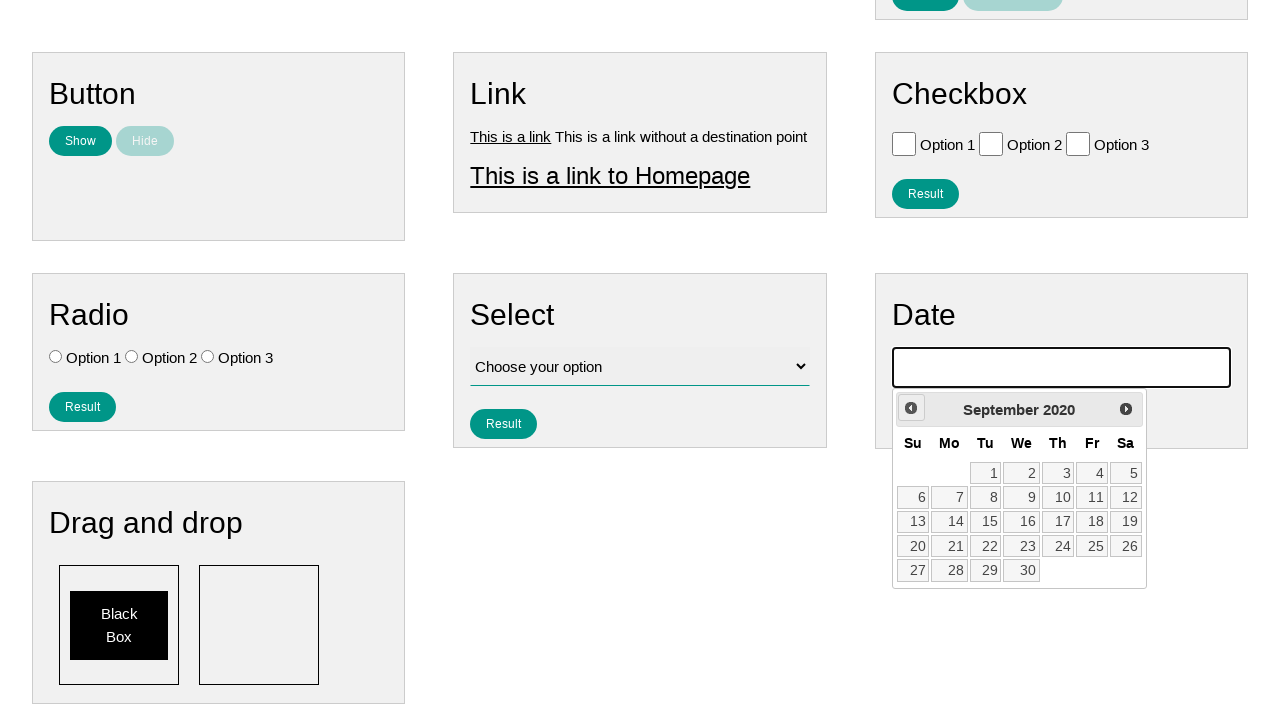

Checked current month/year: September 2020
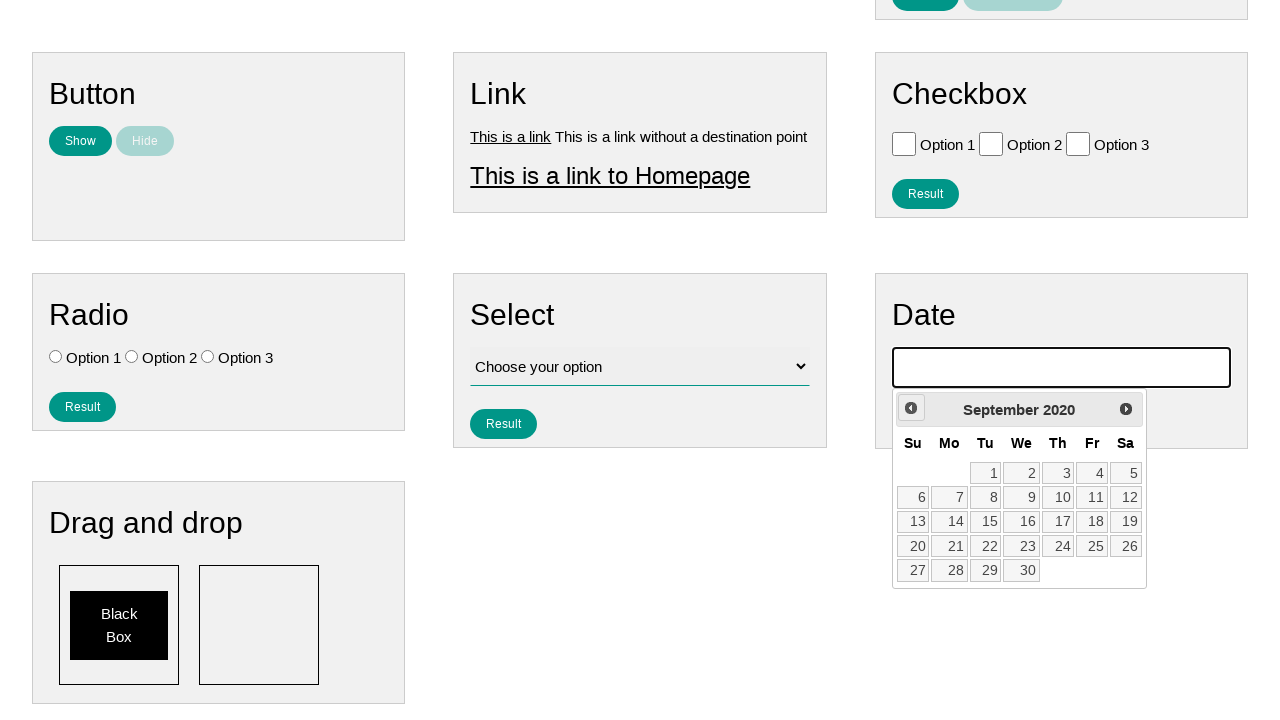

Clicked previous month button to navigate backwards at (911, 408) on .ui-datepicker-prev
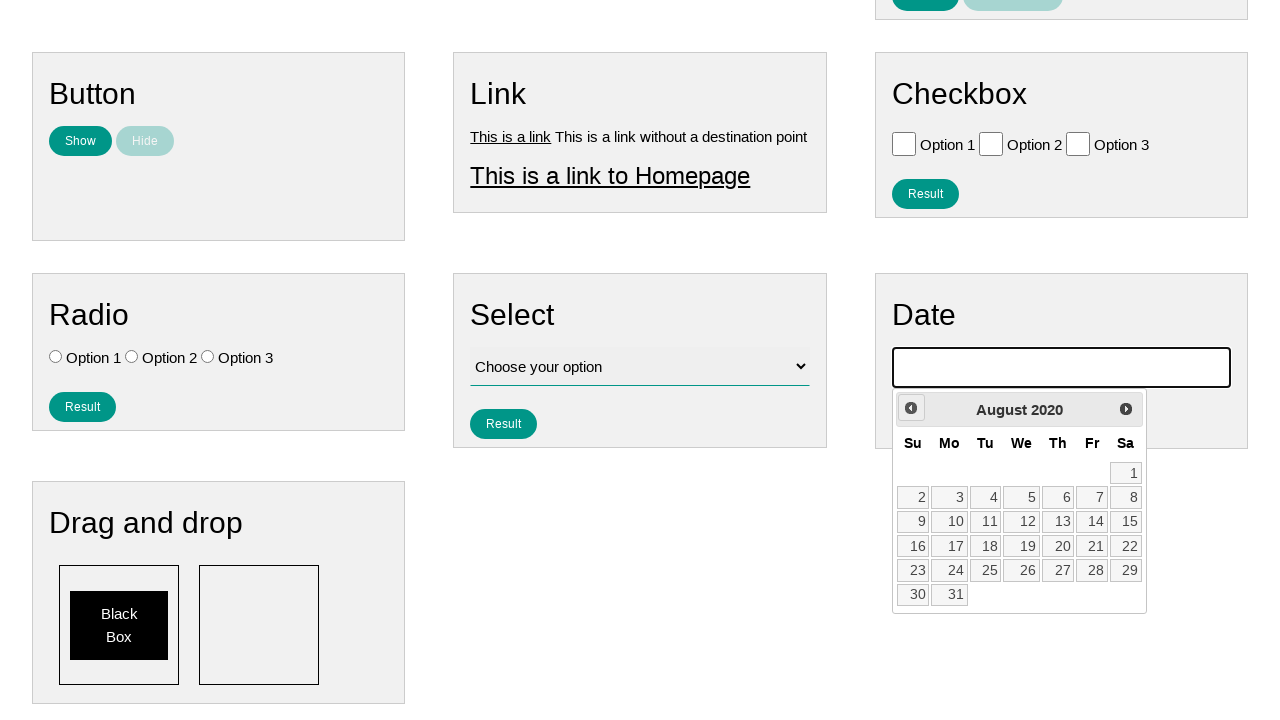

Checked current month/year: August 2020
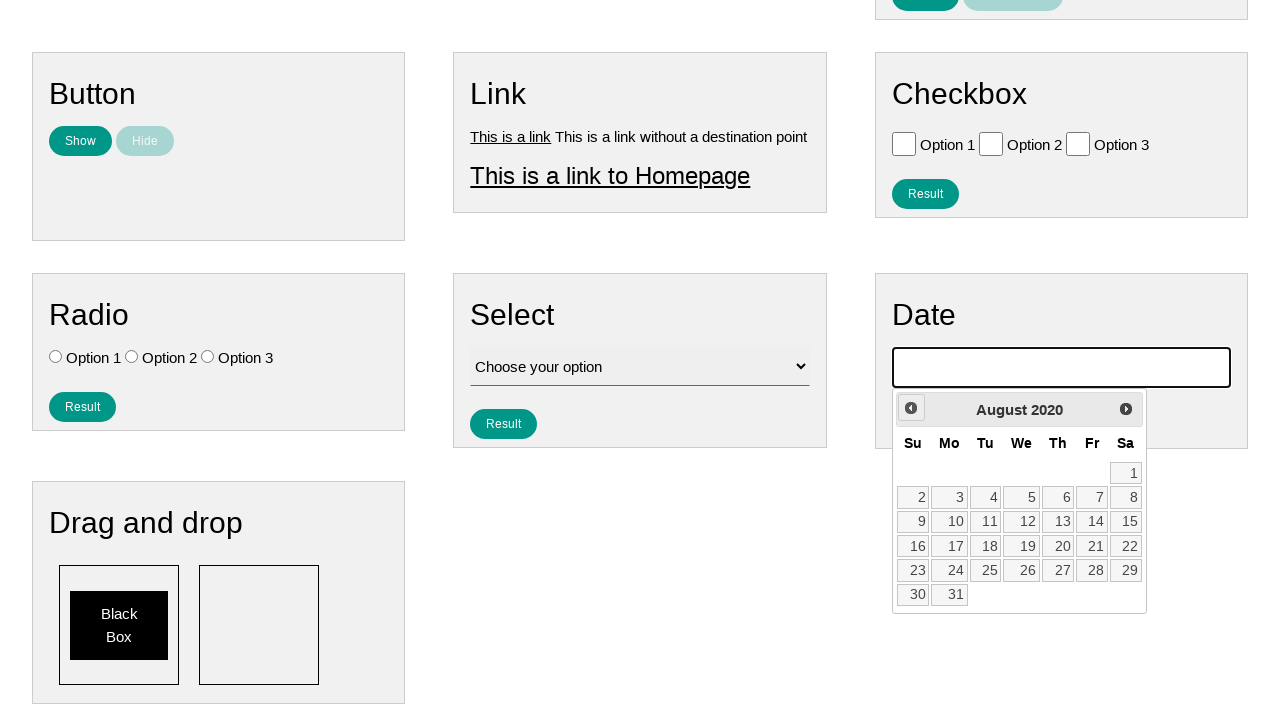

Clicked previous month button to navigate backwards at (911, 408) on .ui-datepicker-prev
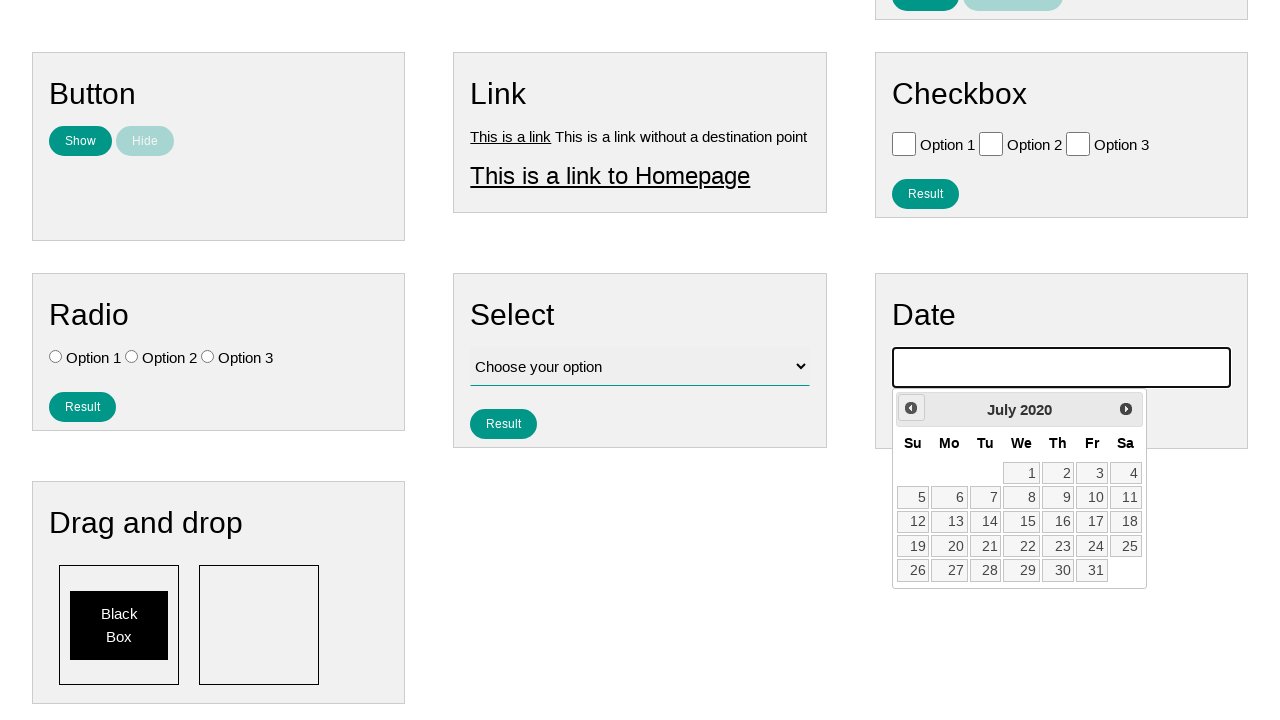

Checked current month/year: July 2020
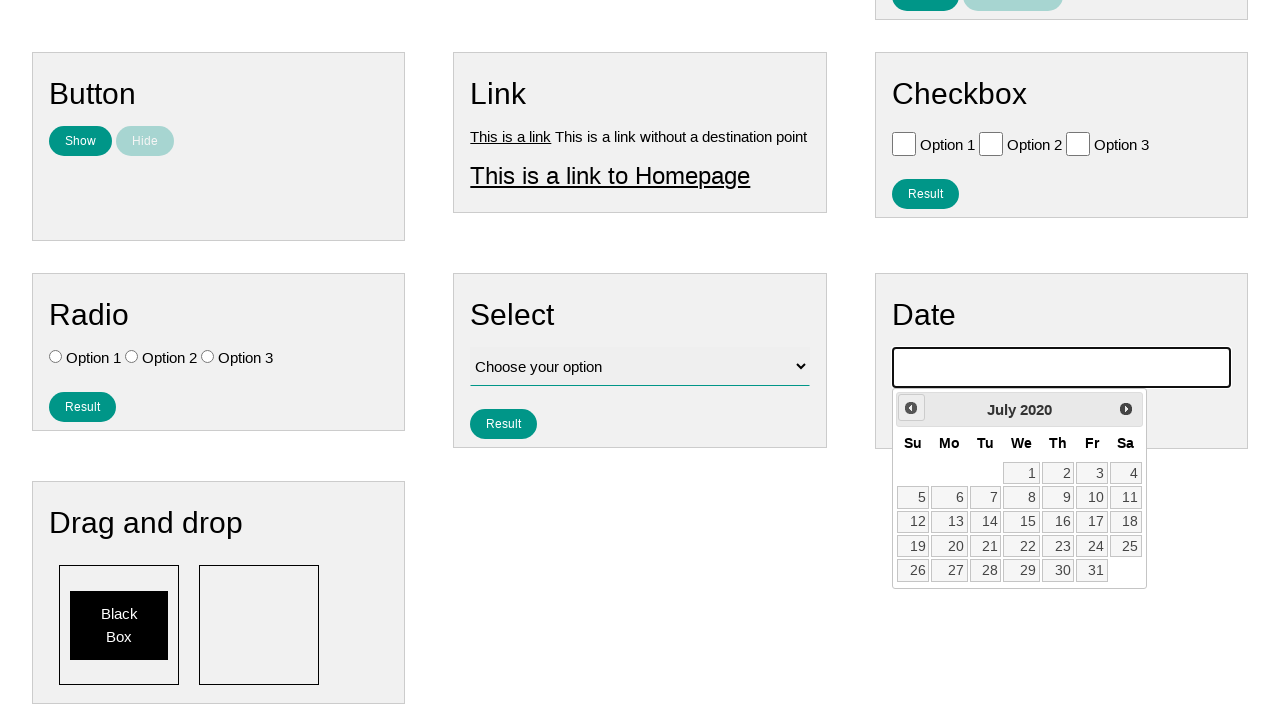

Clicked previous month button to navigate backwards at (911, 408) on .ui-datepicker-prev
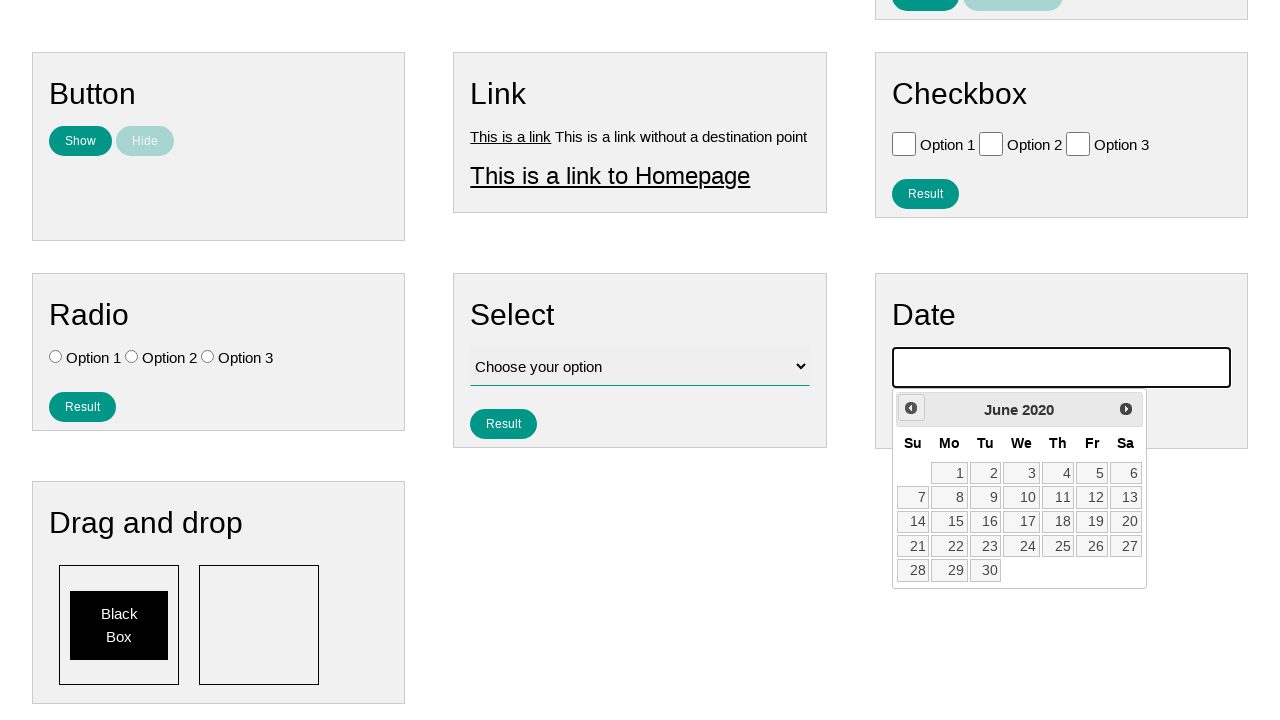

Checked current month/year: June 2020
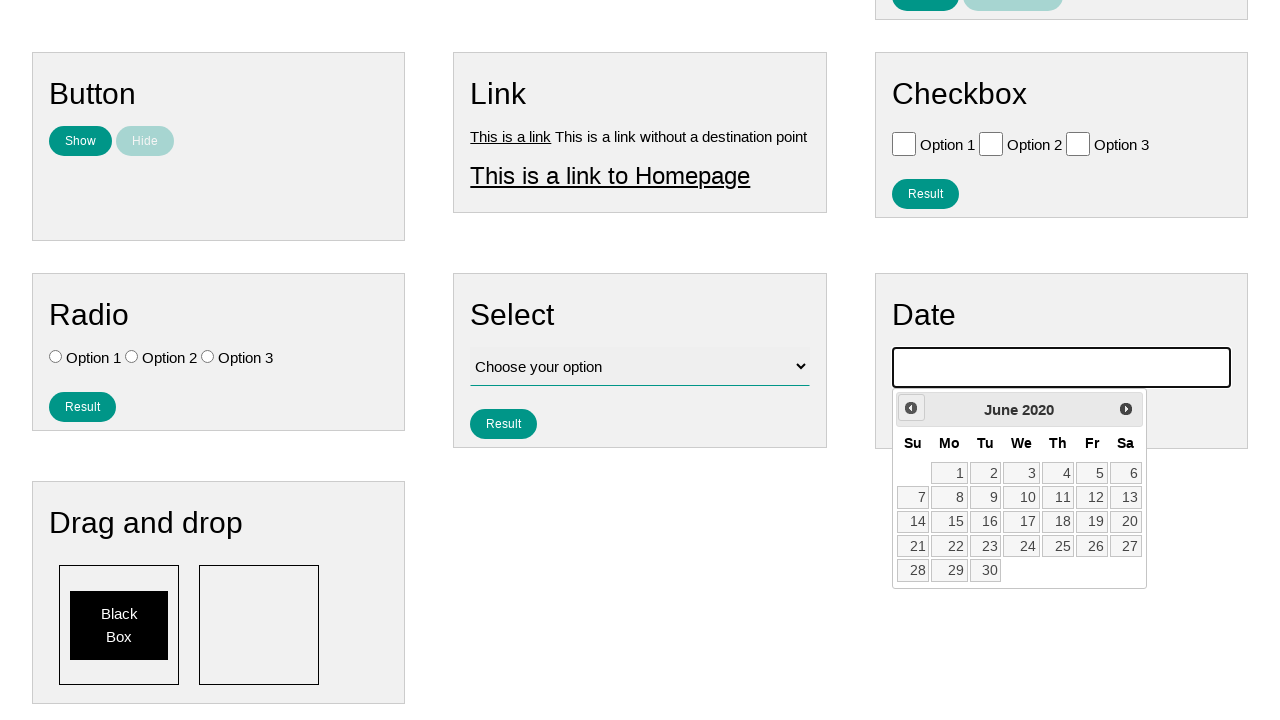

Clicked previous month button to navigate backwards at (911, 408) on .ui-datepicker-prev
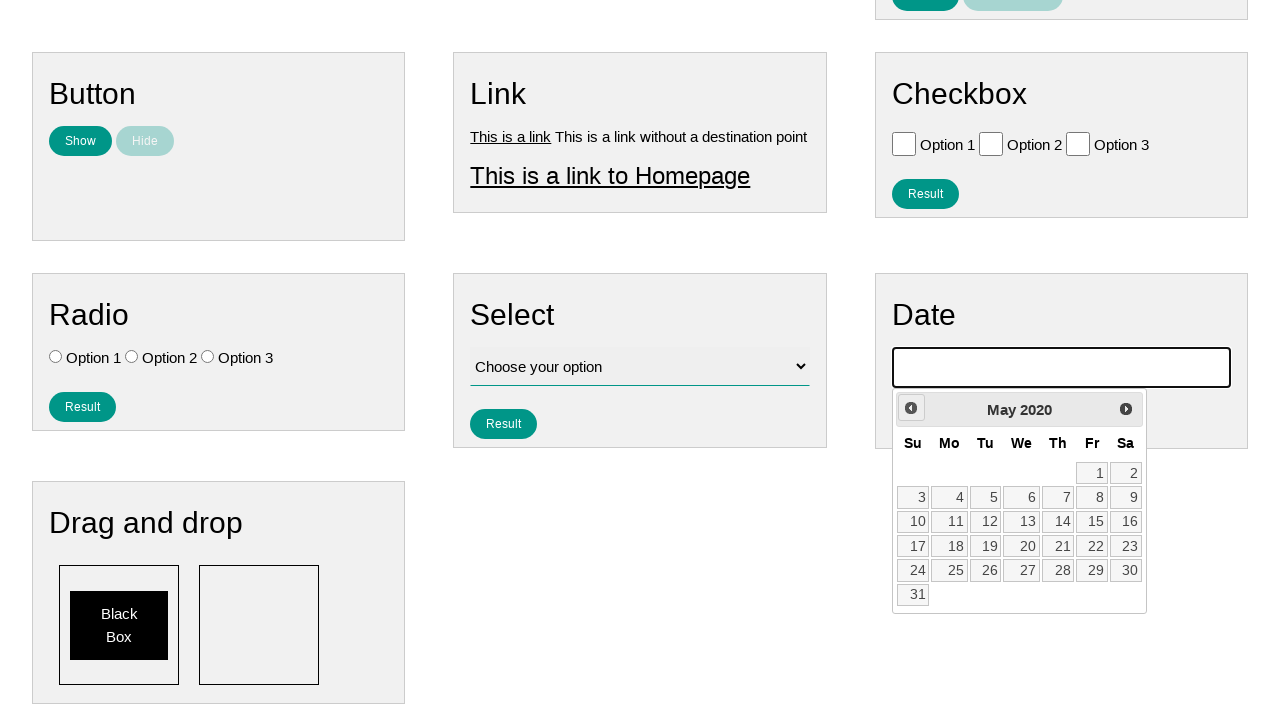

Checked current month/year: May 2020
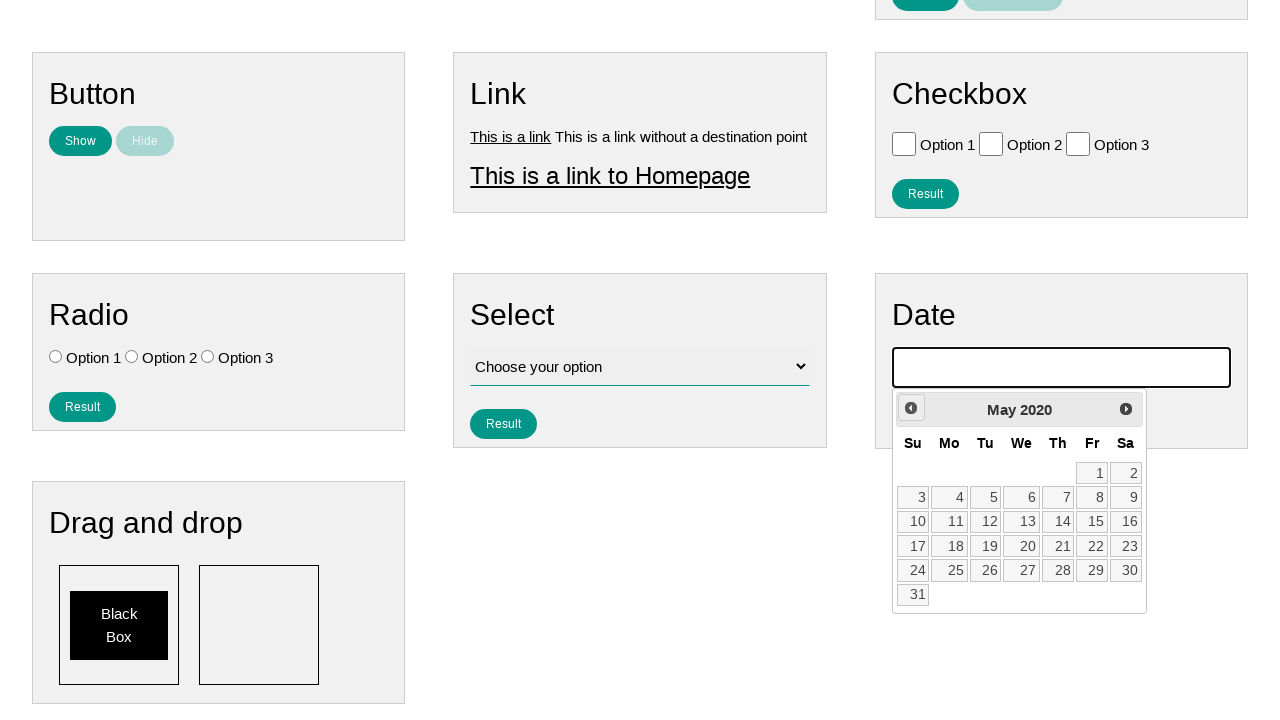

Clicked previous month button to navigate backwards at (911, 408) on .ui-datepicker-prev
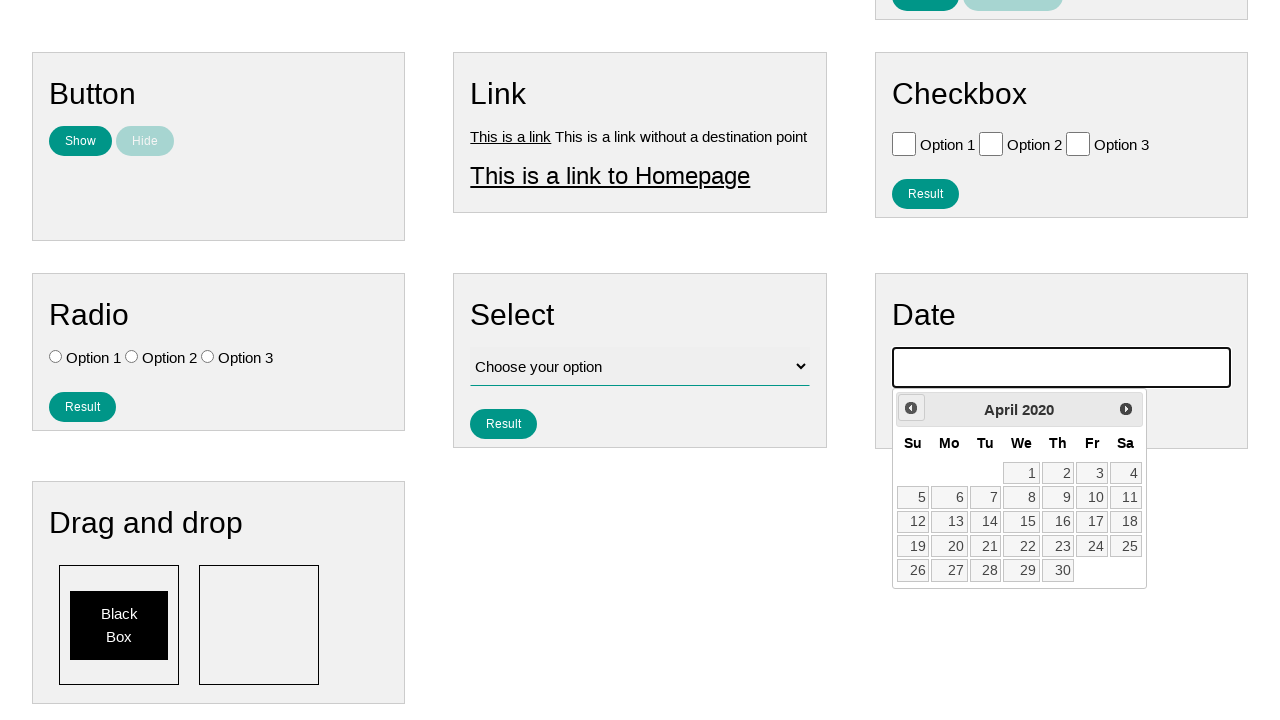

Checked current month/year: April 2020
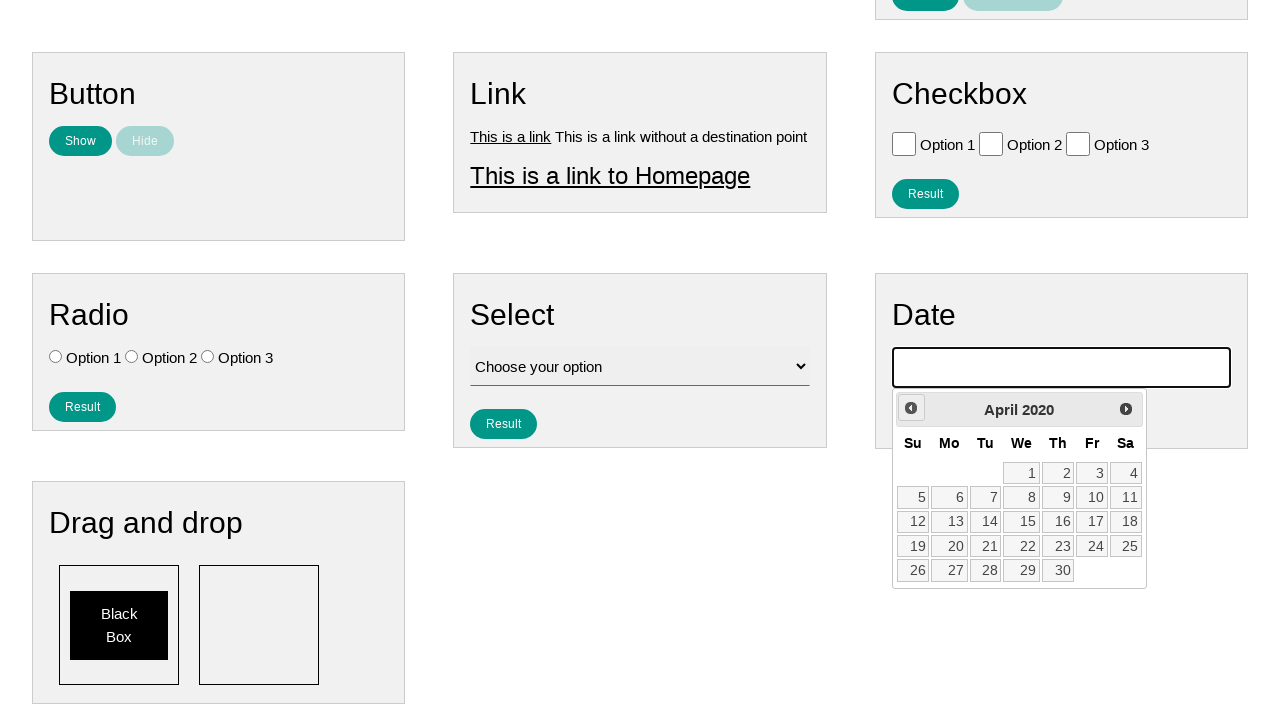

Clicked previous month button to navigate backwards at (911, 408) on .ui-datepicker-prev
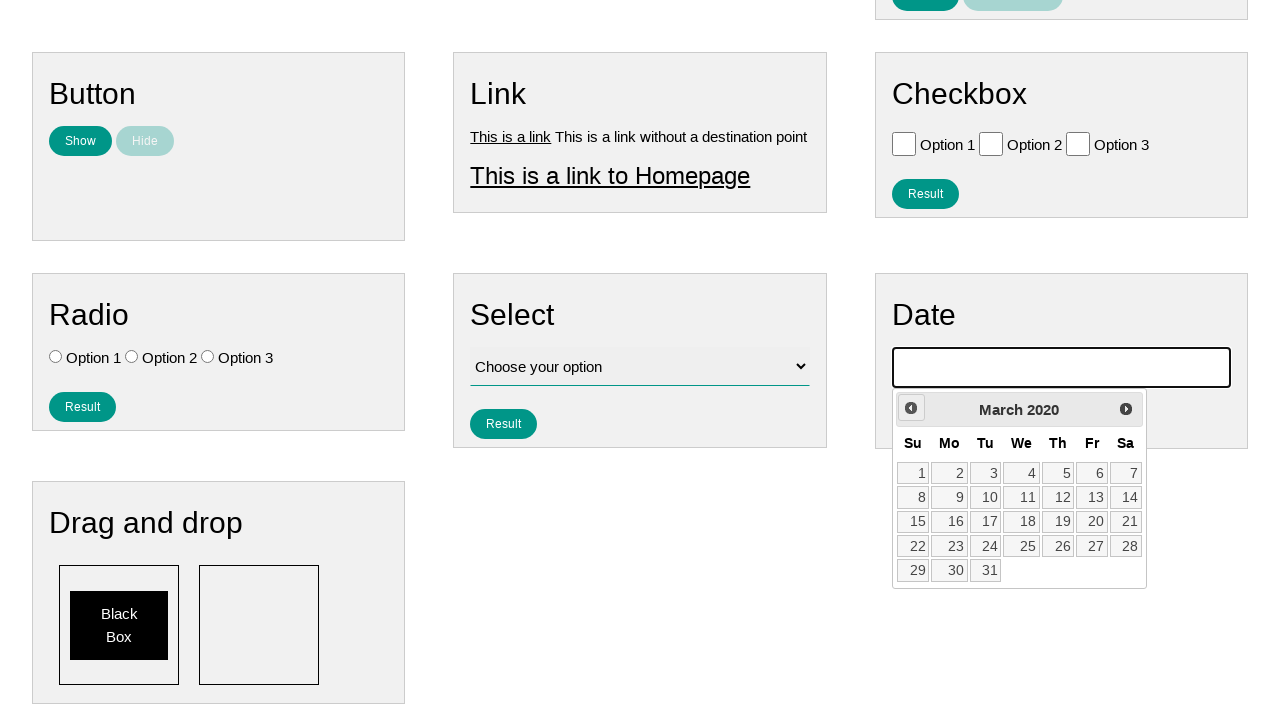

Checked current month/year: March 2020
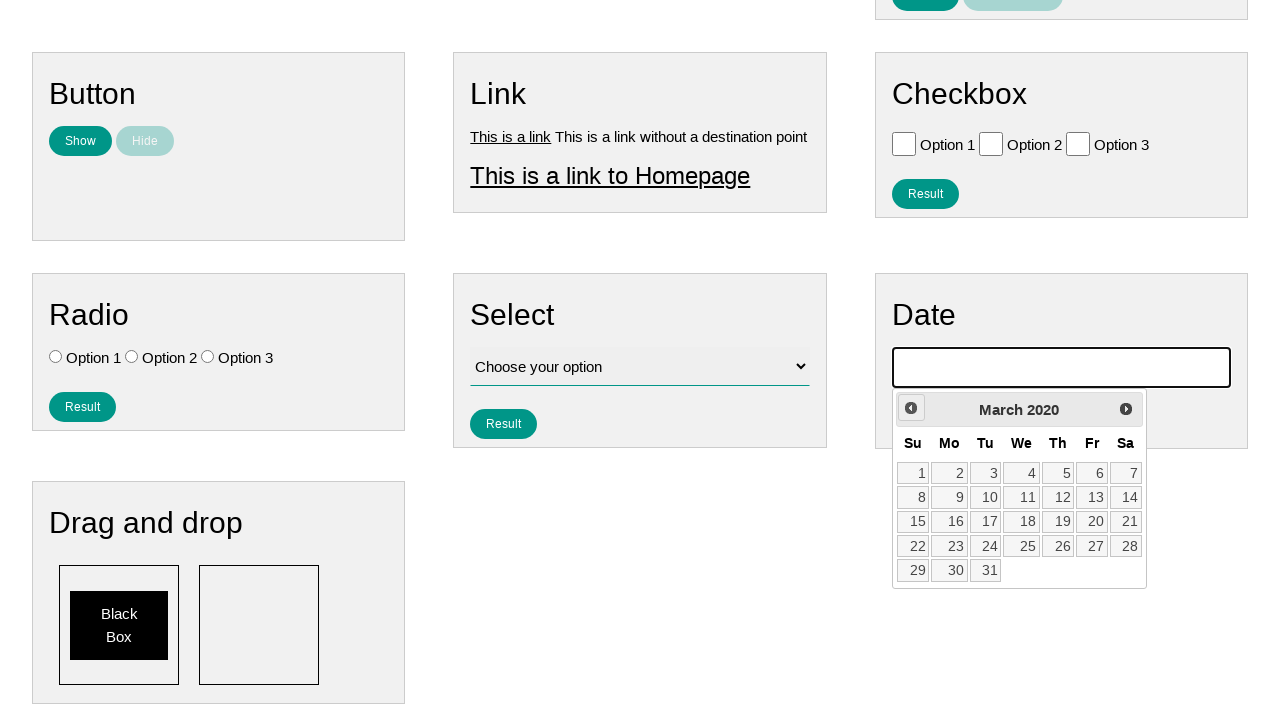

Clicked previous month button to navigate backwards at (911, 408) on .ui-datepicker-prev
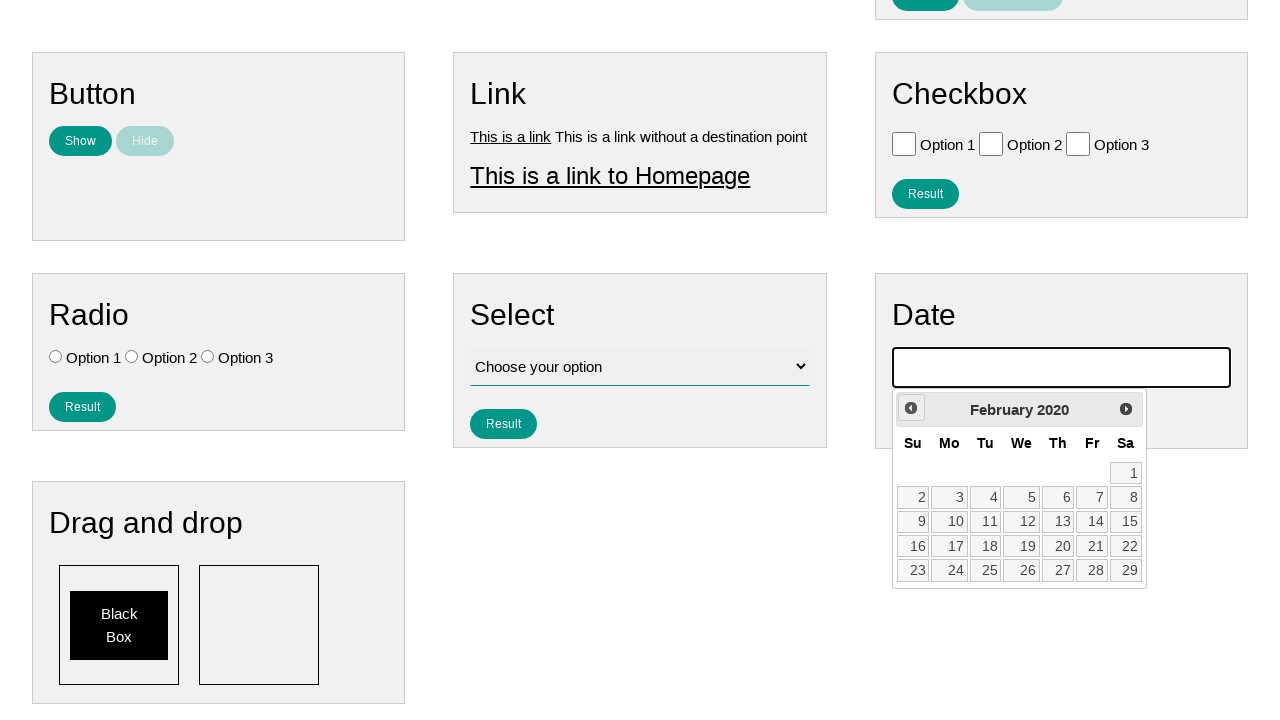

Checked current month/year: February 2020
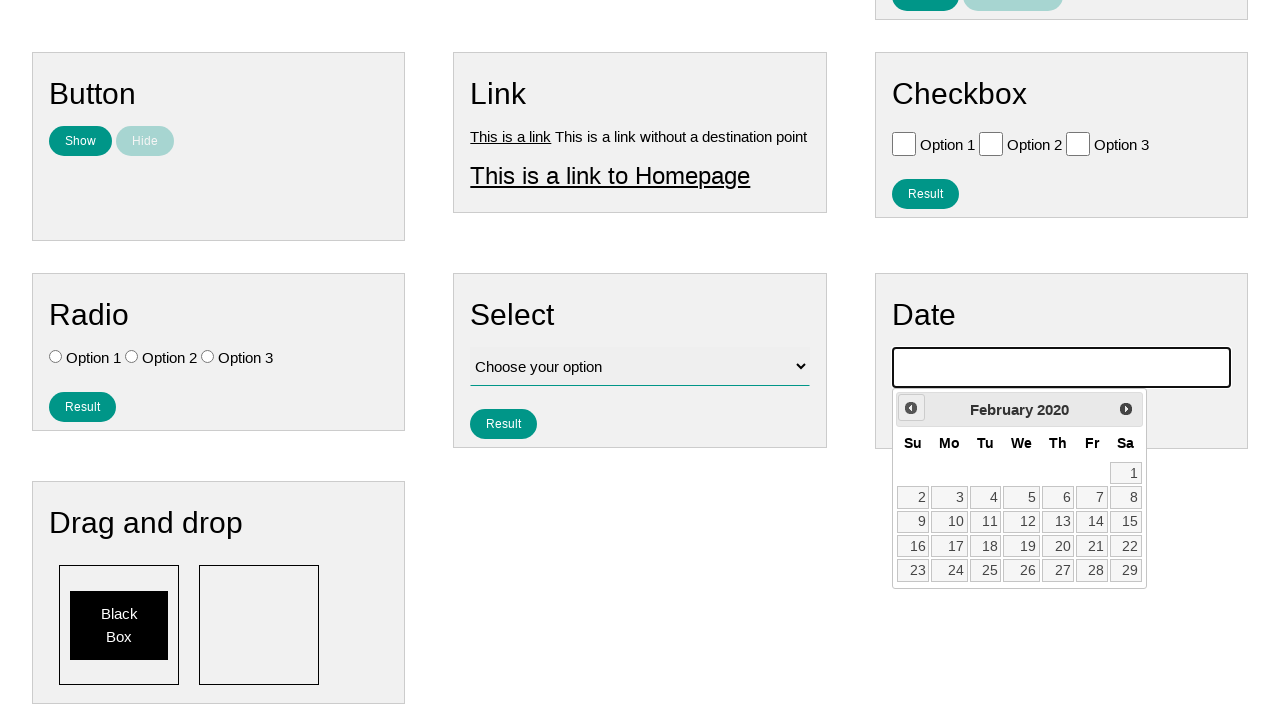

Clicked previous month button to navigate backwards at (911, 408) on .ui-datepicker-prev
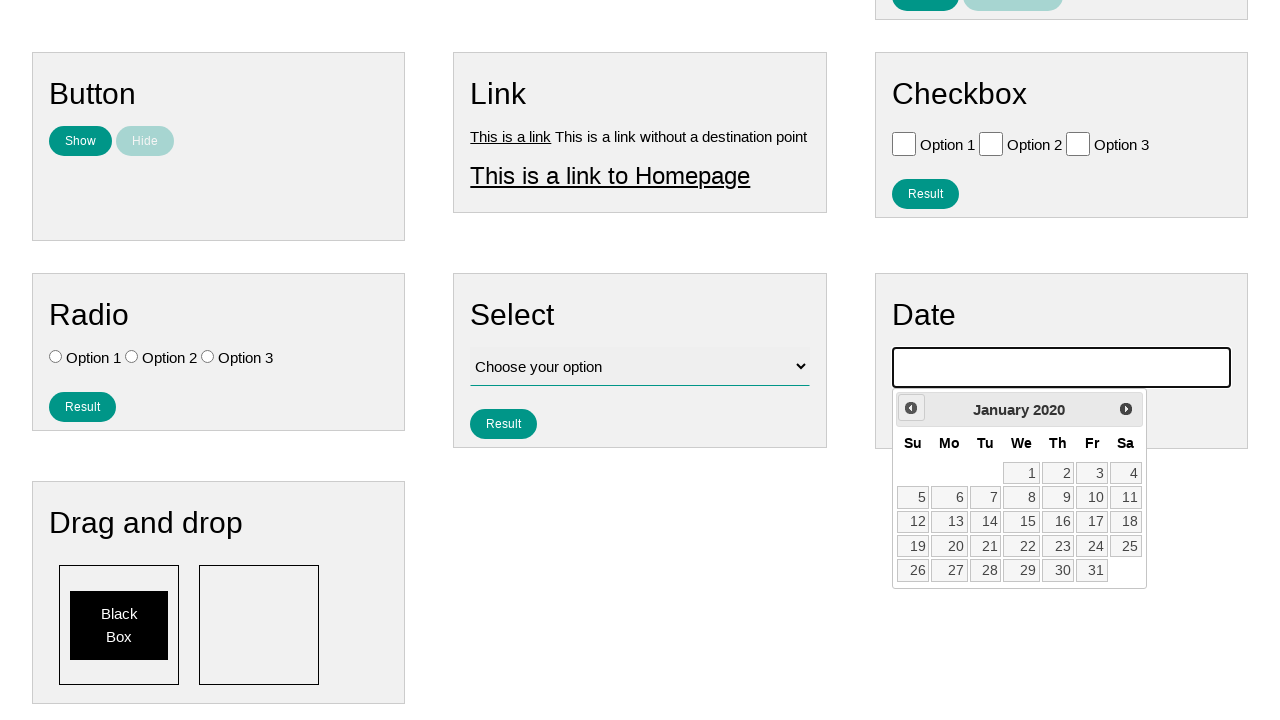

Checked current month/year: January 2020
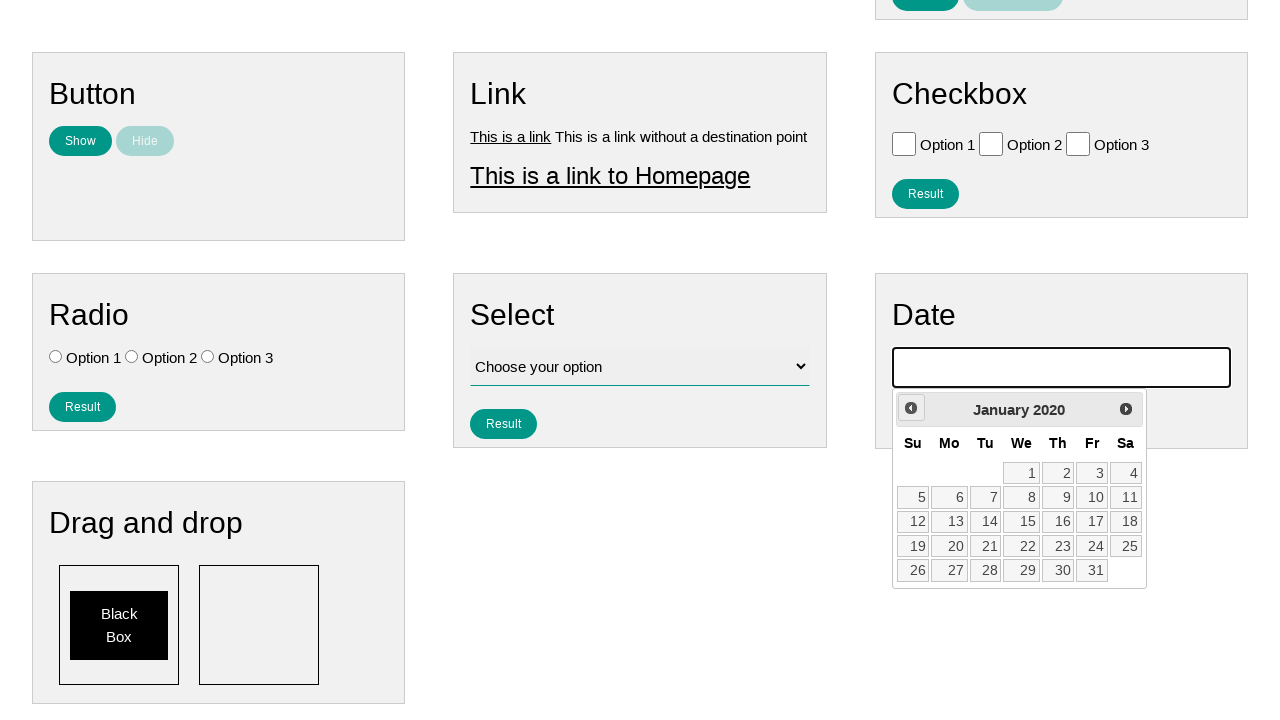

Clicked previous month button to navigate backwards at (911, 408) on .ui-datepicker-prev
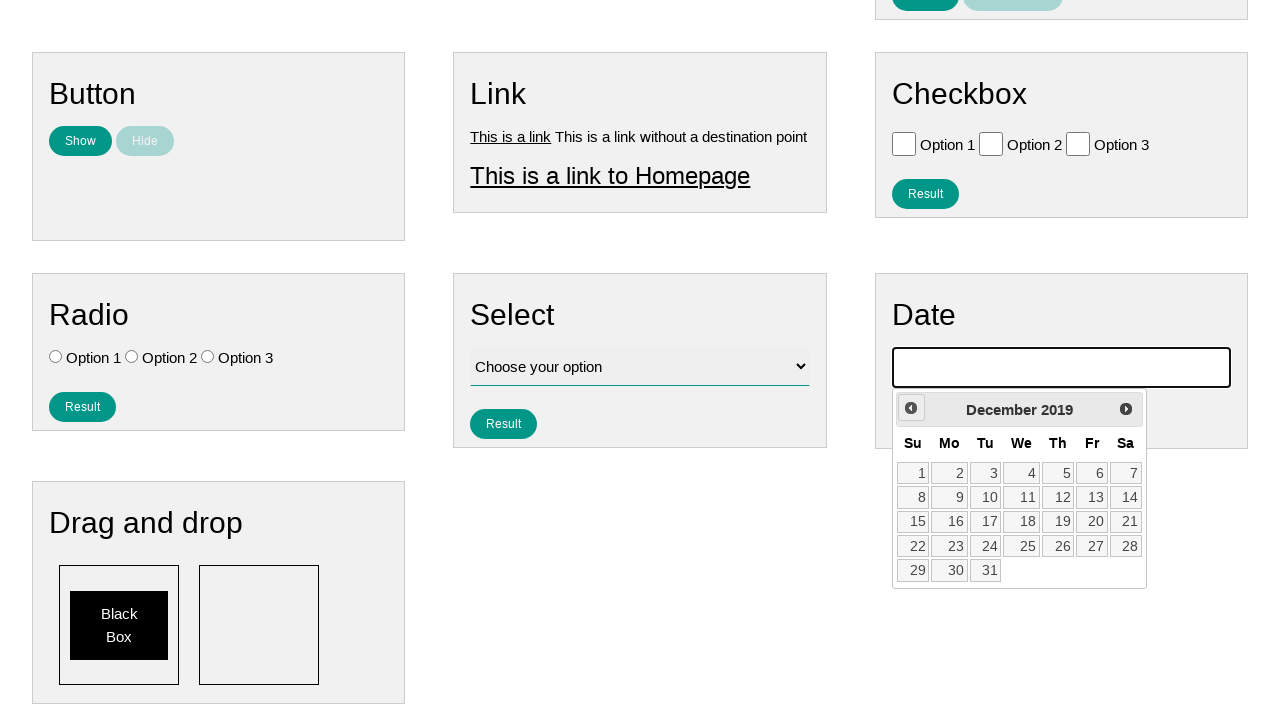

Checked current month/year: December 2019
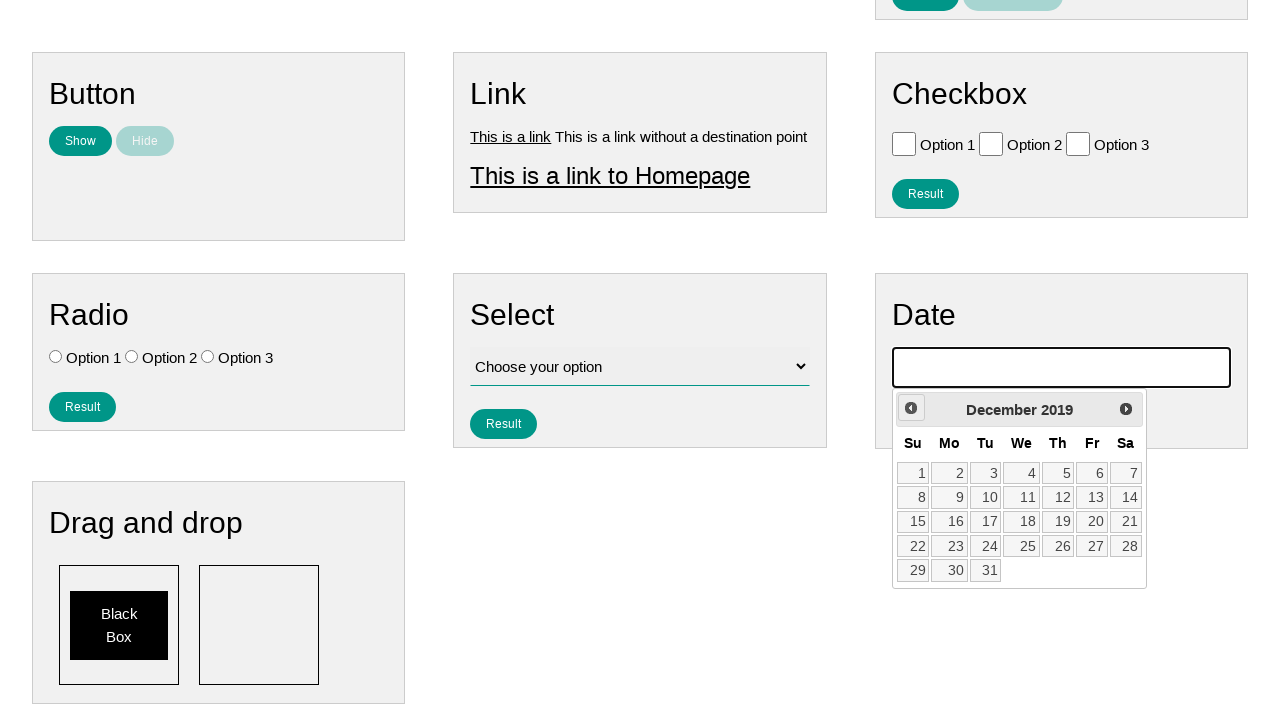

Clicked previous month button to navigate backwards at (911, 408) on .ui-datepicker-prev
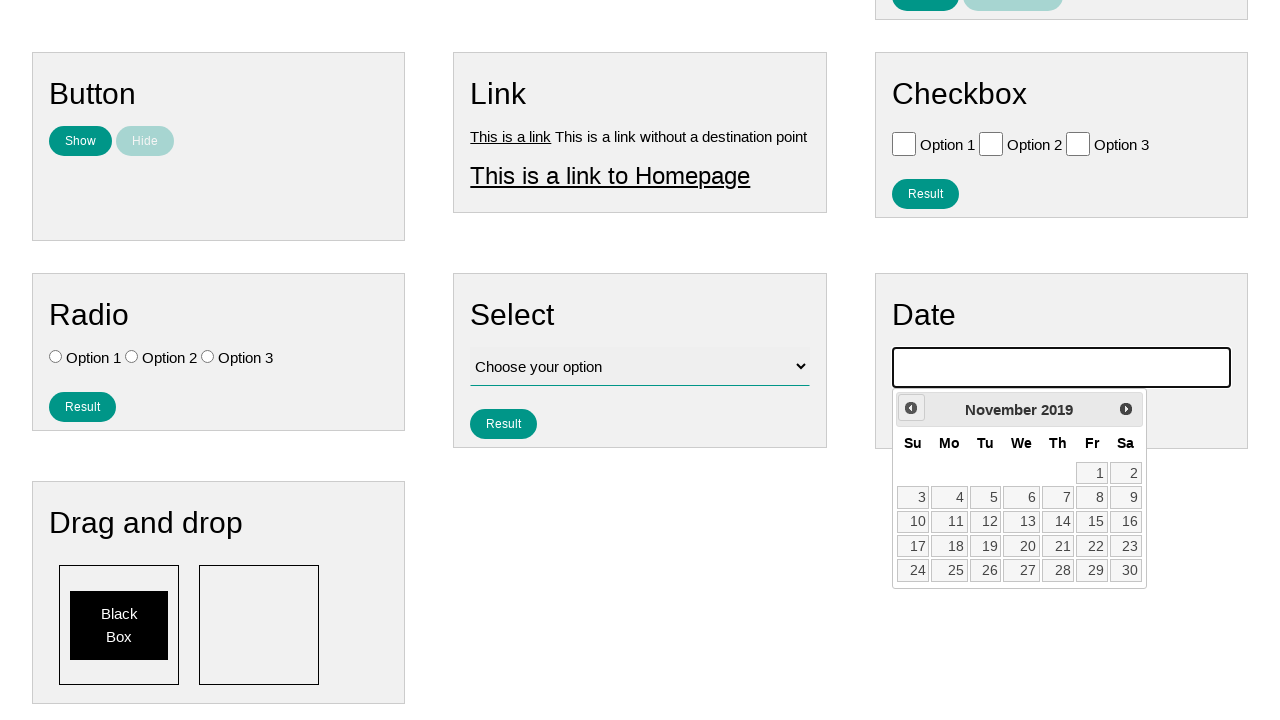

Checked current month/year: November 2019
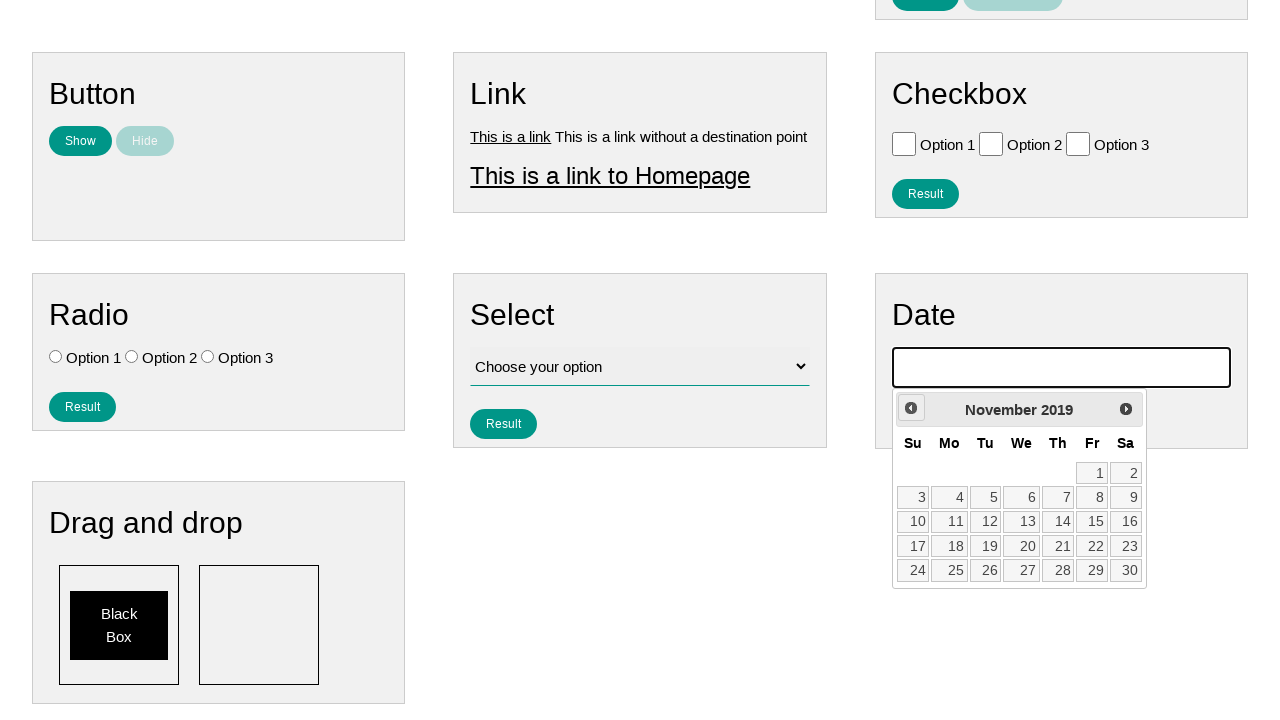

Clicked previous month button to navigate backwards at (911, 408) on .ui-datepicker-prev
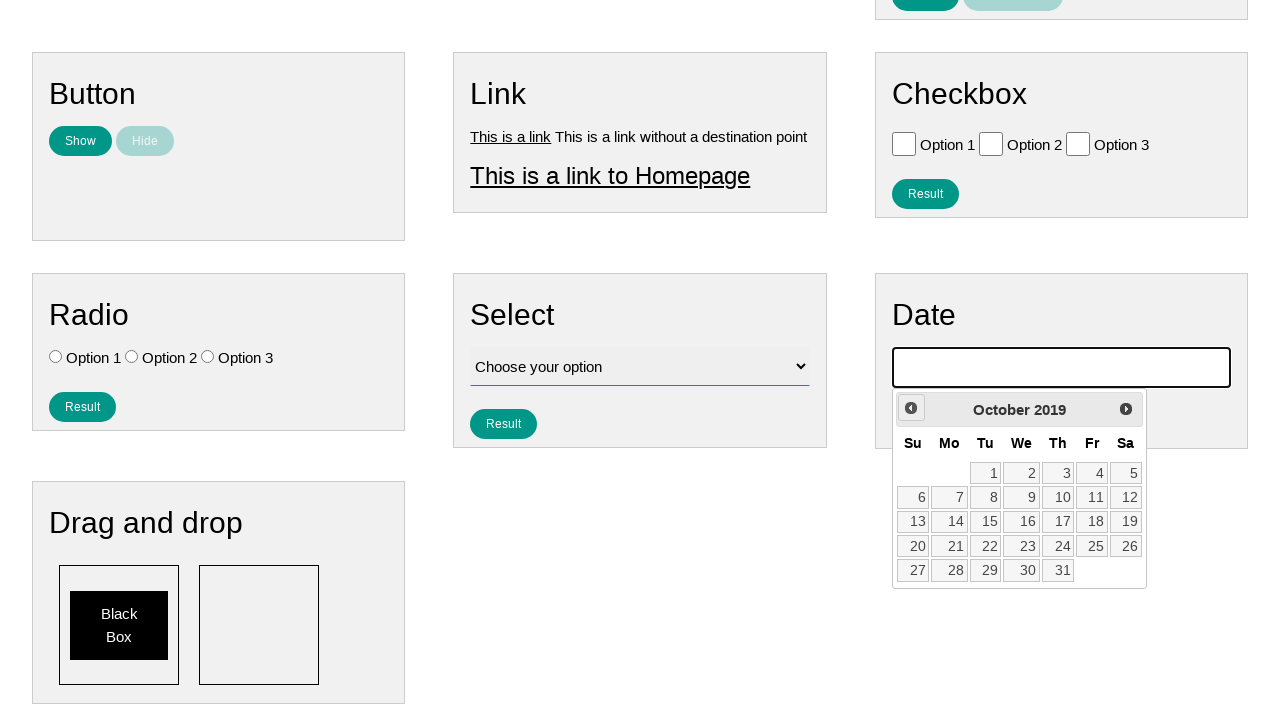

Checked current month/year: October 2019
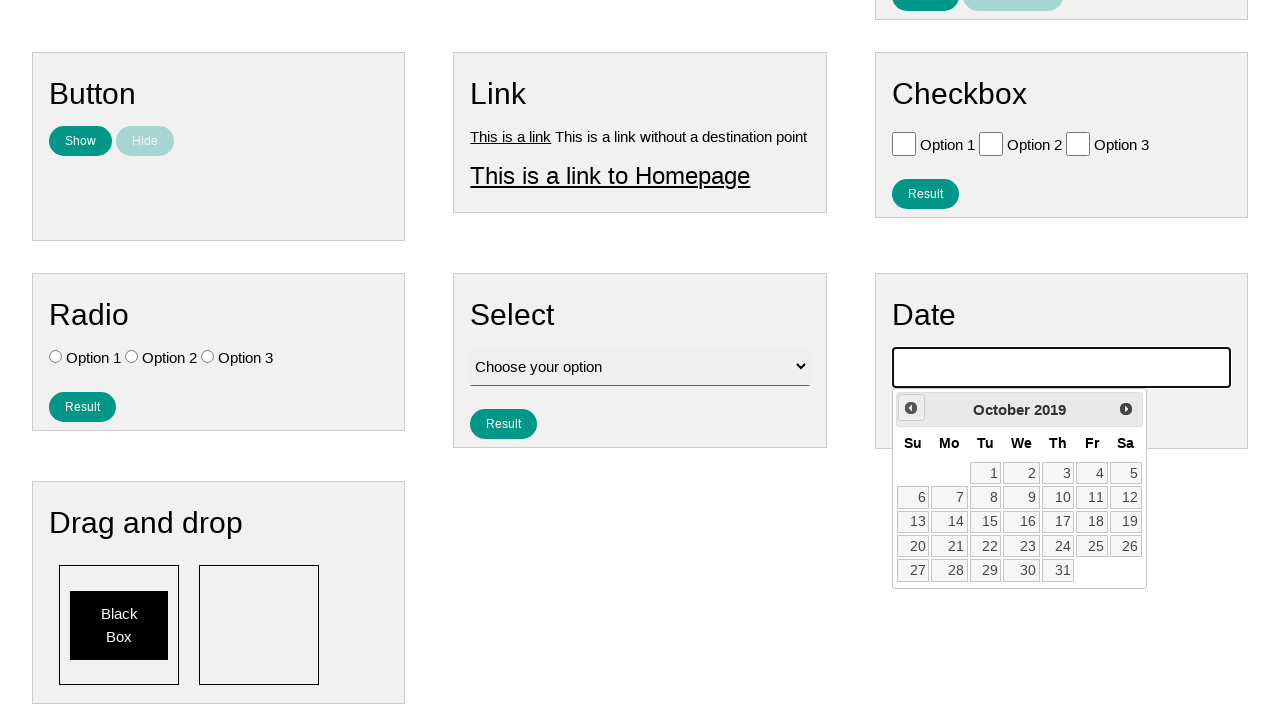

Clicked previous month button to navigate backwards at (911, 408) on .ui-datepicker-prev
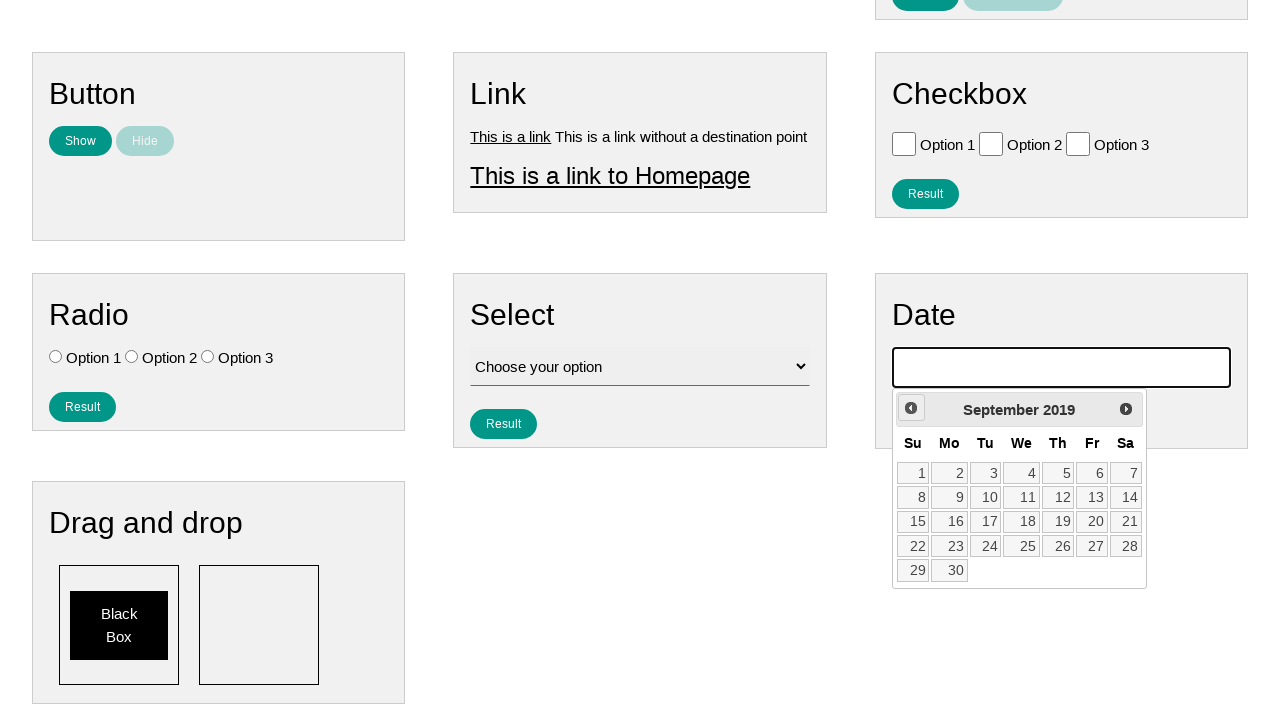

Checked current month/year: September 2019
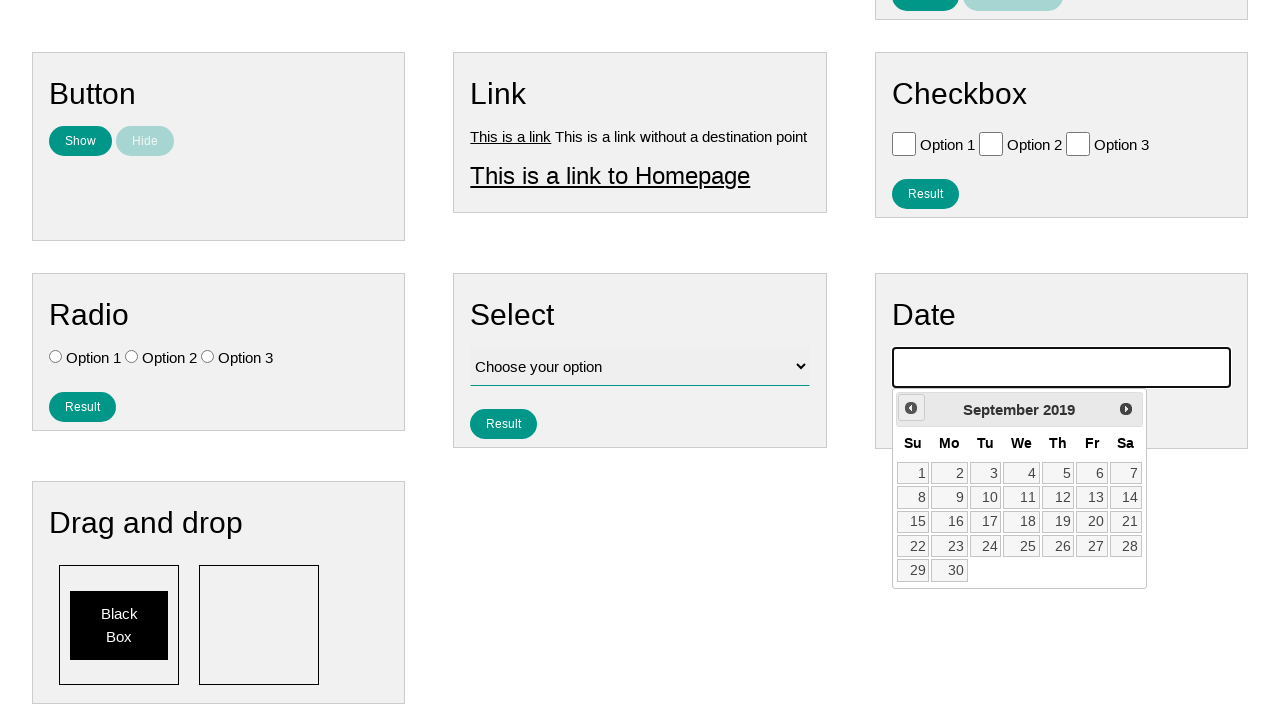

Clicked previous month button to navigate backwards at (911, 408) on .ui-datepicker-prev
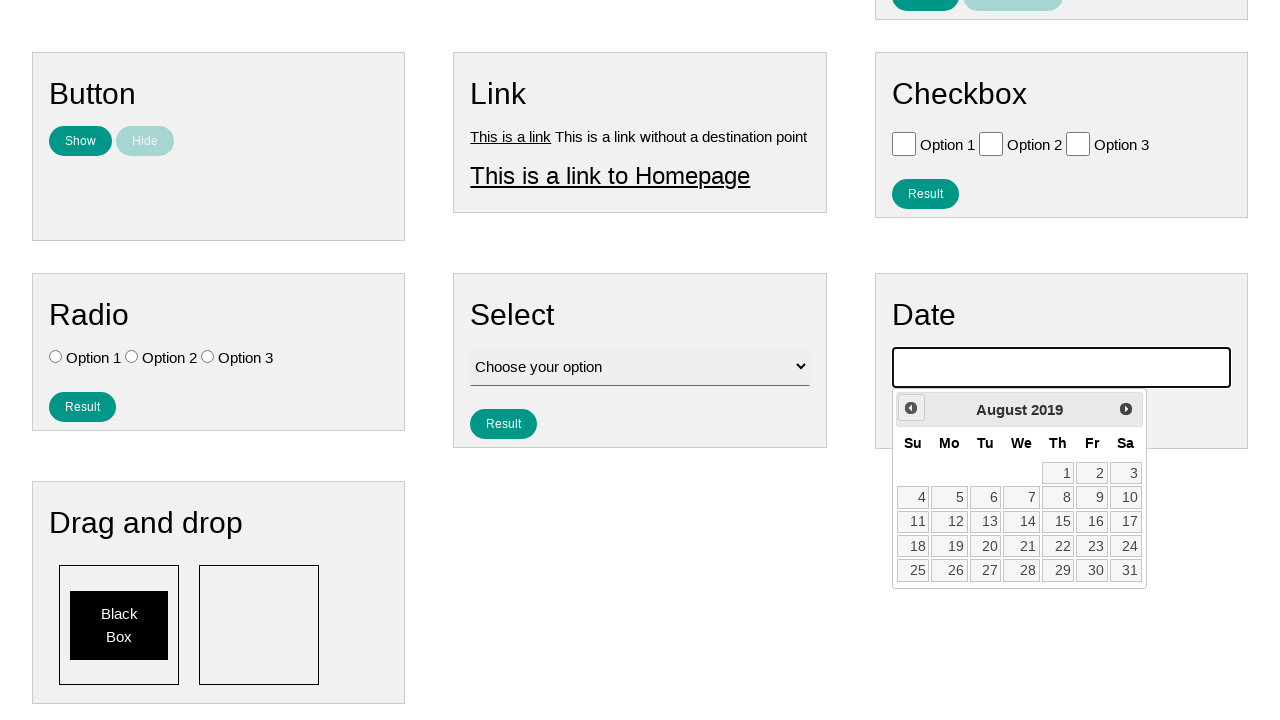

Checked current month/year: August 2019
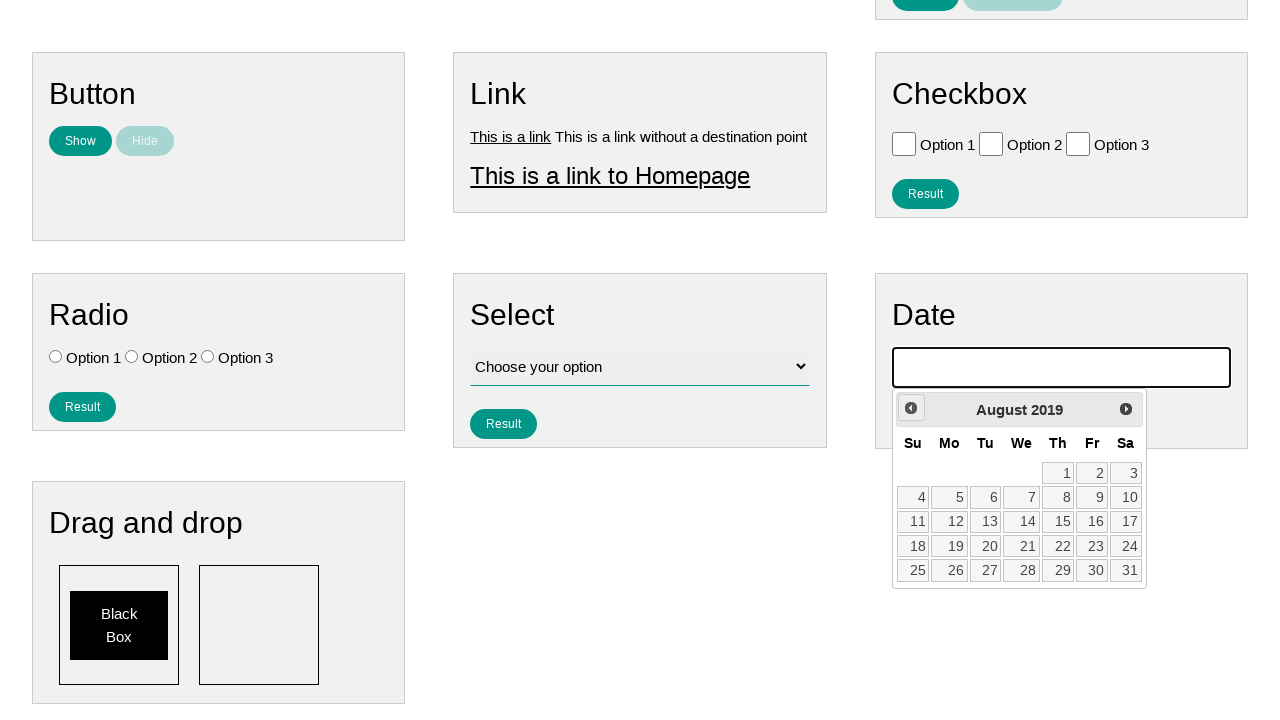

Clicked previous month button to navigate backwards at (911, 408) on .ui-datepicker-prev
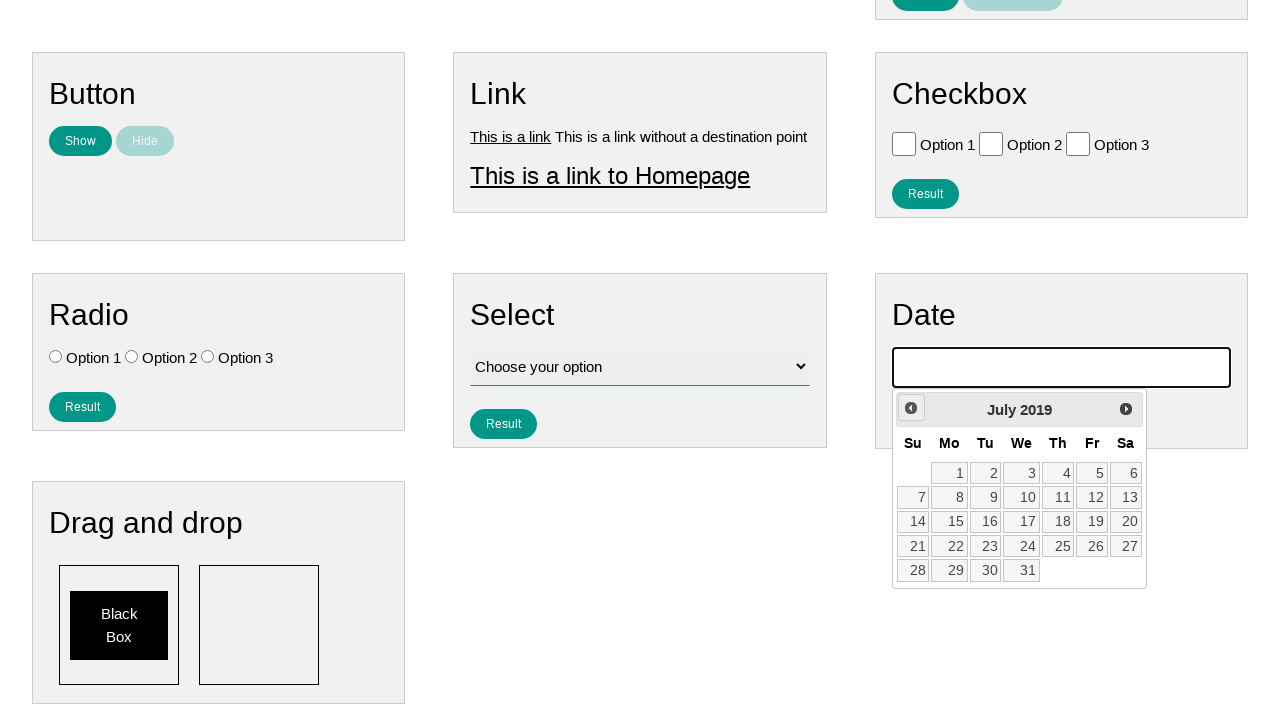

Checked current month/year: July 2019
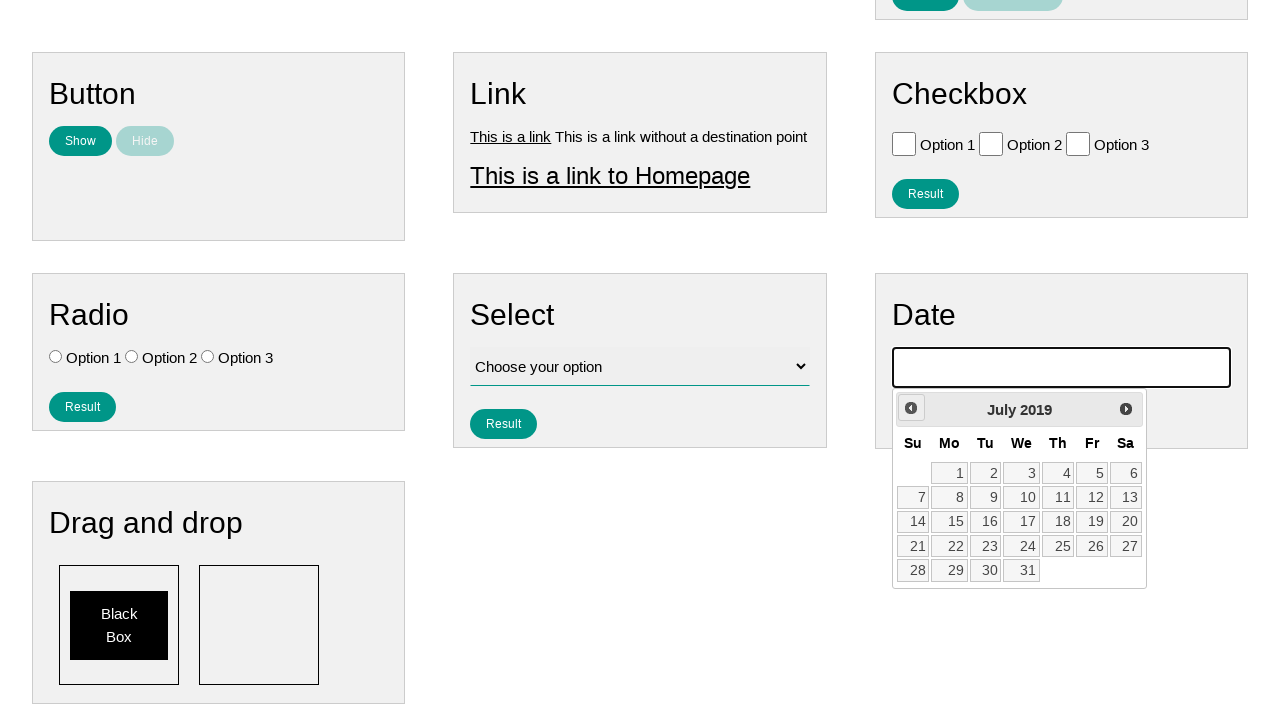

Clicked previous month button to navigate backwards at (911, 408) on .ui-datepicker-prev
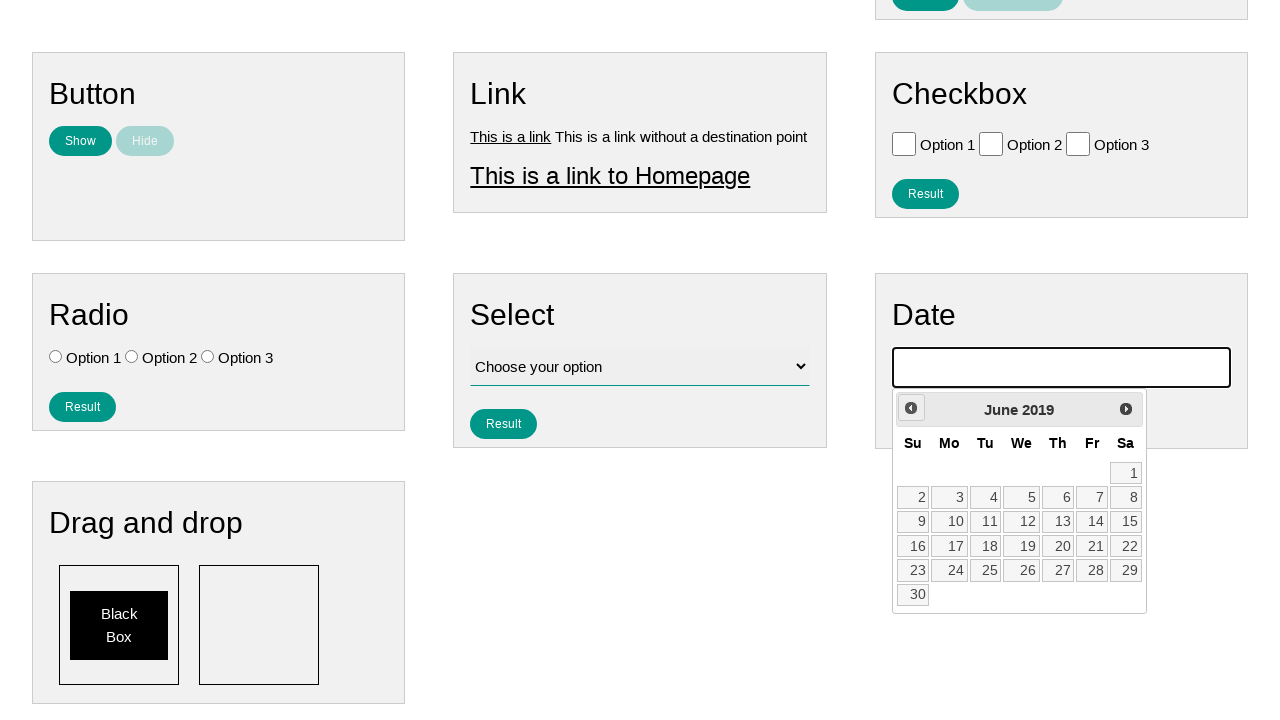

Checked current month/year: June 2019
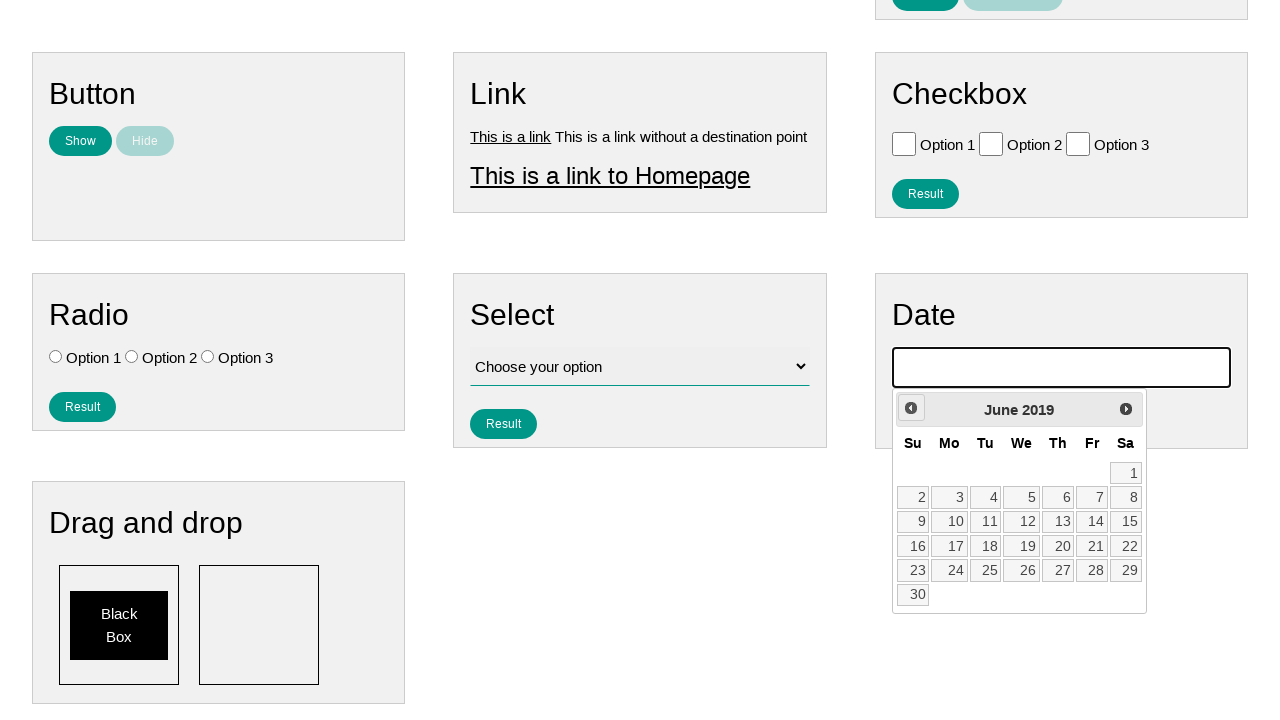

Clicked previous month button to navigate backwards at (911, 408) on .ui-datepicker-prev
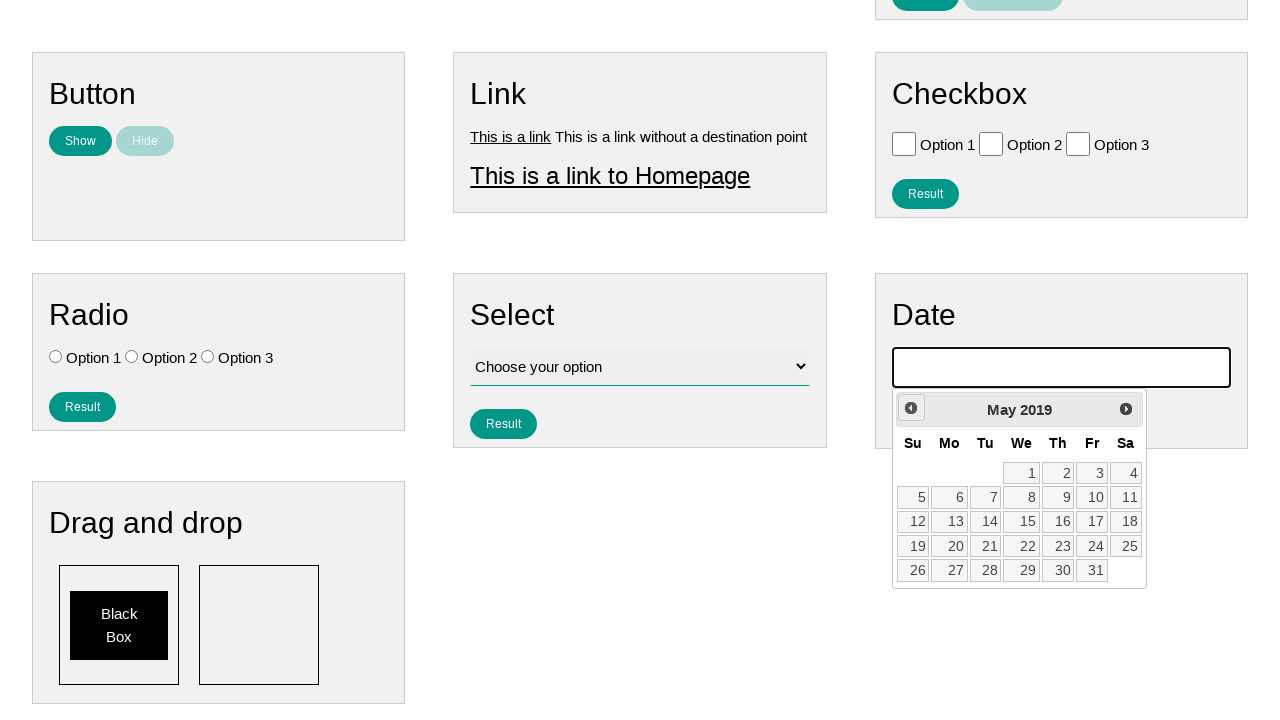

Checked current month/year: May 2019
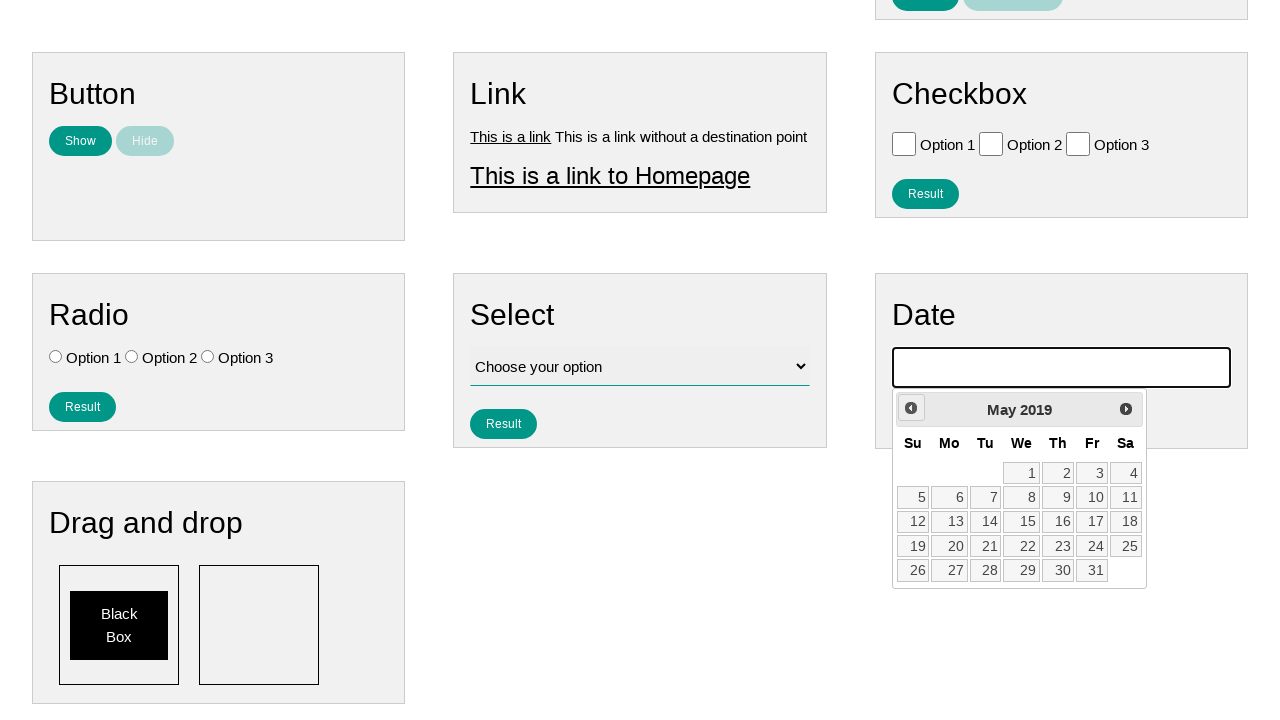

Clicked previous month button to navigate backwards at (911, 408) on .ui-datepicker-prev
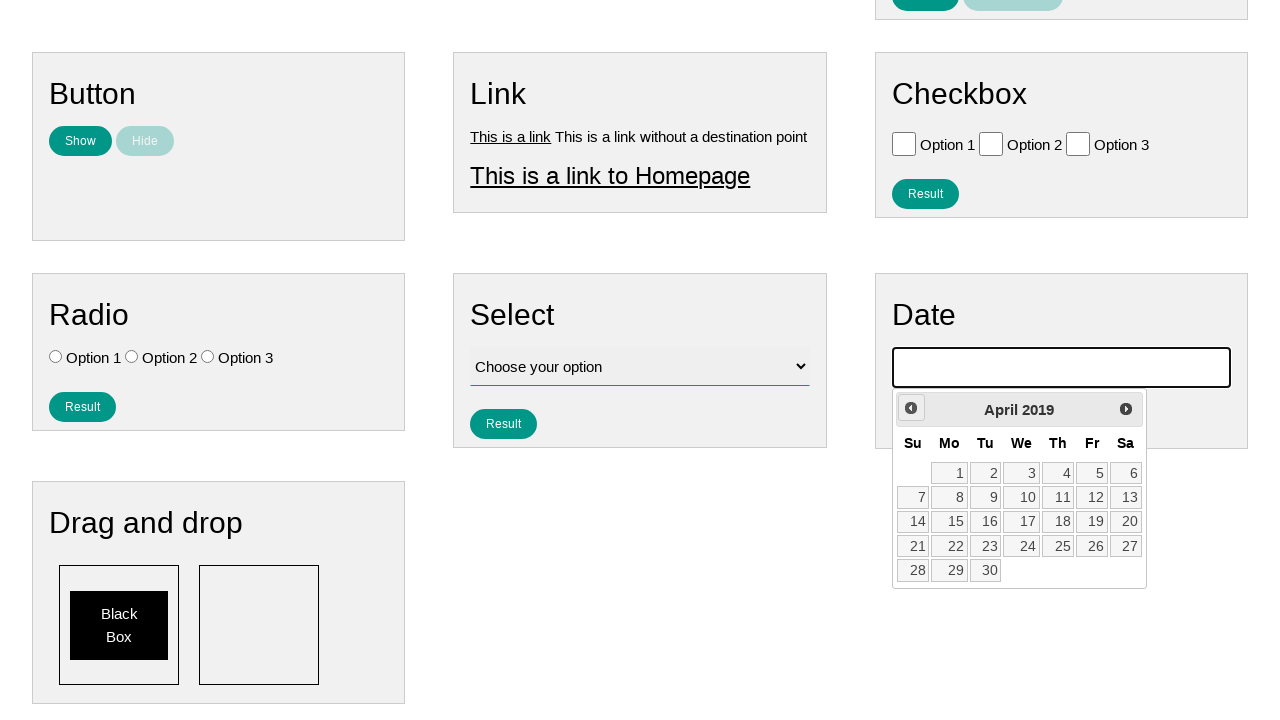

Checked current month/year: April 2019
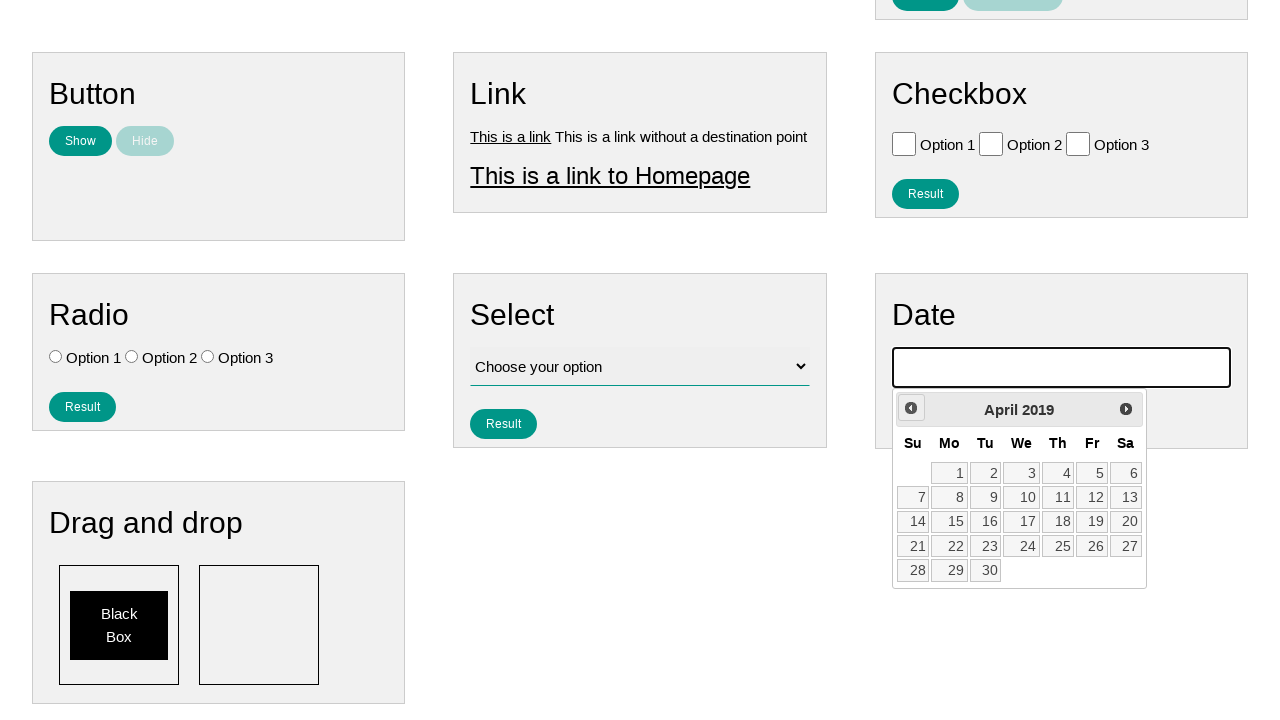

Clicked previous month button to navigate backwards at (911, 408) on .ui-datepicker-prev
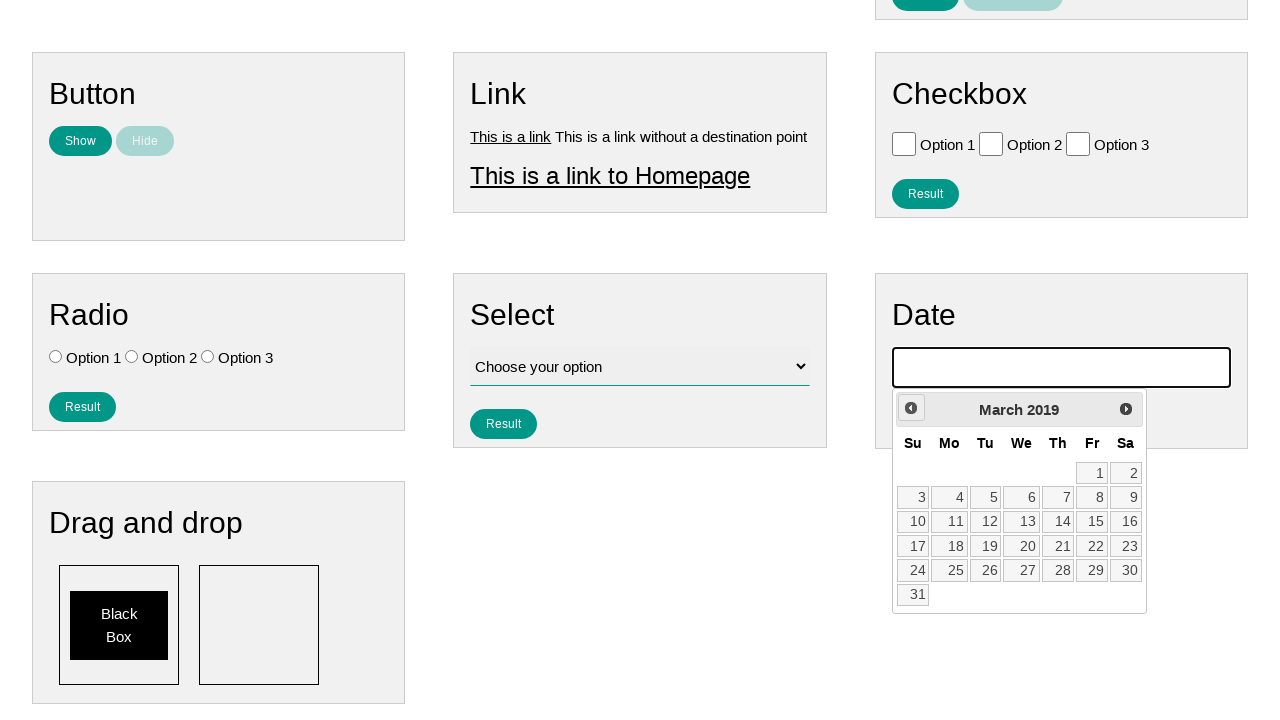

Checked current month/year: March 2019
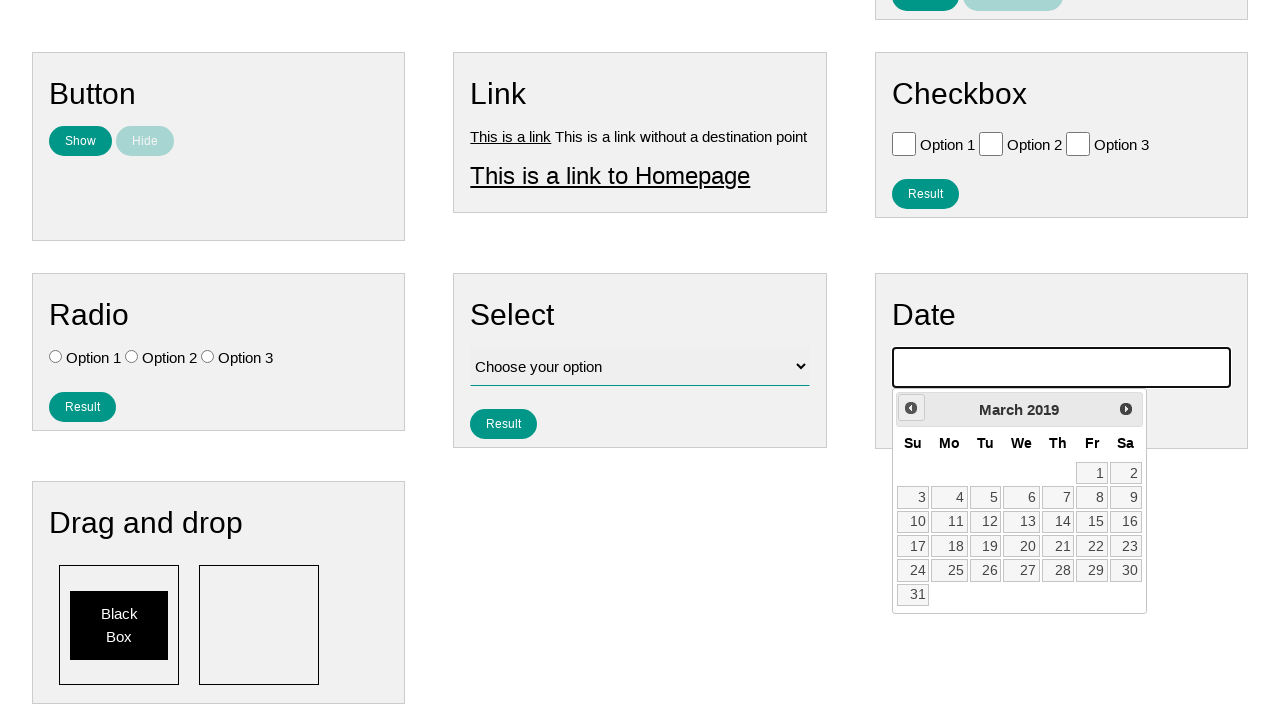

Clicked previous month button to navigate backwards at (911, 408) on .ui-datepicker-prev
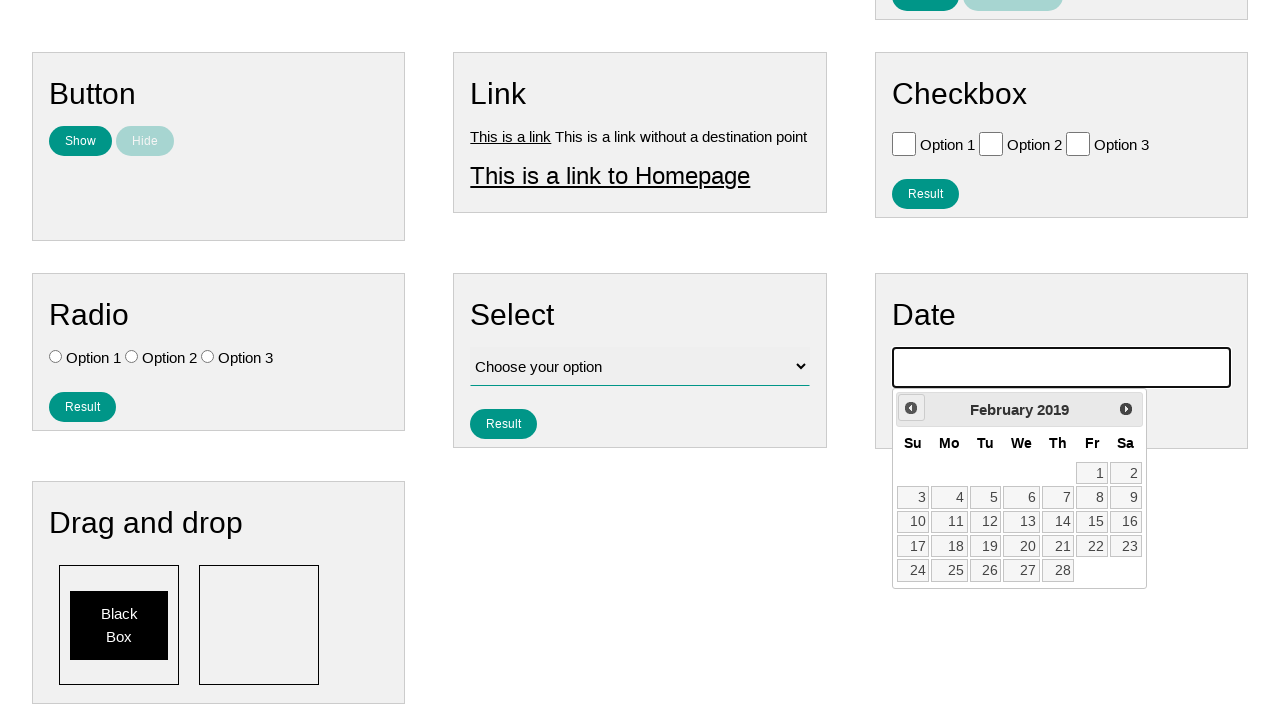

Checked current month/year: February 2019
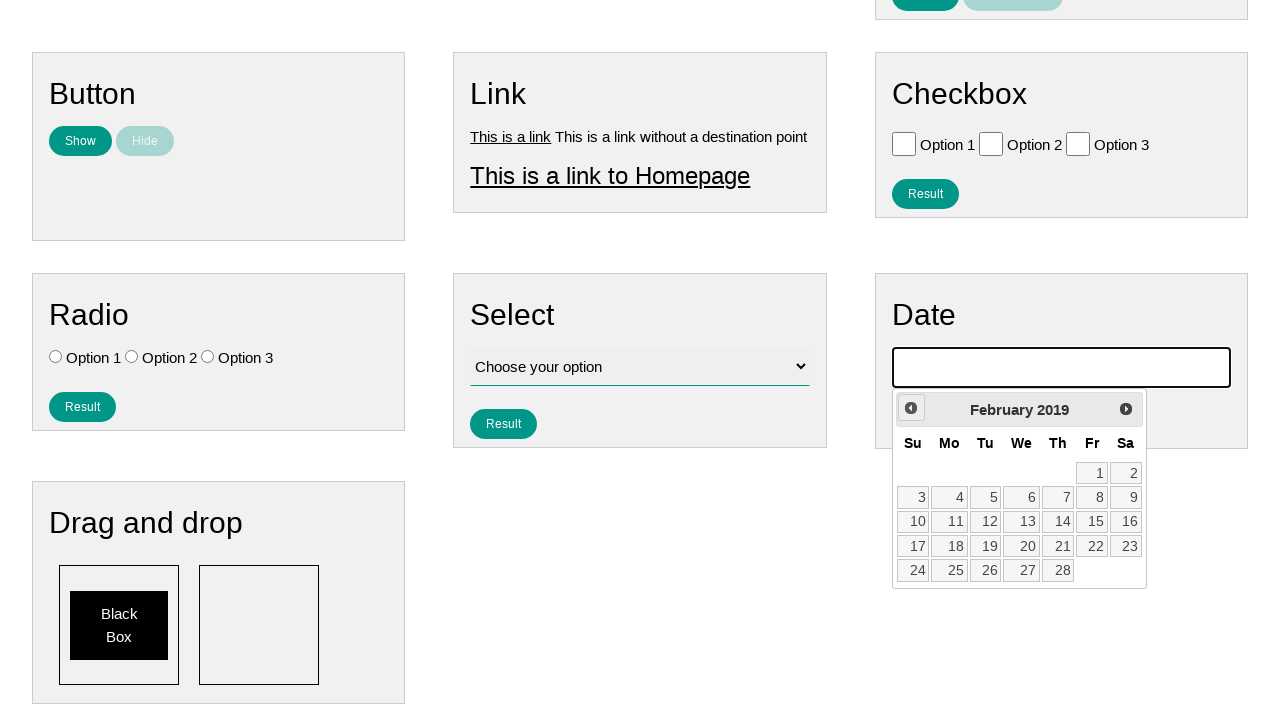

Clicked previous month button to navigate backwards at (911, 408) on .ui-datepicker-prev
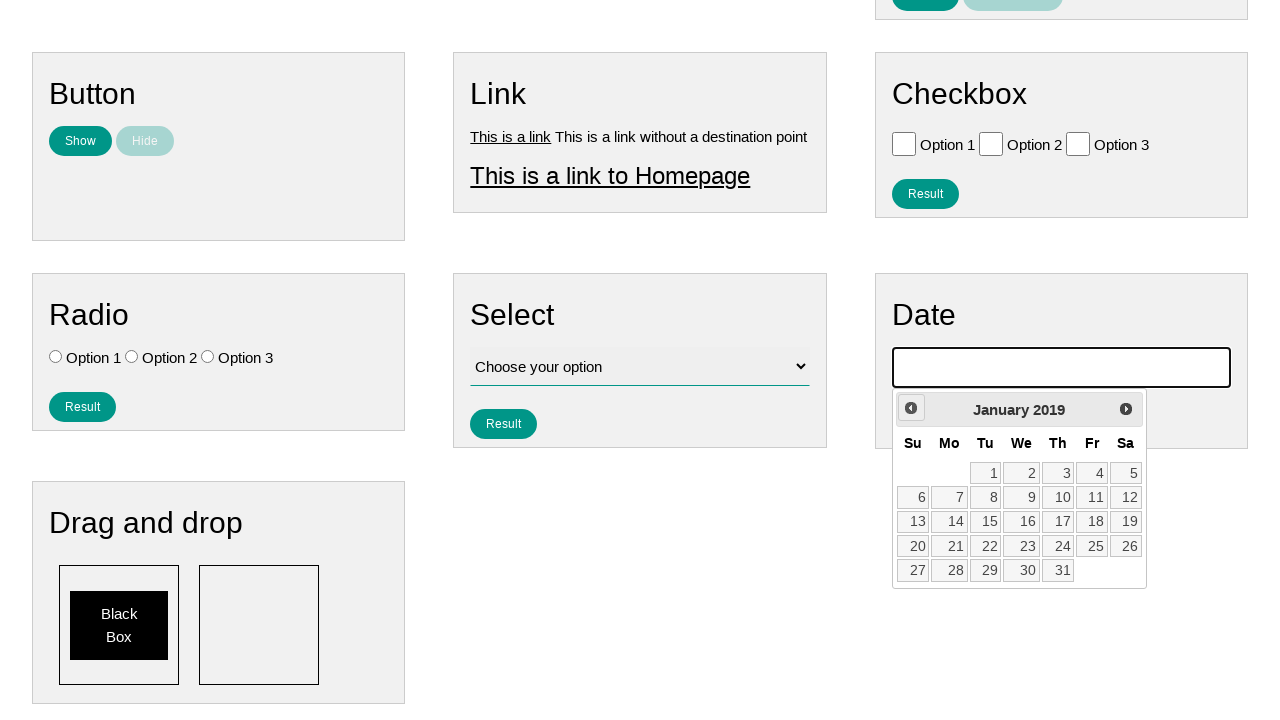

Checked current month/year: January 2019
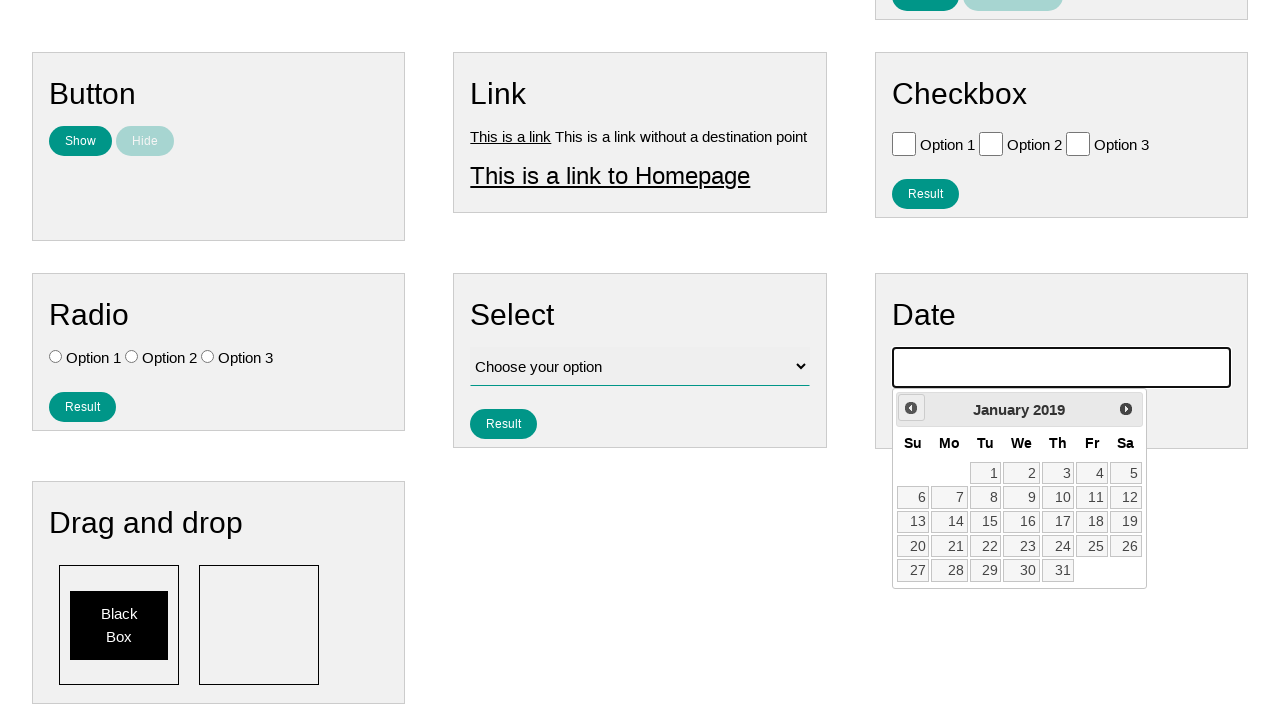

Clicked previous month button to navigate backwards at (911, 408) on .ui-datepicker-prev
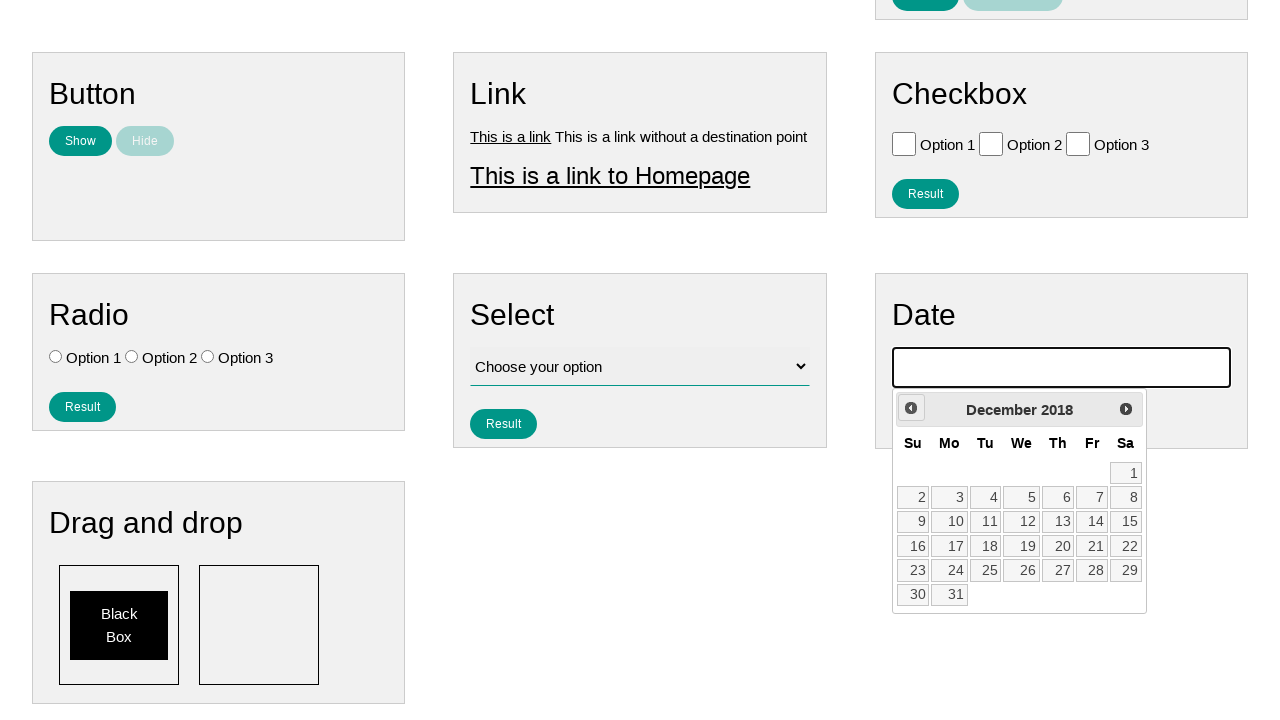

Checked current month/year: December 2018
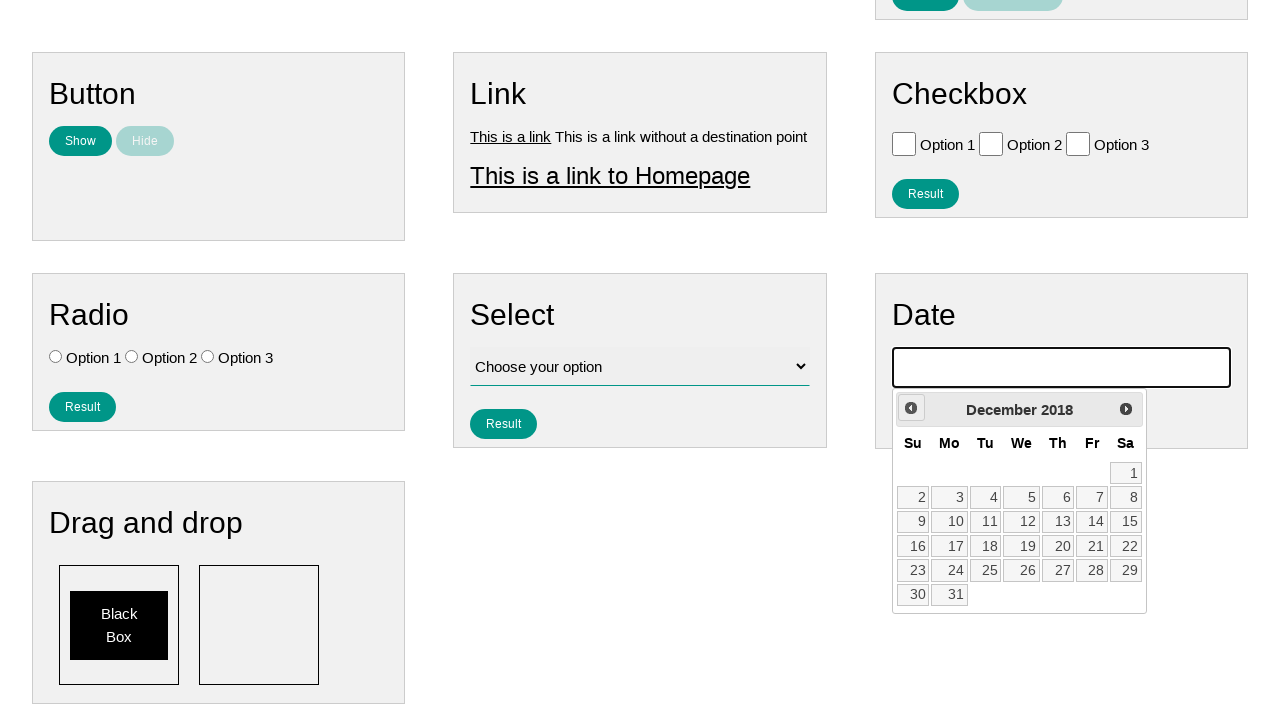

Clicked previous month button to navigate backwards at (911, 408) on .ui-datepicker-prev
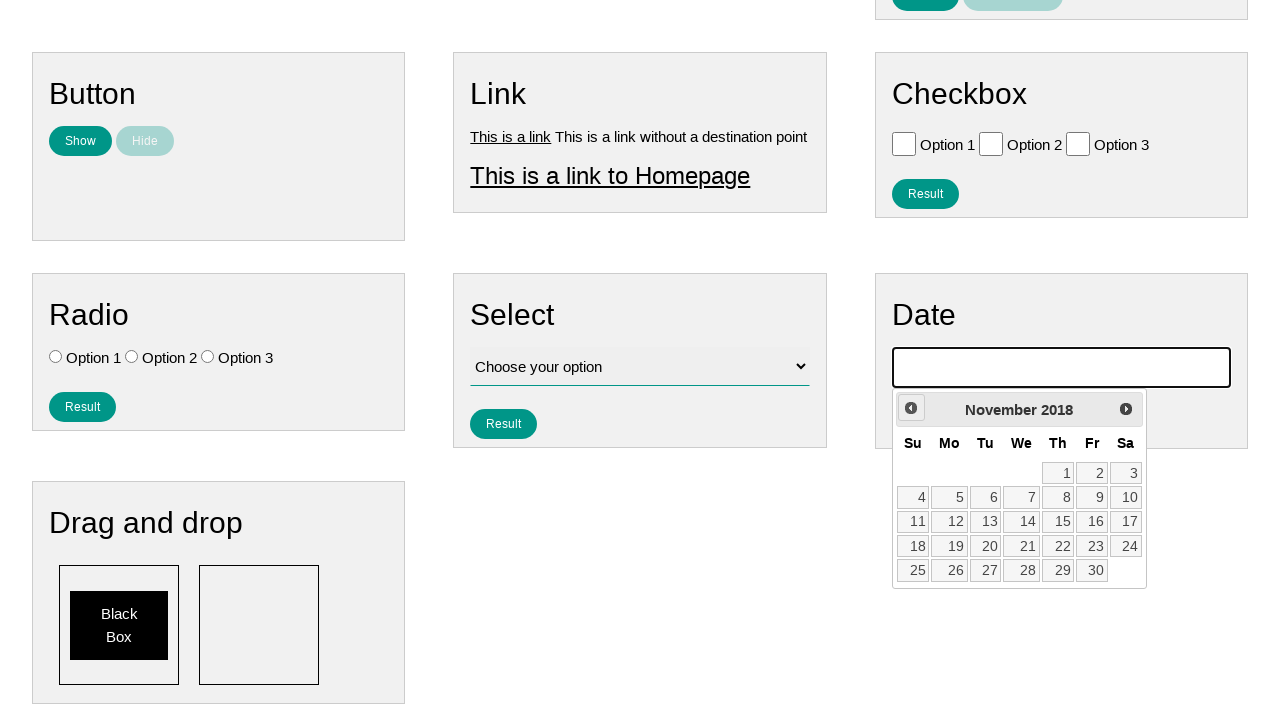

Checked current month/year: November 2018
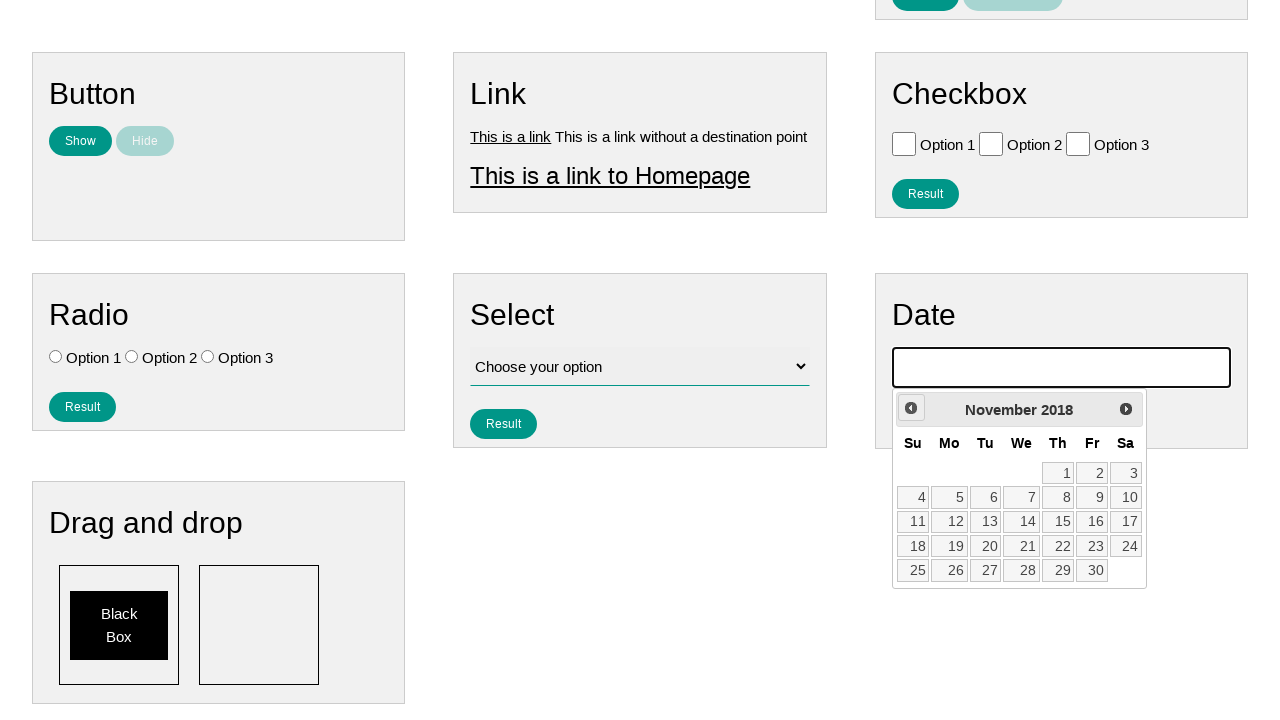

Clicked previous month button to navigate backwards at (911, 408) on .ui-datepicker-prev
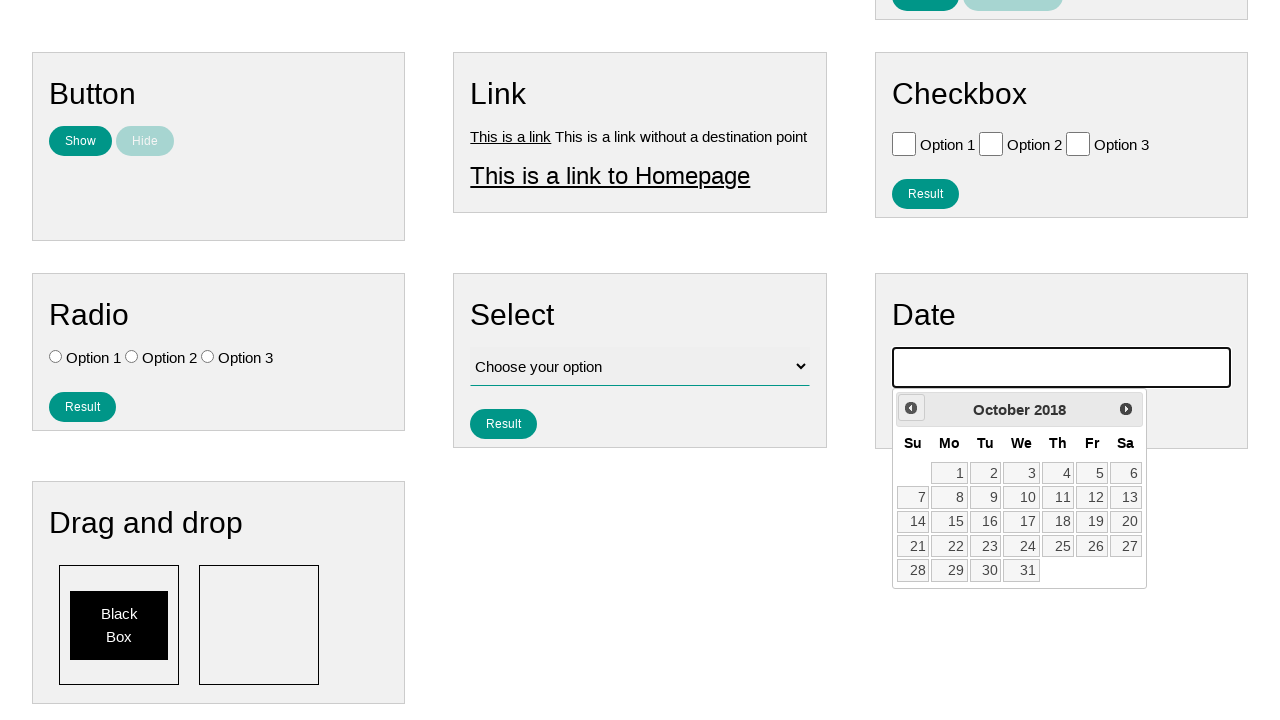

Checked current month/year: October 2018
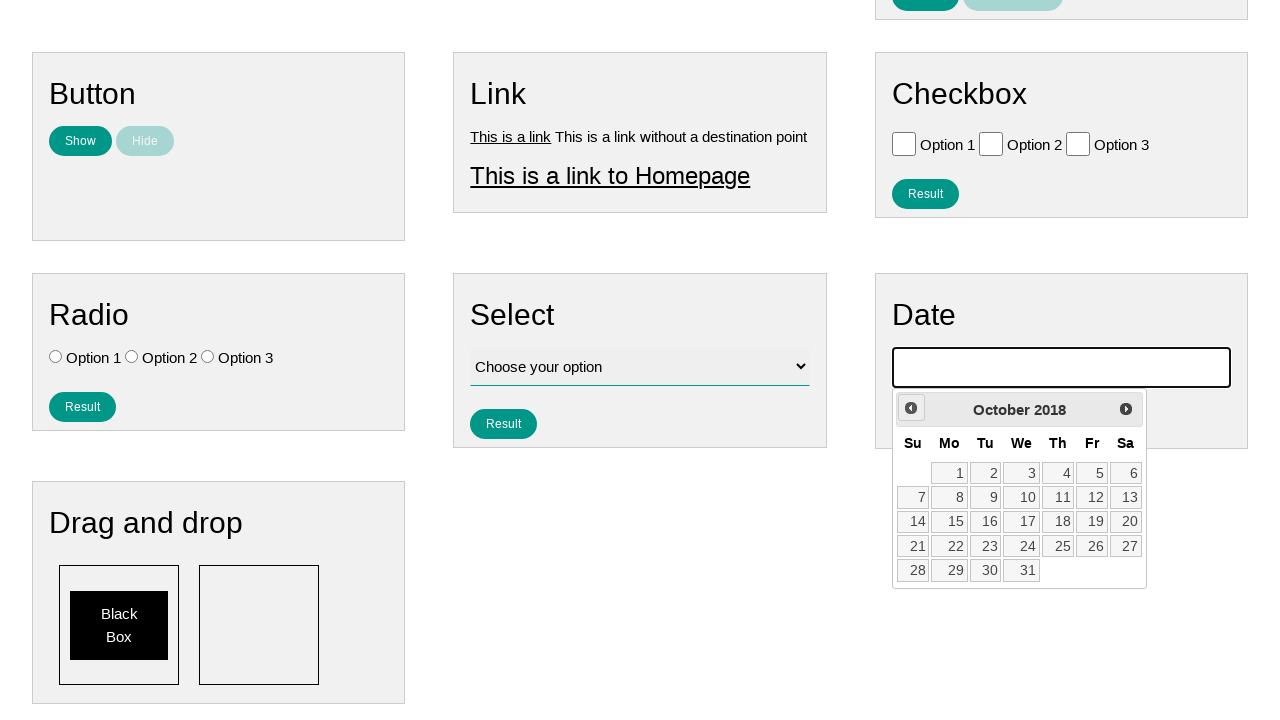

Clicked previous month button to navigate backwards at (911, 408) on .ui-datepicker-prev
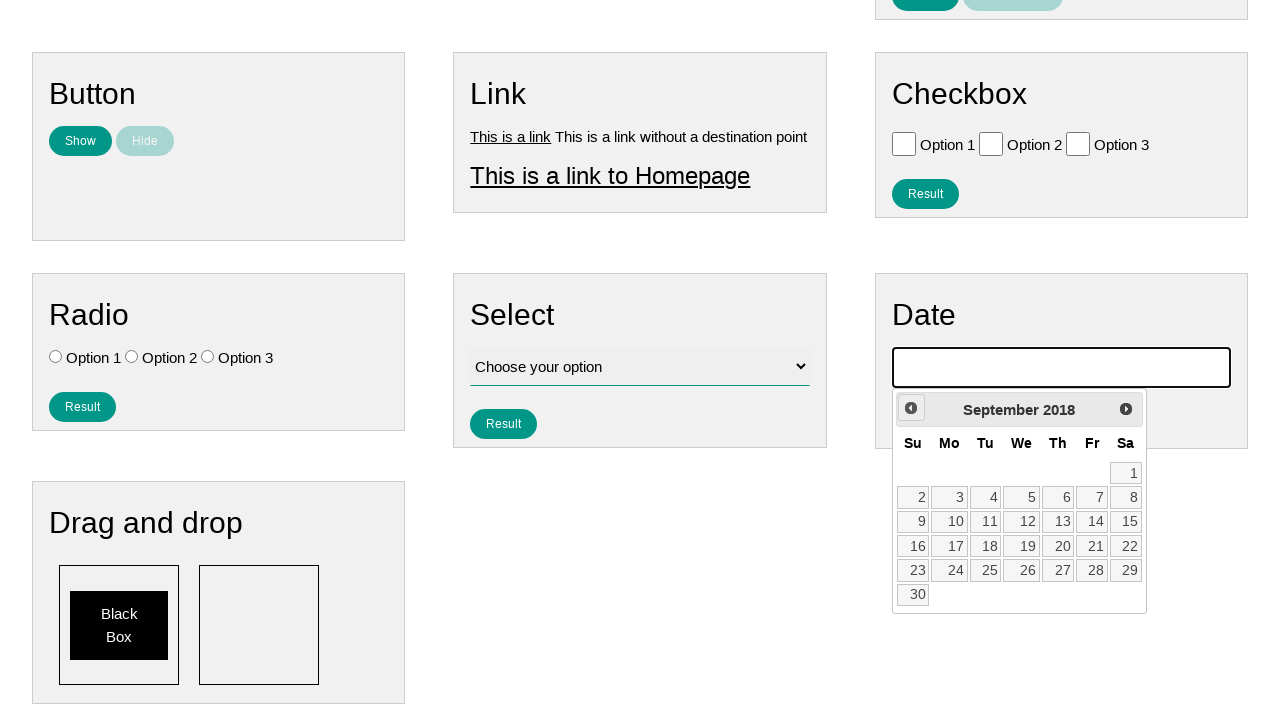

Checked current month/year: September 2018
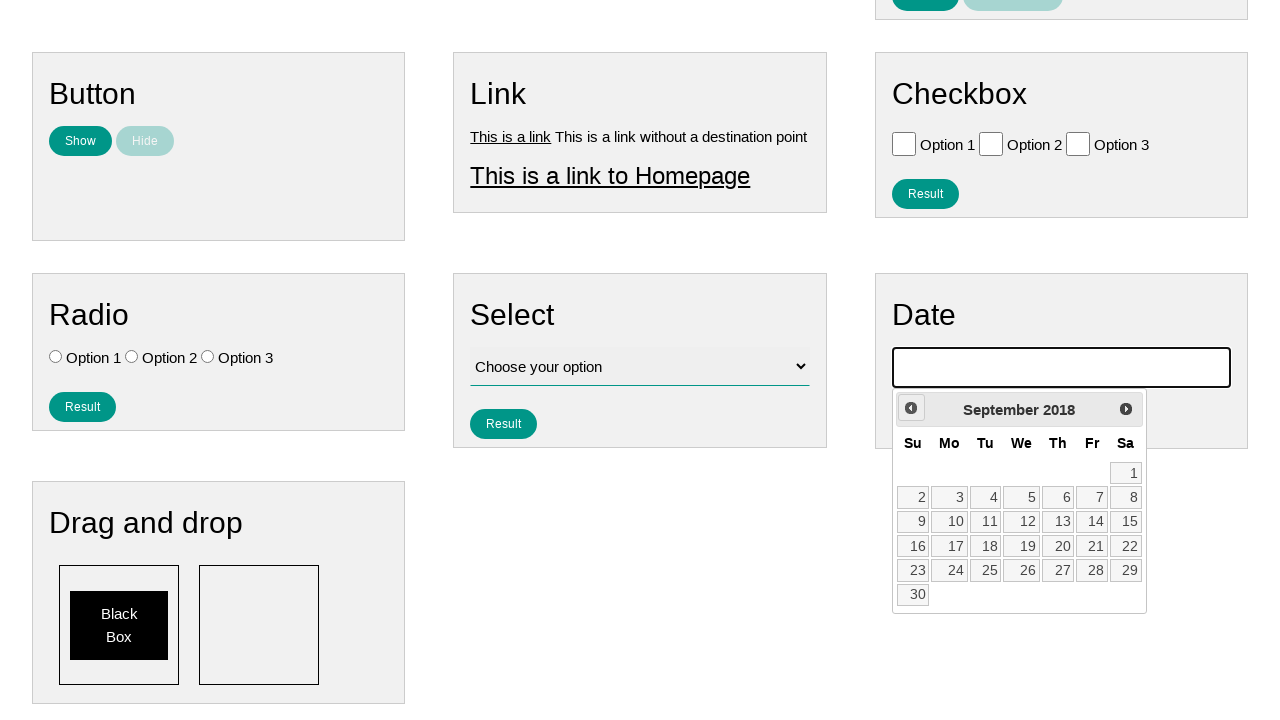

Clicked previous month button to navigate backwards at (911, 408) on .ui-datepicker-prev
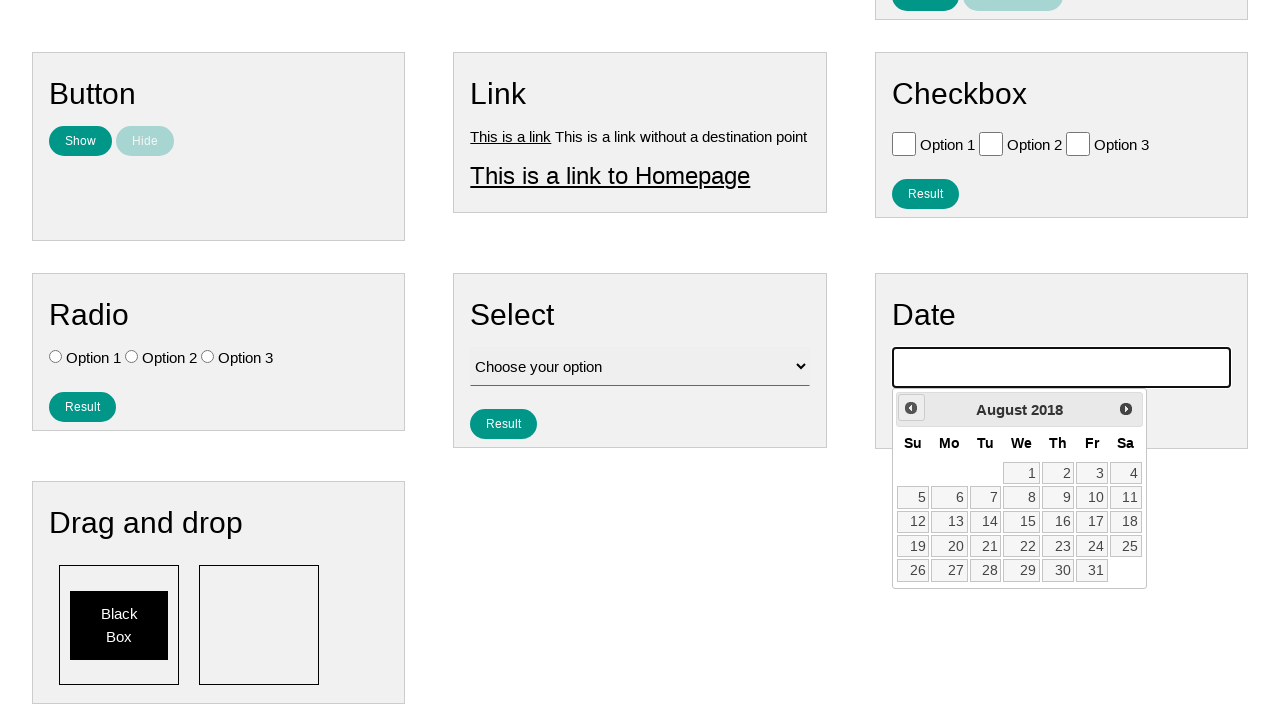

Checked current month/year: August 2018
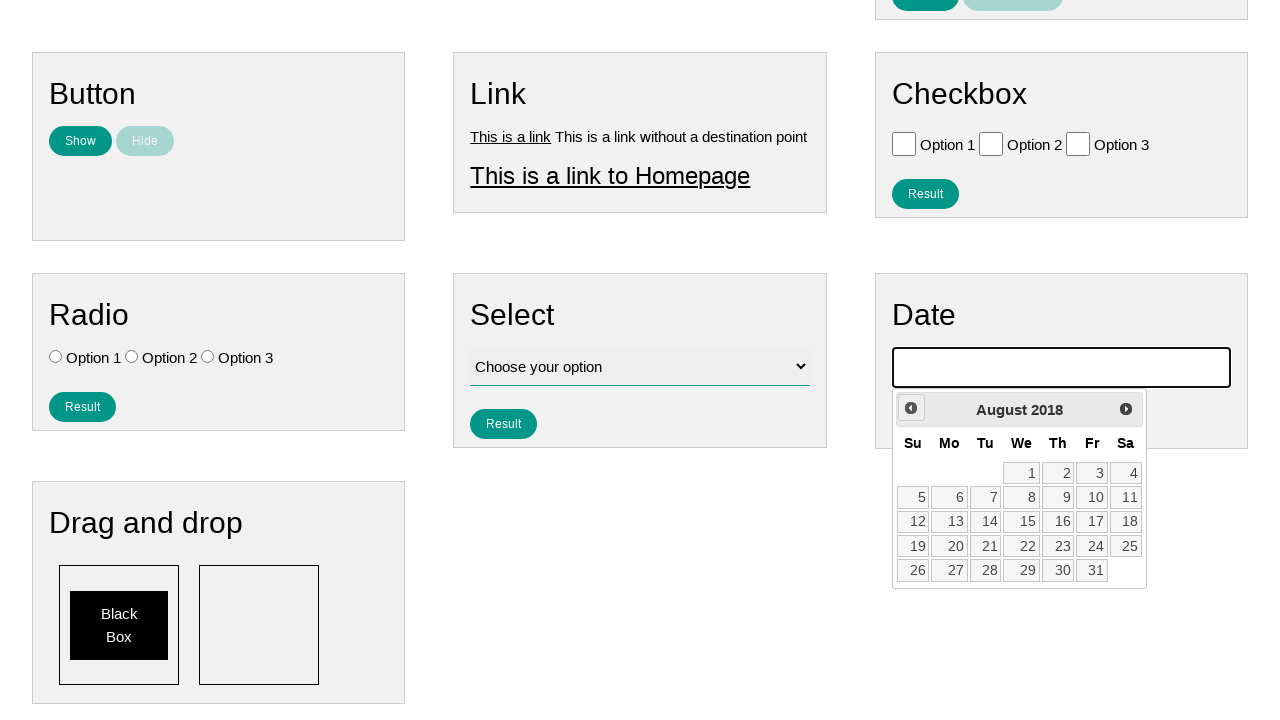

Clicked previous month button to navigate backwards at (911, 408) on .ui-datepicker-prev
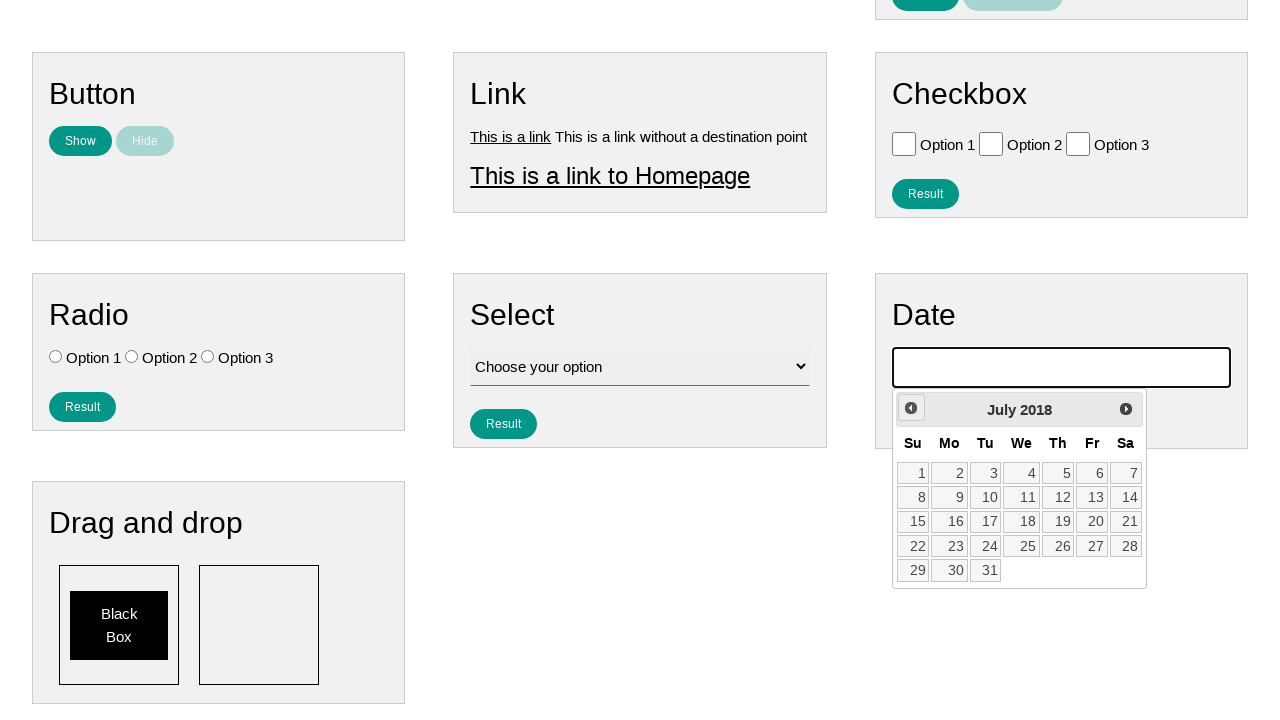

Checked current month/year: July 2018
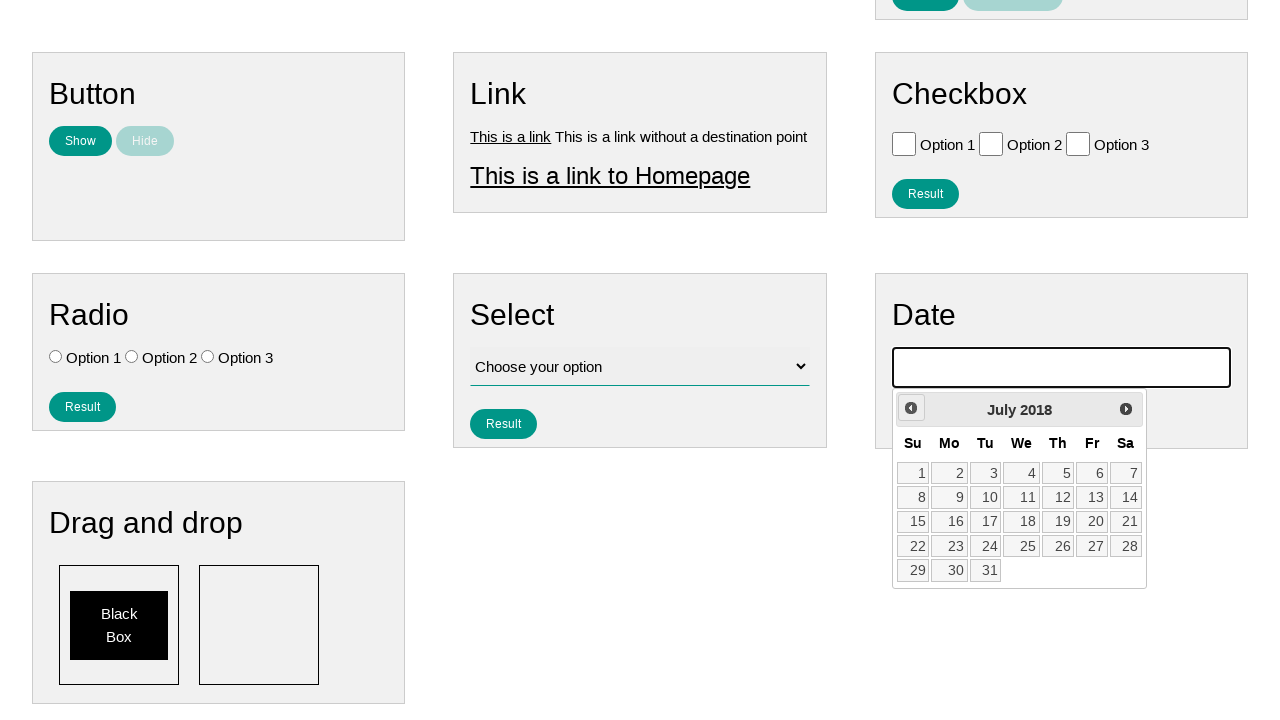

Clicked previous month button to navigate backwards at (911, 408) on .ui-datepicker-prev
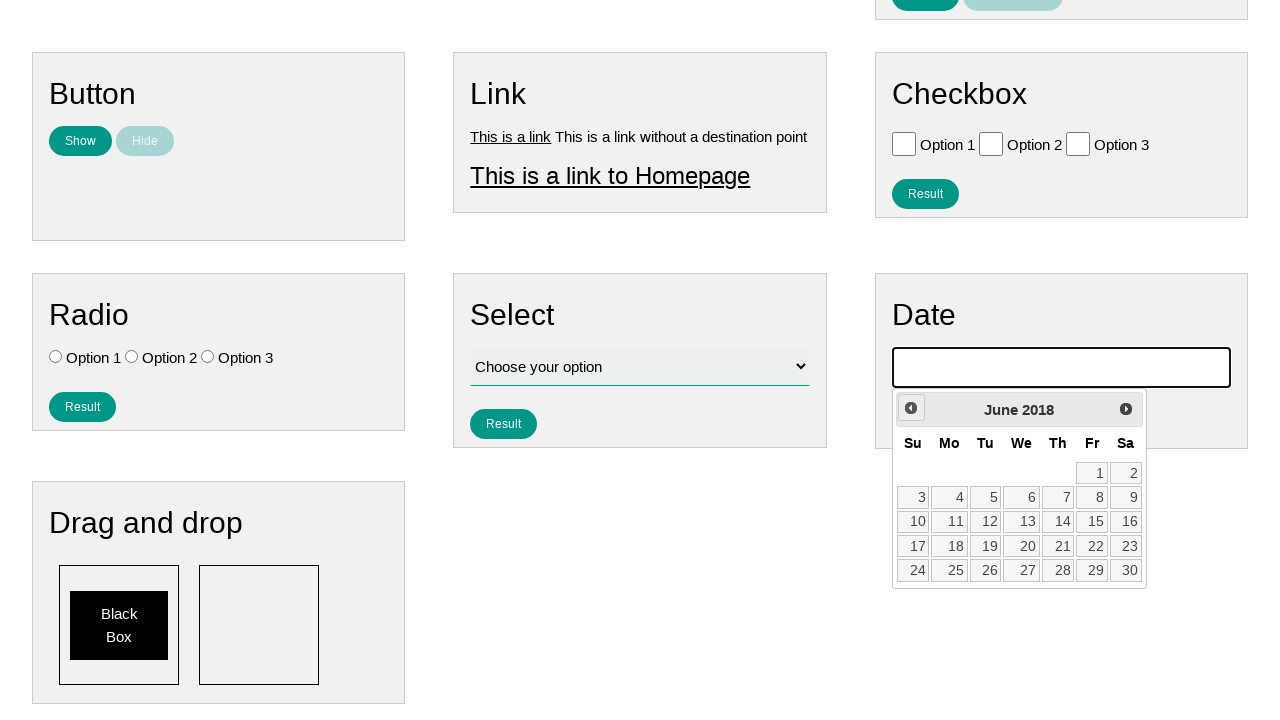

Checked current month/year: June 2018
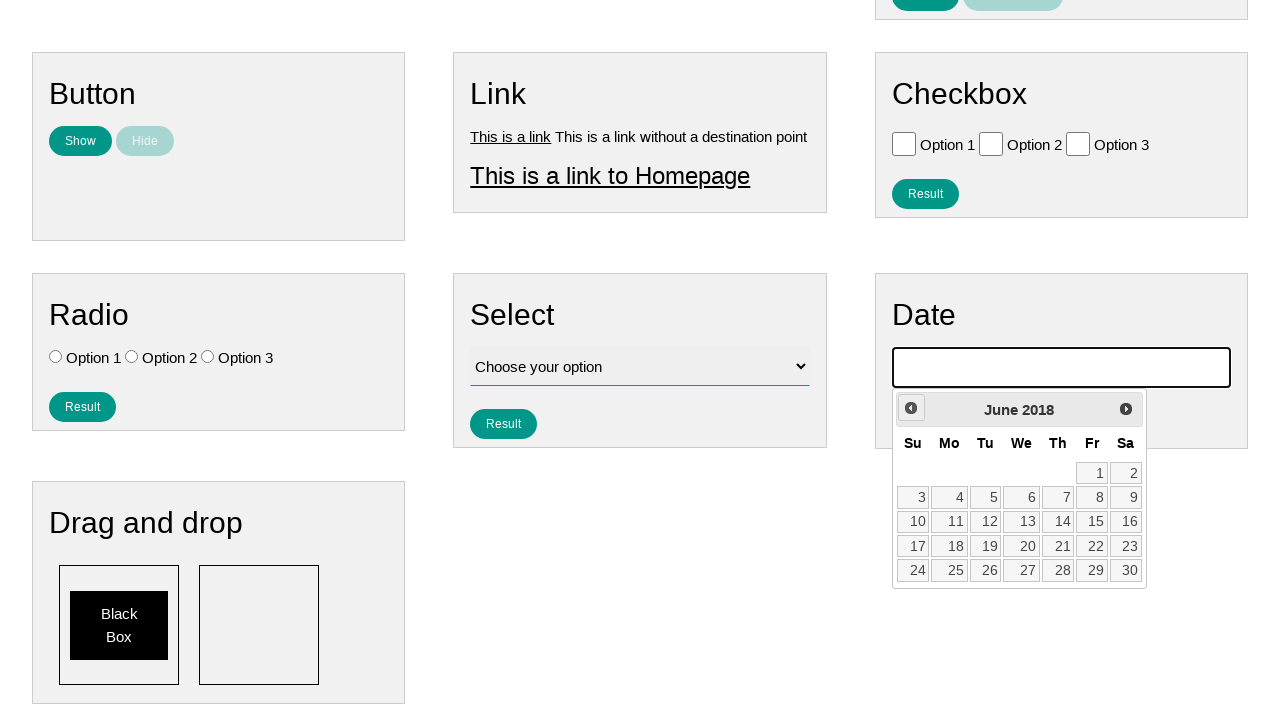

Clicked previous month button to navigate backwards at (911, 408) on .ui-datepicker-prev
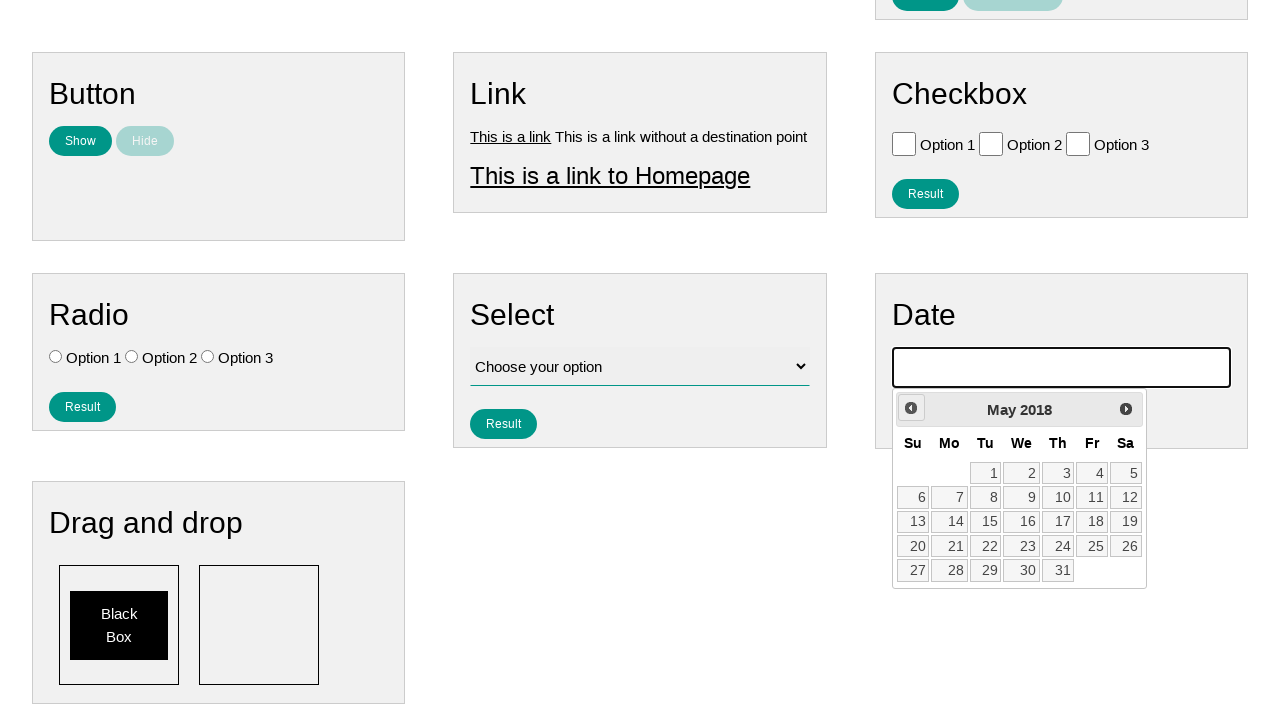

Checked current month/year: May 2018
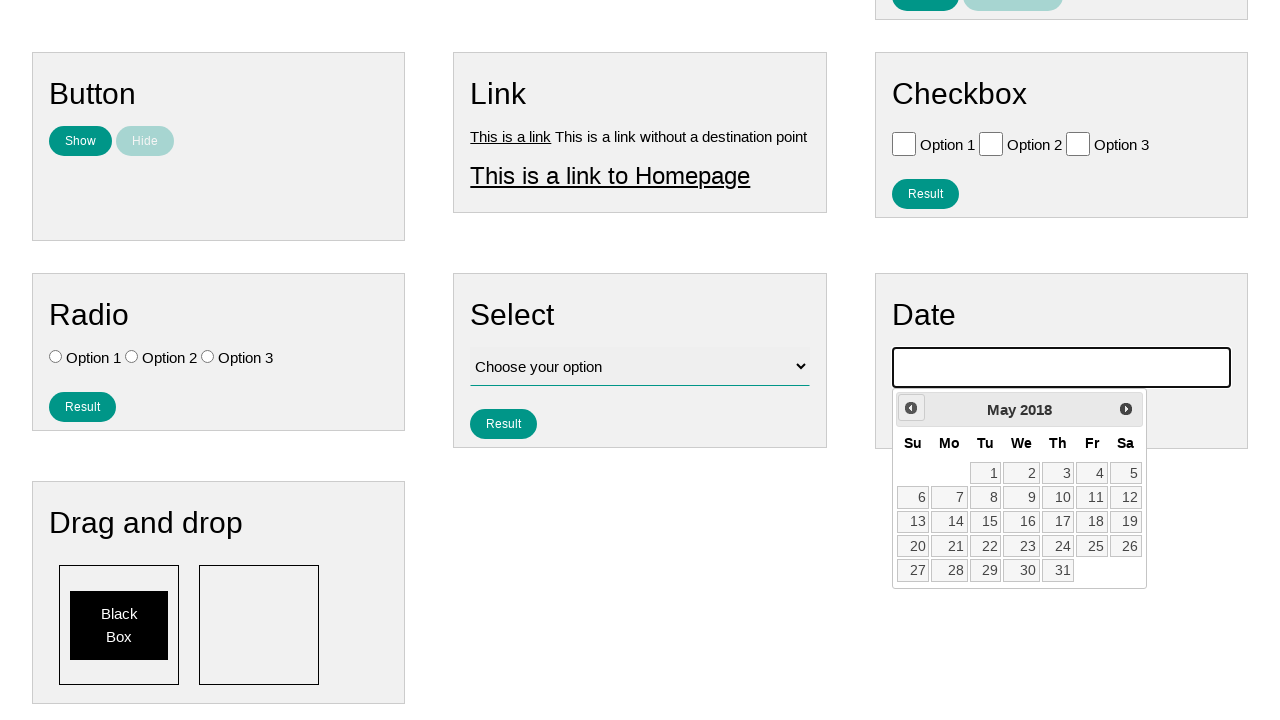

Clicked previous month button to navigate backwards at (911, 408) on .ui-datepicker-prev
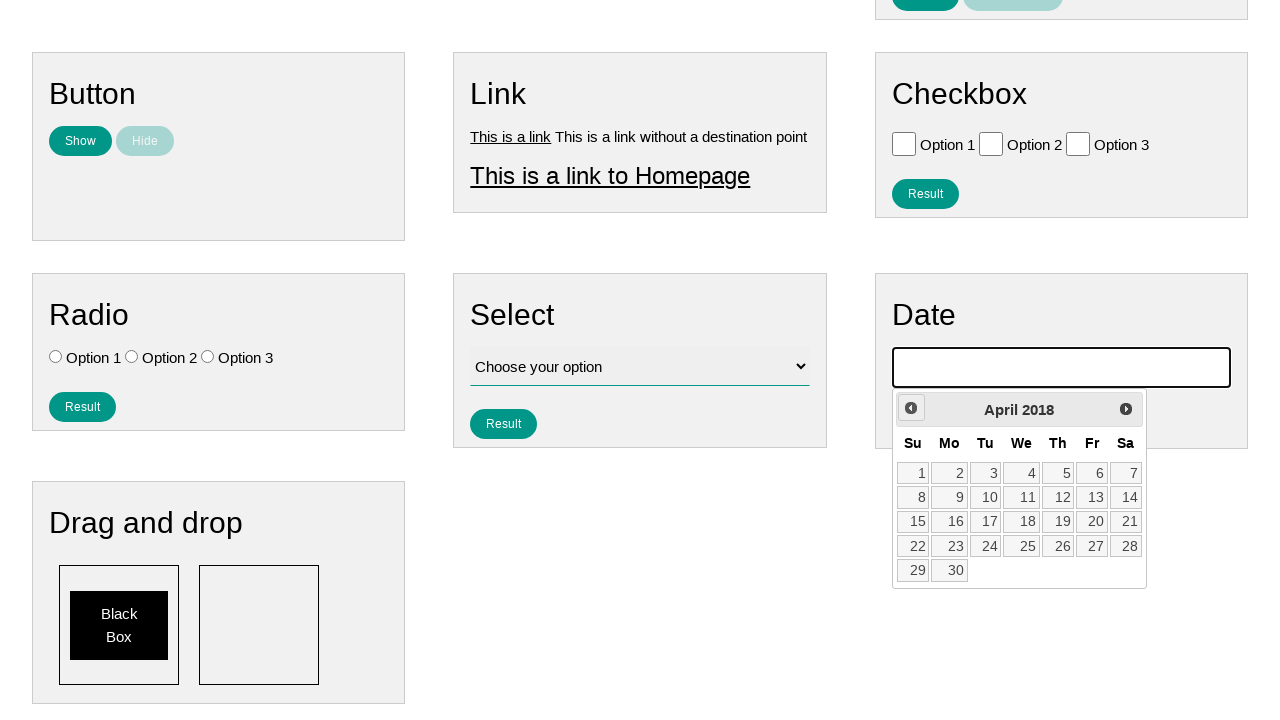

Checked current month/year: April 2018
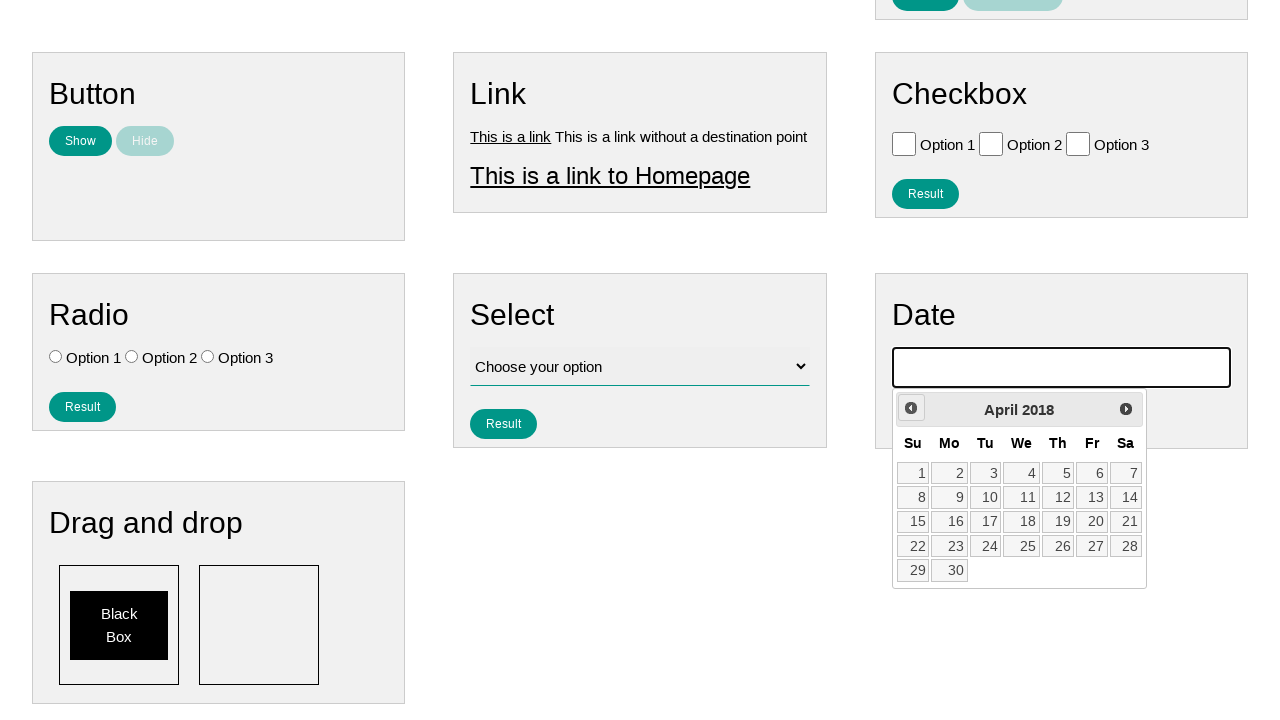

Clicked previous month button to navigate backwards at (911, 408) on .ui-datepicker-prev
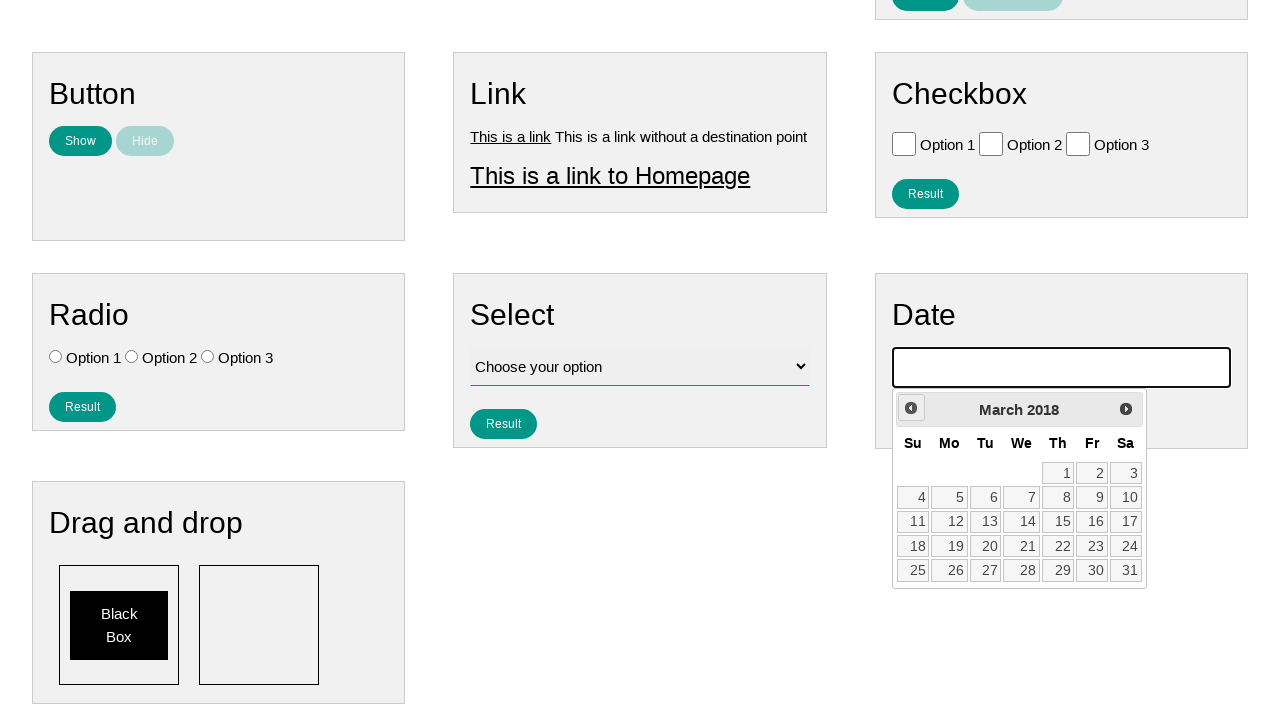

Checked current month/year: March 2018
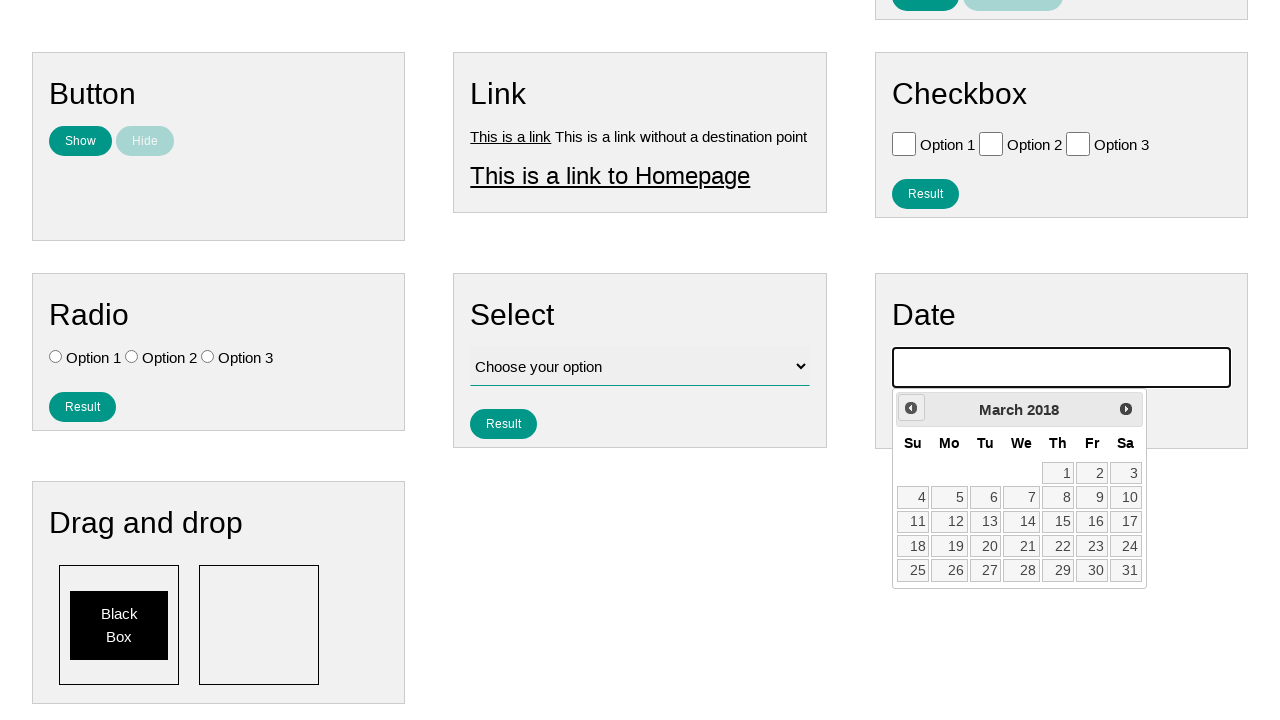

Clicked previous month button to navigate backwards at (911, 408) on .ui-datepicker-prev
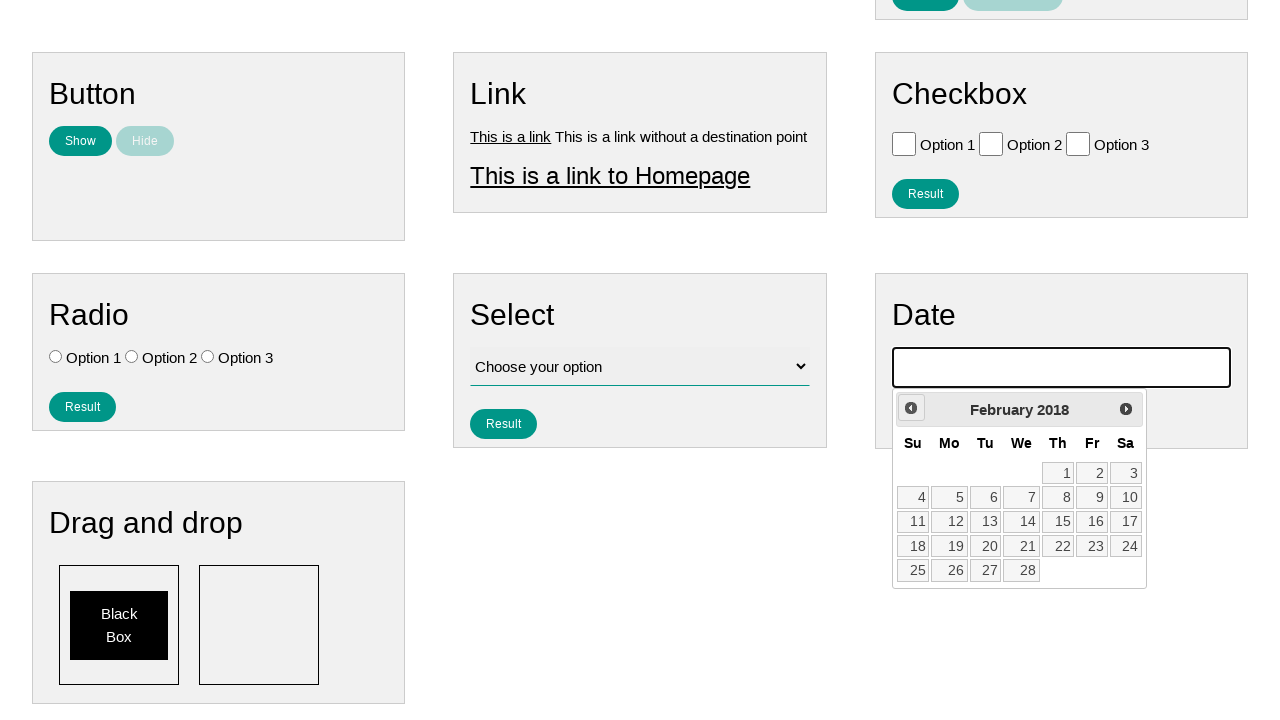

Checked current month/year: February 2018
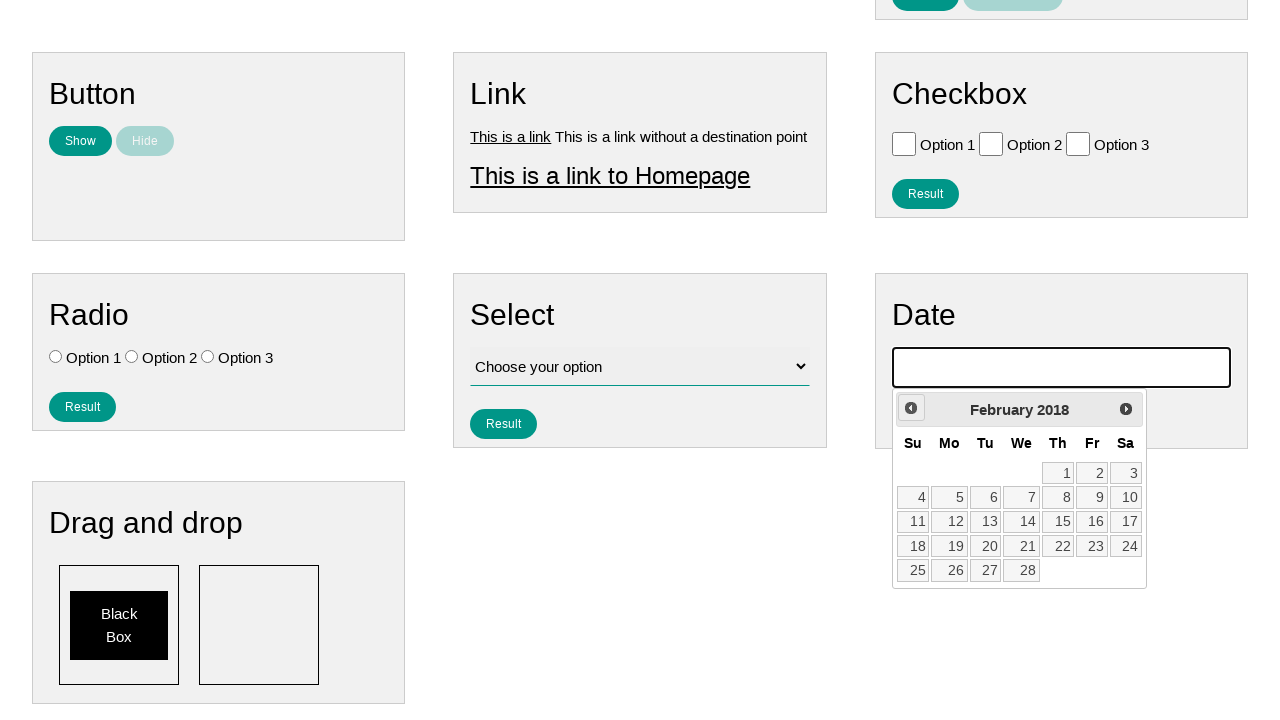

Clicked previous month button to navigate backwards at (911, 408) on .ui-datepicker-prev
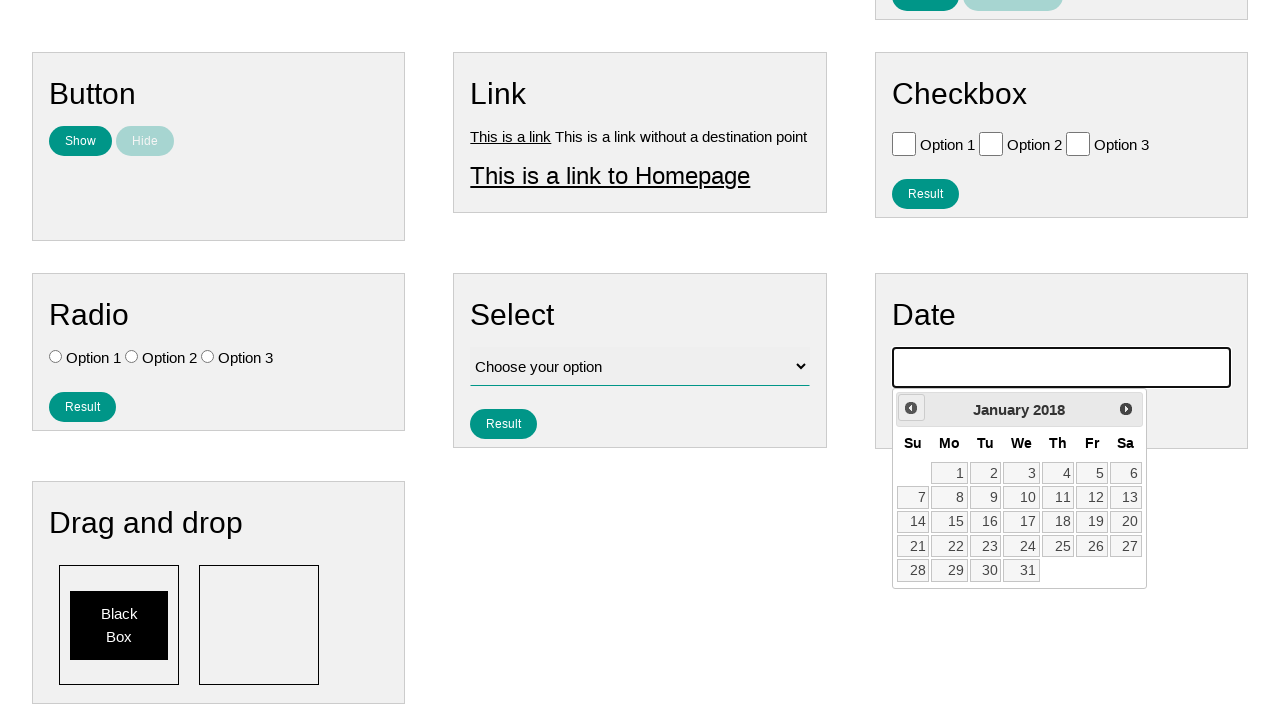

Checked current month/year: January 2018
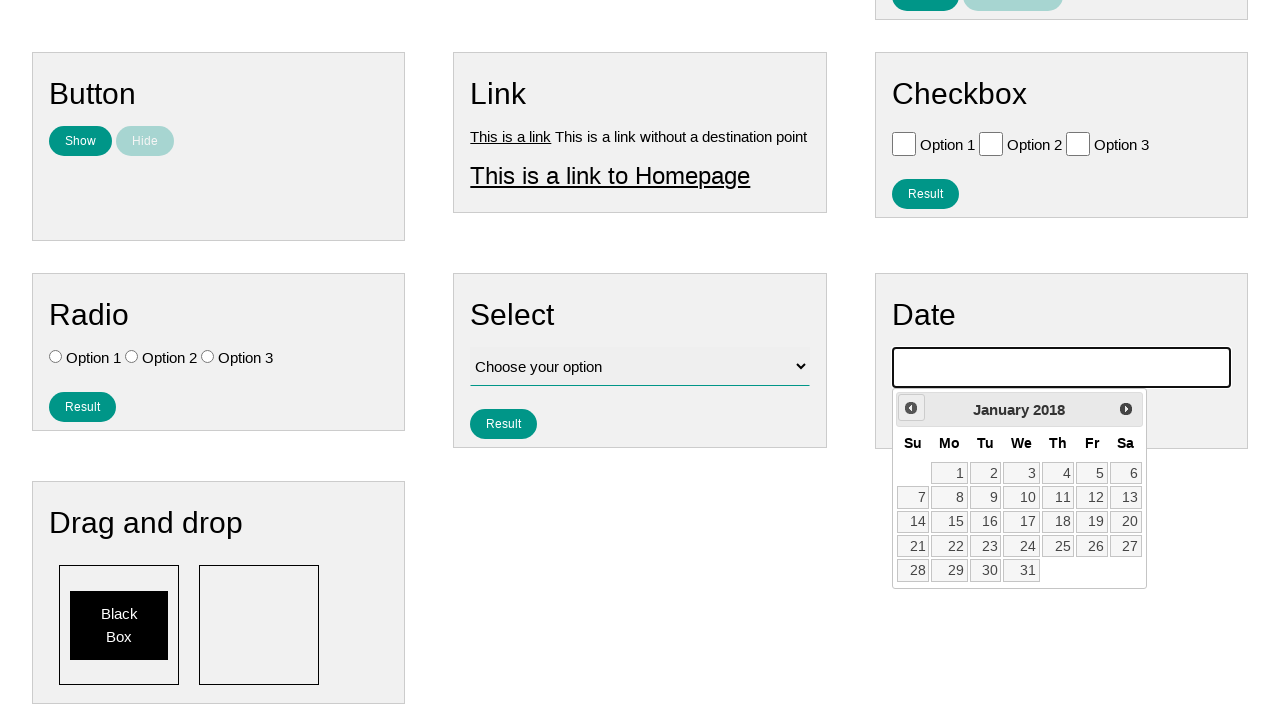

Clicked previous month button to navigate backwards at (911, 408) on .ui-datepicker-prev
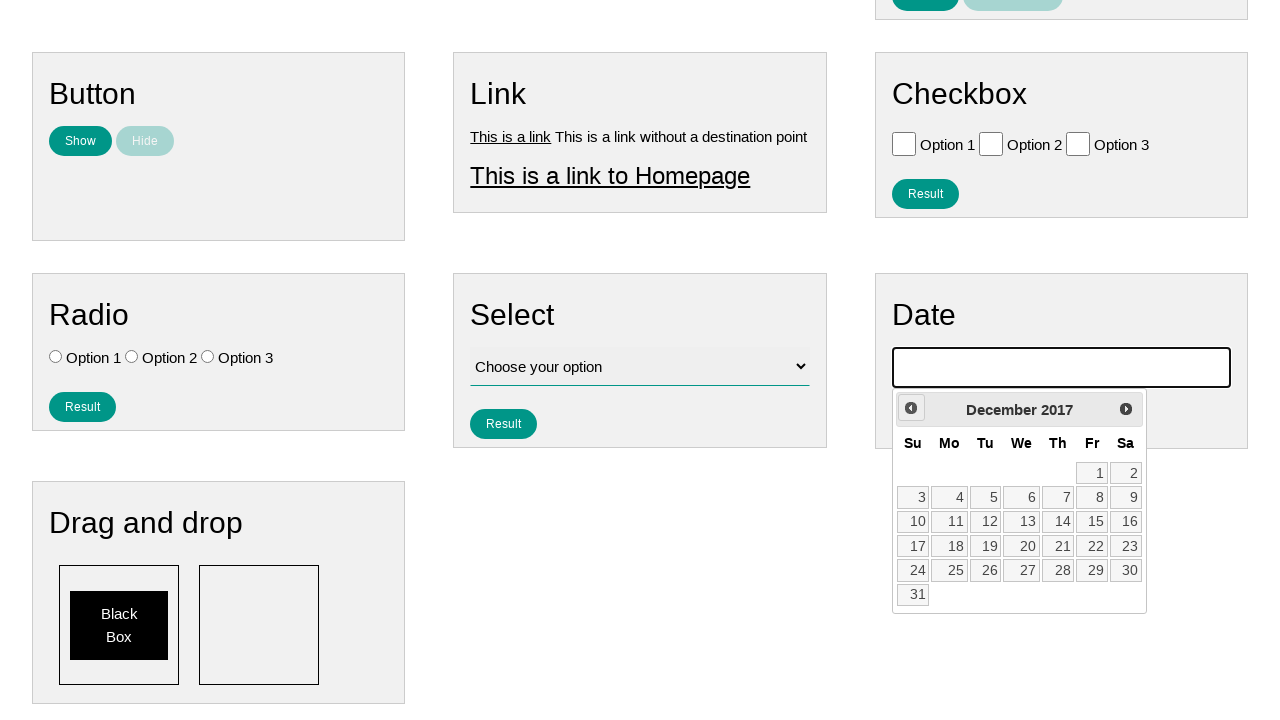

Checked current month/year: December 2017
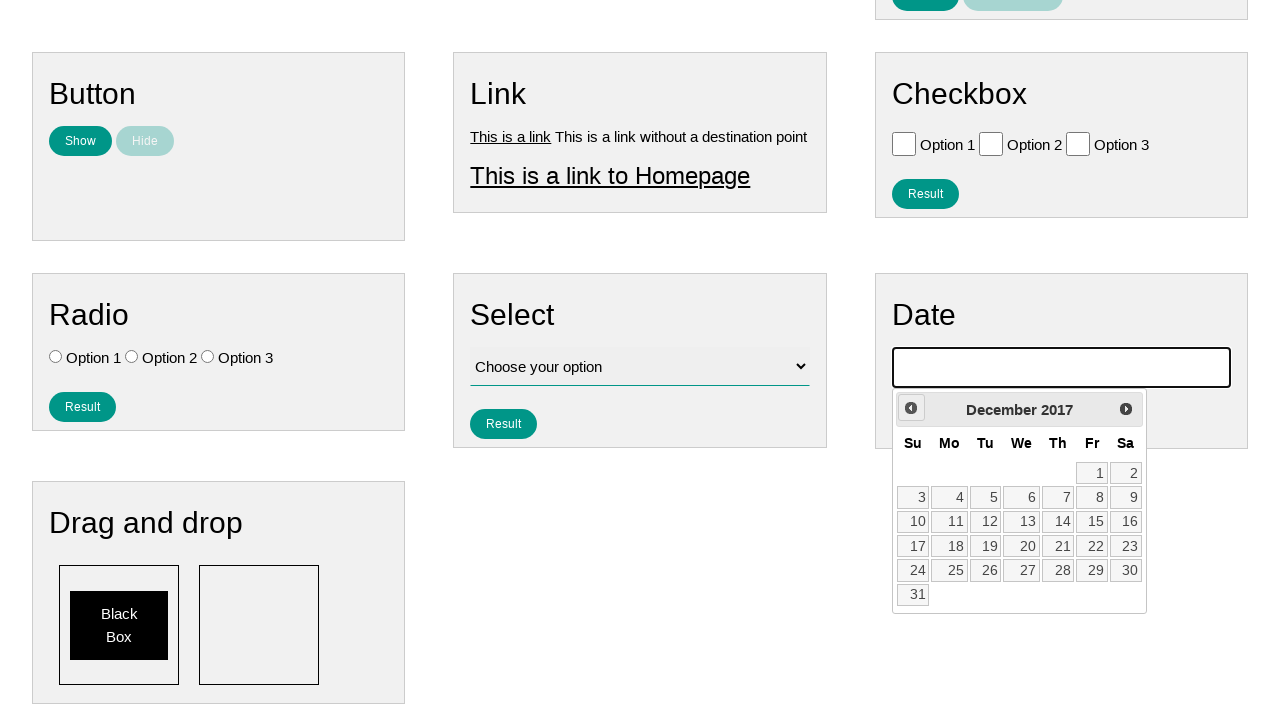

Clicked previous month button to navigate backwards at (911, 408) on .ui-datepicker-prev
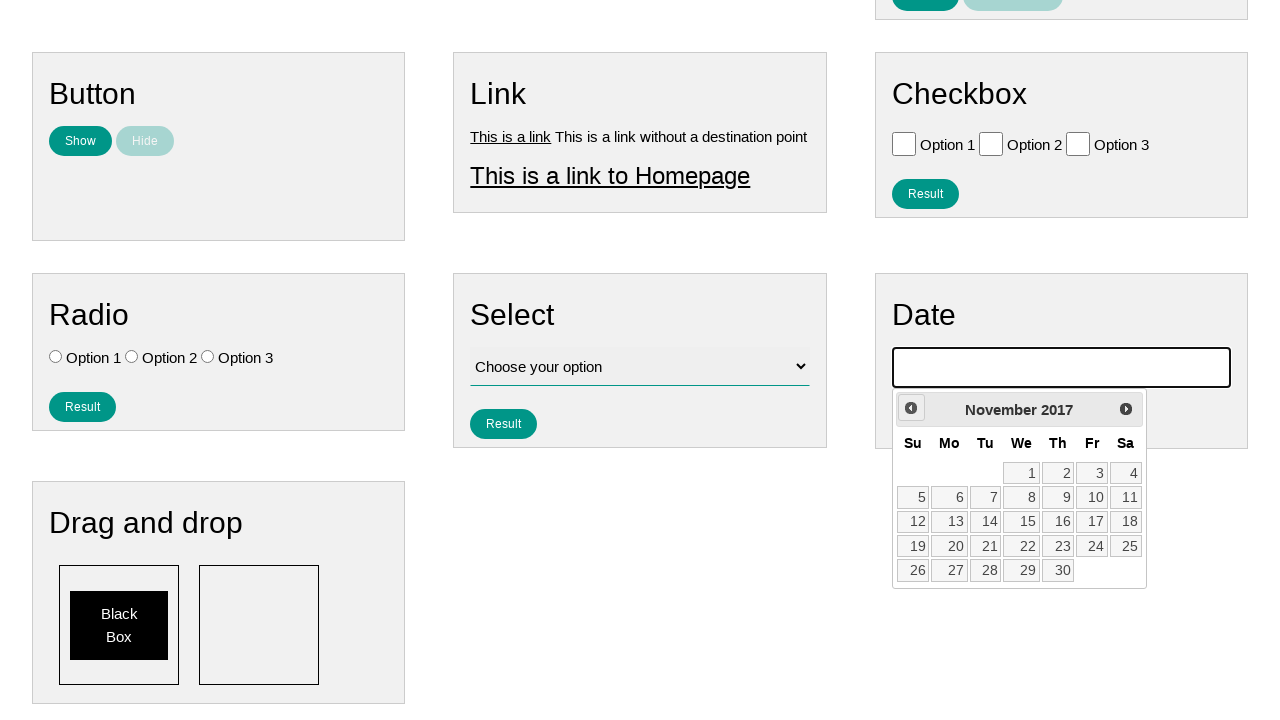

Checked current month/year: November 2017
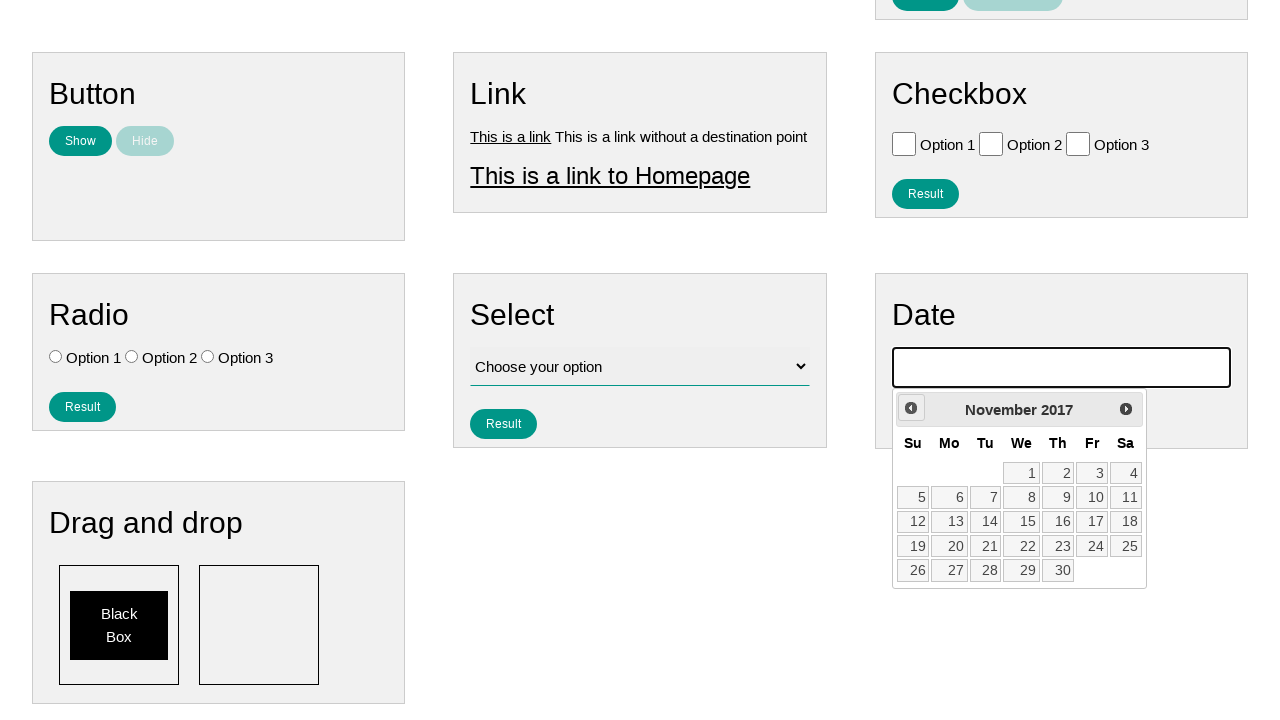

Clicked previous month button to navigate backwards at (911, 408) on .ui-datepicker-prev
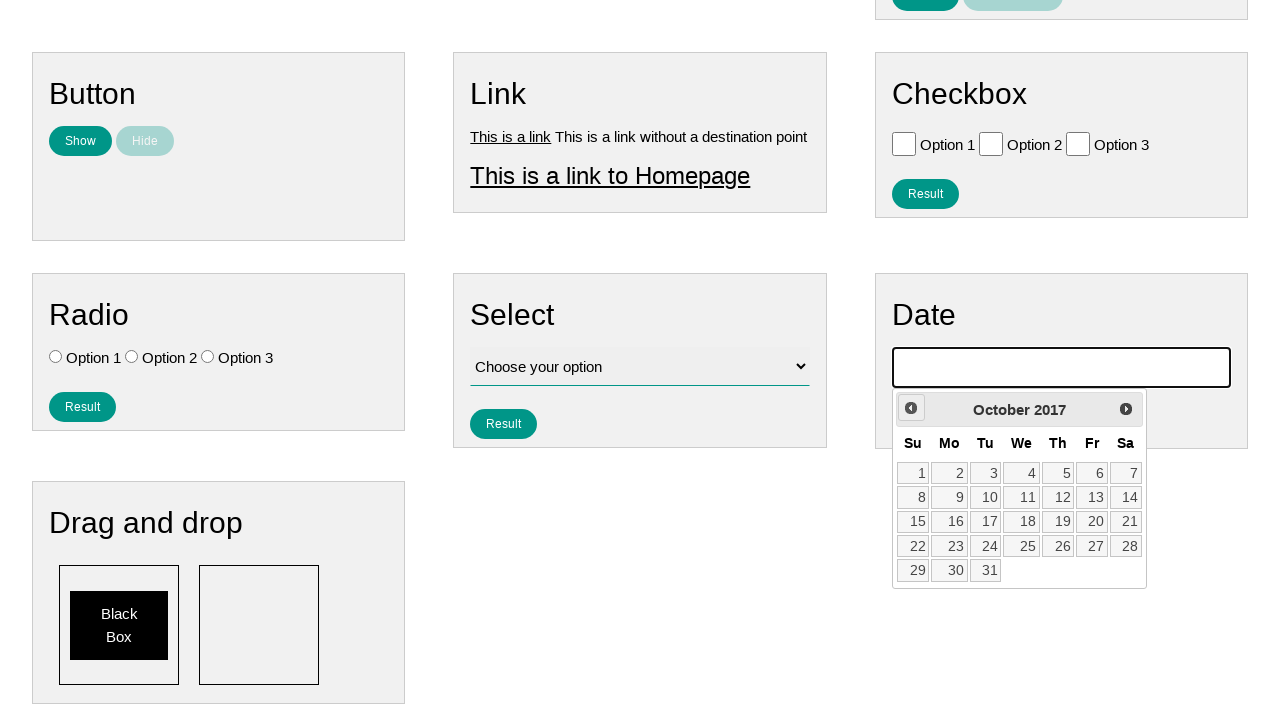

Checked current month/year: October 2017
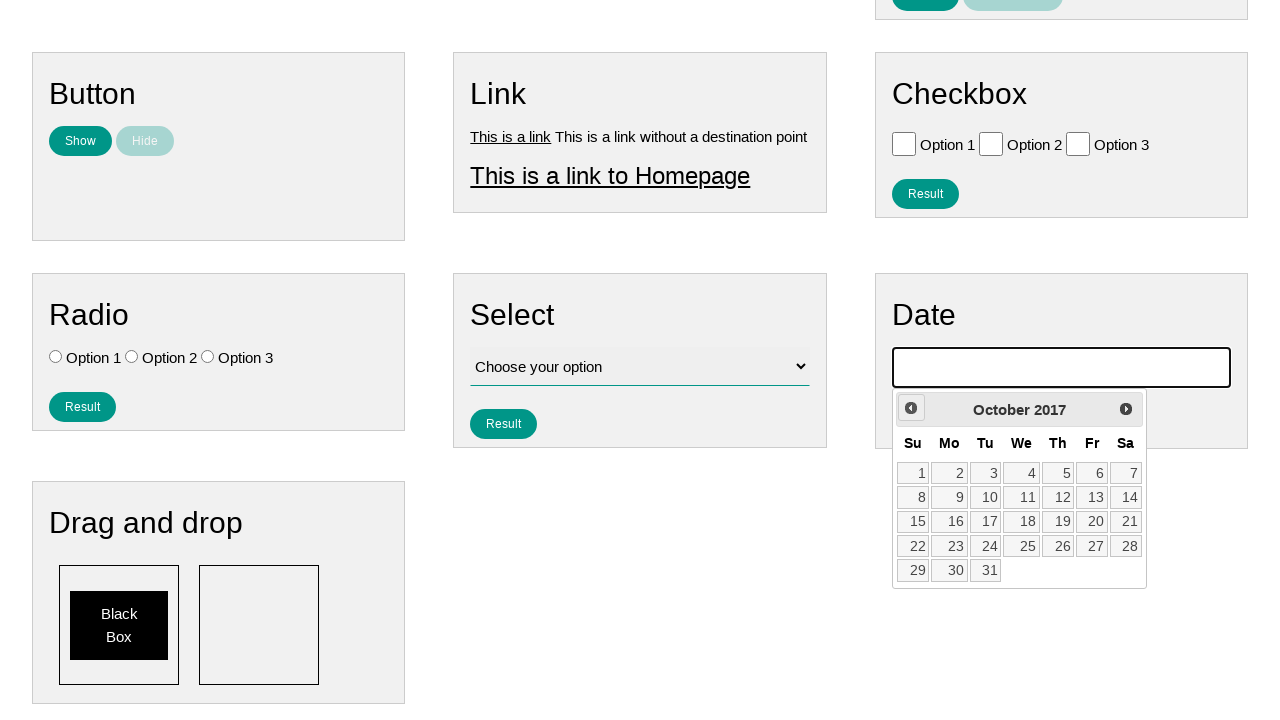

Clicked previous month button to navigate backwards at (911, 408) on .ui-datepicker-prev
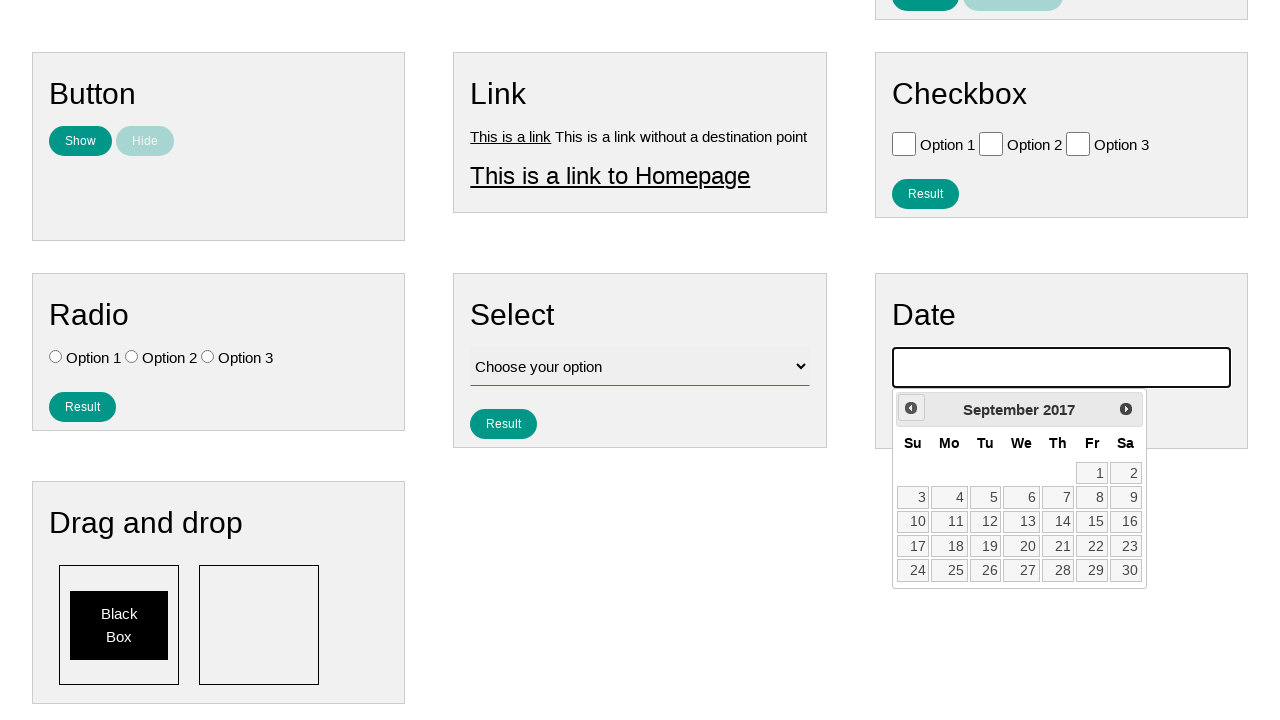

Checked current month/year: September 2017
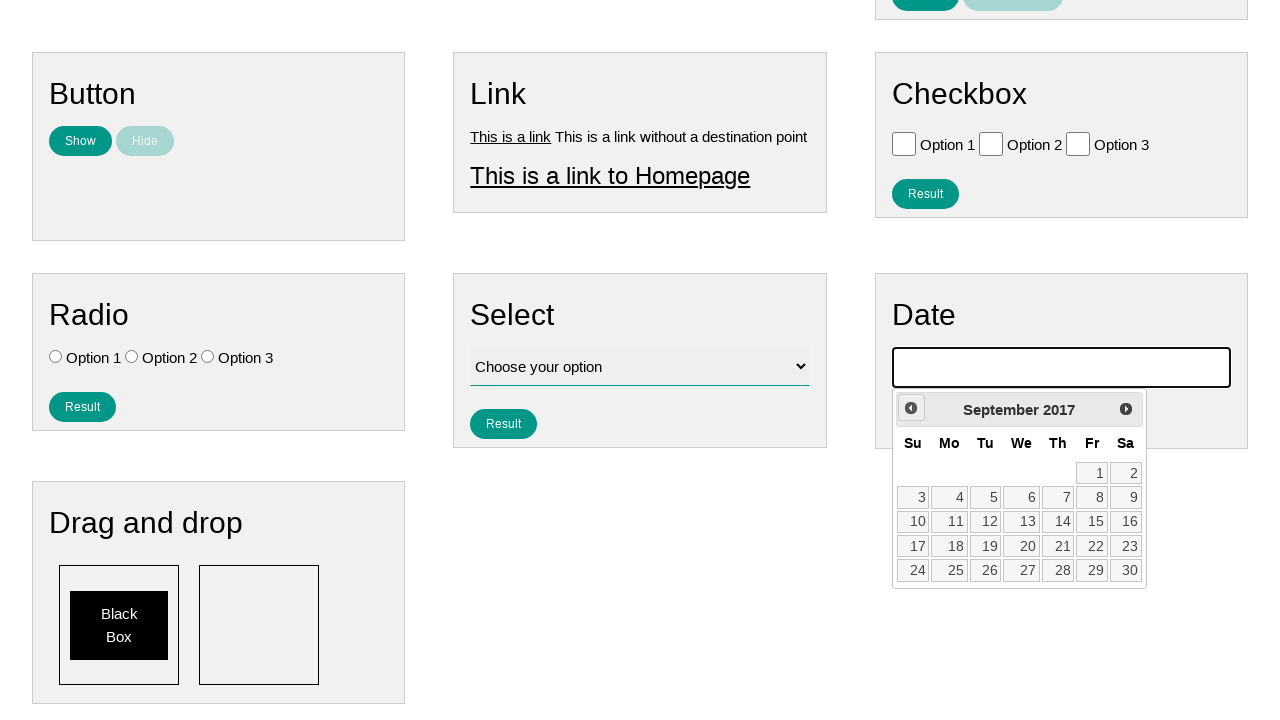

Clicked previous month button to navigate backwards at (911, 408) on .ui-datepicker-prev
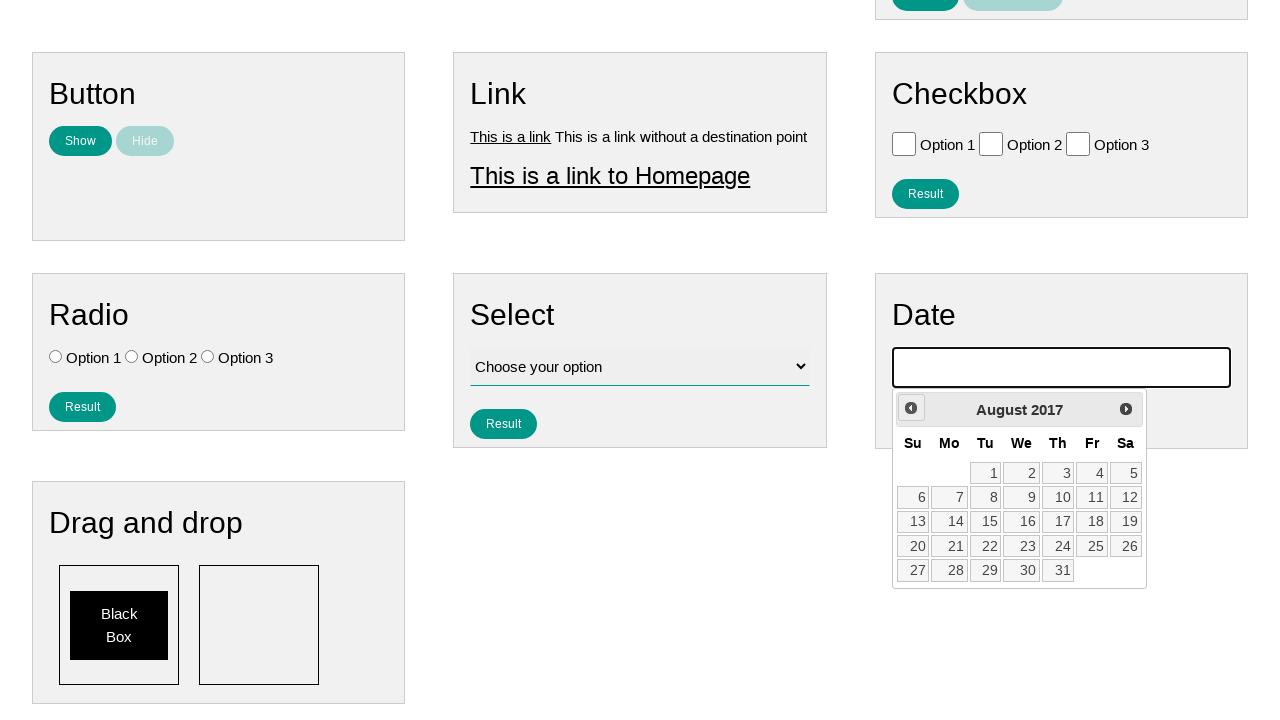

Checked current month/year: August 2017
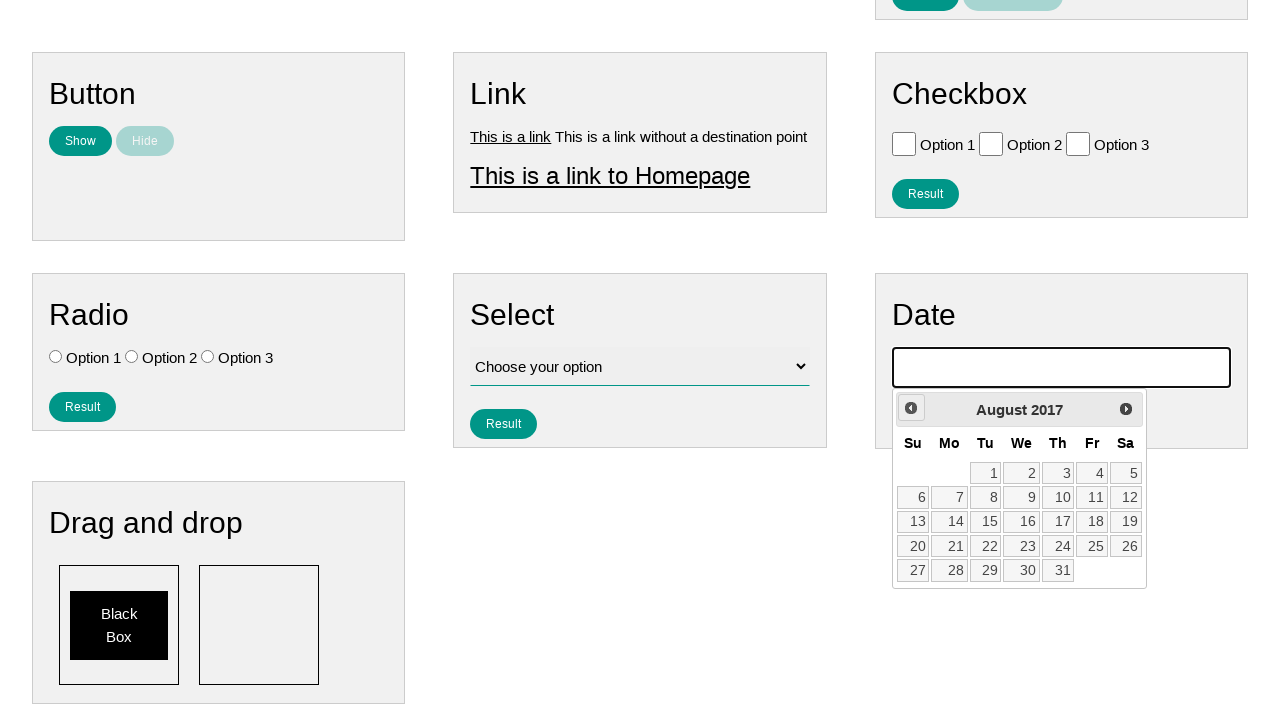

Clicked previous month button to navigate backwards at (911, 408) on .ui-datepicker-prev
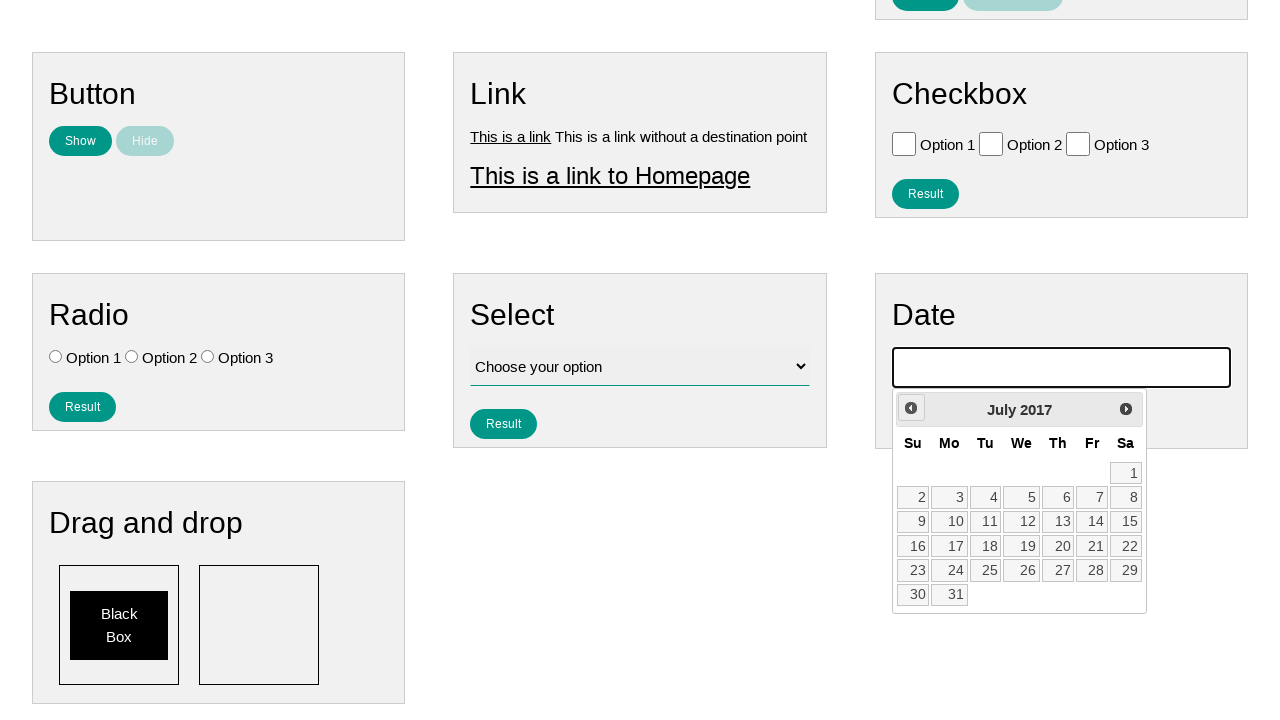

Checked current month/year: July 2017
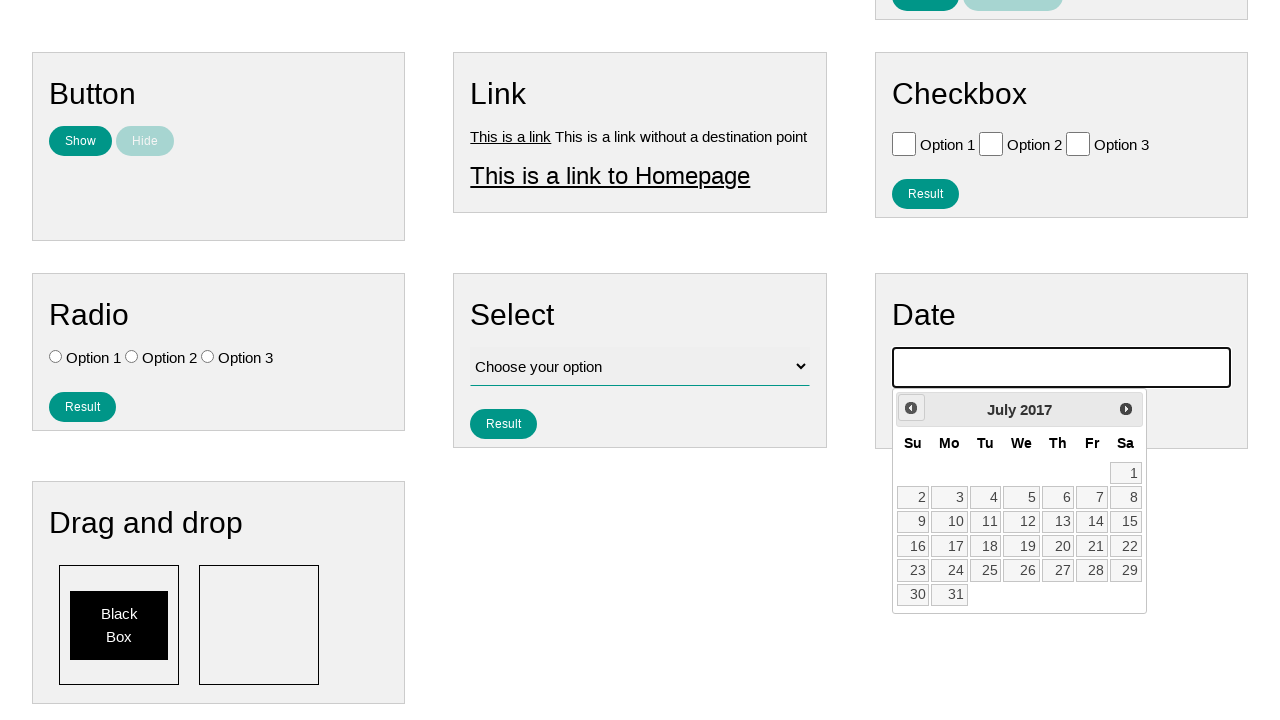

Clicked previous month button to navigate backwards at (911, 408) on .ui-datepicker-prev
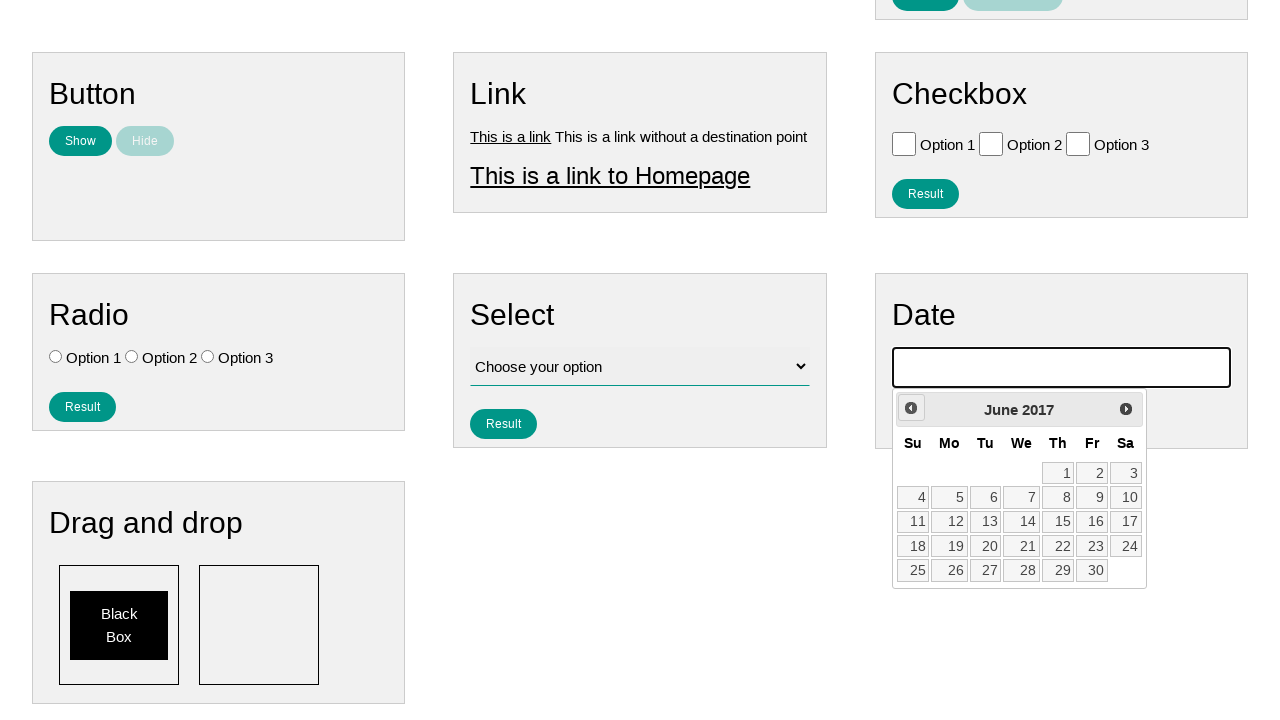

Checked current month/year: June 2017
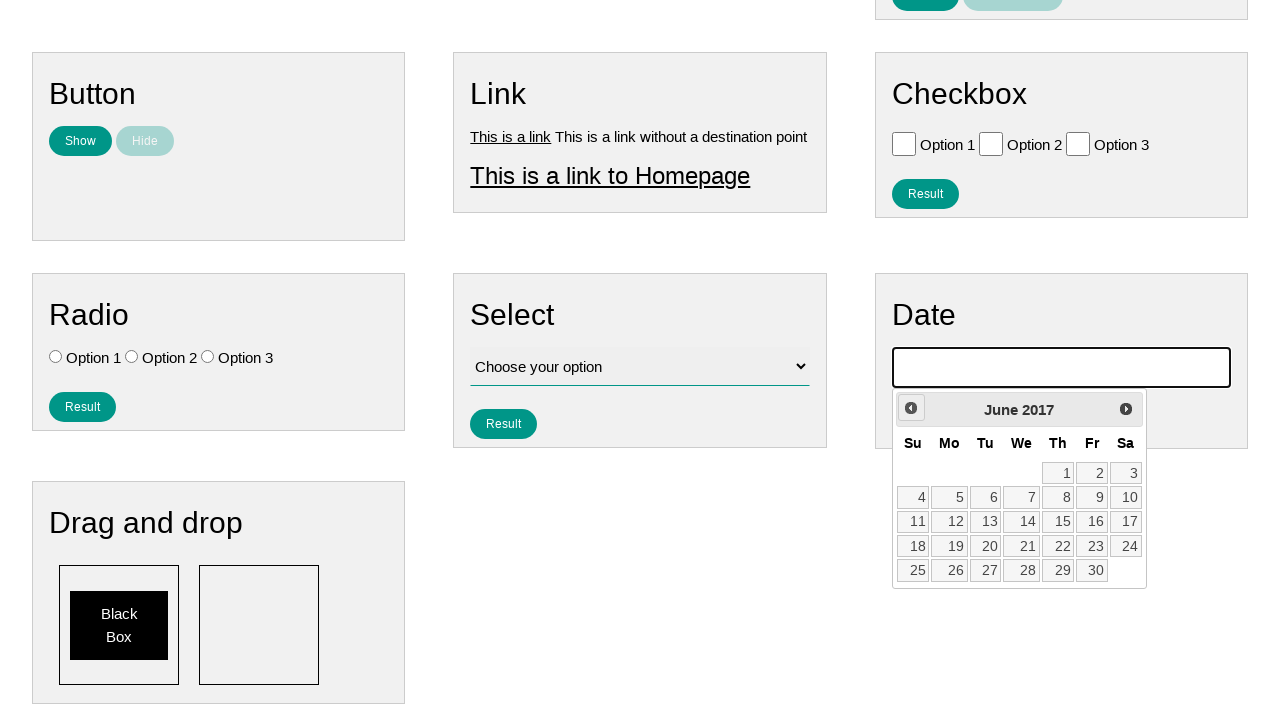

Clicked previous month button to navigate backwards at (911, 408) on .ui-datepicker-prev
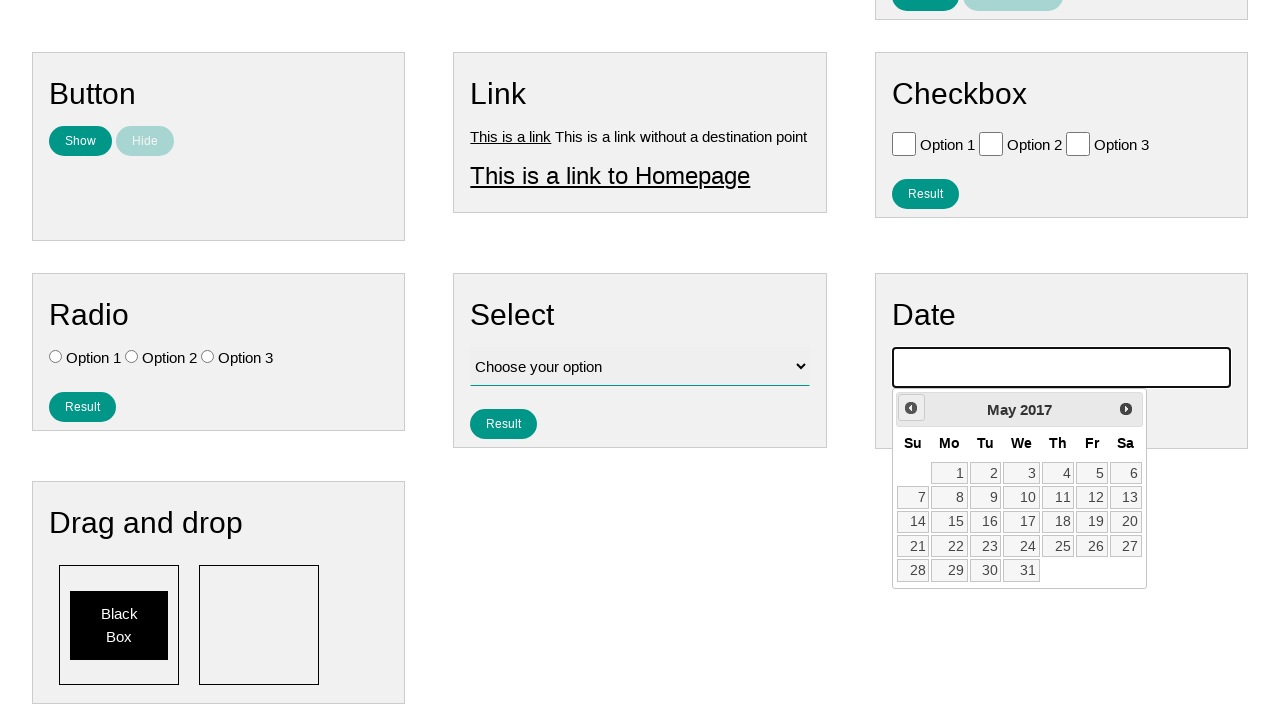

Checked current month/year: May 2017
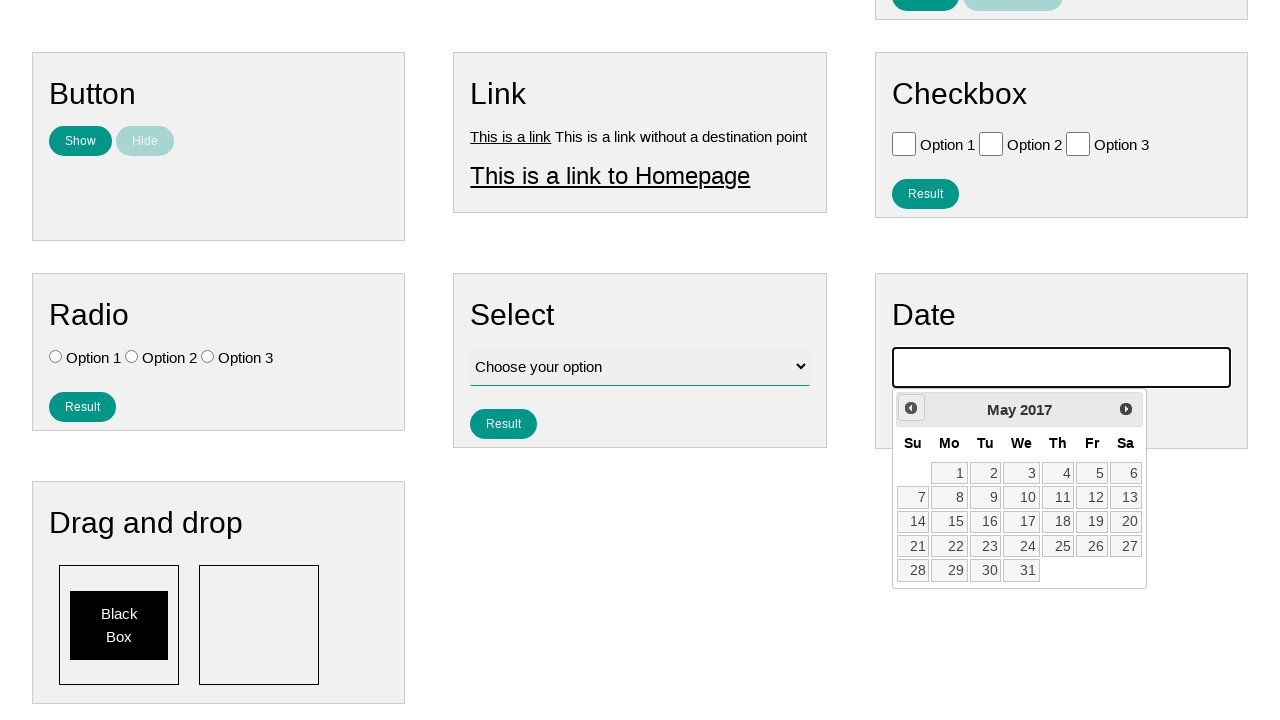

Clicked previous month button to navigate backwards at (911, 408) on .ui-datepicker-prev
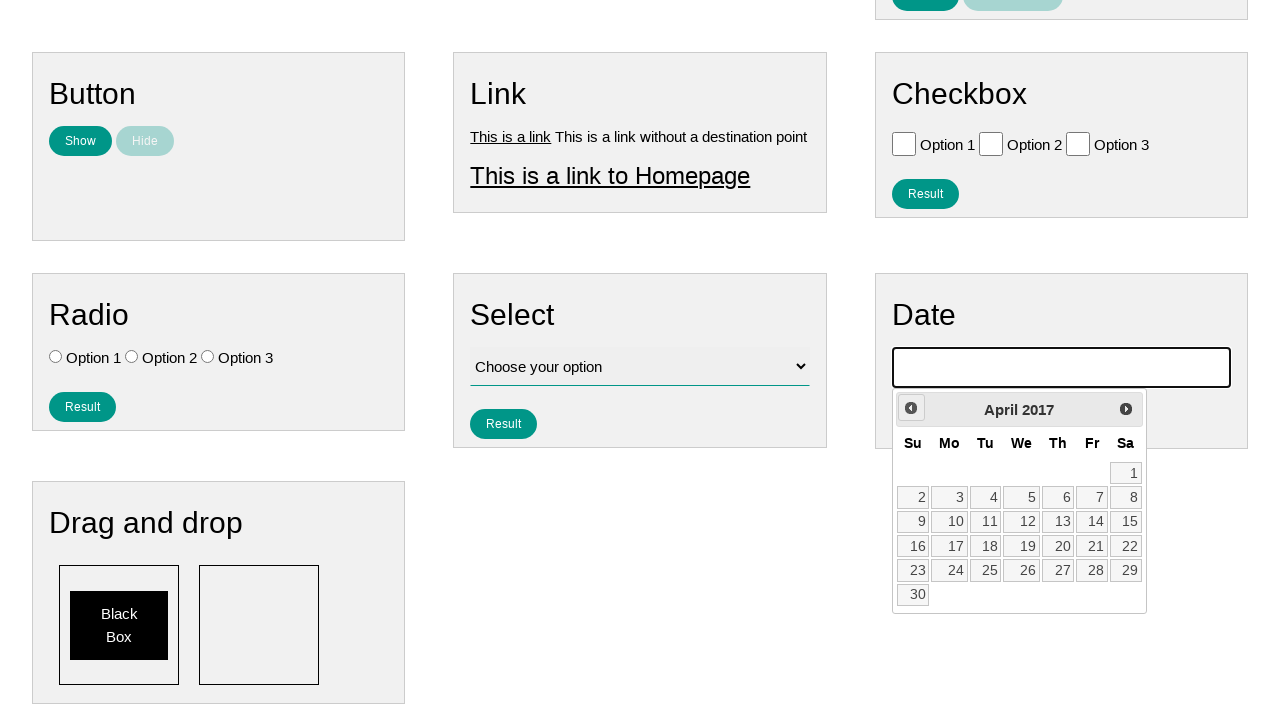

Checked current month/year: April 2017
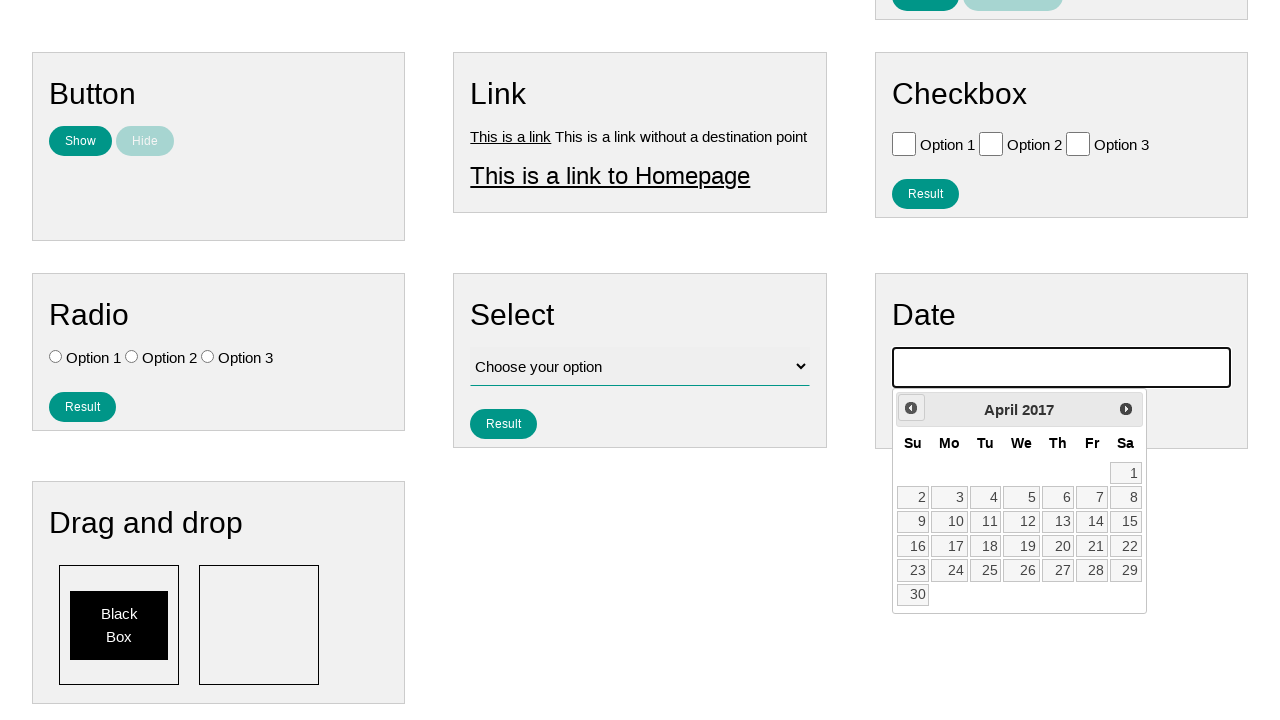

Clicked previous month button to navigate backwards at (911, 408) on .ui-datepicker-prev
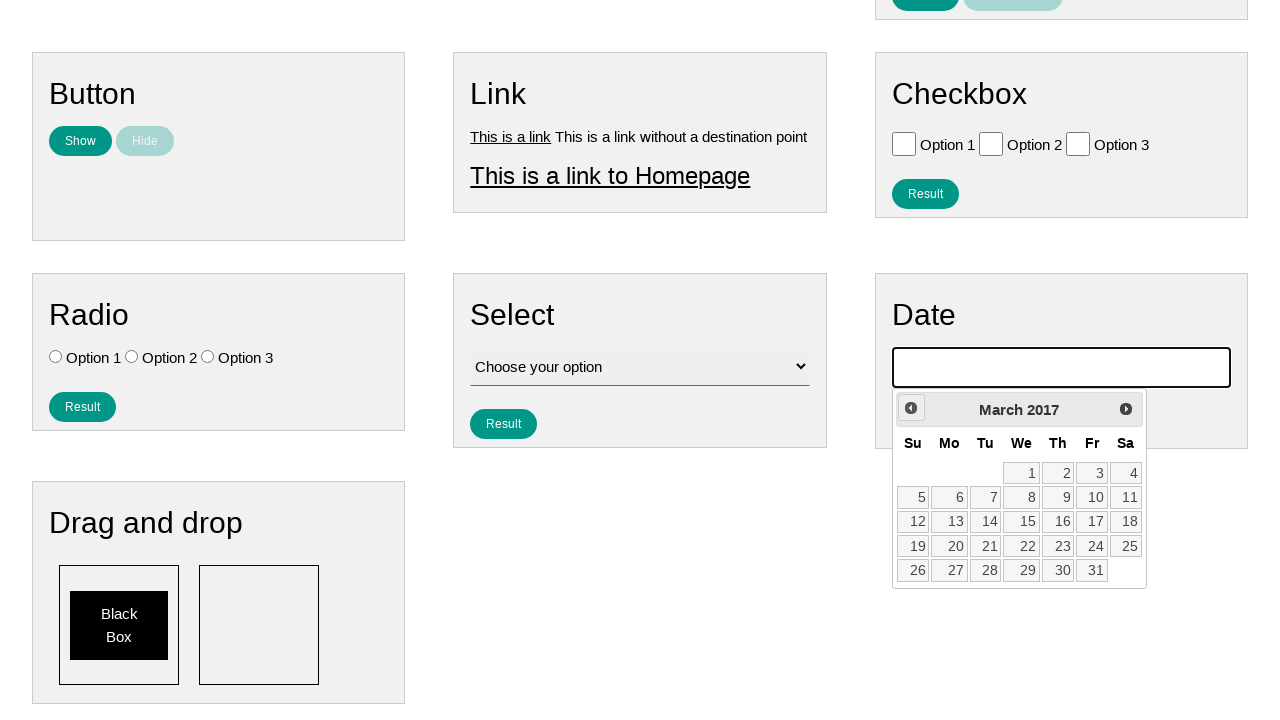

Checked current month/year: March 2017
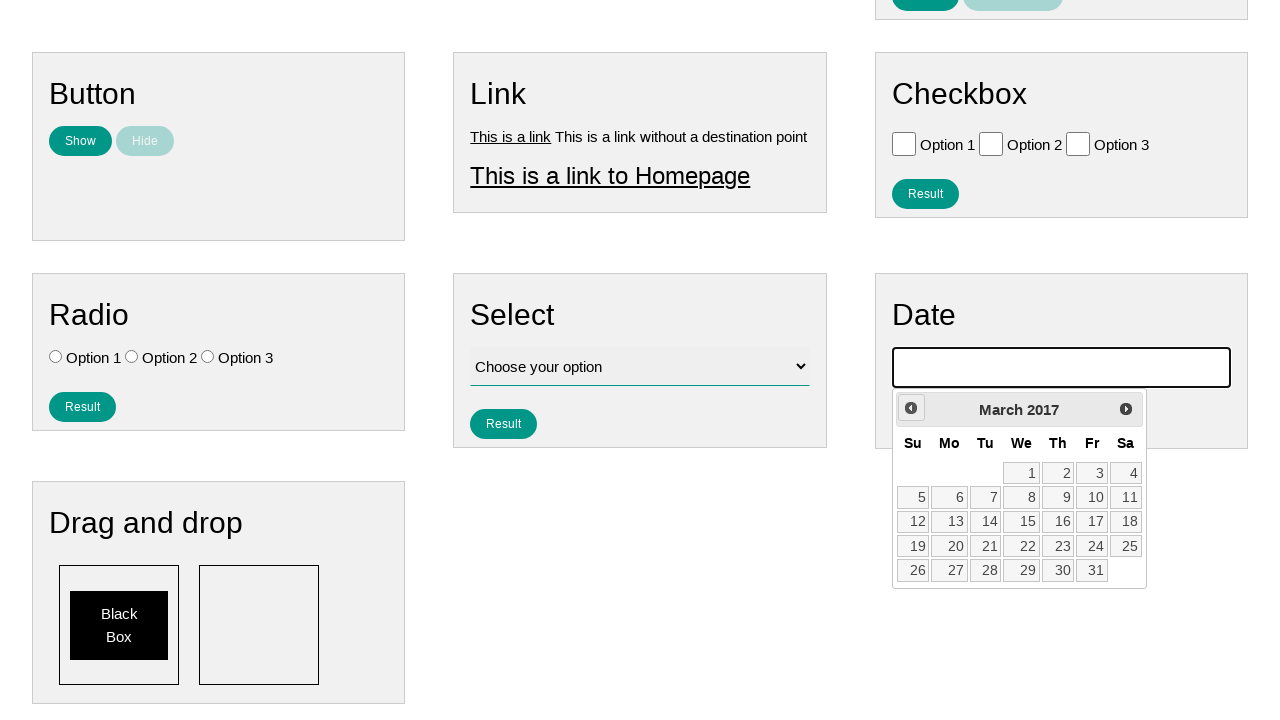

Clicked previous month button to navigate backwards at (911, 408) on .ui-datepicker-prev
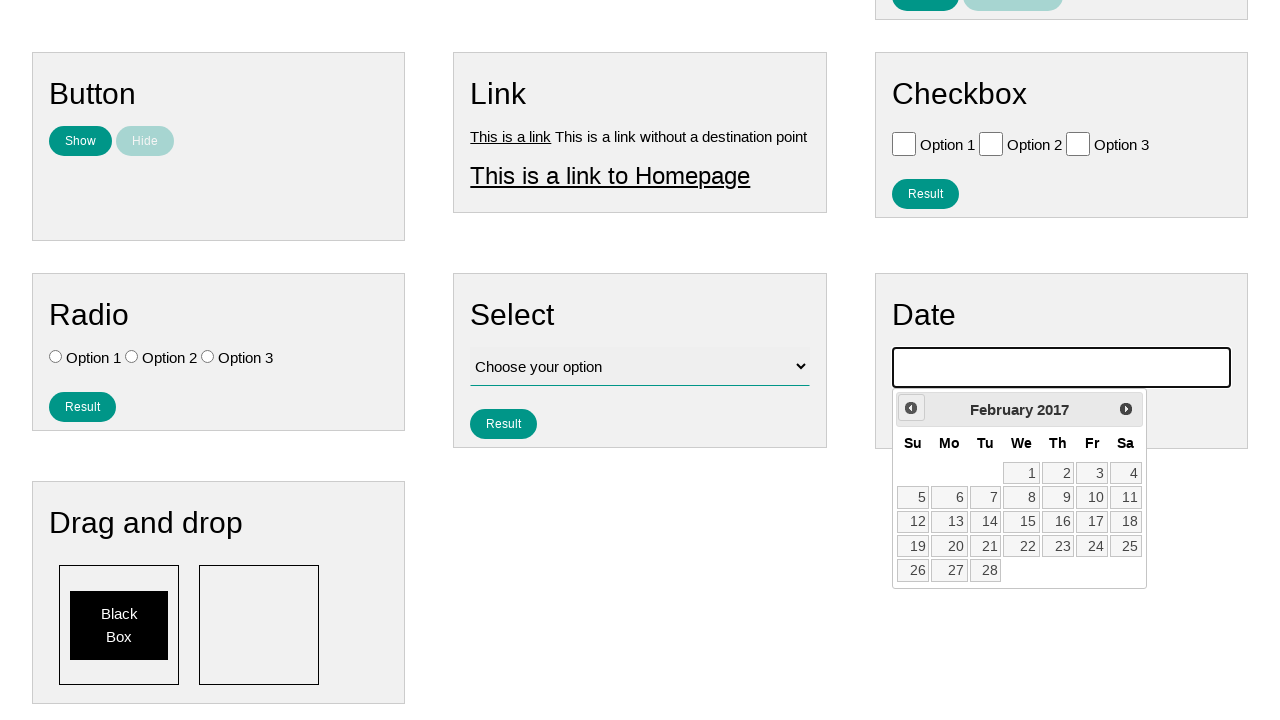

Checked current month/year: February 2017
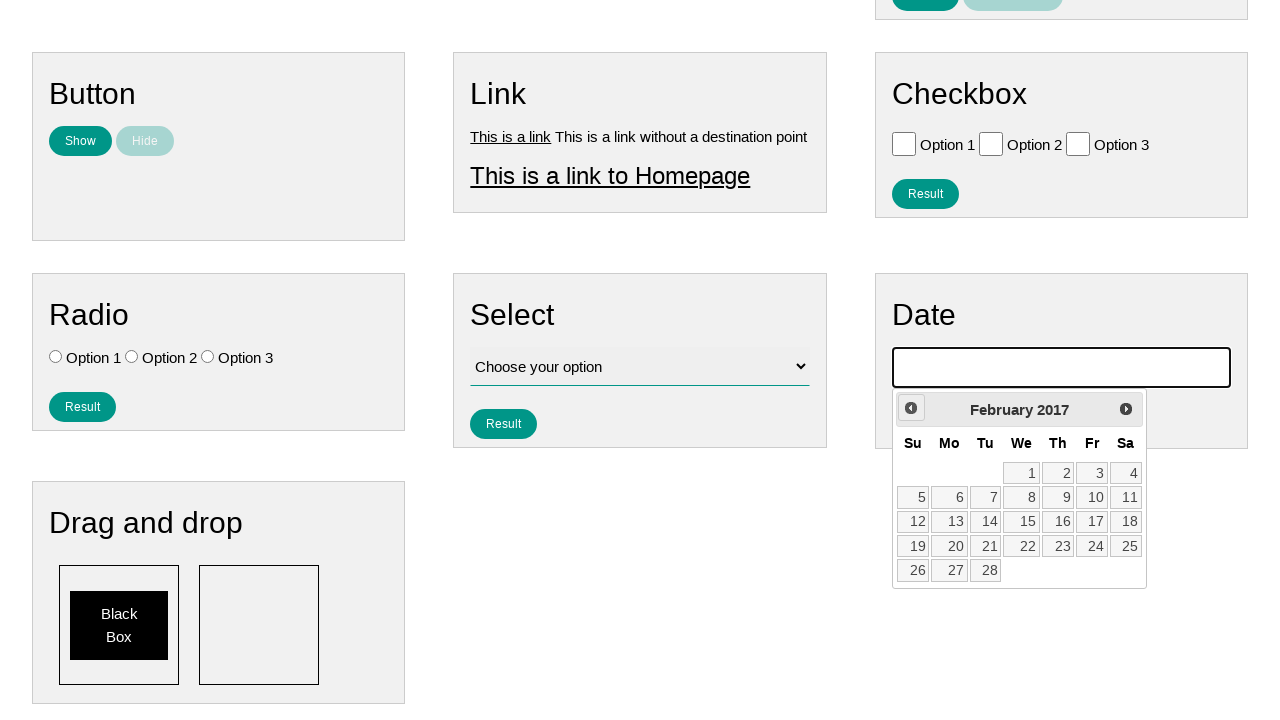

Clicked previous month button to navigate backwards at (911, 408) on .ui-datepicker-prev
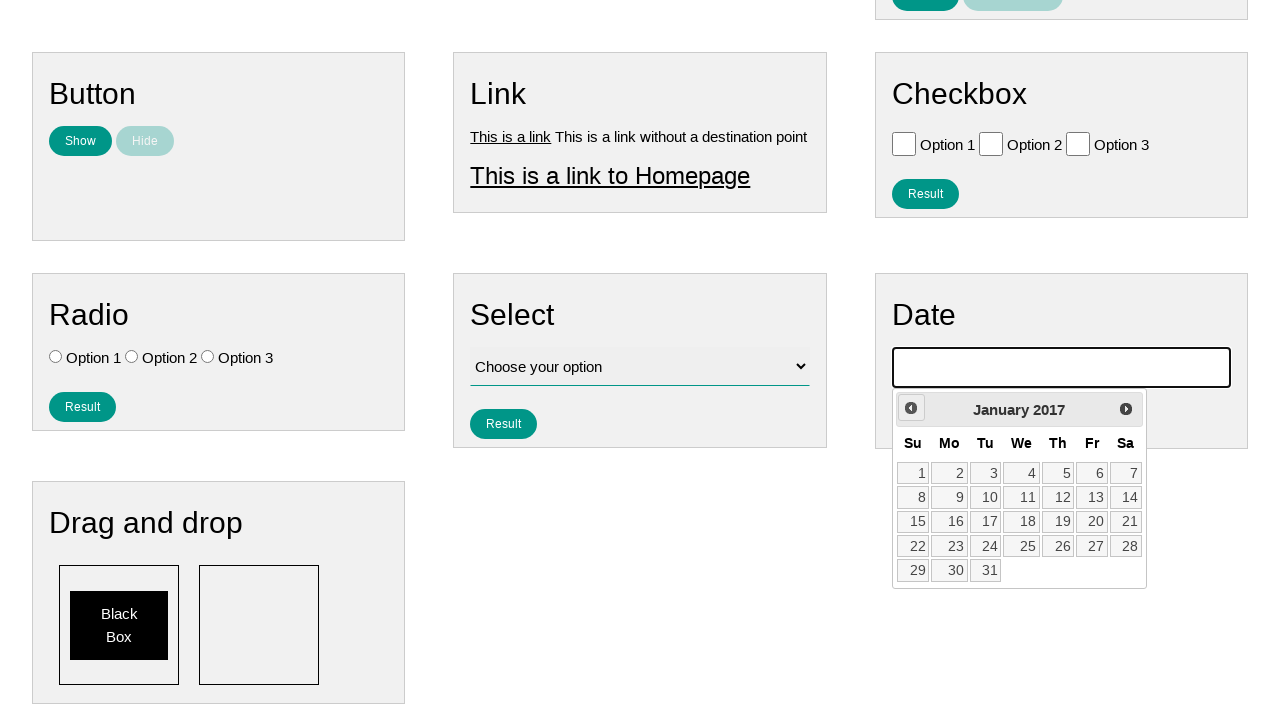

Checked current month/year: January 2017
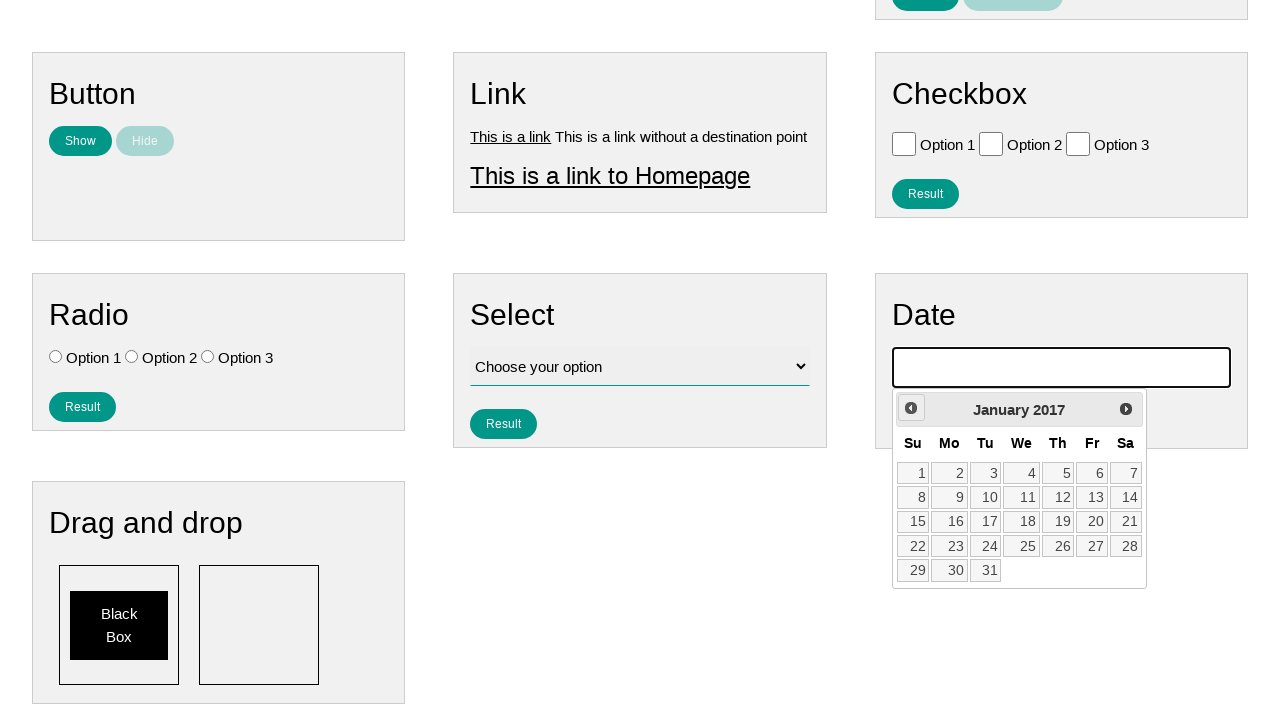

Clicked previous month button to navigate backwards at (911, 408) on .ui-datepicker-prev
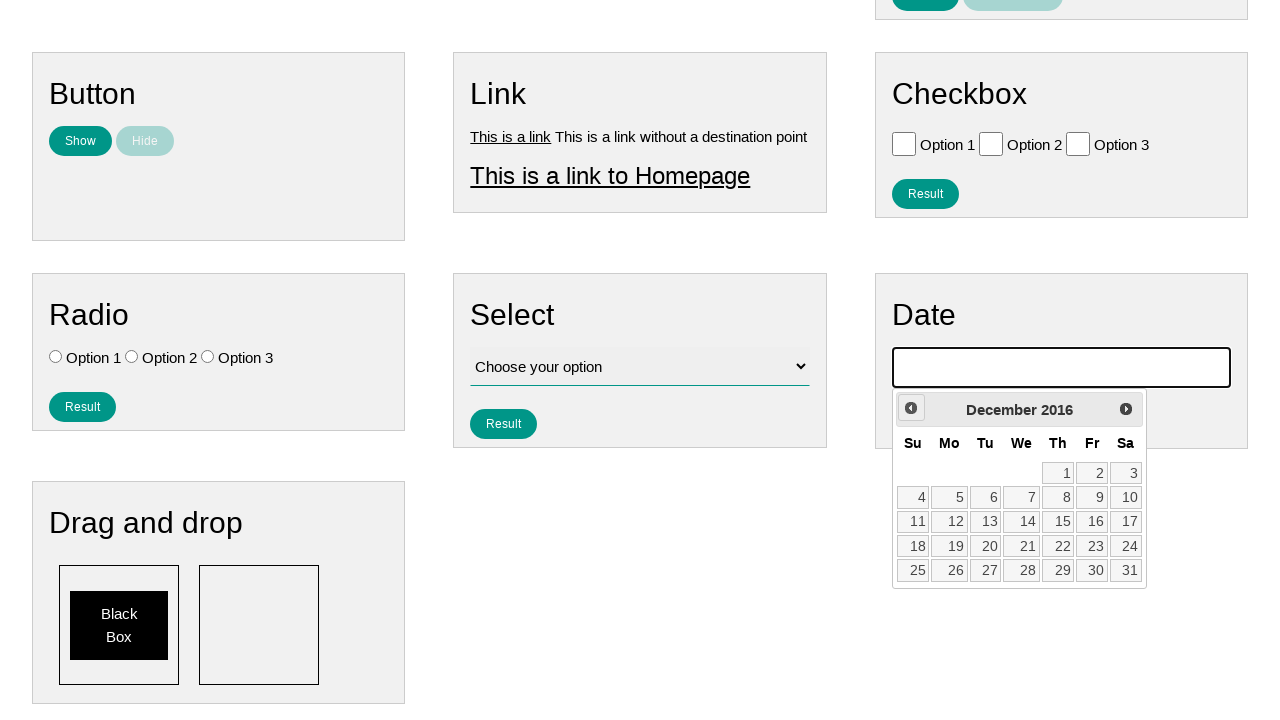

Checked current month/year: December 2016
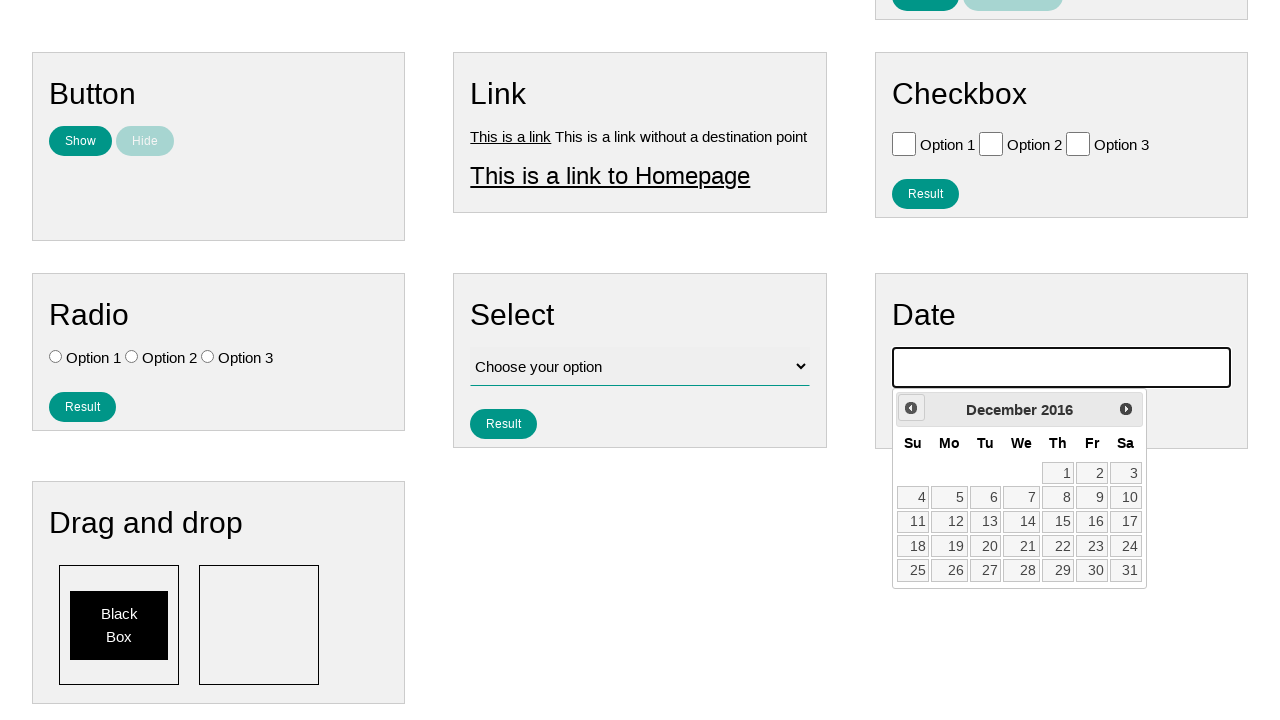

Clicked previous month button to navigate backwards at (911, 408) on .ui-datepicker-prev
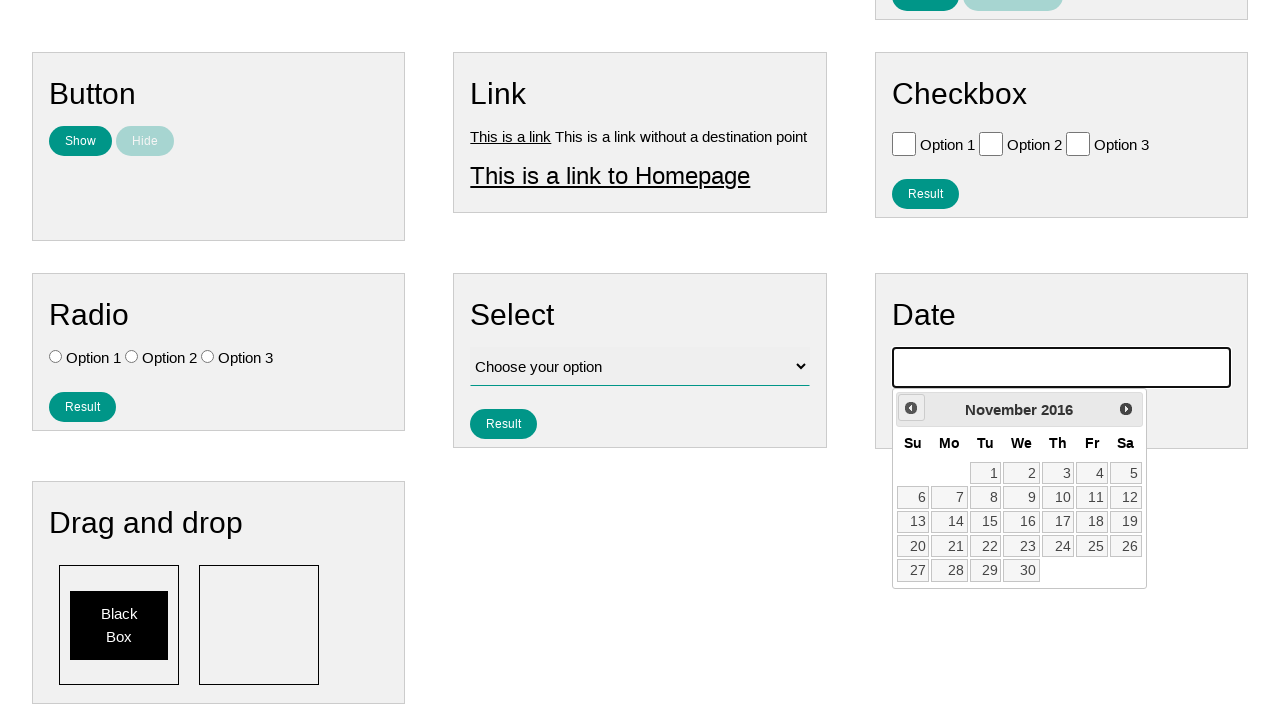

Checked current month/year: November 2016
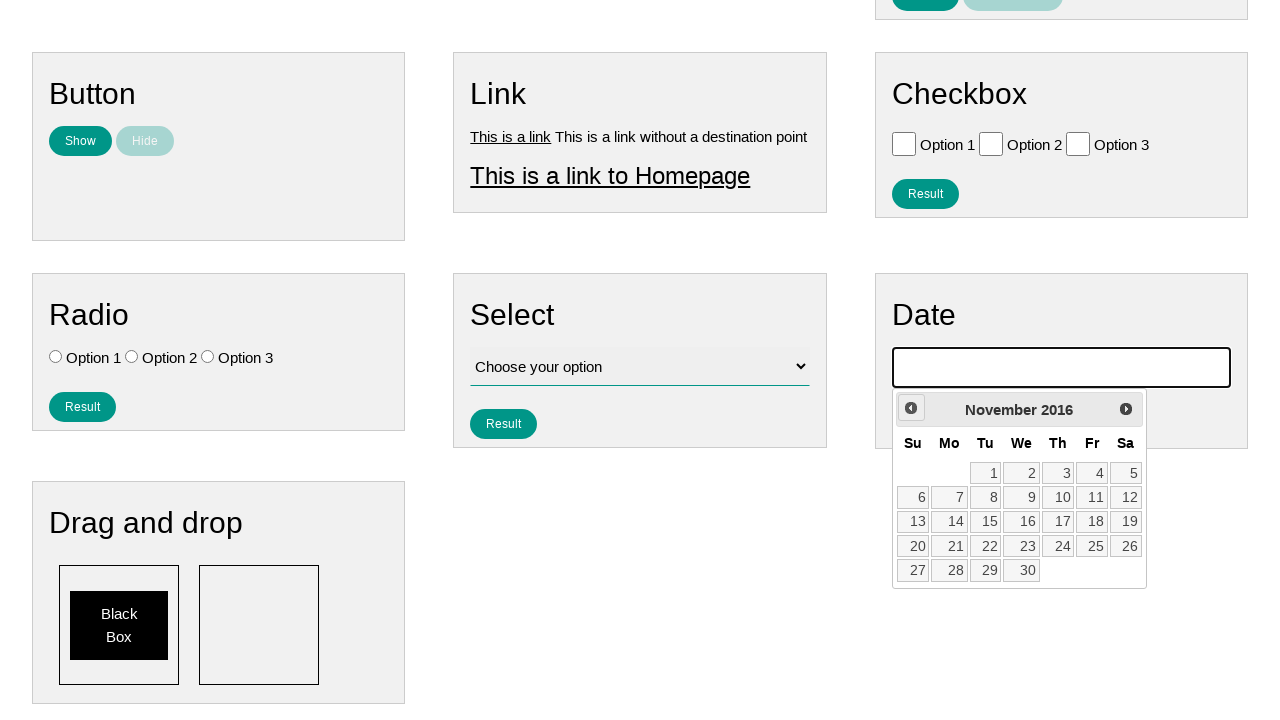

Clicked previous month button to navigate backwards at (911, 408) on .ui-datepicker-prev
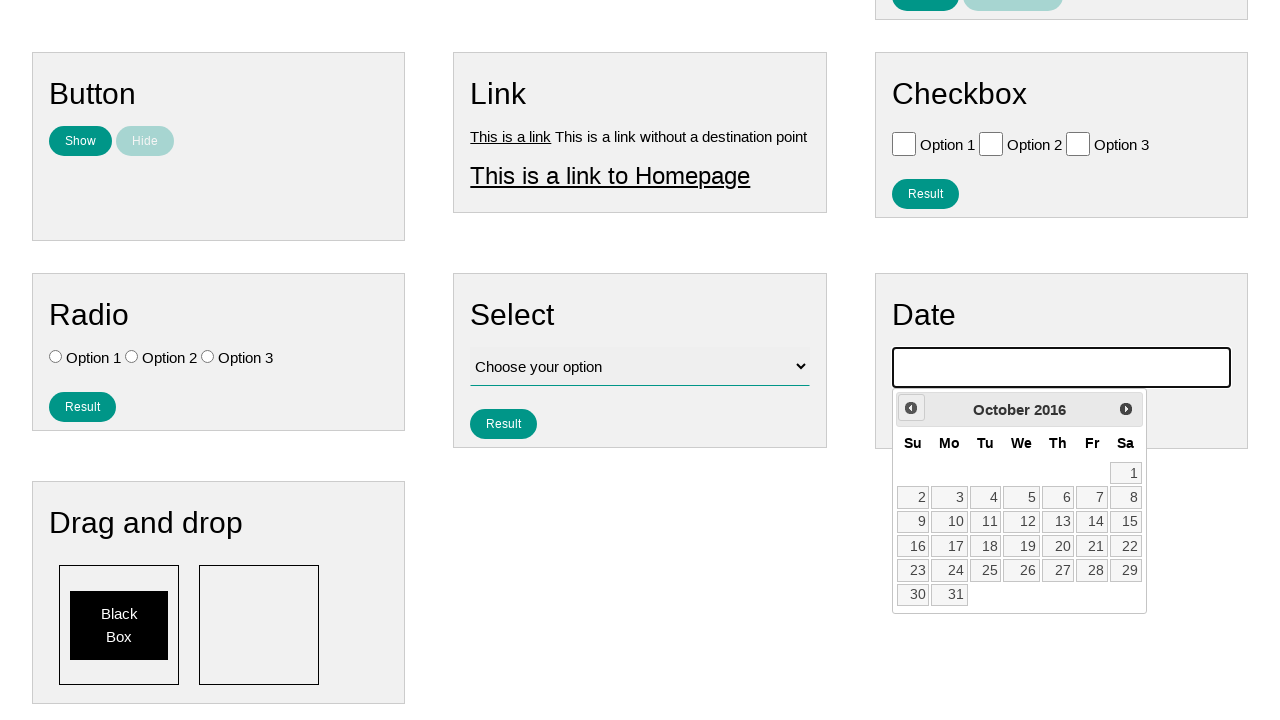

Checked current month/year: October 2016
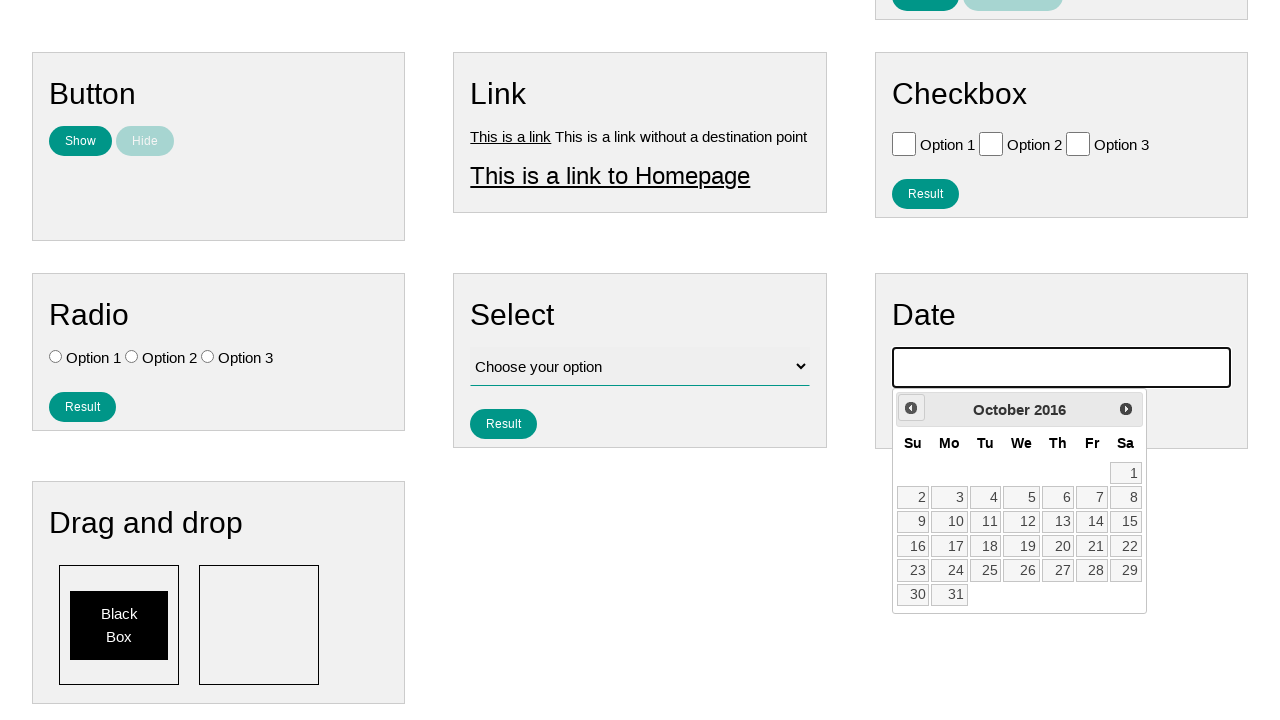

Clicked previous month button to navigate backwards at (911, 408) on .ui-datepicker-prev
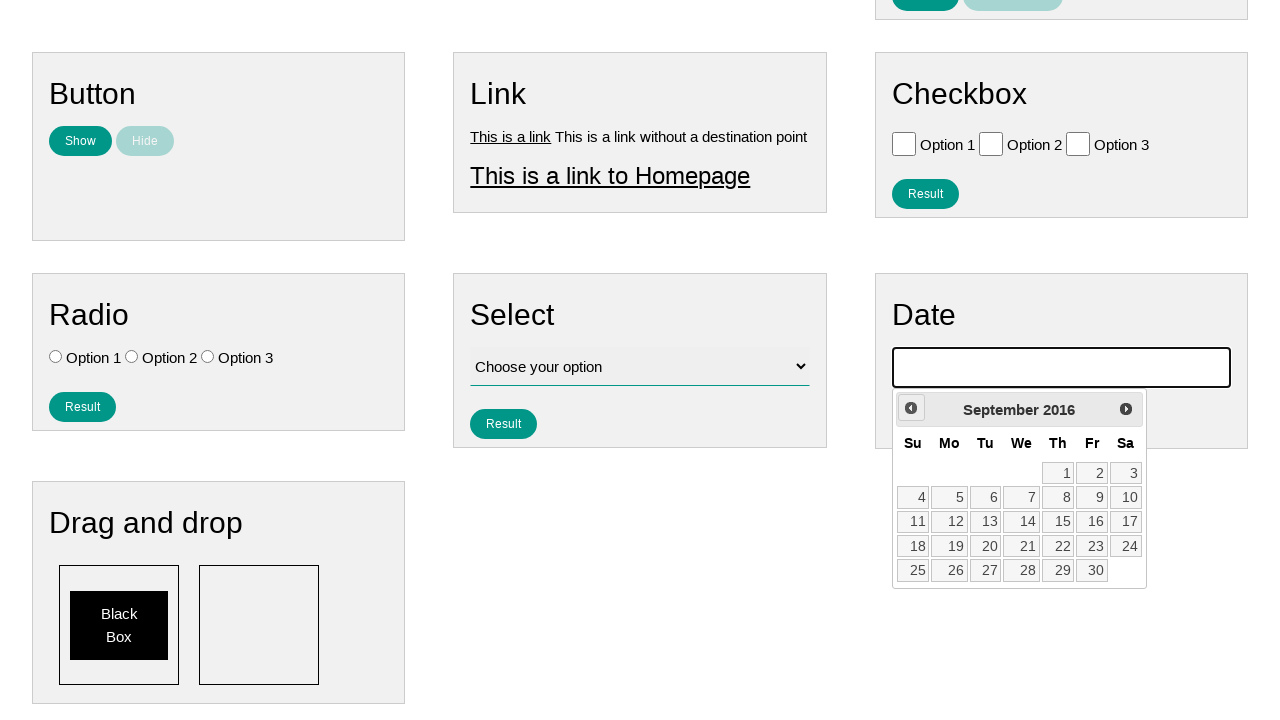

Checked current month/year: September 2016
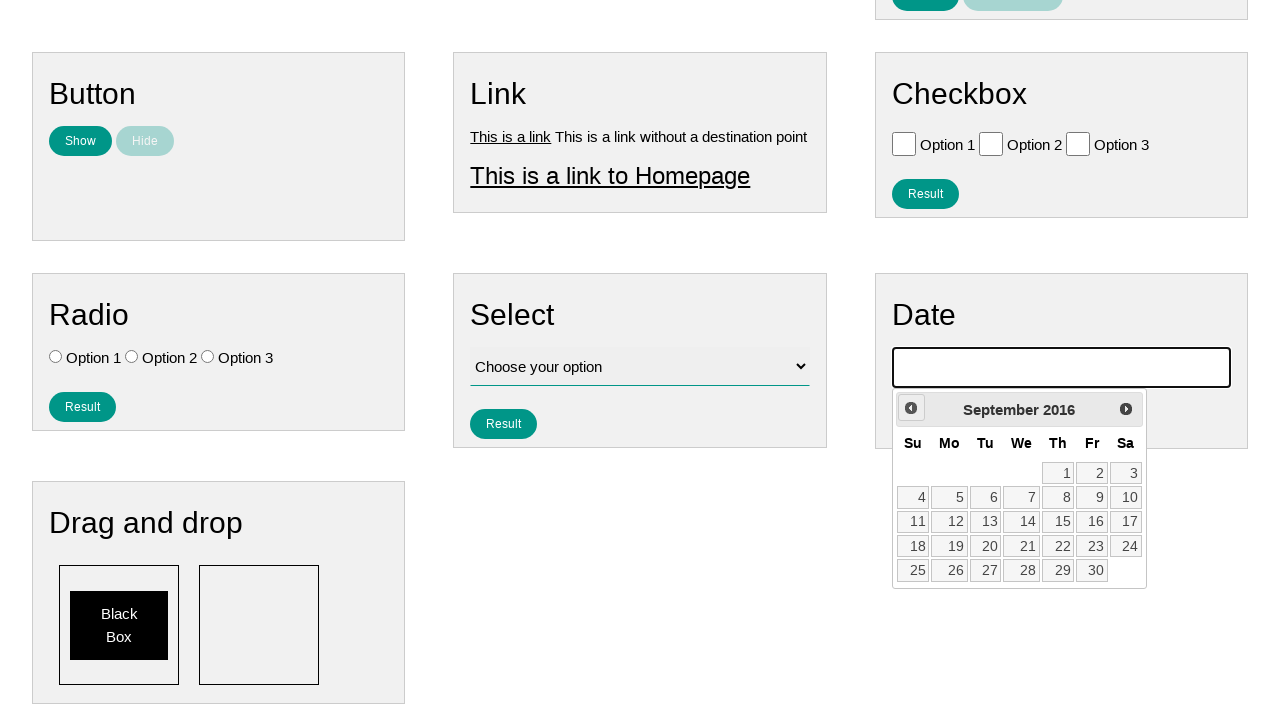

Clicked previous month button to navigate backwards at (911, 408) on .ui-datepicker-prev
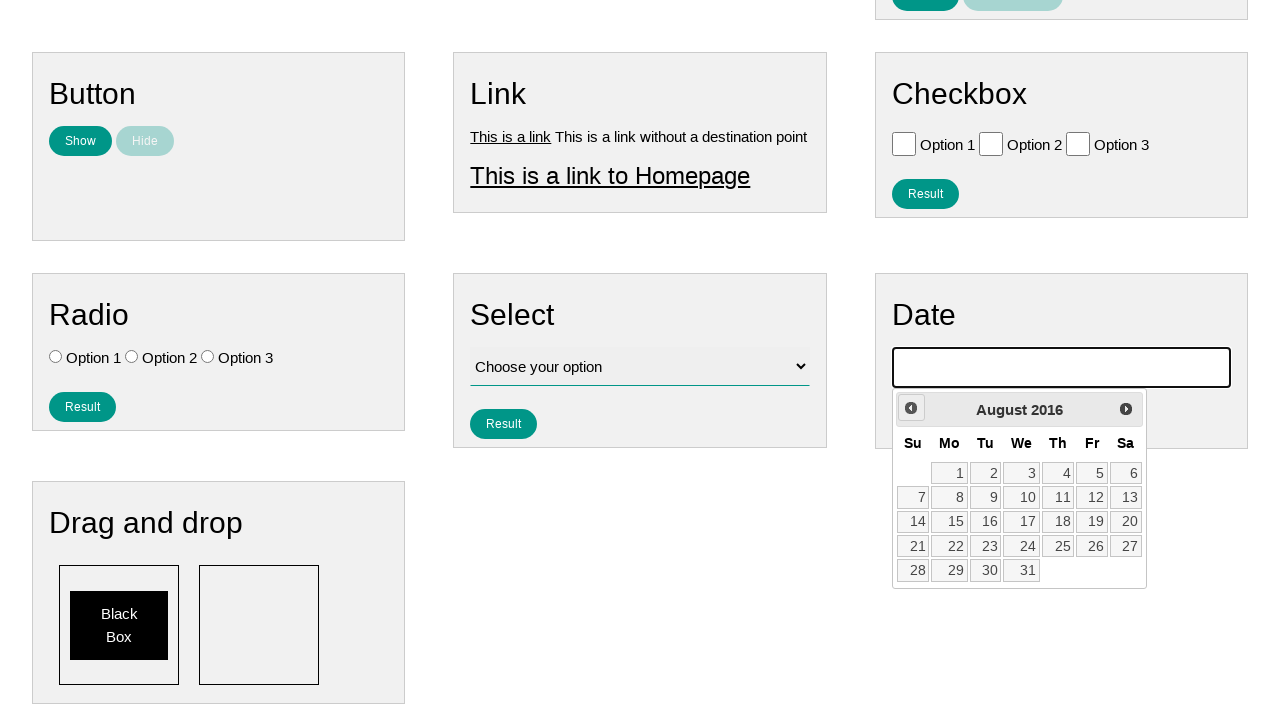

Checked current month/year: August 2016
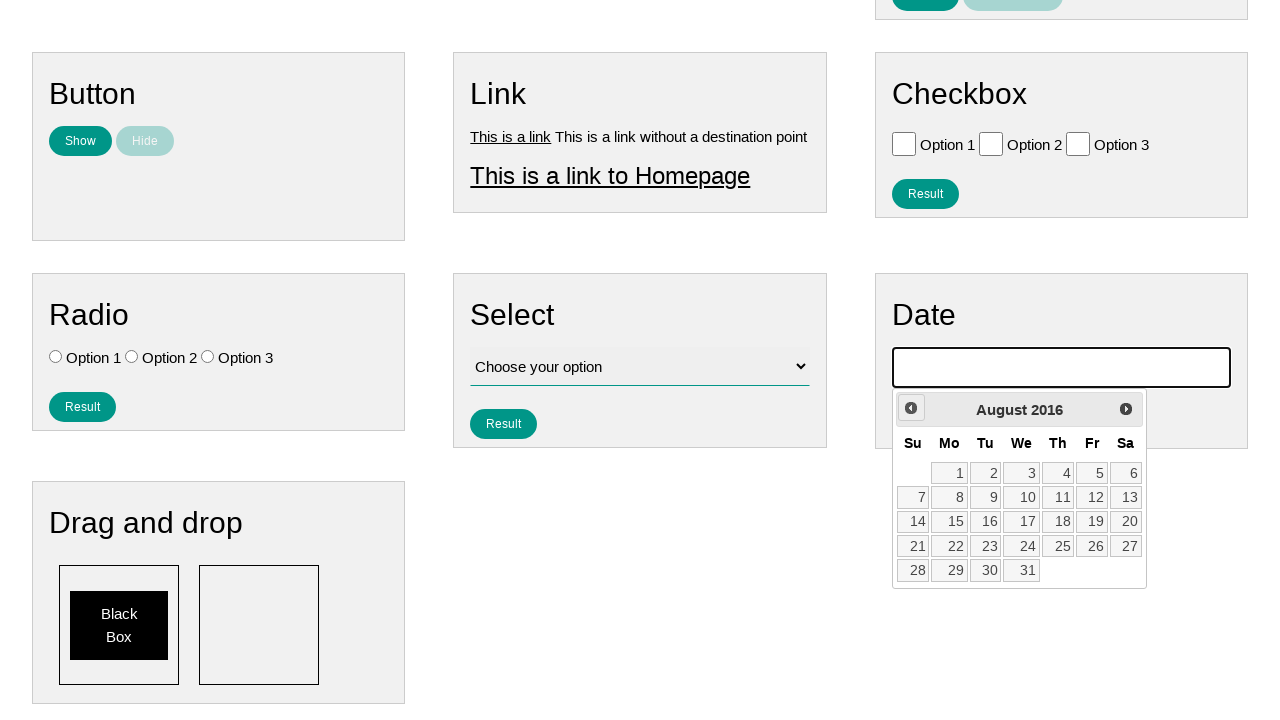

Clicked previous month button to navigate backwards at (911, 408) on .ui-datepicker-prev
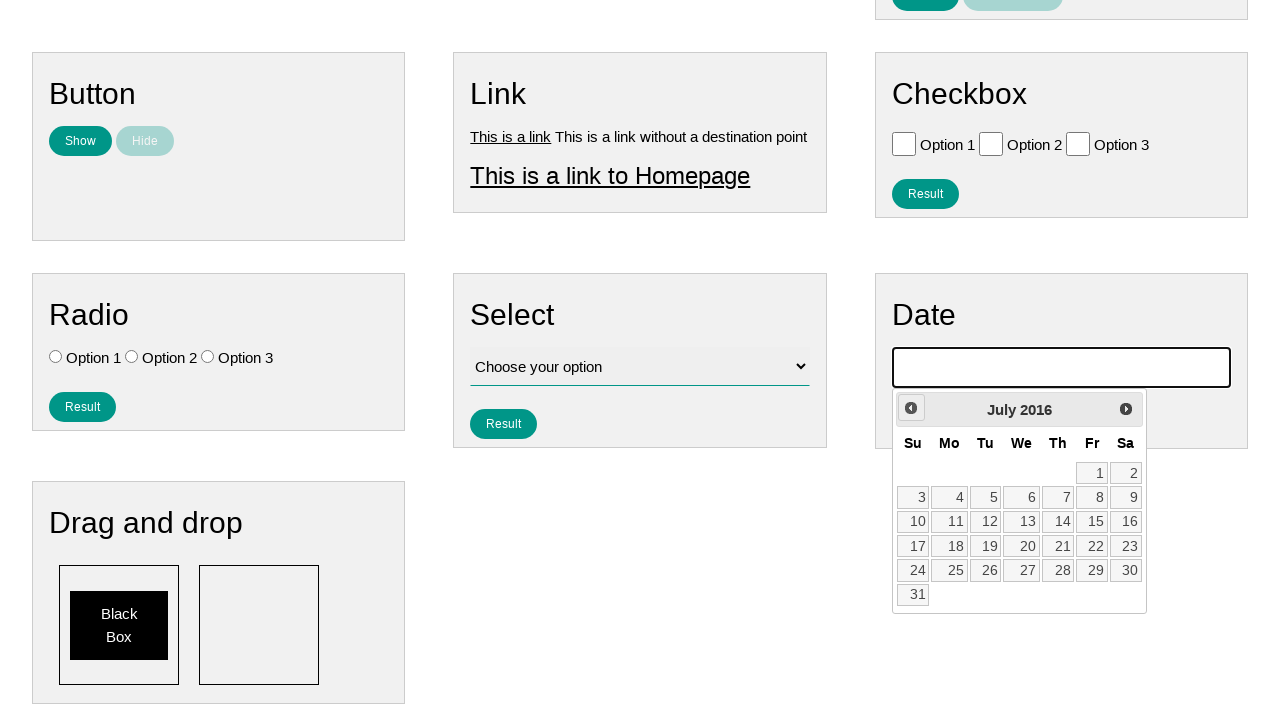

Checked current month/year: July 2016
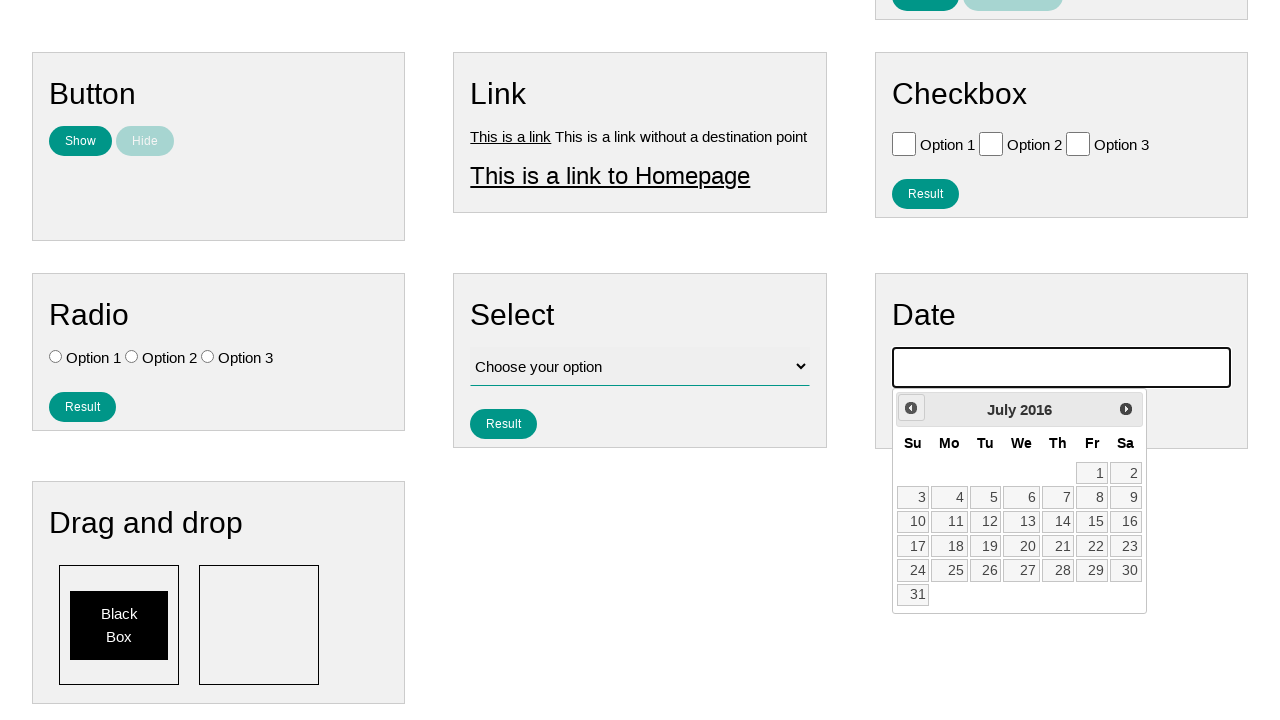

Clicked previous month button to navigate backwards at (911, 408) on .ui-datepicker-prev
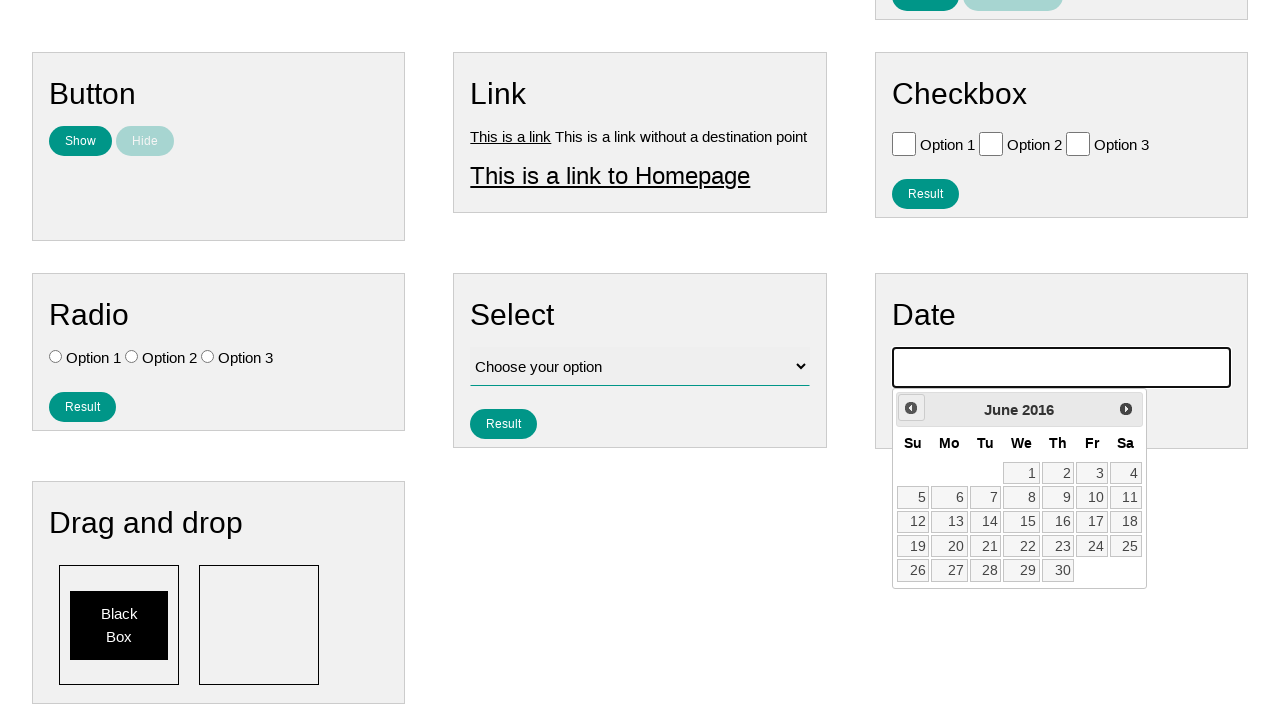

Checked current month/year: June 2016
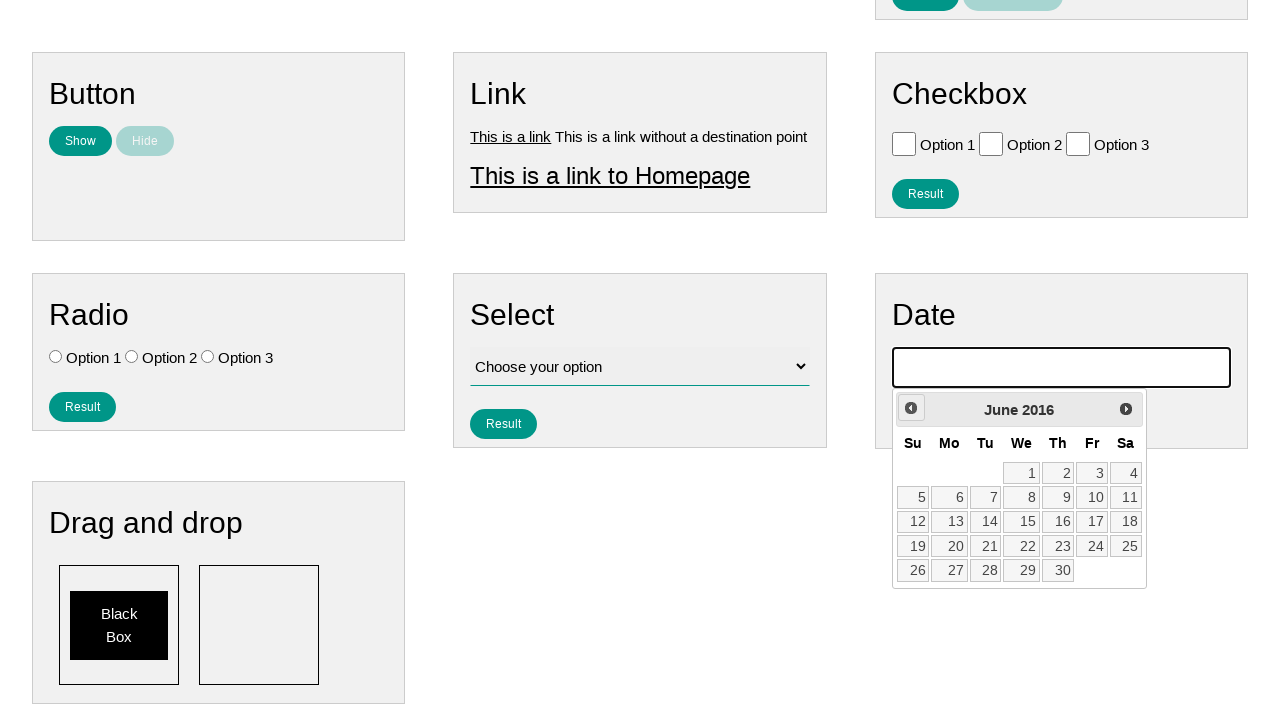

Clicked previous month button to navigate backwards at (911, 408) on .ui-datepicker-prev
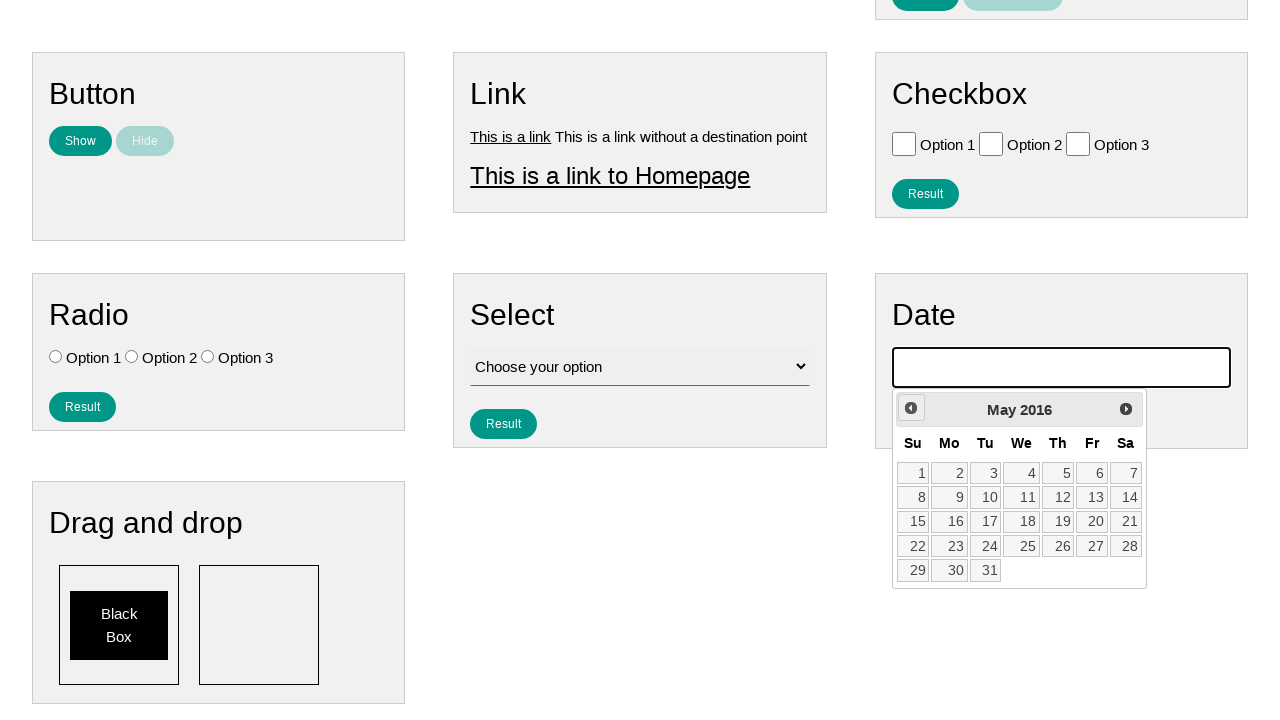

Checked current month/year: May 2016
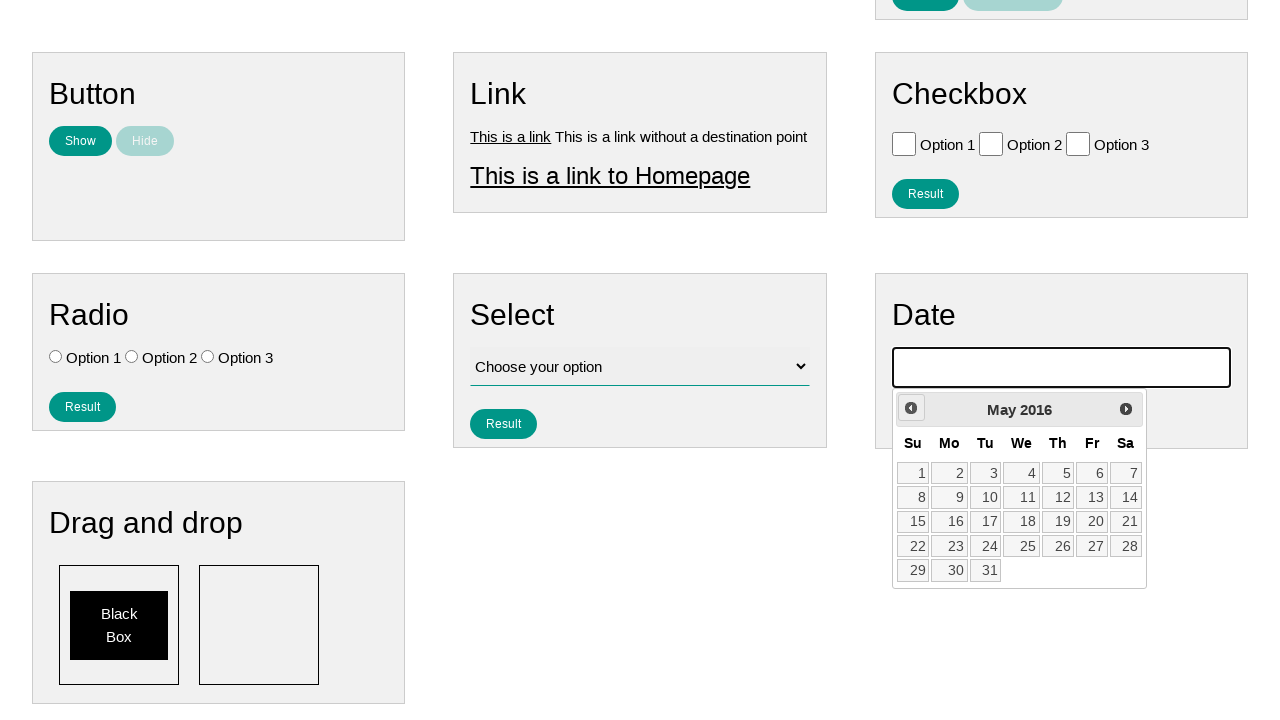

Clicked previous month button to navigate backwards at (911, 408) on .ui-datepicker-prev
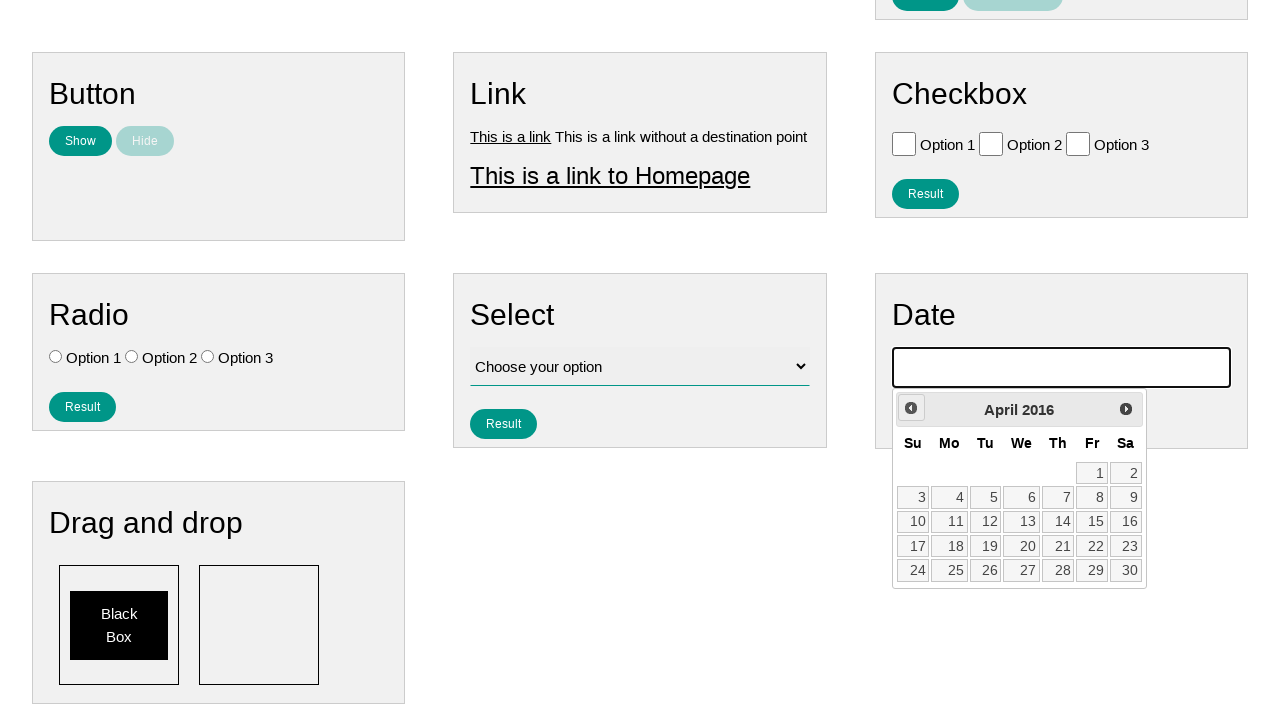

Checked current month/year: April 2016
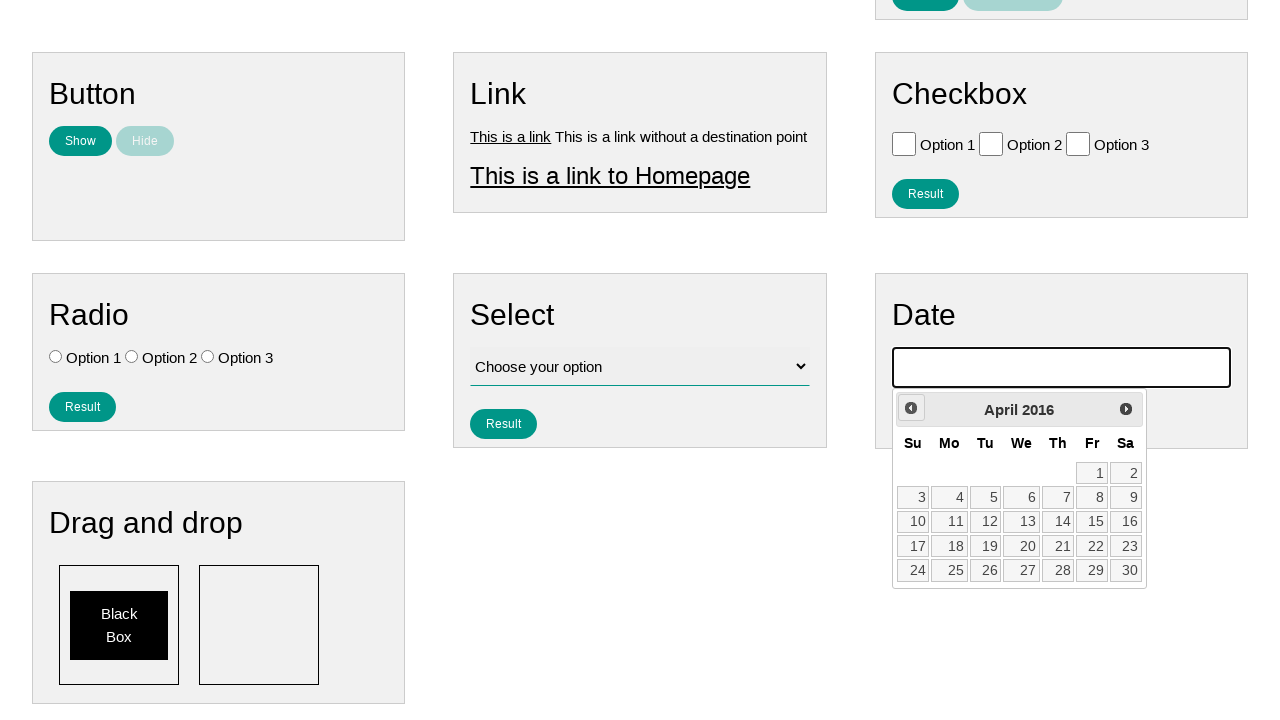

Clicked previous month button to navigate backwards at (911, 408) on .ui-datepicker-prev
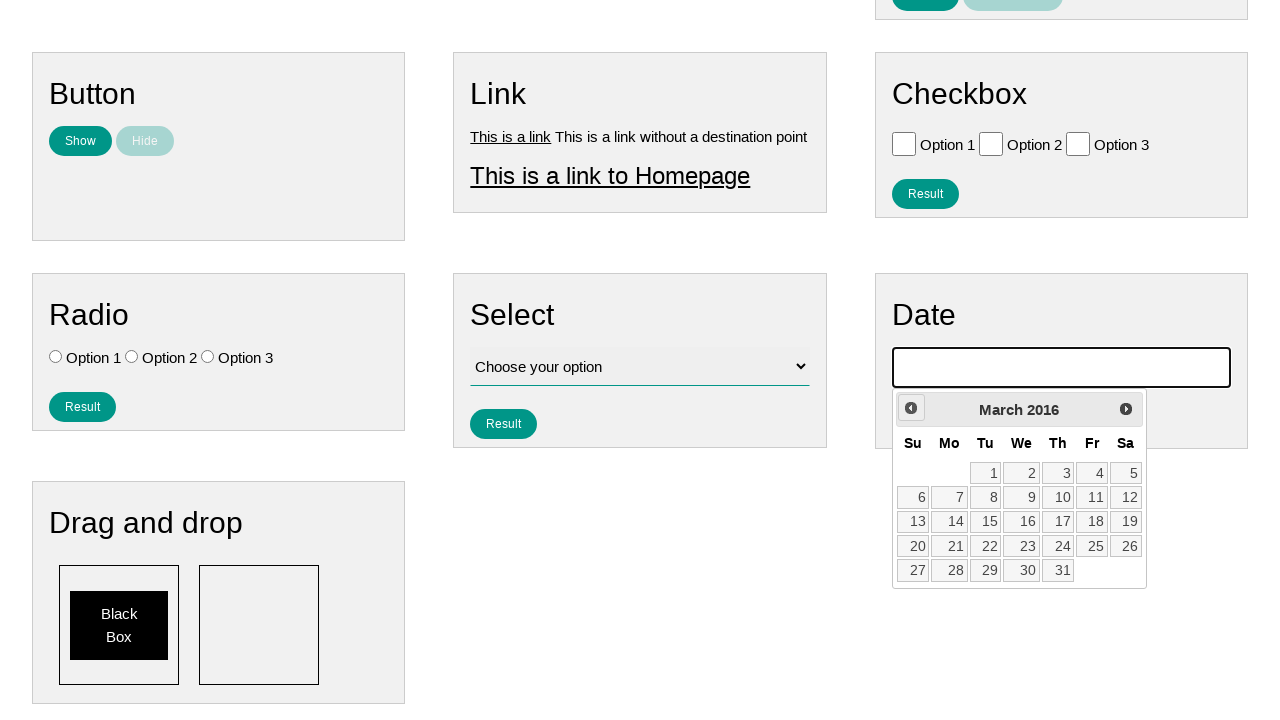

Checked current month/year: March 2016
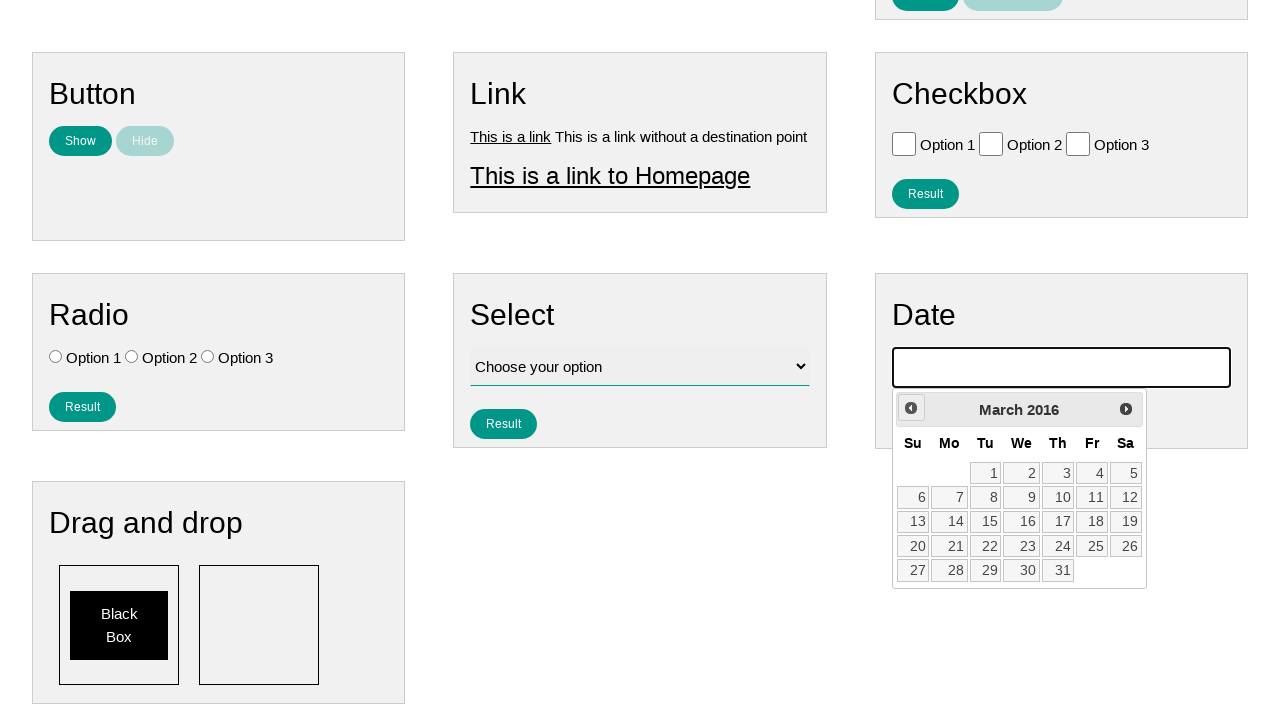

Clicked previous month button to navigate backwards at (911, 408) on .ui-datepicker-prev
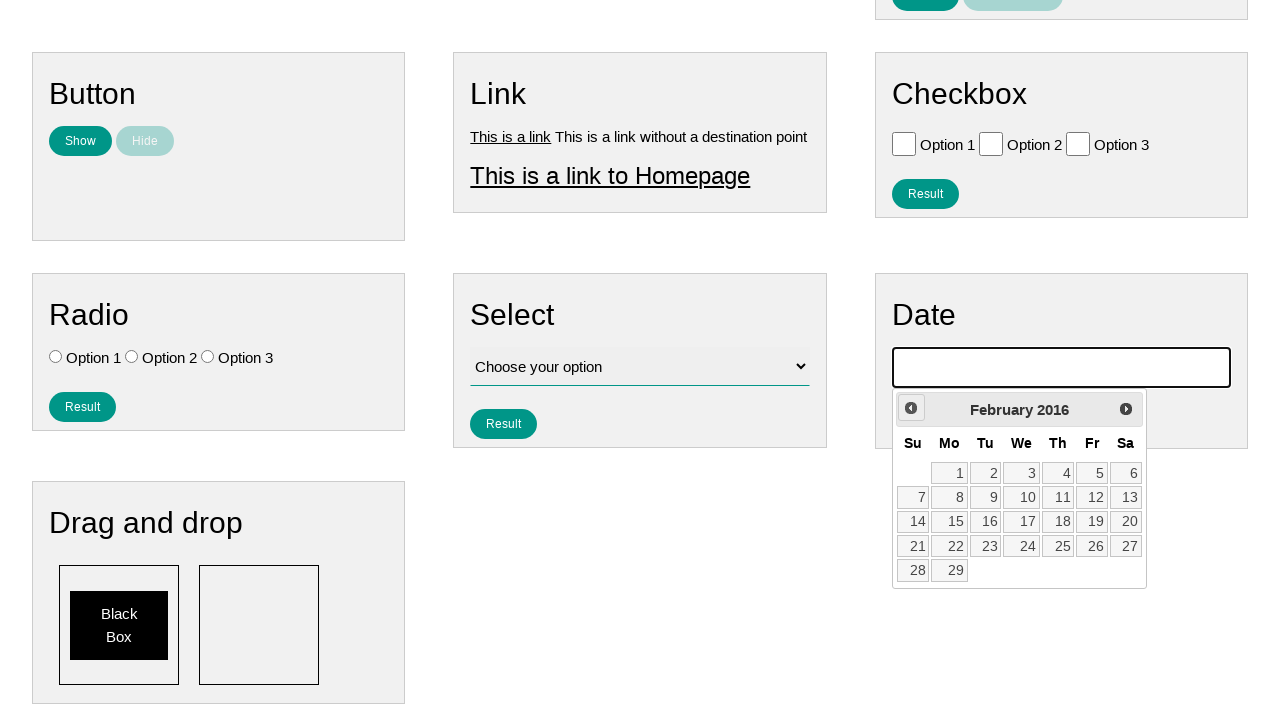

Checked current month/year: February 2016
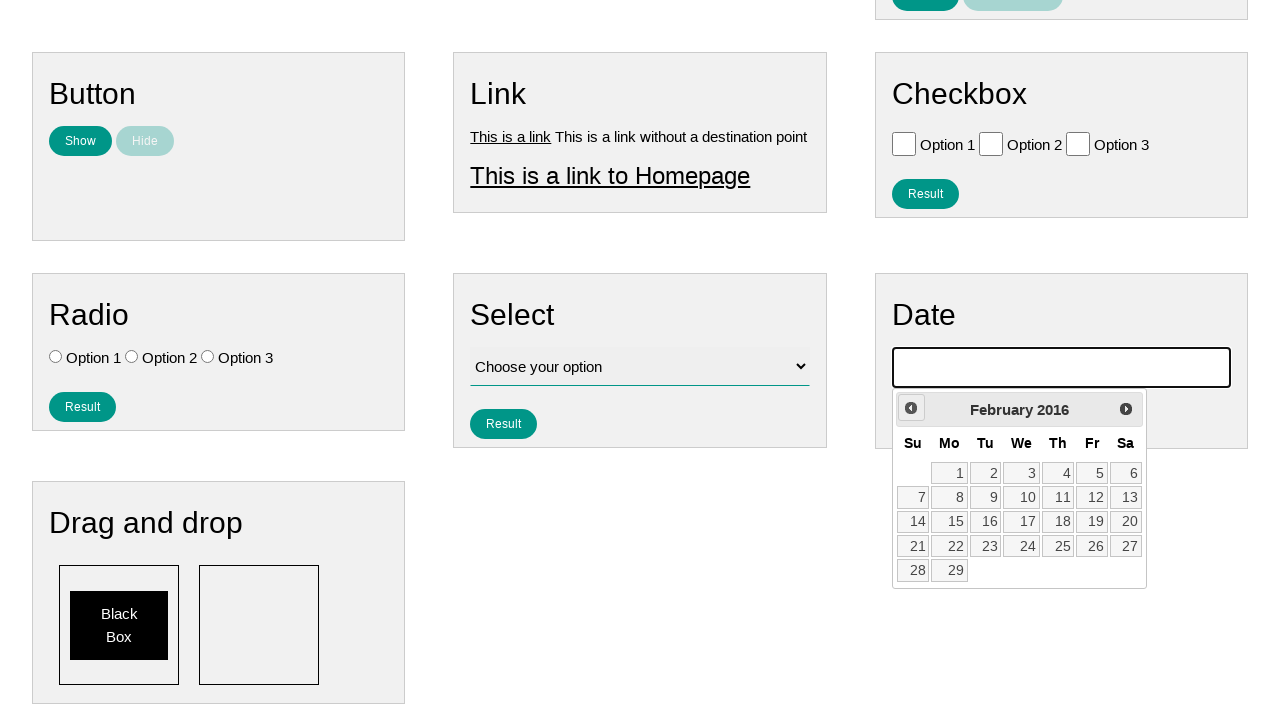

Clicked previous month button to navigate backwards at (911, 408) on .ui-datepicker-prev
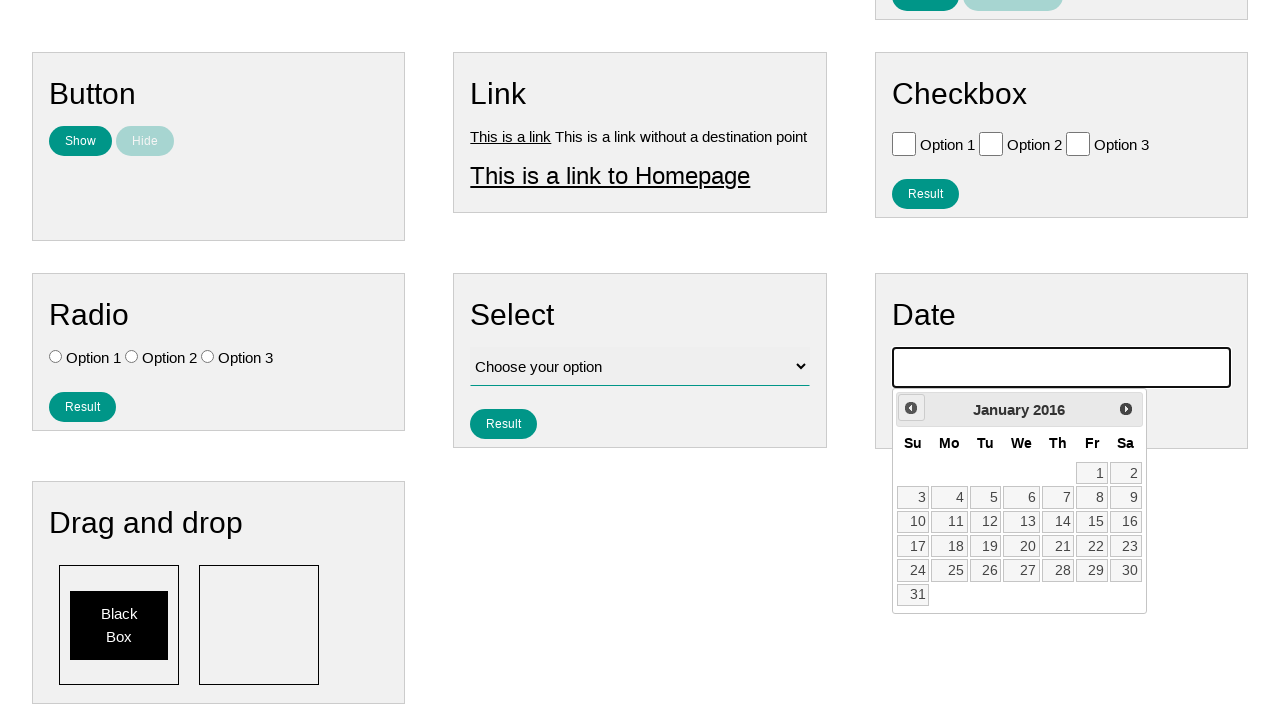

Checked current month/year: January 2016
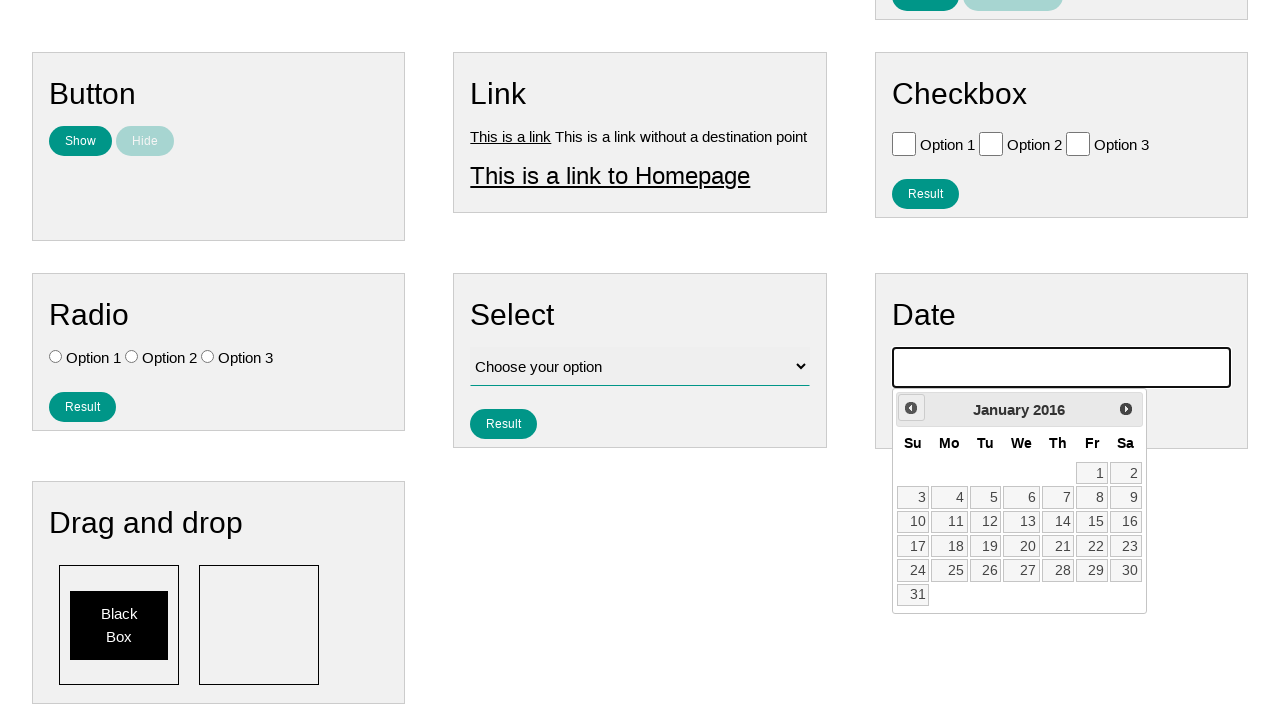

Clicked previous month button to navigate backwards at (911, 408) on .ui-datepicker-prev
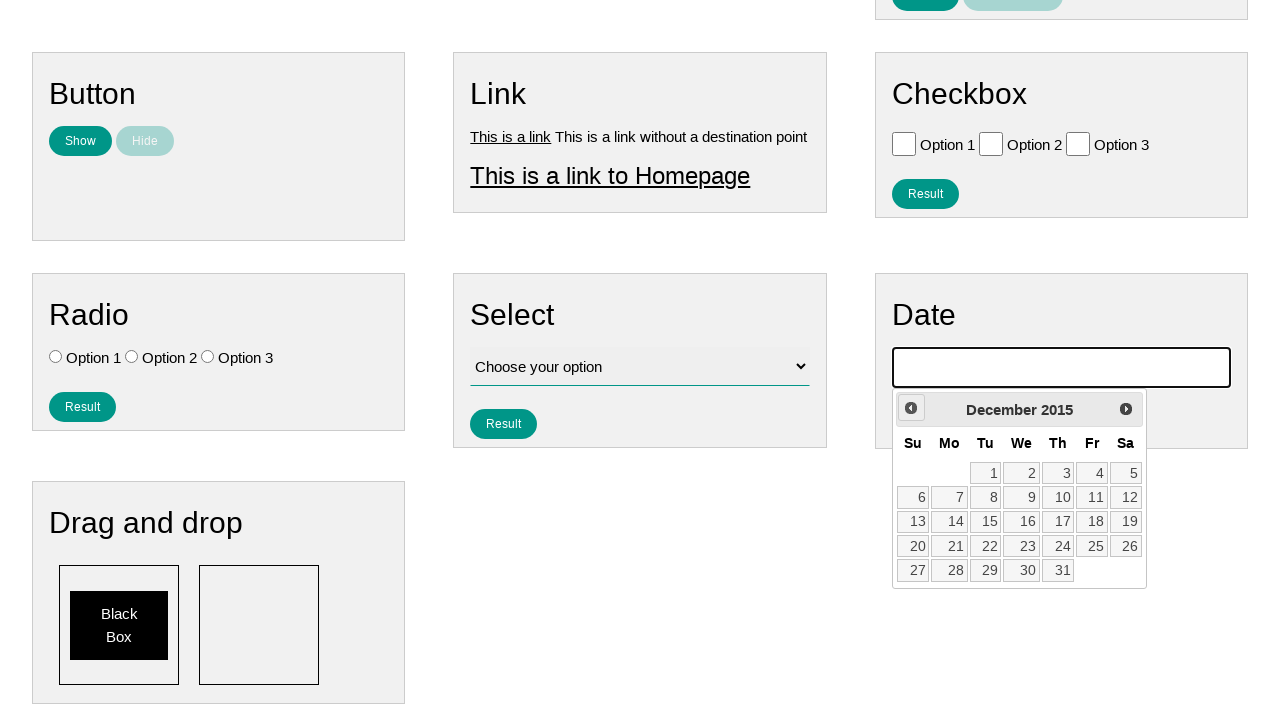

Checked current month/year: December 2015
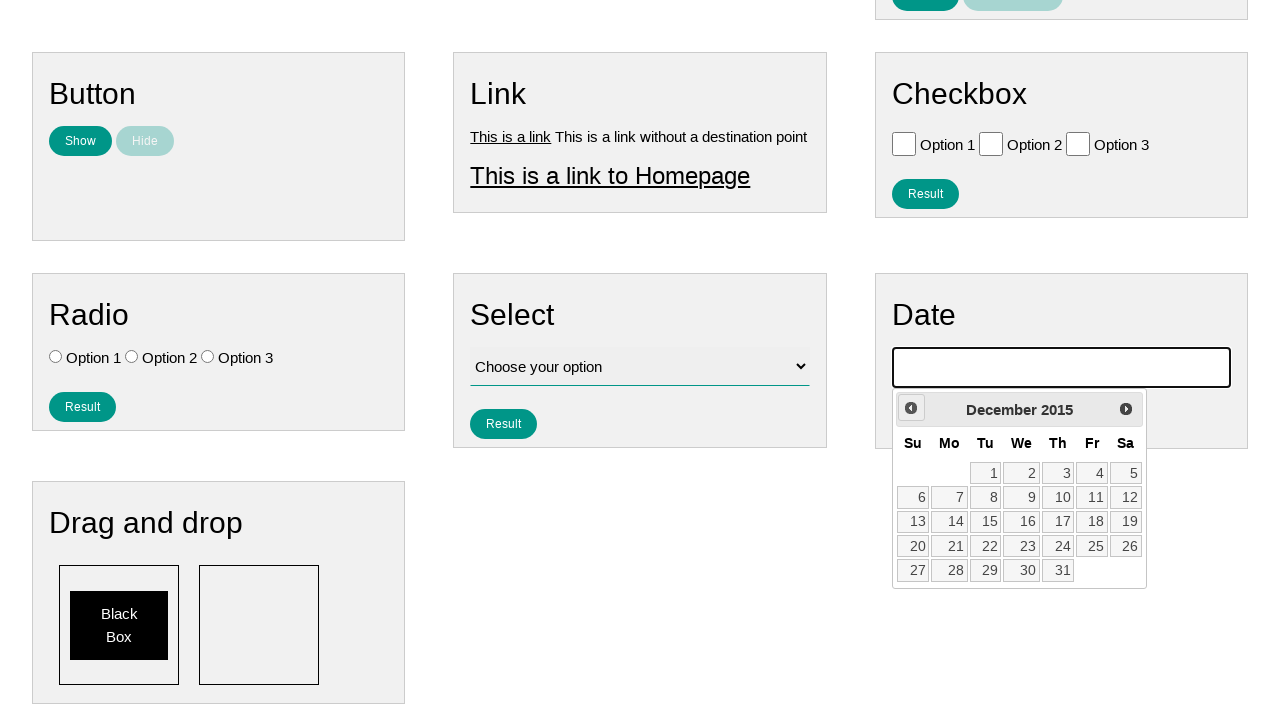

Clicked previous month button to navigate backwards at (911, 408) on .ui-datepicker-prev
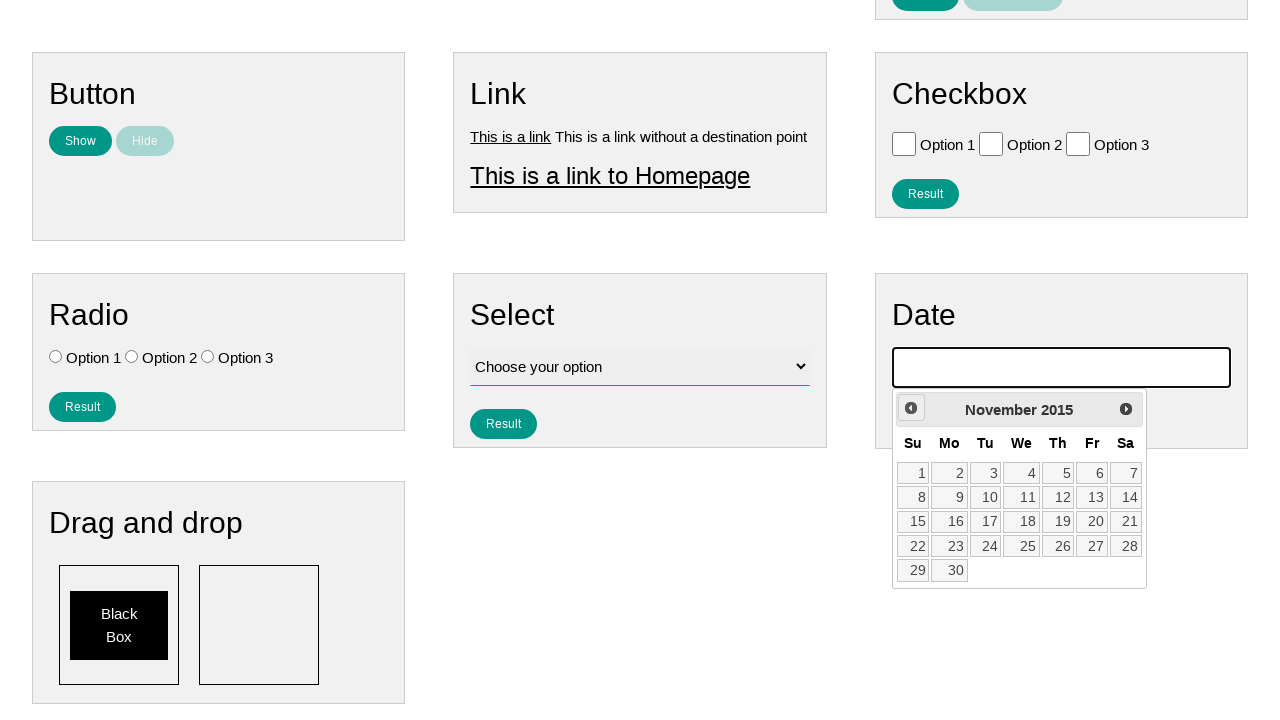

Checked current month/year: November 2015
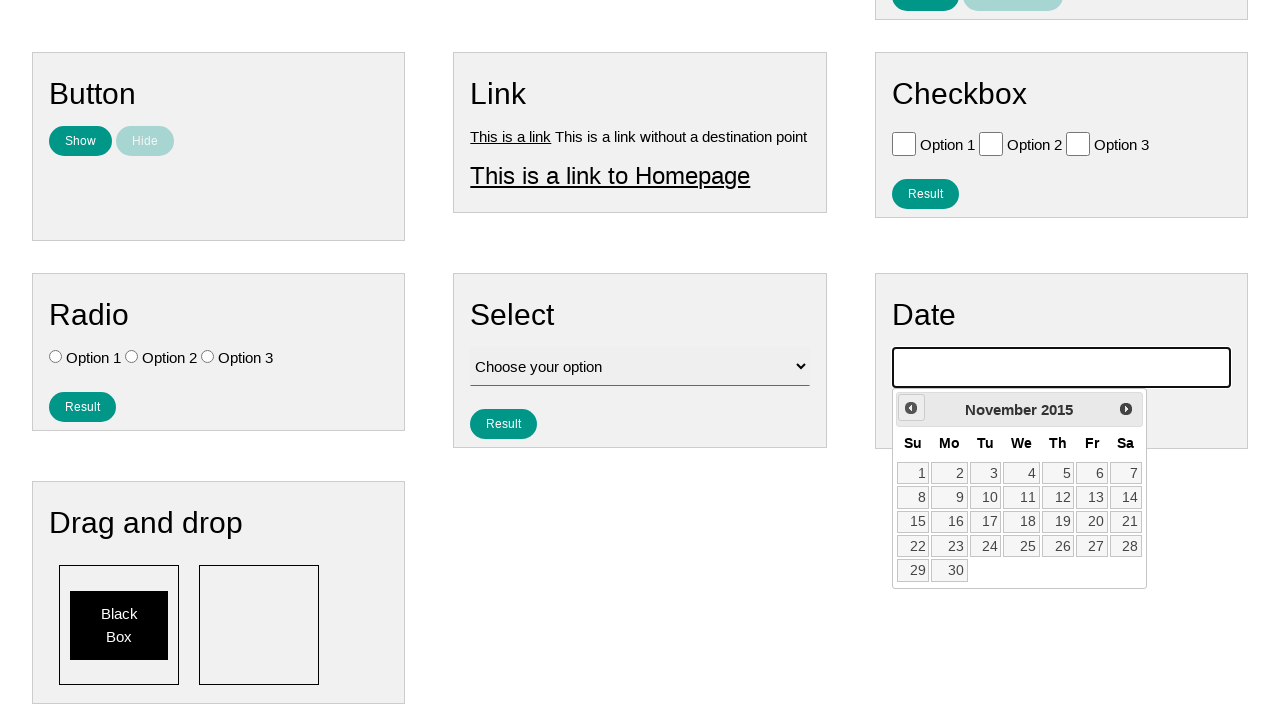

Clicked previous month button to navigate backwards at (911, 408) on .ui-datepicker-prev
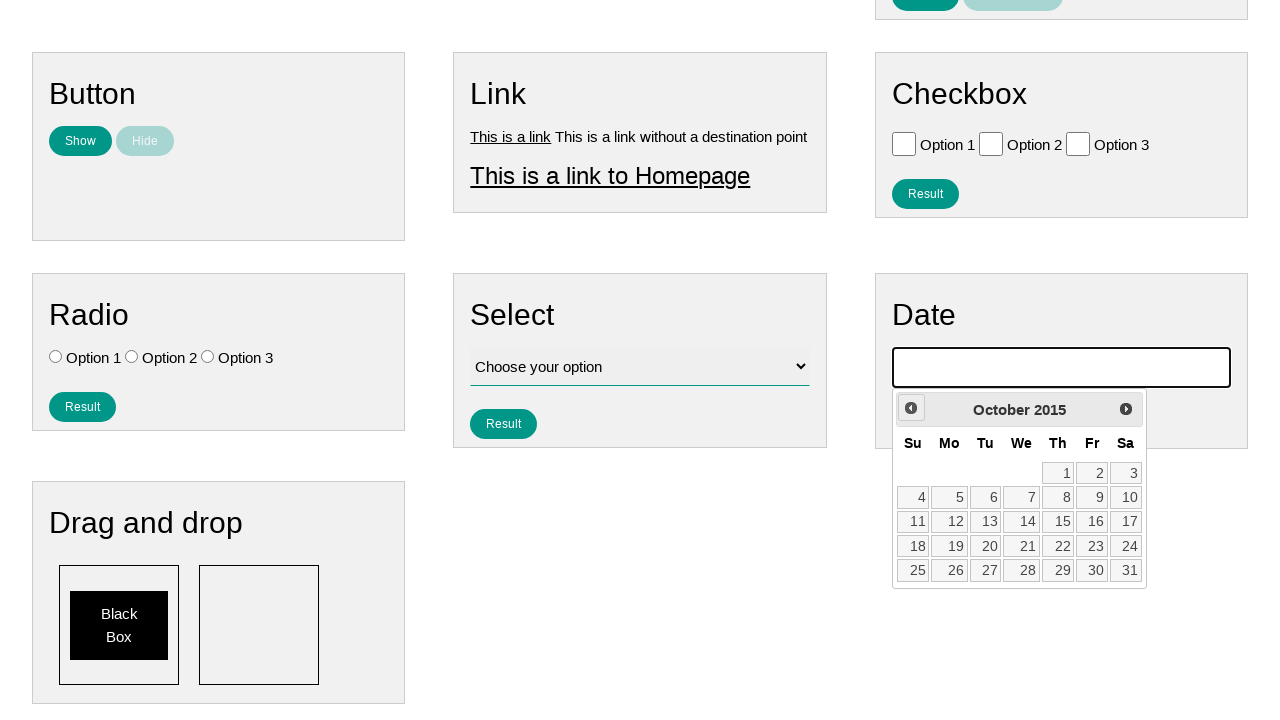

Checked current month/year: October 2015
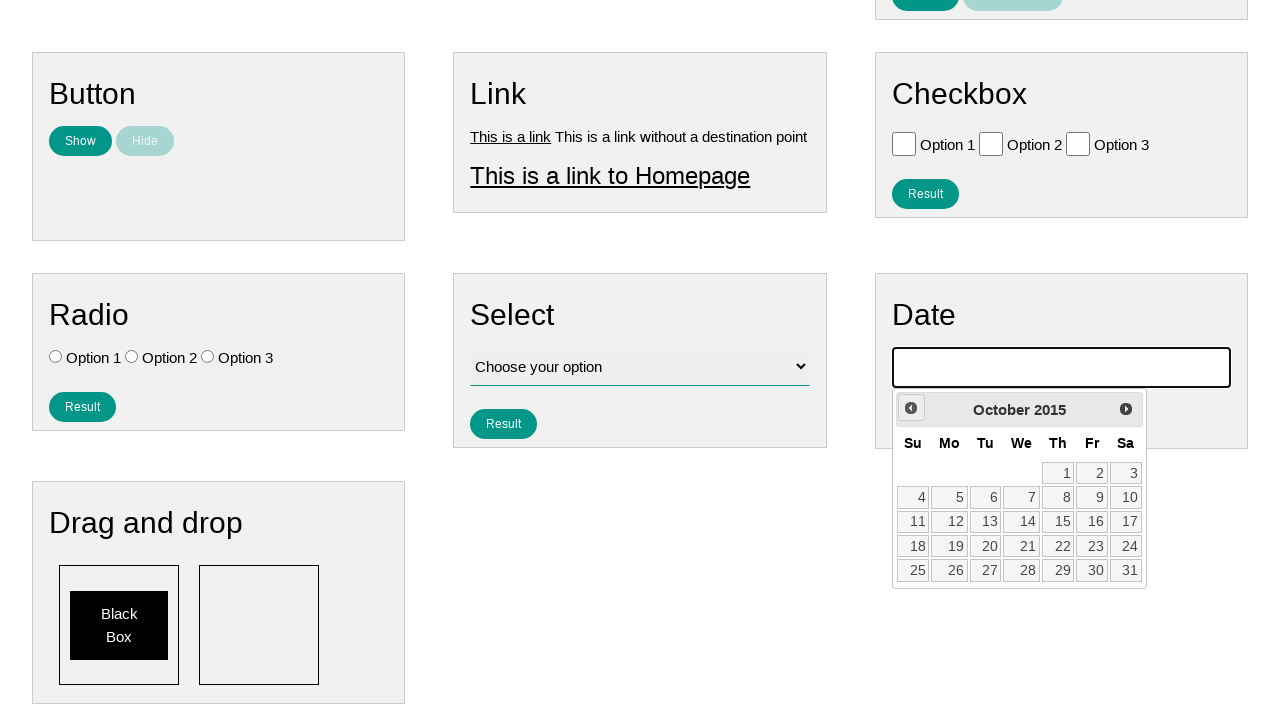

Clicked previous month button to navigate backwards at (911, 408) on .ui-datepicker-prev
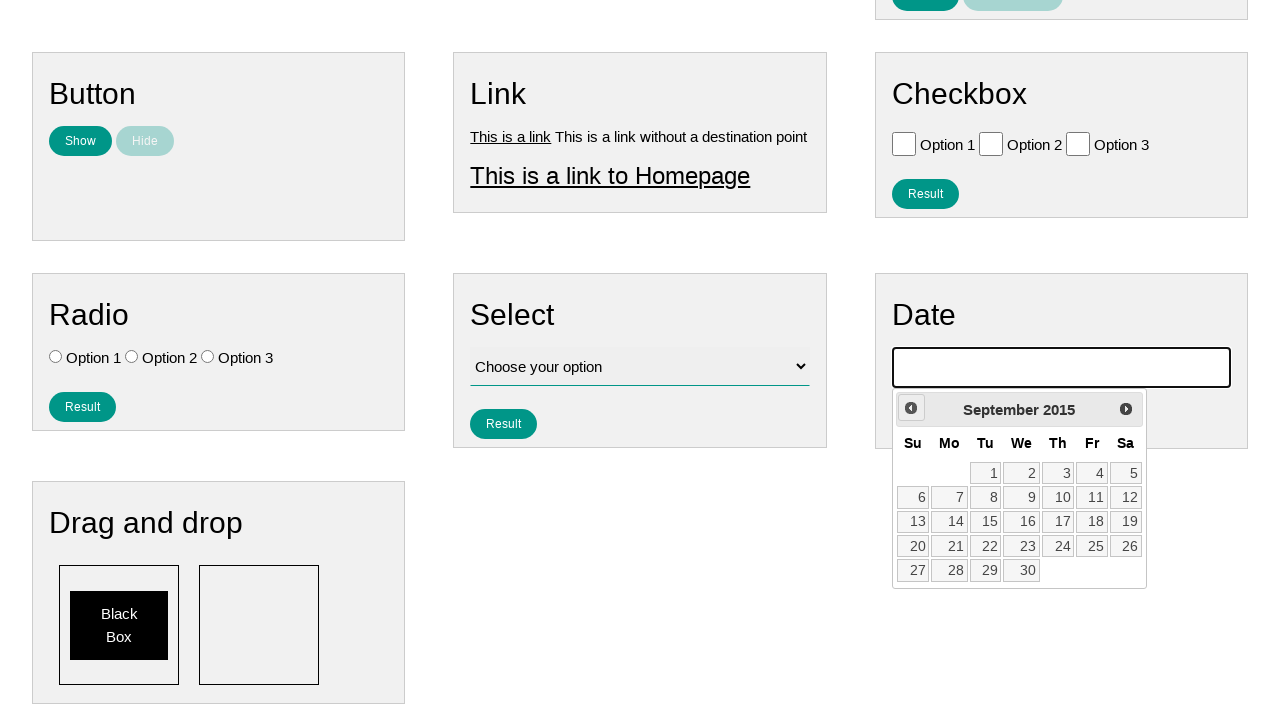

Checked current month/year: September 2015
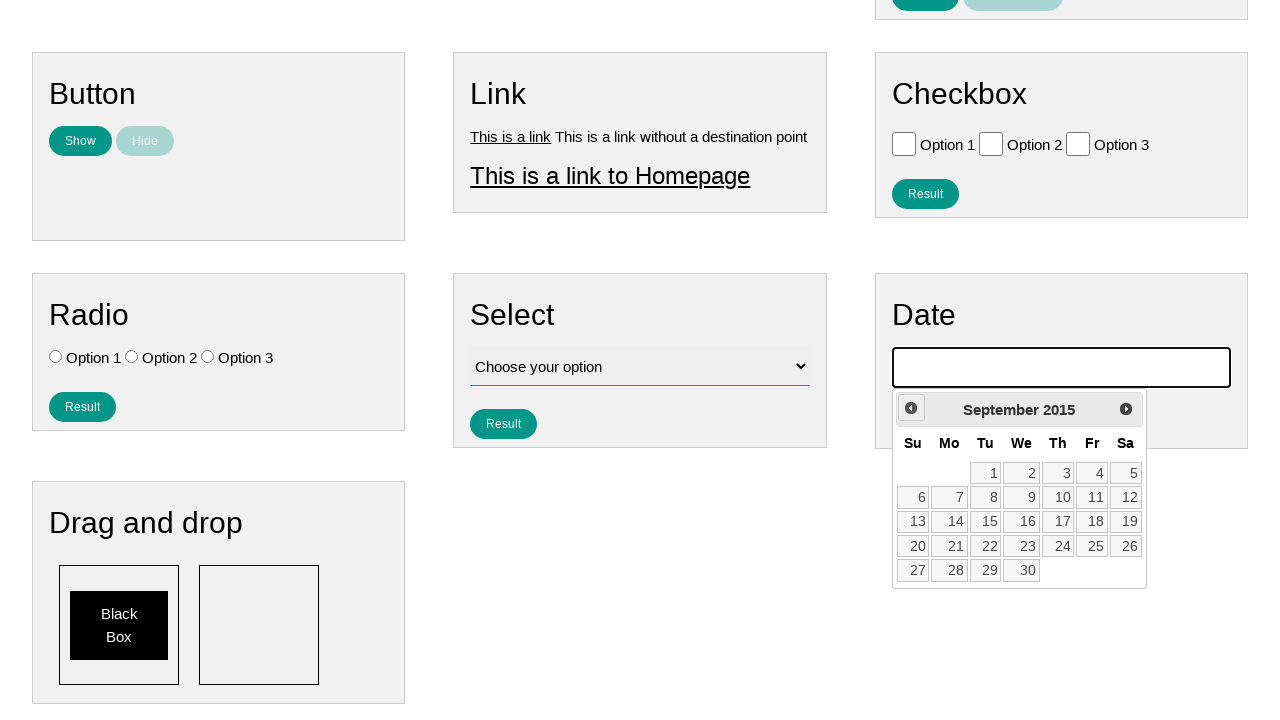

Clicked previous month button to navigate backwards at (911, 408) on .ui-datepicker-prev
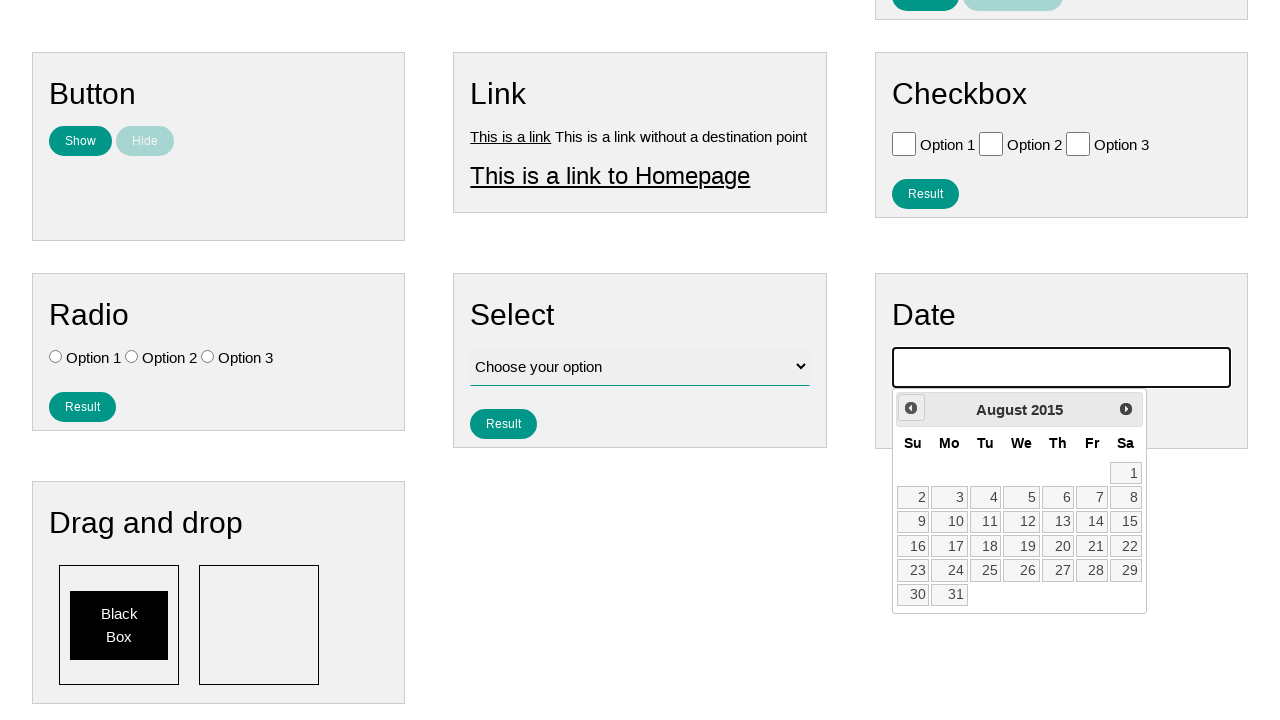

Checked current month/year: August 2015
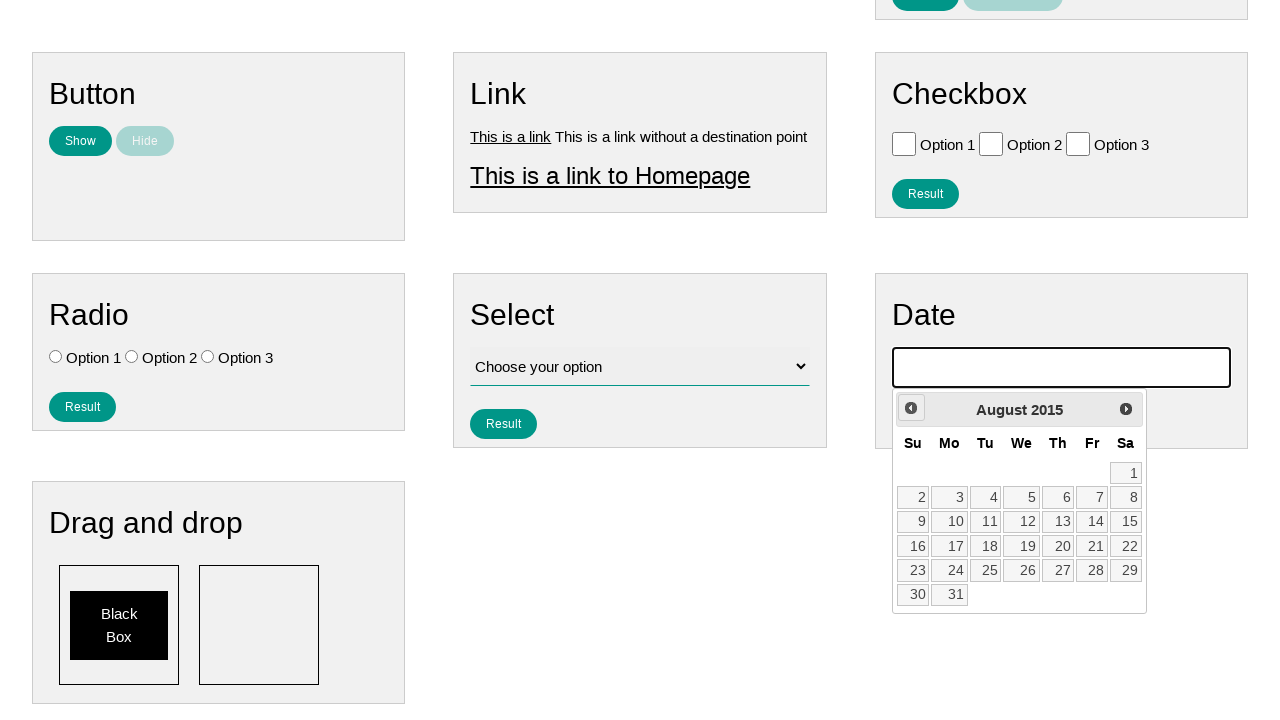

Clicked previous month button to navigate backwards at (911, 408) on .ui-datepicker-prev
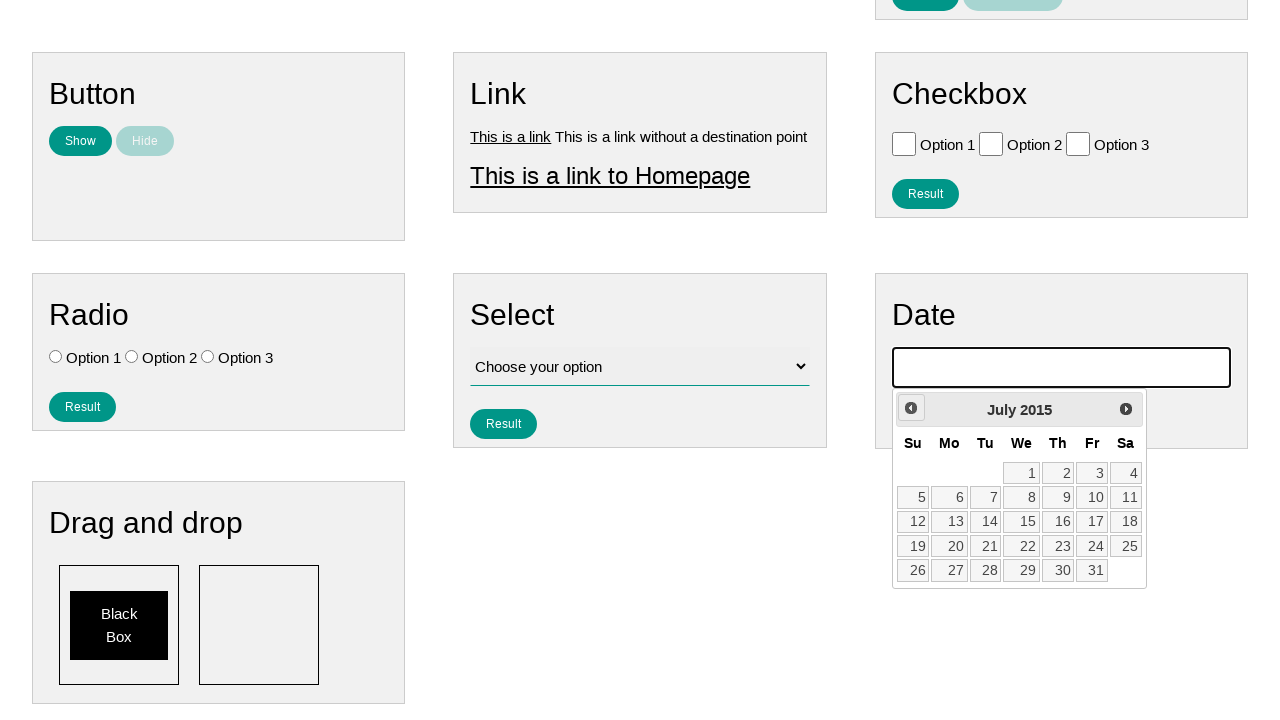

Checked current month/year: July 2015
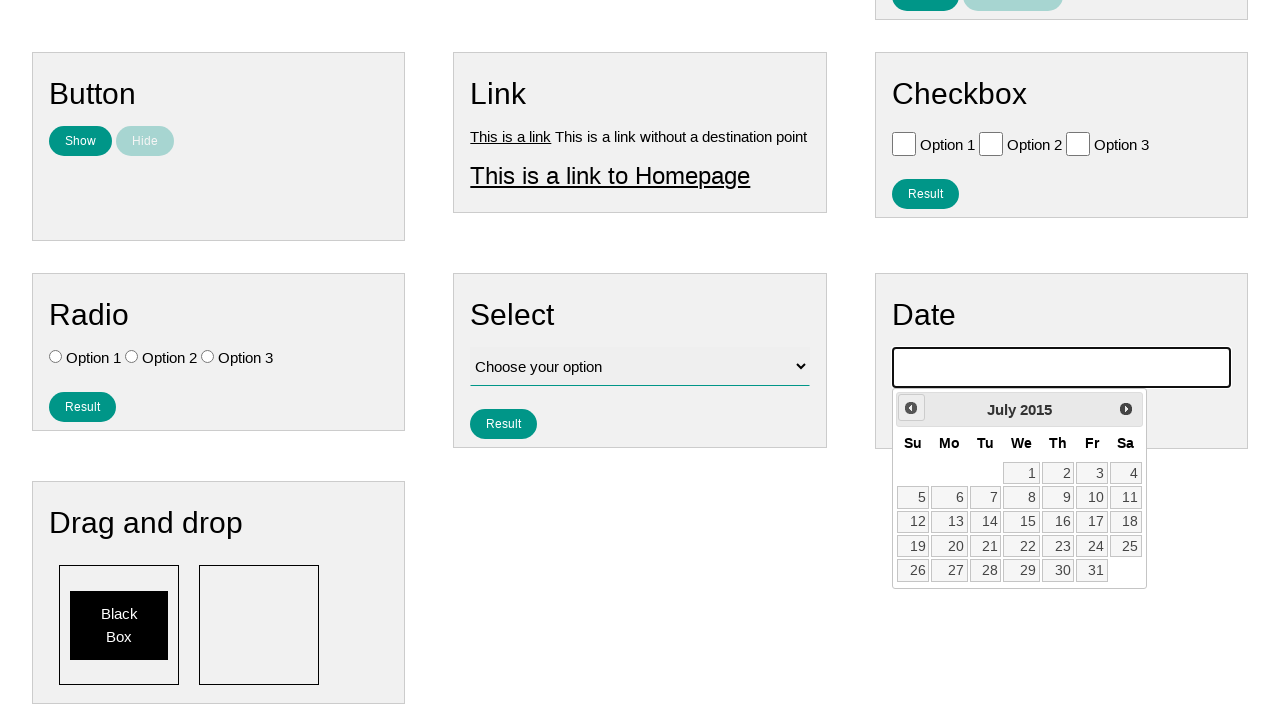

Clicked previous month button to navigate backwards at (911, 408) on .ui-datepicker-prev
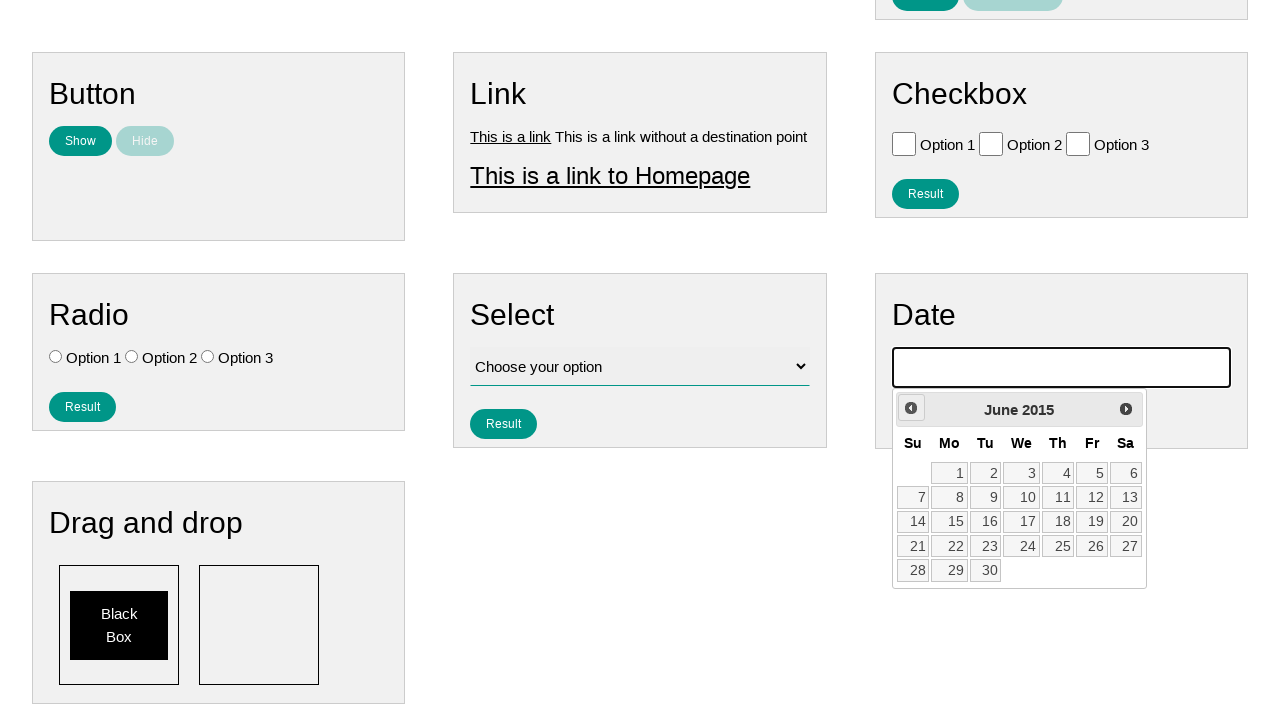

Checked current month/year: June 2015
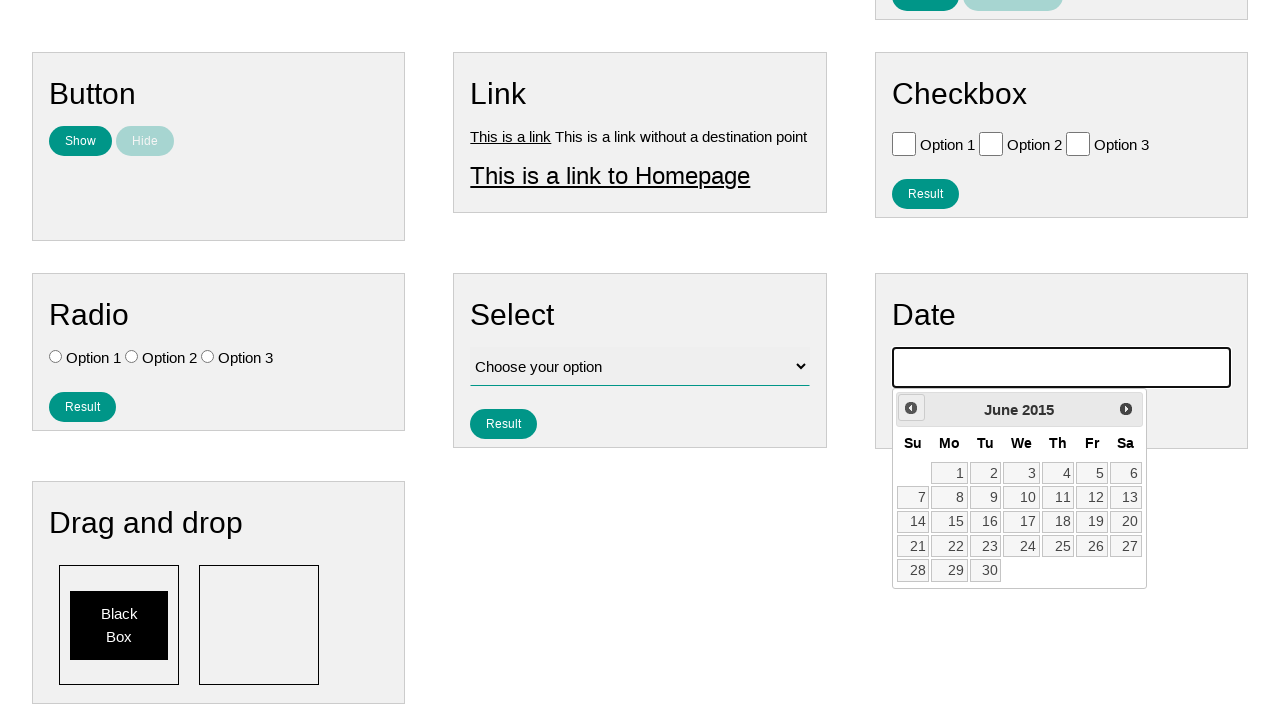

Clicked previous month button to navigate backwards at (911, 408) on .ui-datepicker-prev
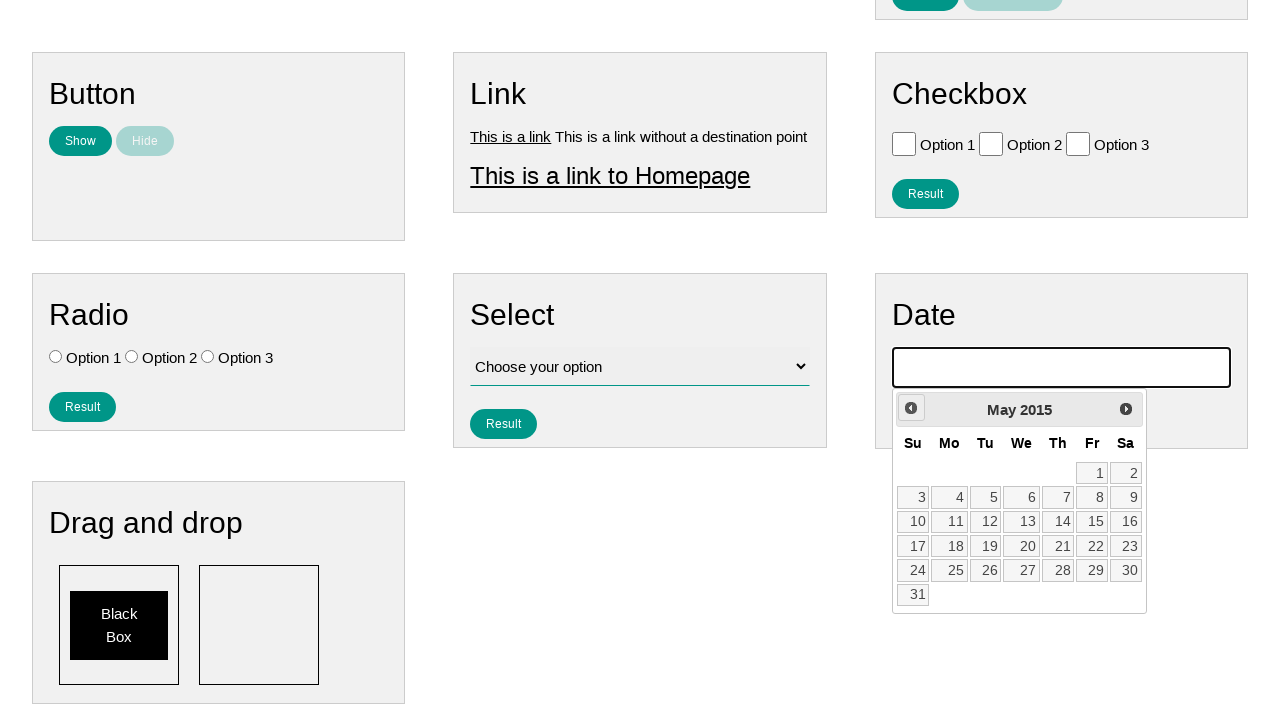

Checked current month/year: May 2015
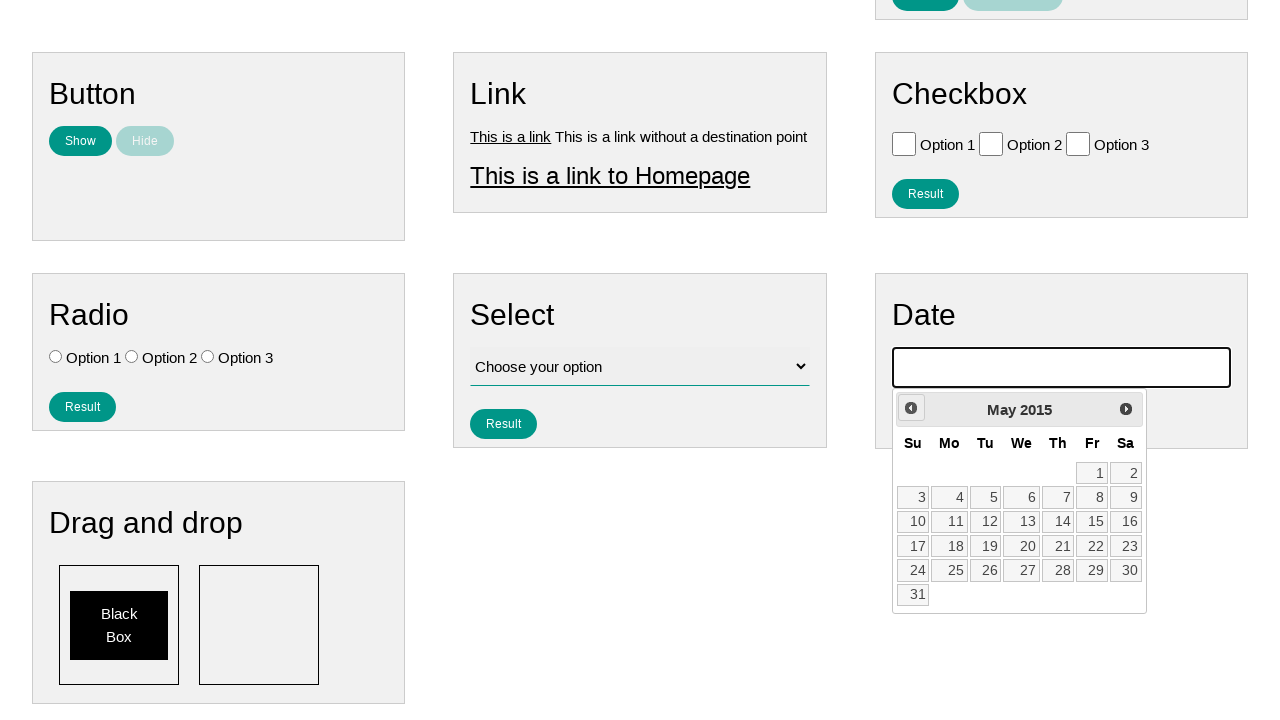

Clicked previous month button to navigate backwards at (911, 408) on .ui-datepicker-prev
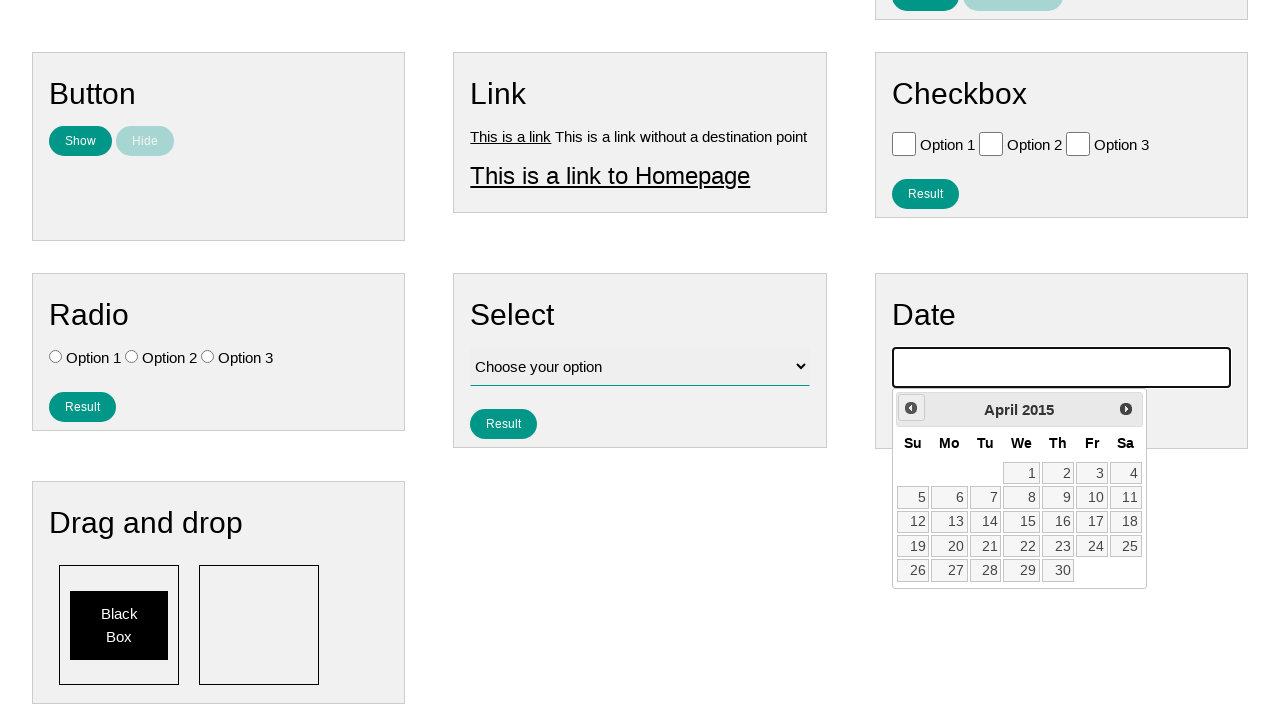

Checked current month/year: April 2015
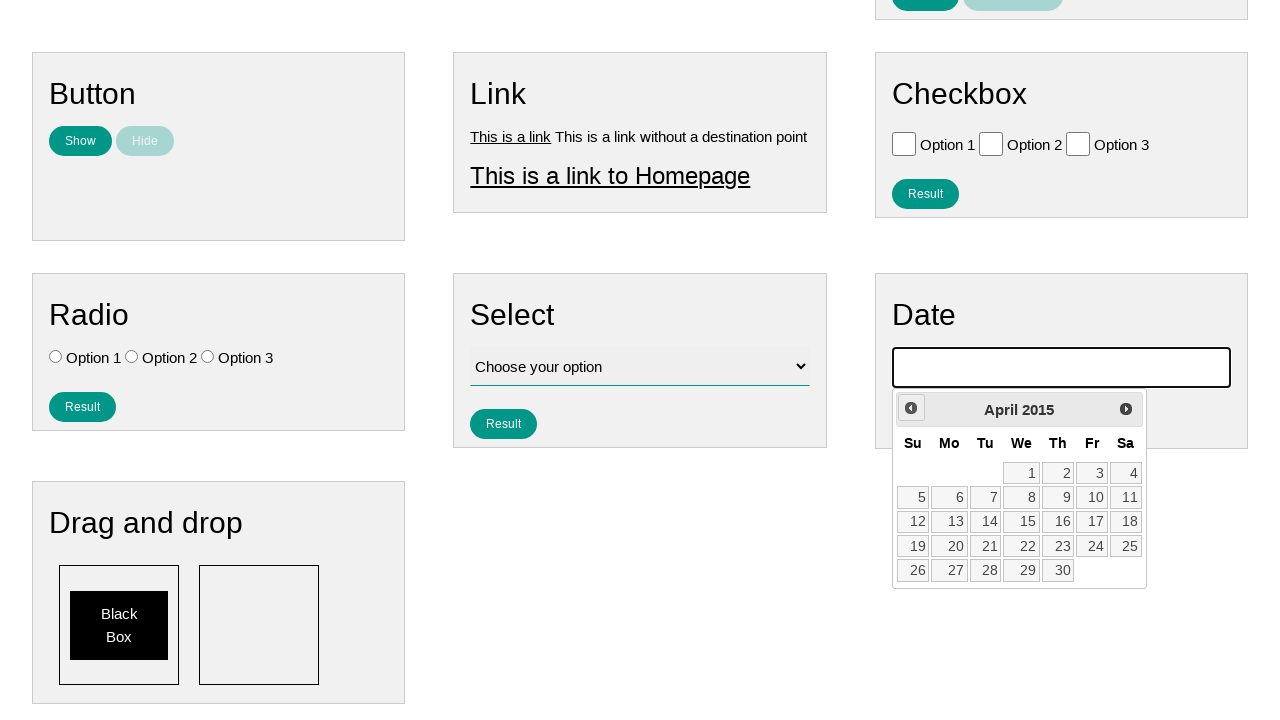

Clicked previous month button to navigate backwards at (911, 408) on .ui-datepicker-prev
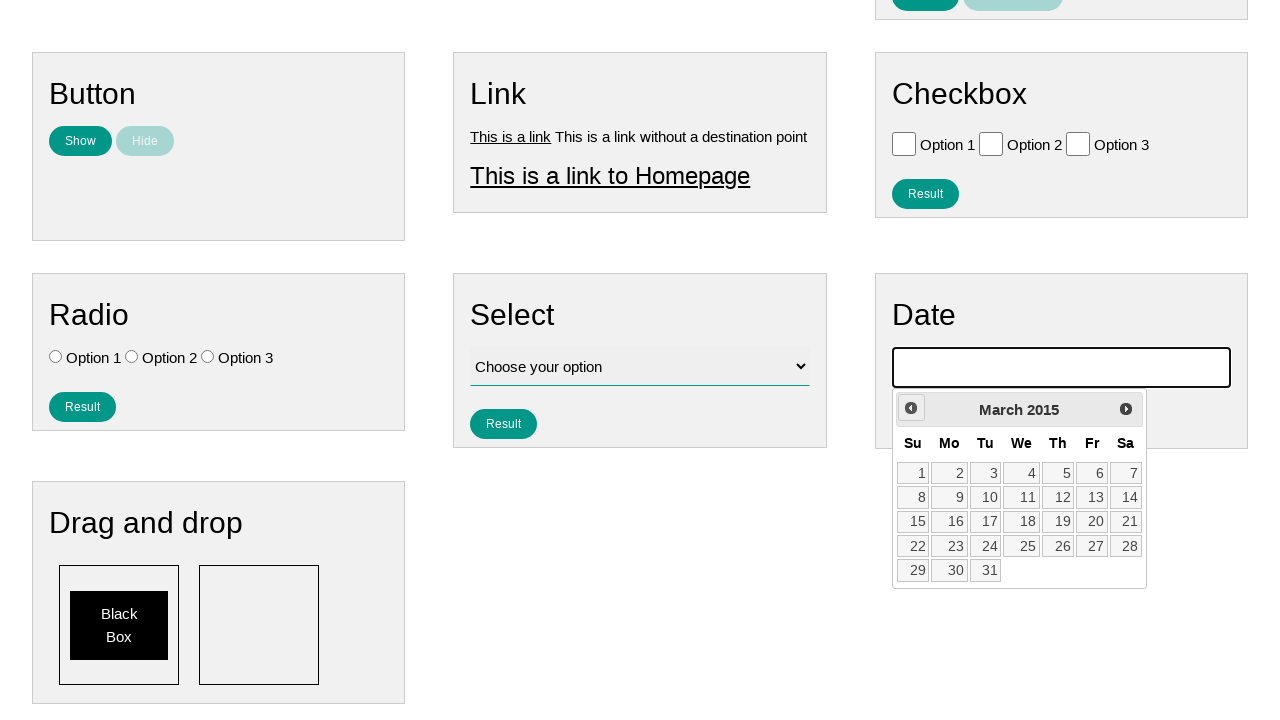

Checked current month/year: March 2015
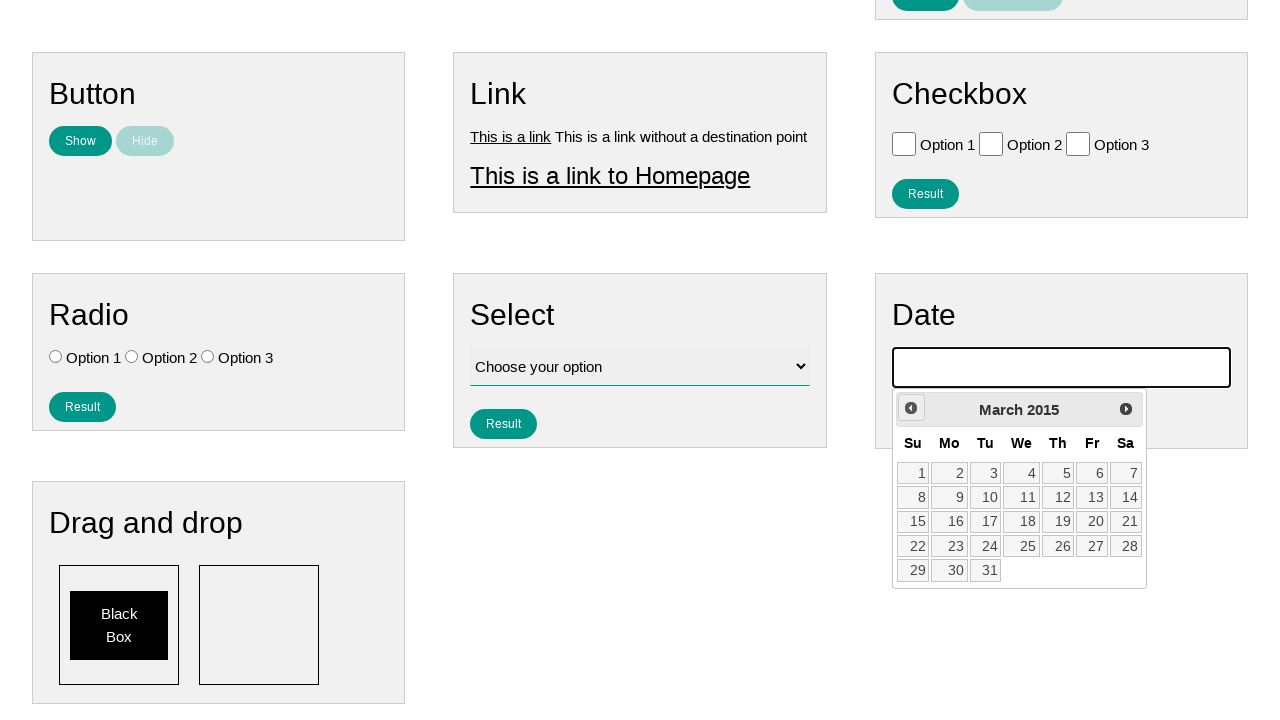

Clicked previous month button to navigate backwards at (911, 408) on .ui-datepicker-prev
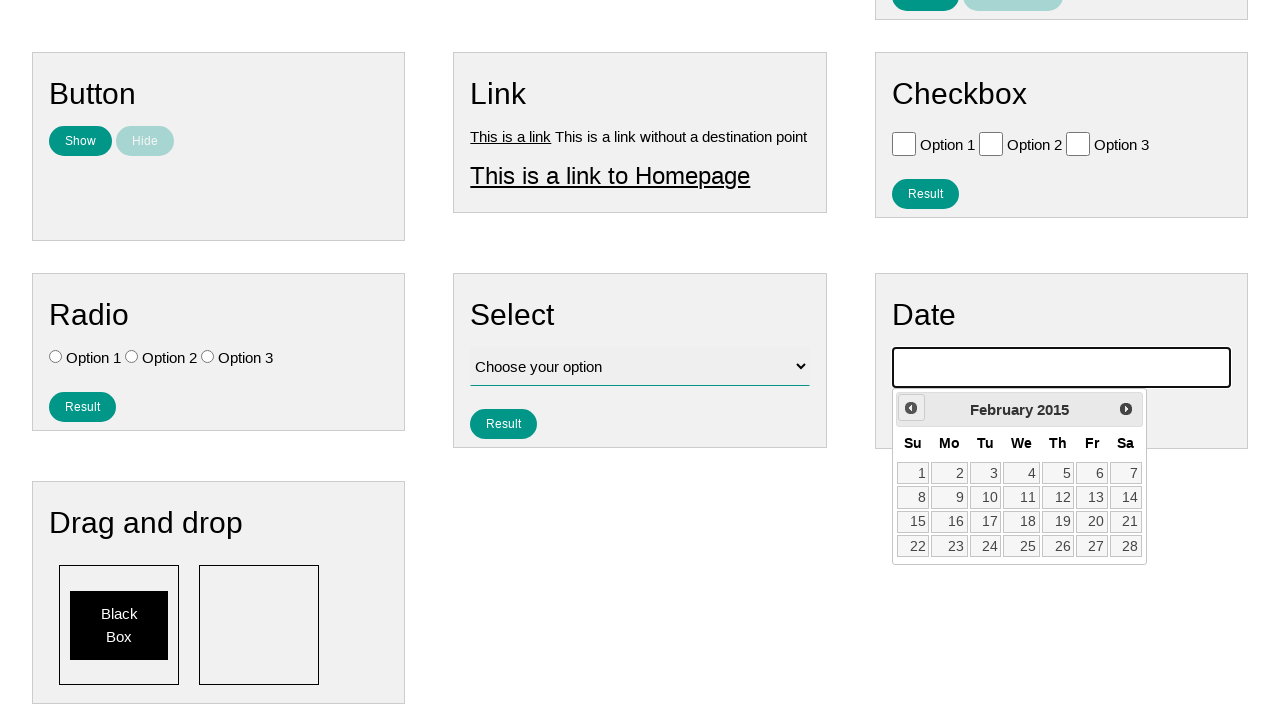

Checked current month/year: February 2015
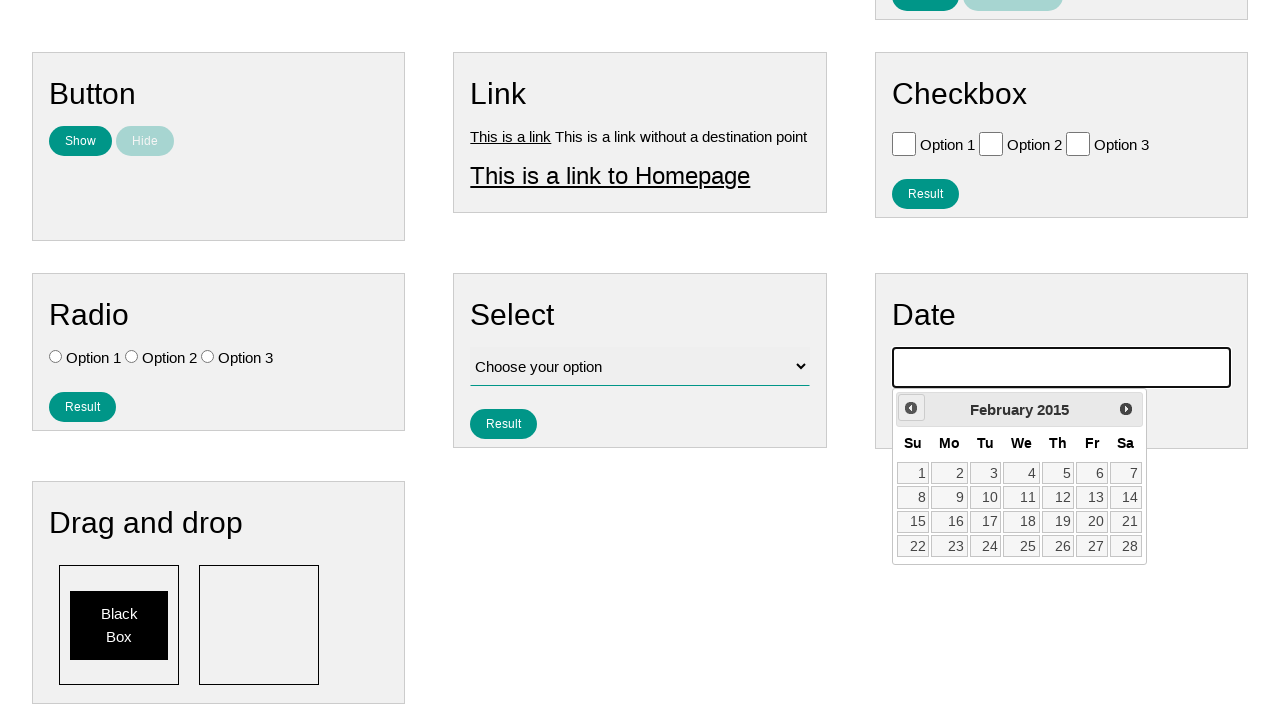

Clicked previous month button to navigate backwards at (911, 408) on .ui-datepicker-prev
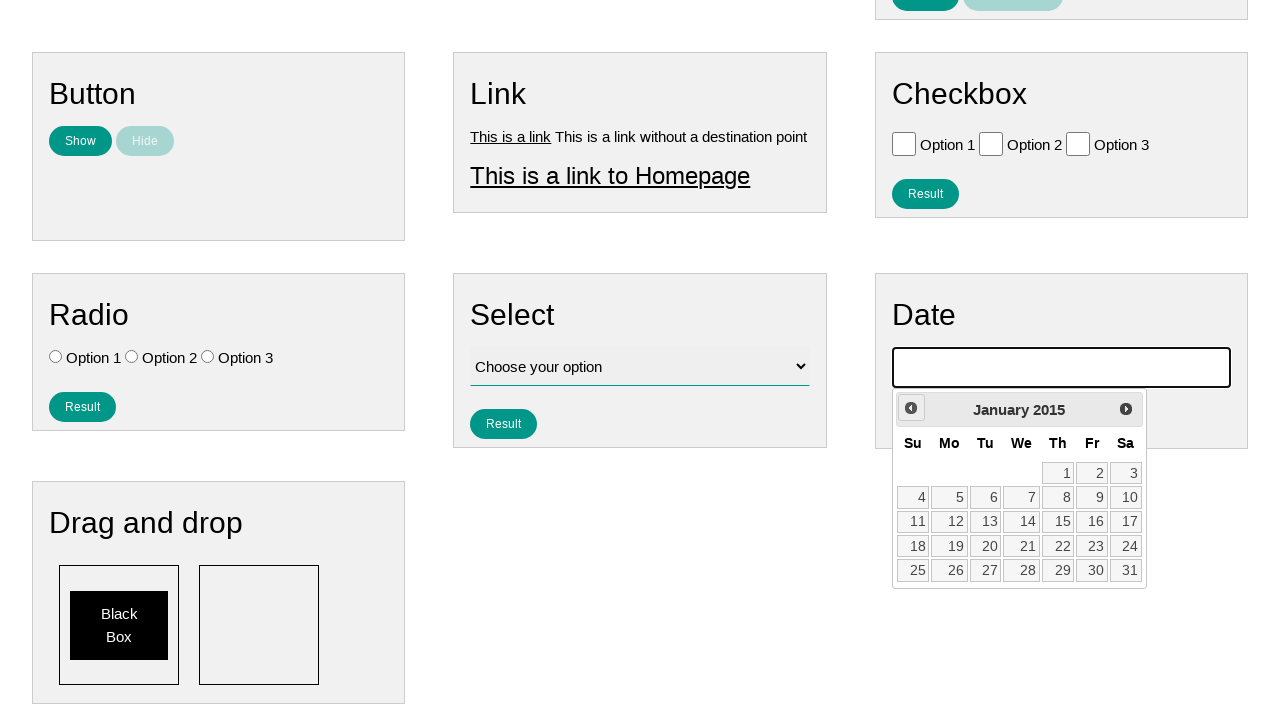

Checked current month/year: January 2015
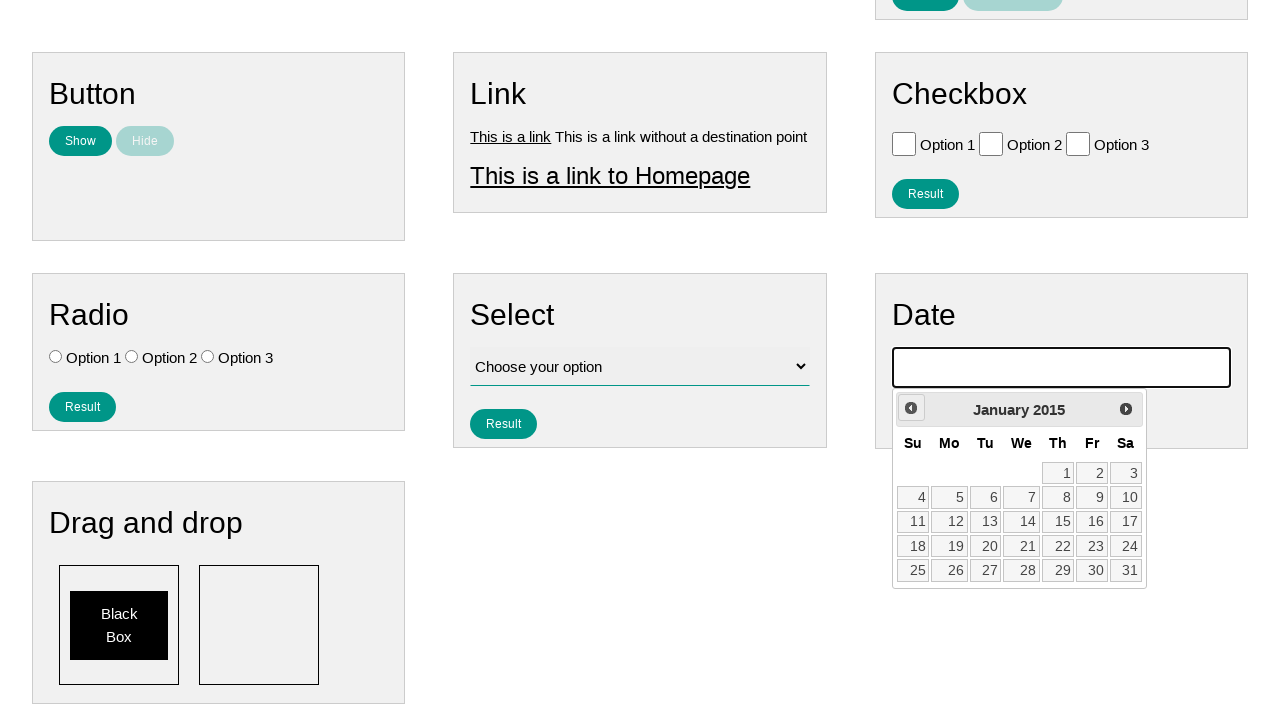

Clicked previous month button to navigate backwards at (911, 408) on .ui-datepicker-prev
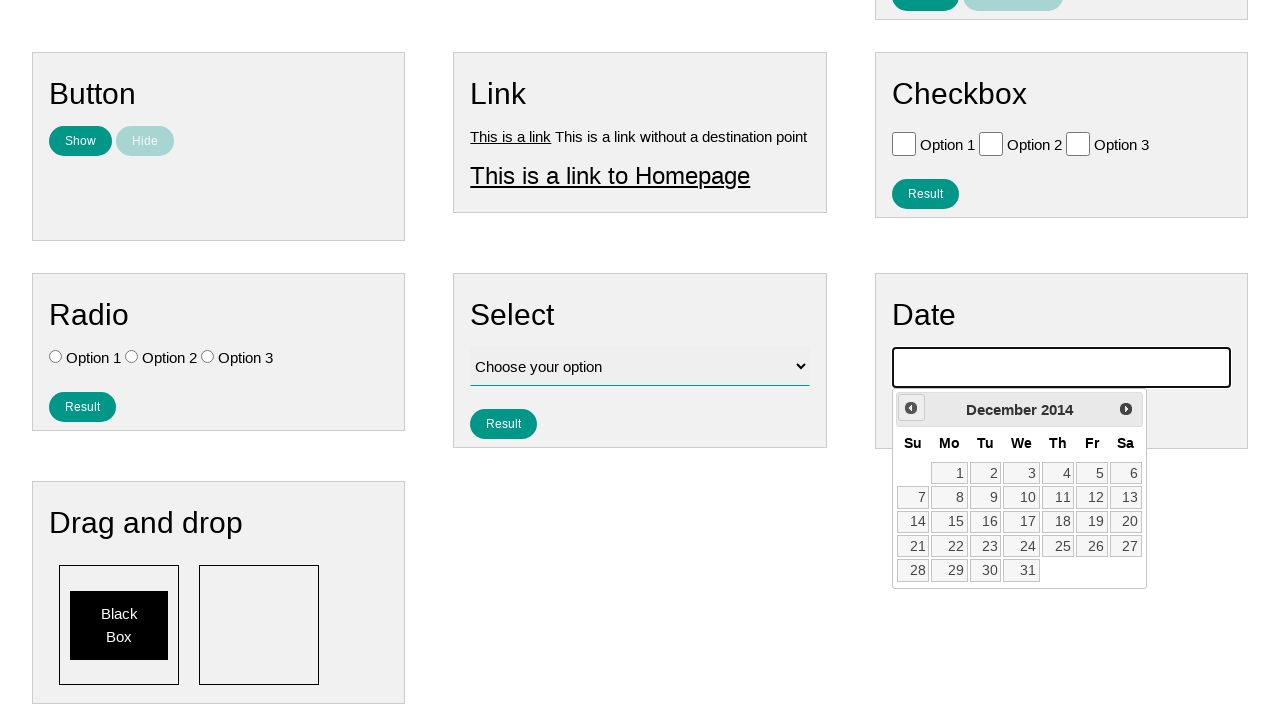

Checked current month/year: December 2014
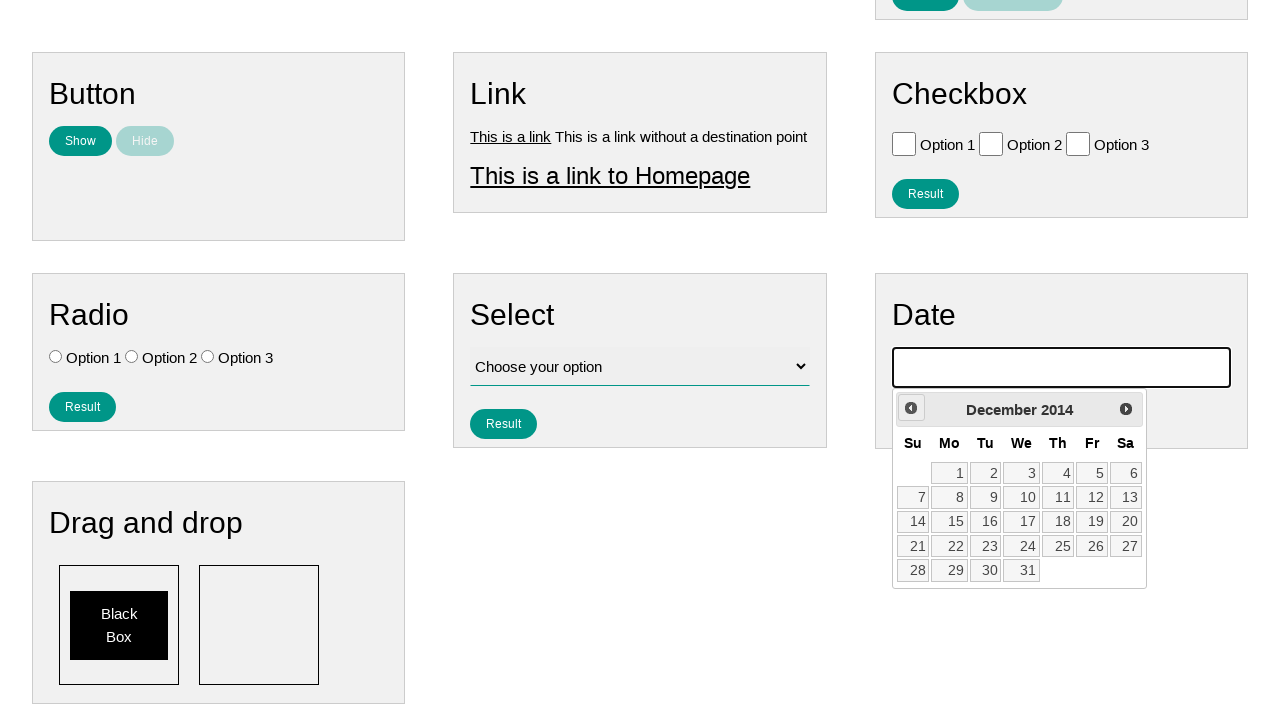

Clicked previous month button to navigate backwards at (911, 408) on .ui-datepicker-prev
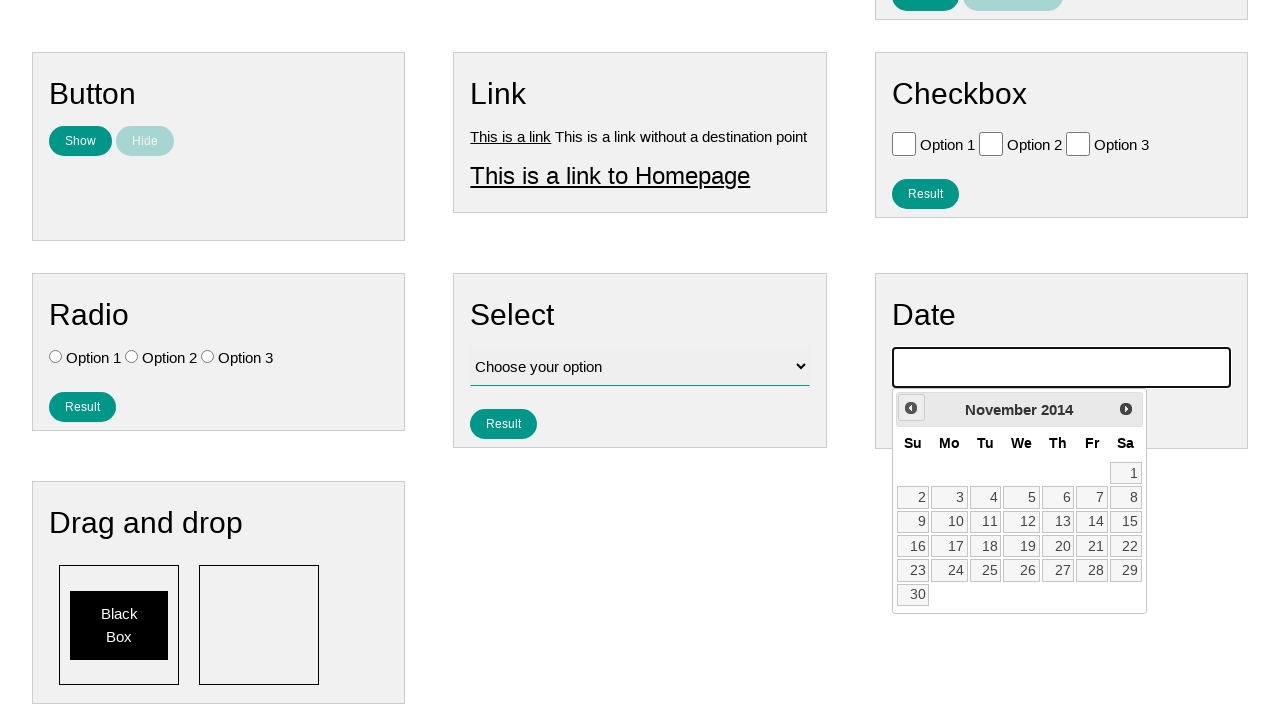

Checked current month/year: November 2014
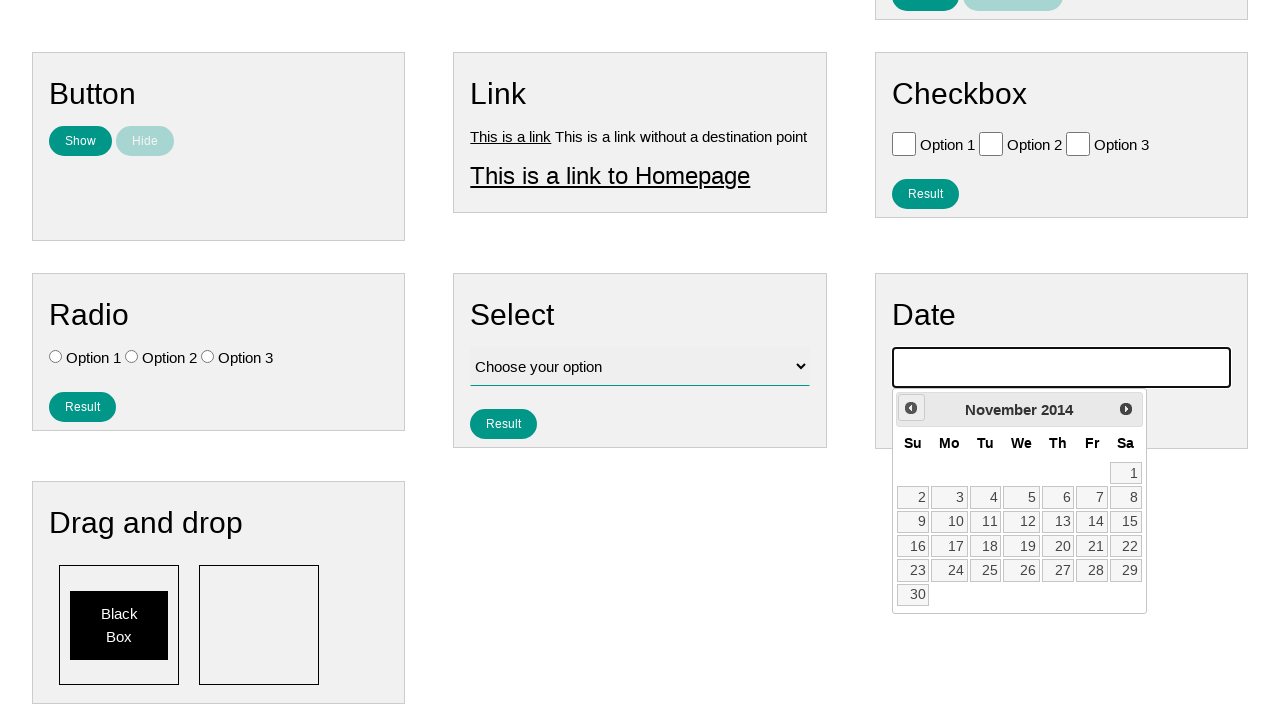

Clicked previous month button to navigate backwards at (911, 408) on .ui-datepicker-prev
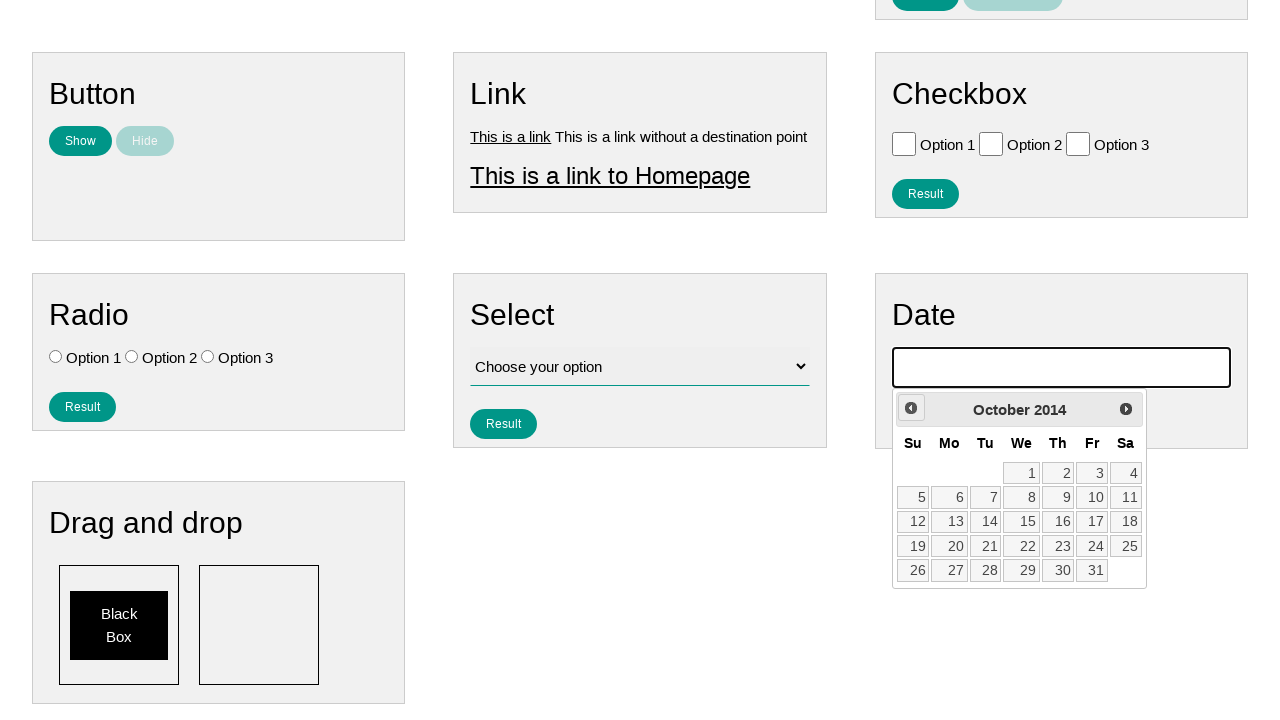

Checked current month/year: October 2014
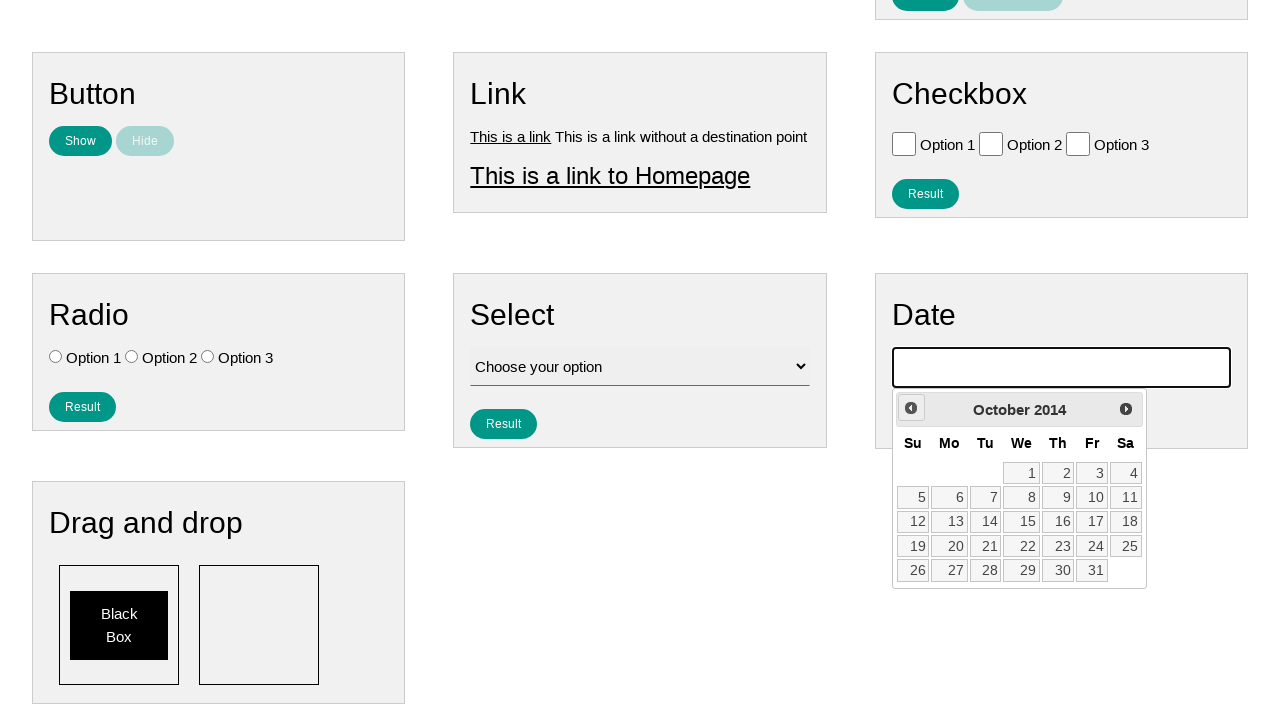

Clicked previous month button to navigate backwards at (911, 408) on .ui-datepicker-prev
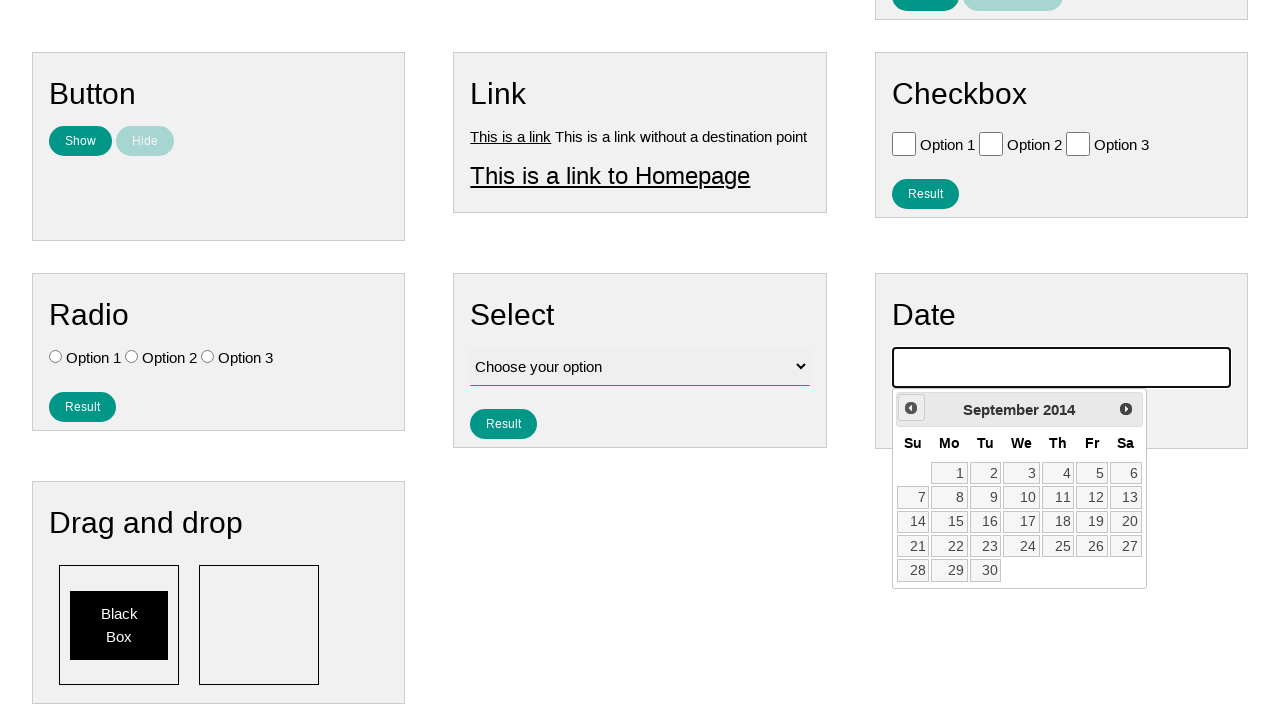

Checked current month/year: September 2014
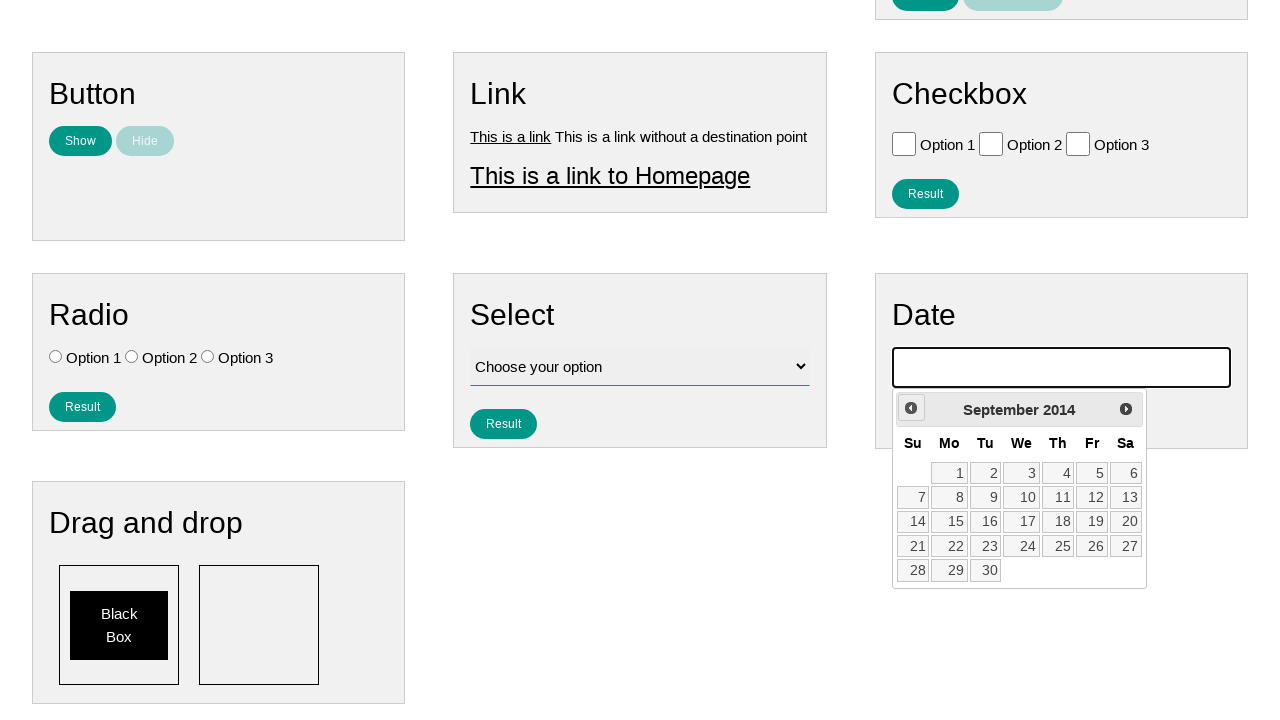

Clicked previous month button to navigate backwards at (911, 408) on .ui-datepicker-prev
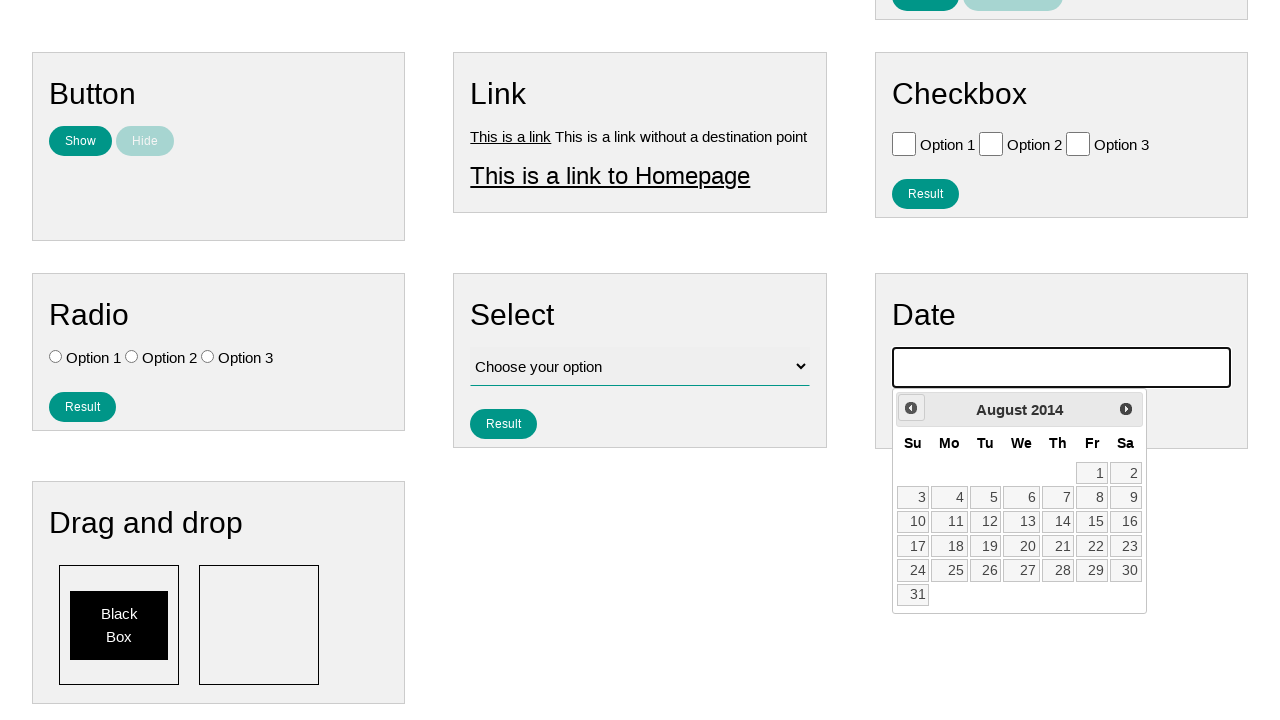

Checked current month/year: August 2014
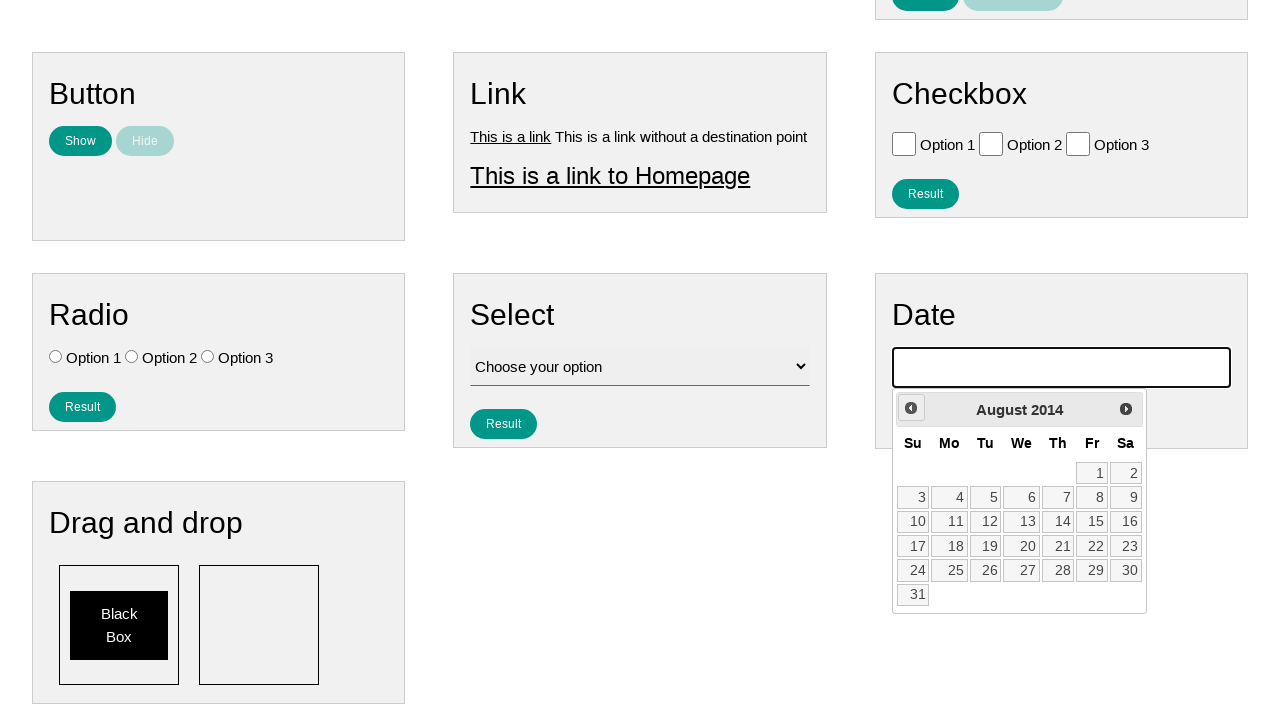

Clicked previous month button to navigate backwards at (911, 408) on .ui-datepicker-prev
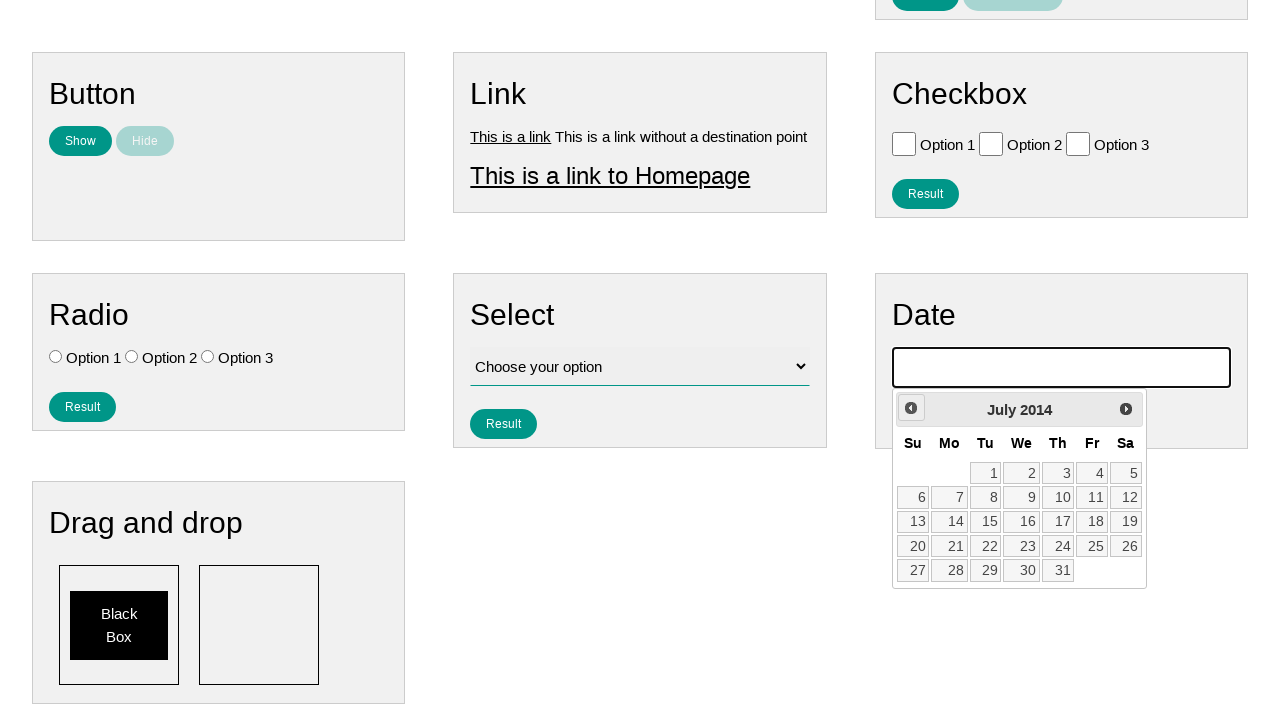

Checked current month/year: July 2014
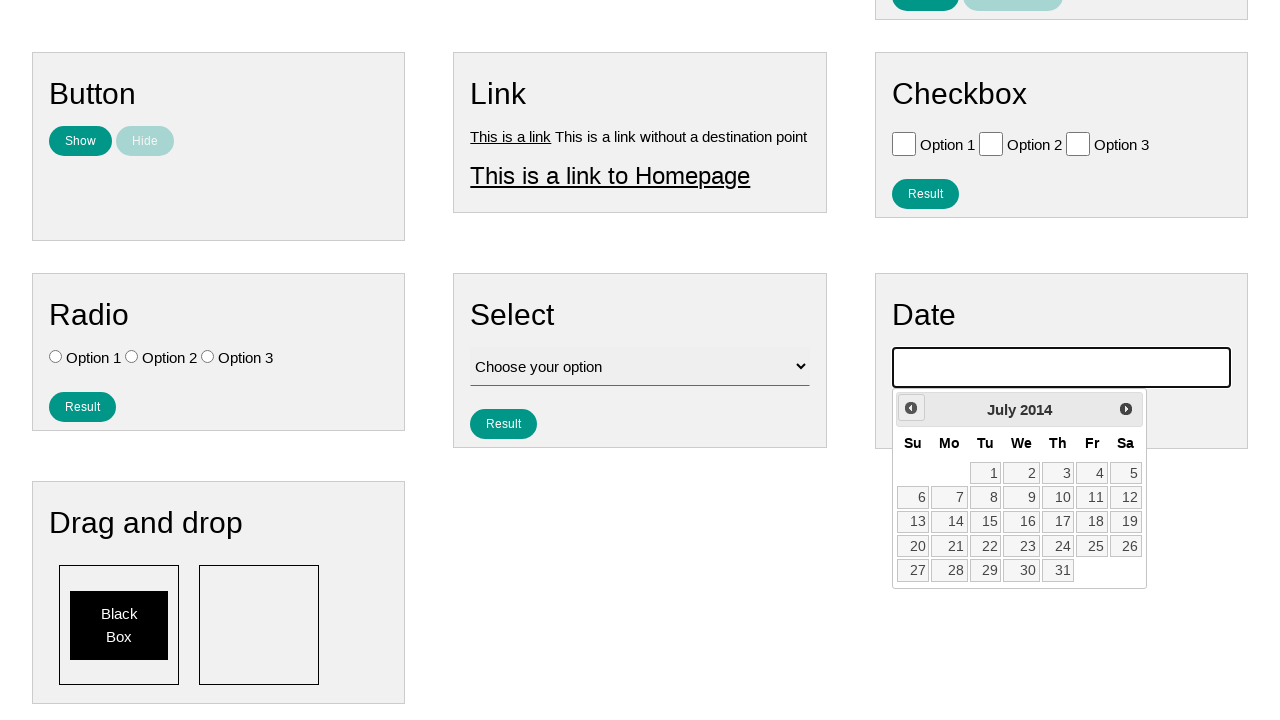

Clicked previous month button to navigate backwards at (911, 408) on .ui-datepicker-prev
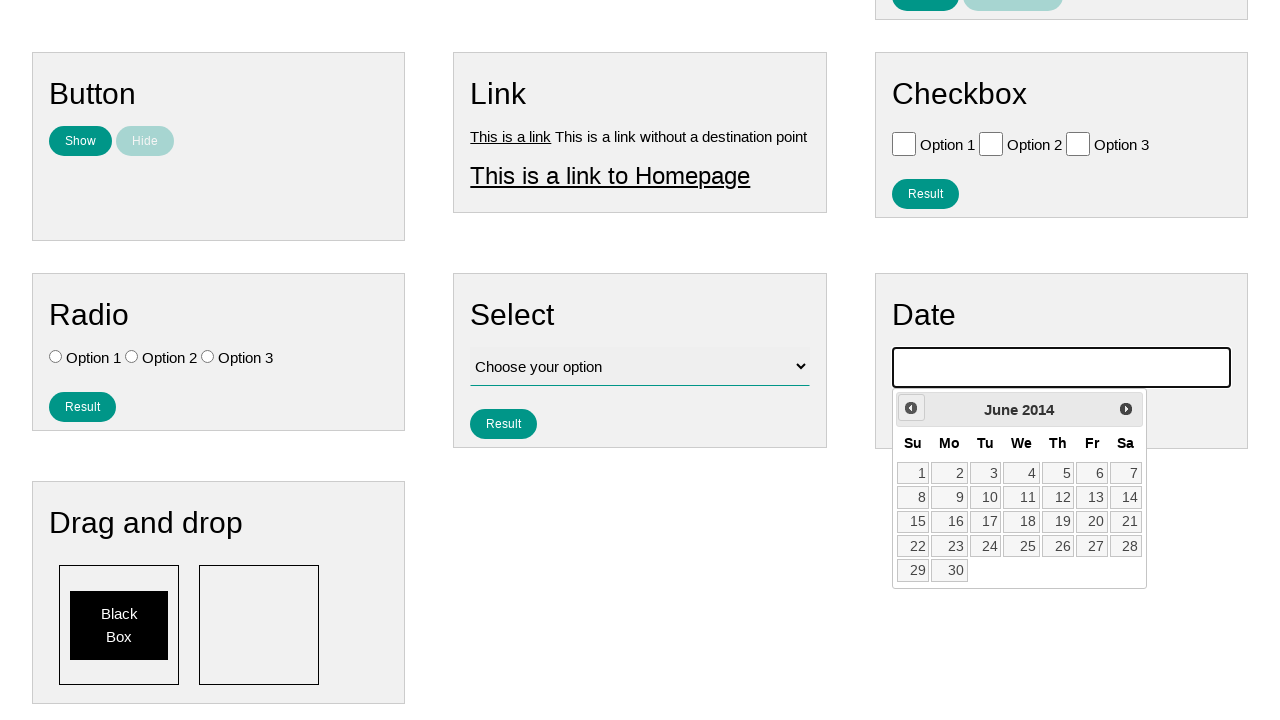

Checked current month/year: June 2014
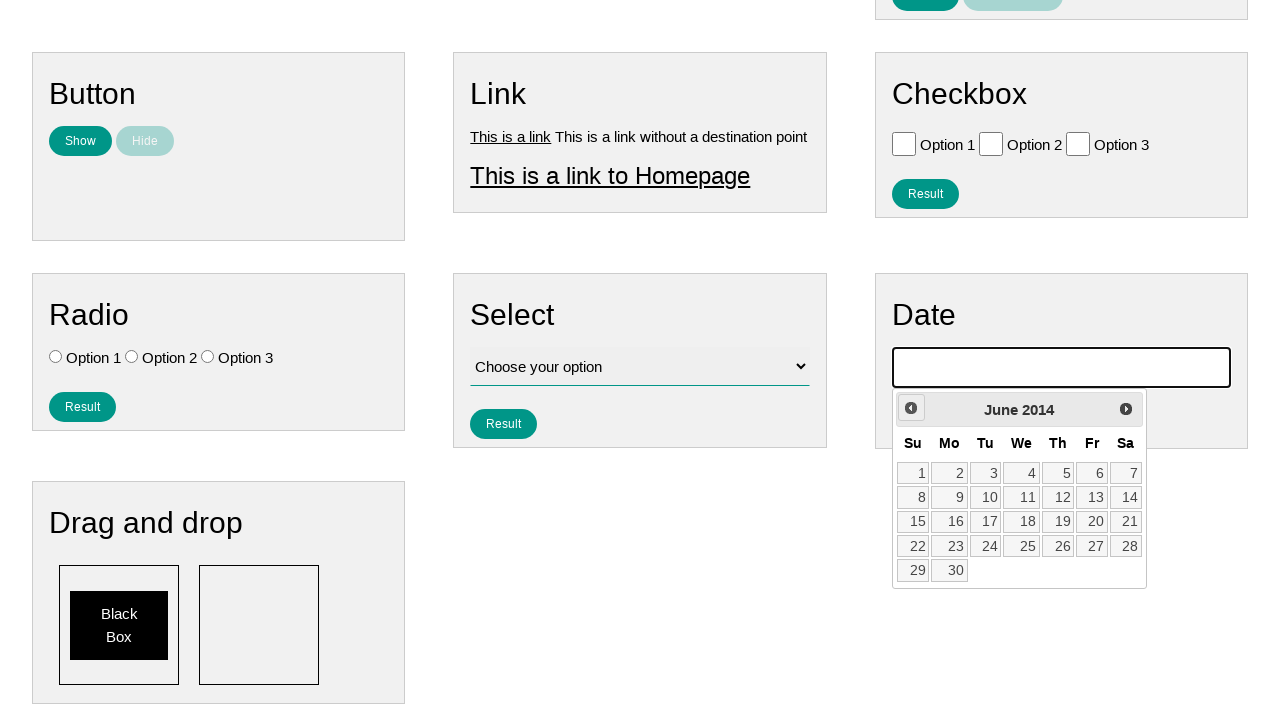

Clicked previous month button to navigate backwards at (911, 408) on .ui-datepicker-prev
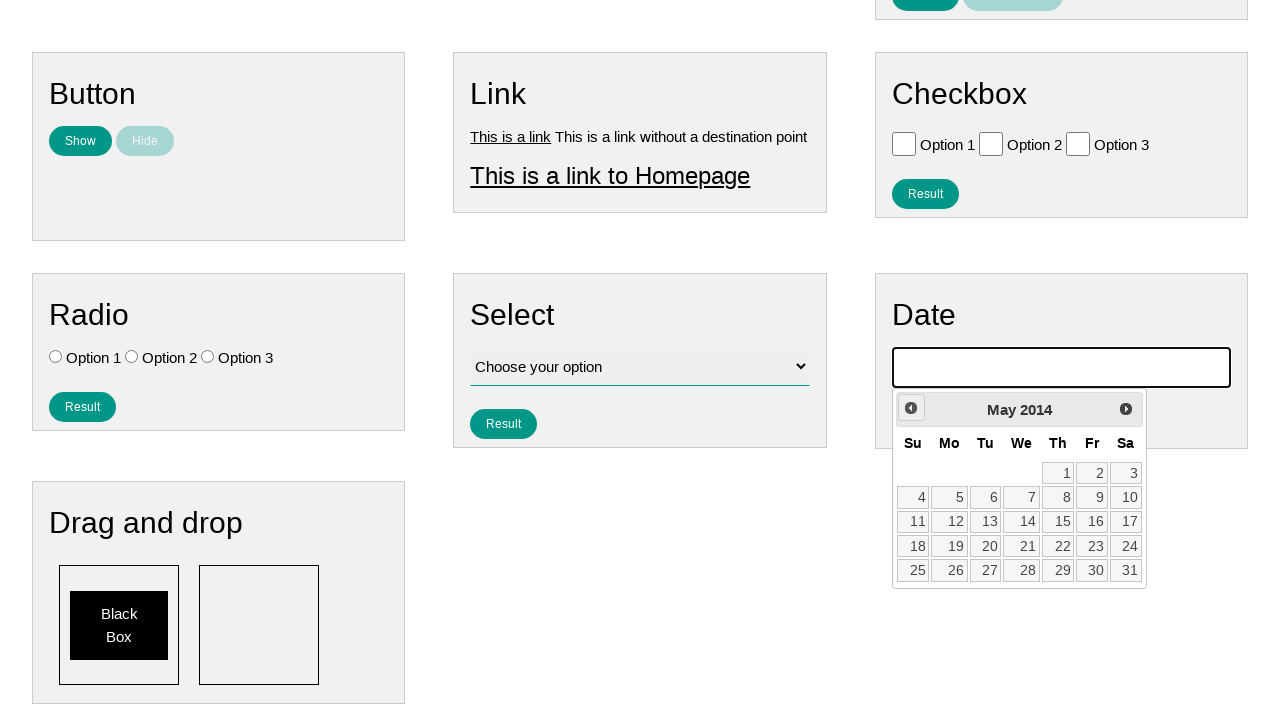

Checked current month/year: May 2014
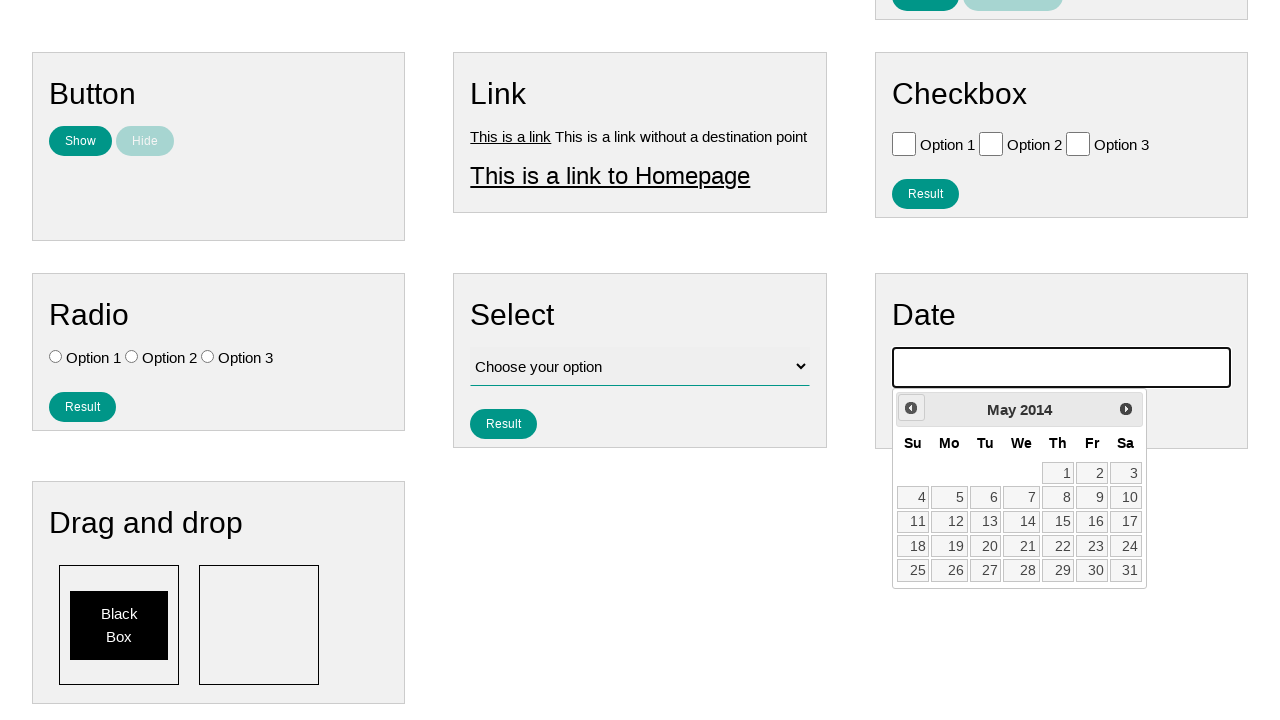

Clicked previous month button to navigate backwards at (911, 408) on .ui-datepicker-prev
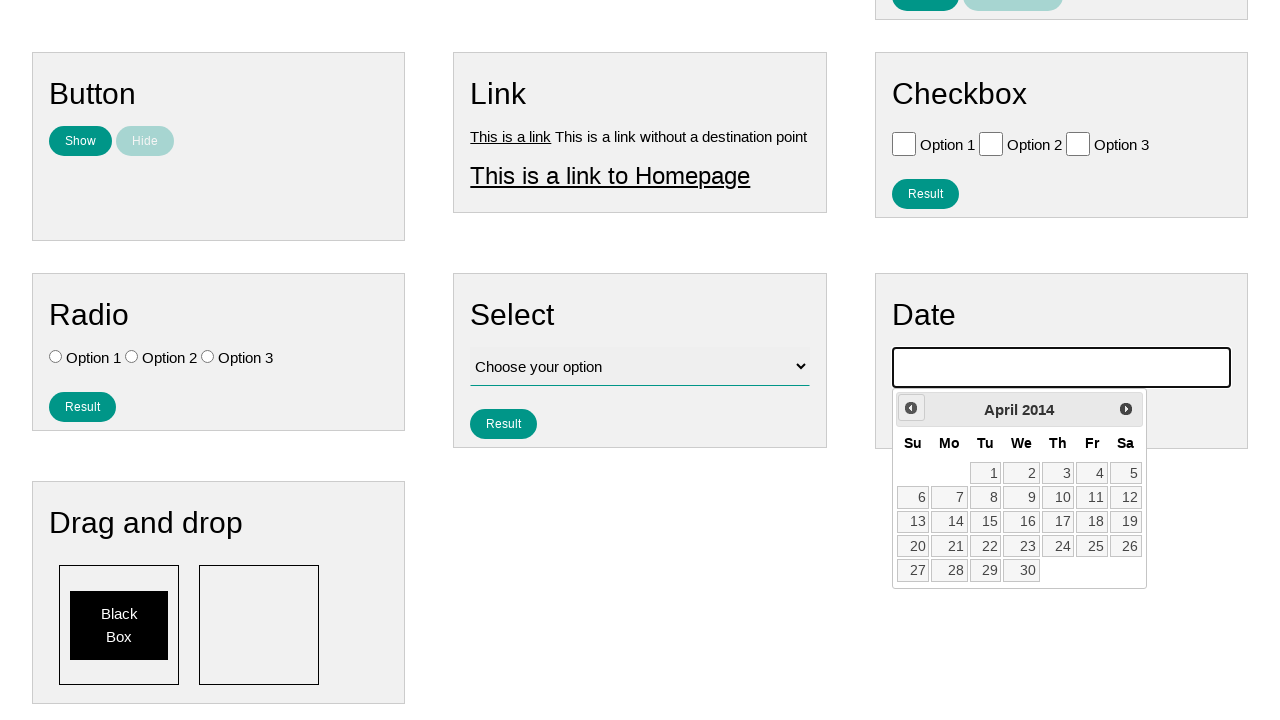

Checked current month/year: April 2014
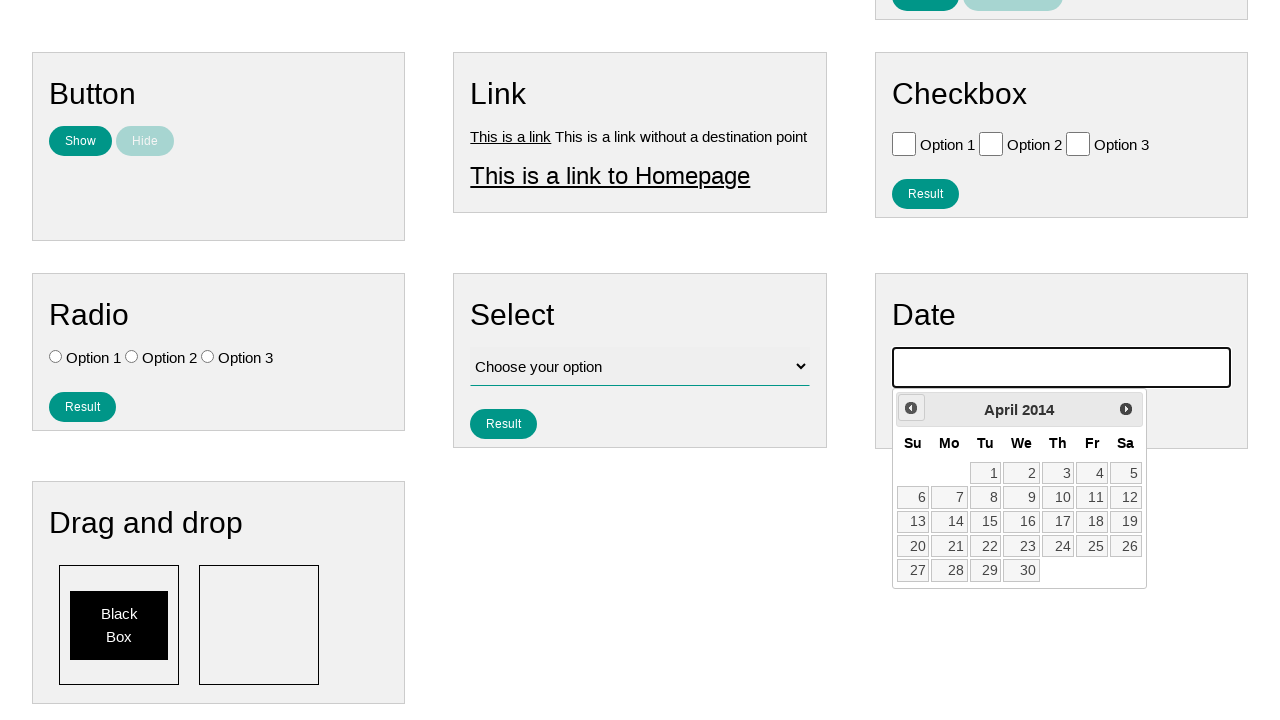

Clicked previous month button to navigate backwards at (911, 408) on .ui-datepicker-prev
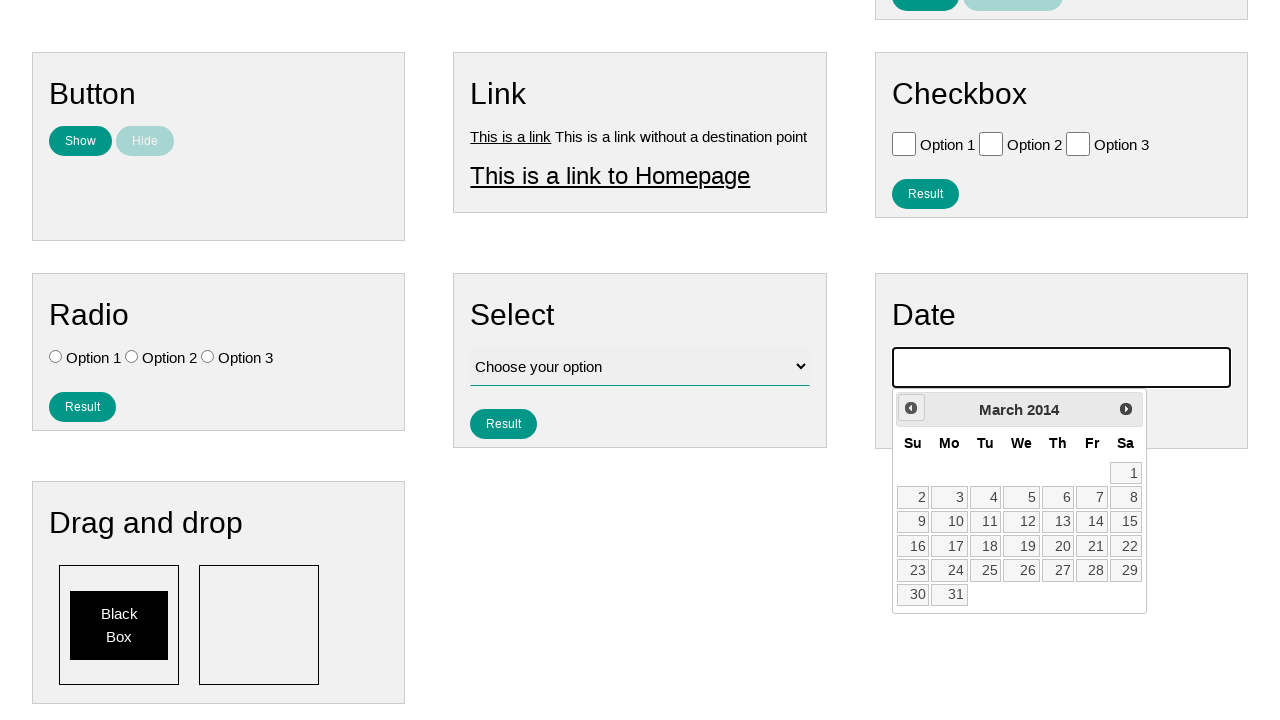

Checked current month/year: March 2014
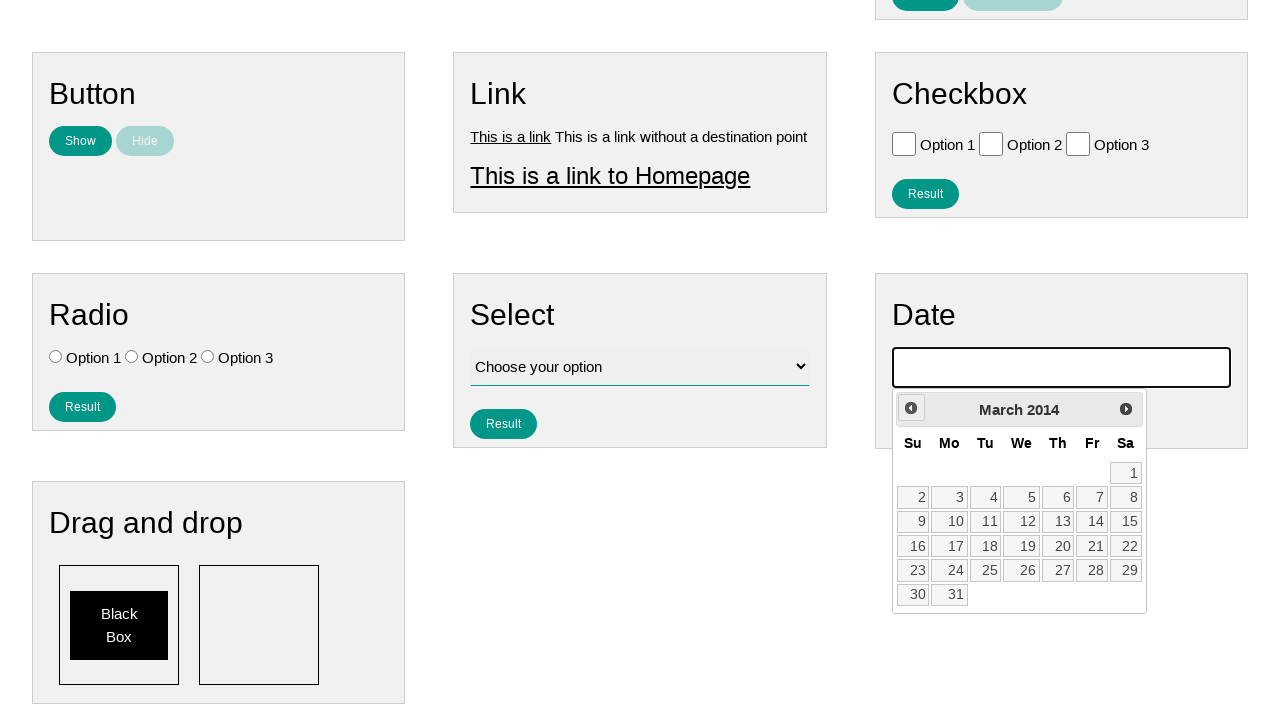

Clicked previous month button to navigate backwards at (911, 408) on .ui-datepicker-prev
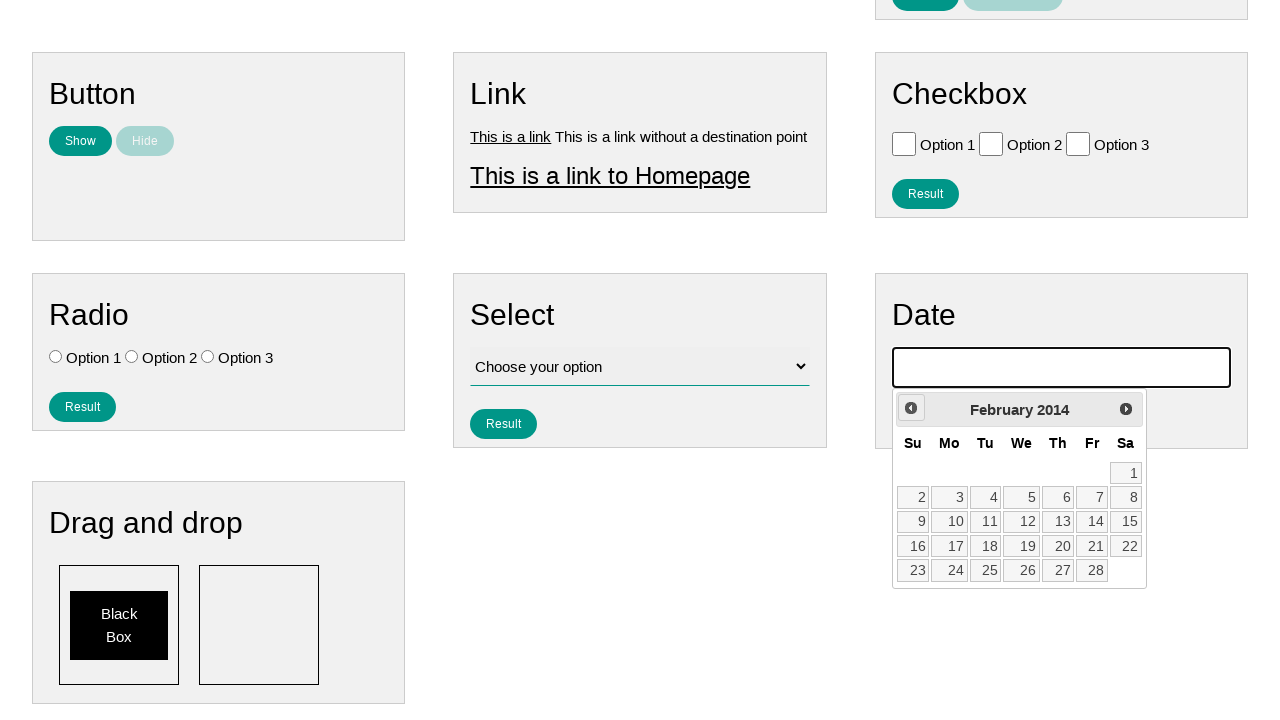

Checked current month/year: February 2014
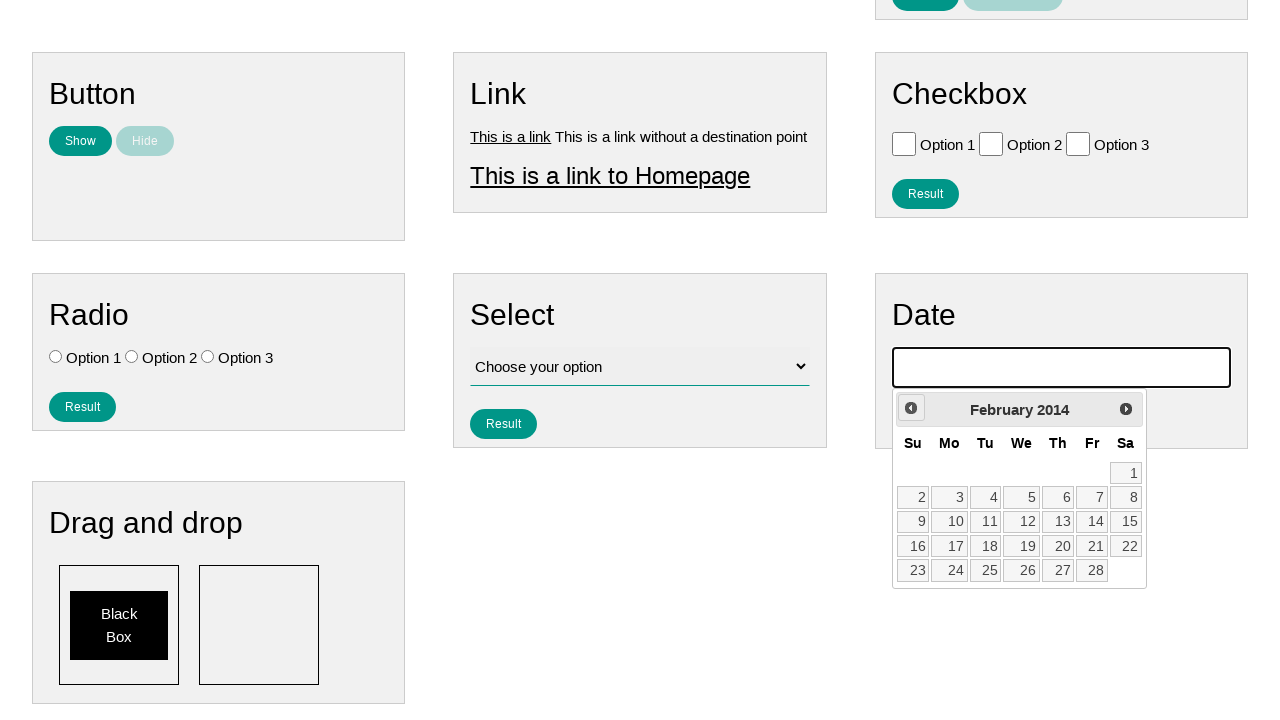

Clicked previous month button to navigate backwards at (911, 408) on .ui-datepicker-prev
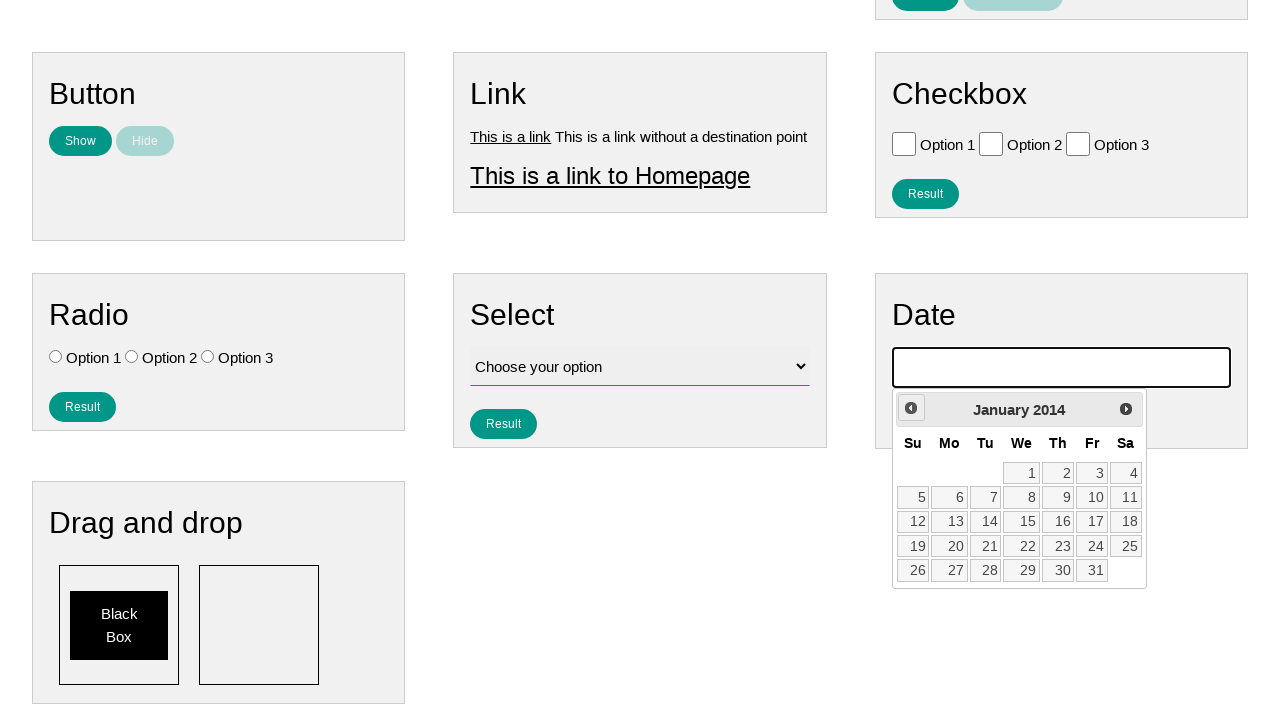

Checked current month/year: January 2014
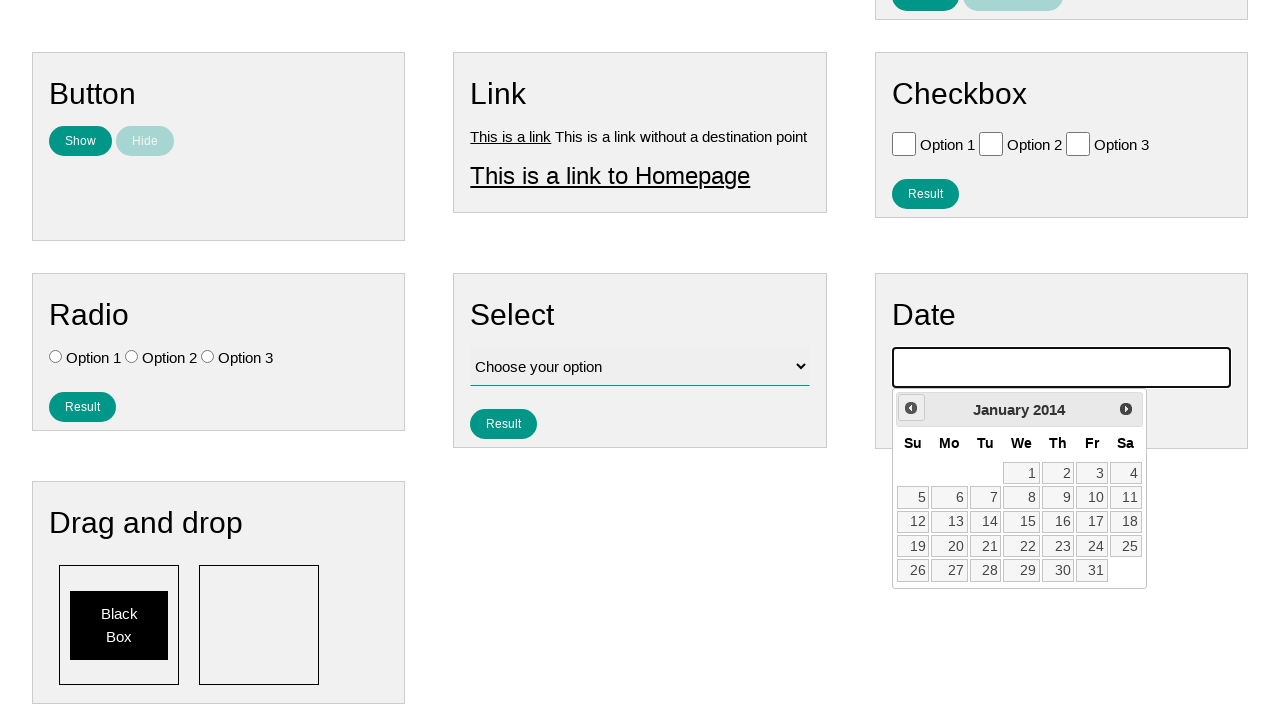

Clicked previous month button to navigate backwards at (911, 408) on .ui-datepicker-prev
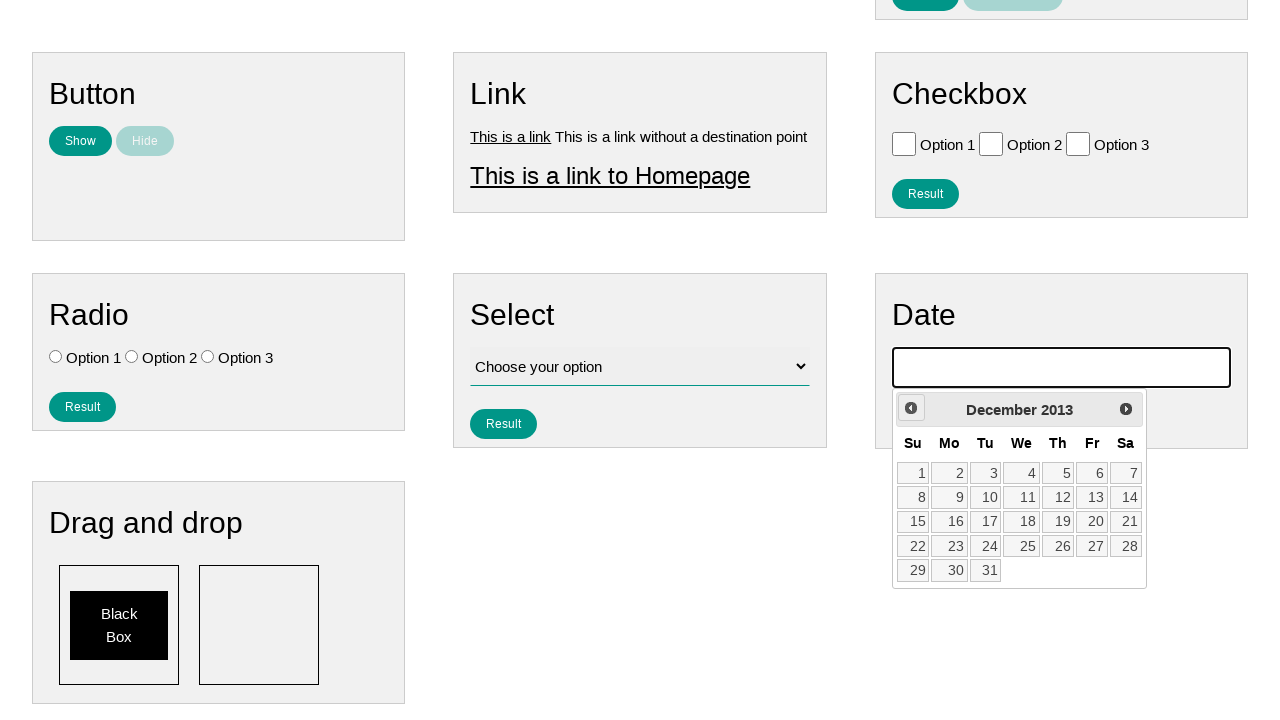

Checked current month/year: December 2013
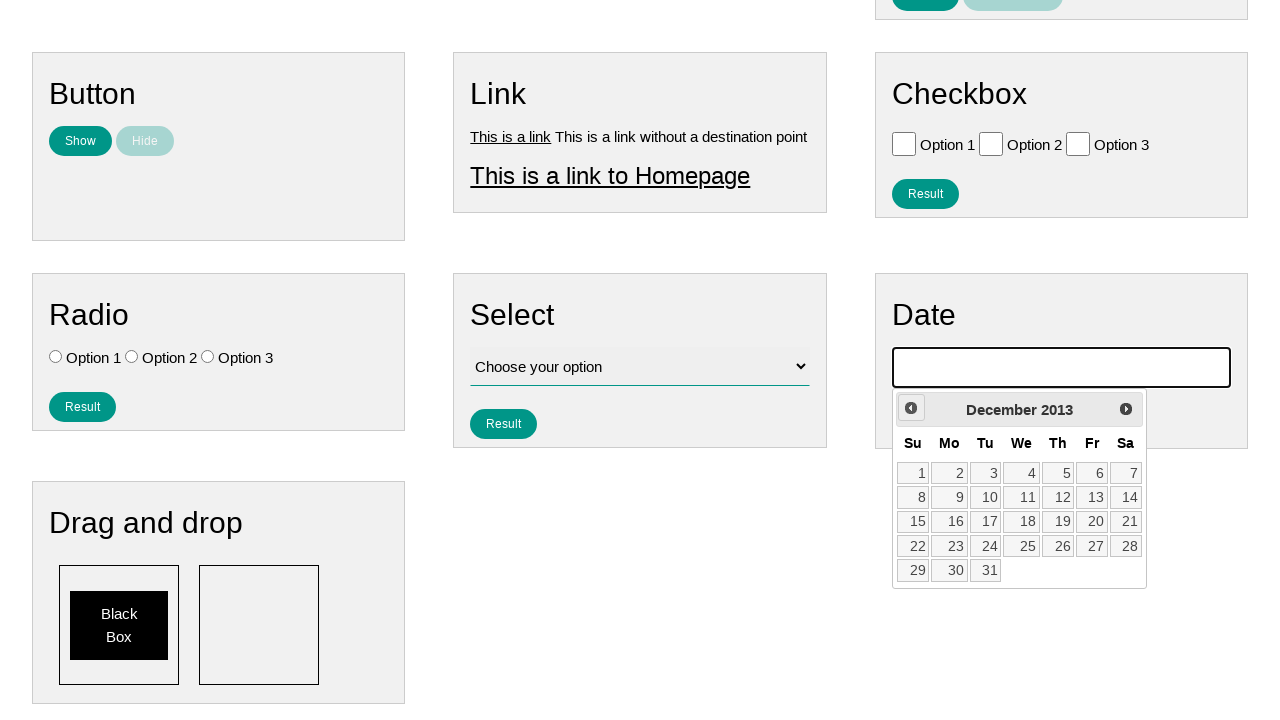

Clicked previous month button to navigate backwards at (911, 408) on .ui-datepicker-prev
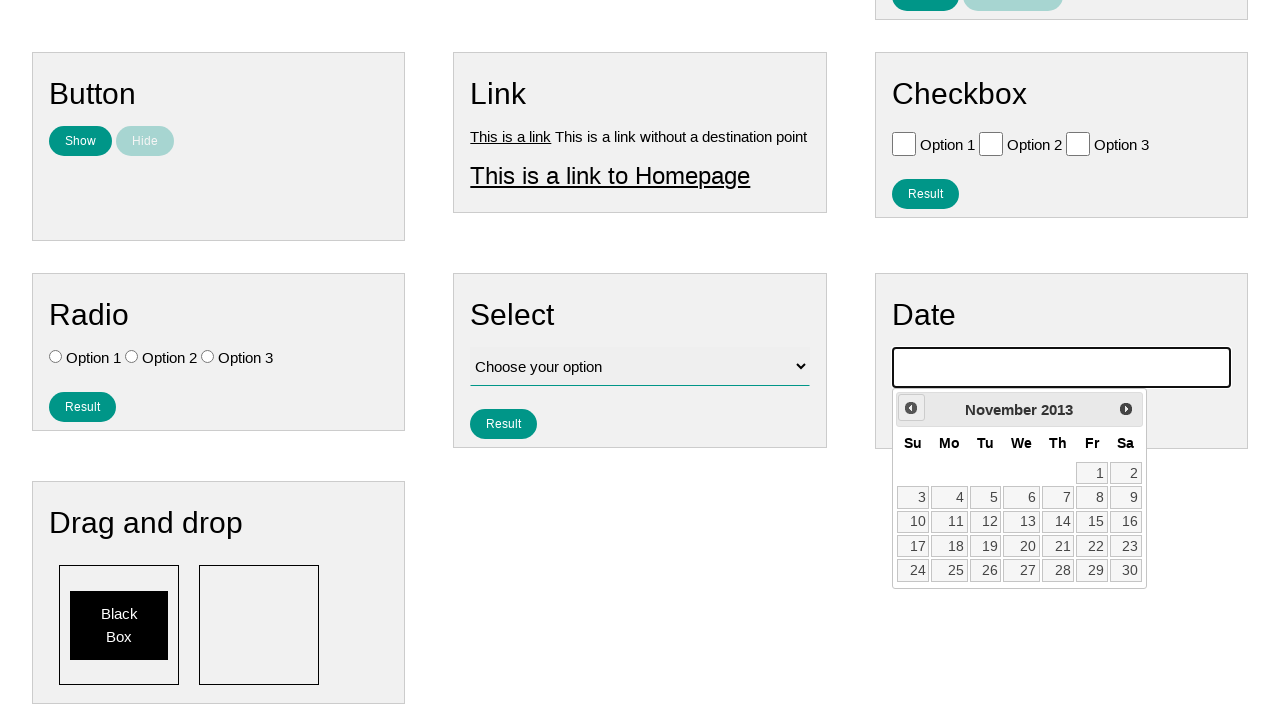

Checked current month/year: November 2013
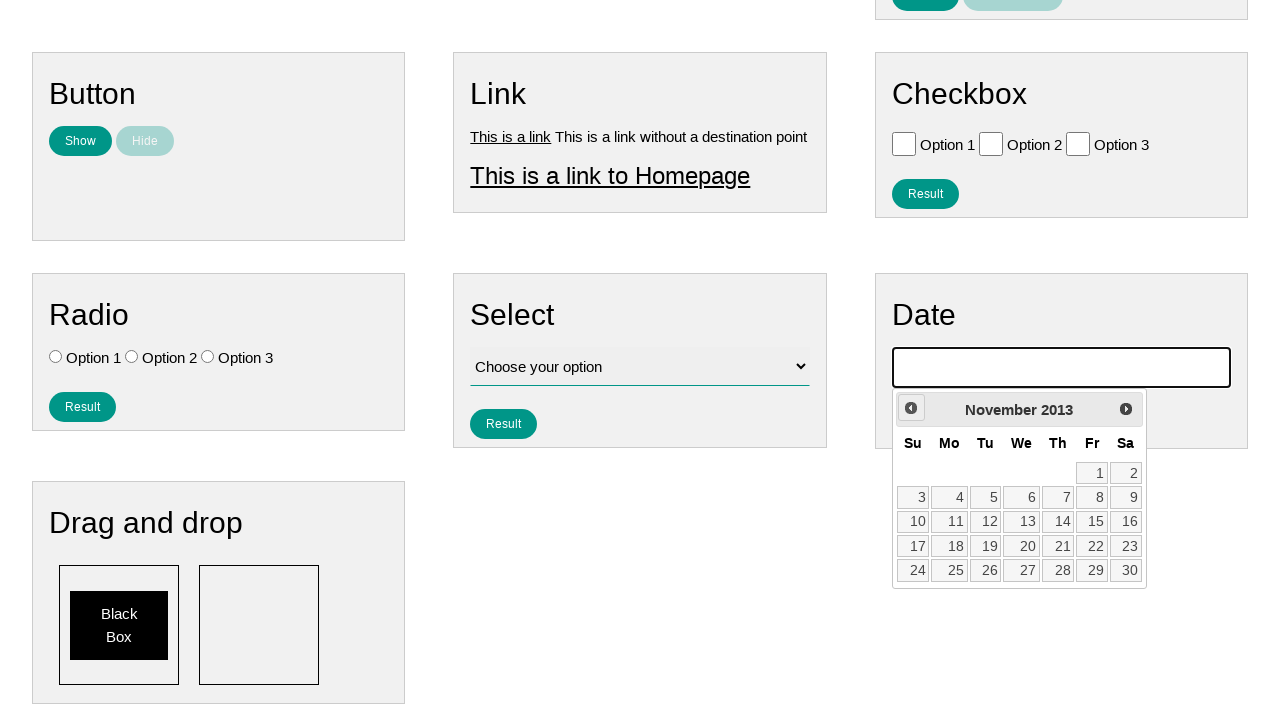

Clicked previous month button to navigate backwards at (911, 408) on .ui-datepicker-prev
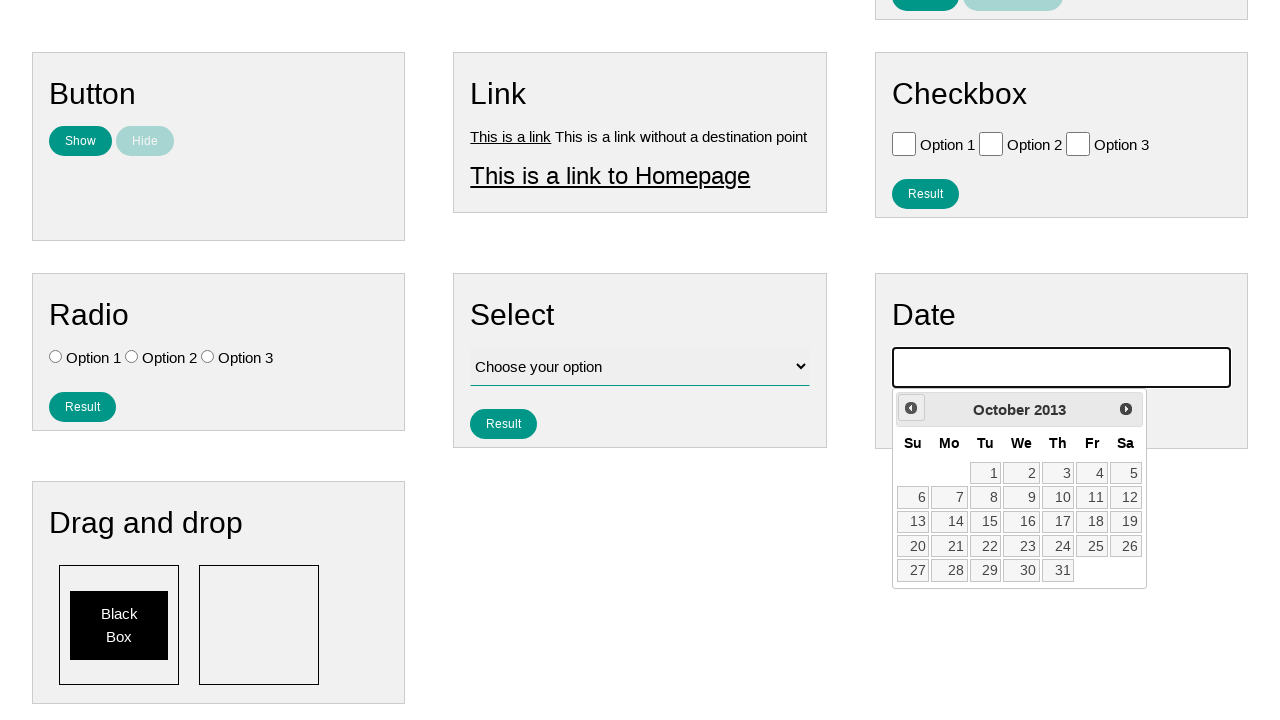

Checked current month/year: October 2013
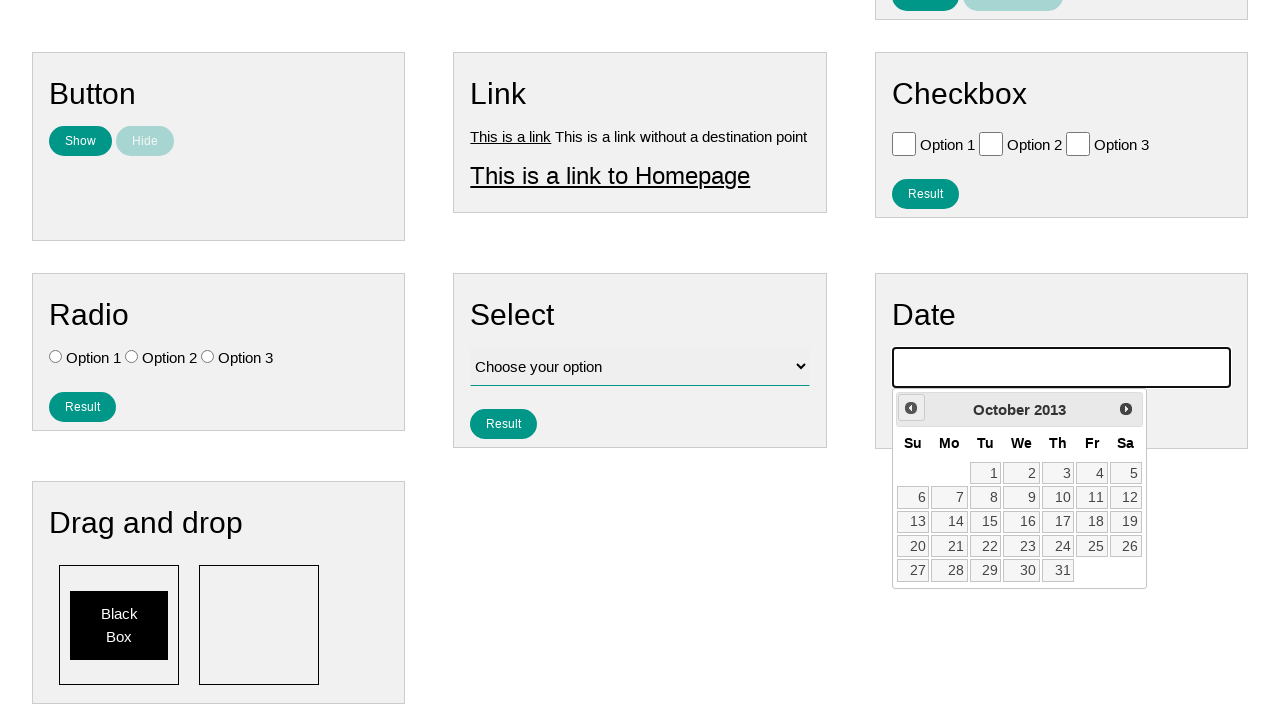

Clicked previous month button to navigate backwards at (911, 408) on .ui-datepicker-prev
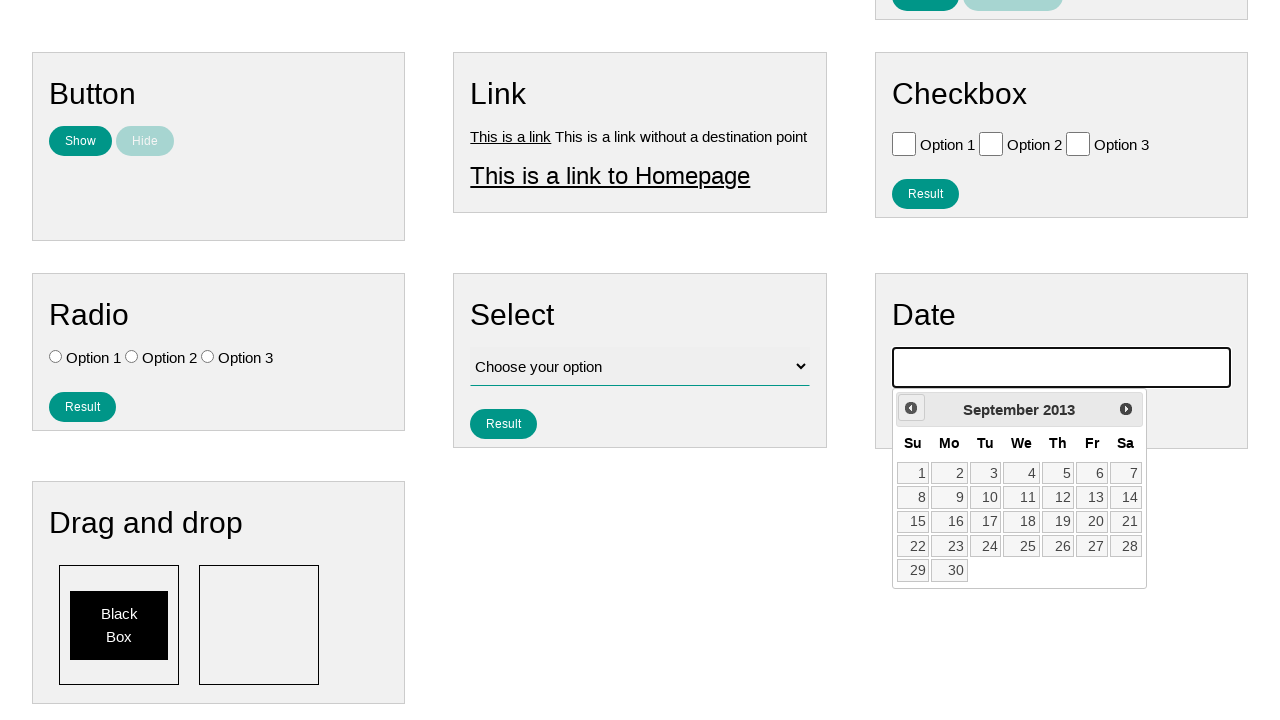

Checked current month/year: September 2013
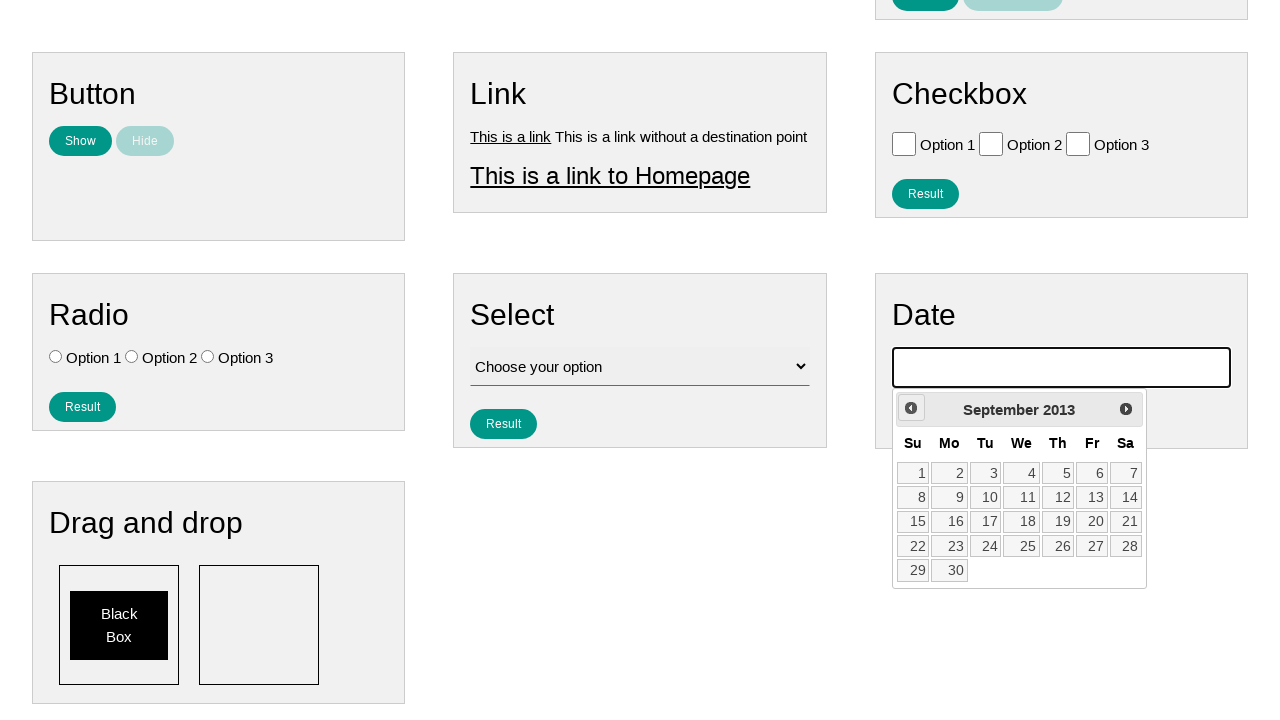

Clicked previous month button to navigate backwards at (911, 408) on .ui-datepicker-prev
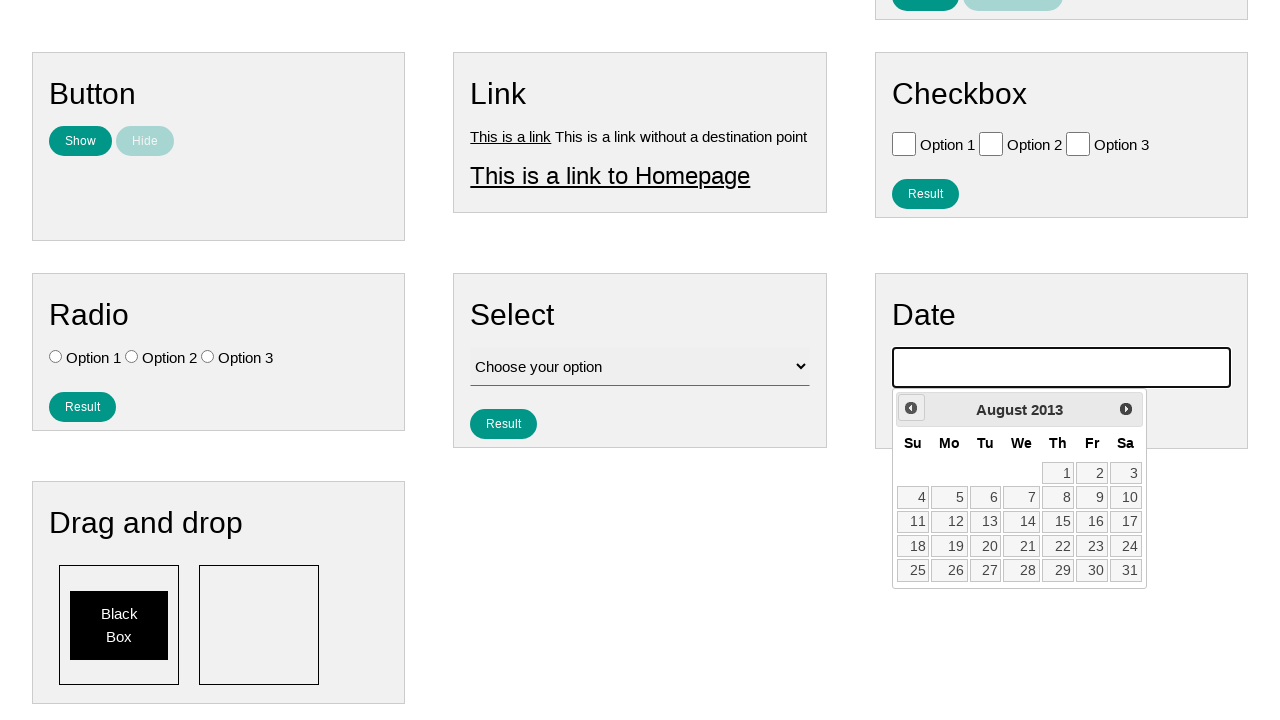

Checked current month/year: August 2013
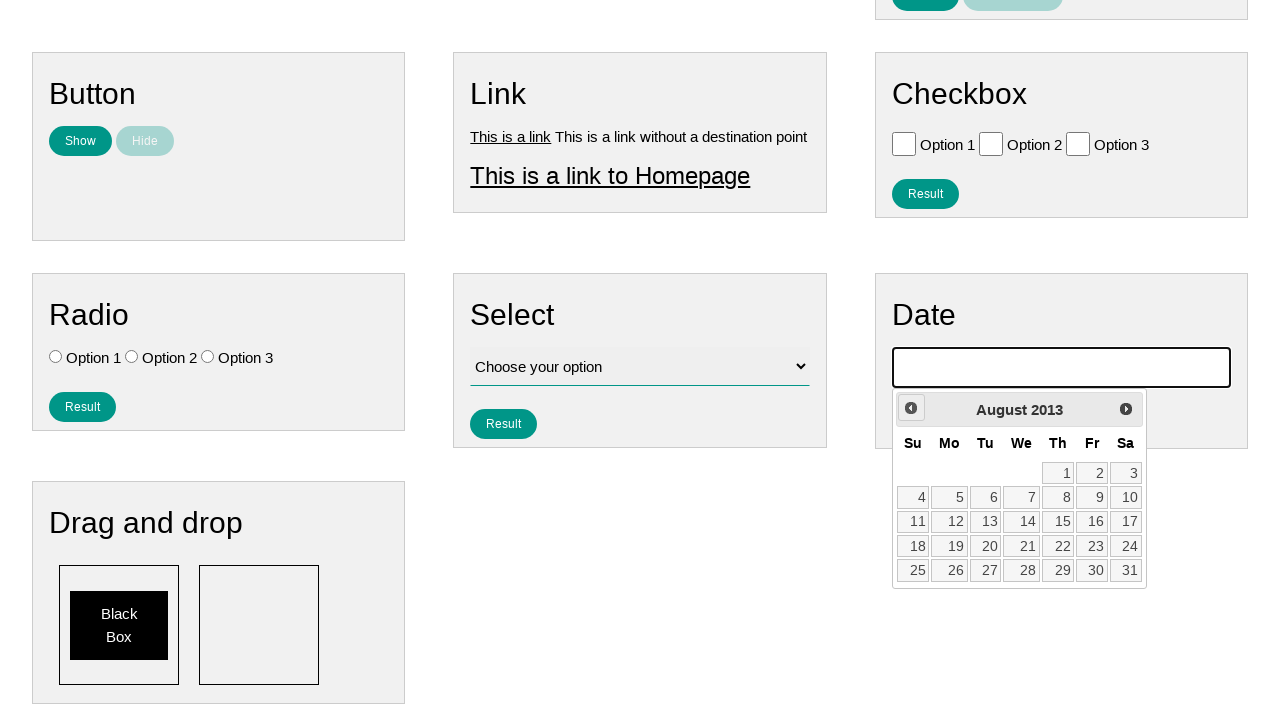

Clicked previous month button to navigate backwards at (911, 408) on .ui-datepicker-prev
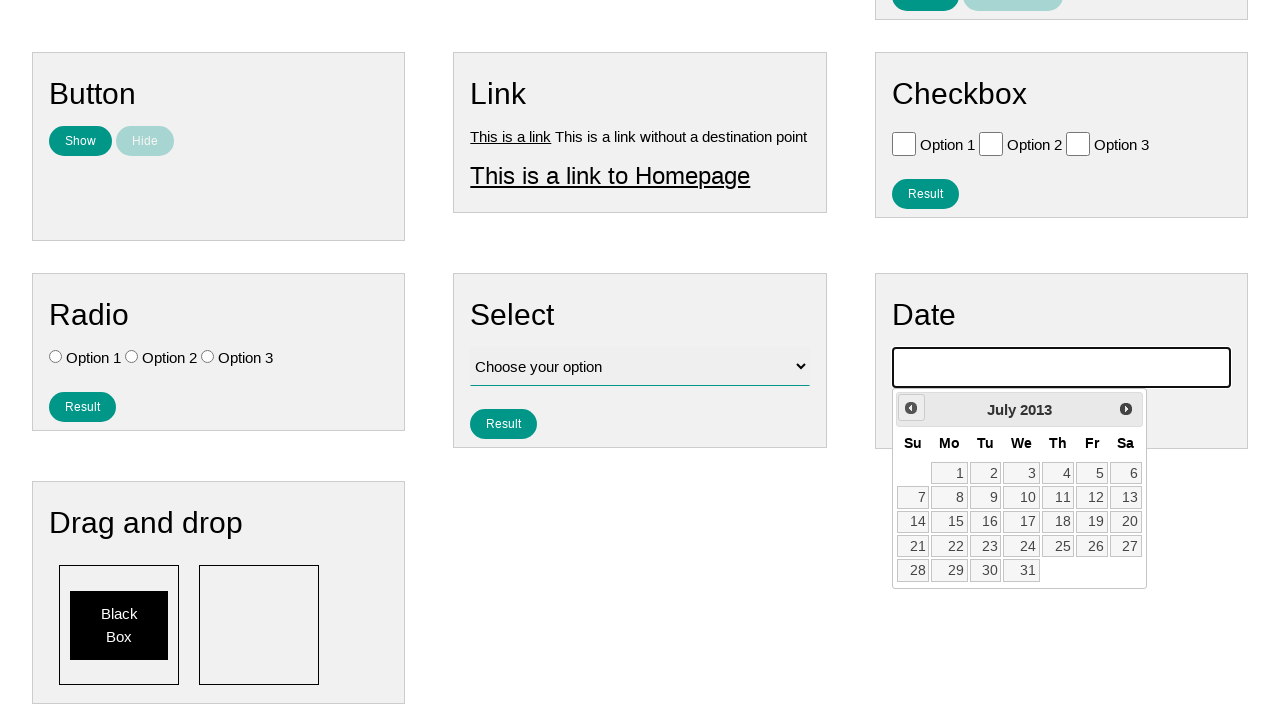

Checked current month/year: July 2013
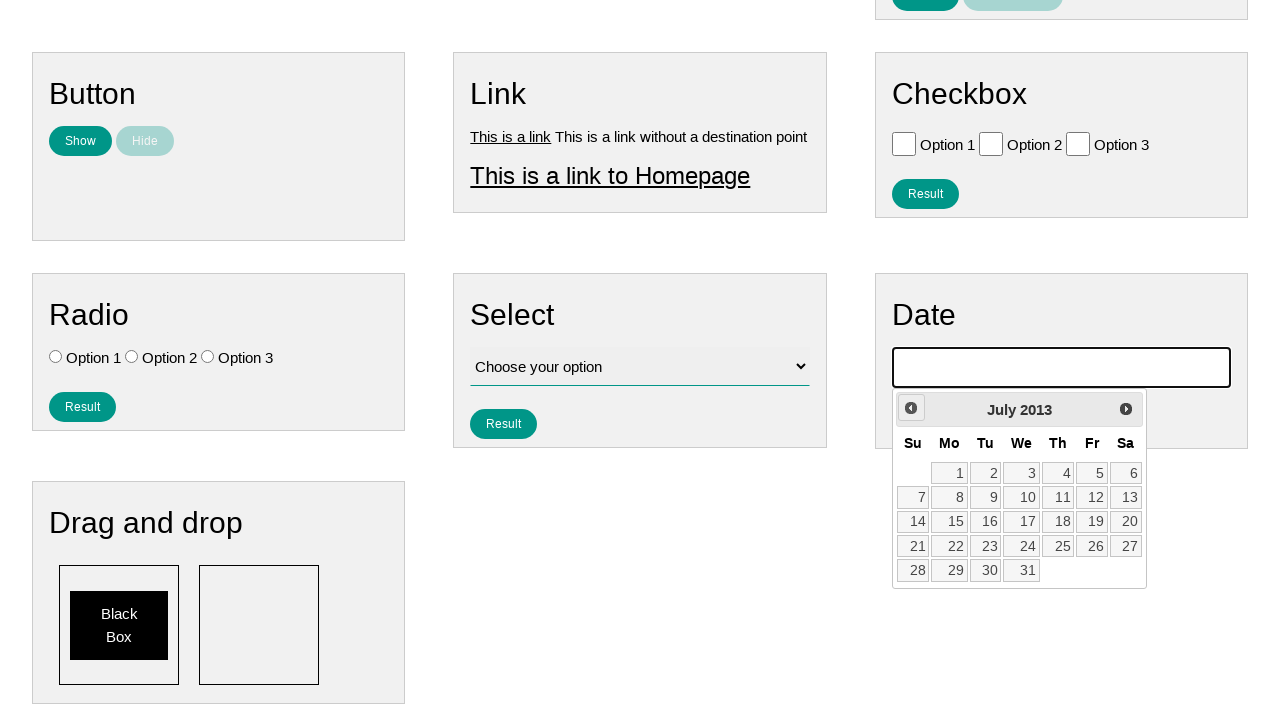

Clicked previous month button to navigate backwards at (911, 408) on .ui-datepicker-prev
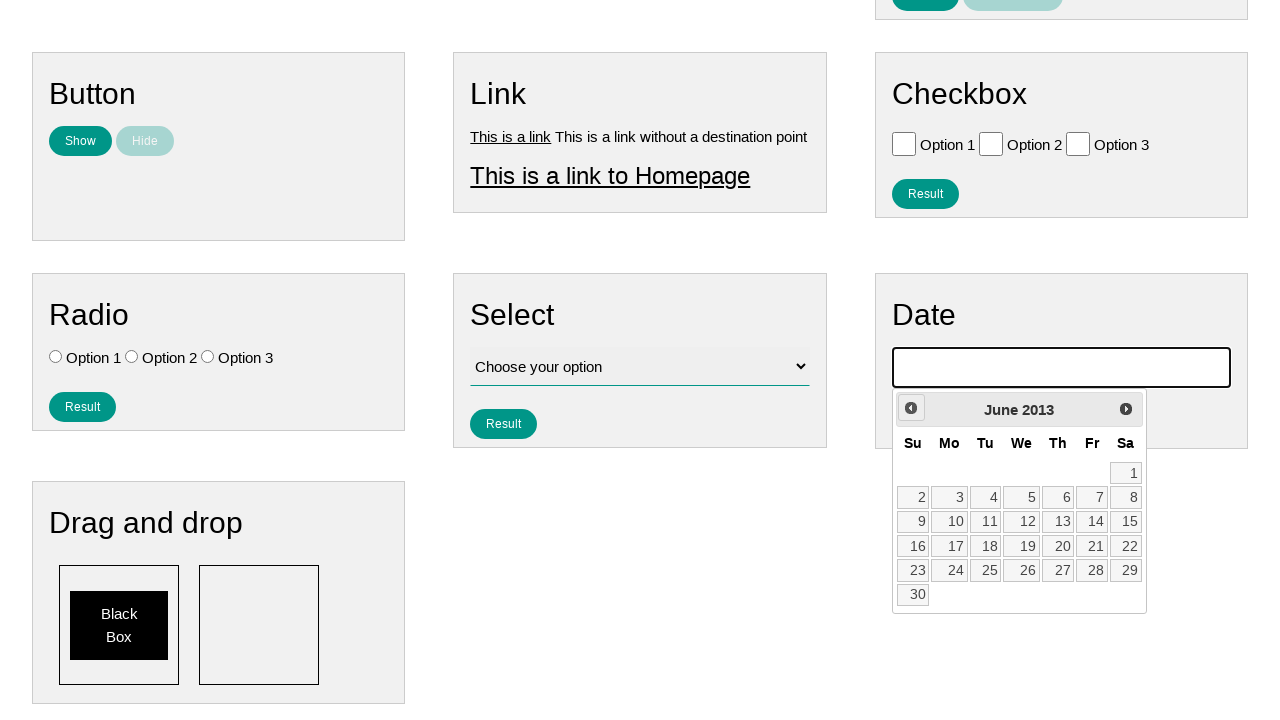

Checked current month/year: June 2013
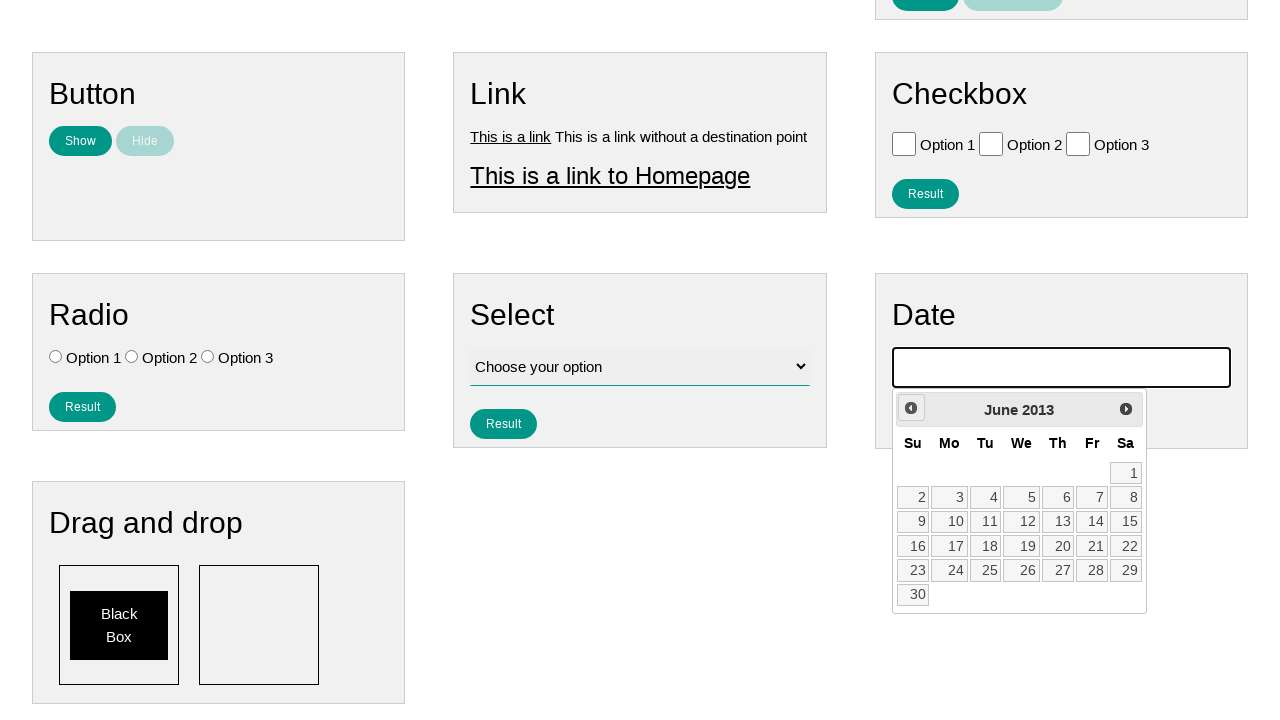

Clicked previous month button to navigate backwards at (911, 408) on .ui-datepicker-prev
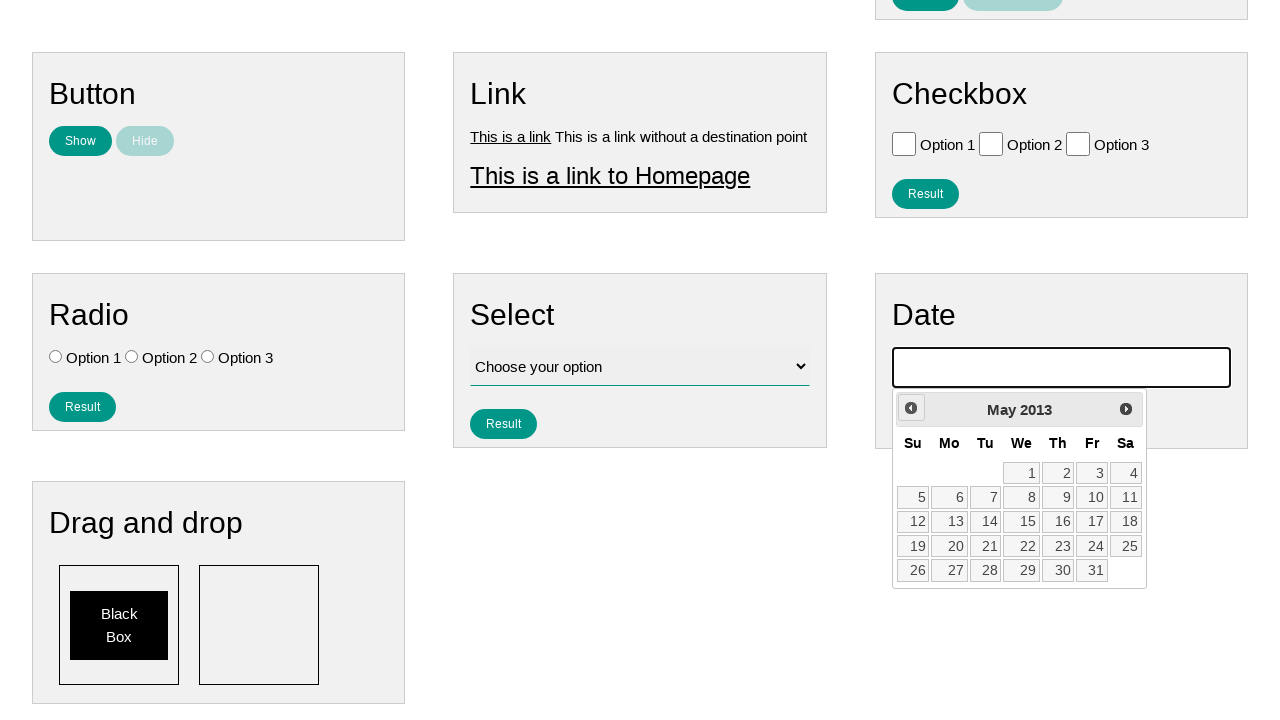

Checked current month/year: May 2013
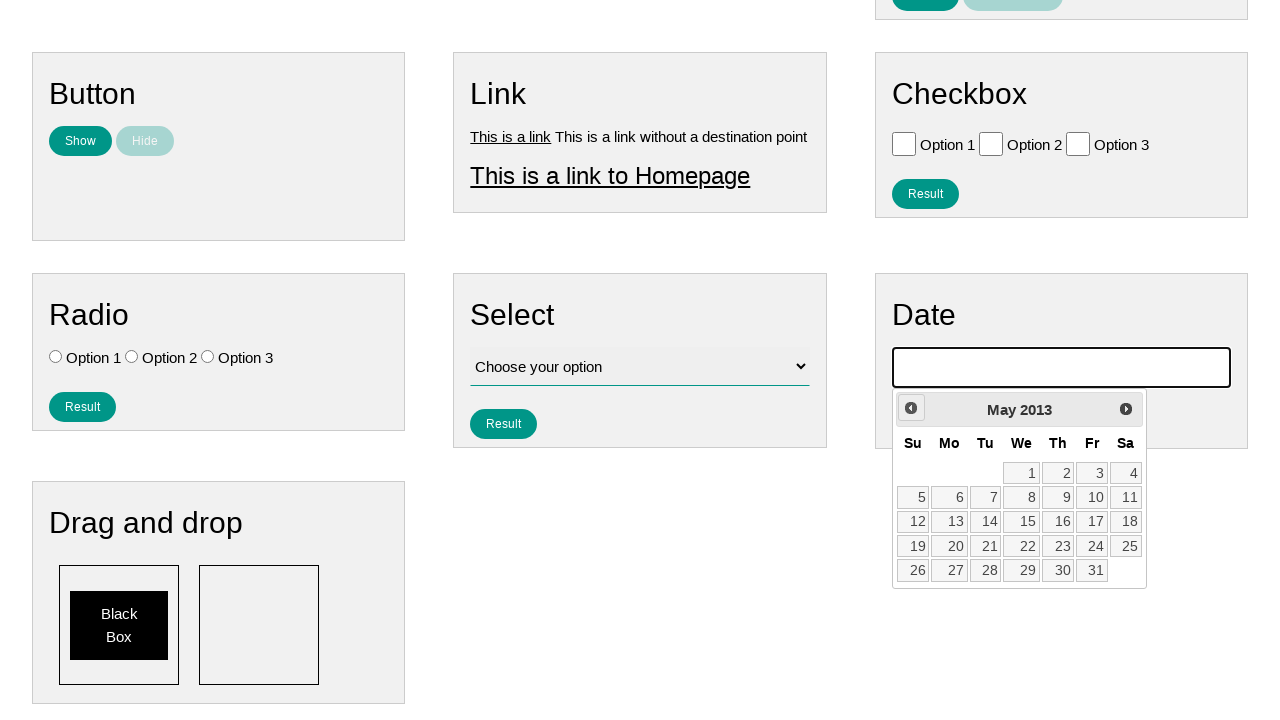

Clicked previous month button to navigate backwards at (911, 408) on .ui-datepicker-prev
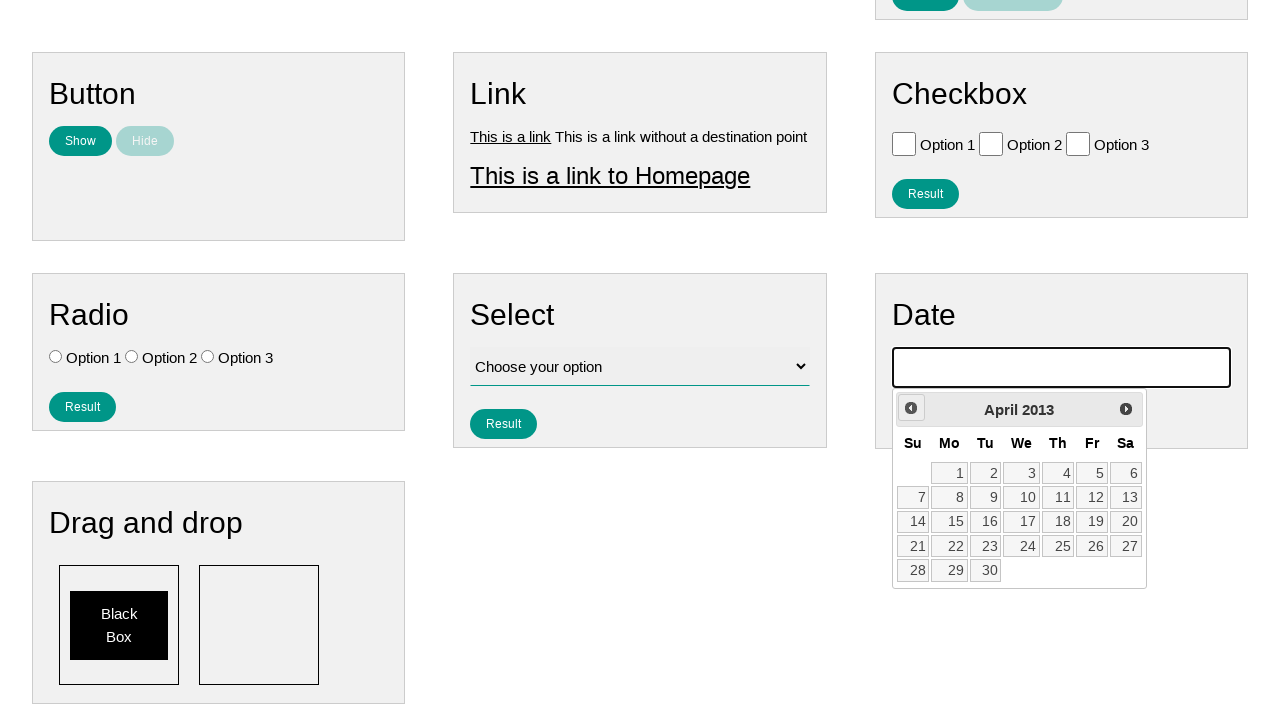

Checked current month/year: April 2013
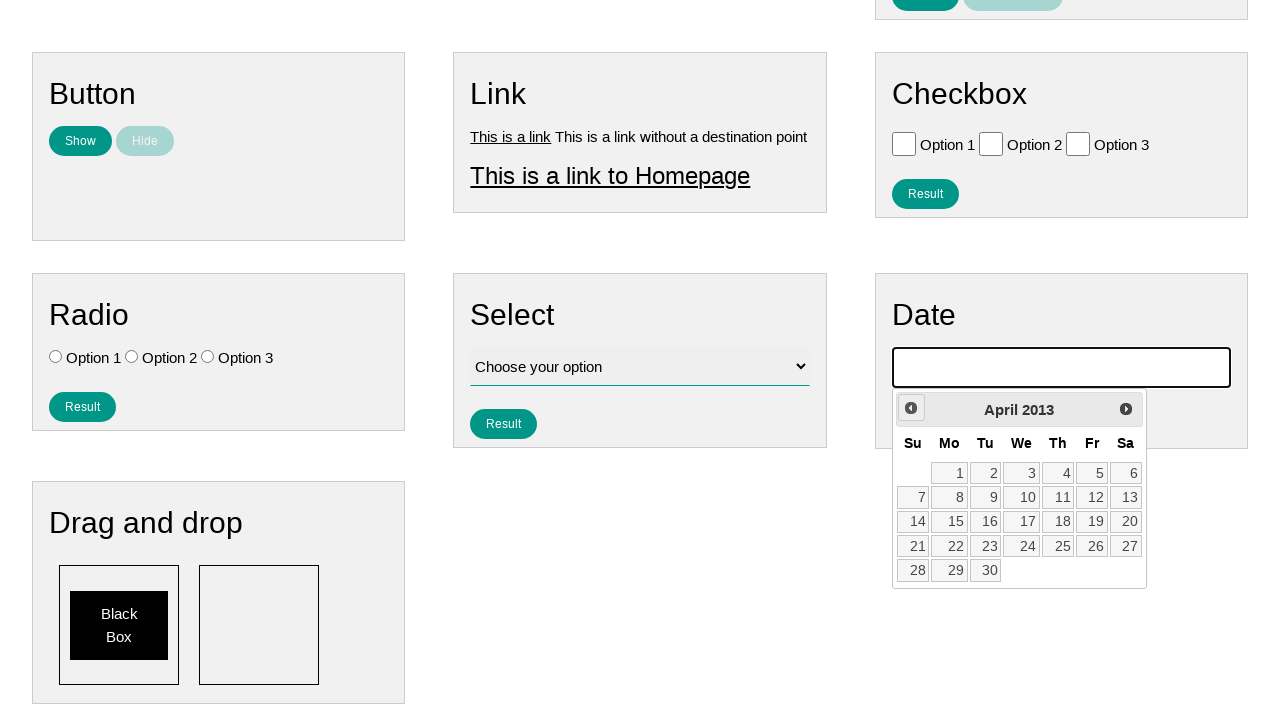

Clicked previous month button to navigate backwards at (911, 408) on .ui-datepicker-prev
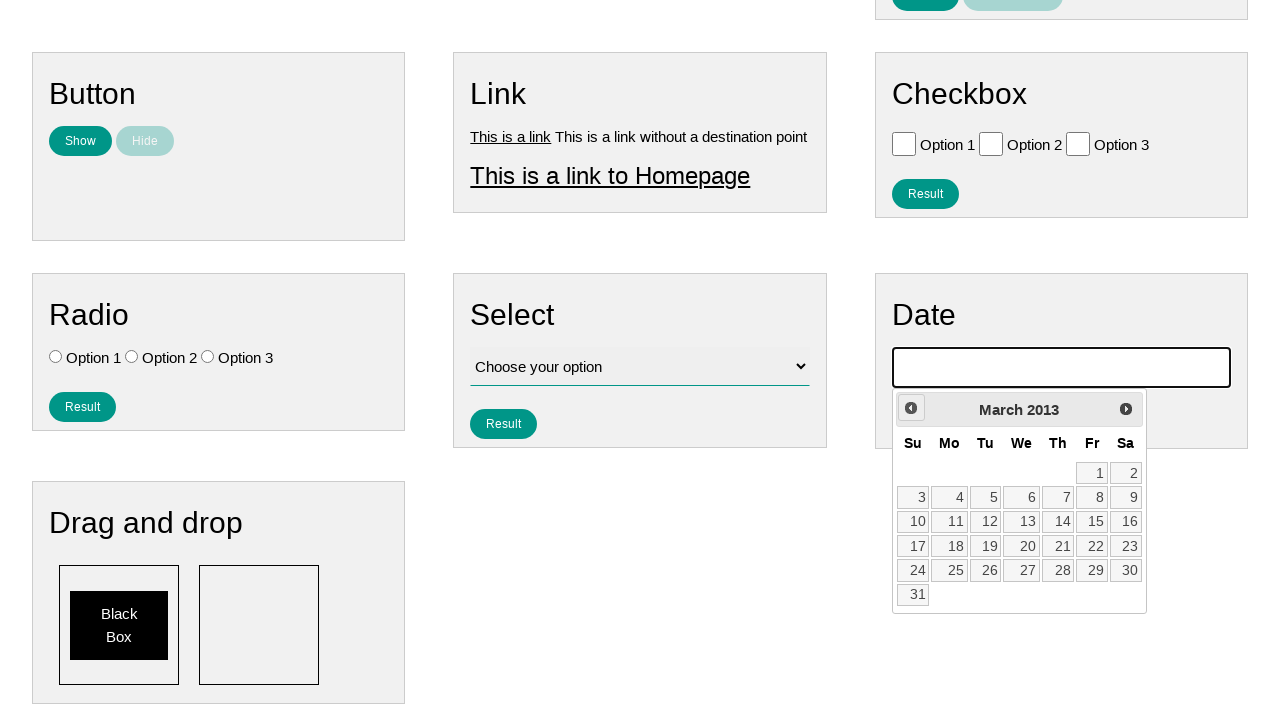

Checked current month/year: March 2013
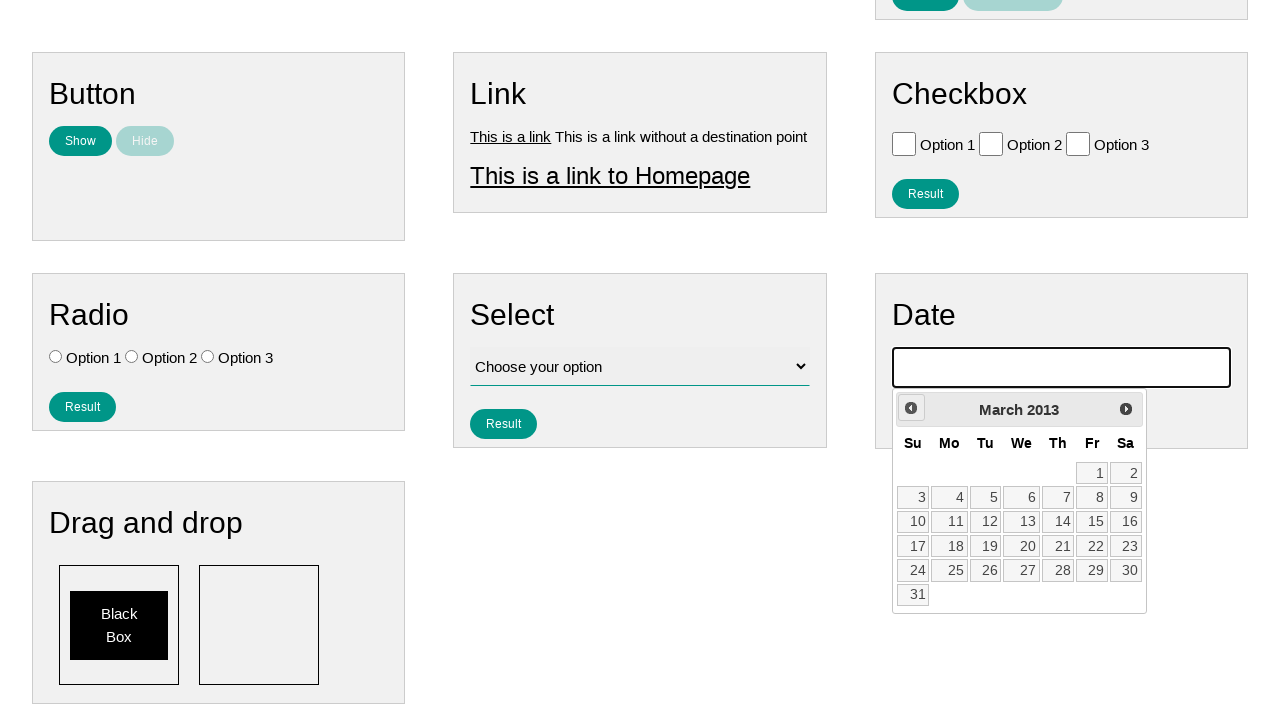

Clicked previous month button to navigate backwards at (911, 408) on .ui-datepicker-prev
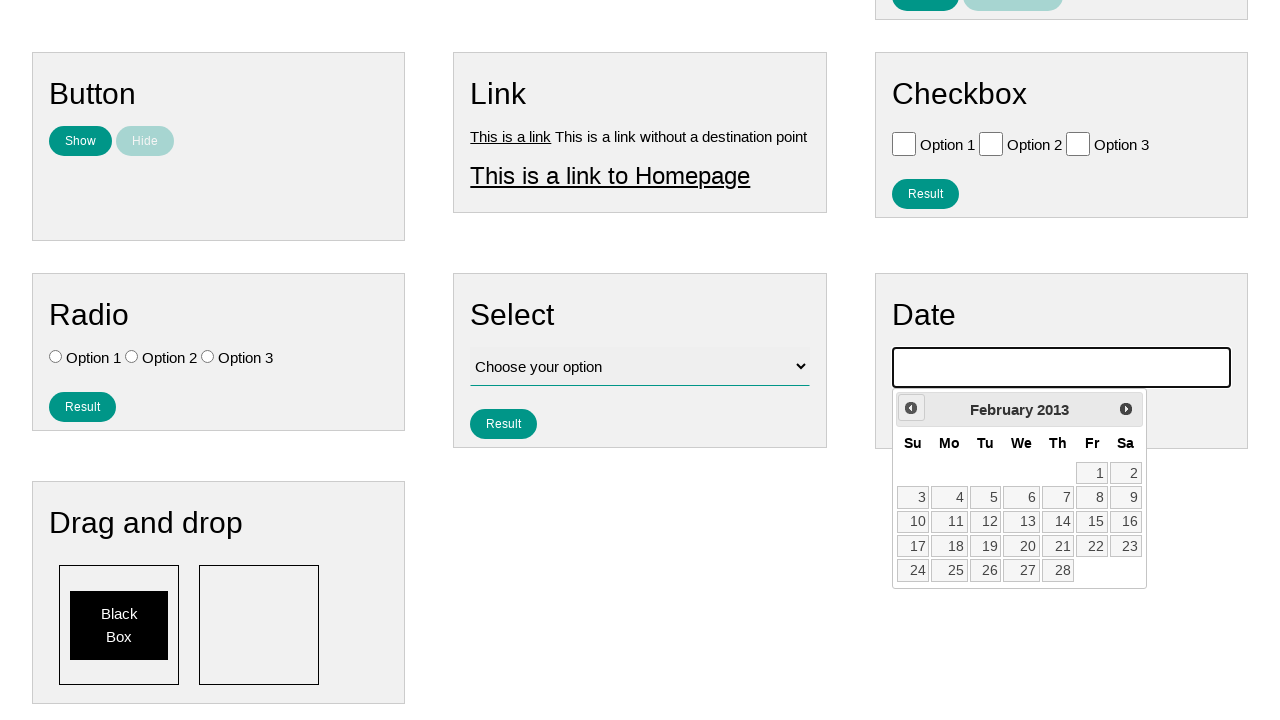

Checked current month/year: February 2013
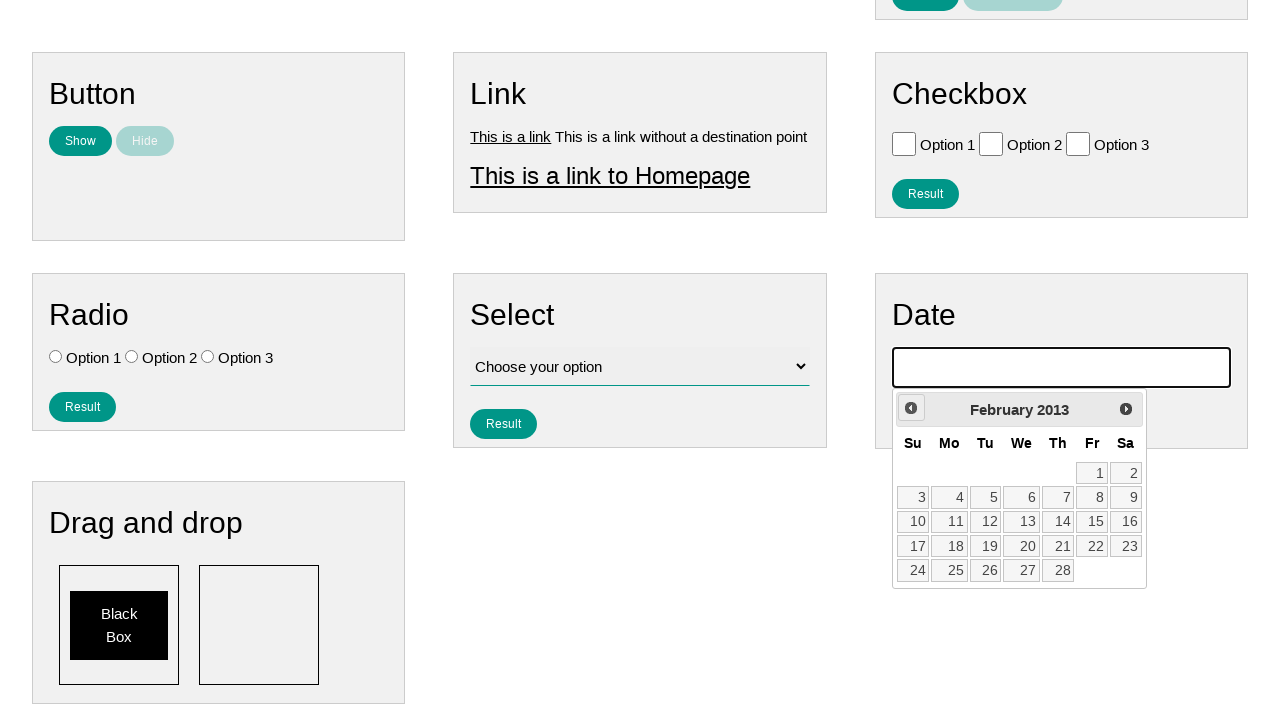

Clicked previous month button to navigate backwards at (911, 408) on .ui-datepicker-prev
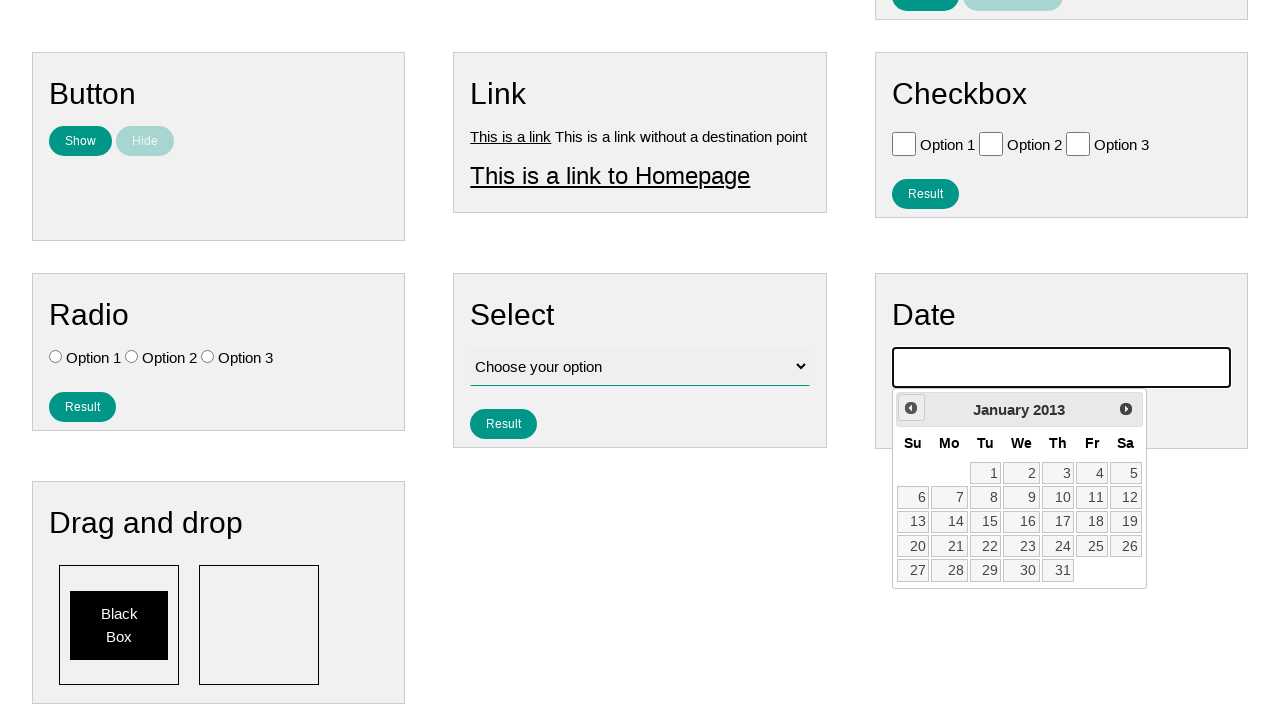

Checked current month/year: January 2013
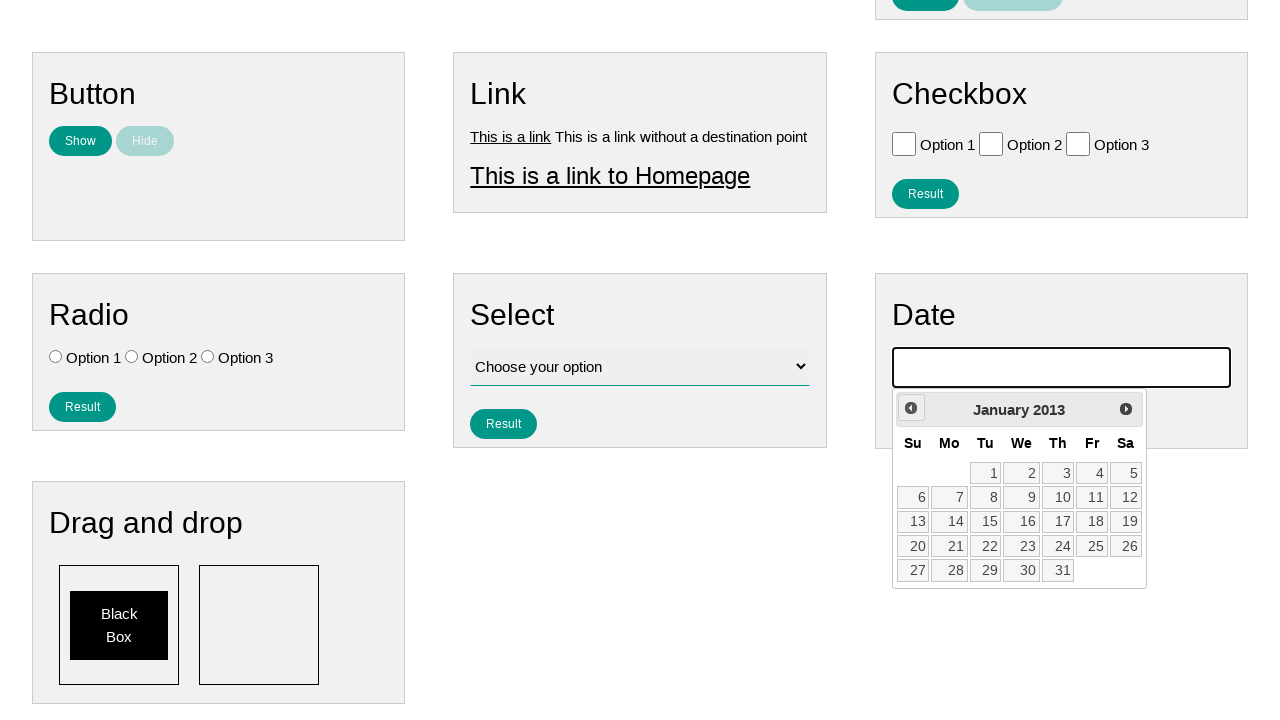

Clicked previous month button to navigate backwards at (911, 408) on .ui-datepicker-prev
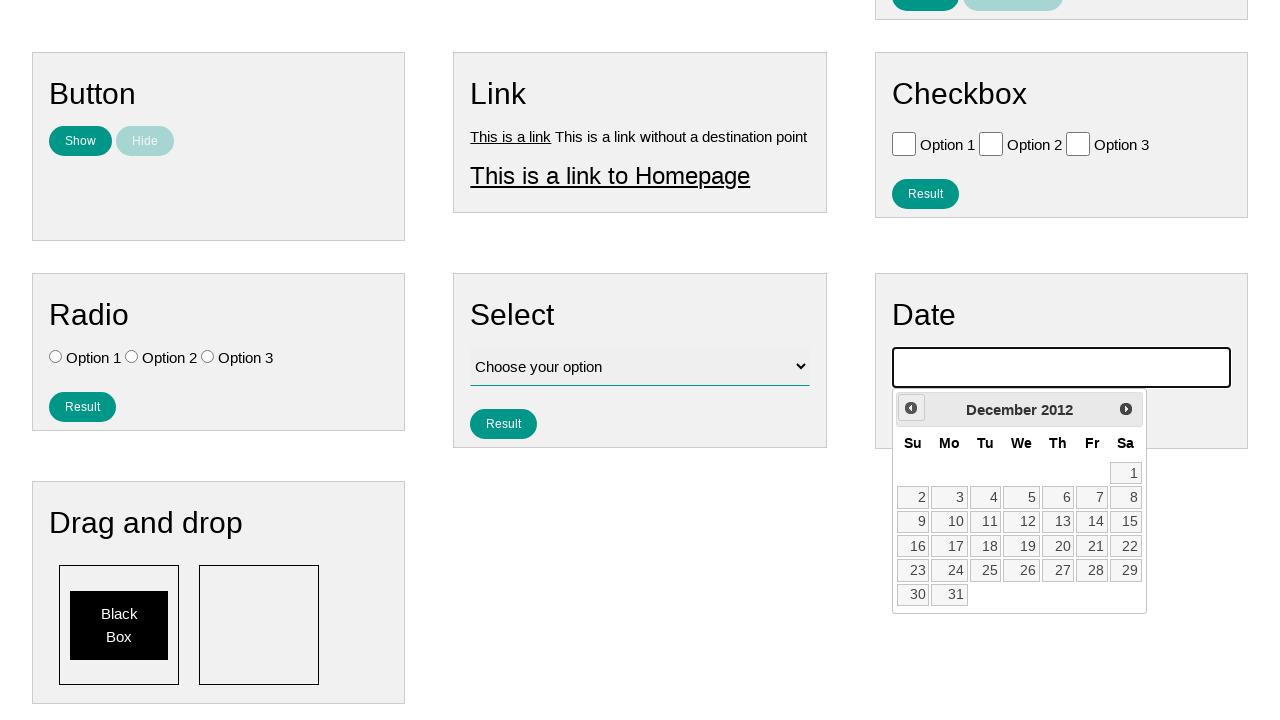

Checked current month/year: December 2012
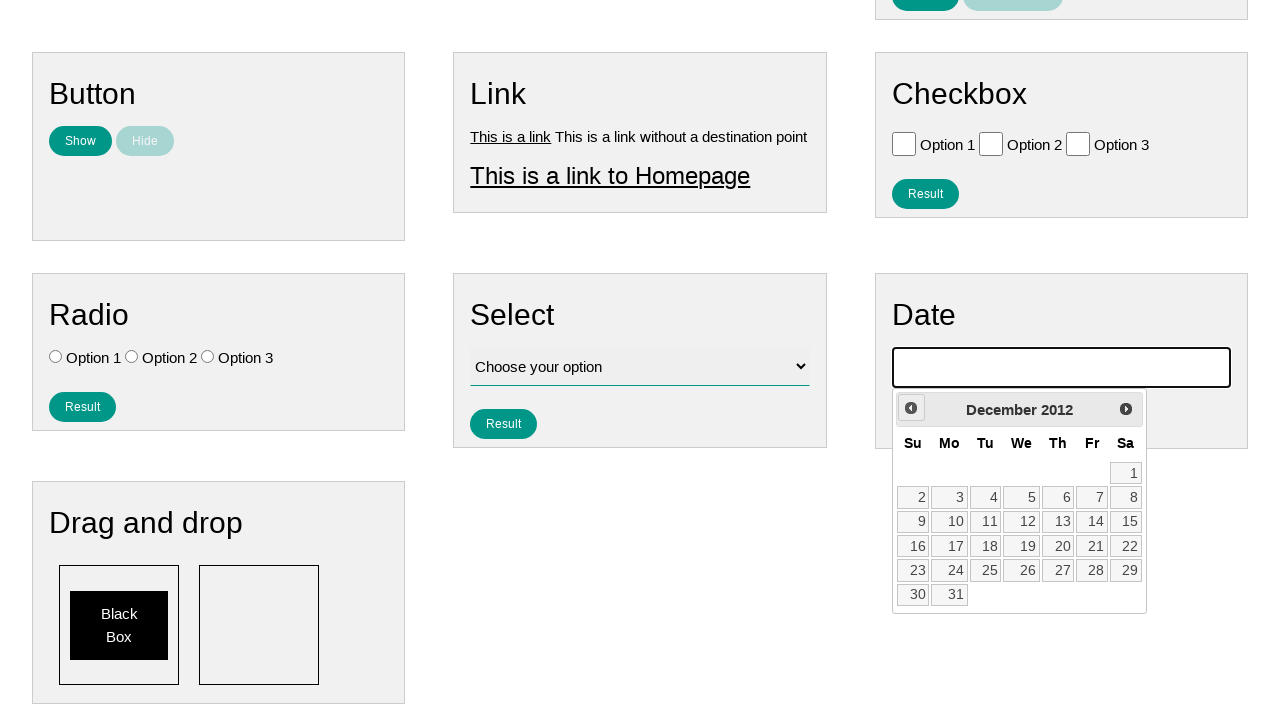

Clicked previous month button to navigate backwards at (911, 408) on .ui-datepicker-prev
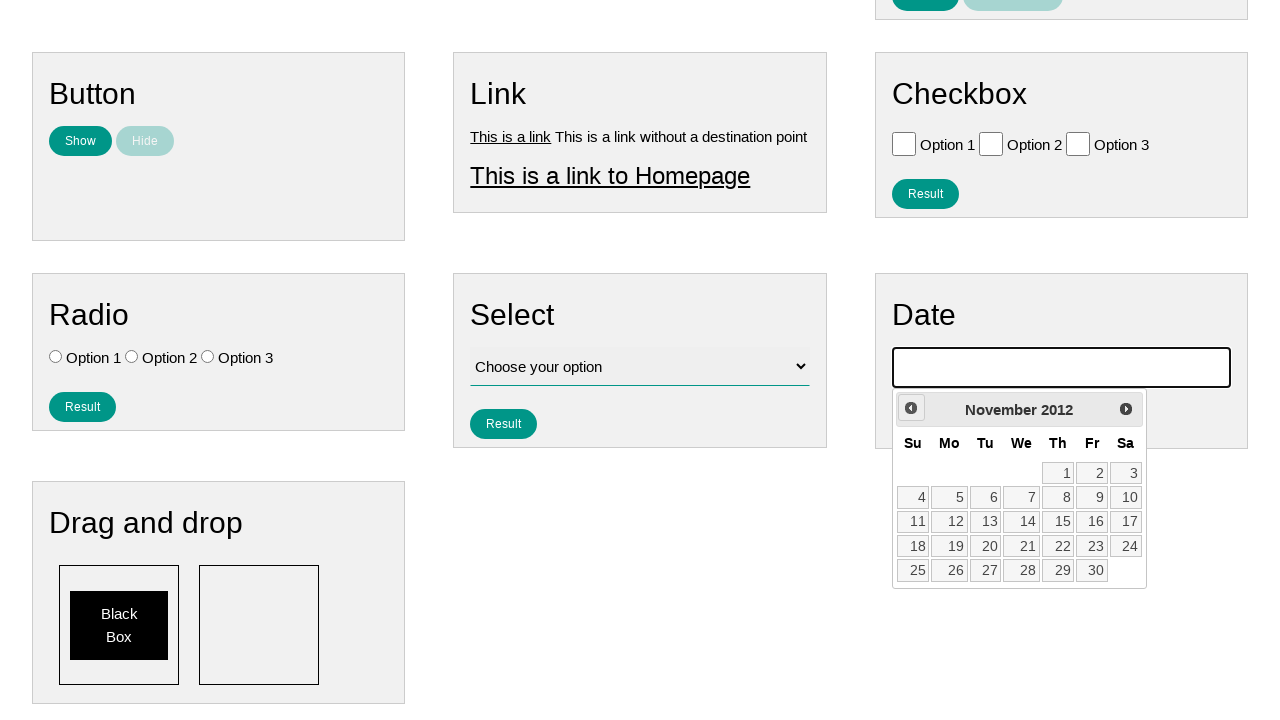

Checked current month/year: November 2012
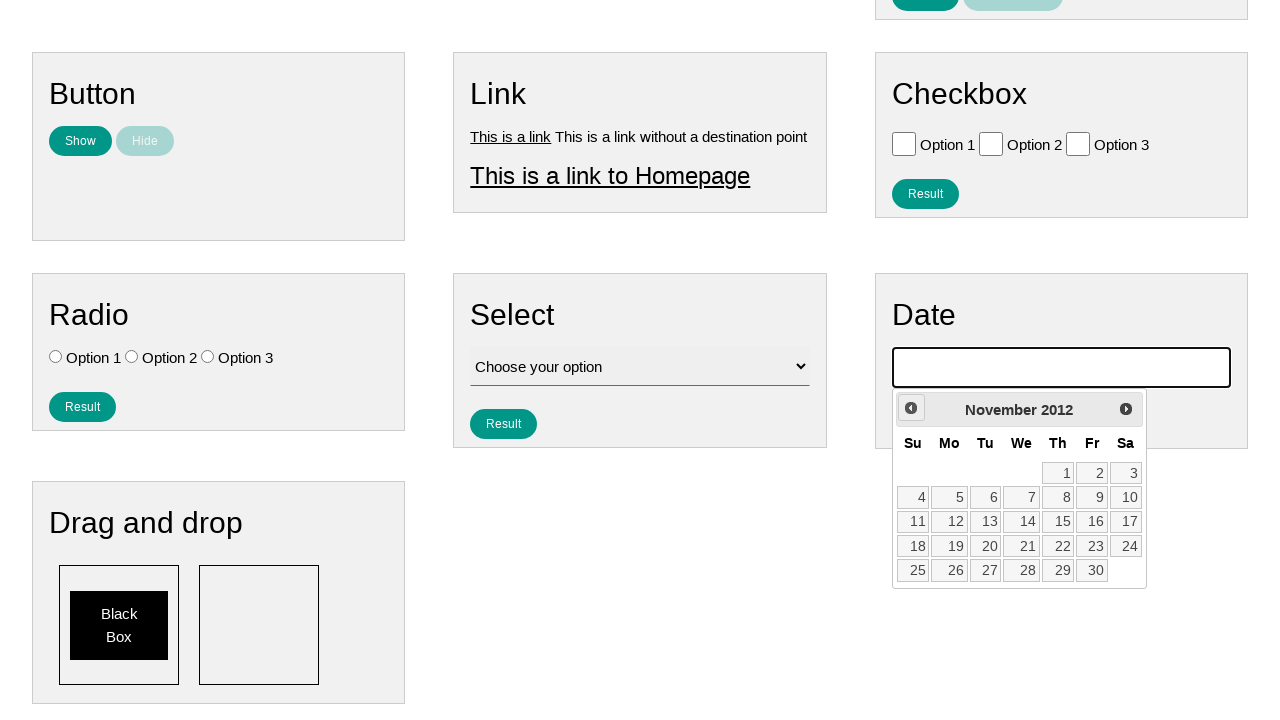

Clicked previous month button to navigate backwards at (911, 408) on .ui-datepicker-prev
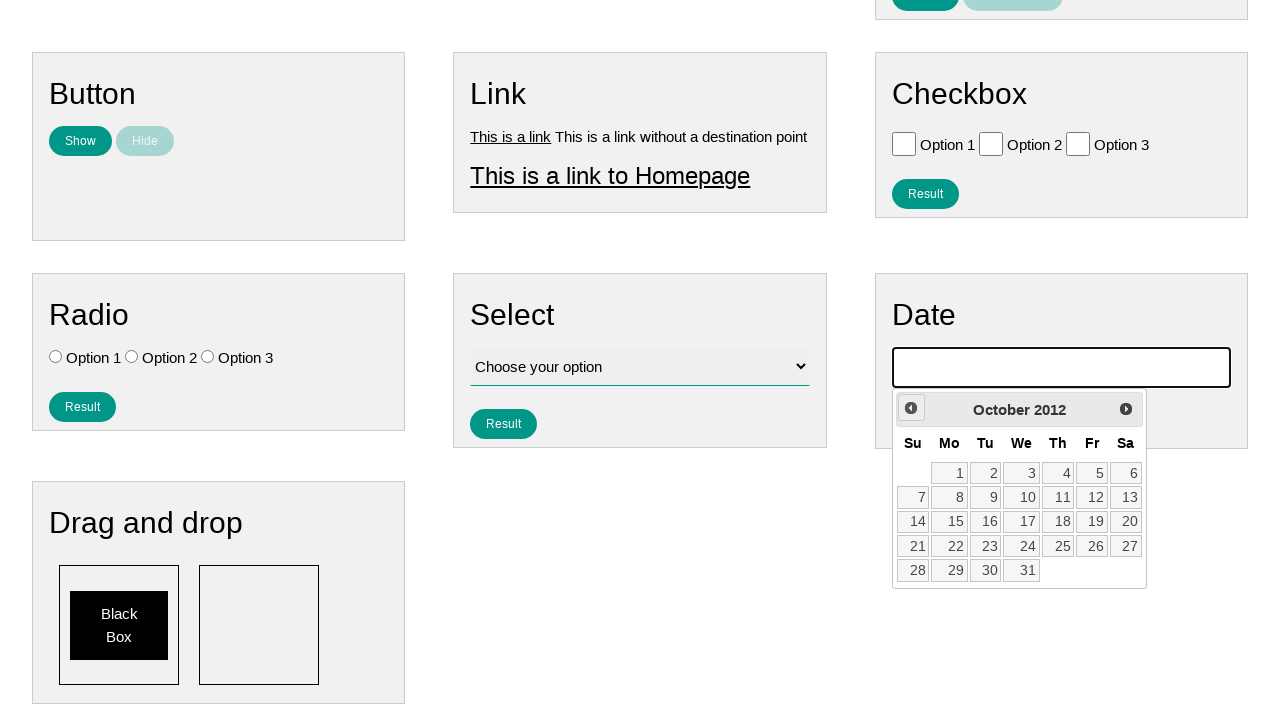

Checked current month/year: October 2012
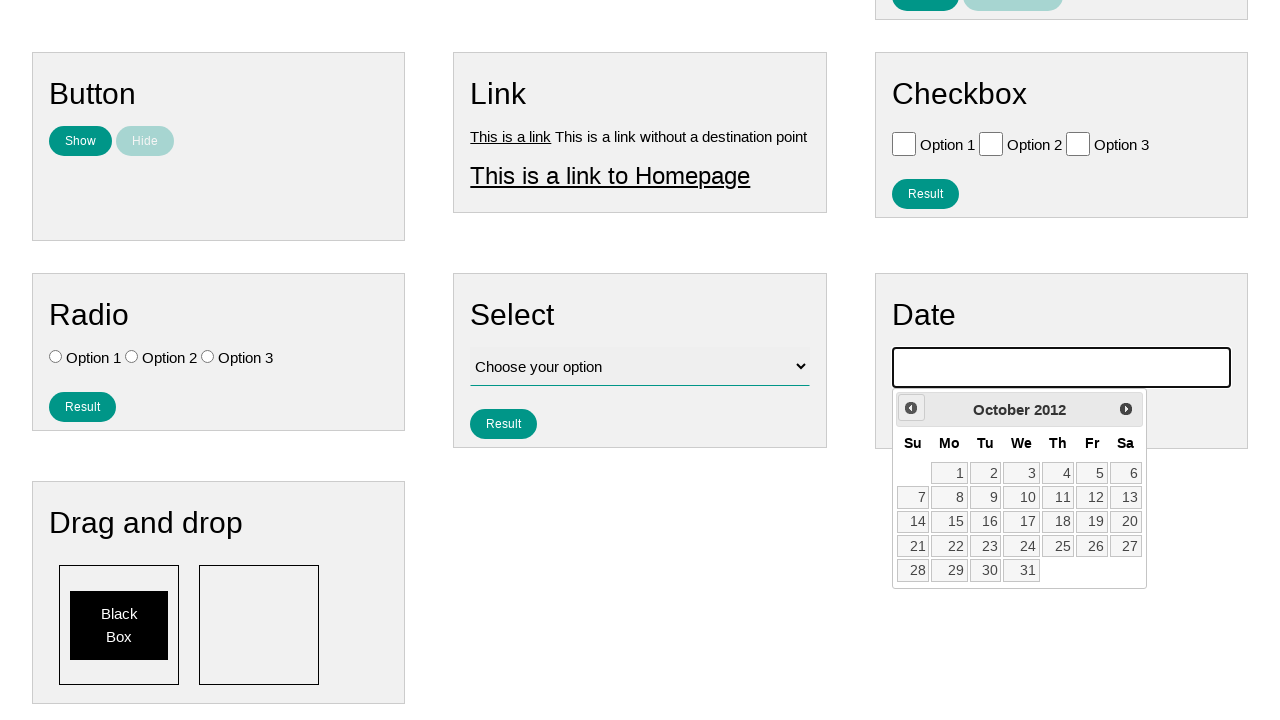

Clicked previous month button to navigate backwards at (911, 408) on .ui-datepicker-prev
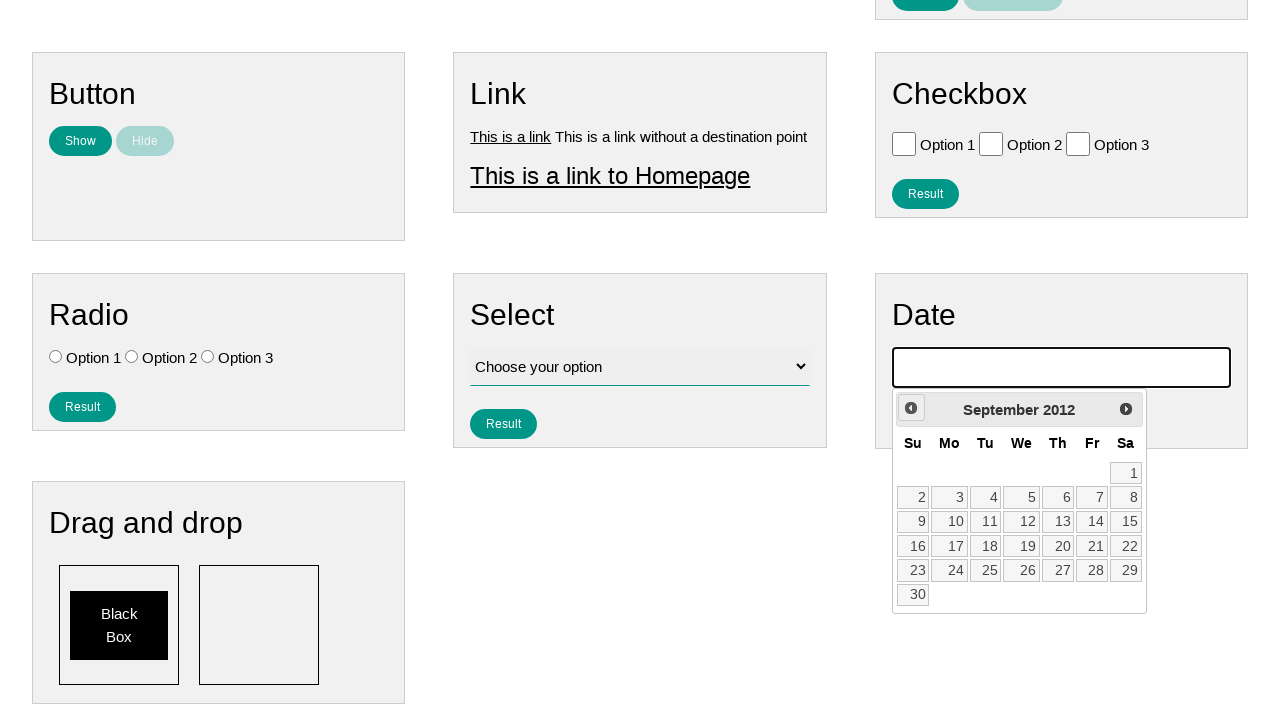

Checked current month/year: September 2012
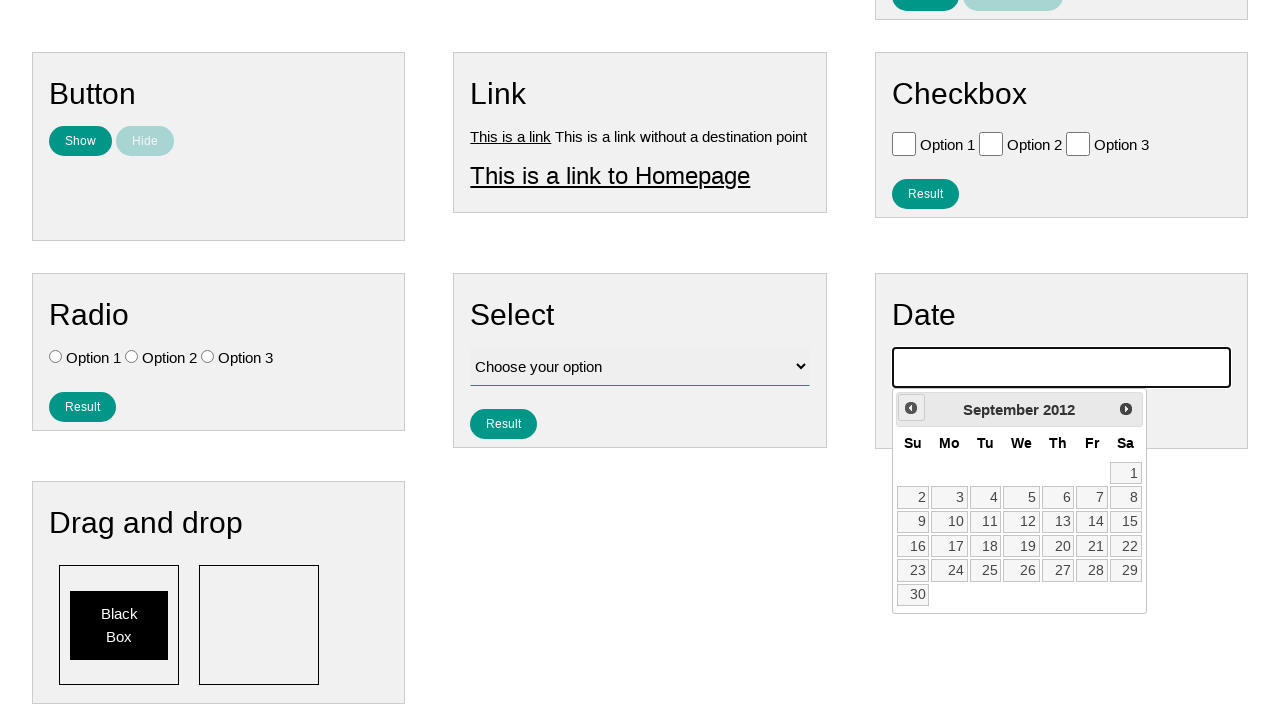

Clicked previous month button to navigate backwards at (911, 408) on .ui-datepicker-prev
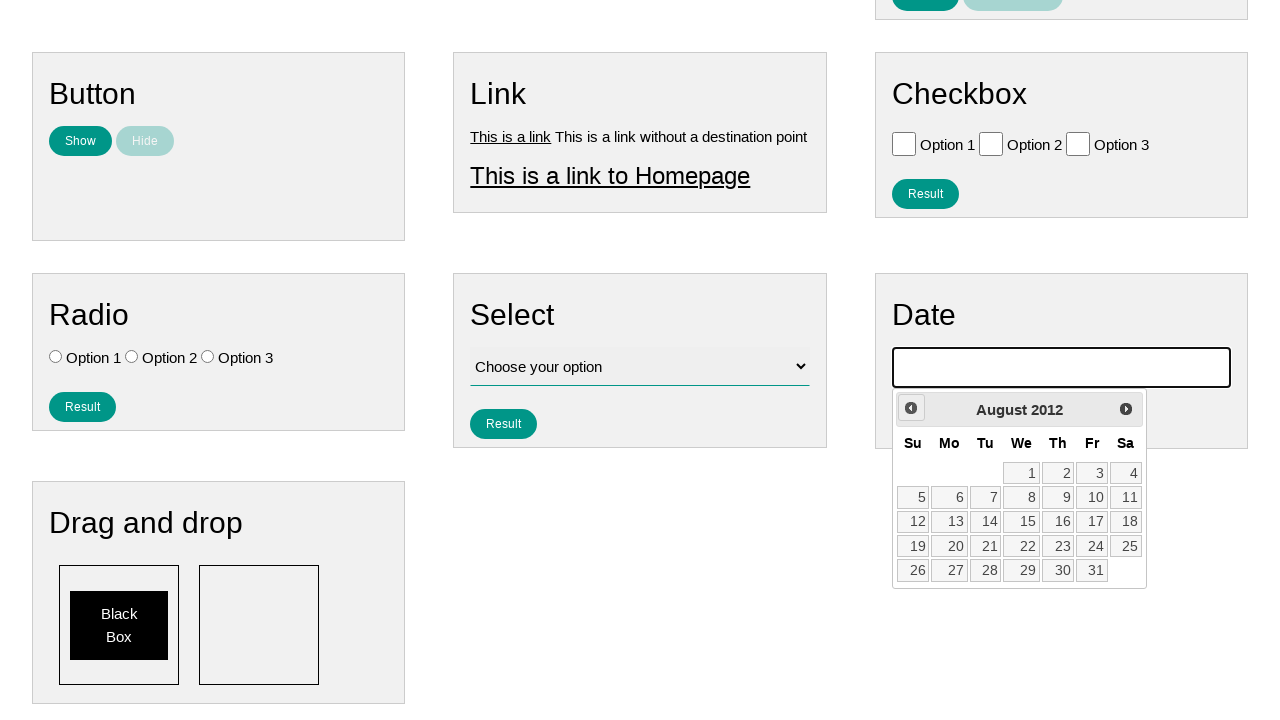

Checked current month/year: August 2012
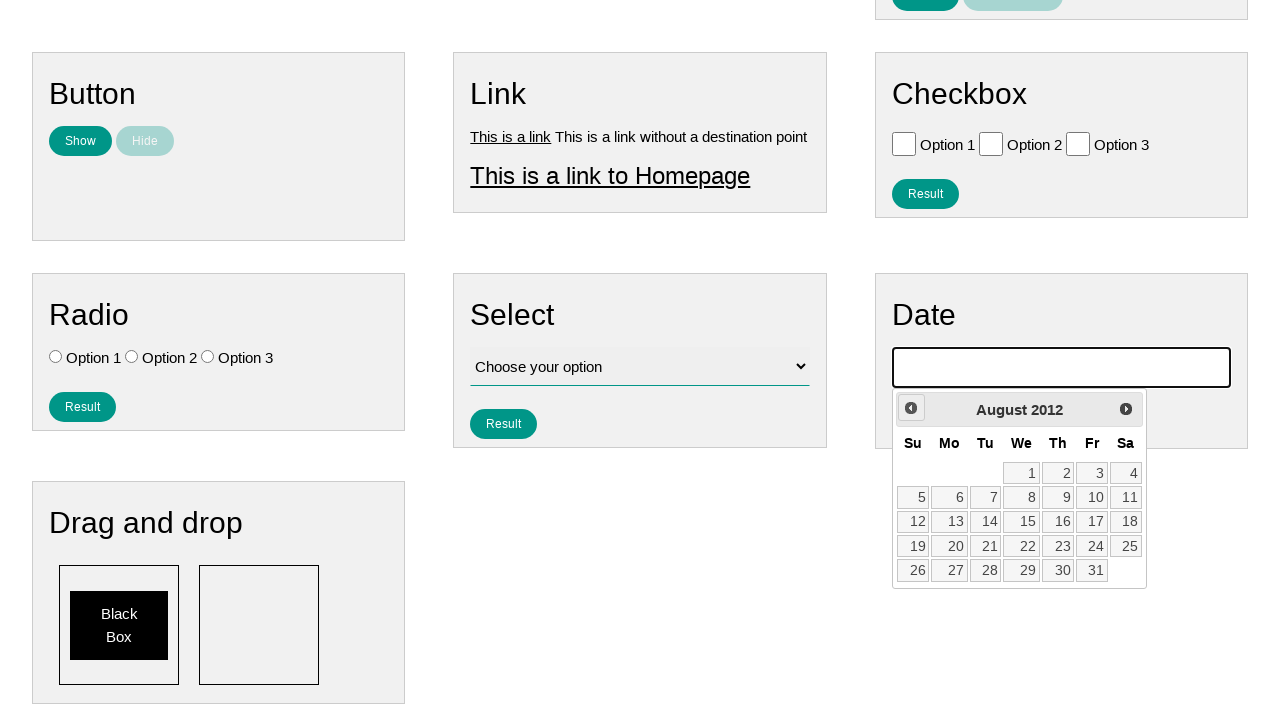

Clicked previous month button to navigate backwards at (911, 408) on .ui-datepicker-prev
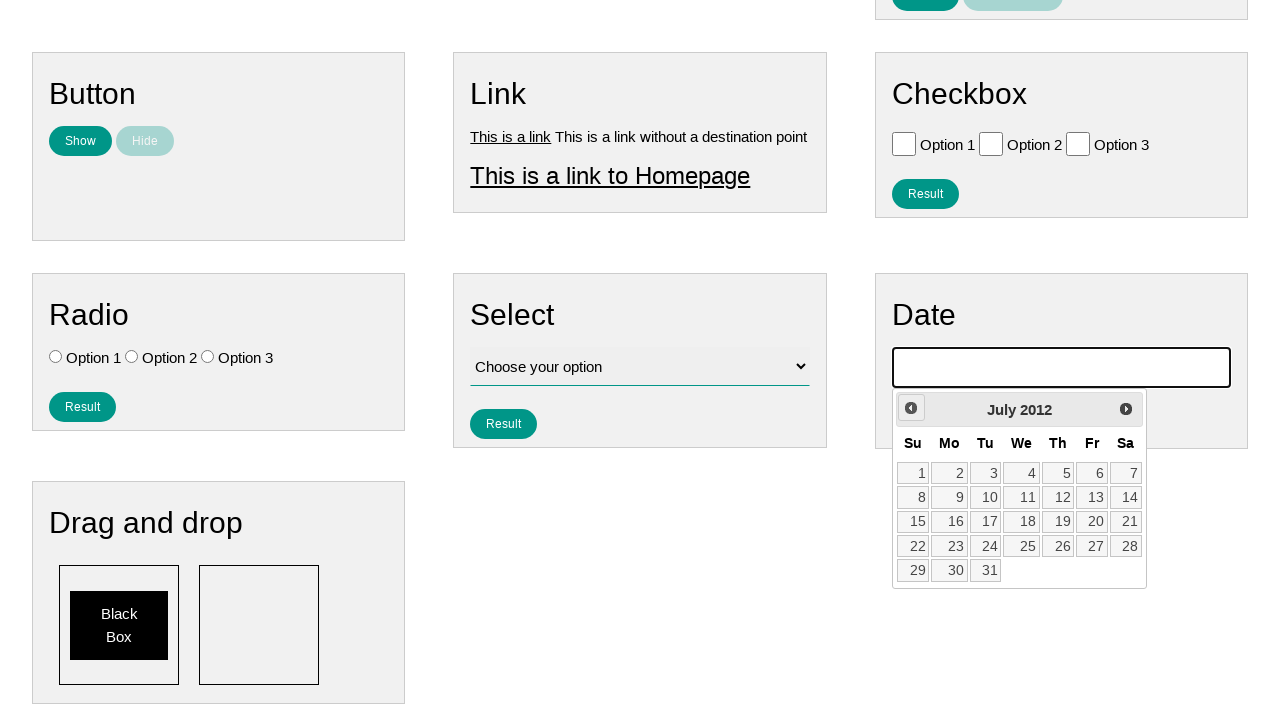

Checked current month/year: July 2012
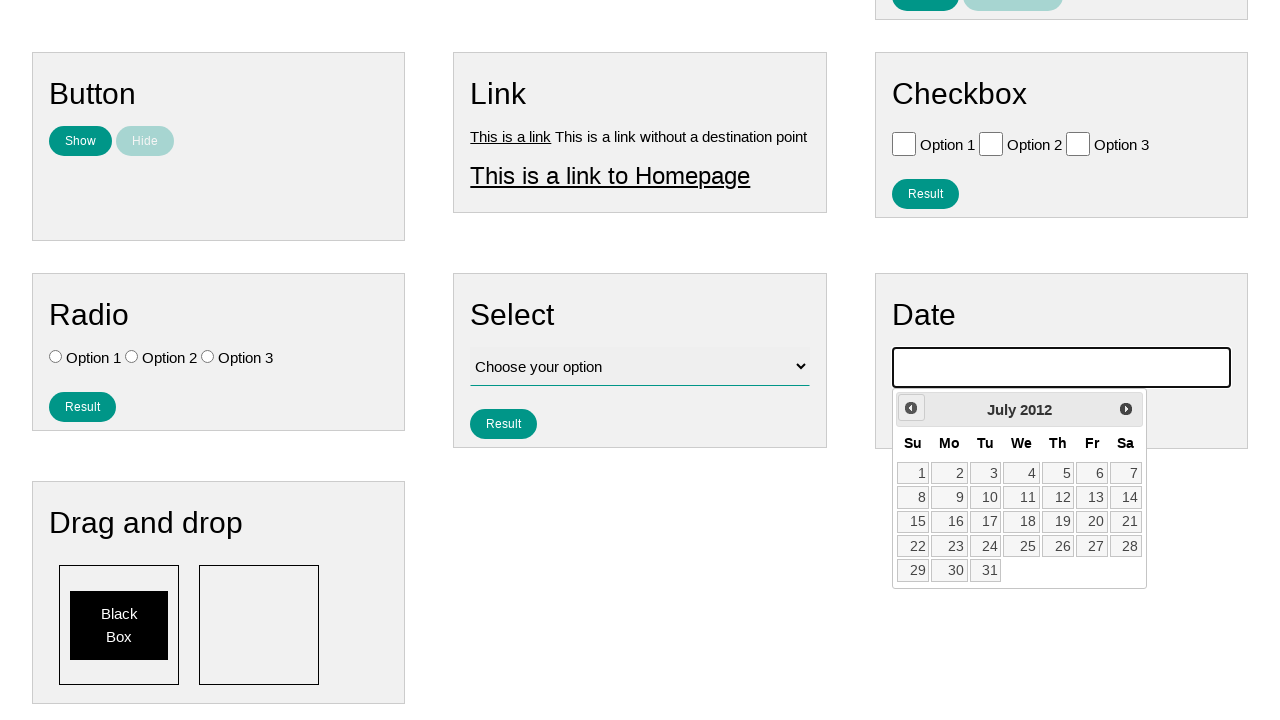

Clicked previous month button to navigate backwards at (911, 408) on .ui-datepicker-prev
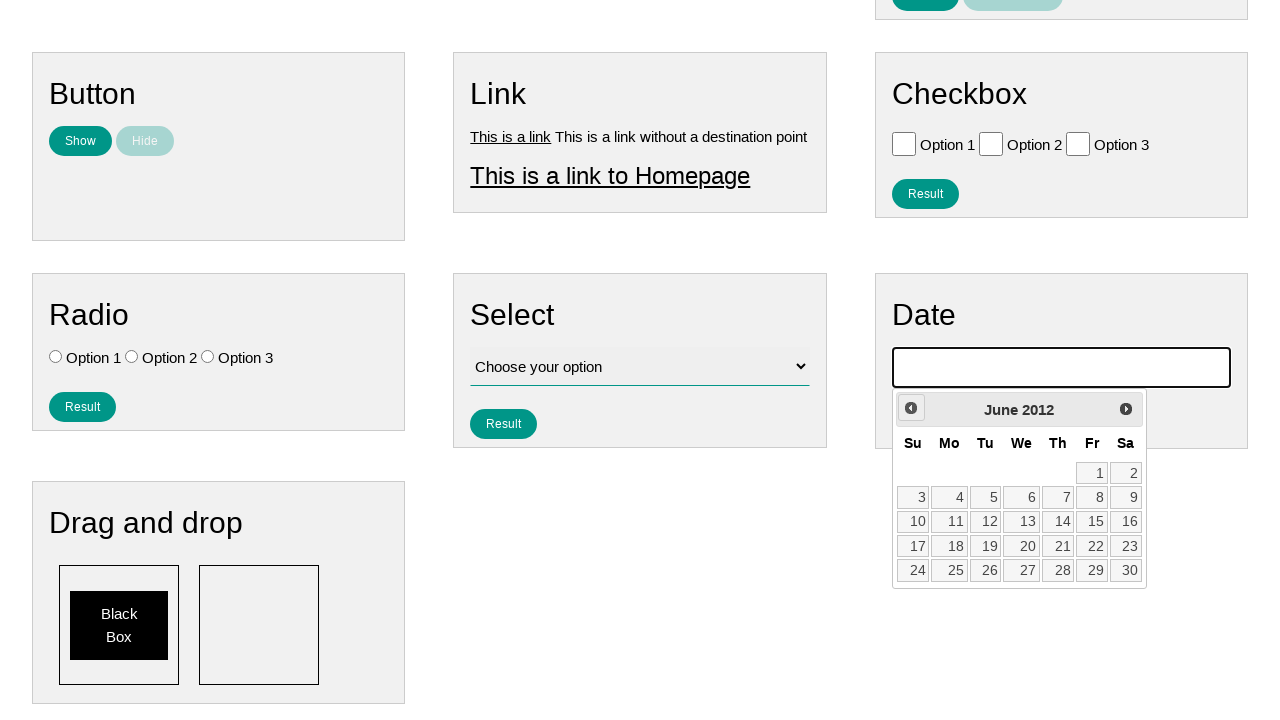

Checked current month/year: June 2012
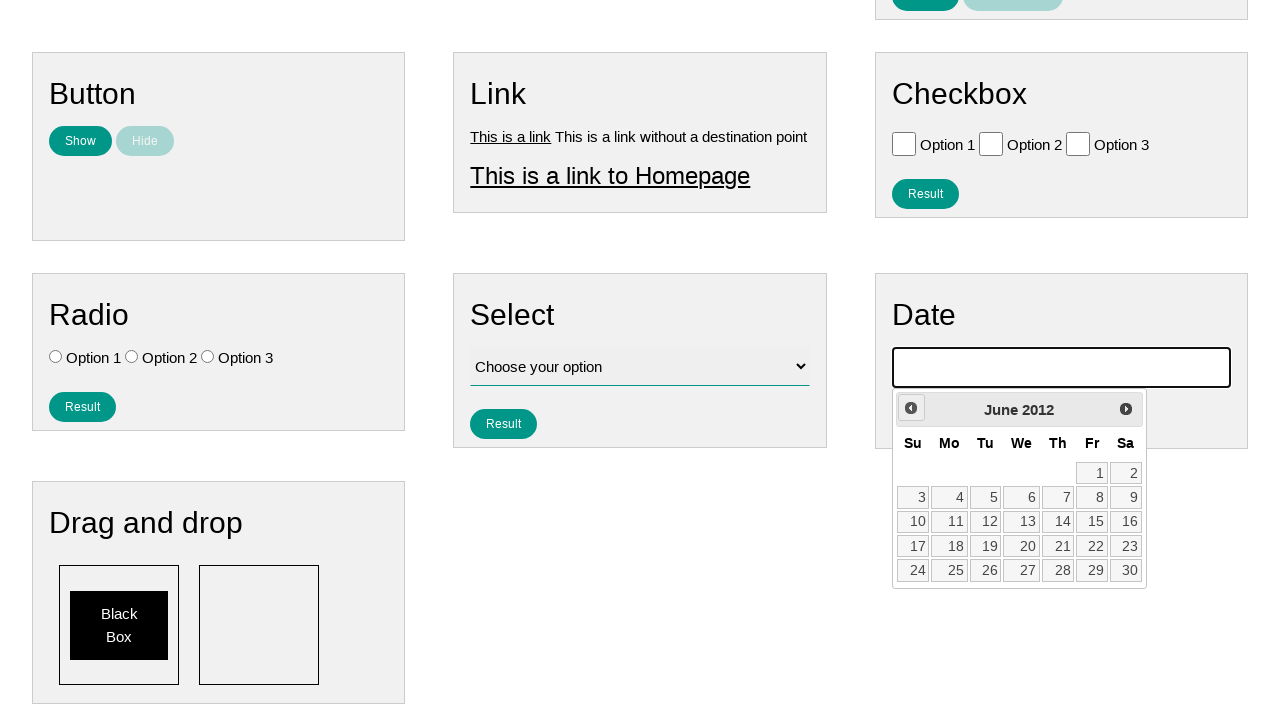

Clicked previous month button to navigate backwards at (911, 408) on .ui-datepicker-prev
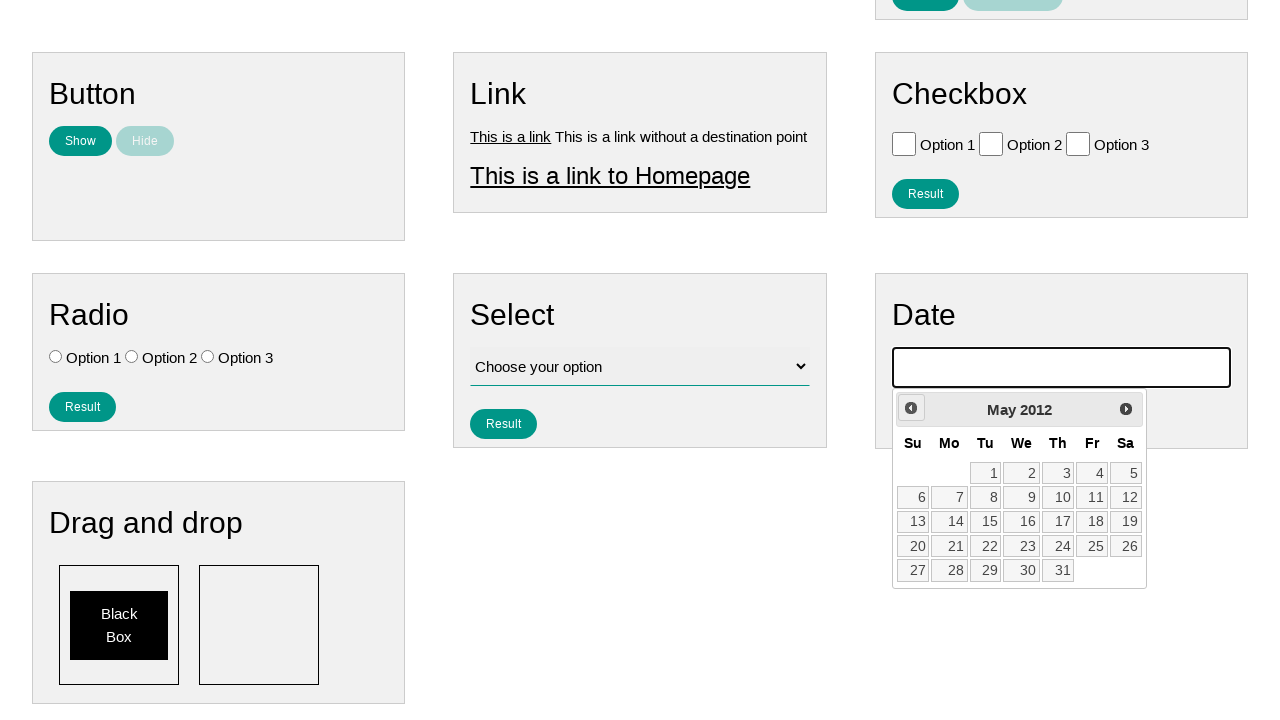

Checked current month/year: May 2012
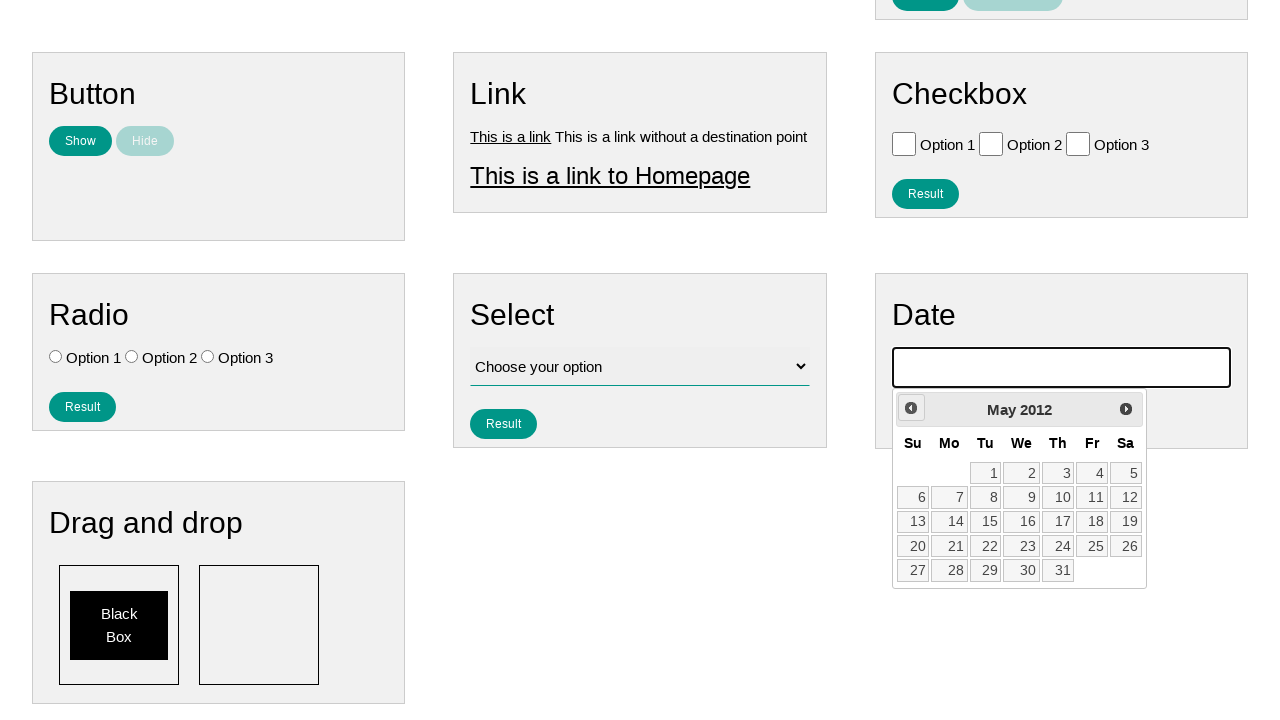

Clicked previous month button to navigate backwards at (911, 408) on .ui-datepicker-prev
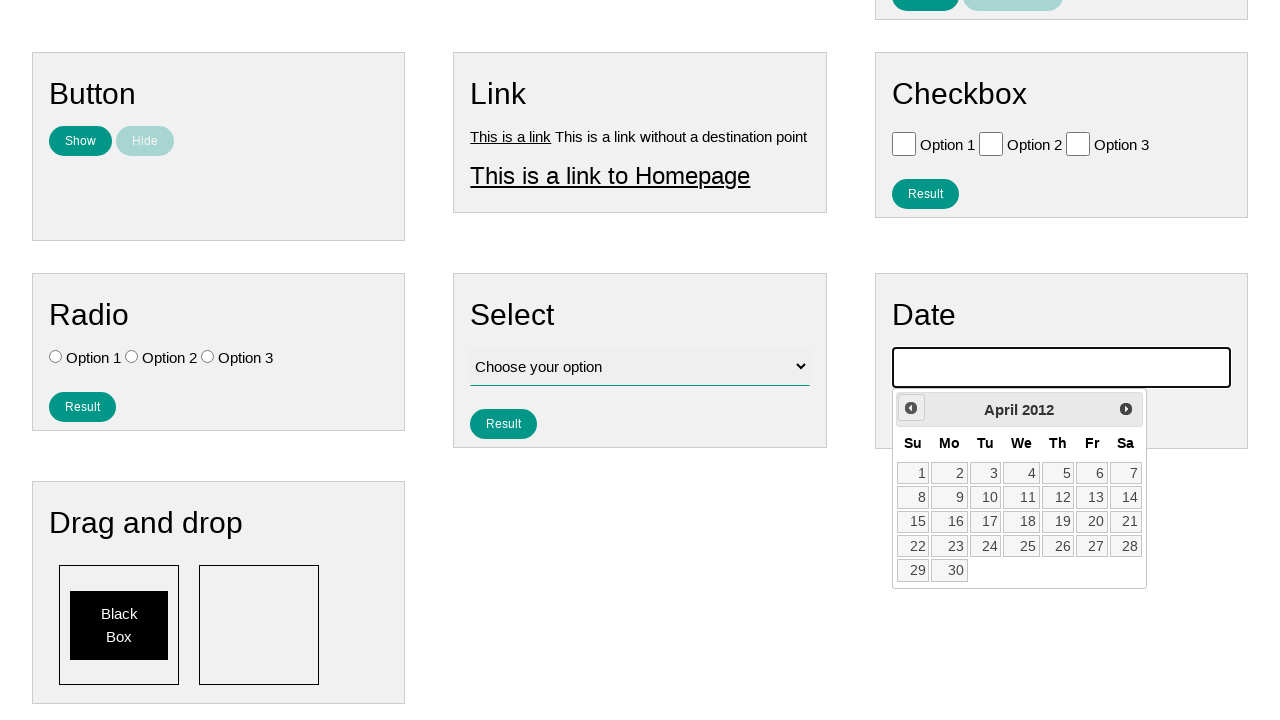

Checked current month/year: April 2012
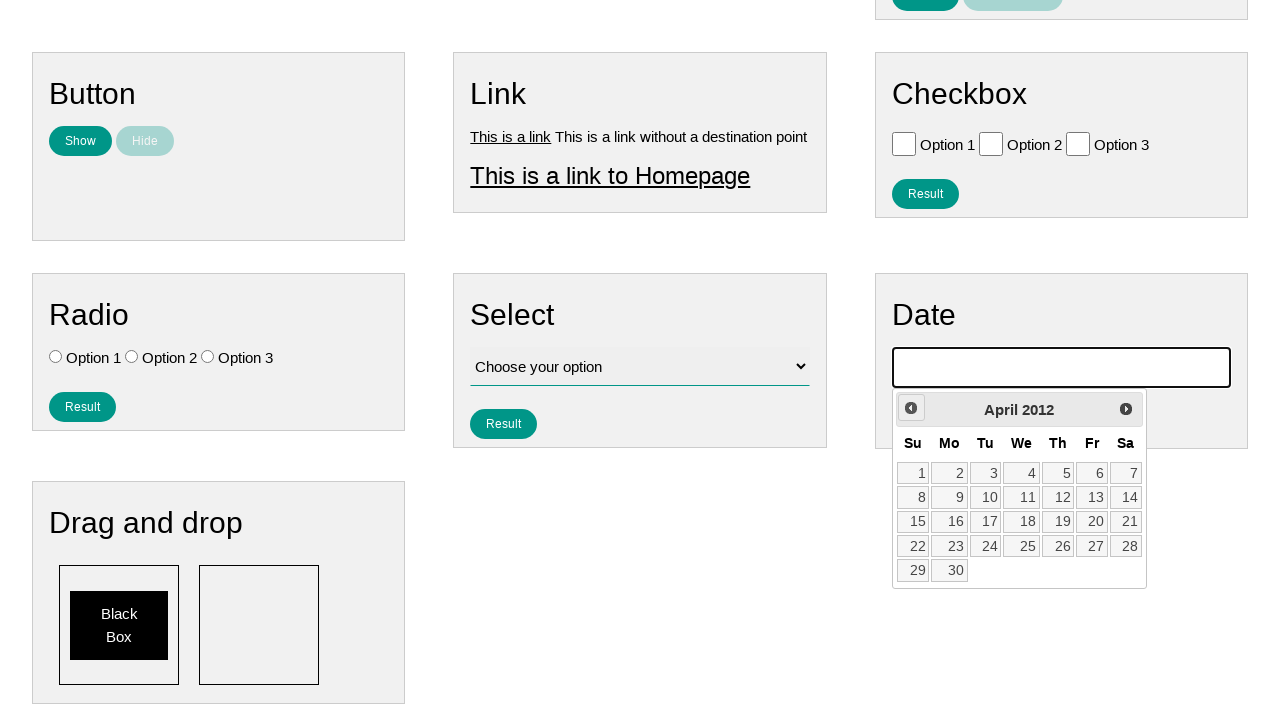

Clicked previous month button to navigate backwards at (911, 408) on .ui-datepicker-prev
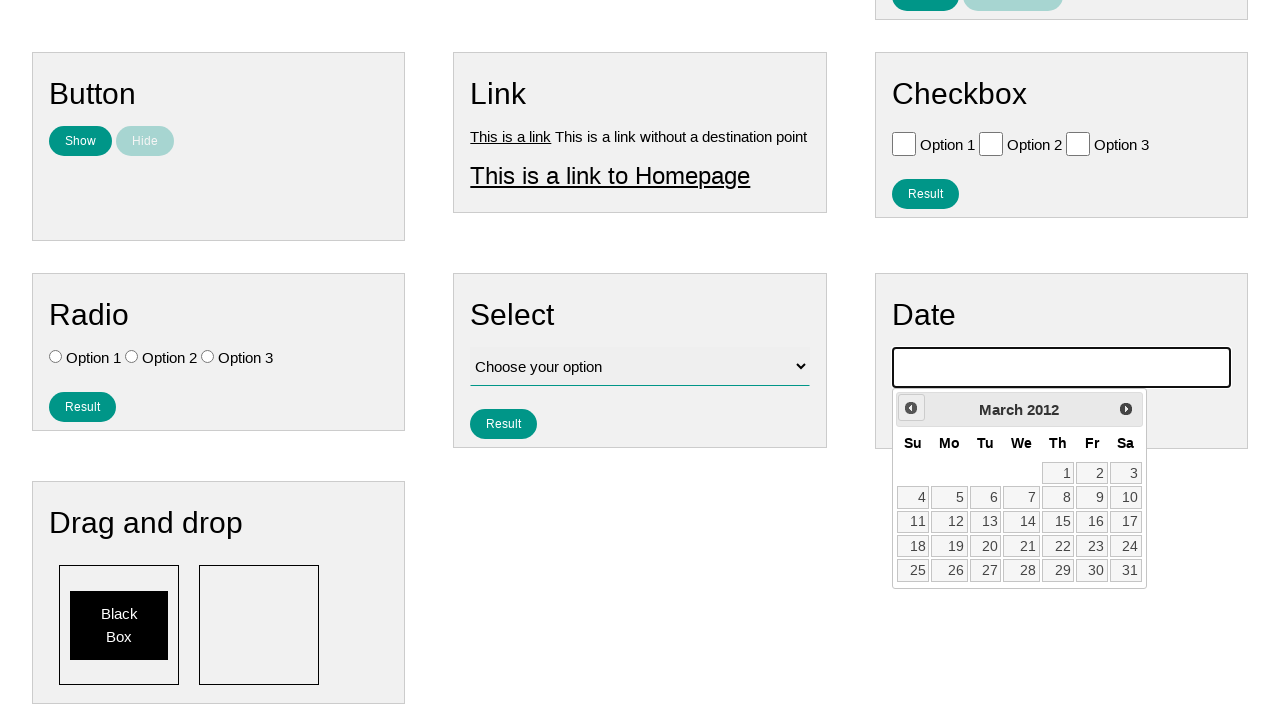

Checked current month/year: March 2012
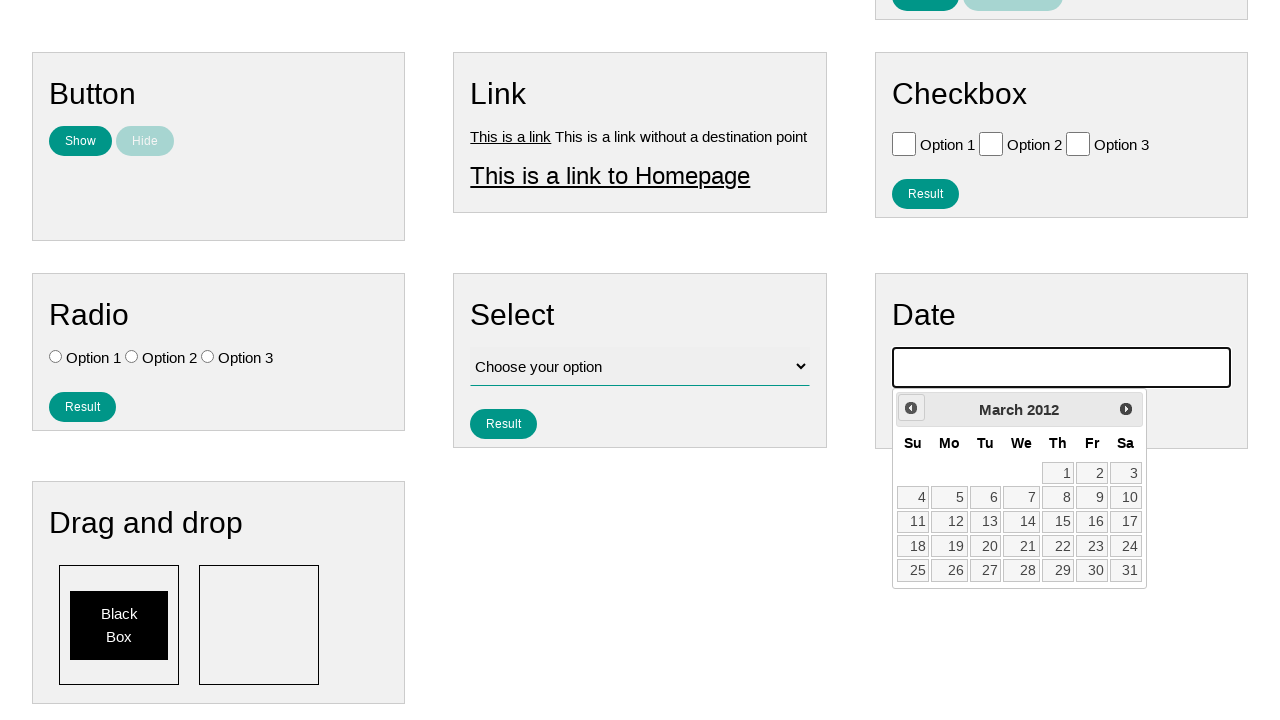

Clicked previous month button to navigate backwards at (911, 408) on .ui-datepicker-prev
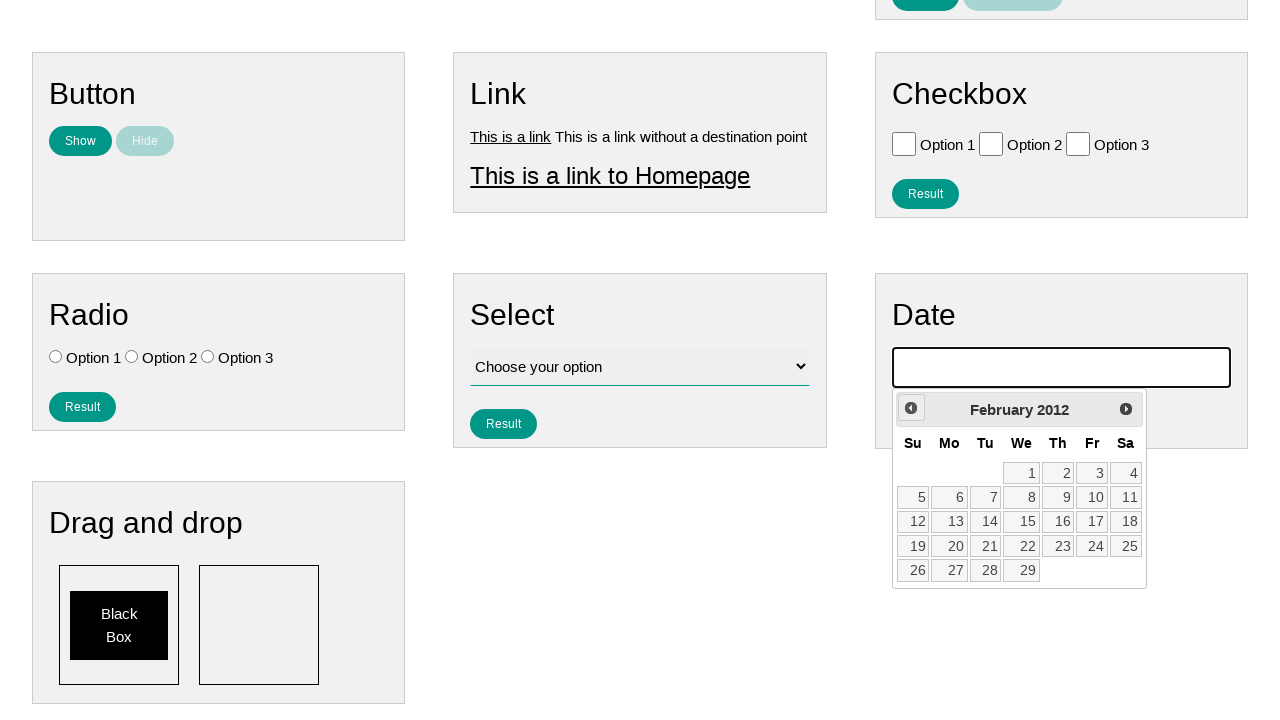

Checked current month/year: February 2012
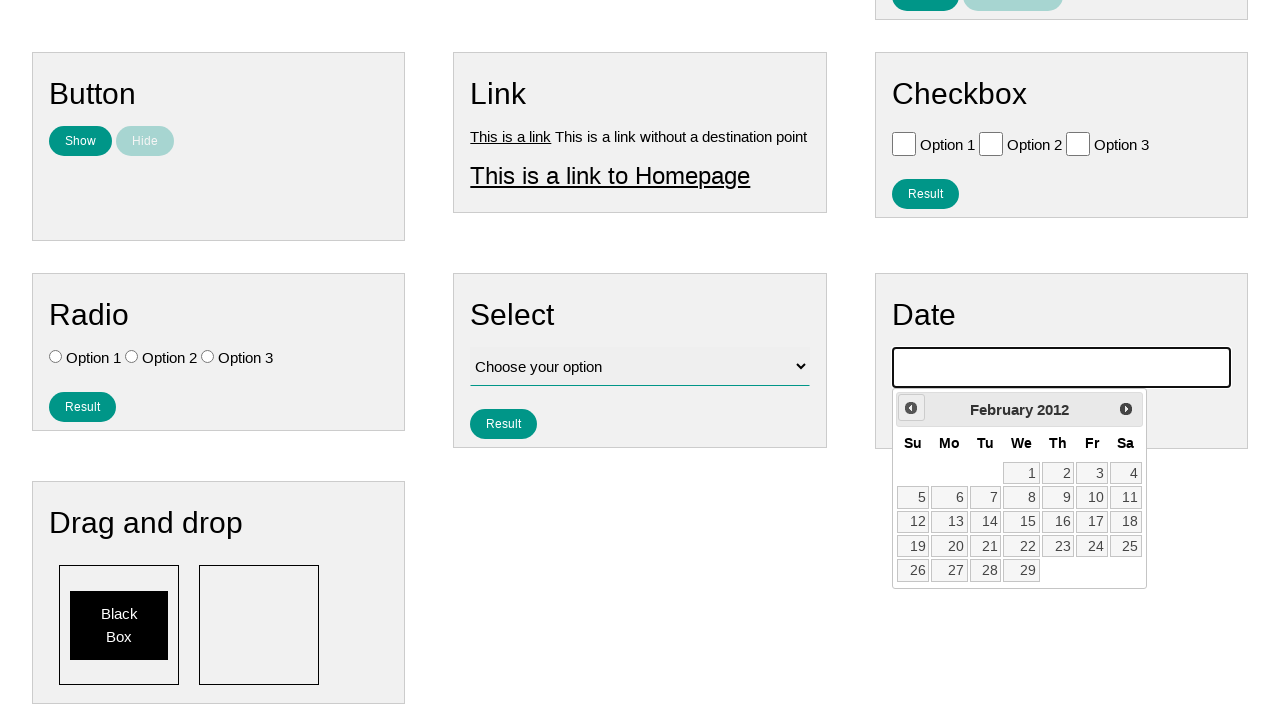

Clicked previous month button to navigate backwards at (911, 408) on .ui-datepicker-prev
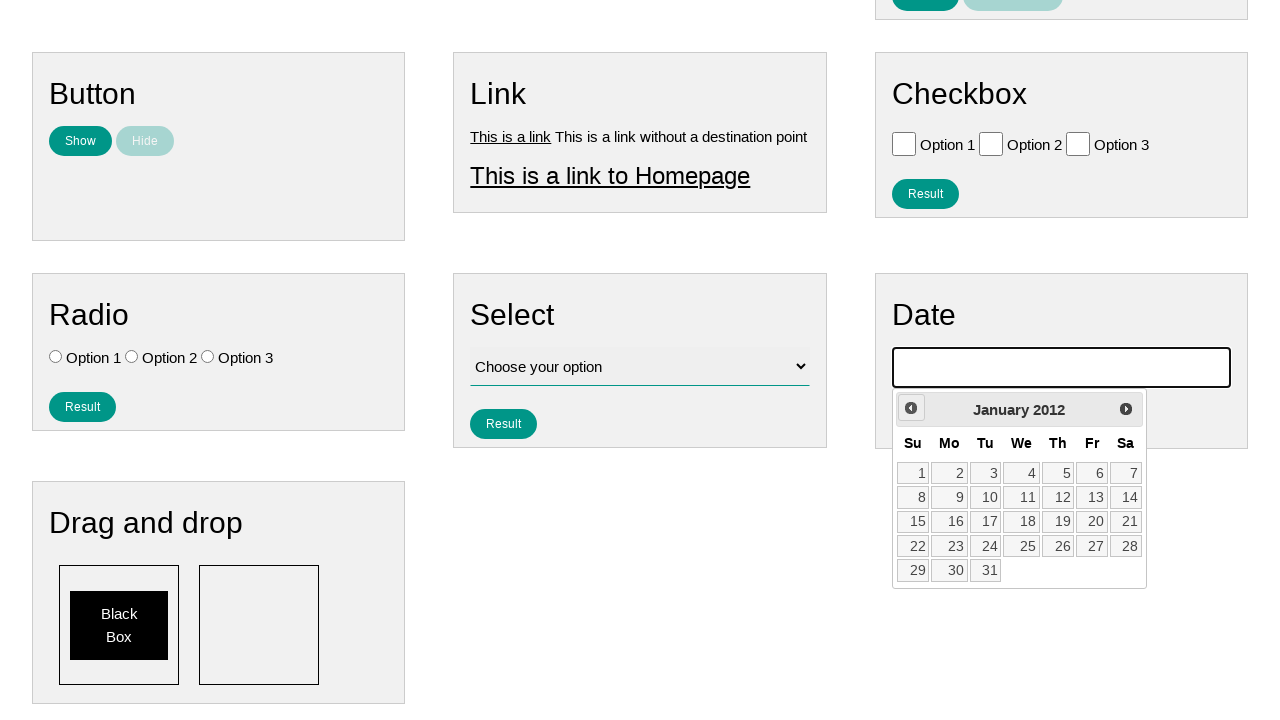

Checked current month/year: January 2012
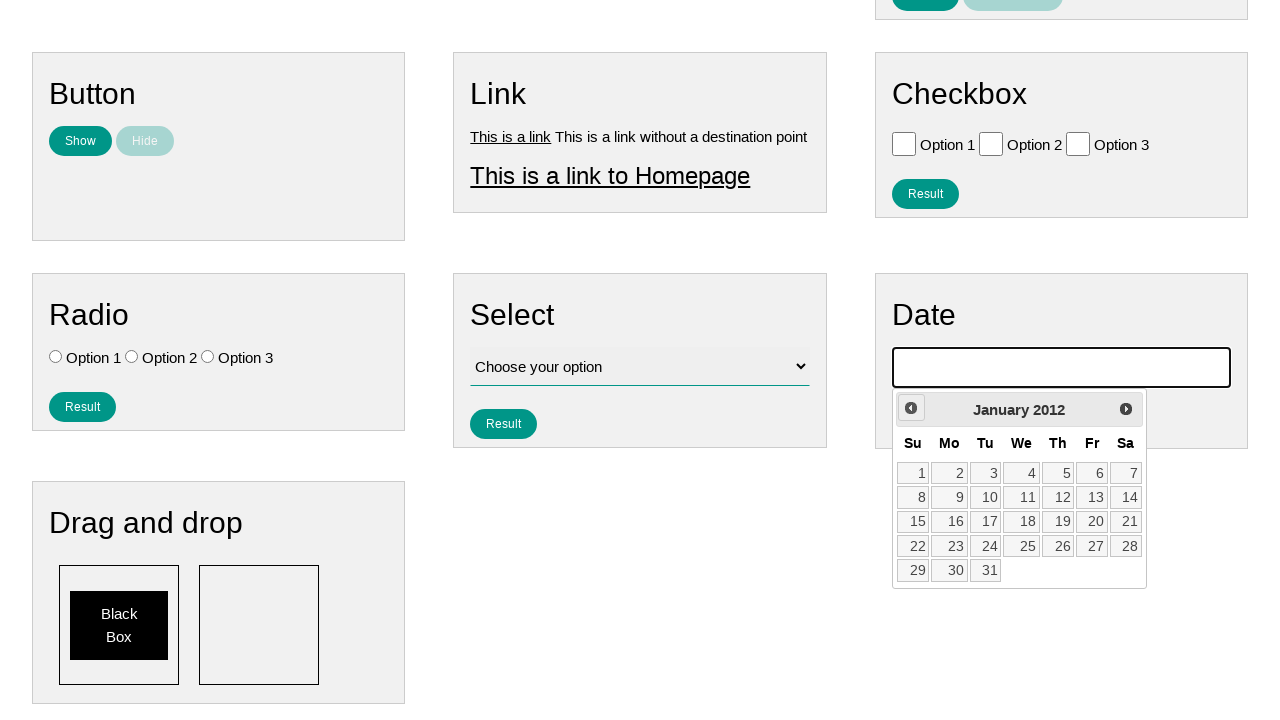

Clicked previous month button to navigate backwards at (911, 408) on .ui-datepicker-prev
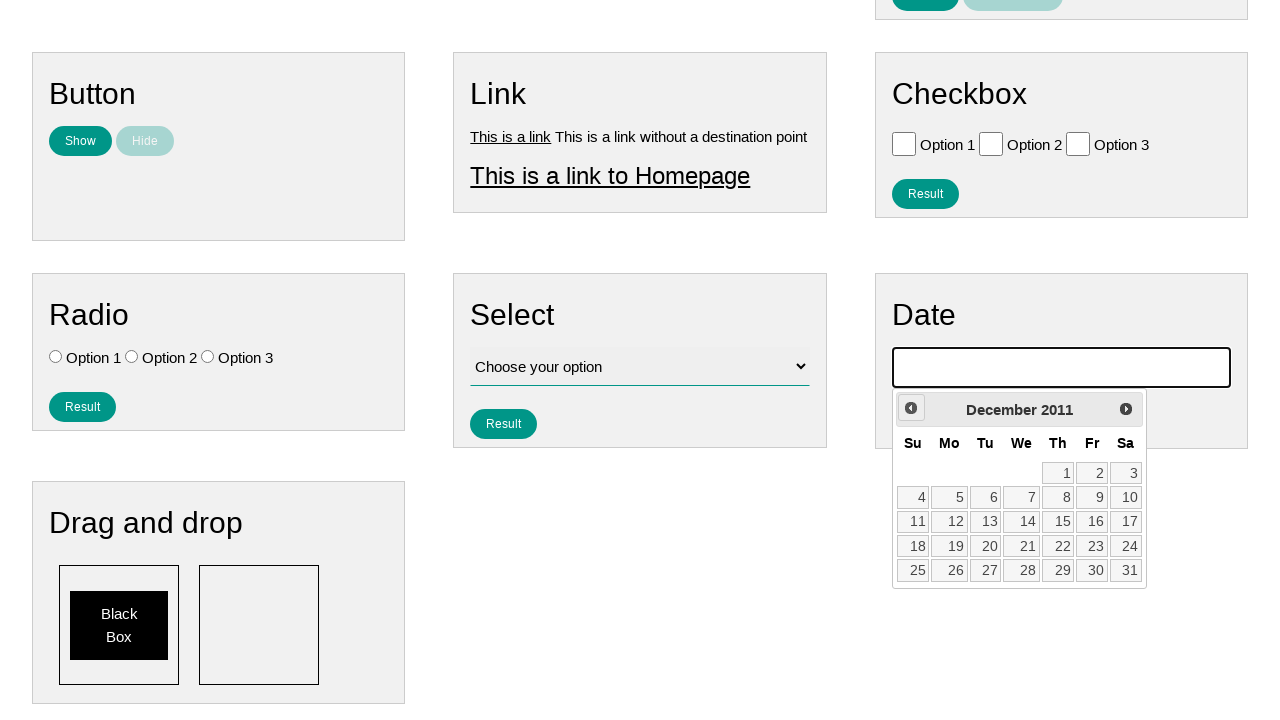

Checked current month/year: December 2011
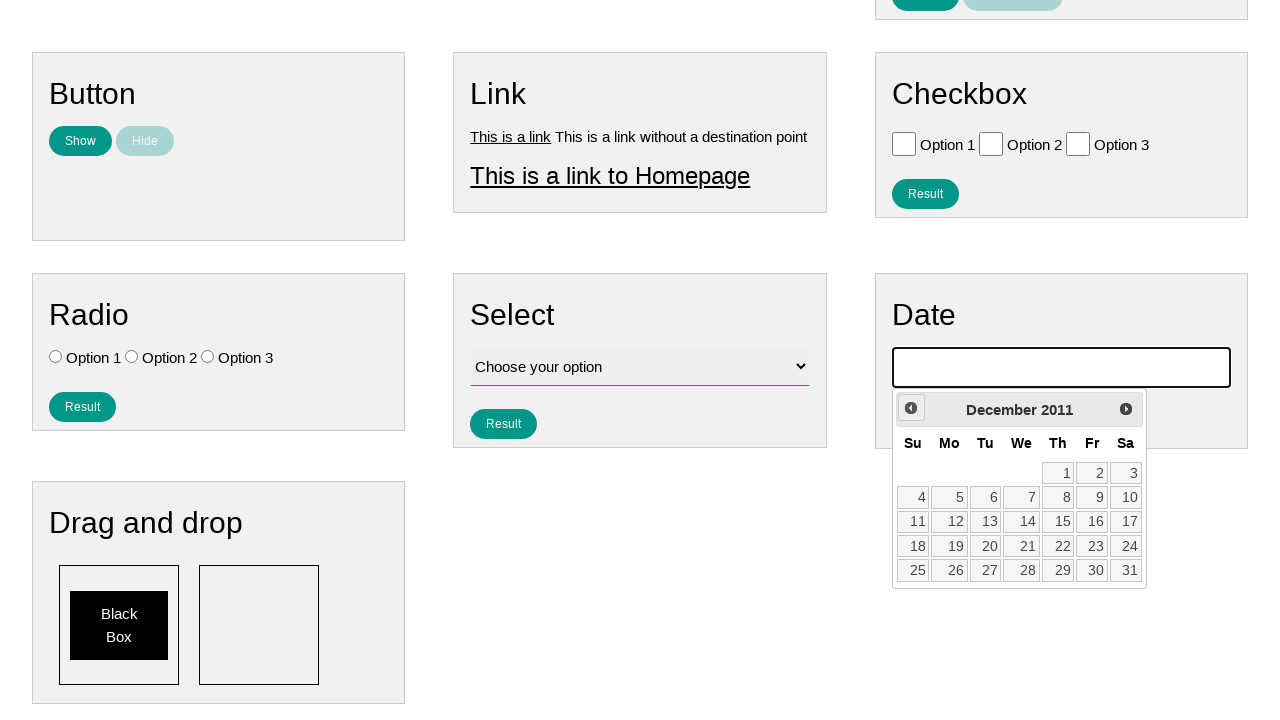

Clicked previous month button to navigate backwards at (911, 408) on .ui-datepicker-prev
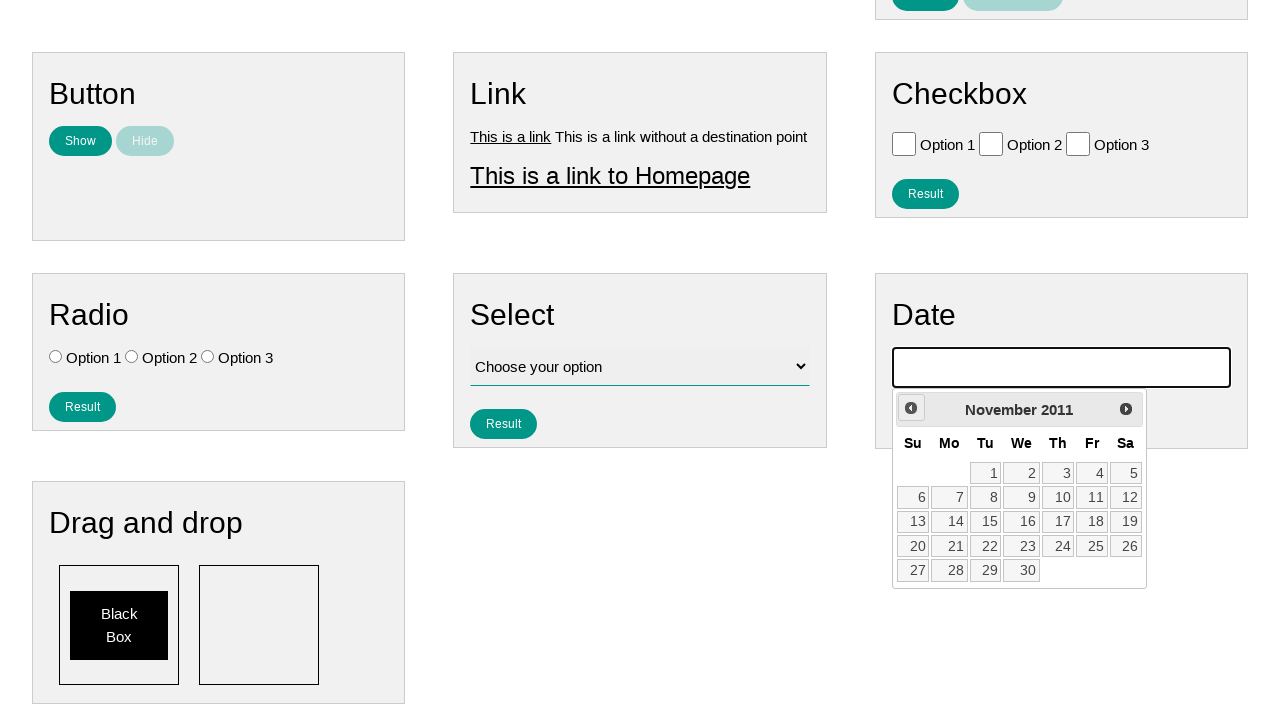

Checked current month/year: November 2011
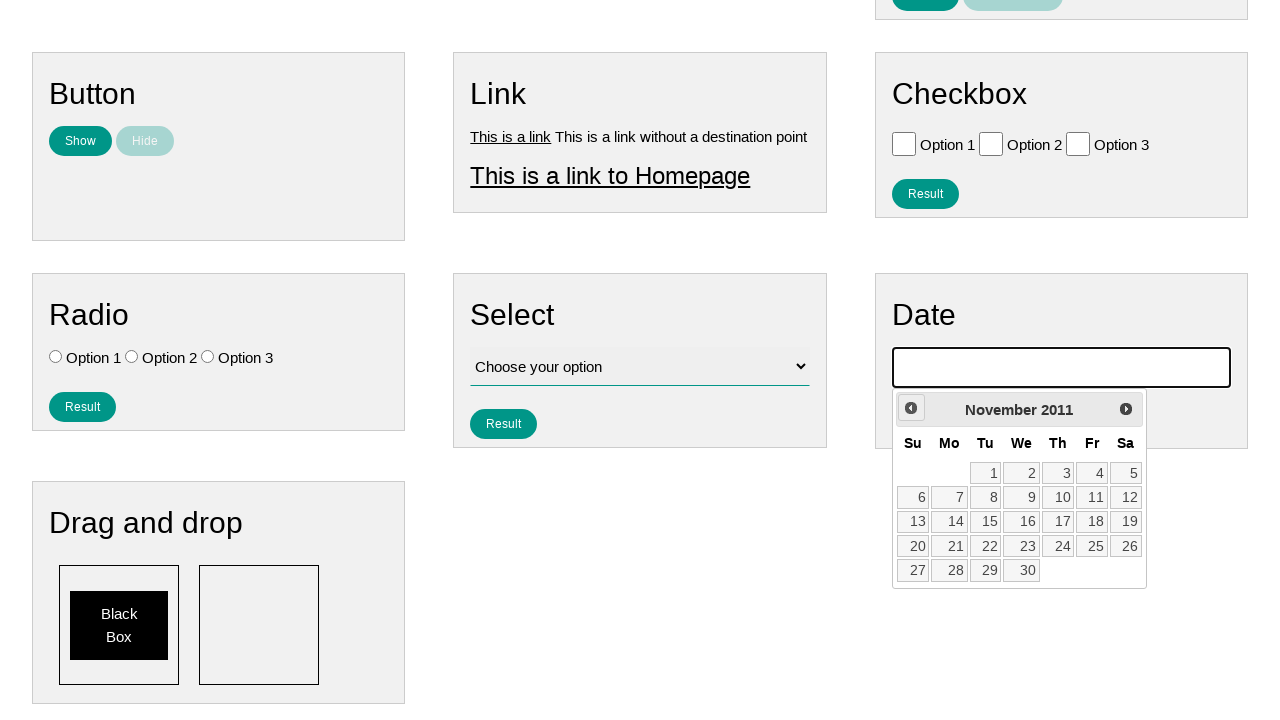

Clicked previous month button to navigate backwards at (911, 408) on .ui-datepicker-prev
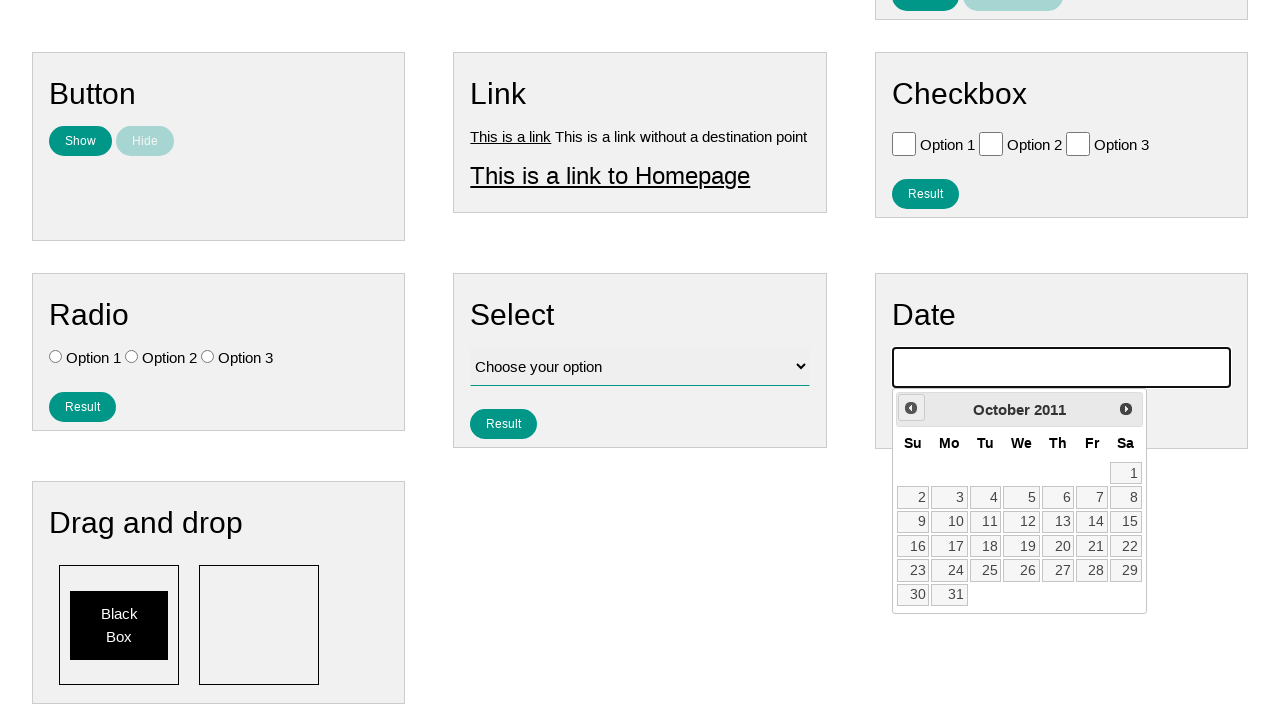

Checked current month/year: October 2011
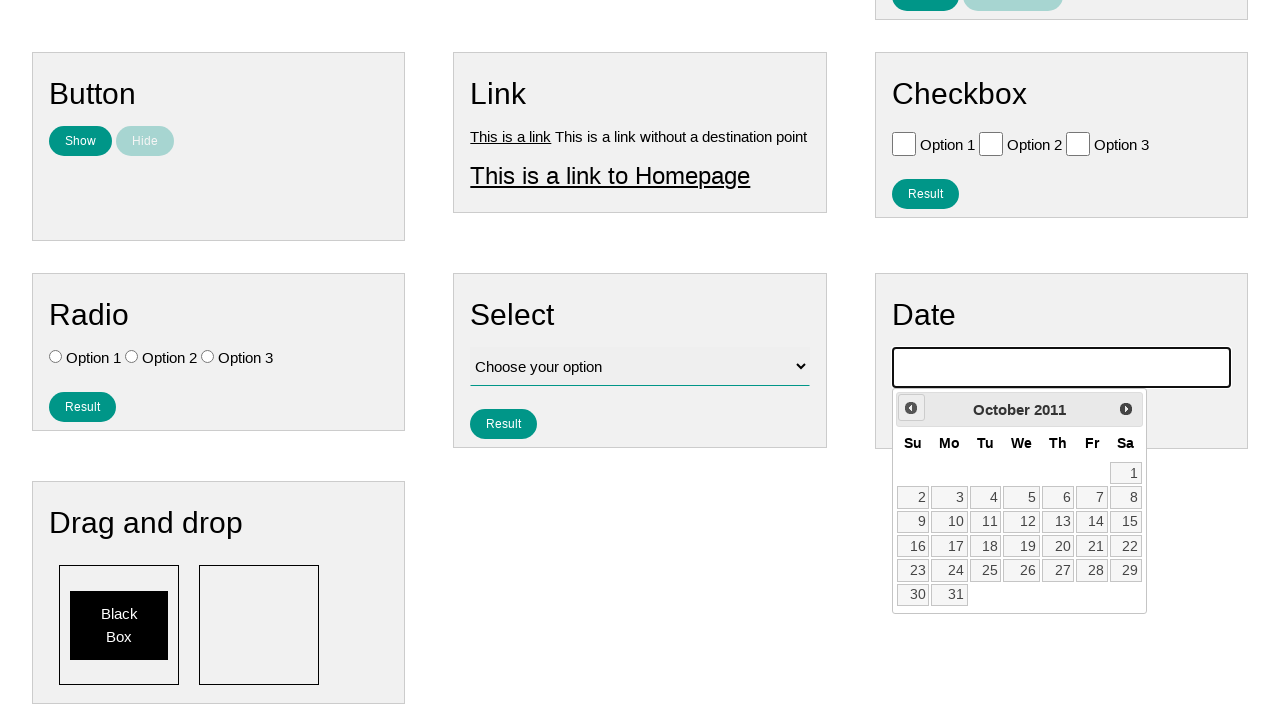

Clicked previous month button to navigate backwards at (911, 408) on .ui-datepicker-prev
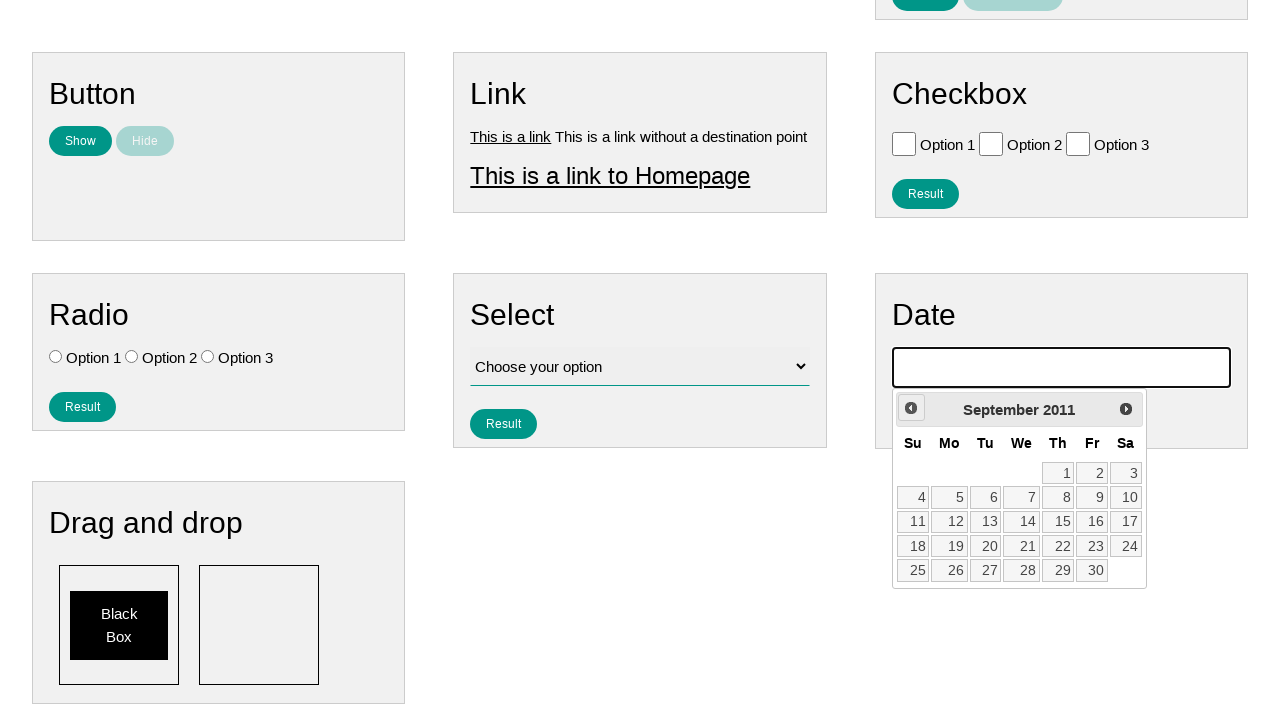

Checked current month/year: September 2011
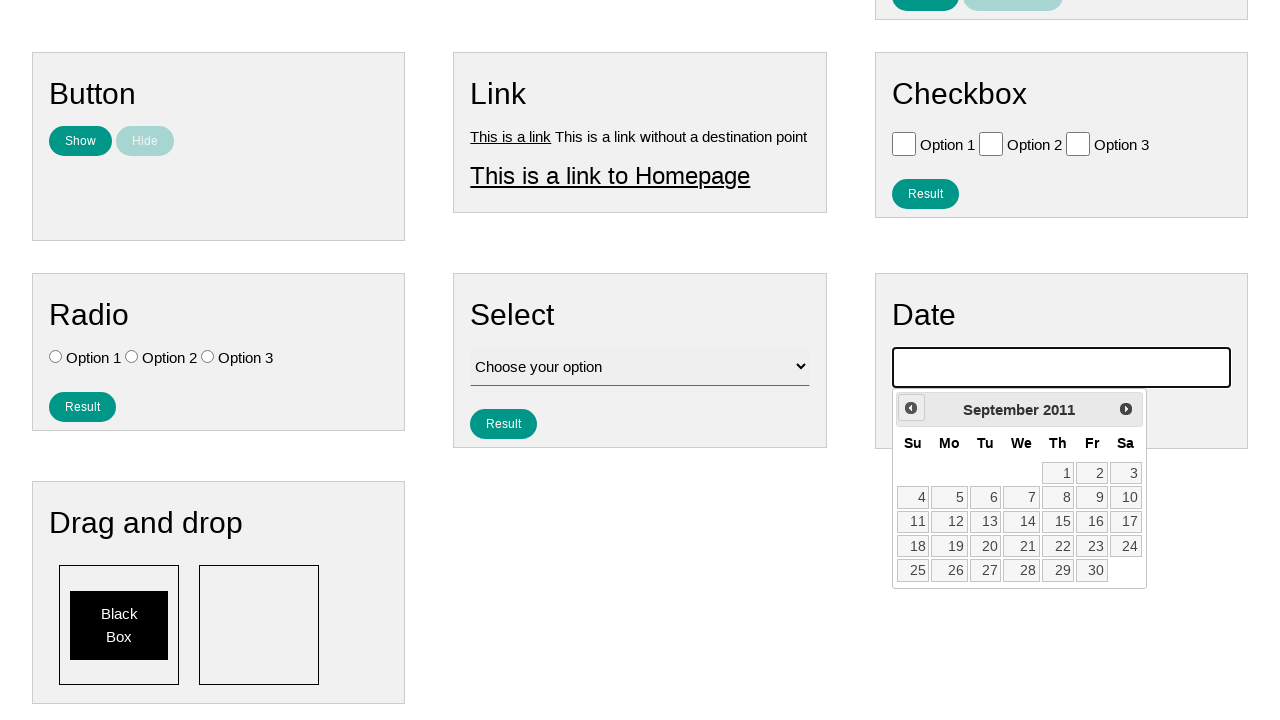

Clicked previous month button to navigate backwards at (911, 408) on .ui-datepicker-prev
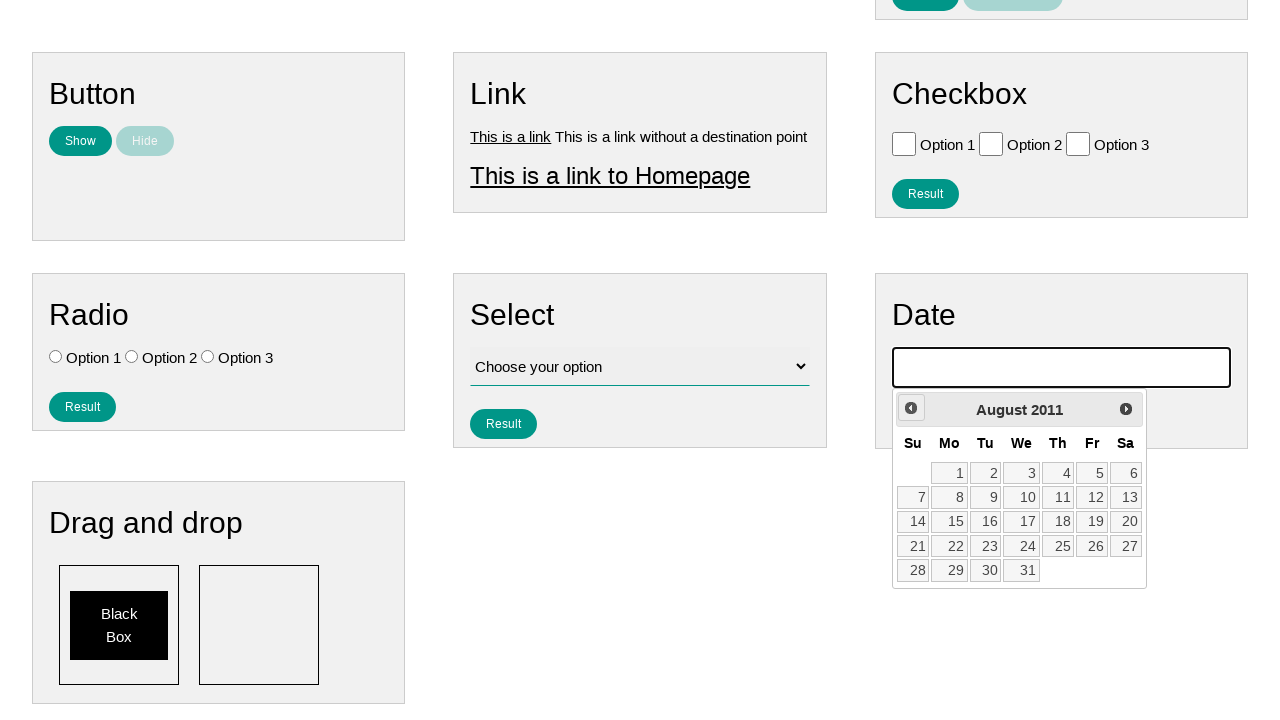

Checked current month/year: August 2011
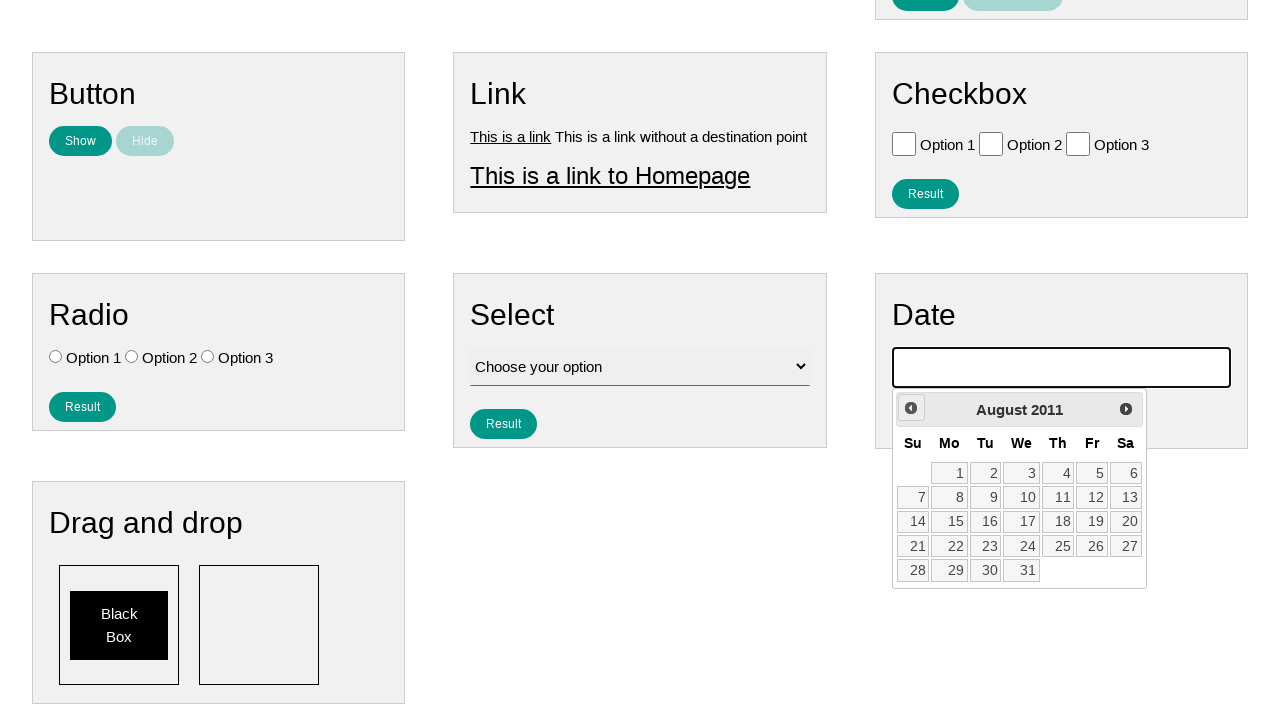

Clicked previous month button to navigate backwards at (911, 408) on .ui-datepicker-prev
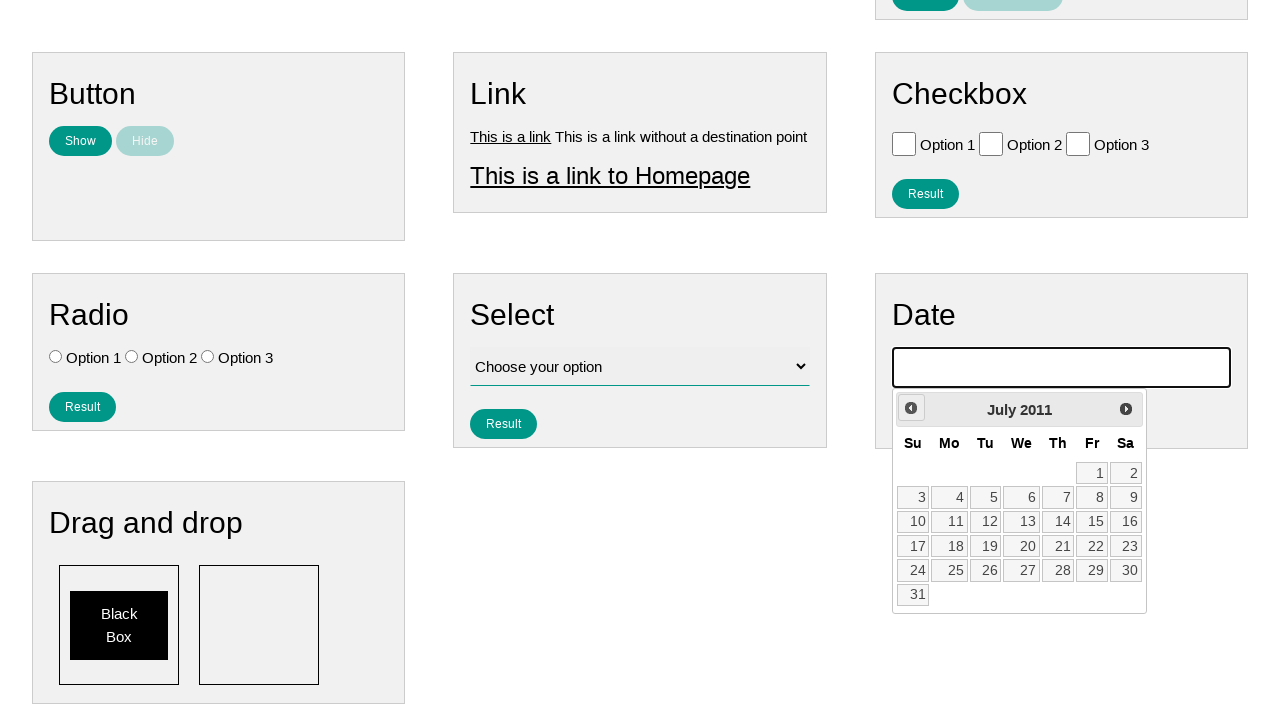

Checked current month/year: July 2011
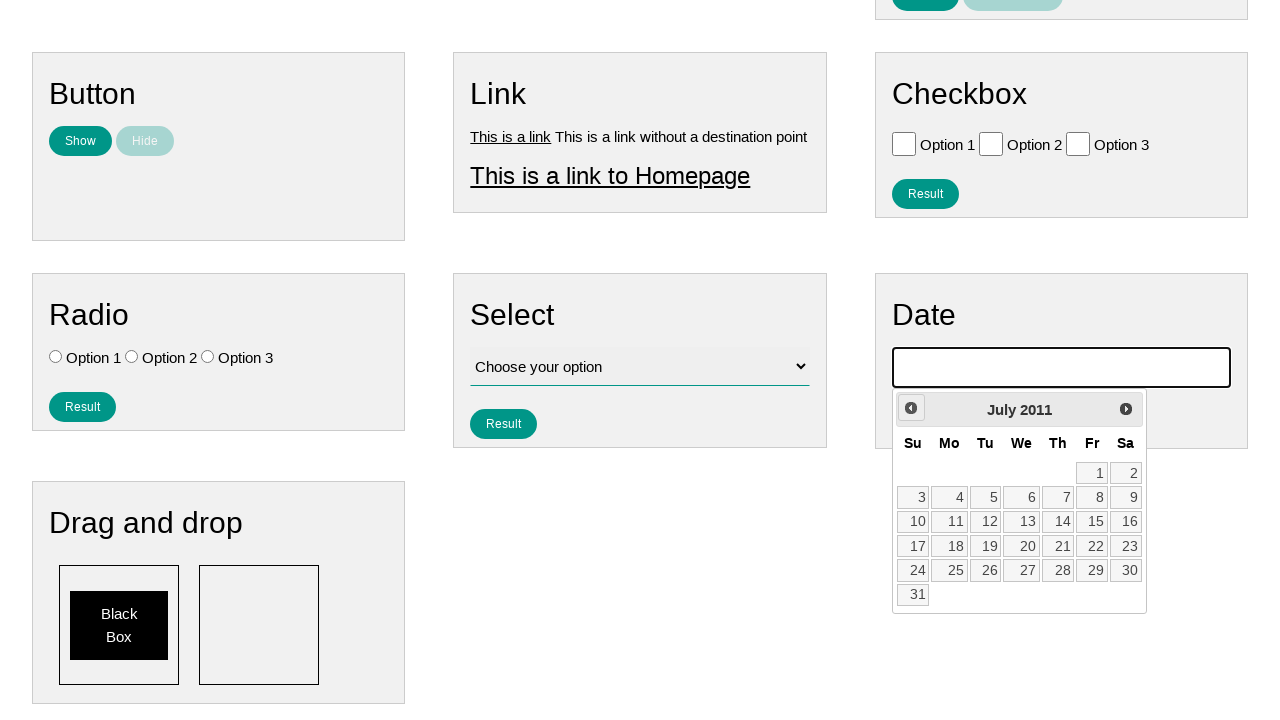

Clicked previous month button to navigate backwards at (911, 408) on .ui-datepicker-prev
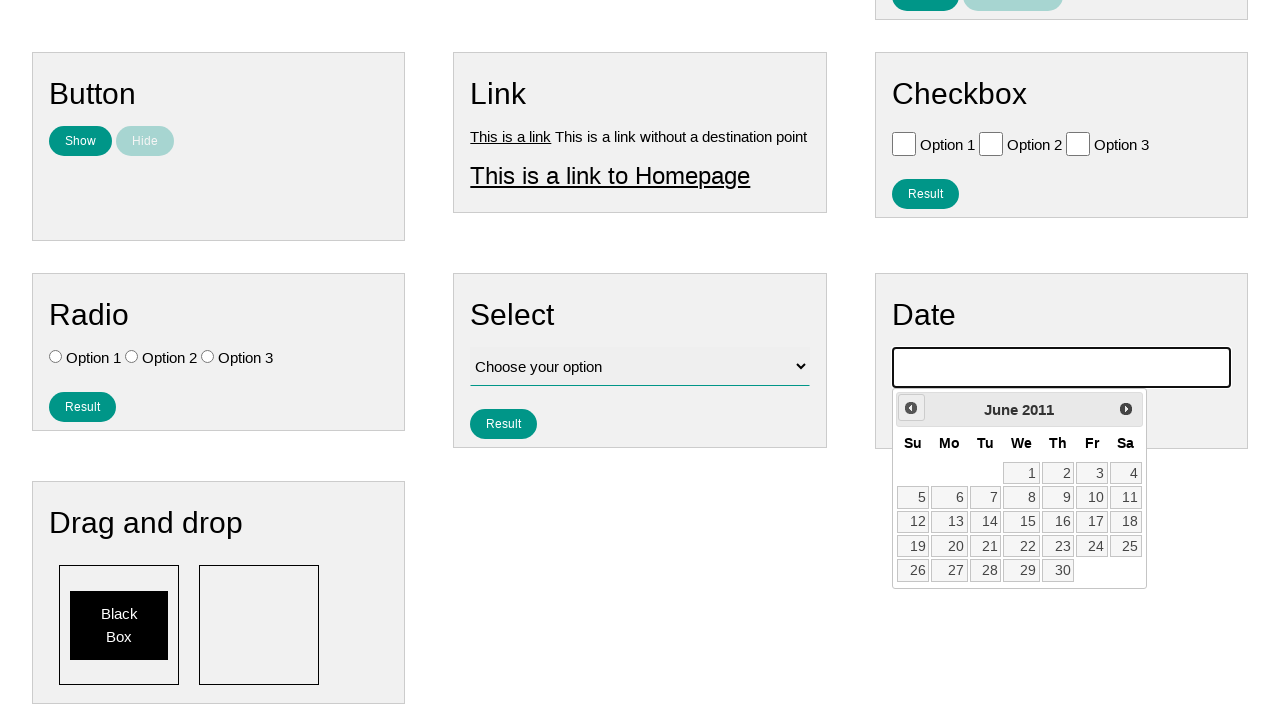

Checked current month/year: June 2011
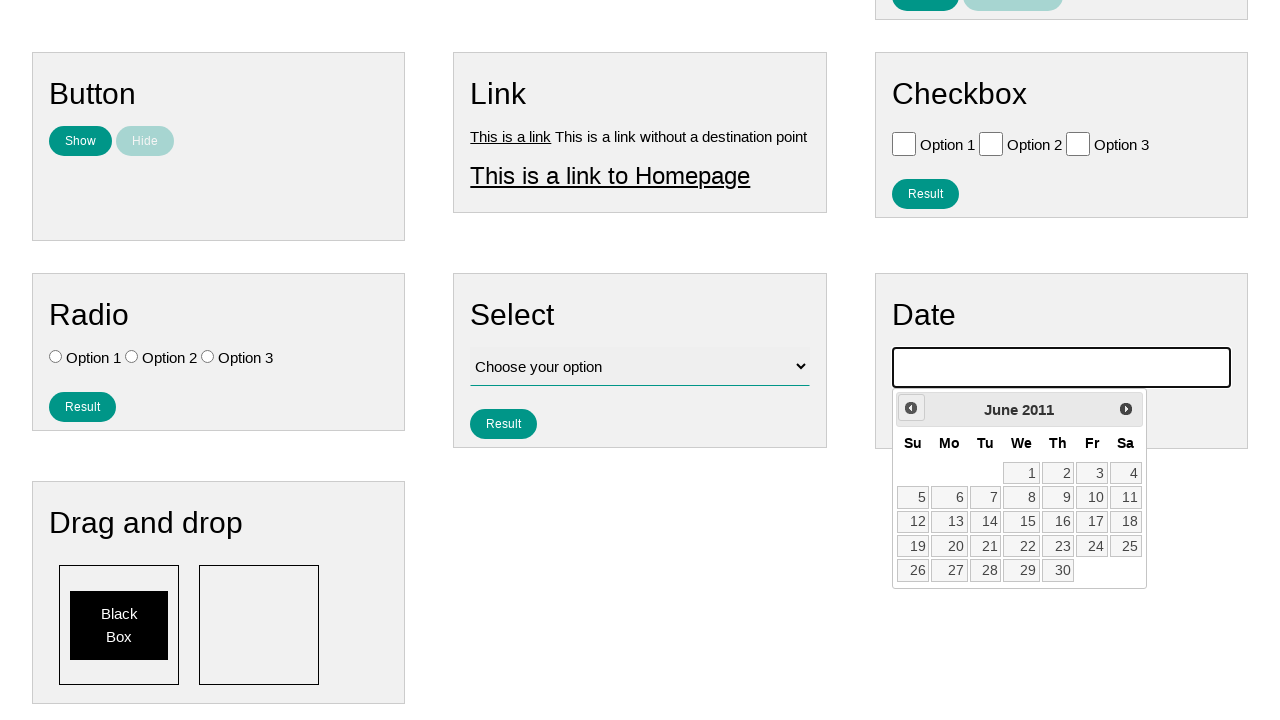

Clicked previous month button to navigate backwards at (911, 408) on .ui-datepicker-prev
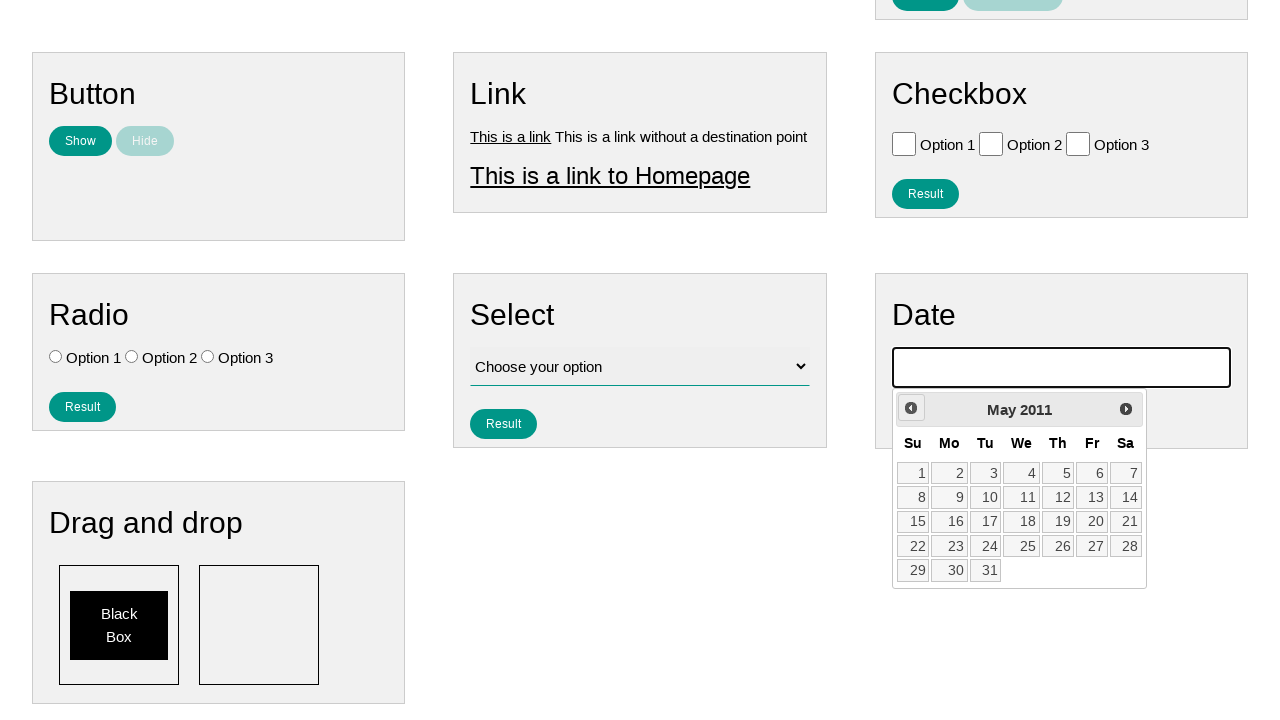

Checked current month/year: May 2011
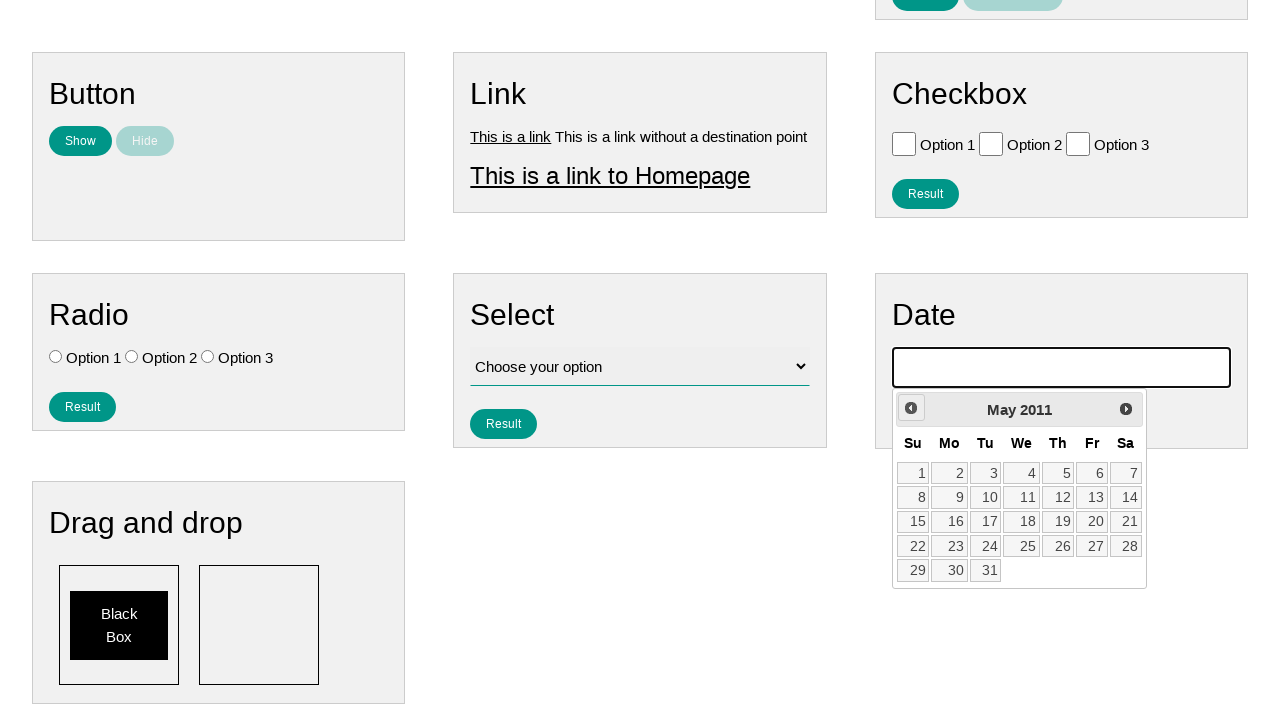

Clicked previous month button to navigate backwards at (911, 408) on .ui-datepicker-prev
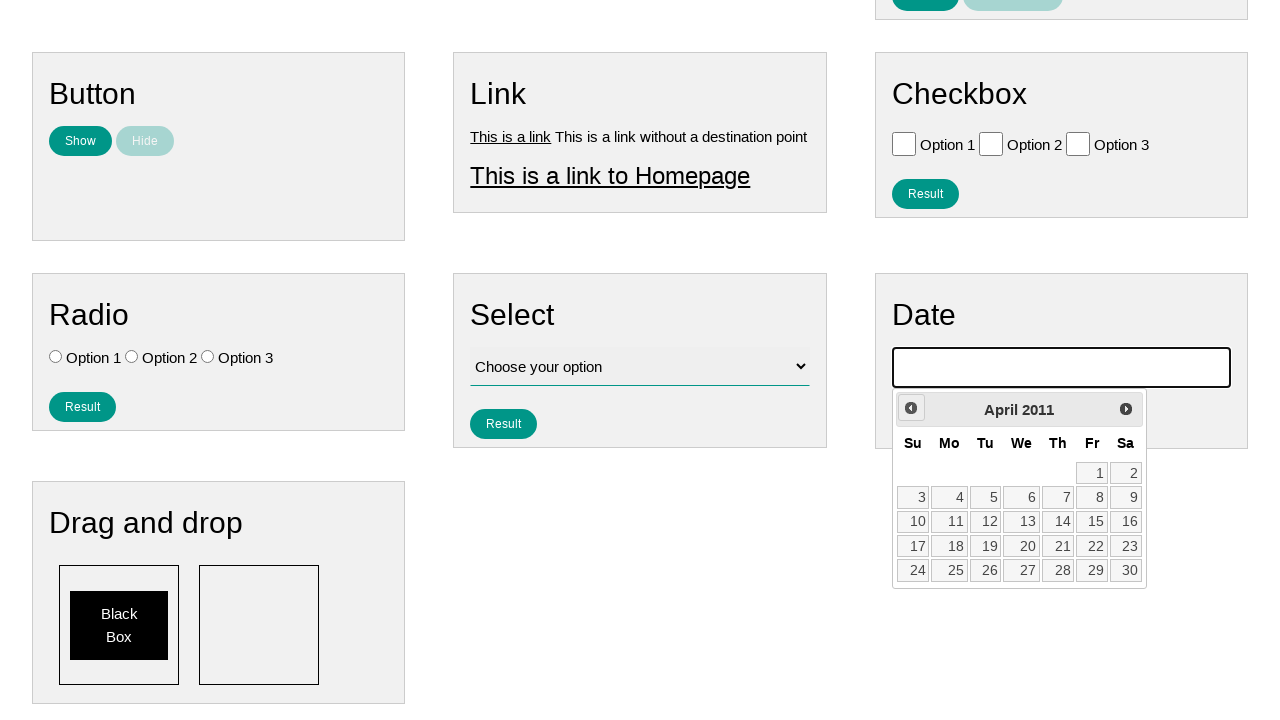

Checked current month/year: April 2011
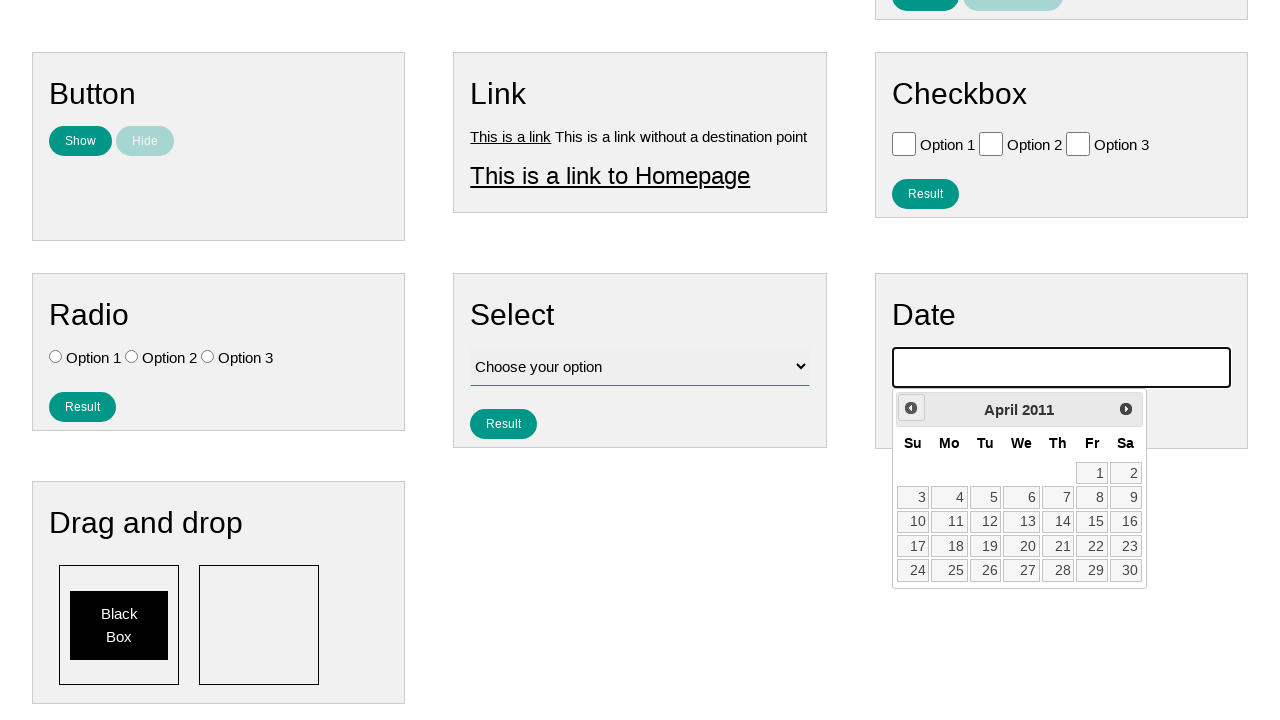

Clicked previous month button to navigate backwards at (911, 408) on .ui-datepicker-prev
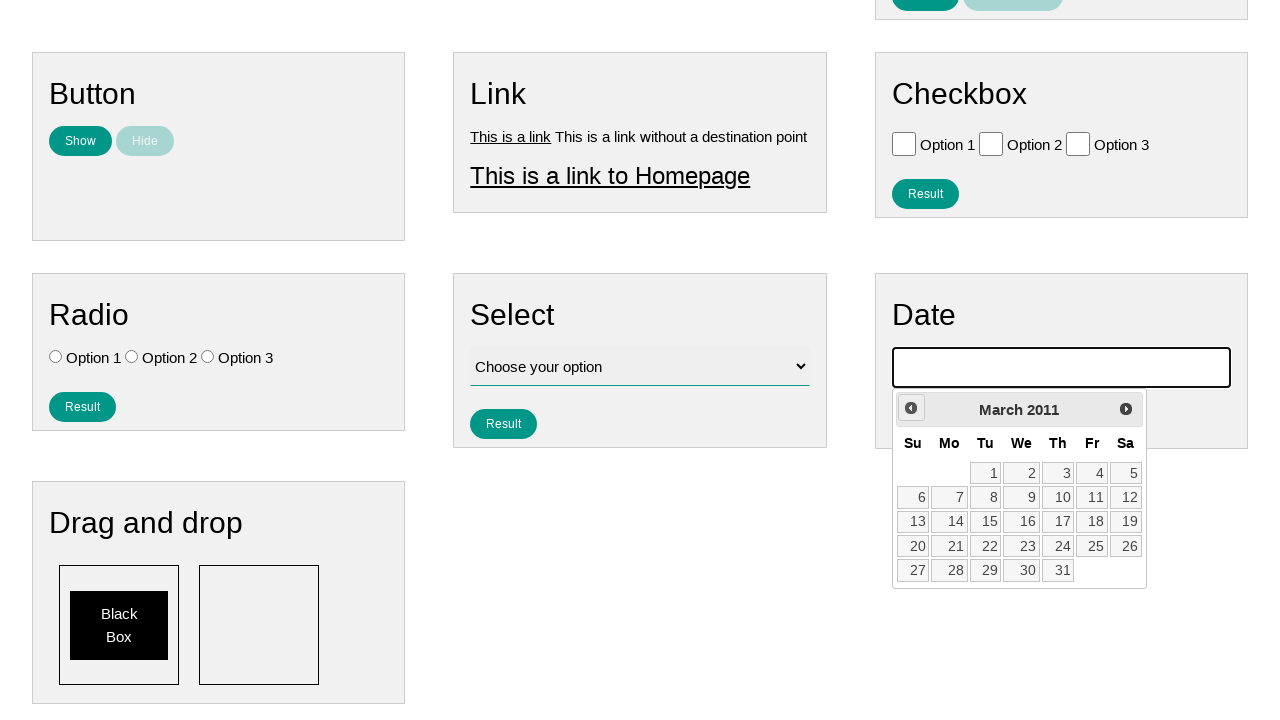

Checked current month/year: March 2011
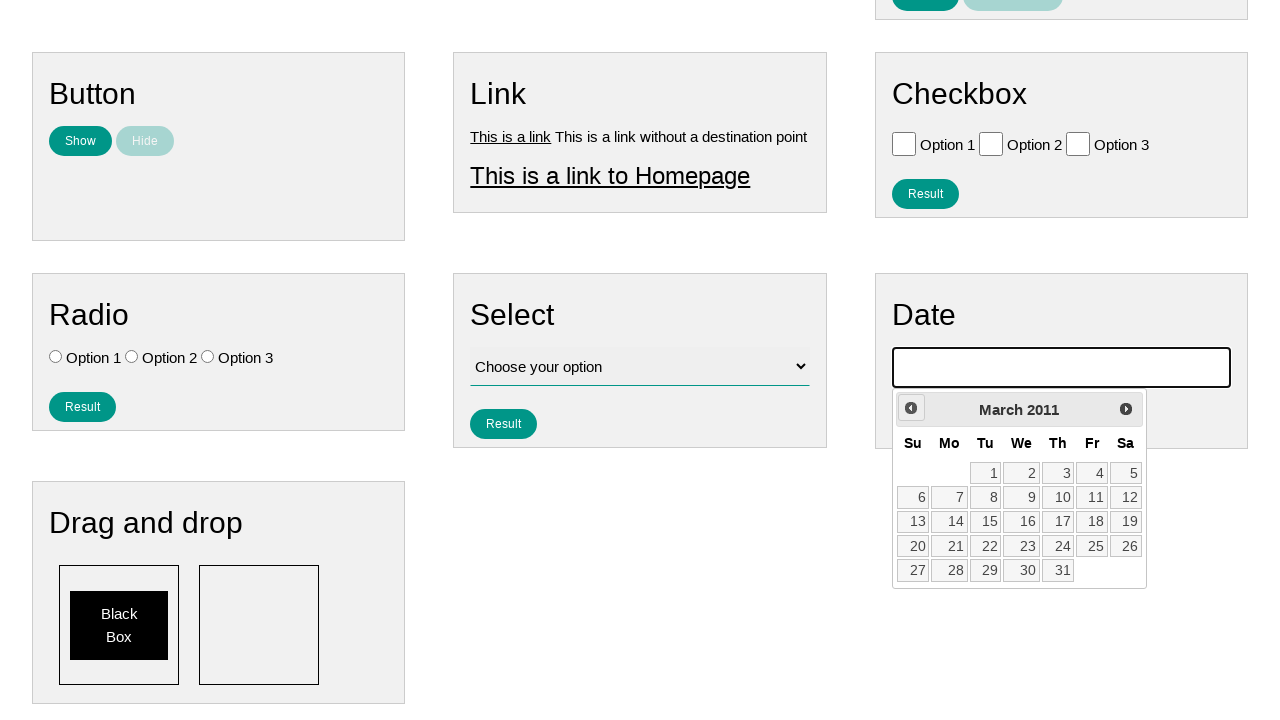

Clicked previous month button to navigate backwards at (911, 408) on .ui-datepicker-prev
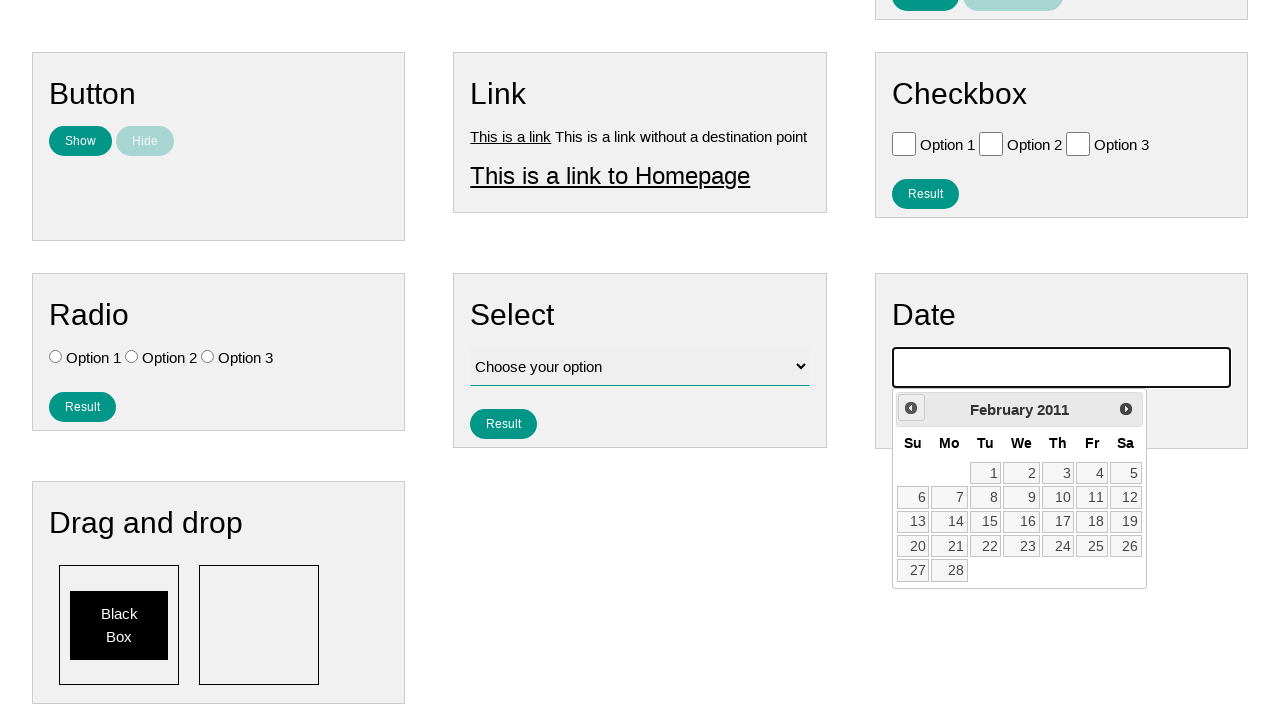

Checked current month/year: February 2011
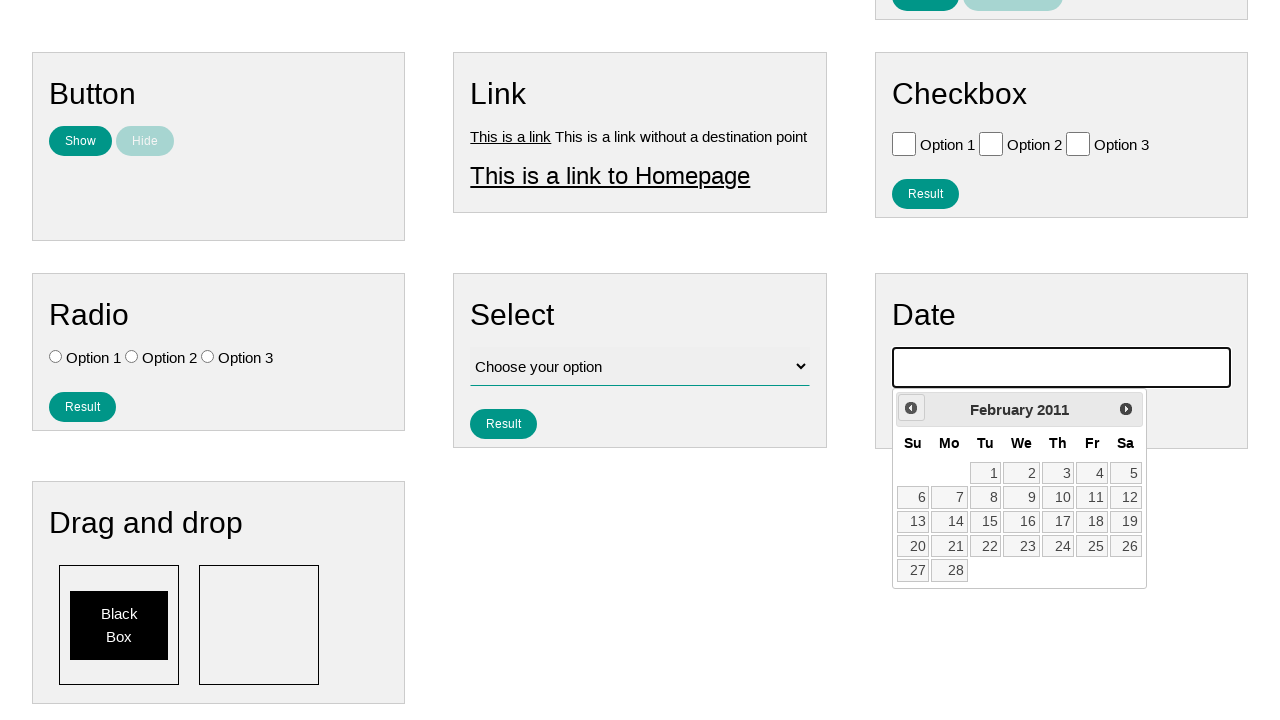

Clicked previous month button to navigate backwards at (911, 408) on .ui-datepicker-prev
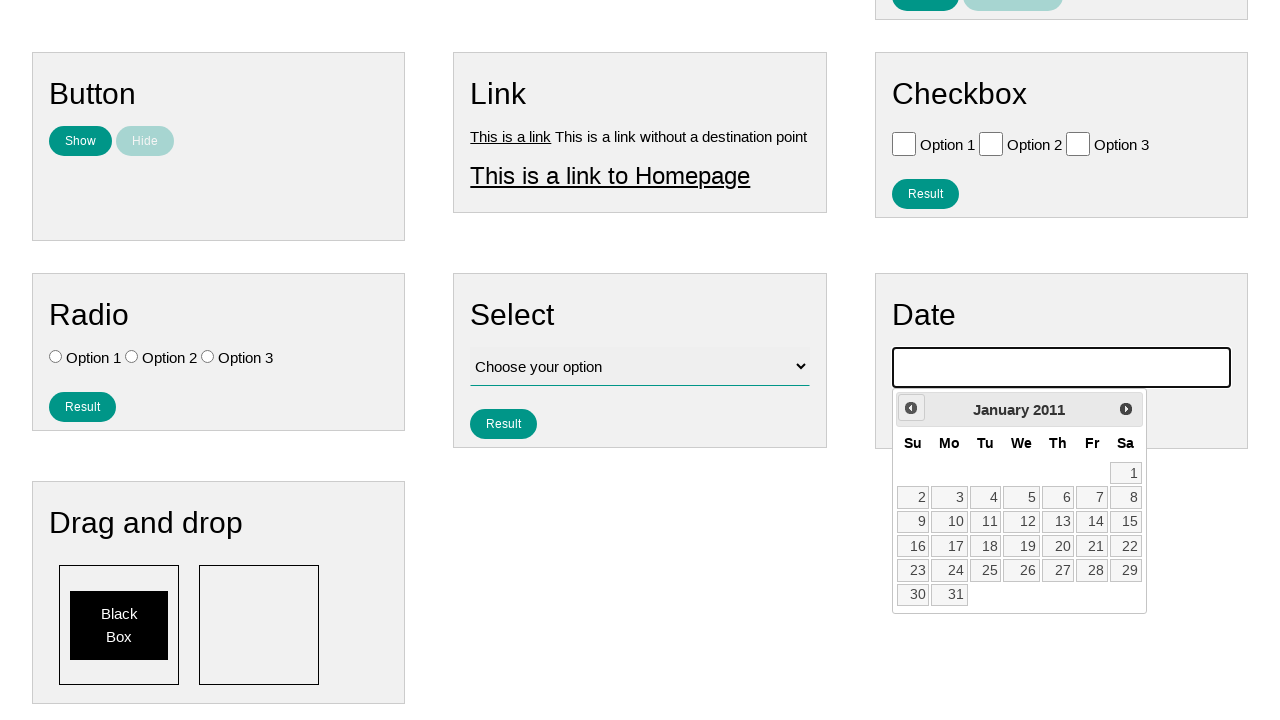

Checked current month/year: January 2011
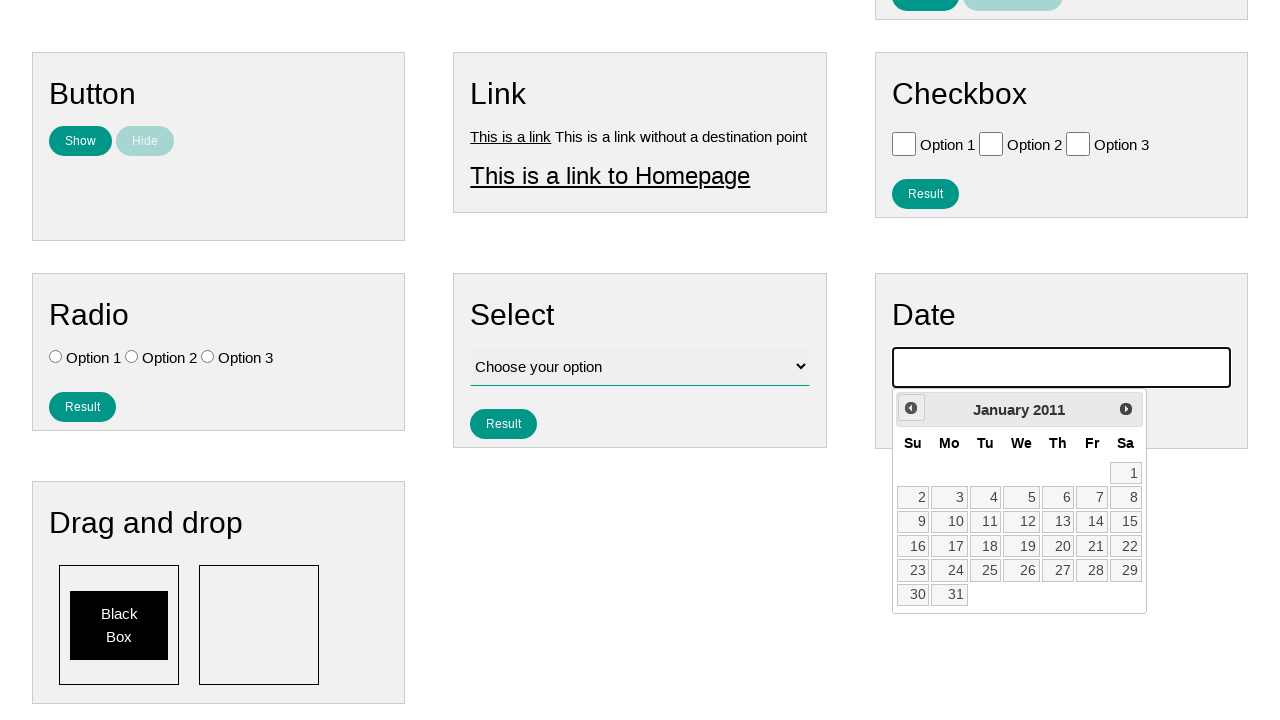

Clicked previous month button to navigate backwards at (911, 408) on .ui-datepicker-prev
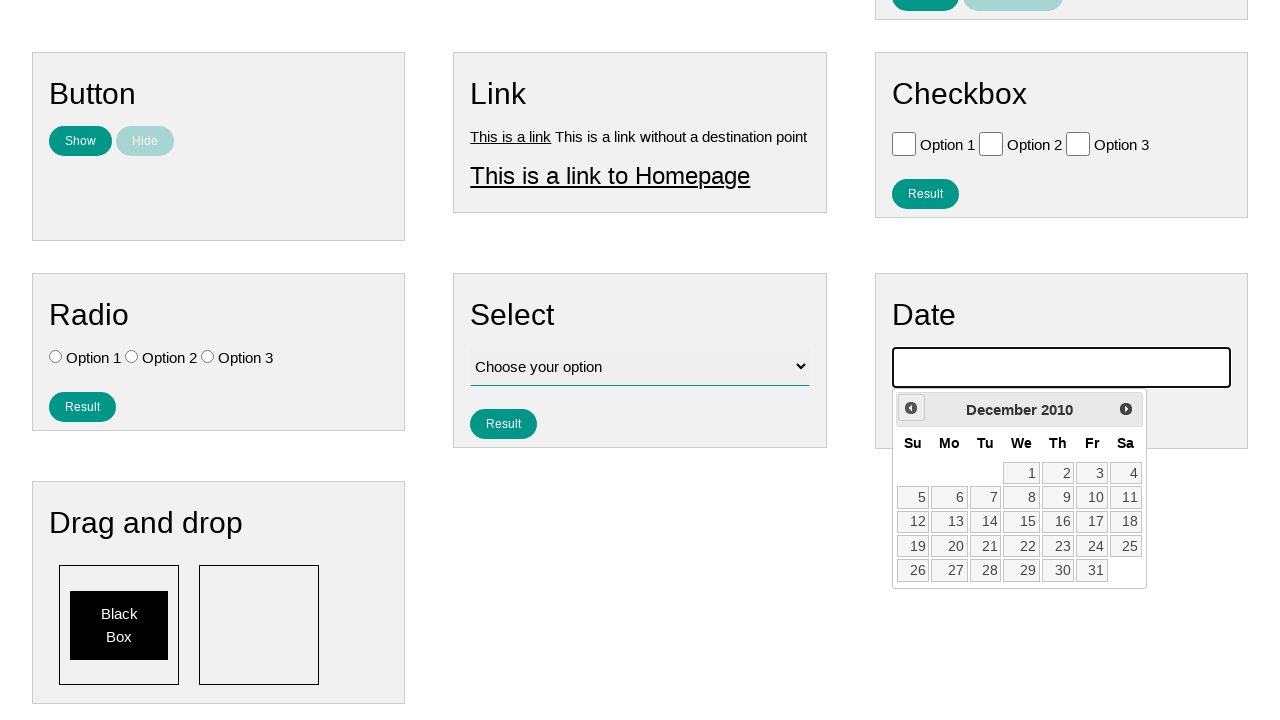

Checked current month/year: December 2010
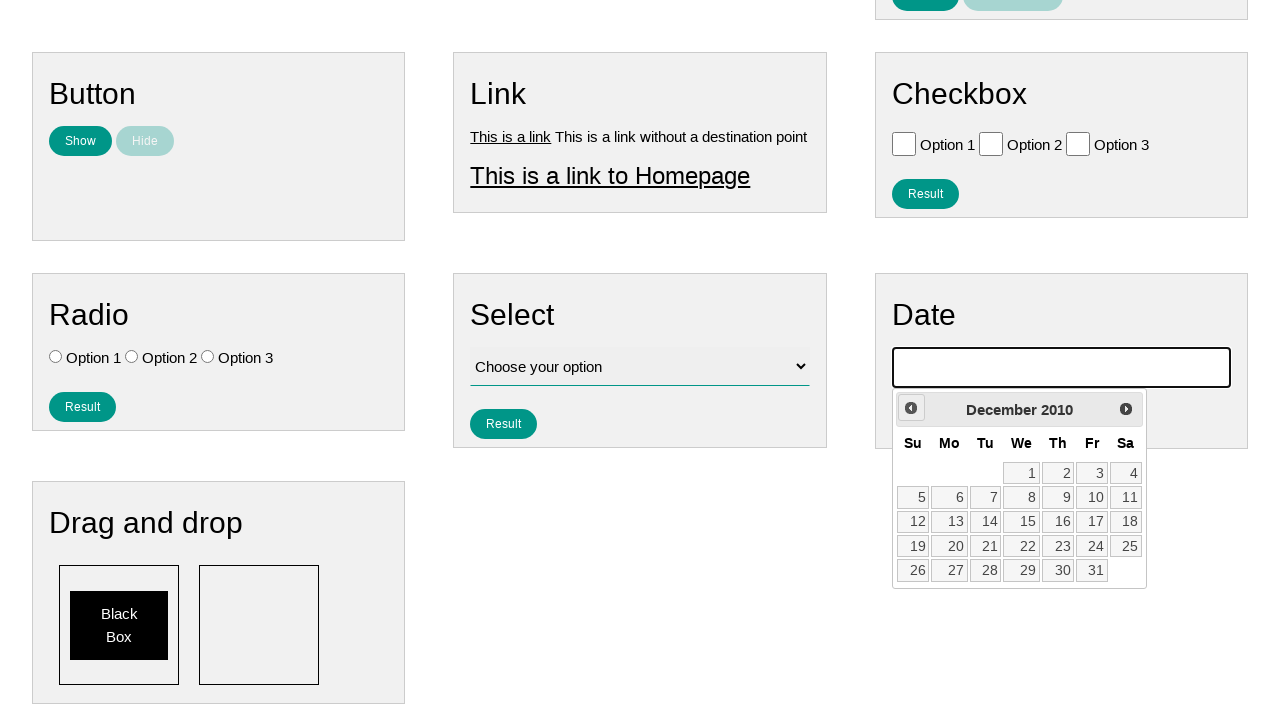

Clicked previous month button to navigate backwards at (911, 408) on .ui-datepicker-prev
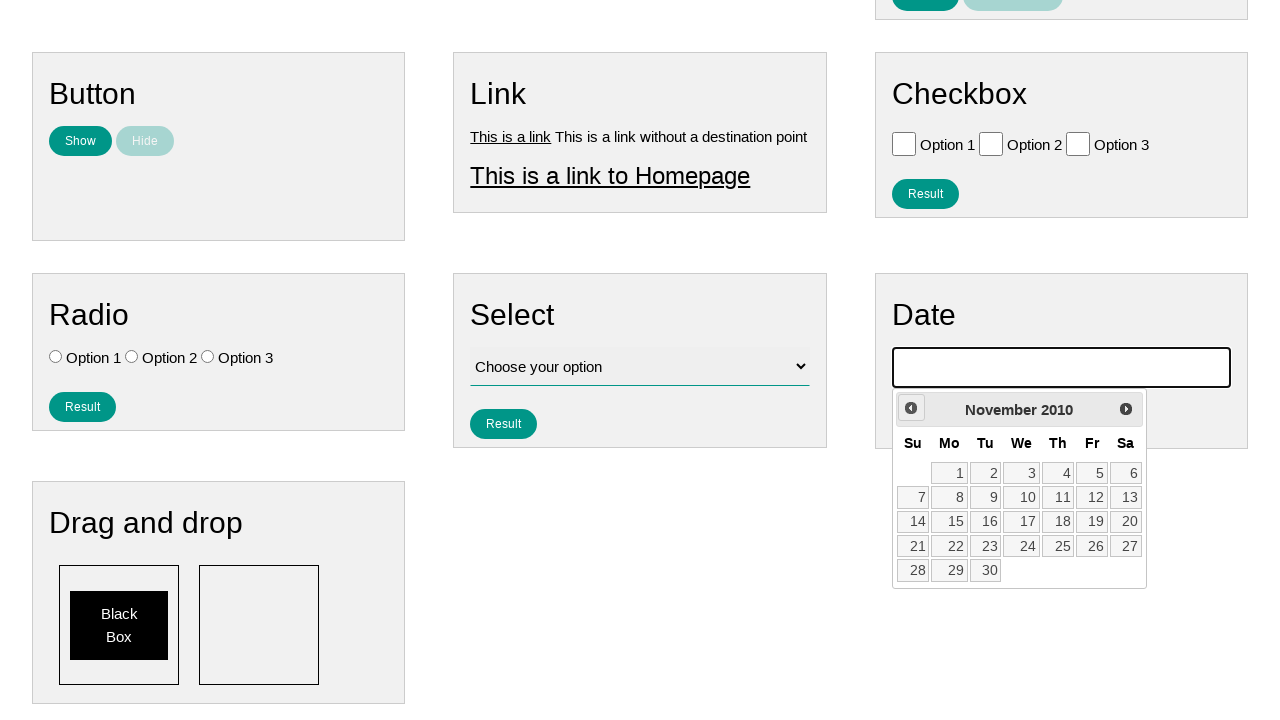

Checked current month/year: November 2010
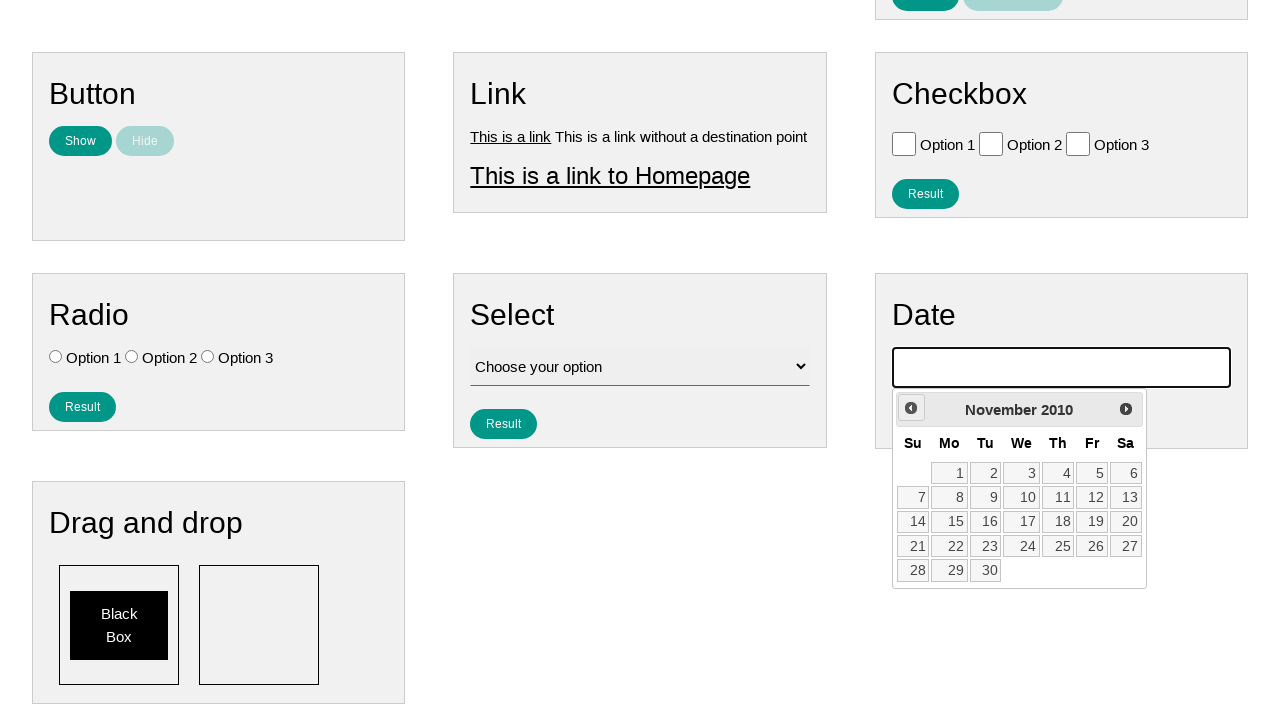

Clicked previous month button to navigate backwards at (911, 408) on .ui-datepicker-prev
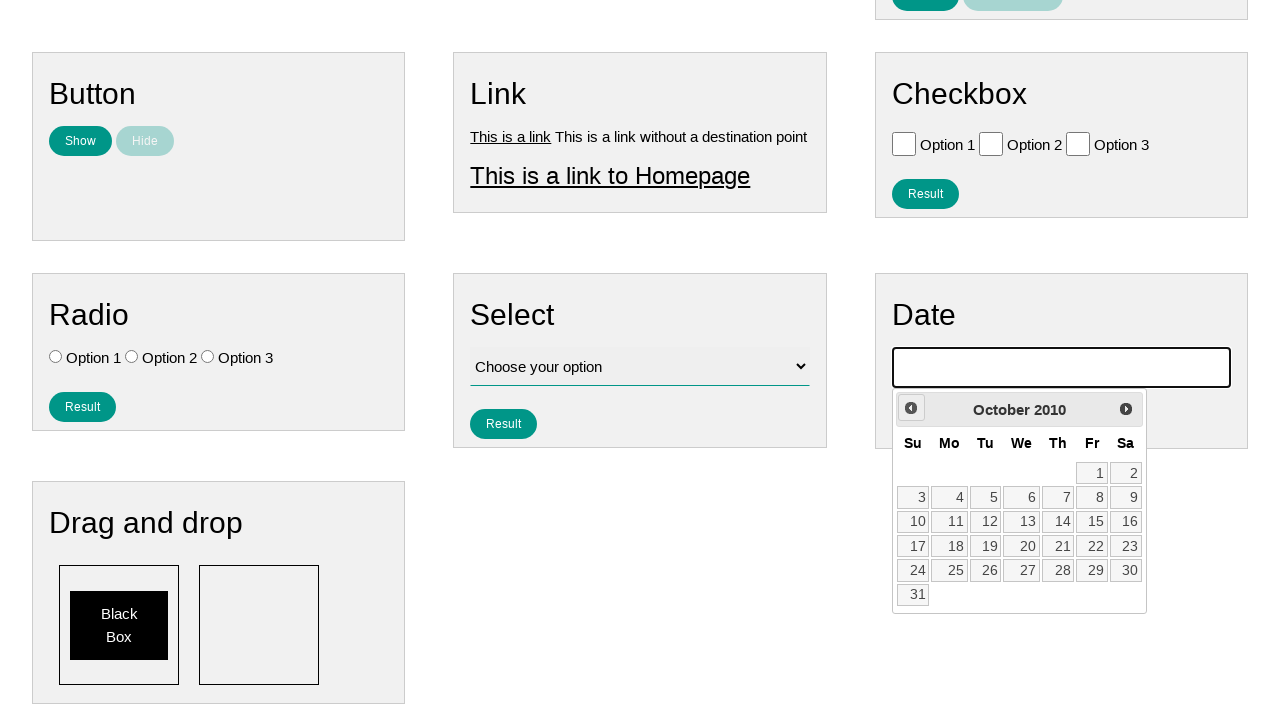

Checked current month/year: October 2010
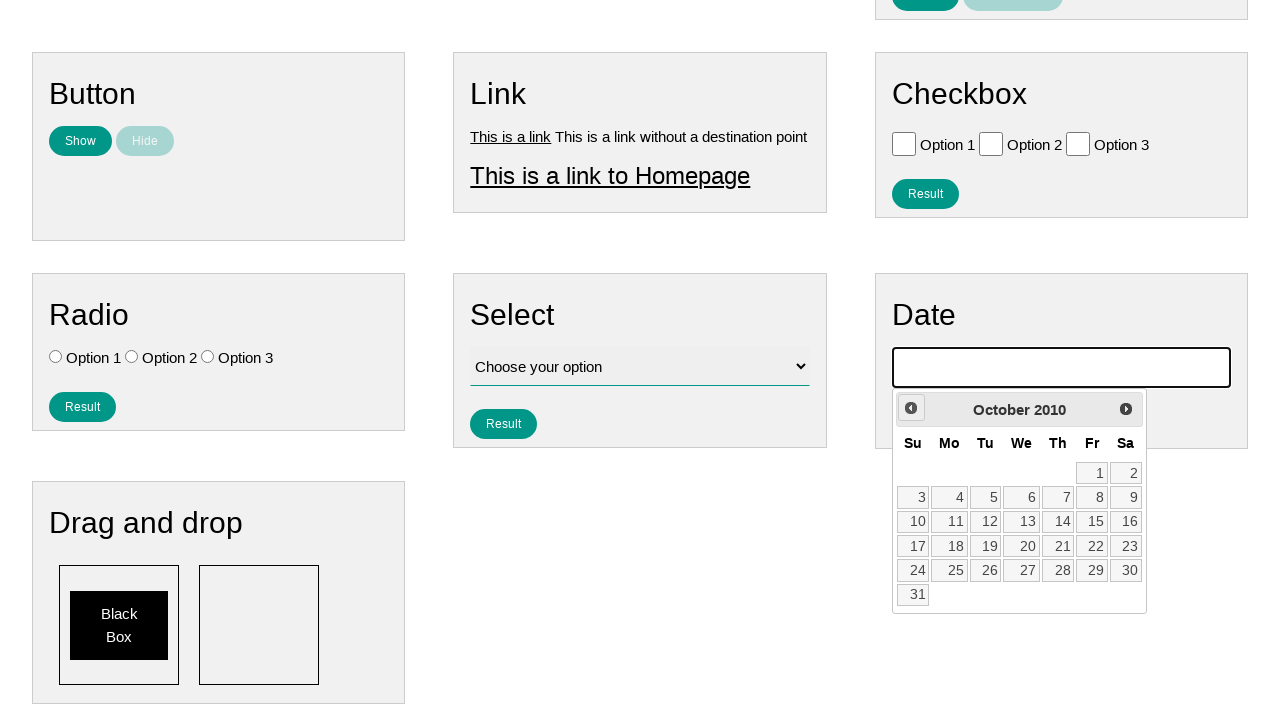

Clicked previous month button to navigate backwards at (911, 408) on .ui-datepicker-prev
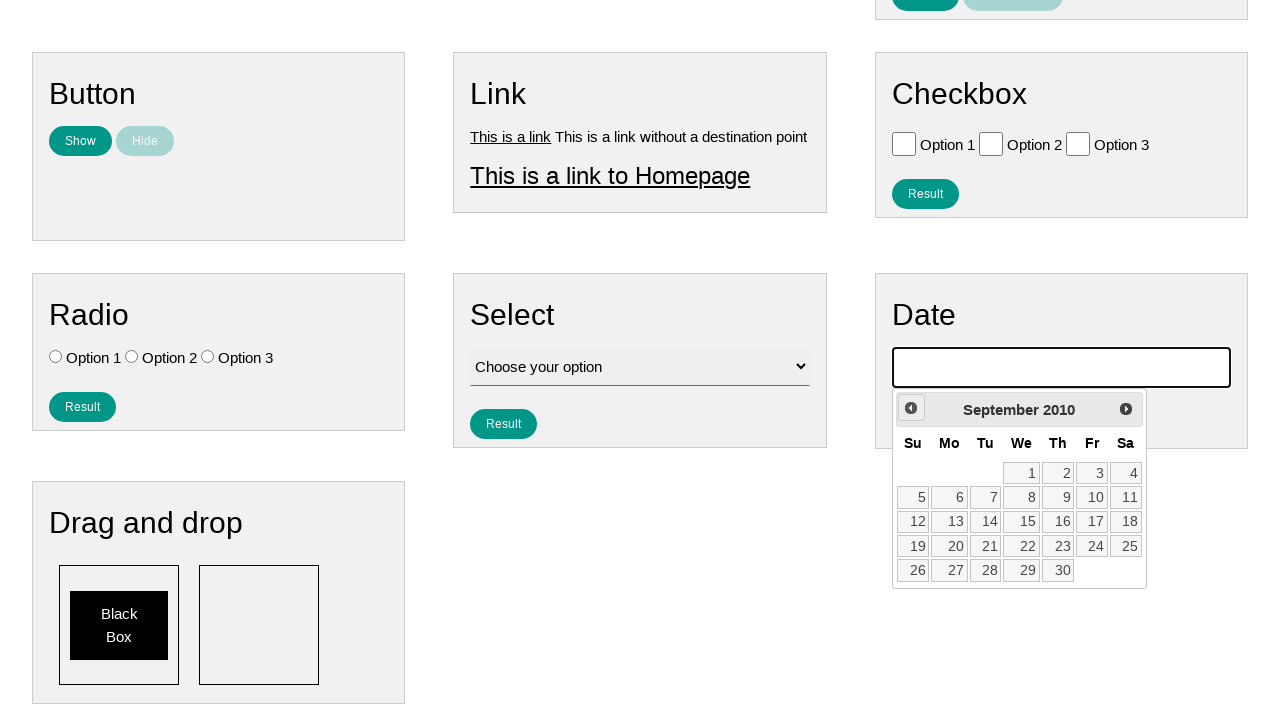

Checked current month/year: September 2010
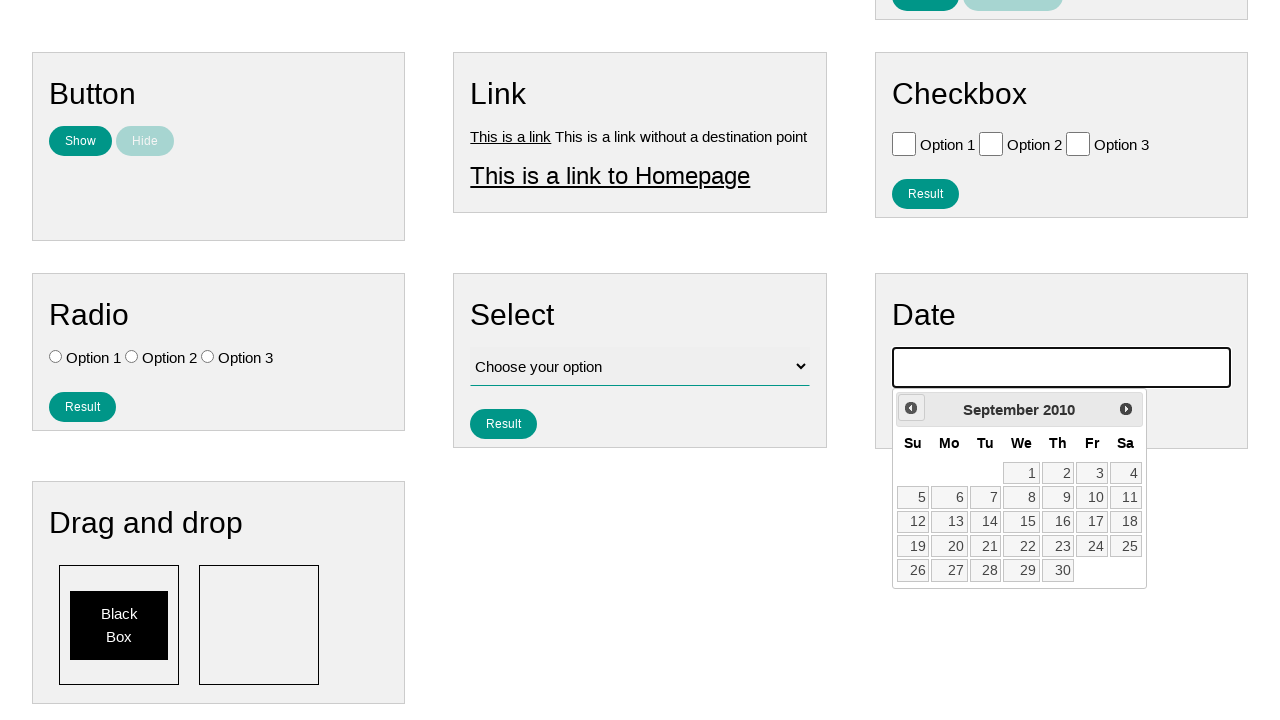

Clicked previous month button to navigate backwards at (911, 408) on .ui-datepicker-prev
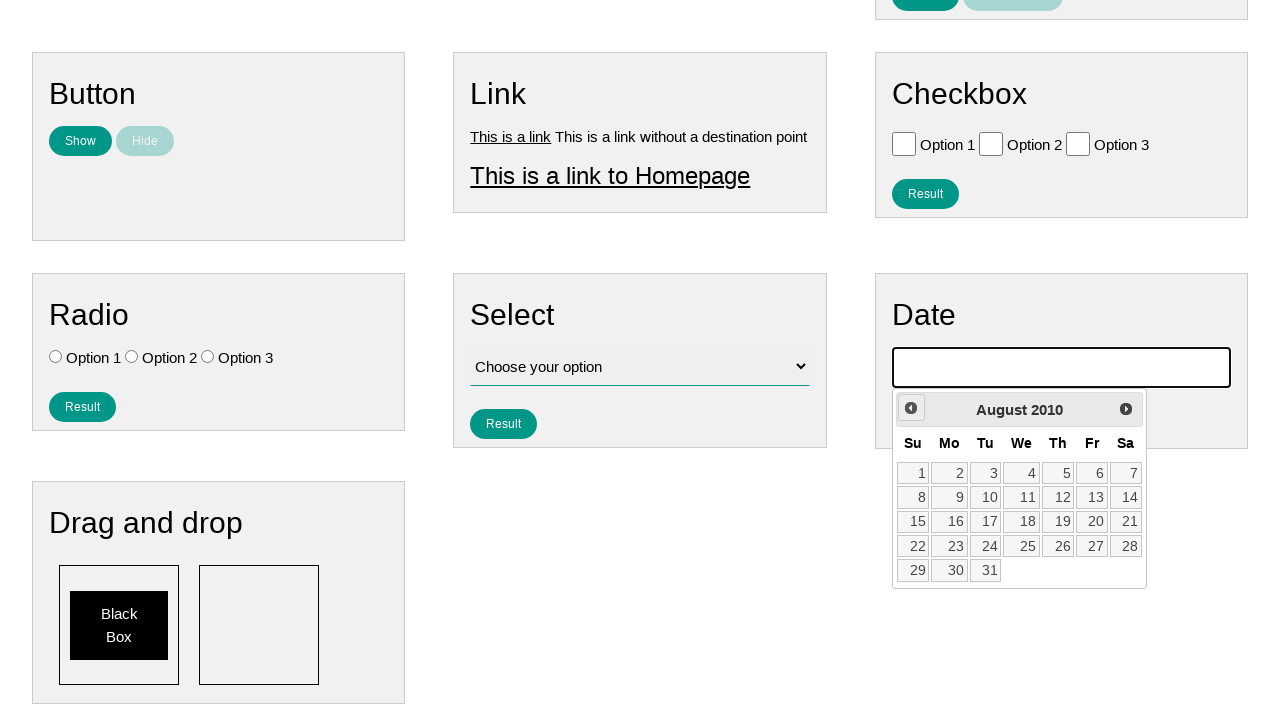

Checked current month/year: August 2010
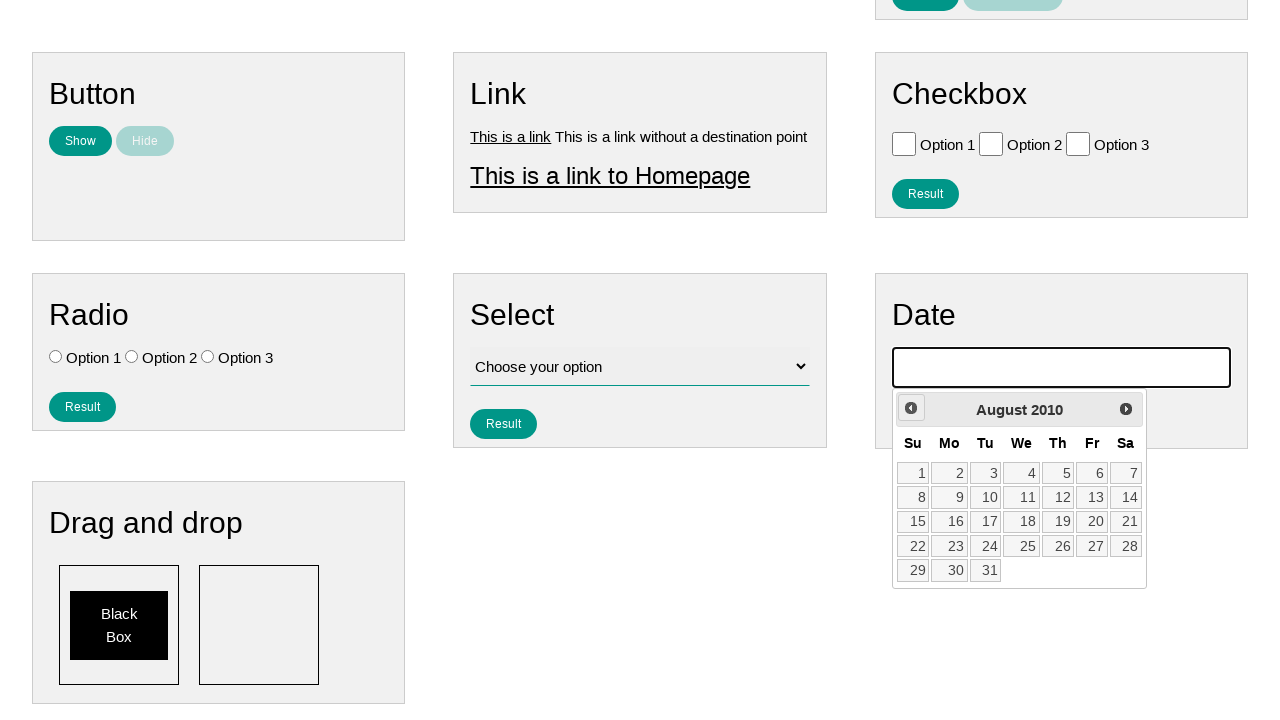

Clicked previous month button to navigate backwards at (911, 408) on .ui-datepicker-prev
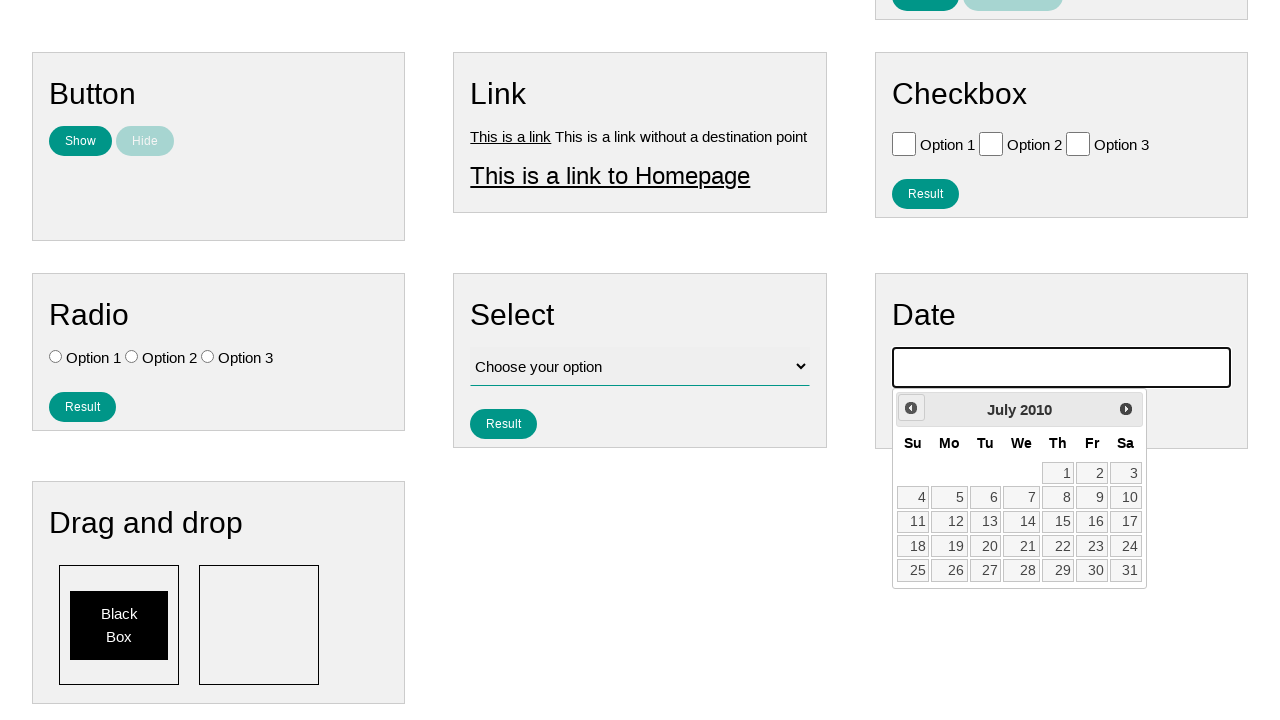

Checked current month/year: July 2010
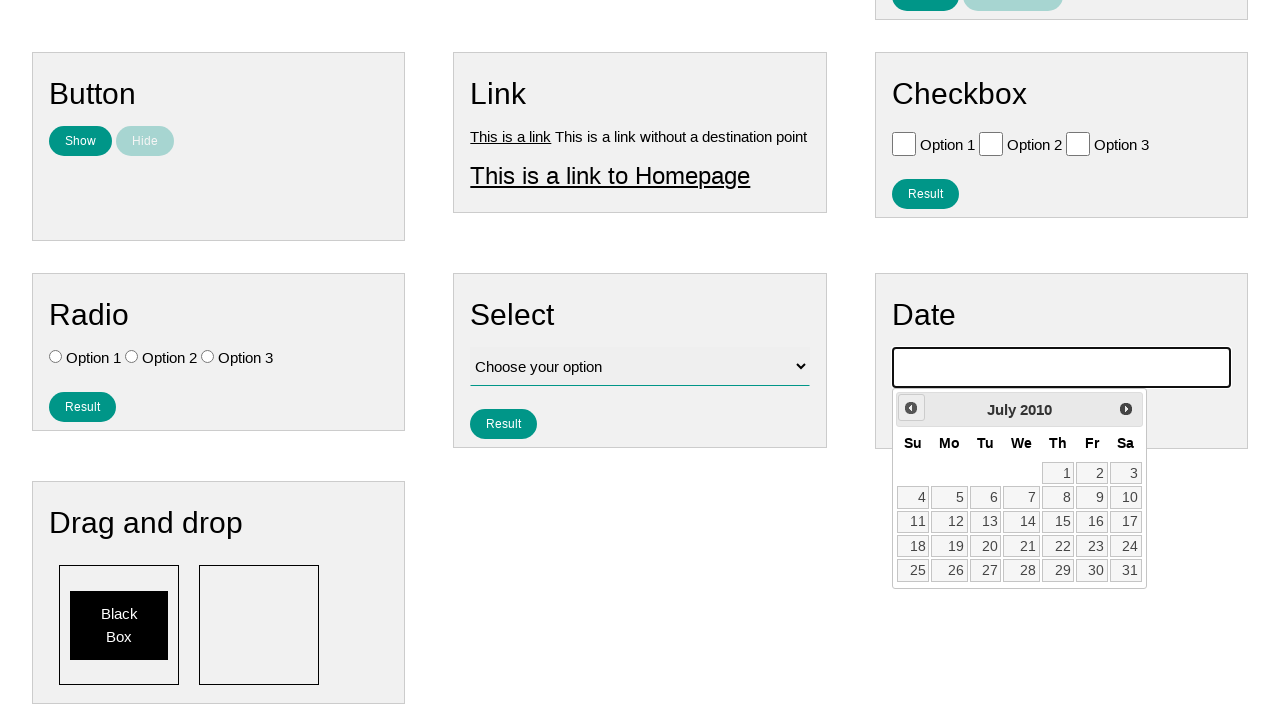

Clicked previous month button to navigate backwards at (911, 408) on .ui-datepicker-prev
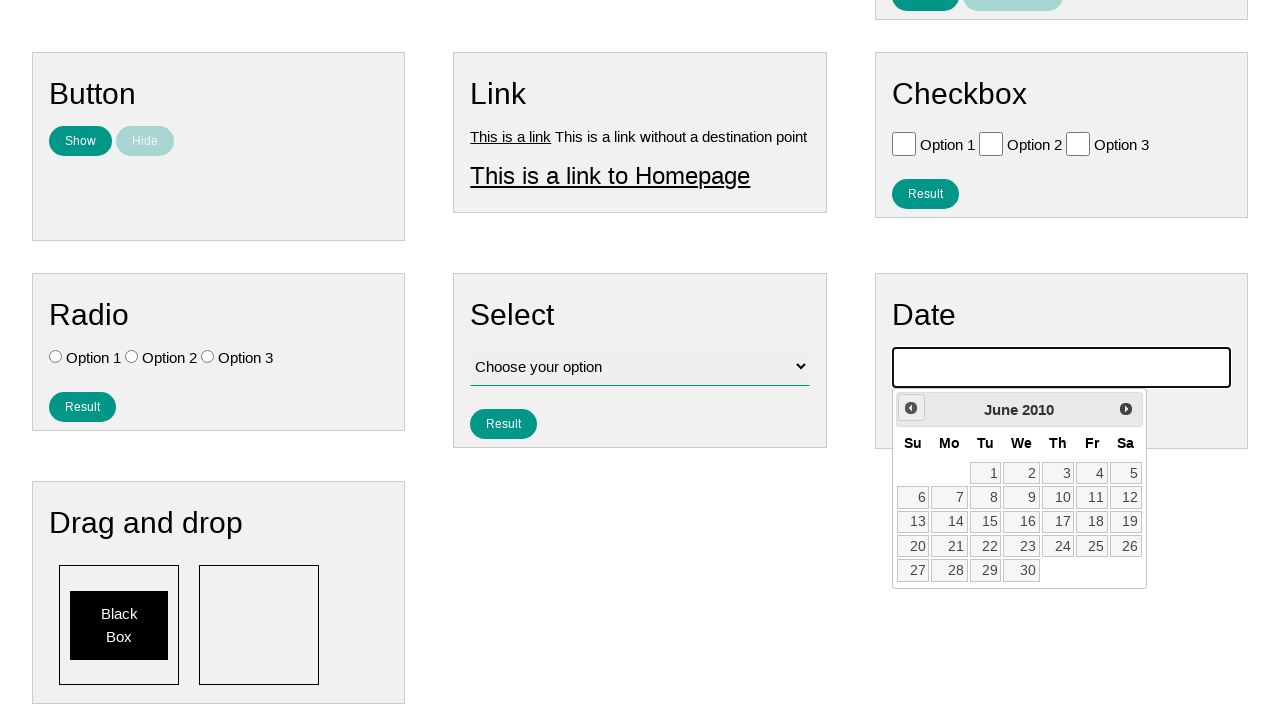

Checked current month/year: June 2010
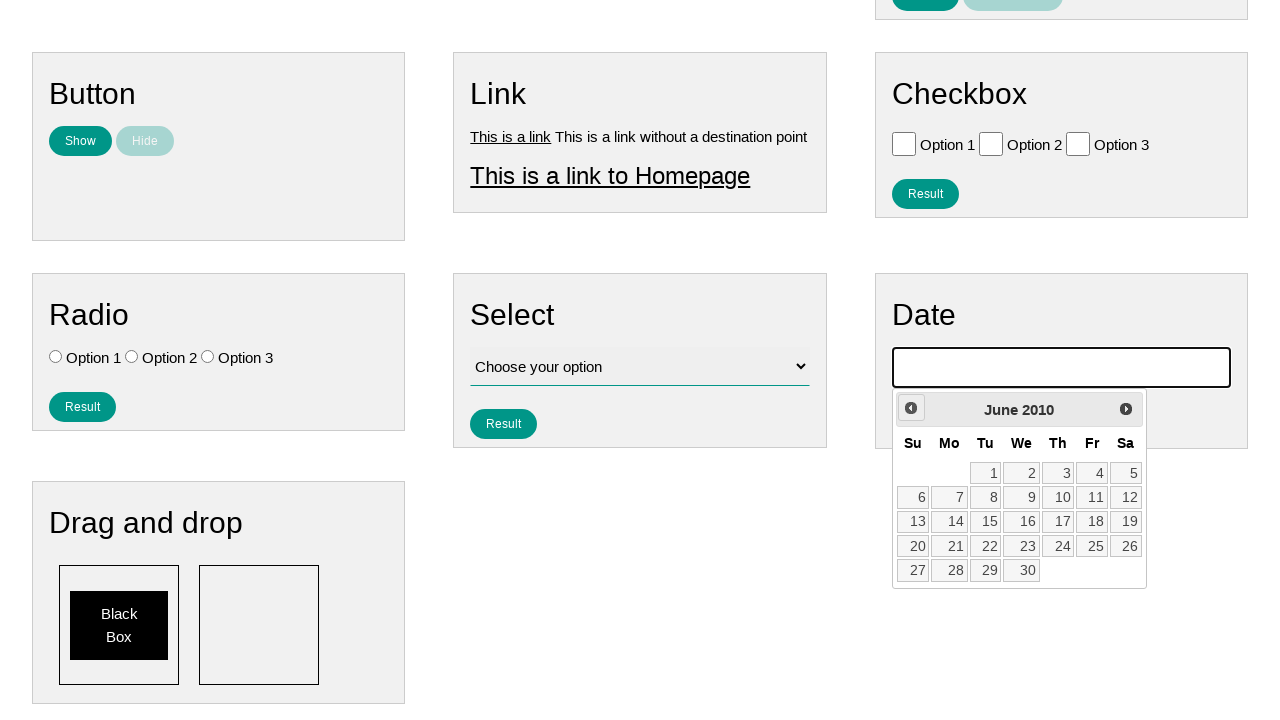

Clicked previous month button to navigate backwards at (911, 408) on .ui-datepicker-prev
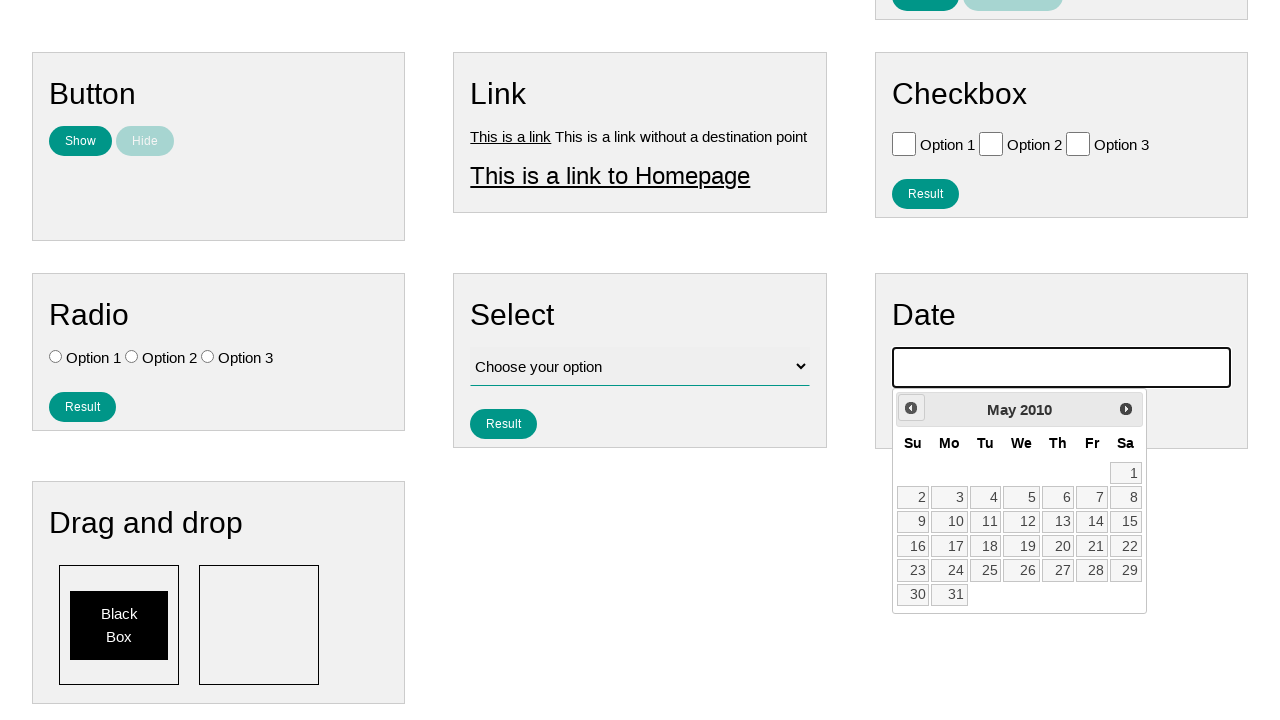

Checked current month/year: May 2010
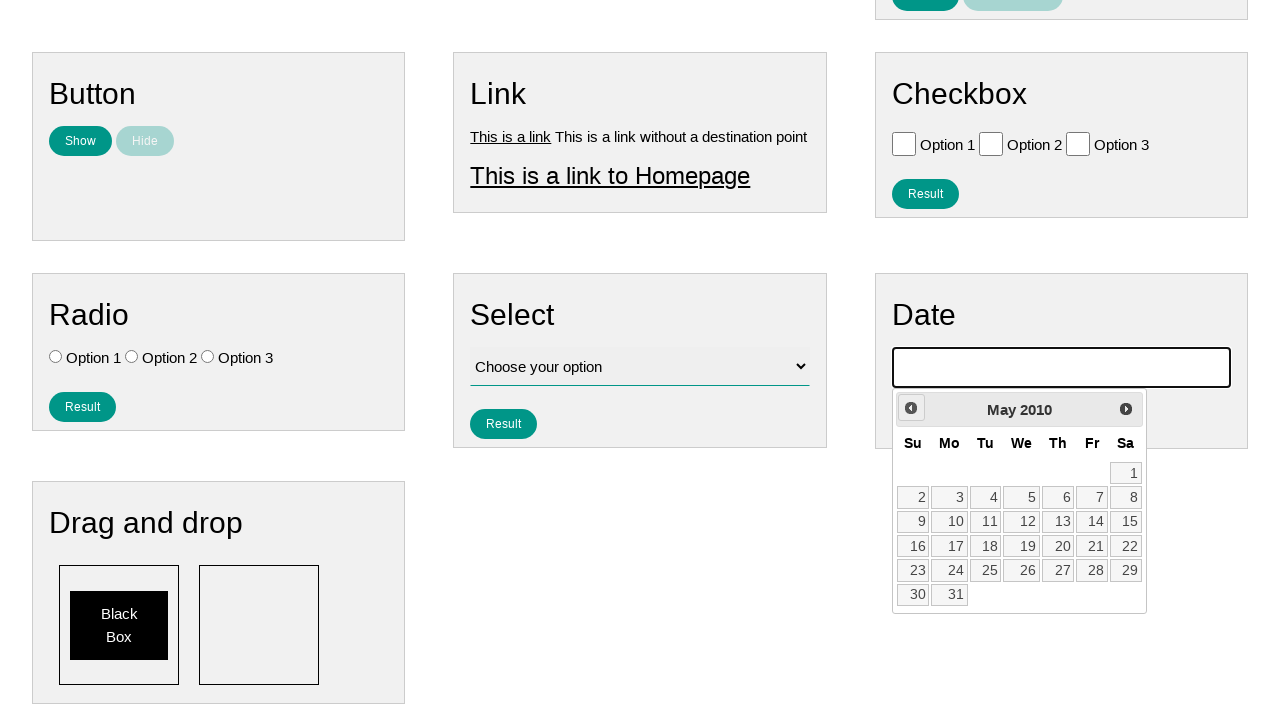

Clicked previous month button to navigate backwards at (911, 408) on .ui-datepicker-prev
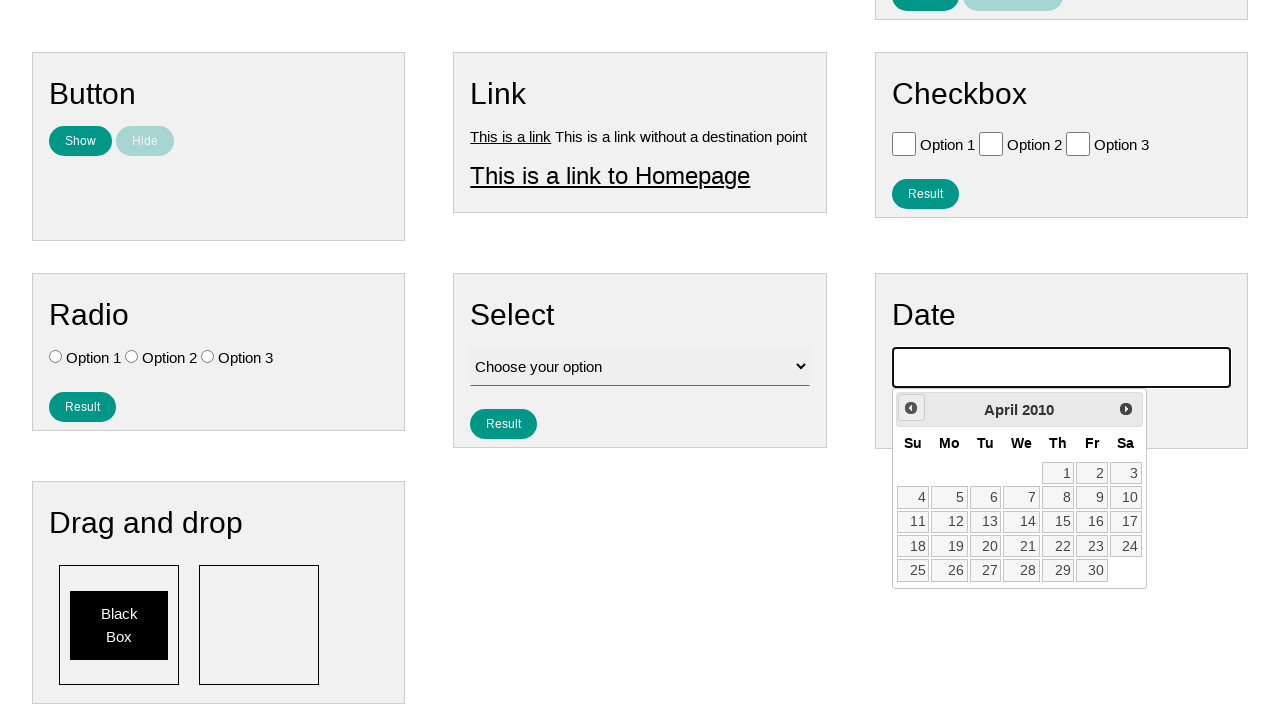

Checked current month/year: April 2010
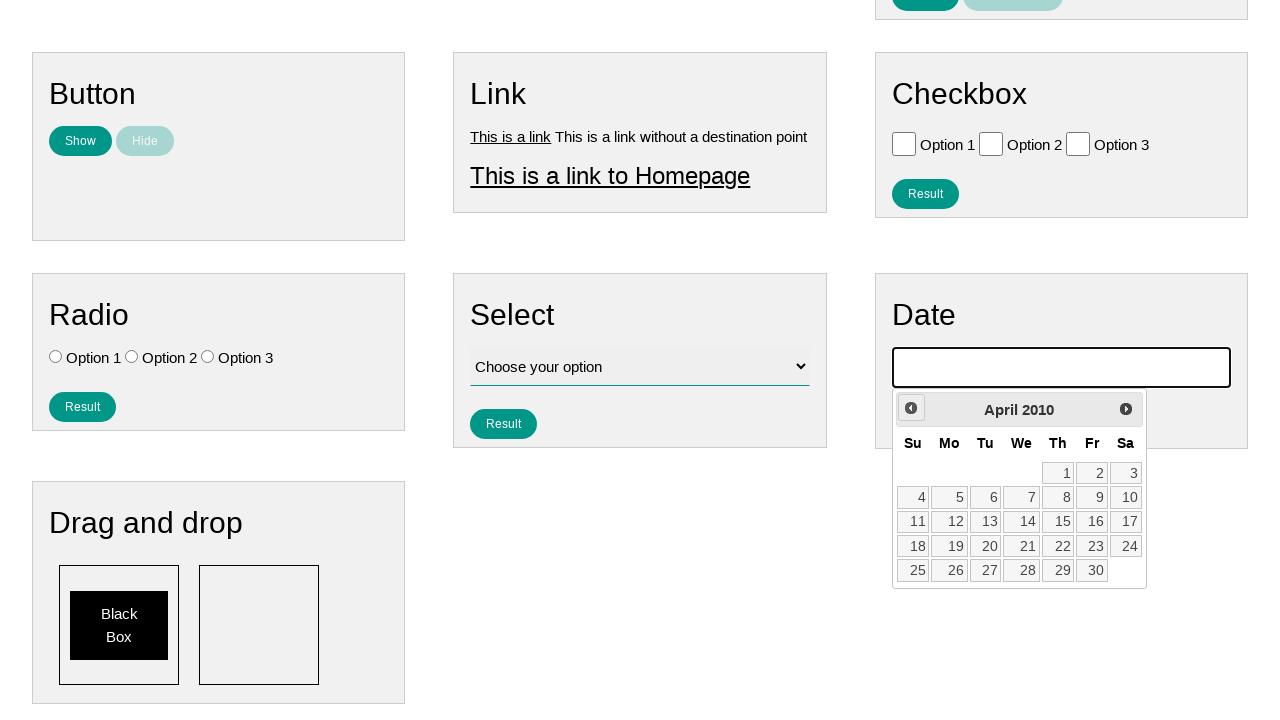

Clicked previous month button to navigate backwards at (911, 408) on .ui-datepicker-prev
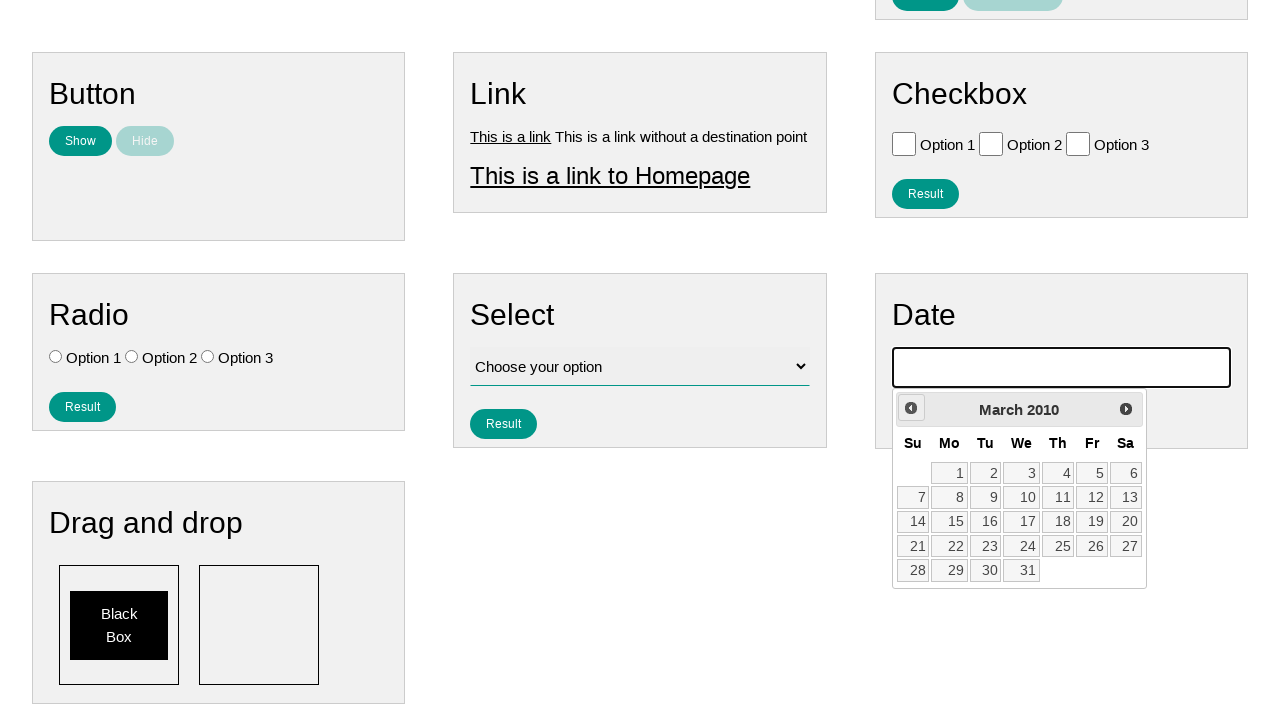

Checked current month/year: March 2010
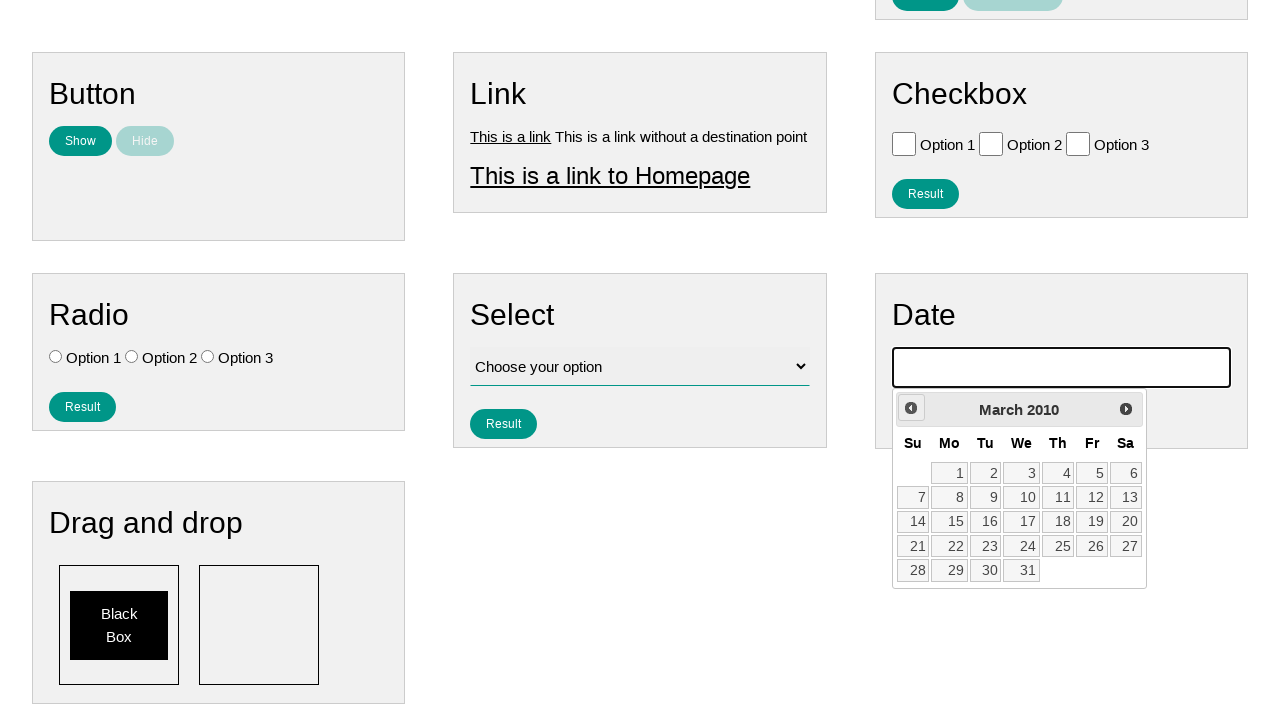

Clicked previous month button to navigate backwards at (911, 408) on .ui-datepicker-prev
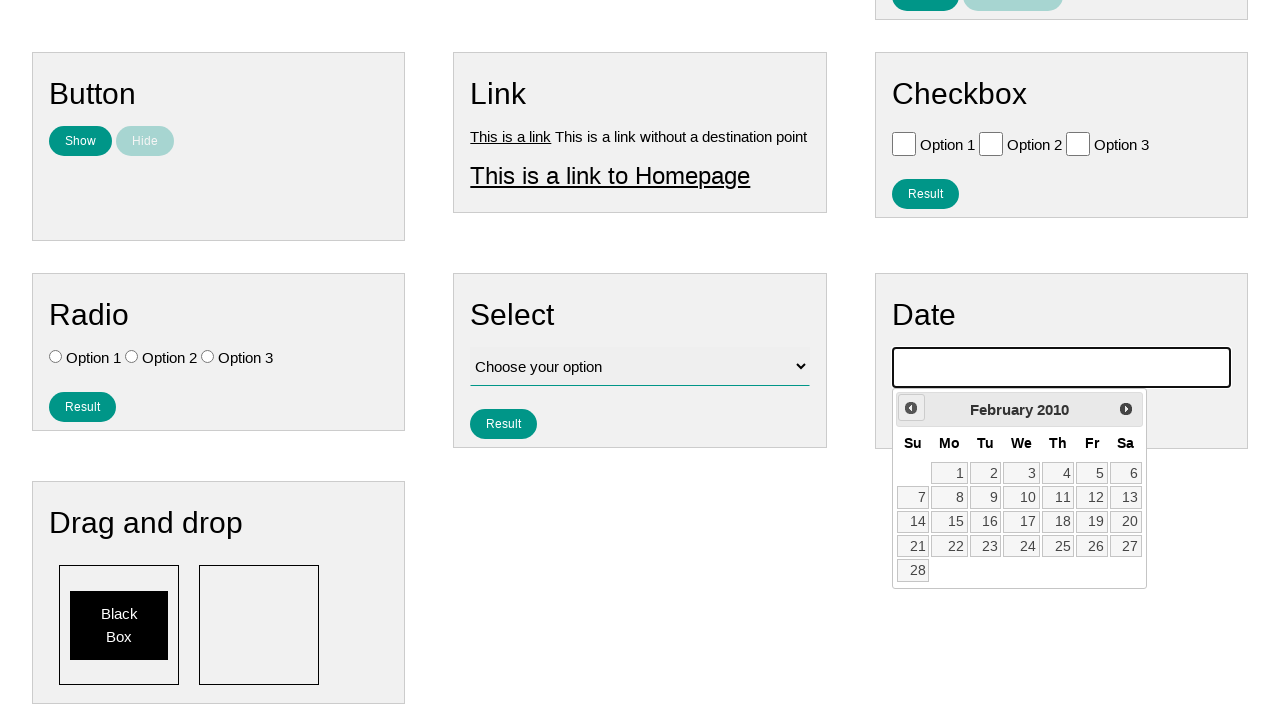

Checked current month/year: February 2010
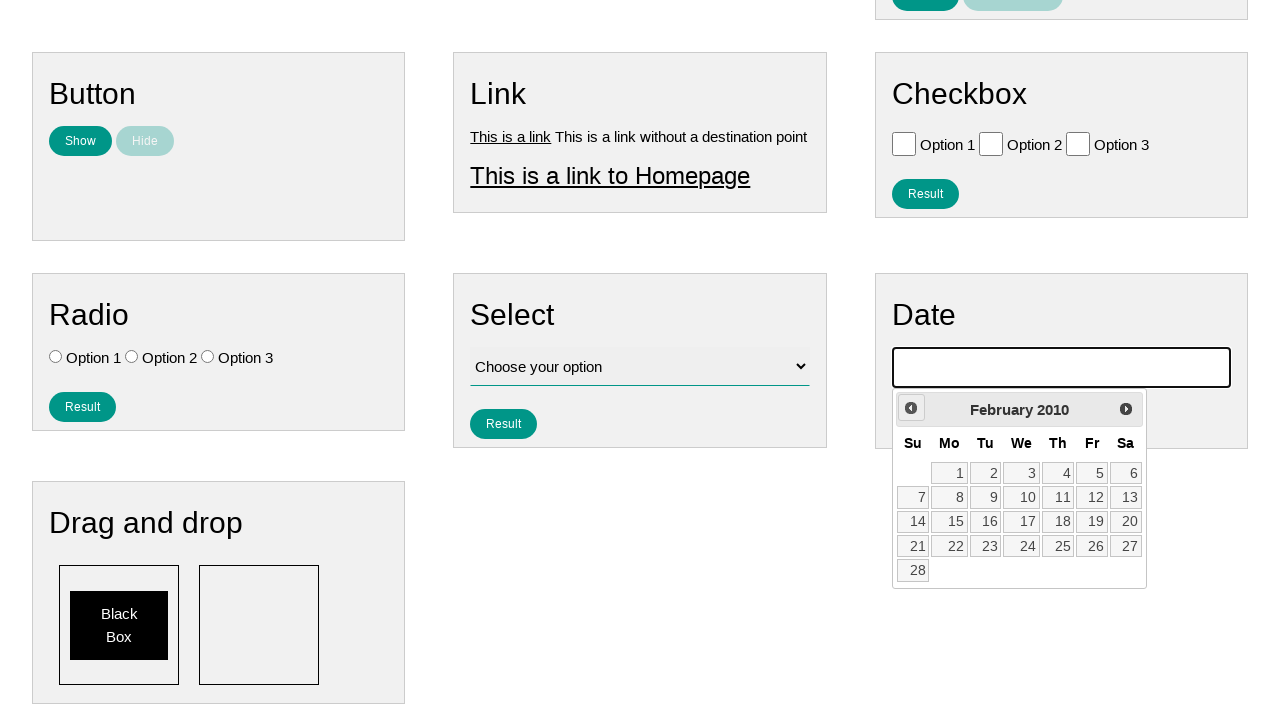

Clicked previous month button to navigate backwards at (911, 408) on .ui-datepicker-prev
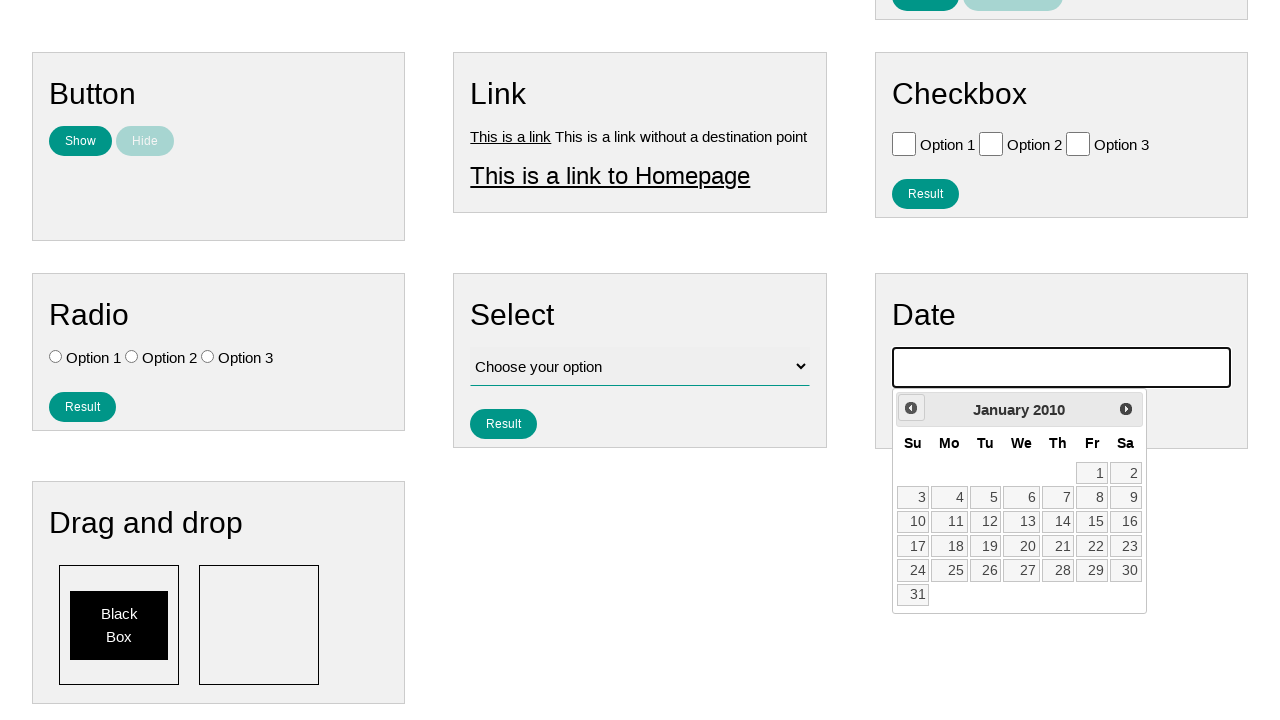

Checked current month/year: January 2010
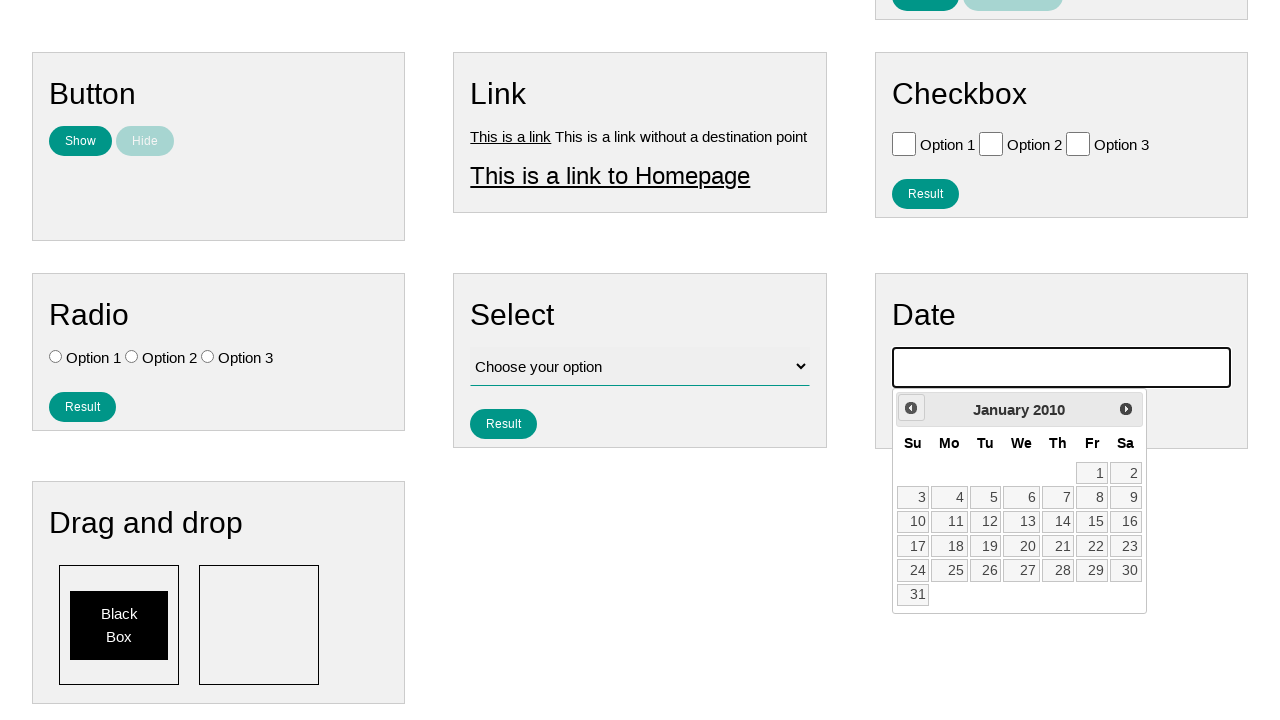

Clicked previous month button to navigate backwards at (911, 408) on .ui-datepicker-prev
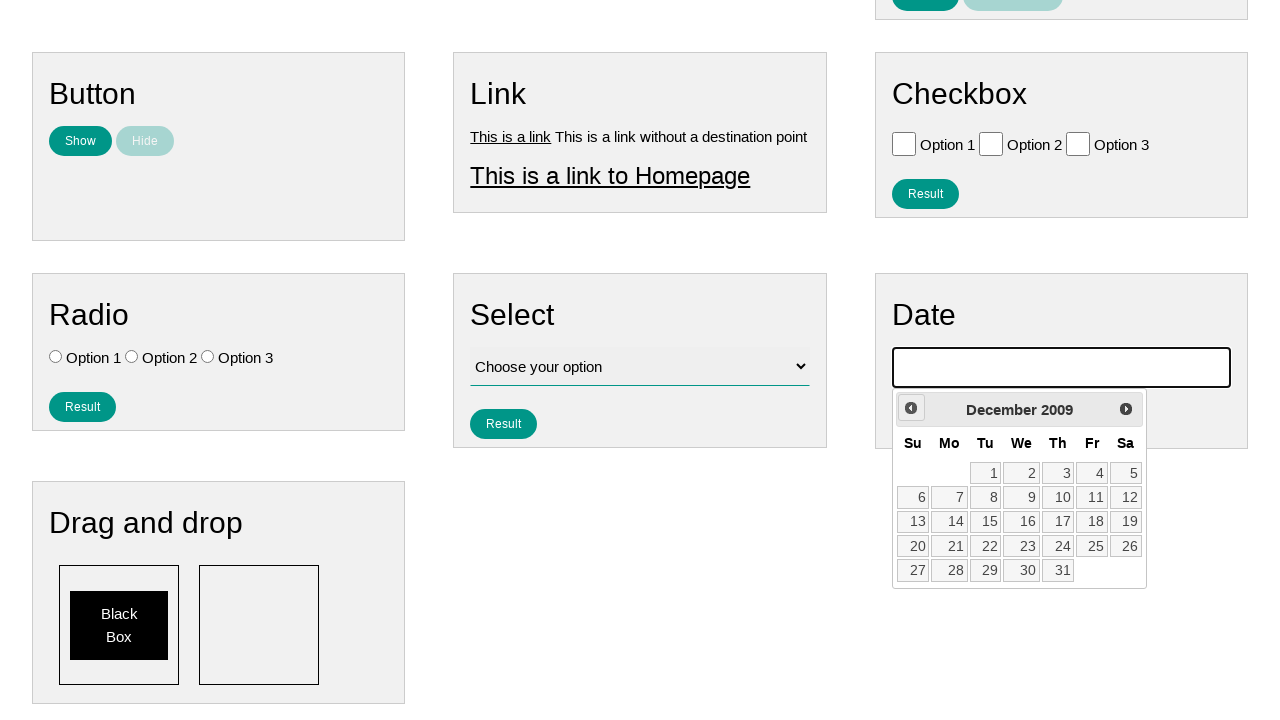

Checked current month/year: December 2009
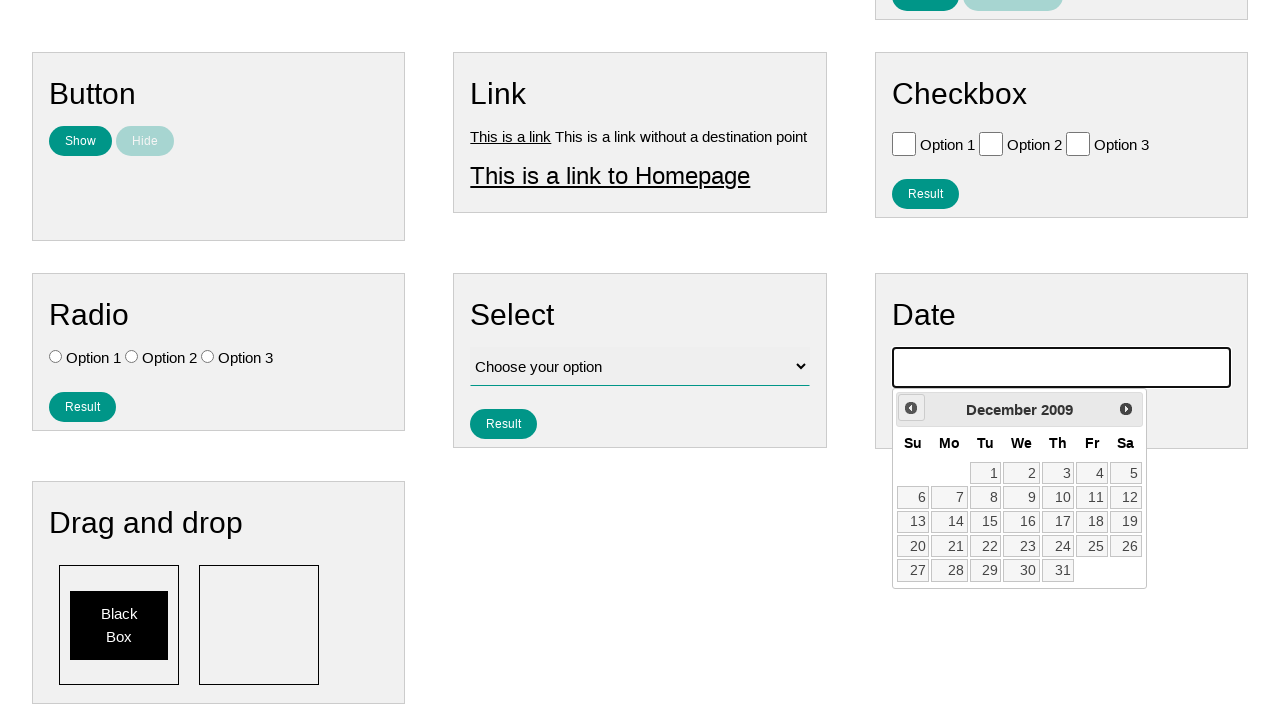

Clicked previous month button to navigate backwards at (911, 408) on .ui-datepicker-prev
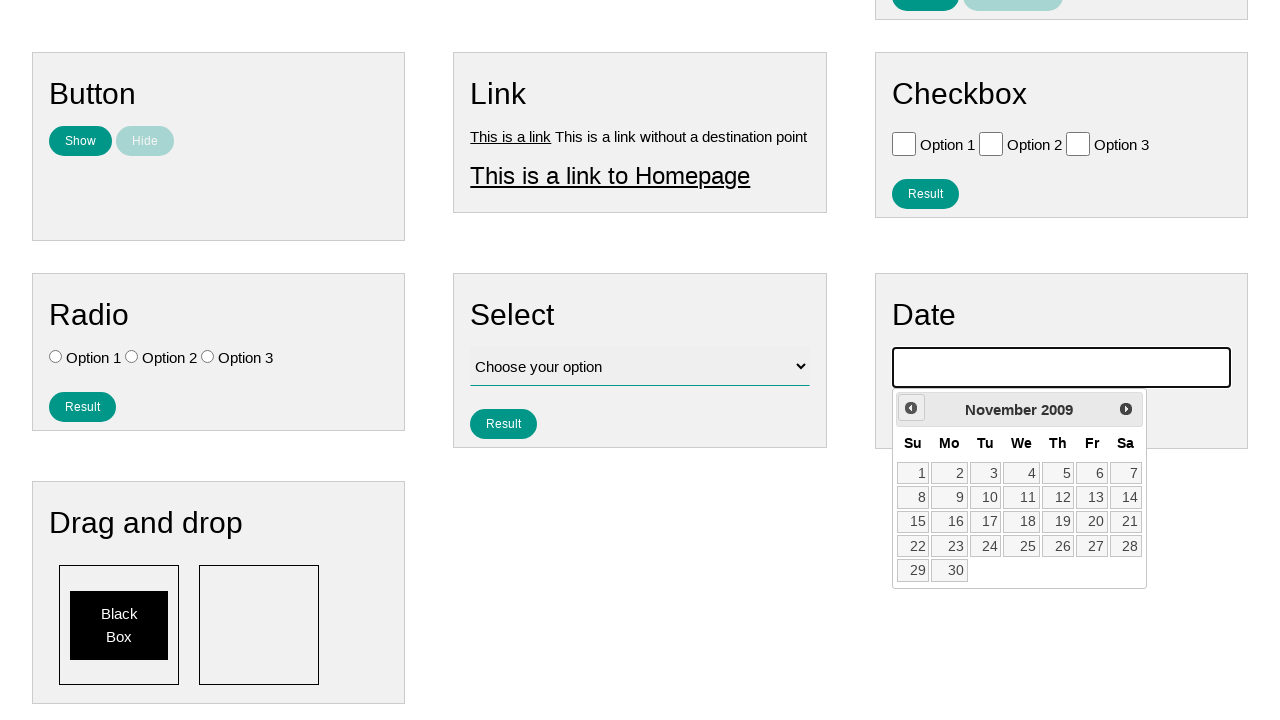

Checked current month/year: November 2009
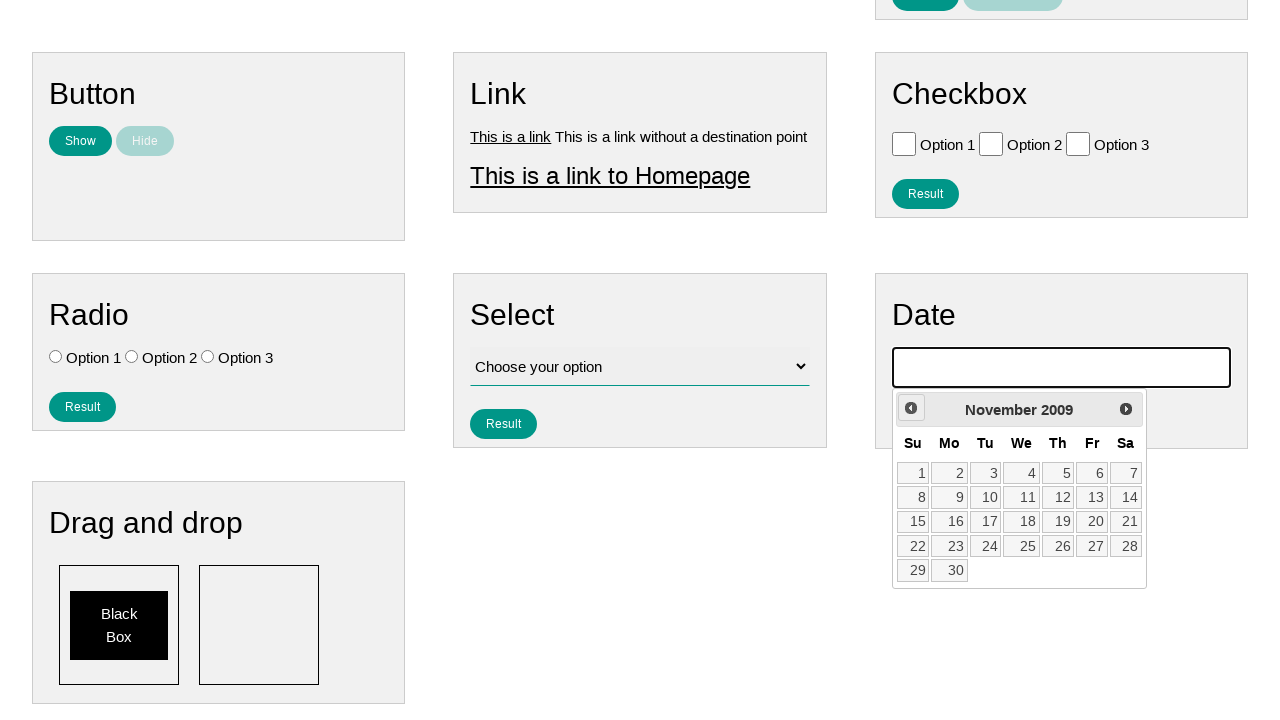

Clicked previous month button to navigate backwards at (911, 408) on .ui-datepicker-prev
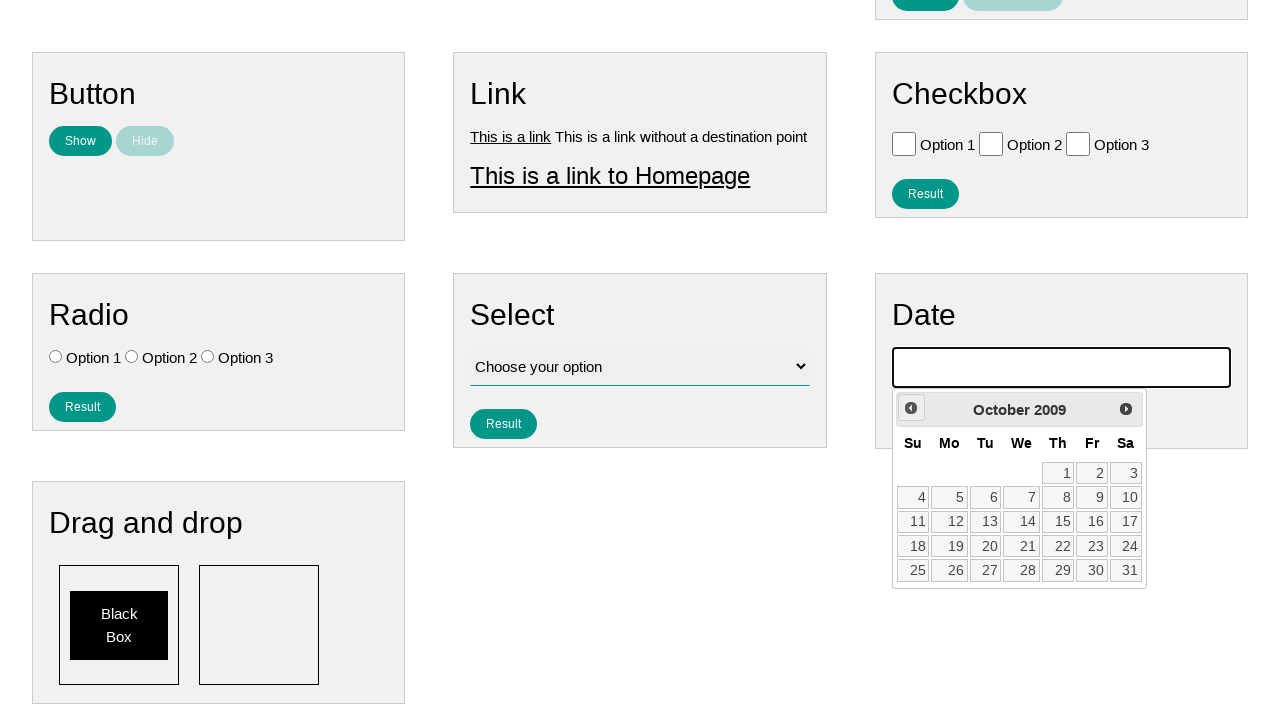

Checked current month/year: October 2009
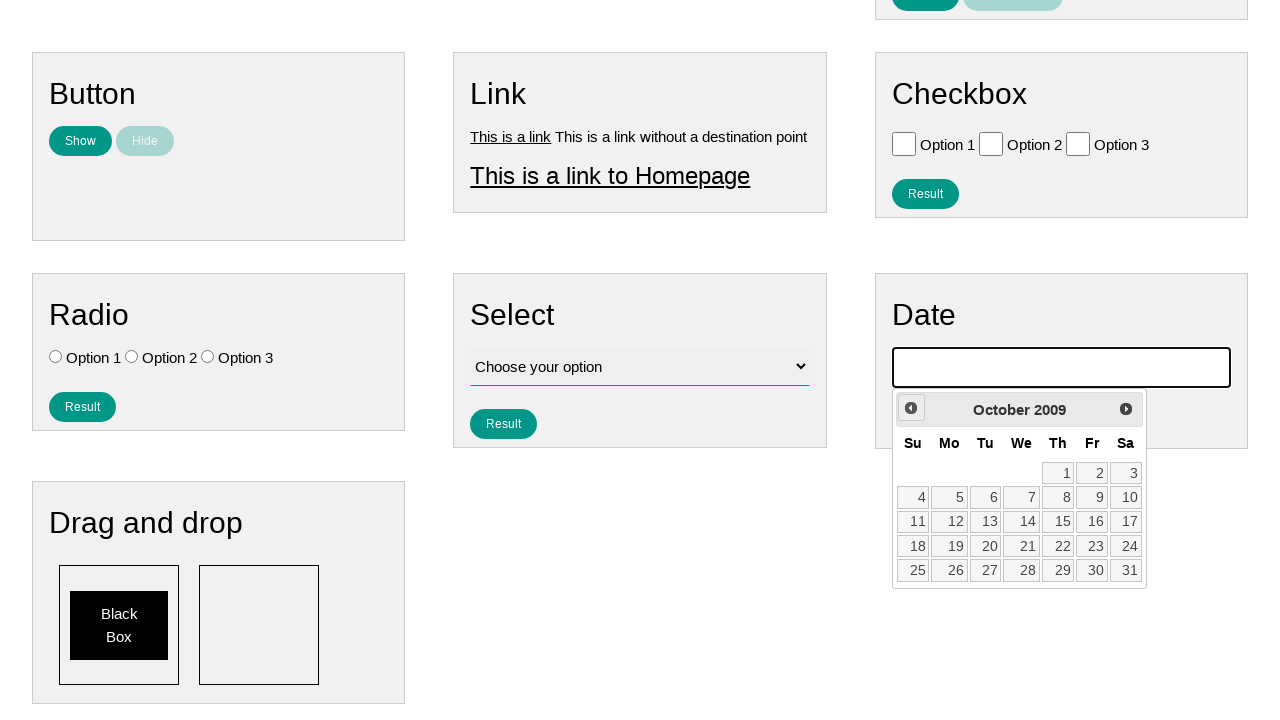

Clicked previous month button to navigate backwards at (911, 408) on .ui-datepicker-prev
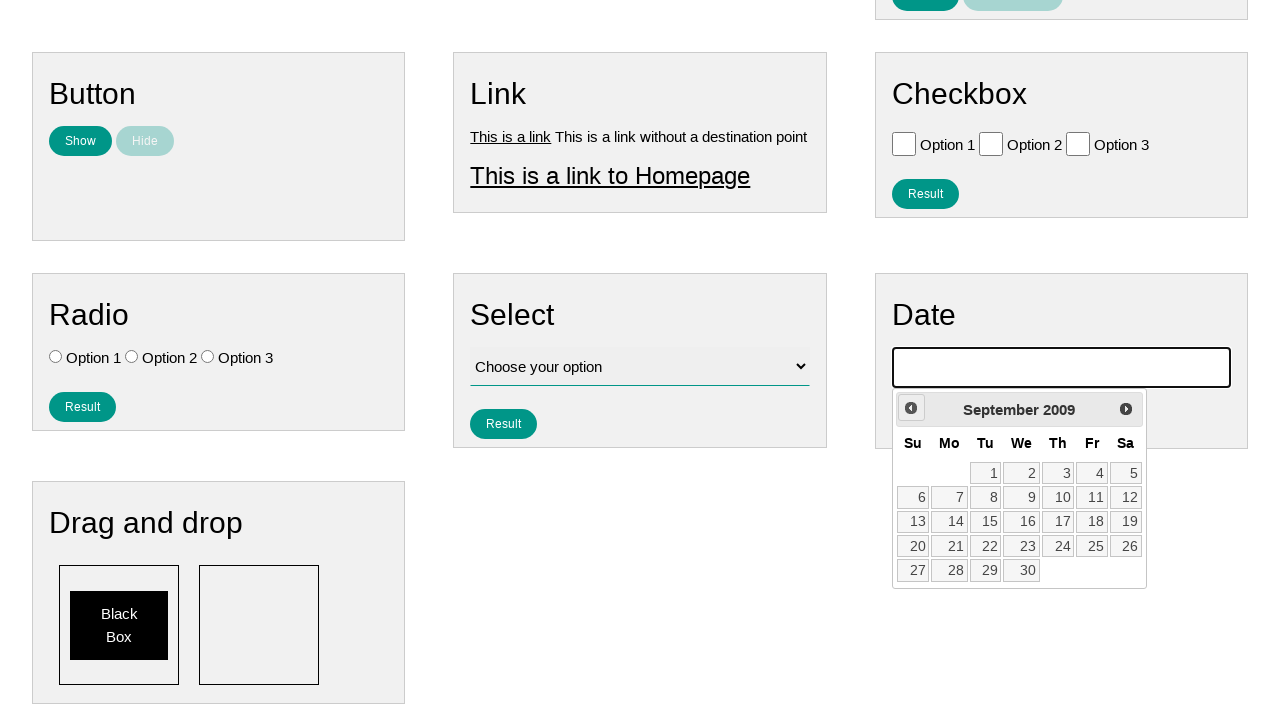

Checked current month/year: September 2009
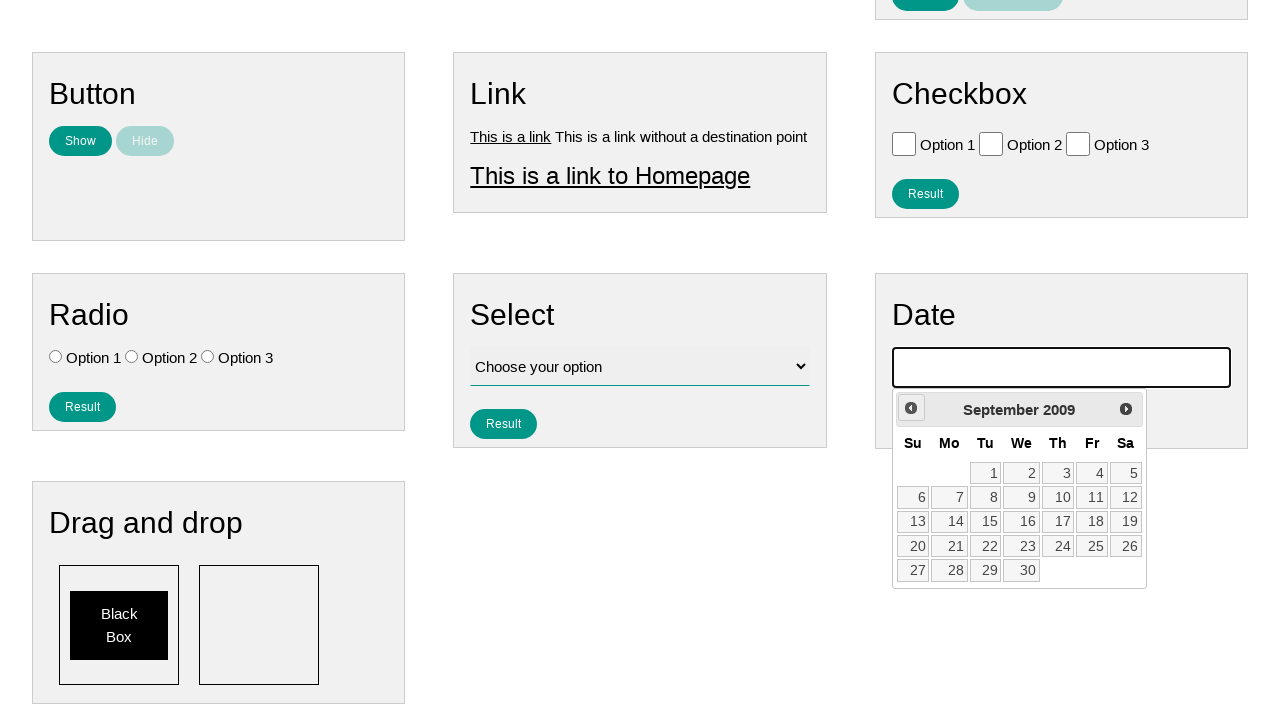

Clicked previous month button to navigate backwards at (911, 408) on .ui-datepicker-prev
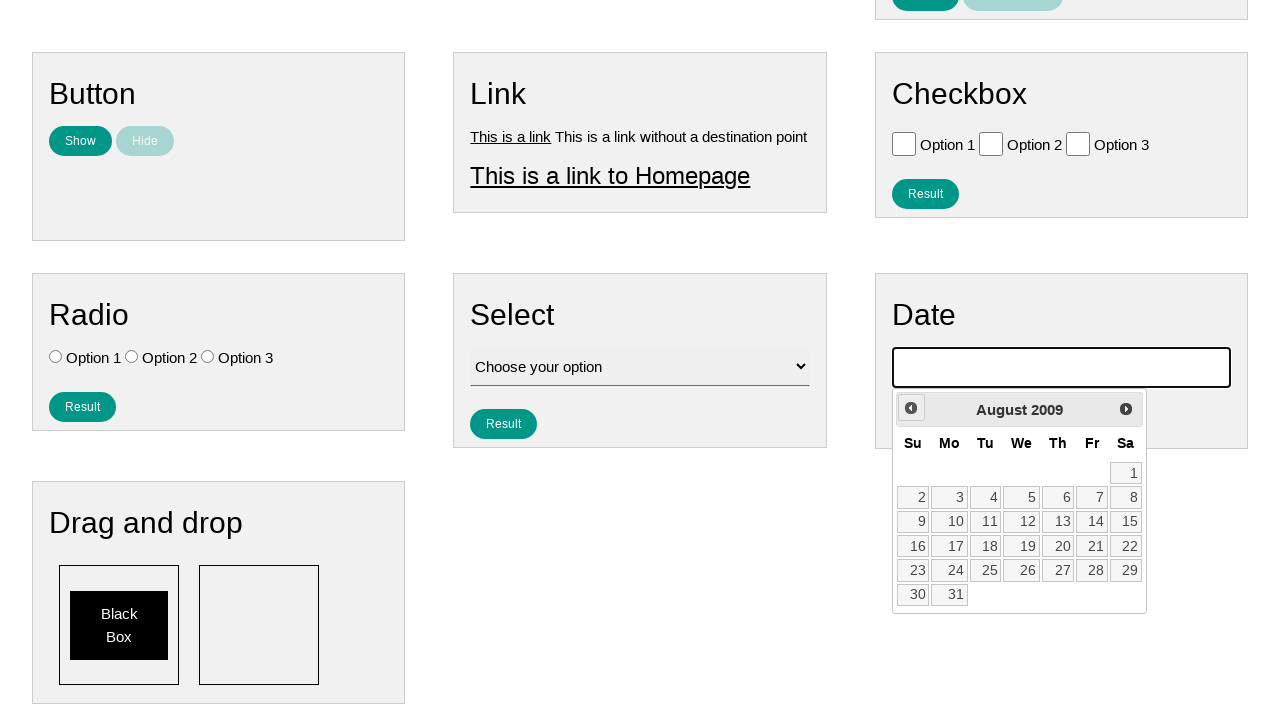

Checked current month/year: August 2009
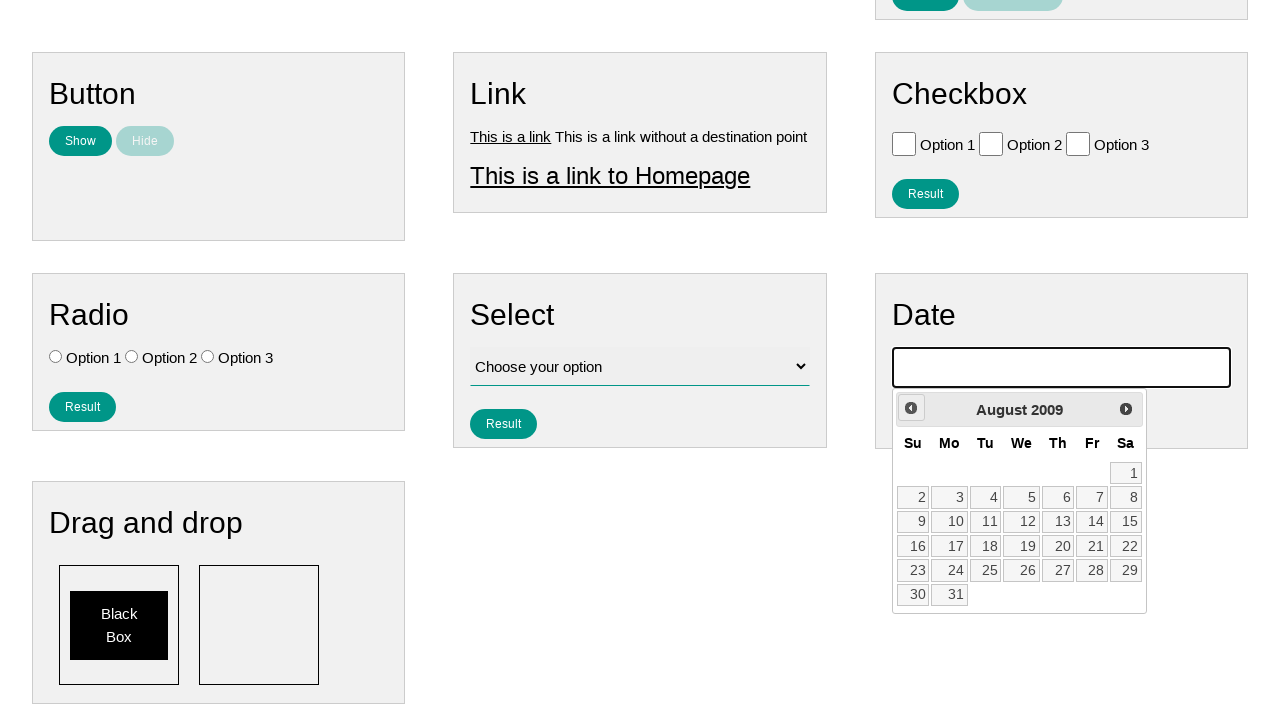

Clicked previous month button to navigate backwards at (911, 408) on .ui-datepicker-prev
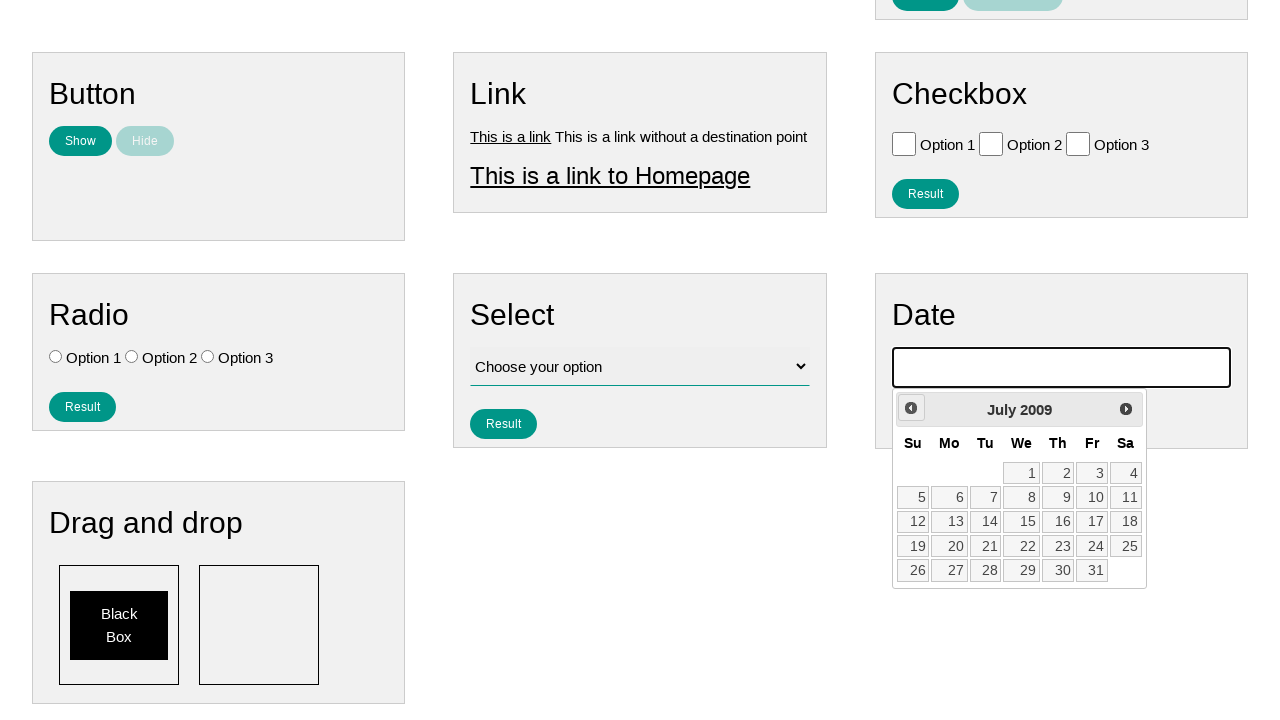

Checked current month/year: July 2009
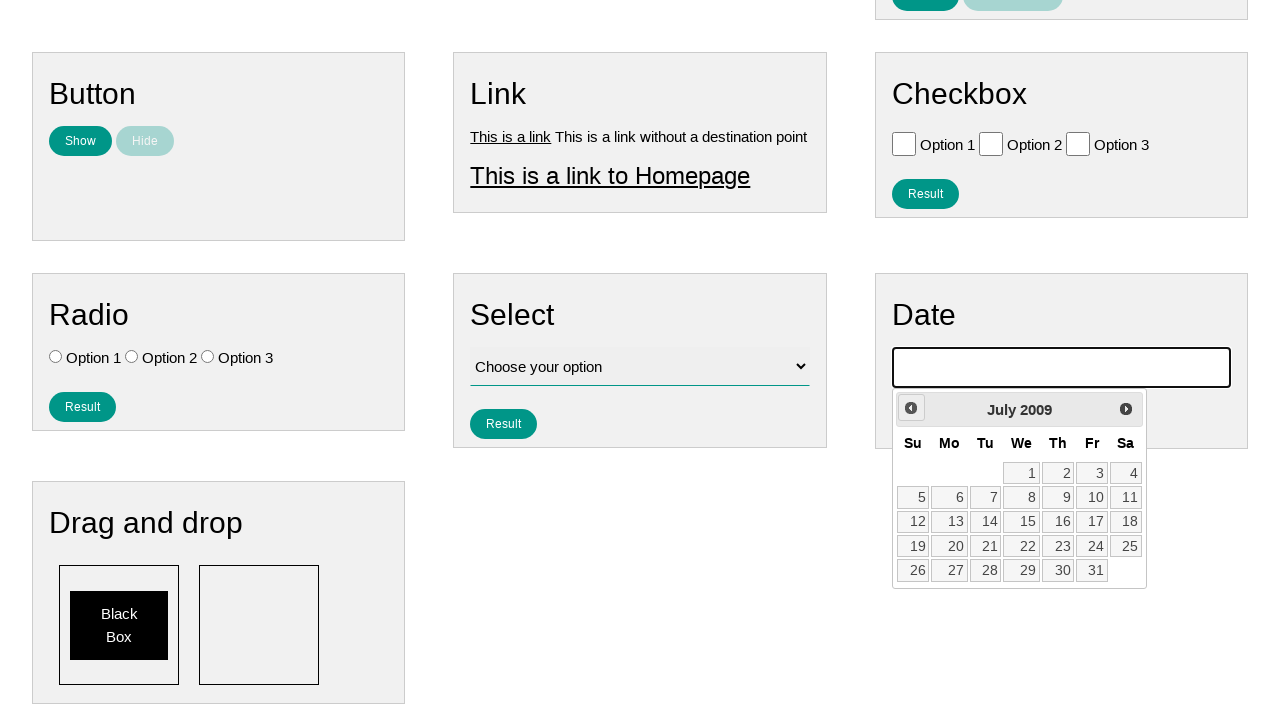

Clicked previous month button to navigate backwards at (911, 408) on .ui-datepicker-prev
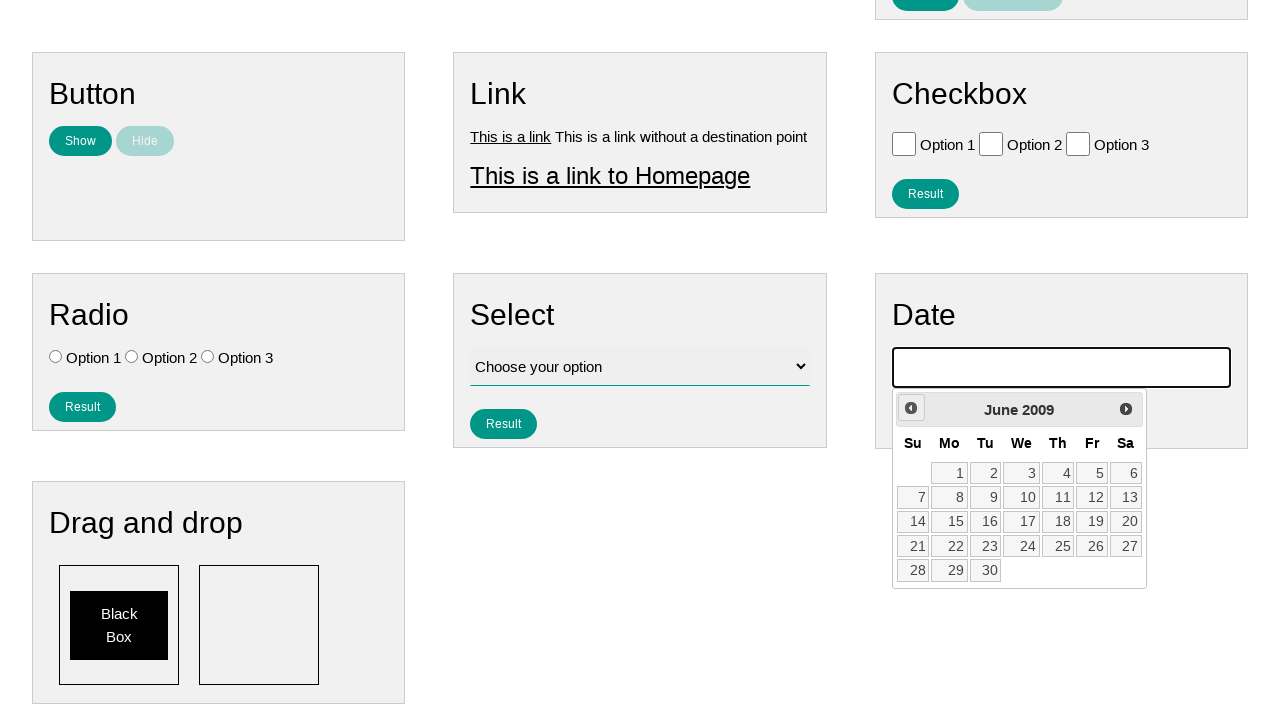

Checked current month/year: June 2009
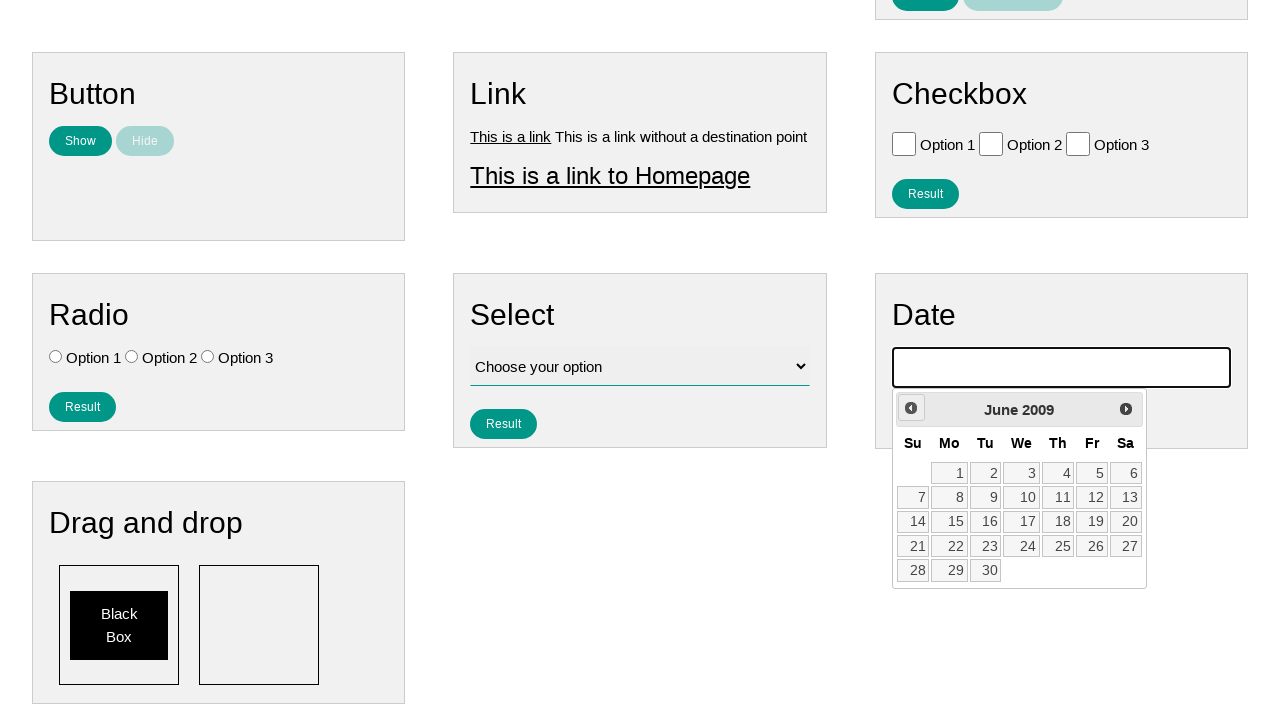

Clicked previous month button to navigate backwards at (911, 408) on .ui-datepicker-prev
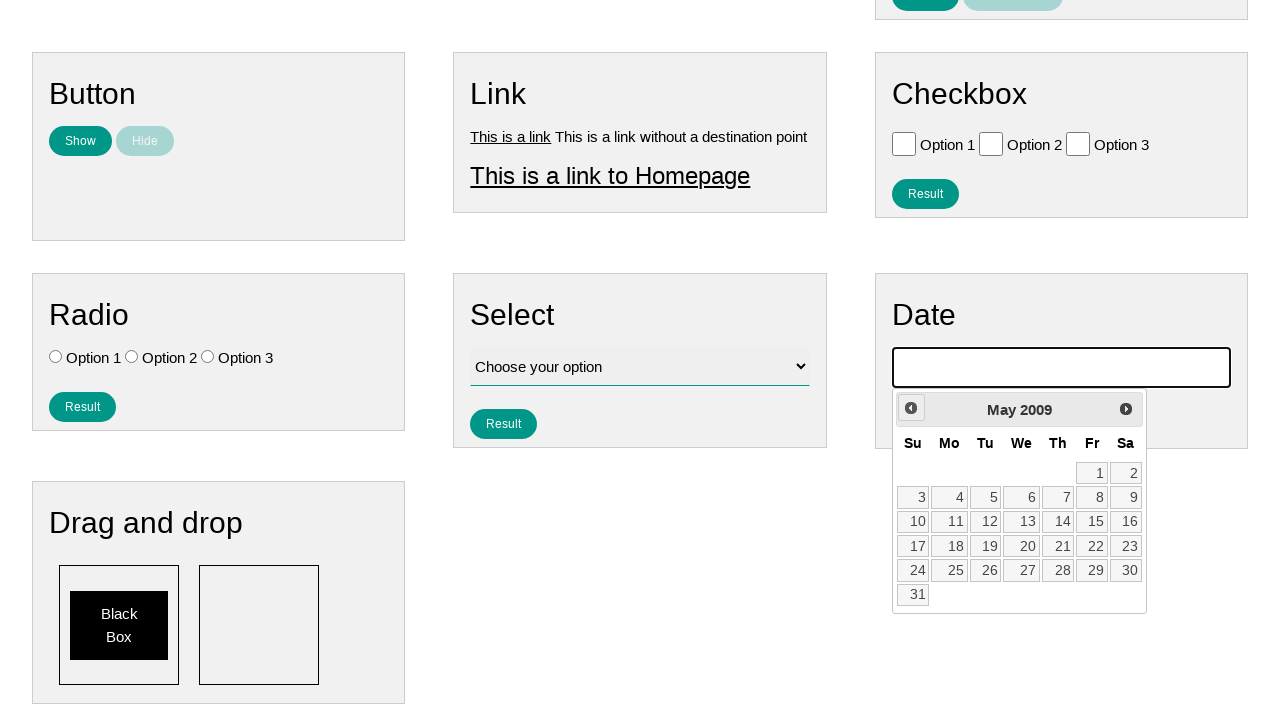

Checked current month/year: May 2009
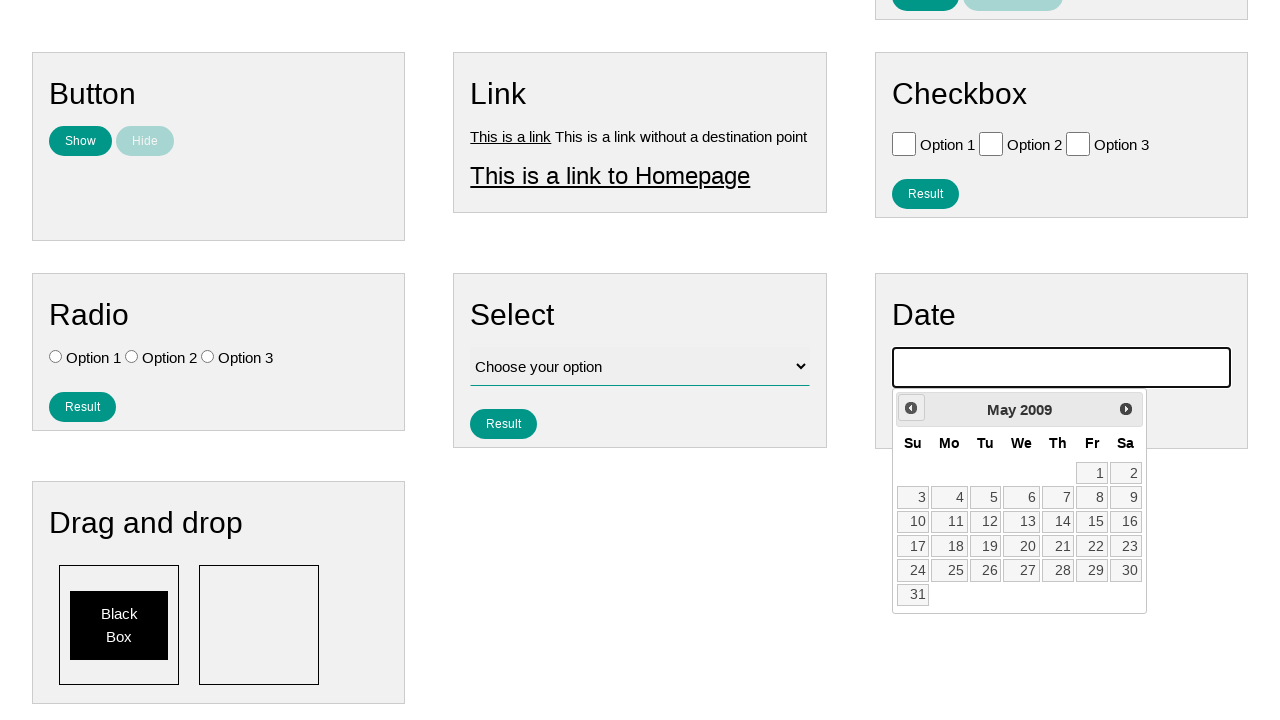

Clicked previous month button to navigate backwards at (911, 408) on .ui-datepicker-prev
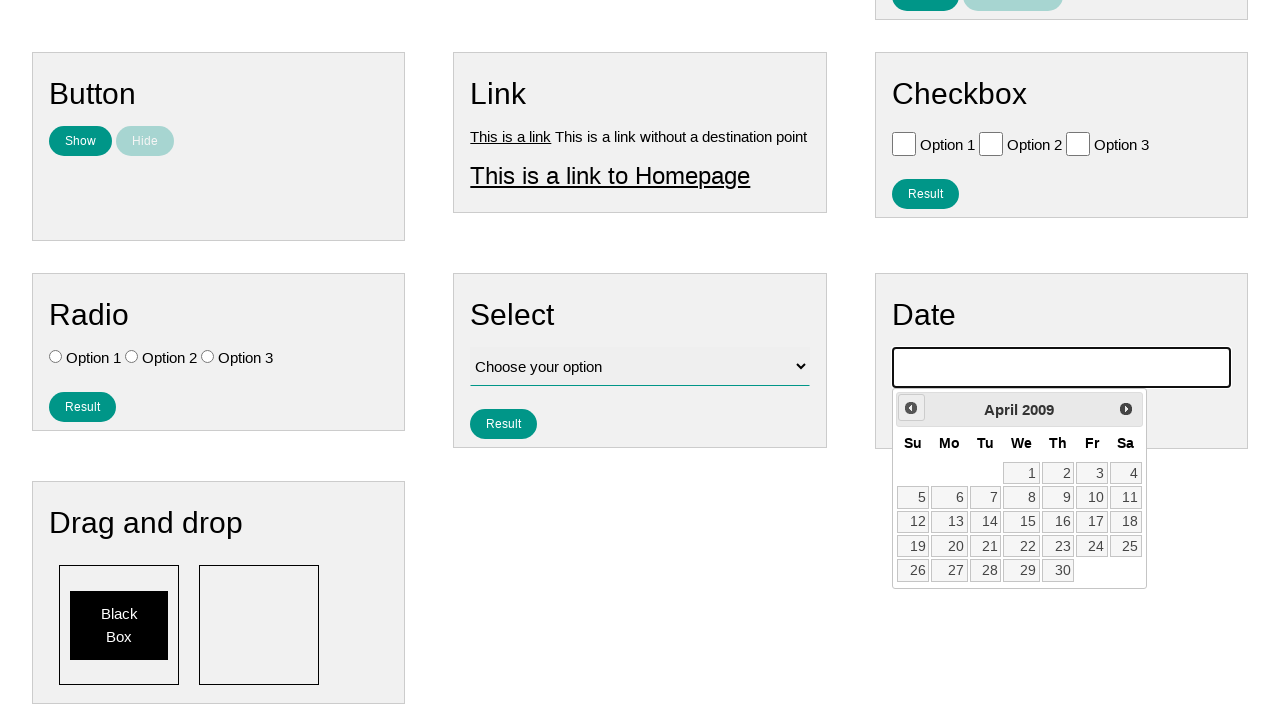

Checked current month/year: April 2009
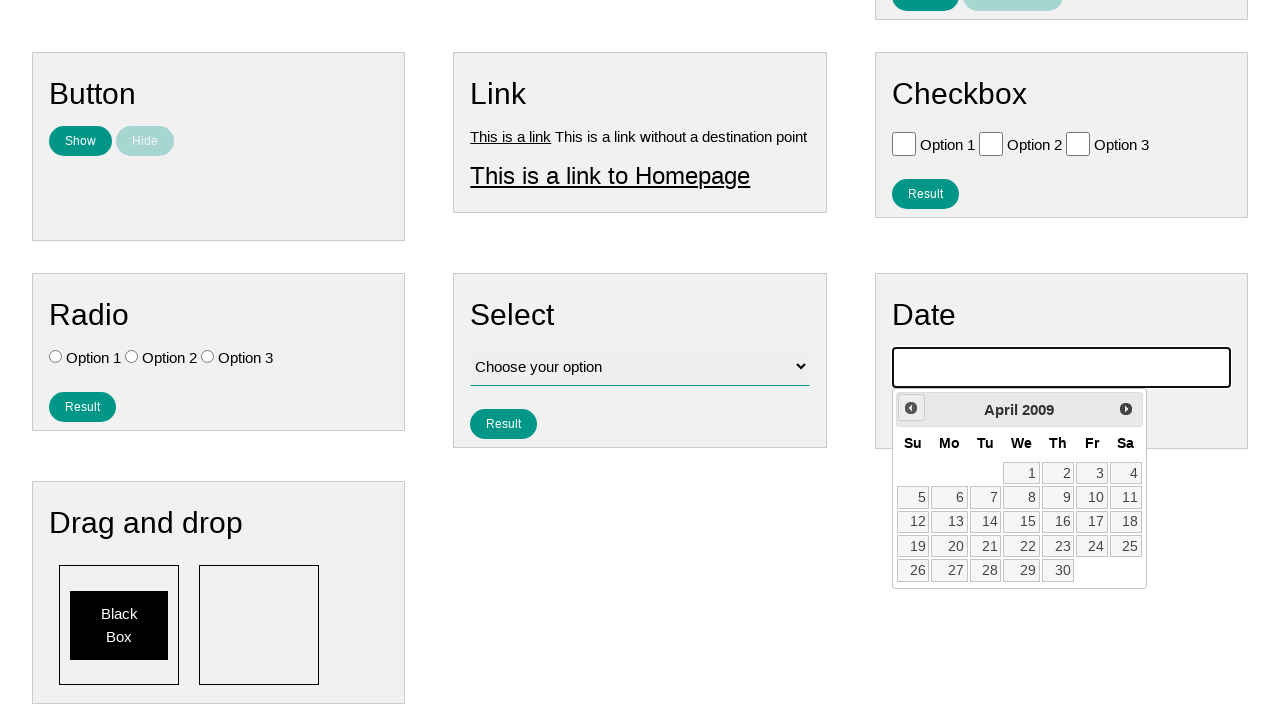

Clicked previous month button to navigate backwards at (911, 408) on .ui-datepicker-prev
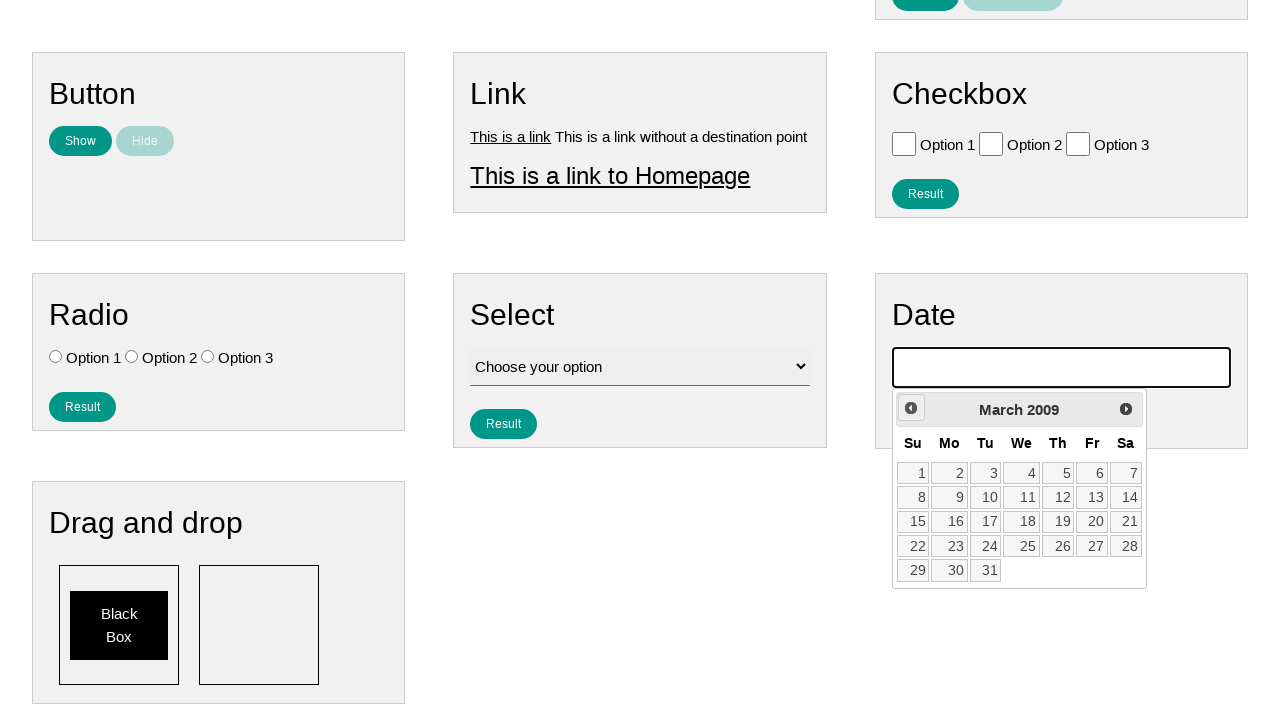

Checked current month/year: March 2009
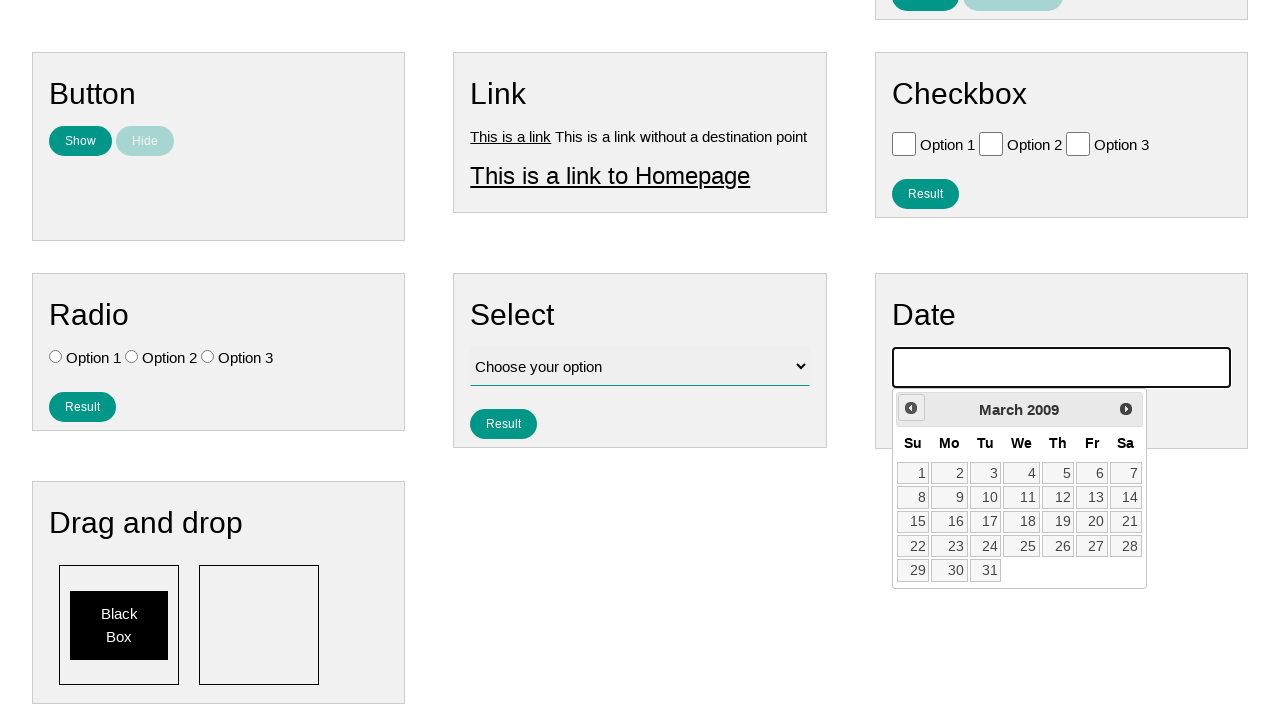

Clicked previous month button to navigate backwards at (911, 408) on .ui-datepicker-prev
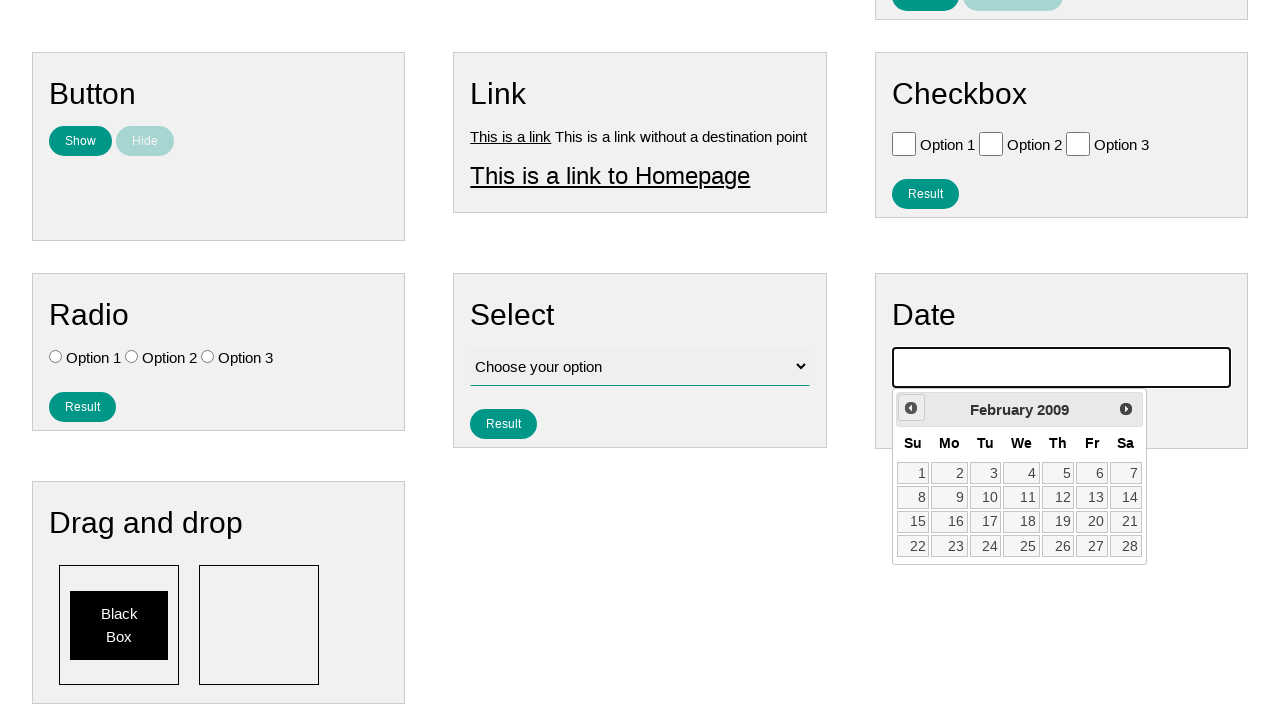

Checked current month/year: February 2009
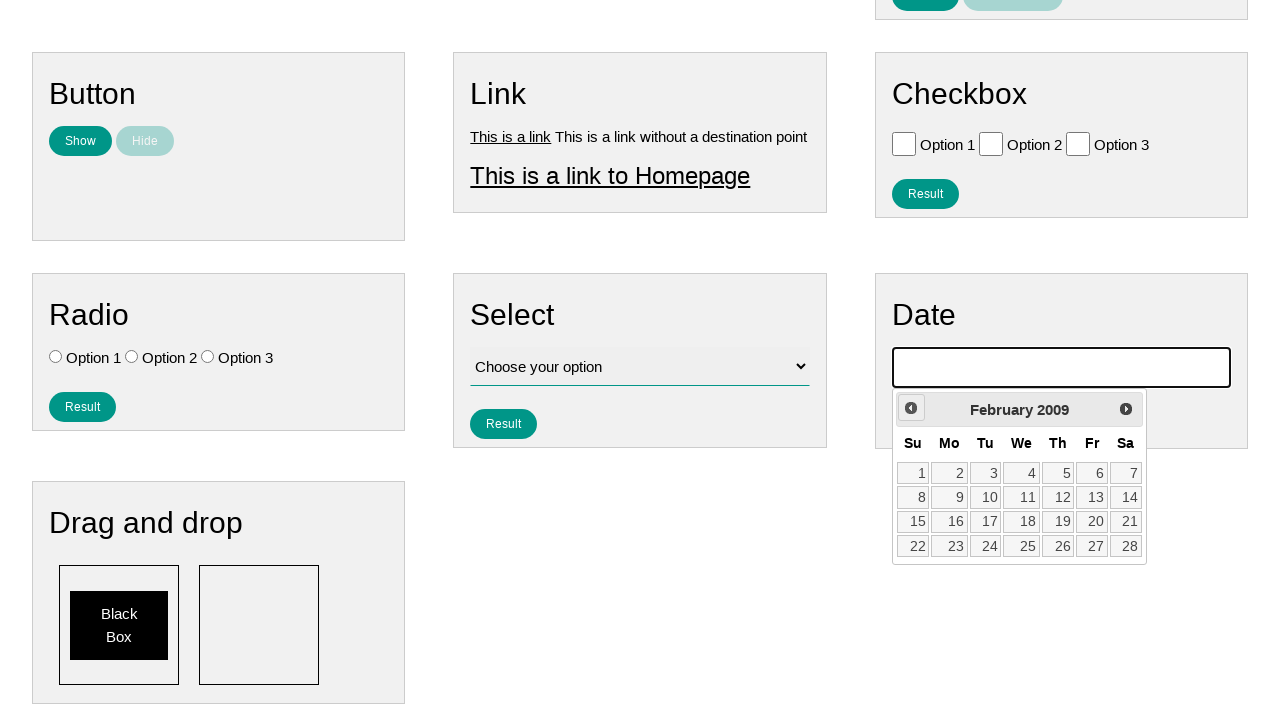

Clicked previous month button to navigate backwards at (911, 408) on .ui-datepicker-prev
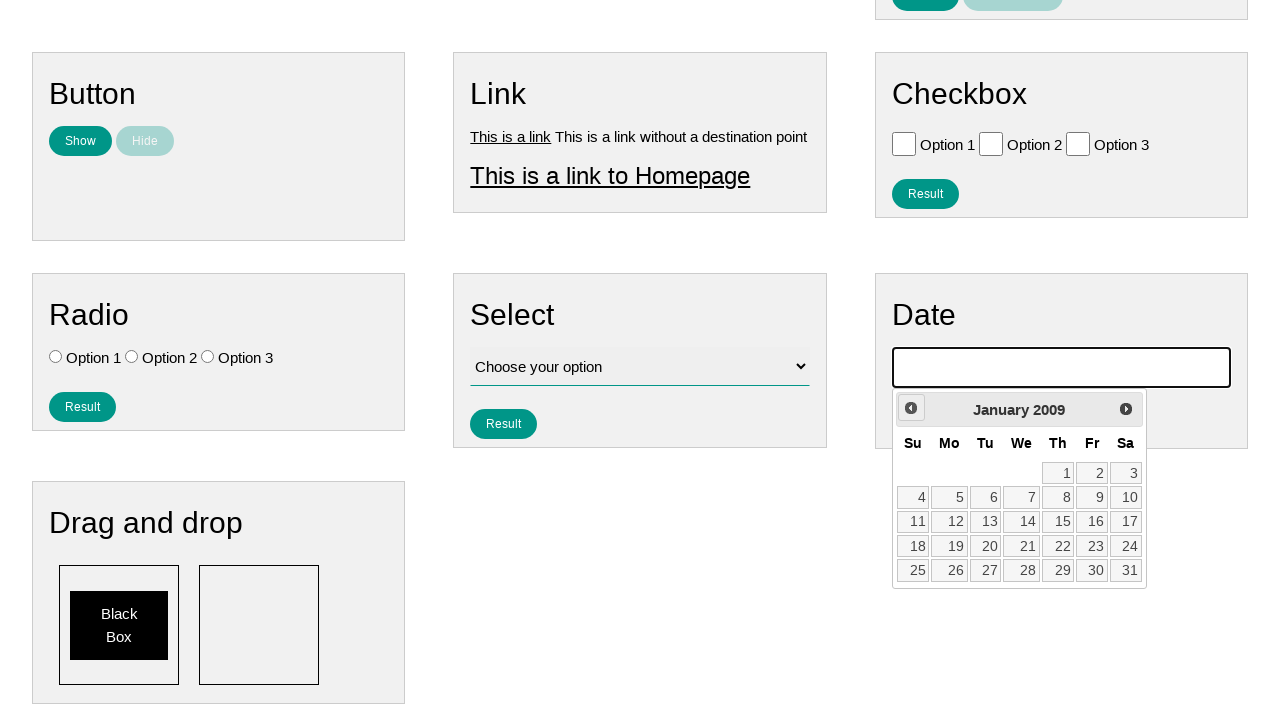

Checked current month/year: January 2009
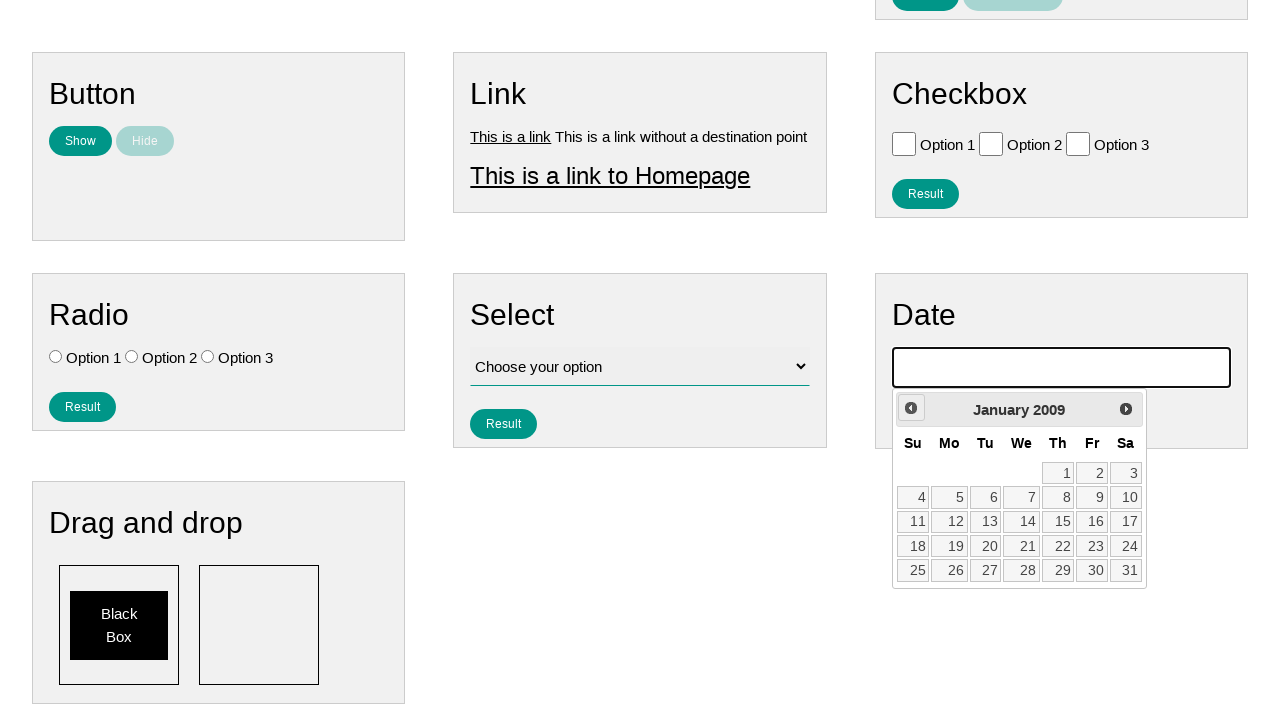

Clicked previous month button to navigate backwards at (911, 408) on .ui-datepicker-prev
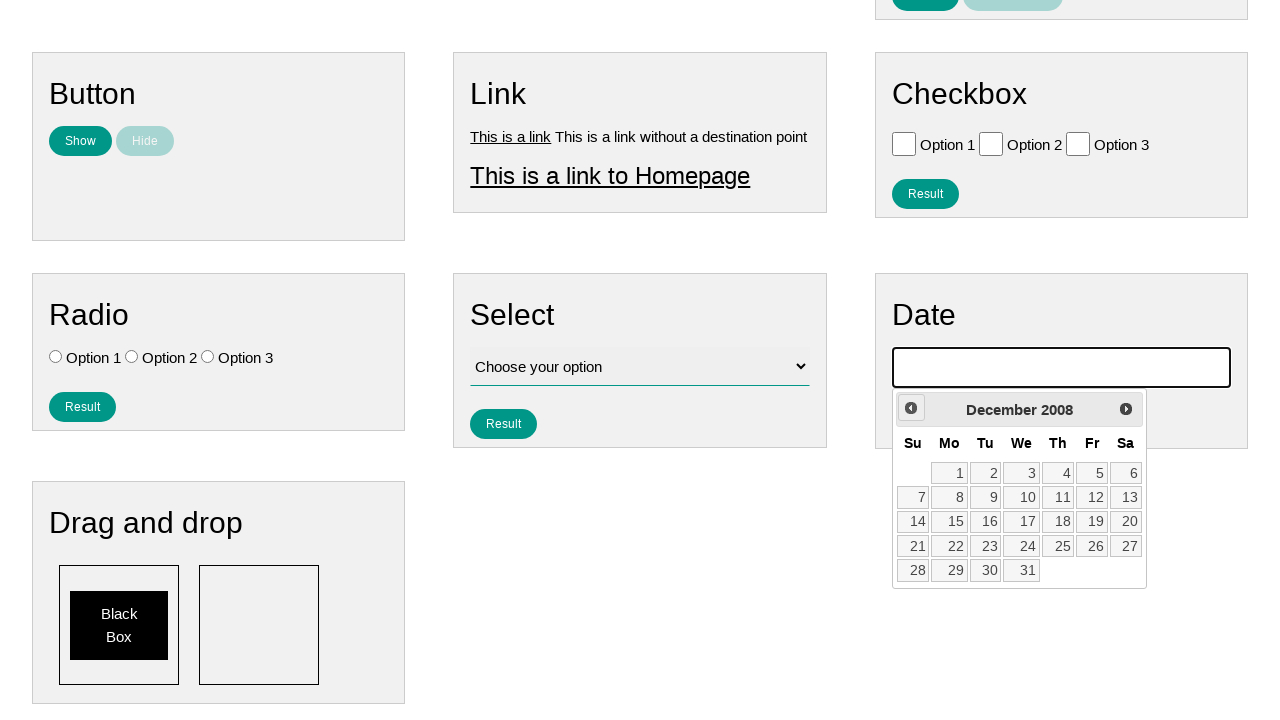

Checked current month/year: December 2008
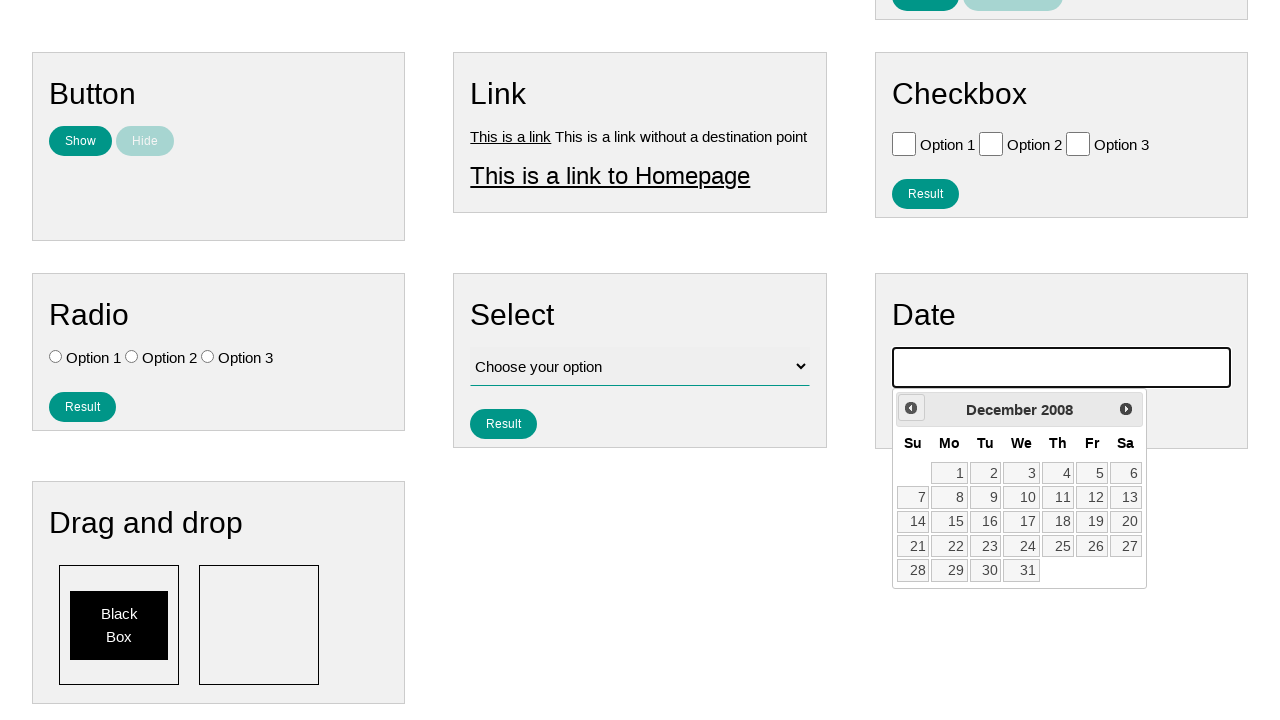

Clicked previous month button to navigate backwards at (911, 408) on .ui-datepicker-prev
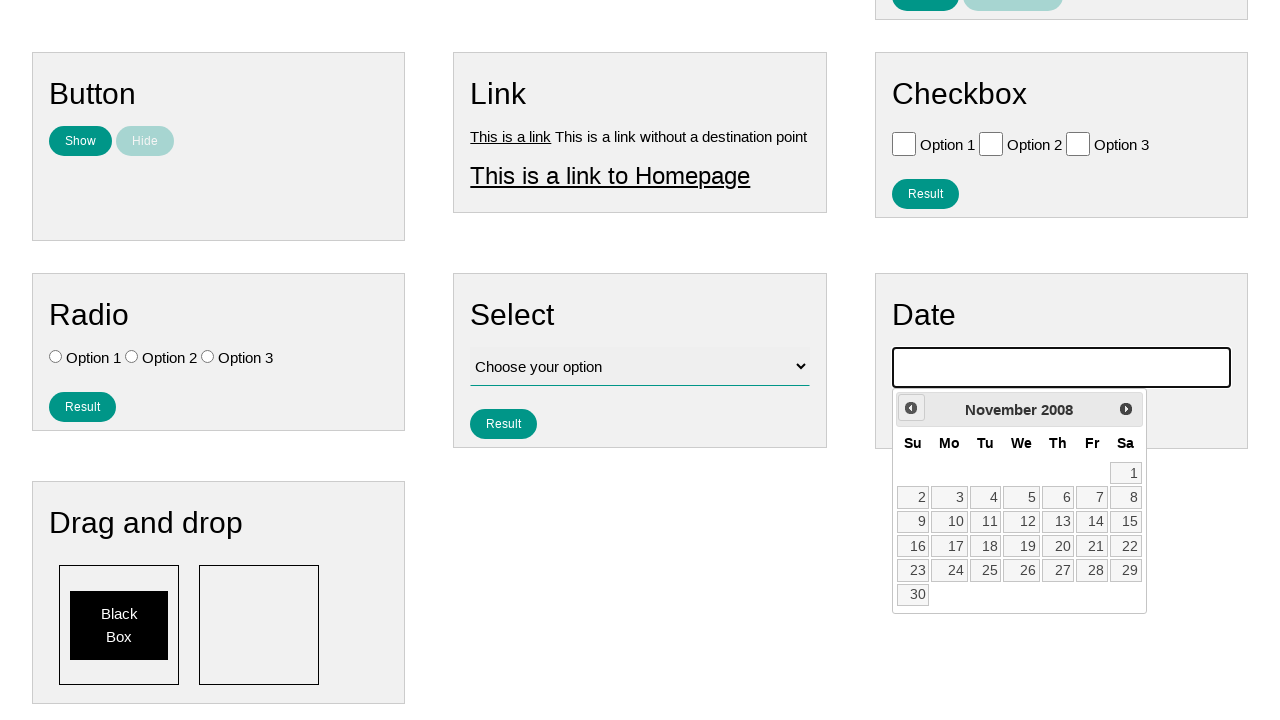

Checked current month/year: November 2008
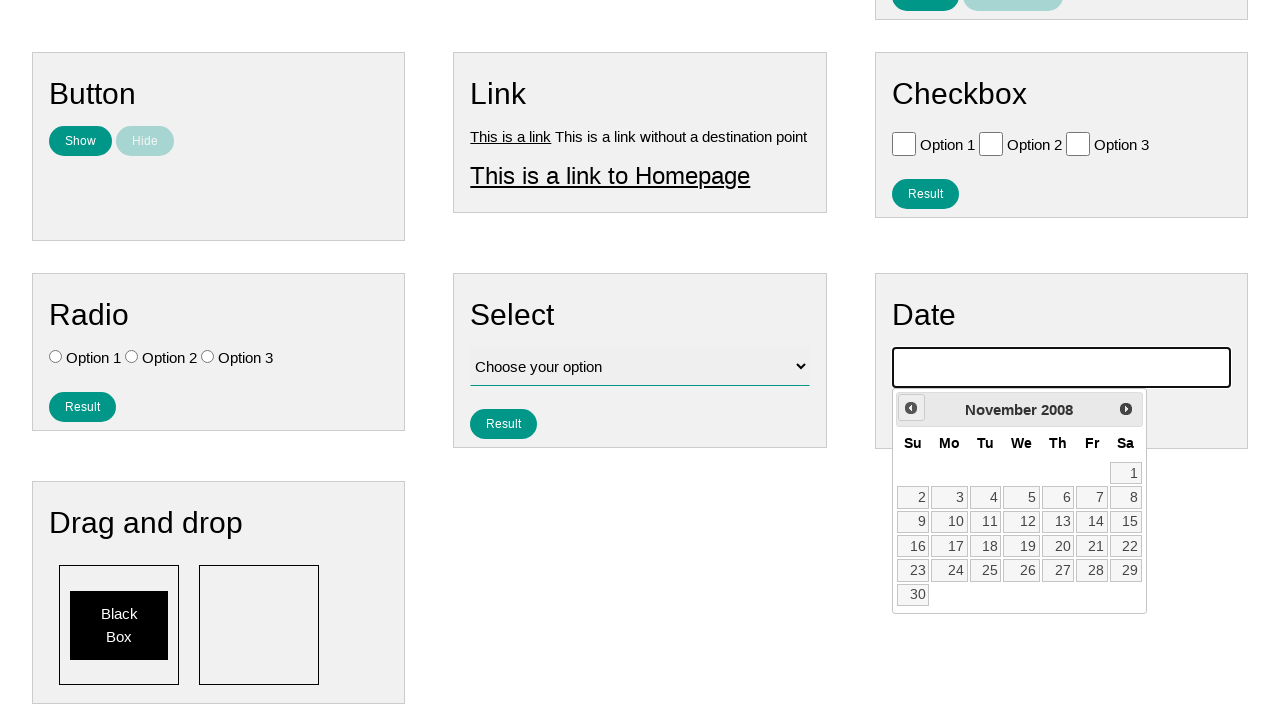

Clicked previous month button to navigate backwards at (911, 408) on .ui-datepicker-prev
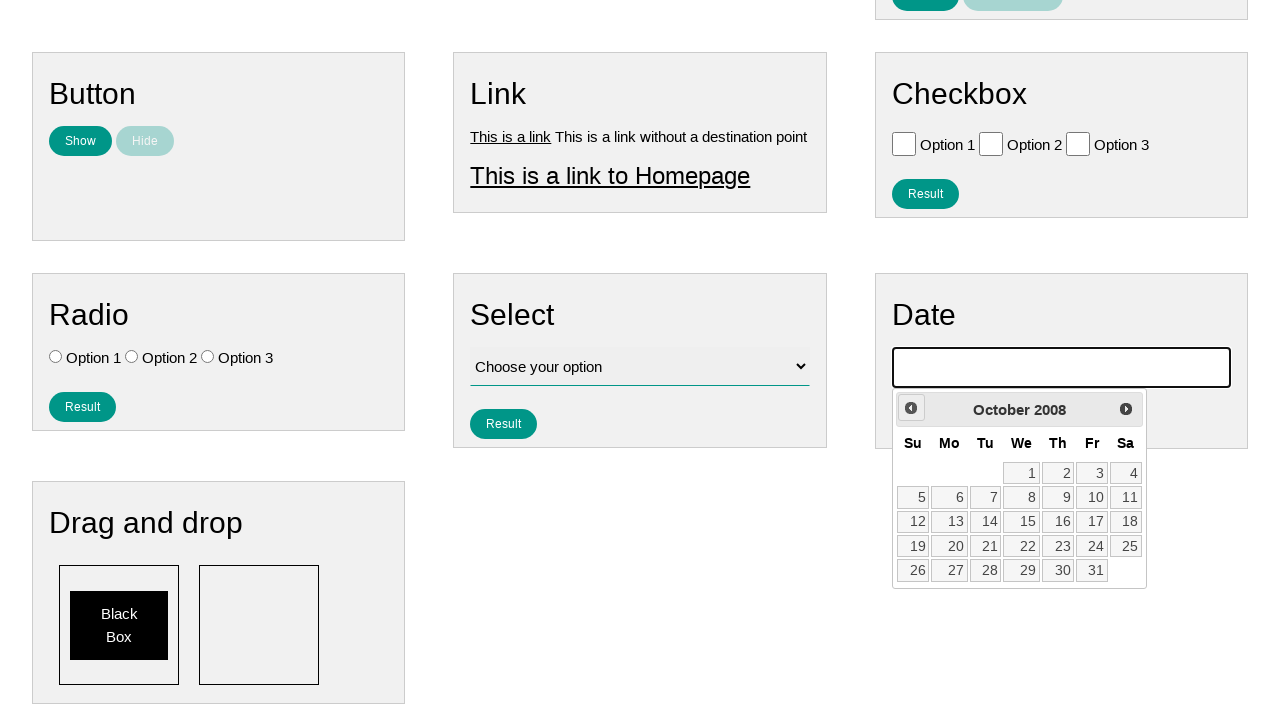

Checked current month/year: October 2008
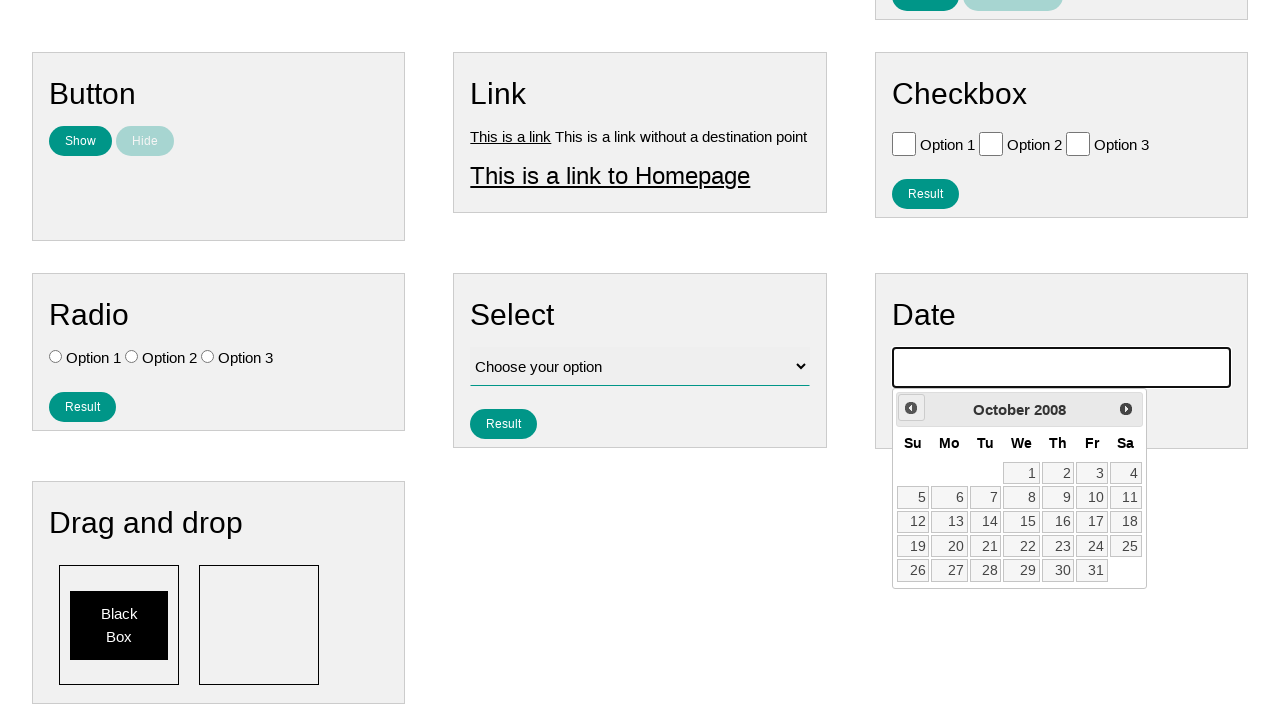

Clicked previous month button to navigate backwards at (911, 408) on .ui-datepicker-prev
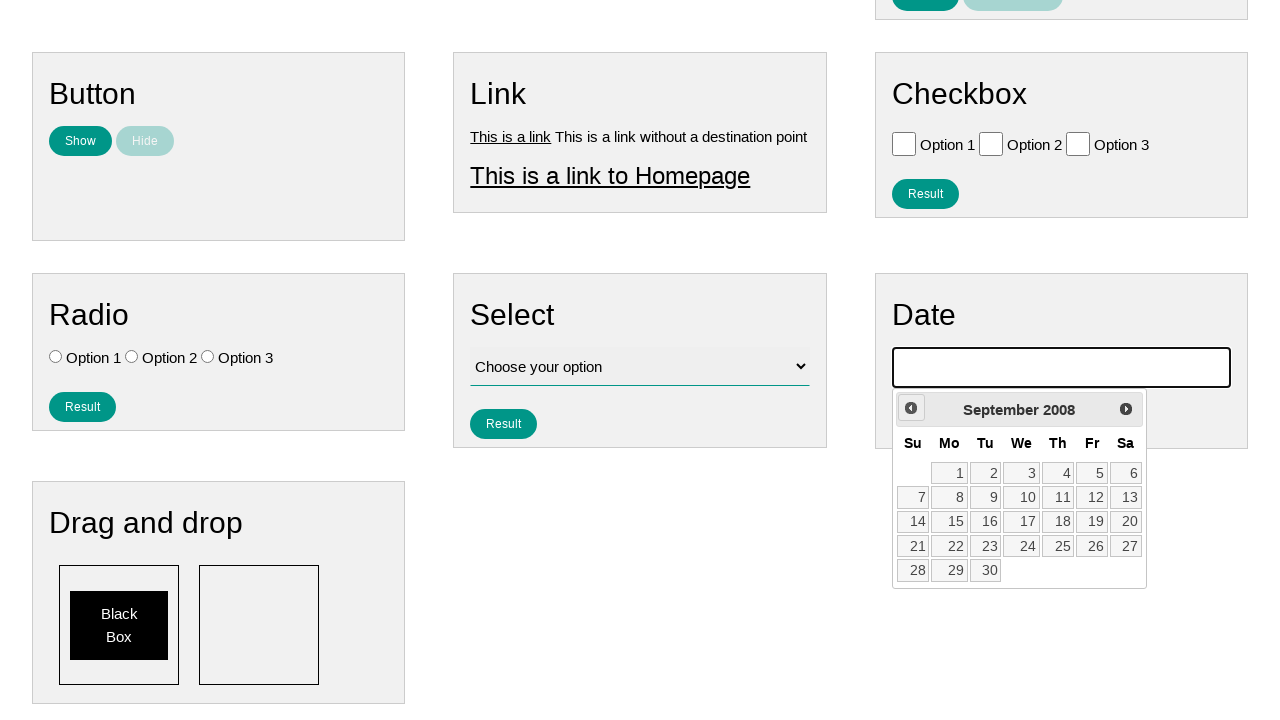

Checked current month/year: September 2008
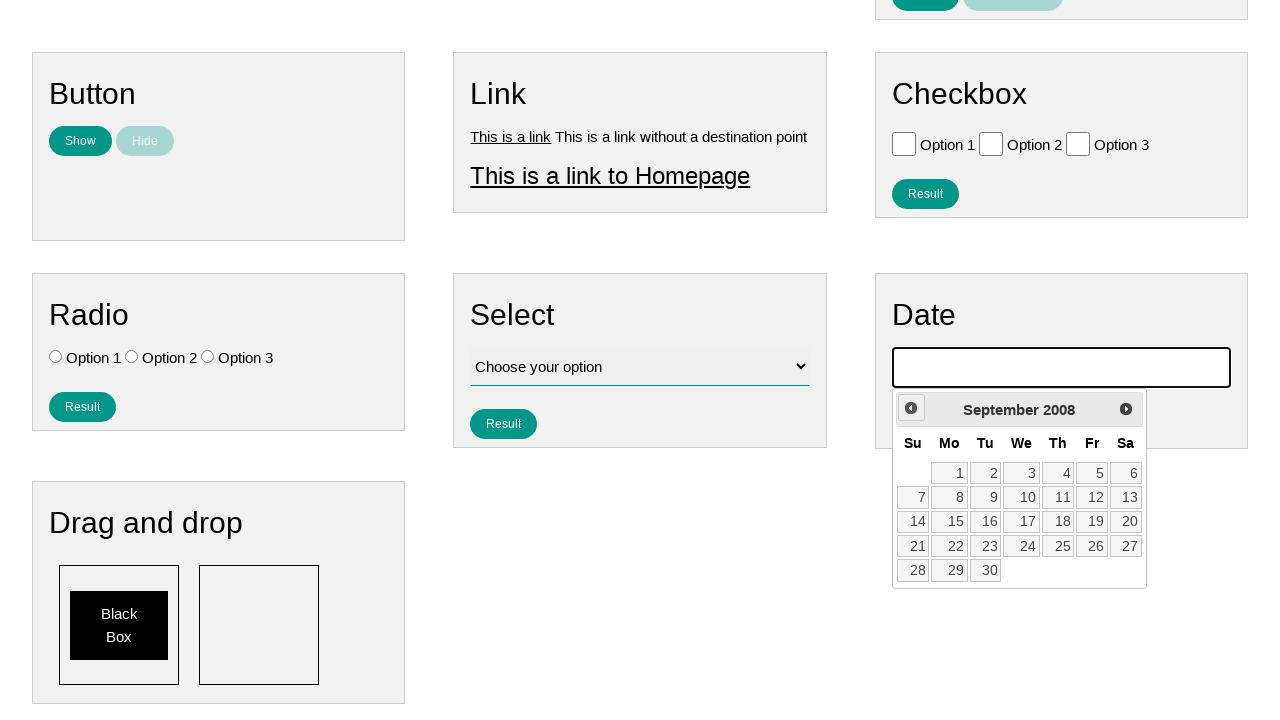

Clicked previous month button to navigate backwards at (911, 408) on .ui-datepicker-prev
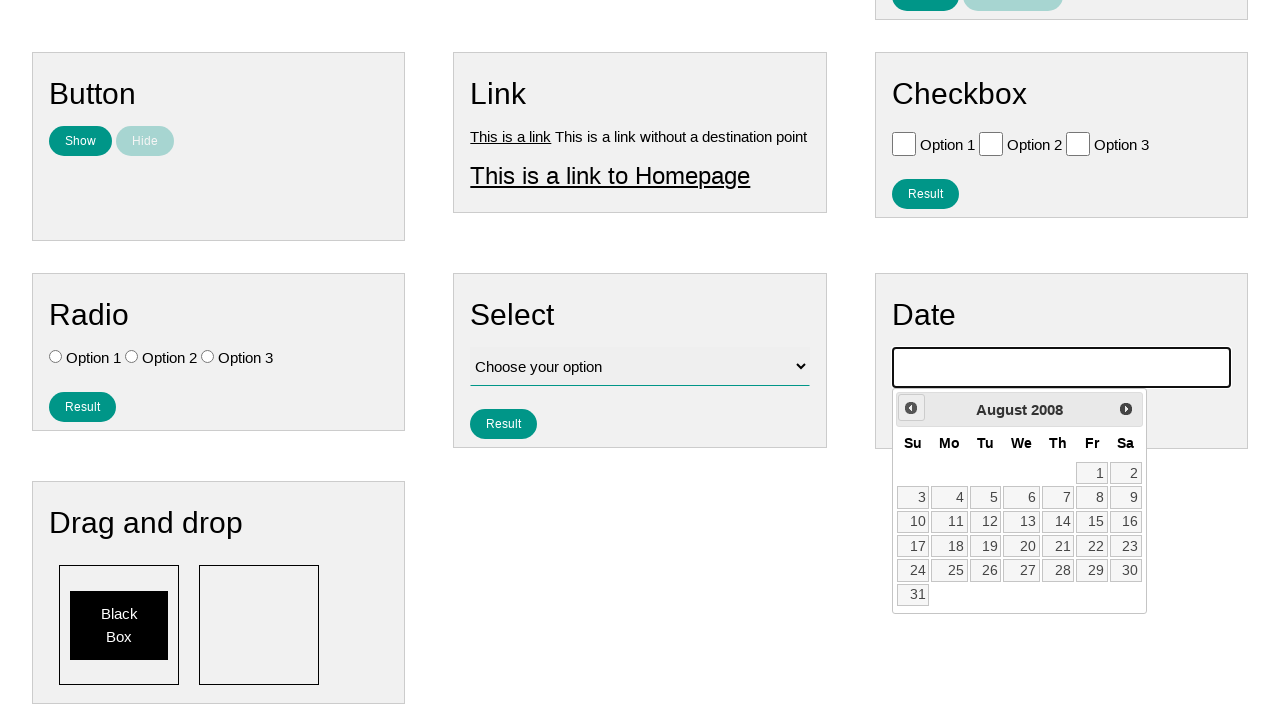

Checked current month/year: August 2008
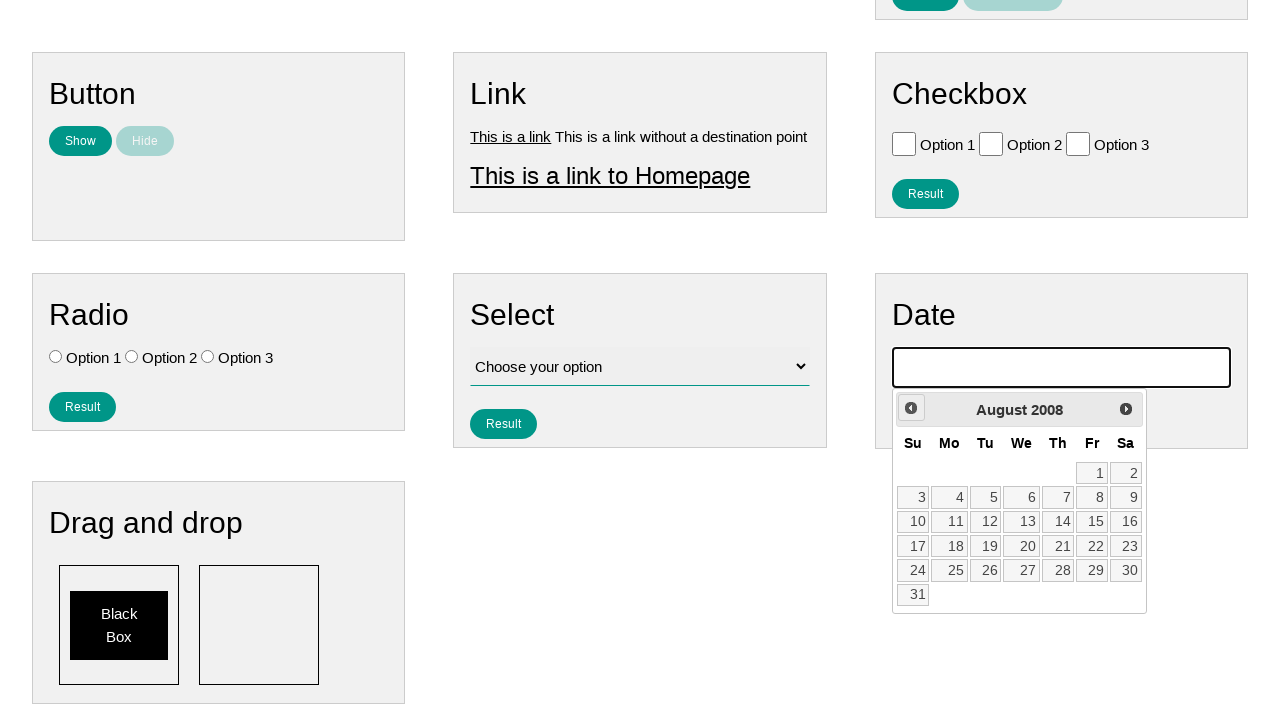

Clicked previous month button to navigate backwards at (911, 408) on .ui-datepicker-prev
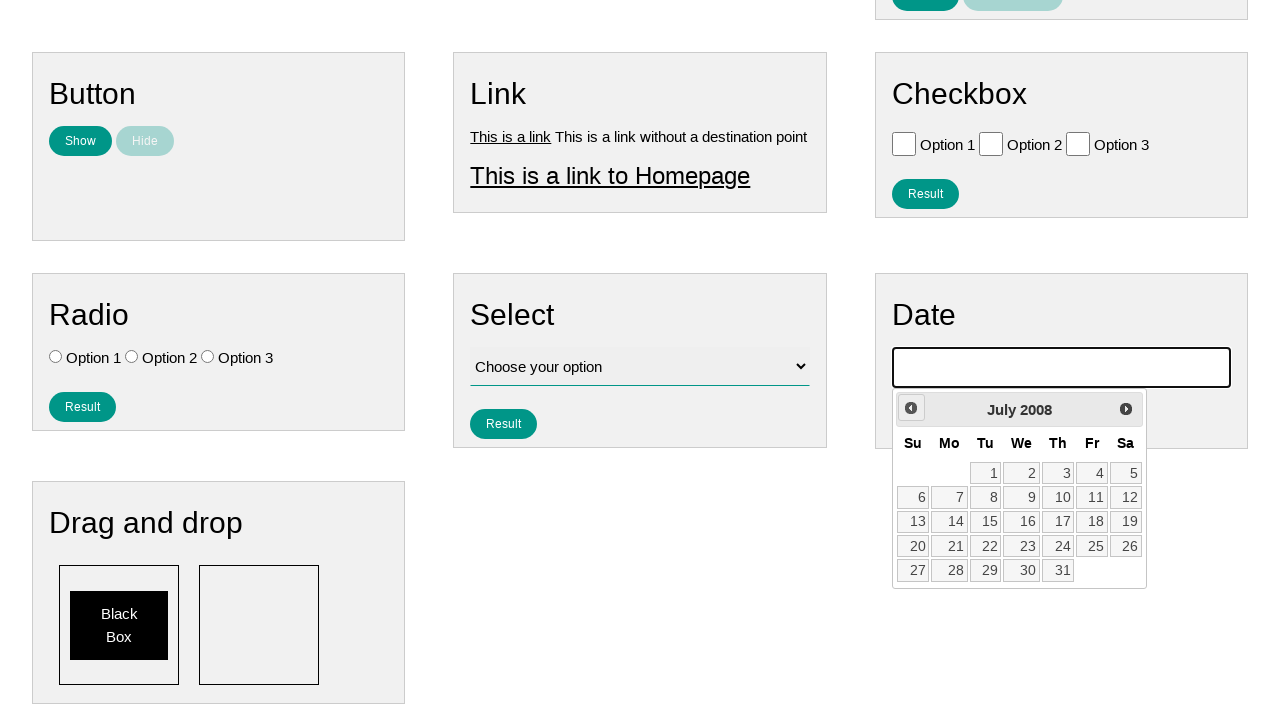

Checked current month/year: July 2008
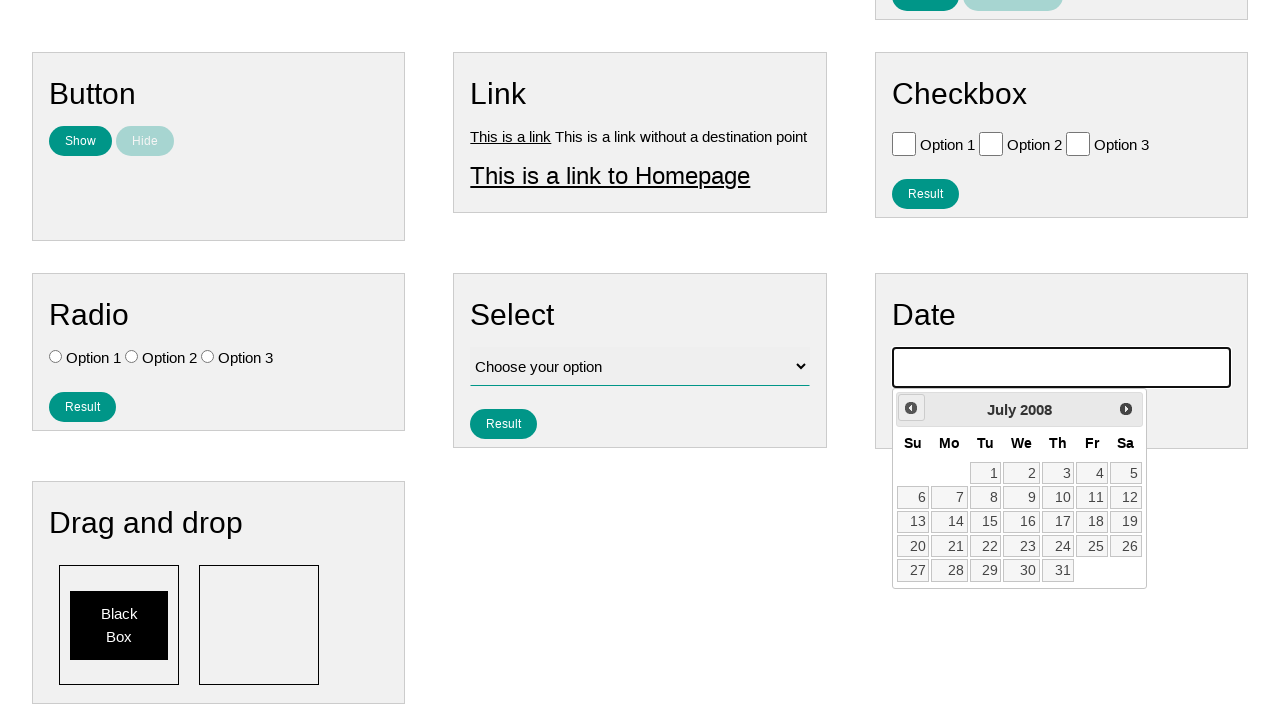

Clicked previous month button to navigate backwards at (911, 408) on .ui-datepicker-prev
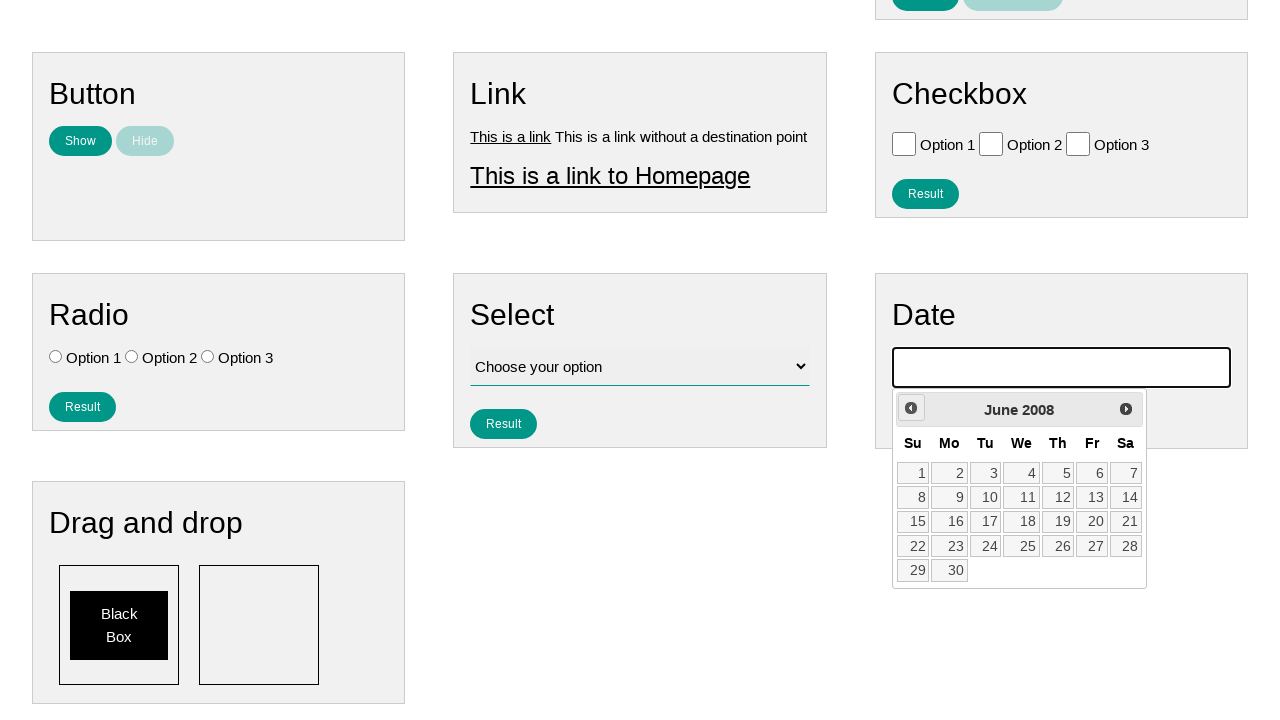

Checked current month/year: June 2008
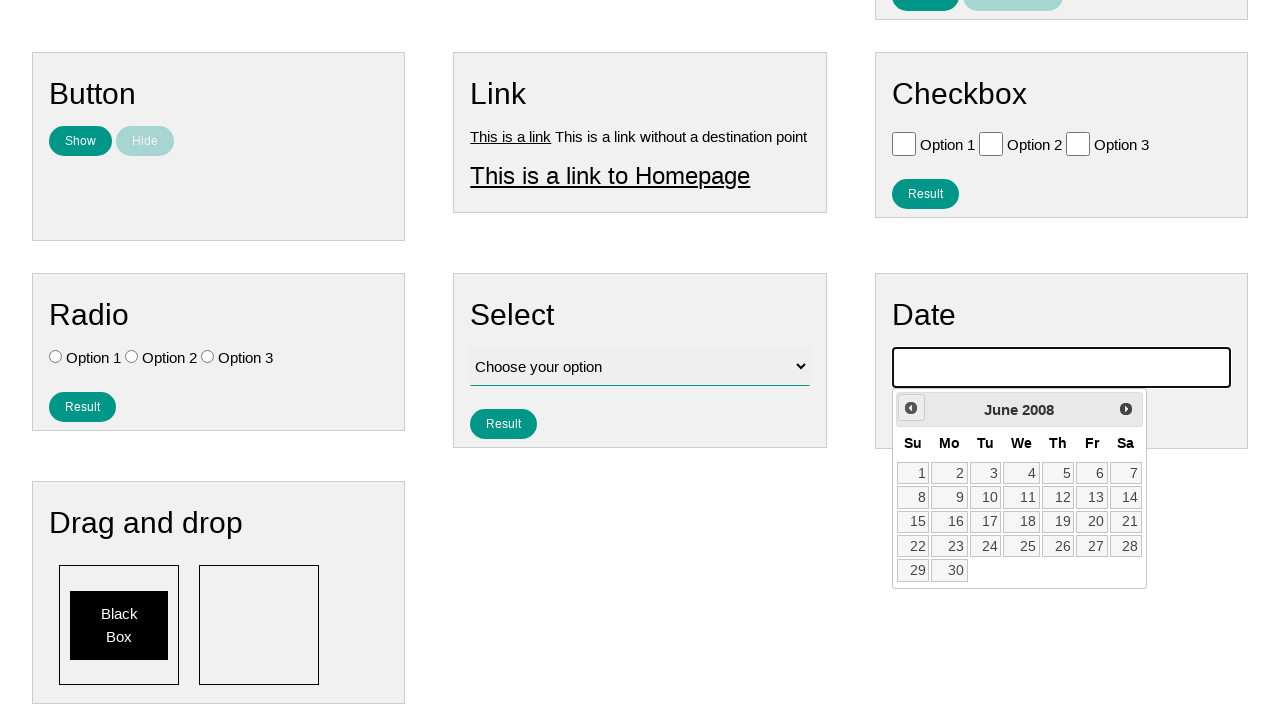

Clicked previous month button to navigate backwards at (911, 408) on .ui-datepicker-prev
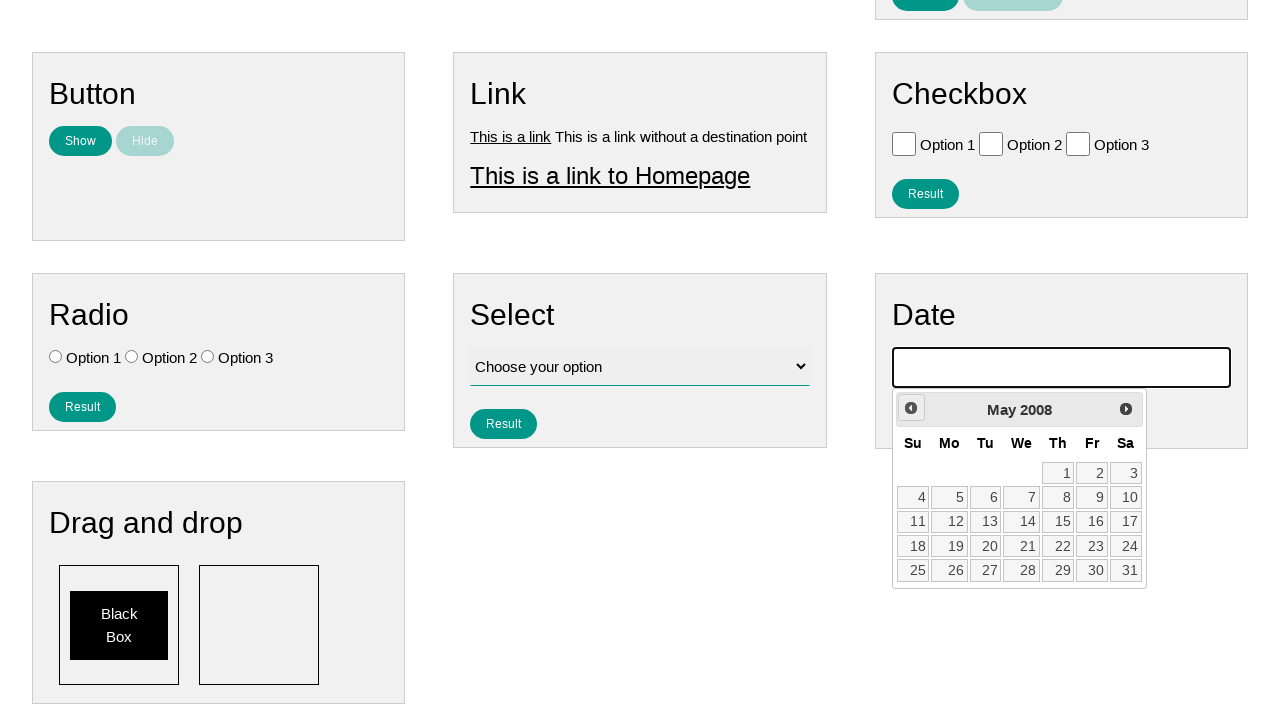

Checked current month/year: May 2008
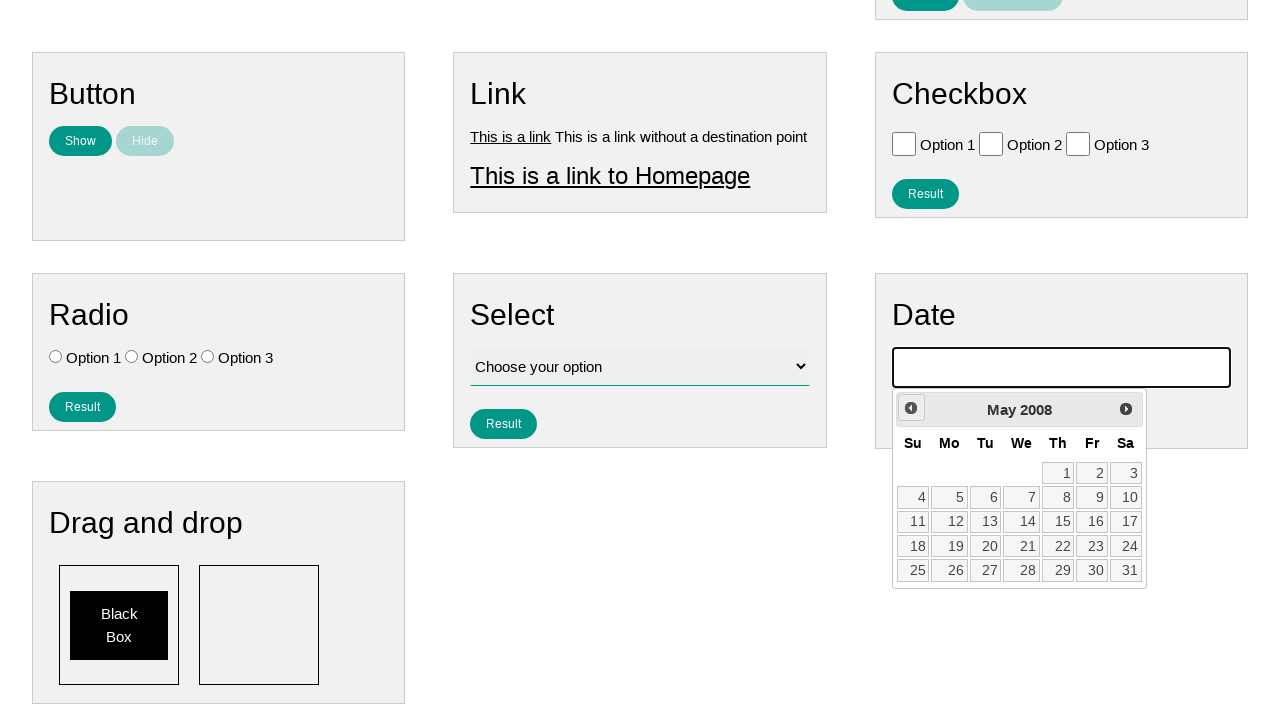

Clicked previous month button to navigate backwards at (911, 408) on .ui-datepicker-prev
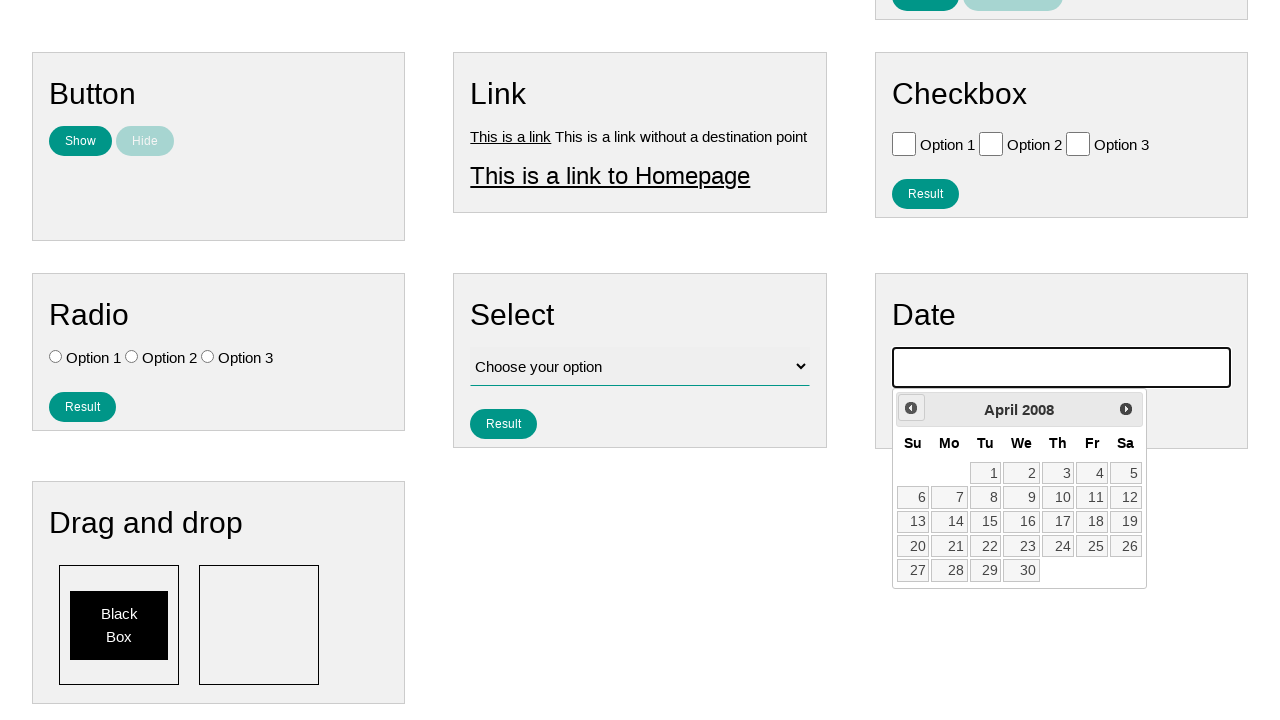

Checked current month/year: April 2008
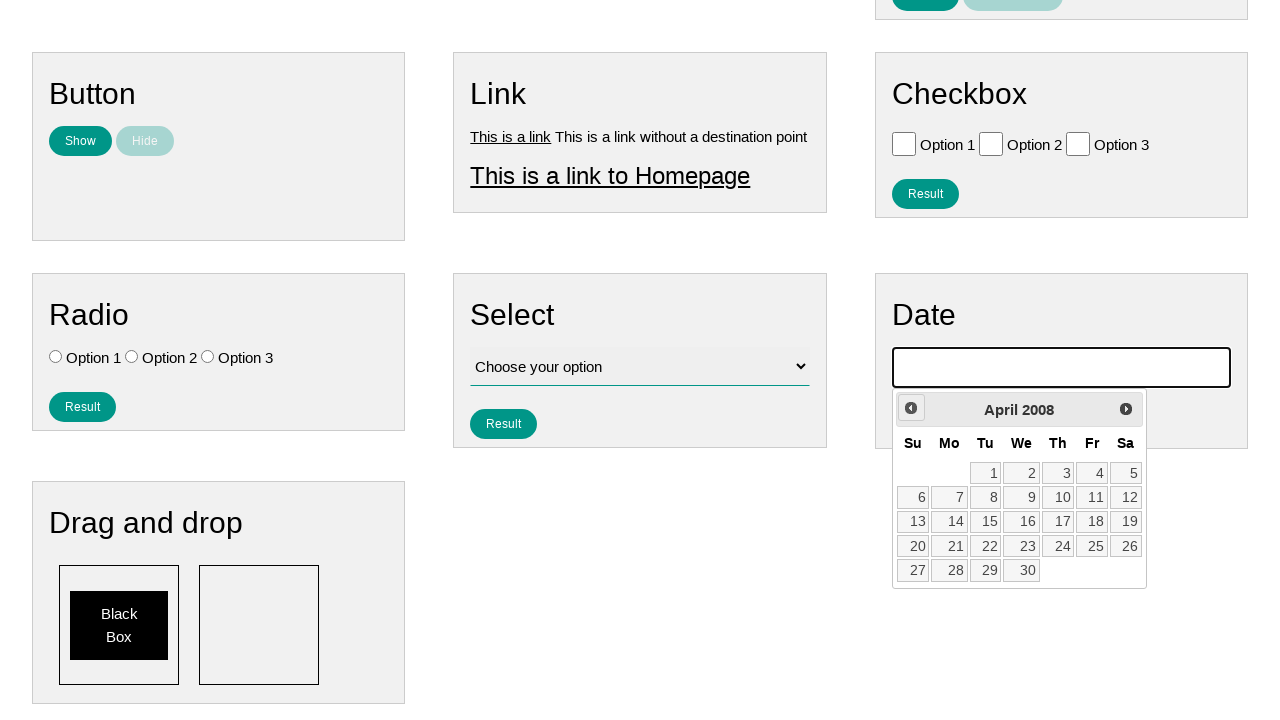

Clicked previous month button to navigate backwards at (911, 408) on .ui-datepicker-prev
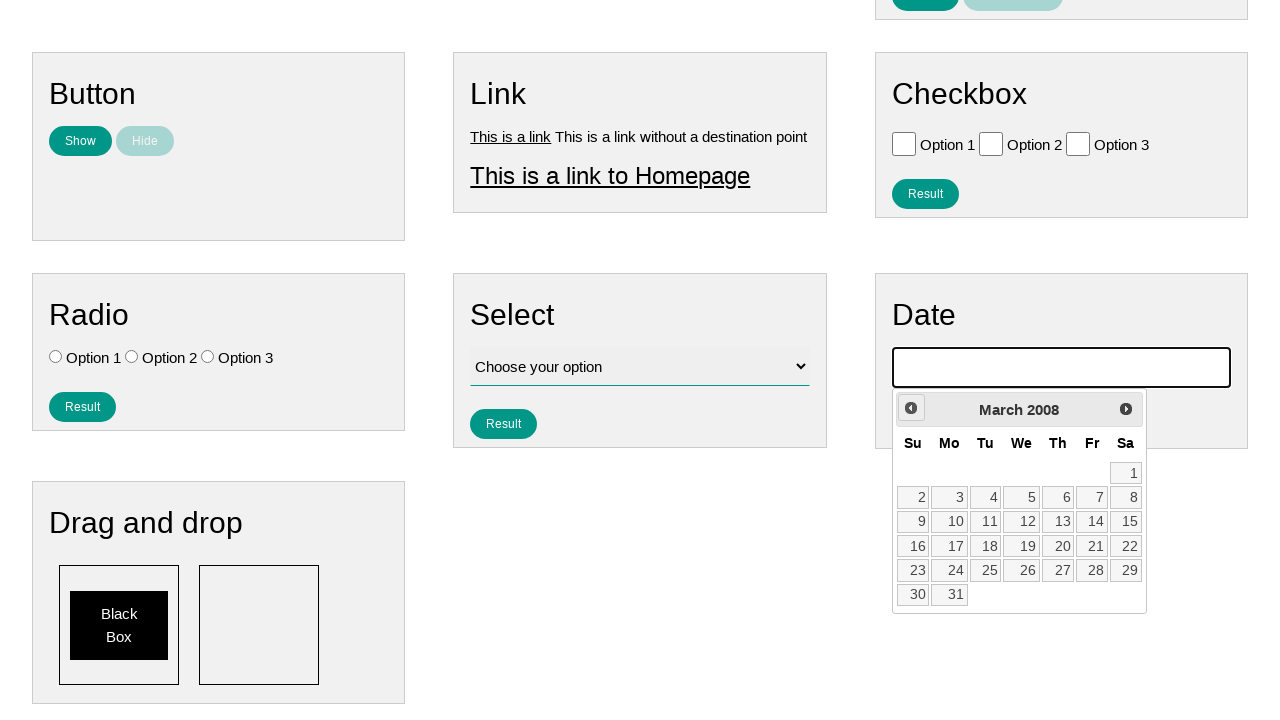

Checked current month/year: March 2008
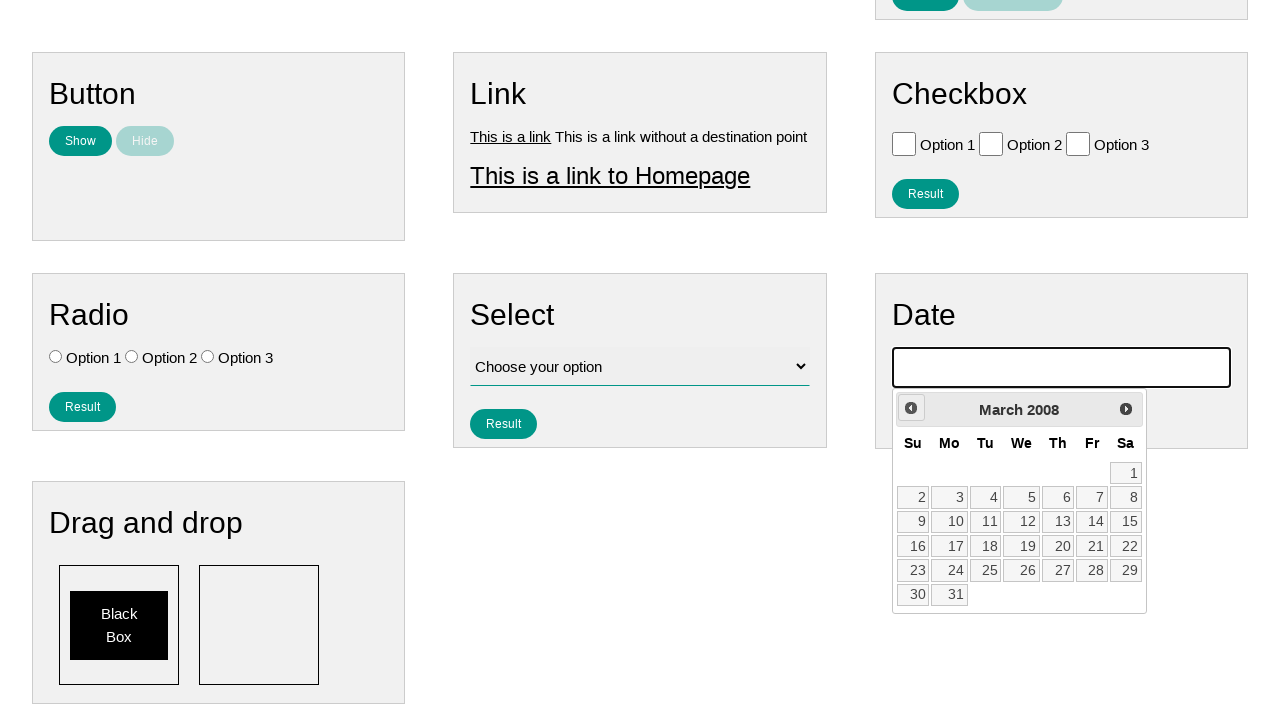

Clicked previous month button to navigate backwards at (911, 408) on .ui-datepicker-prev
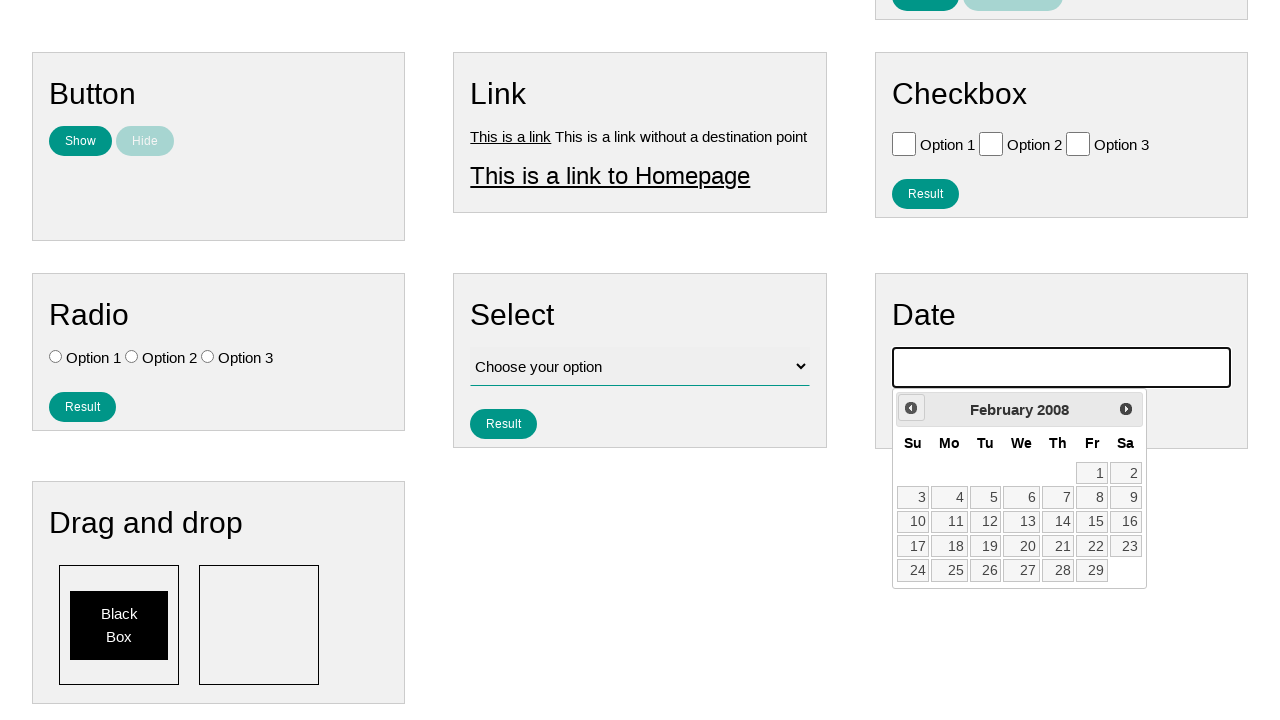

Checked current month/year: February 2008
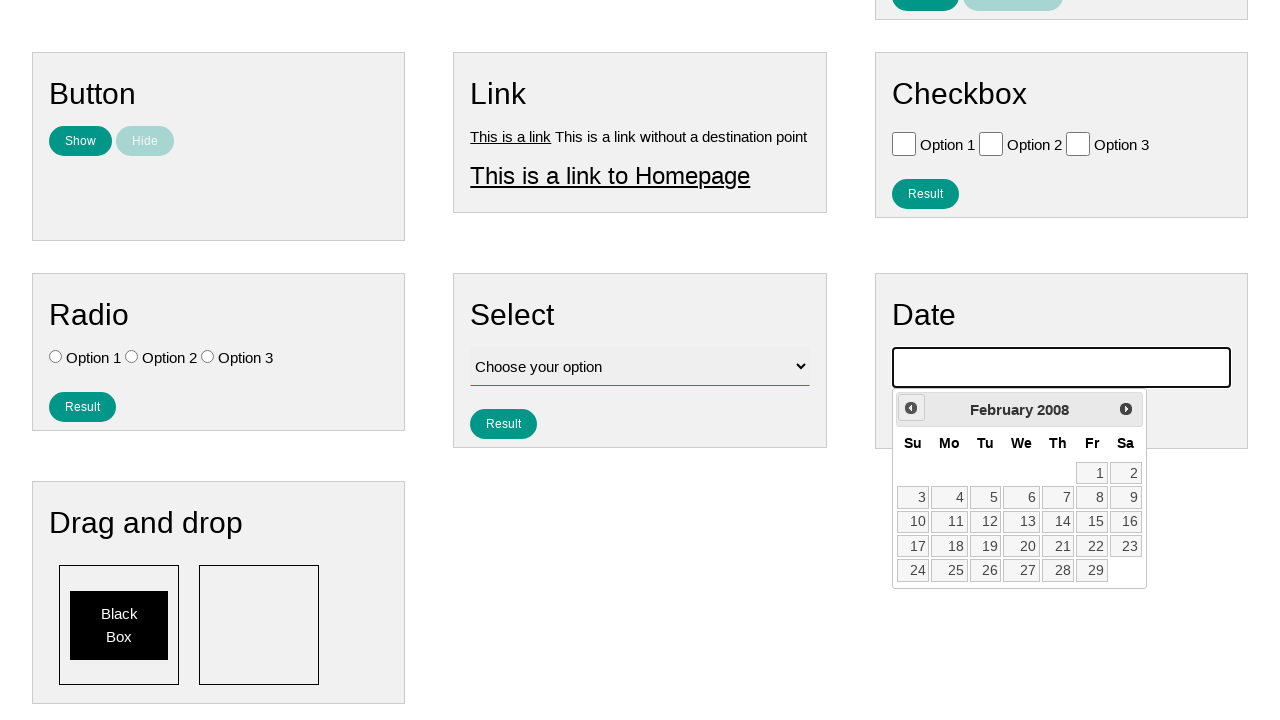

Clicked previous month button to navigate backwards at (911, 408) on .ui-datepicker-prev
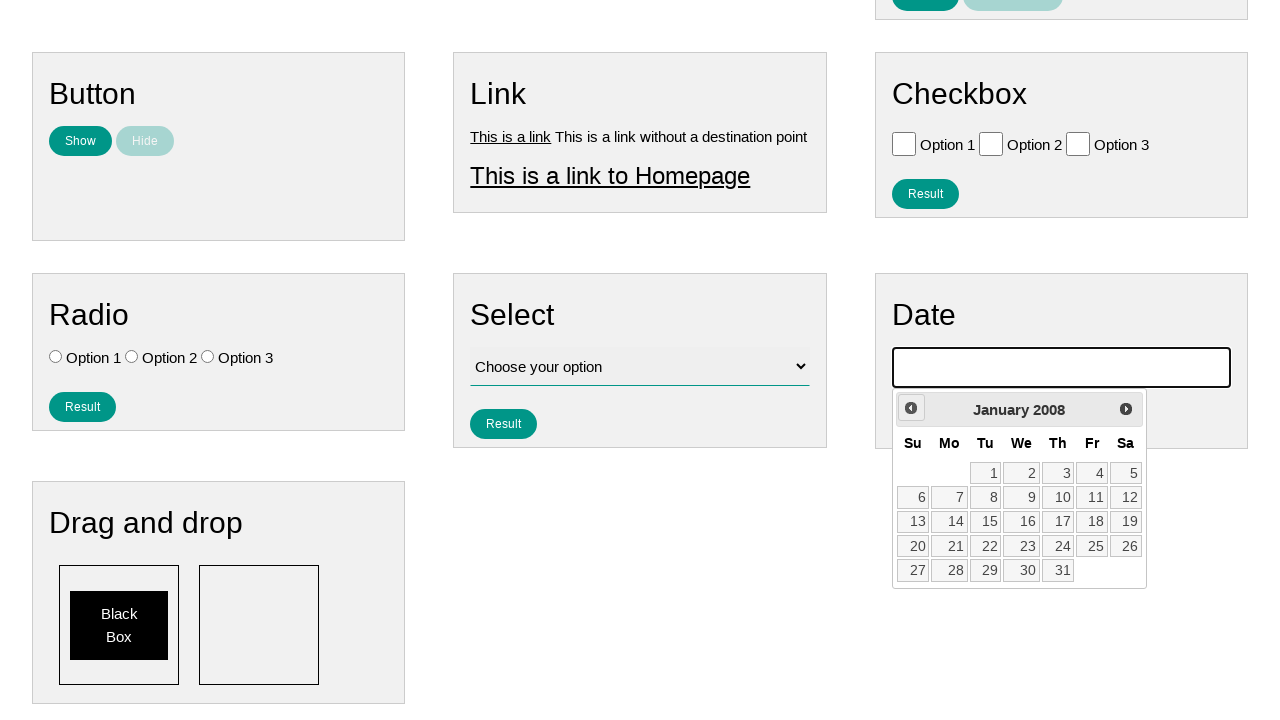

Checked current month/year: January 2008
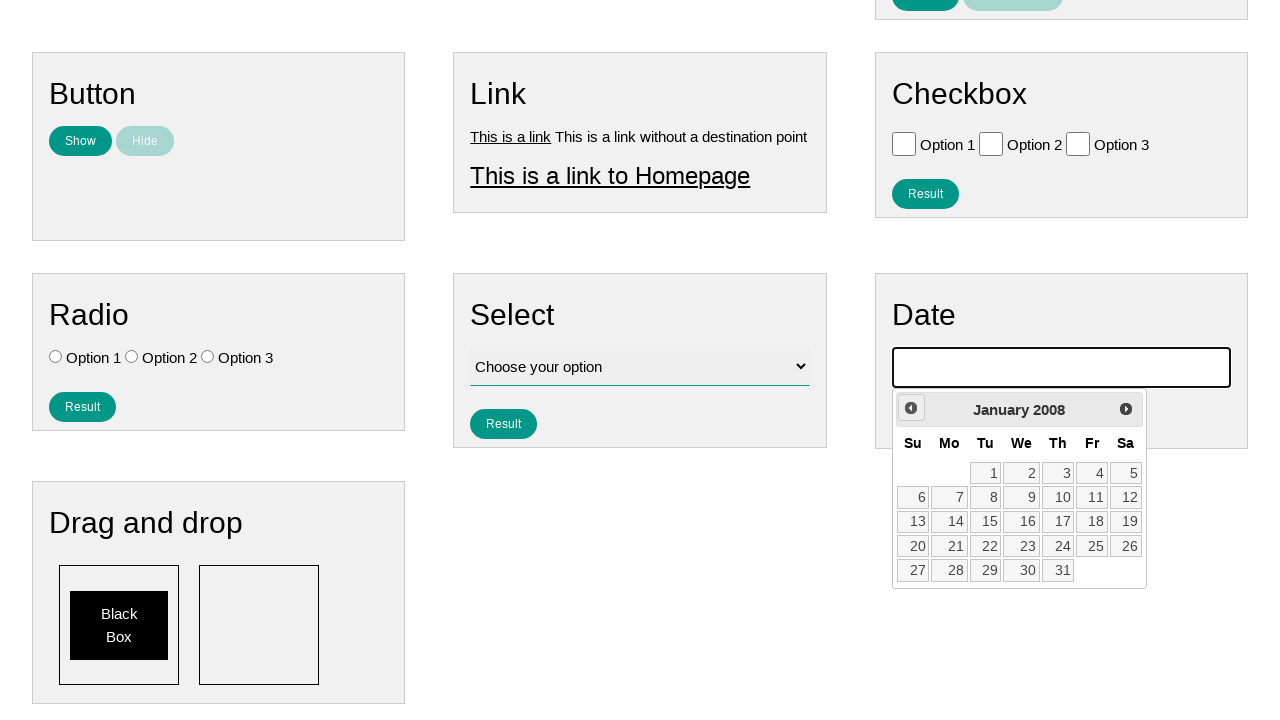

Clicked previous month button to navigate backwards at (911, 408) on .ui-datepicker-prev
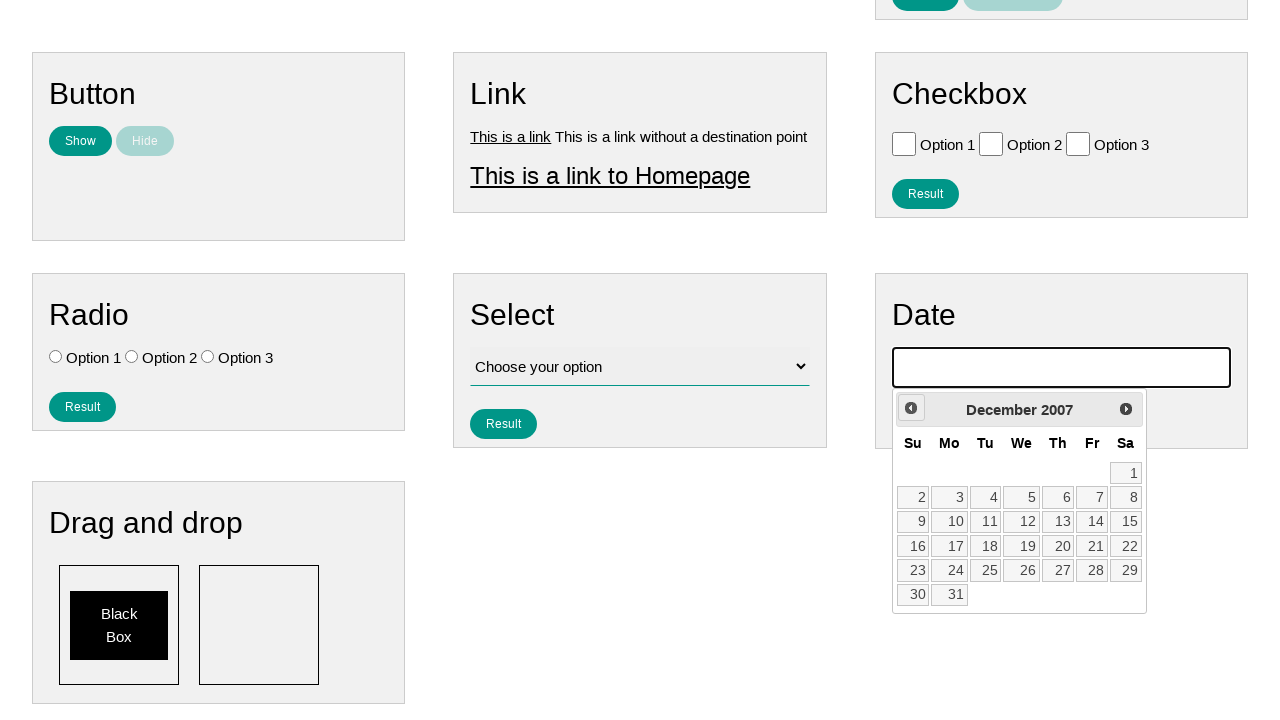

Checked current month/year: December 2007
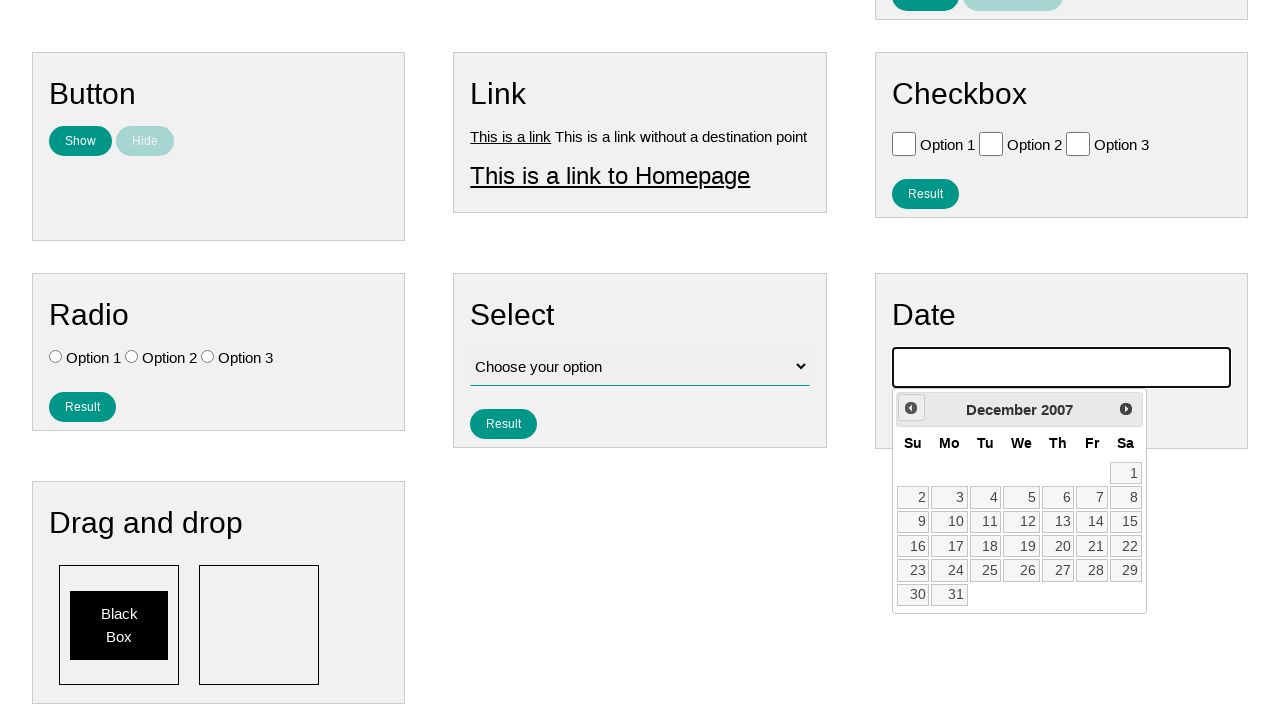

Clicked previous month button to navigate backwards at (911, 408) on .ui-datepicker-prev
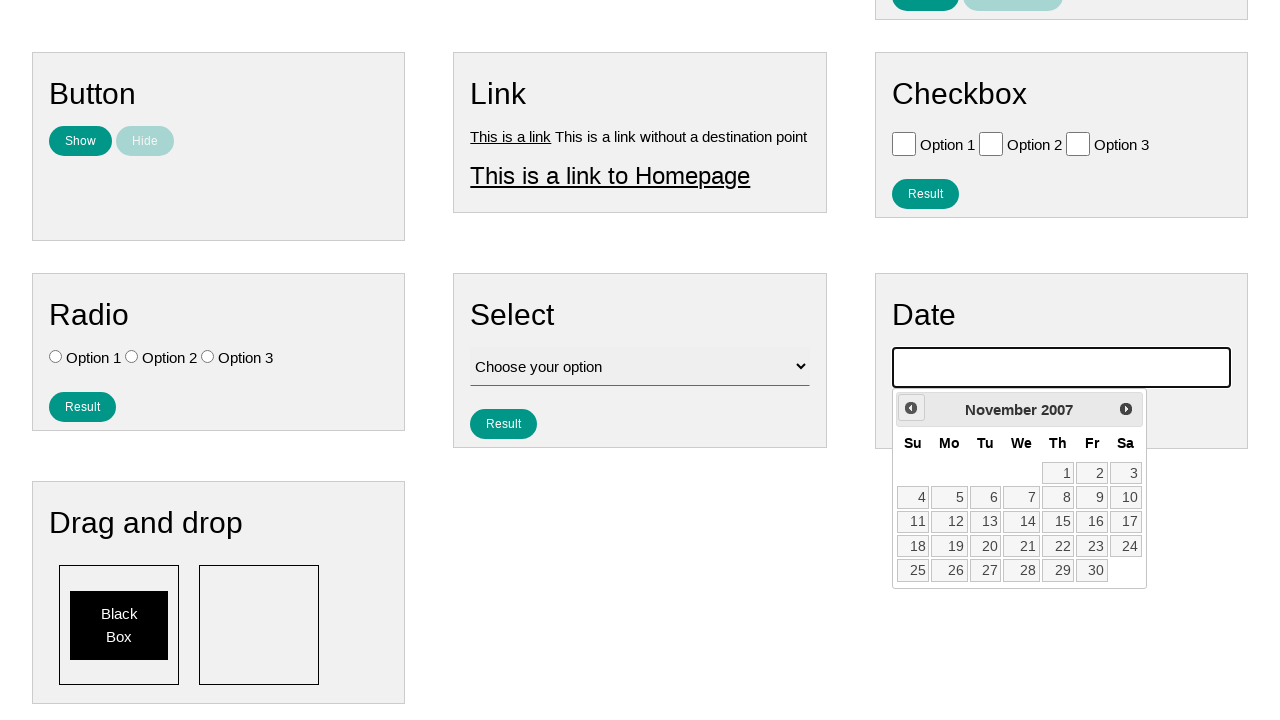

Checked current month/year: November 2007
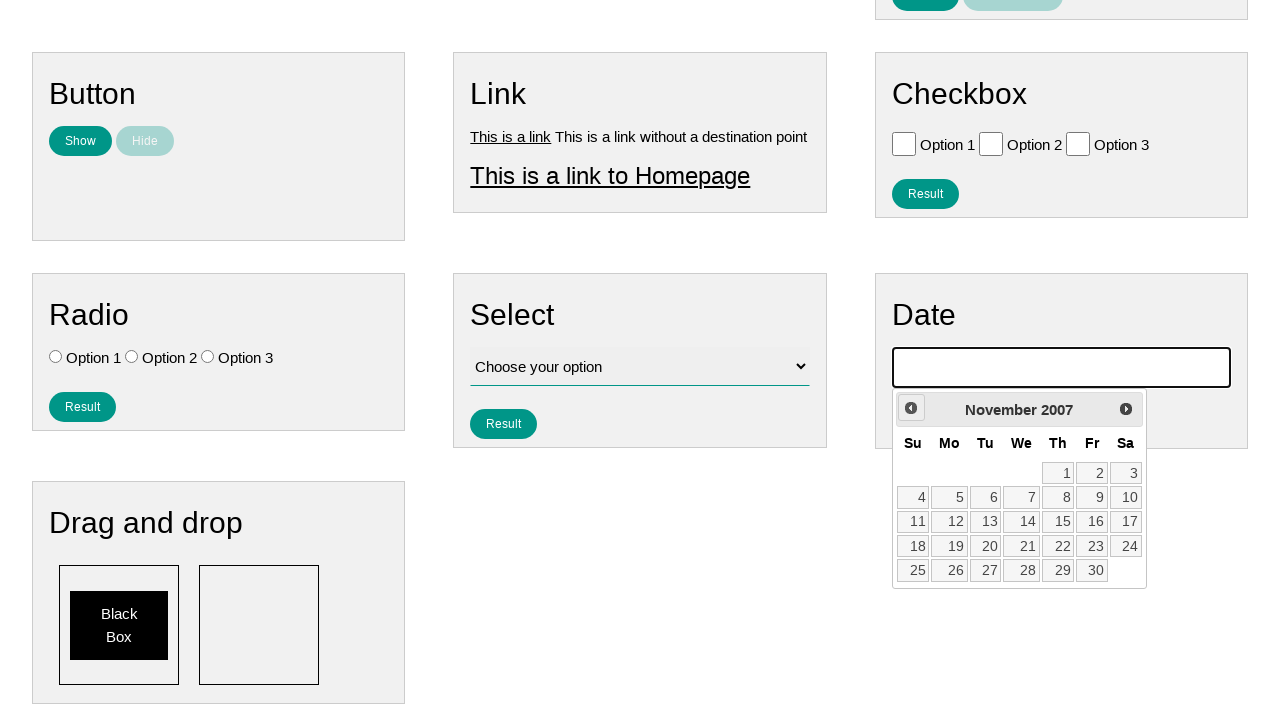

Clicked previous month button to navigate backwards at (911, 408) on .ui-datepicker-prev
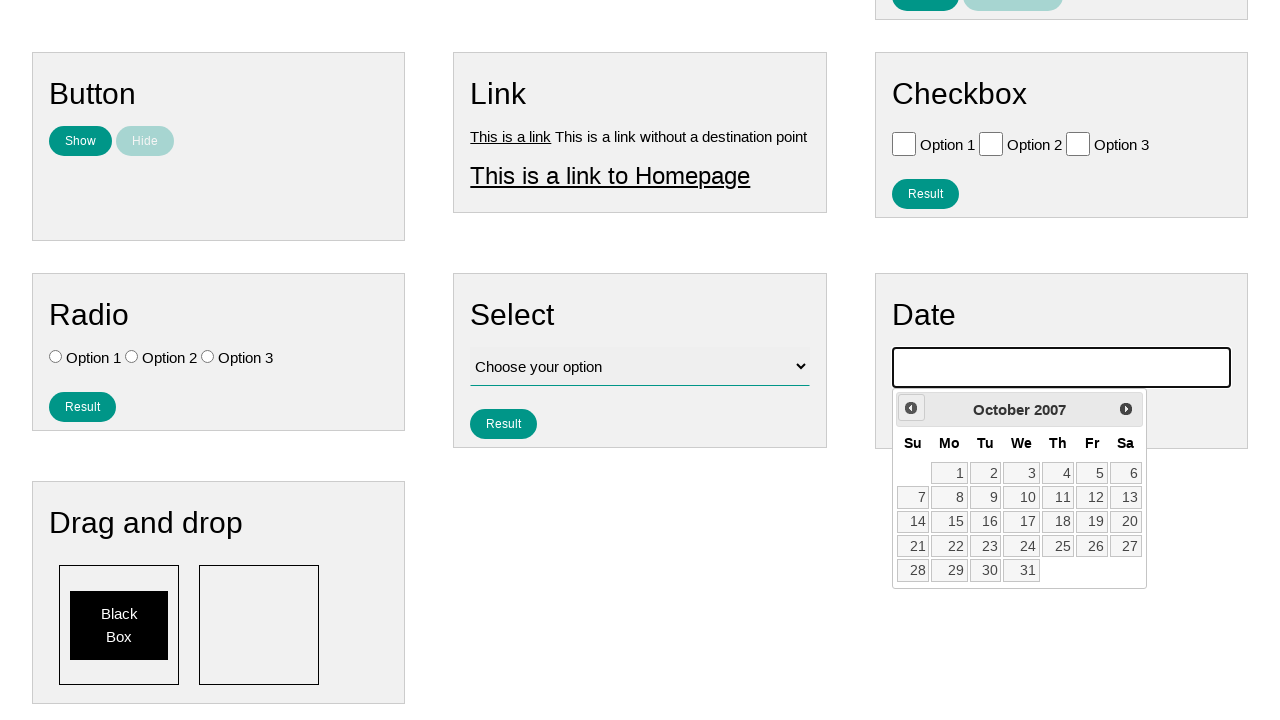

Checked current month/year: October 2007
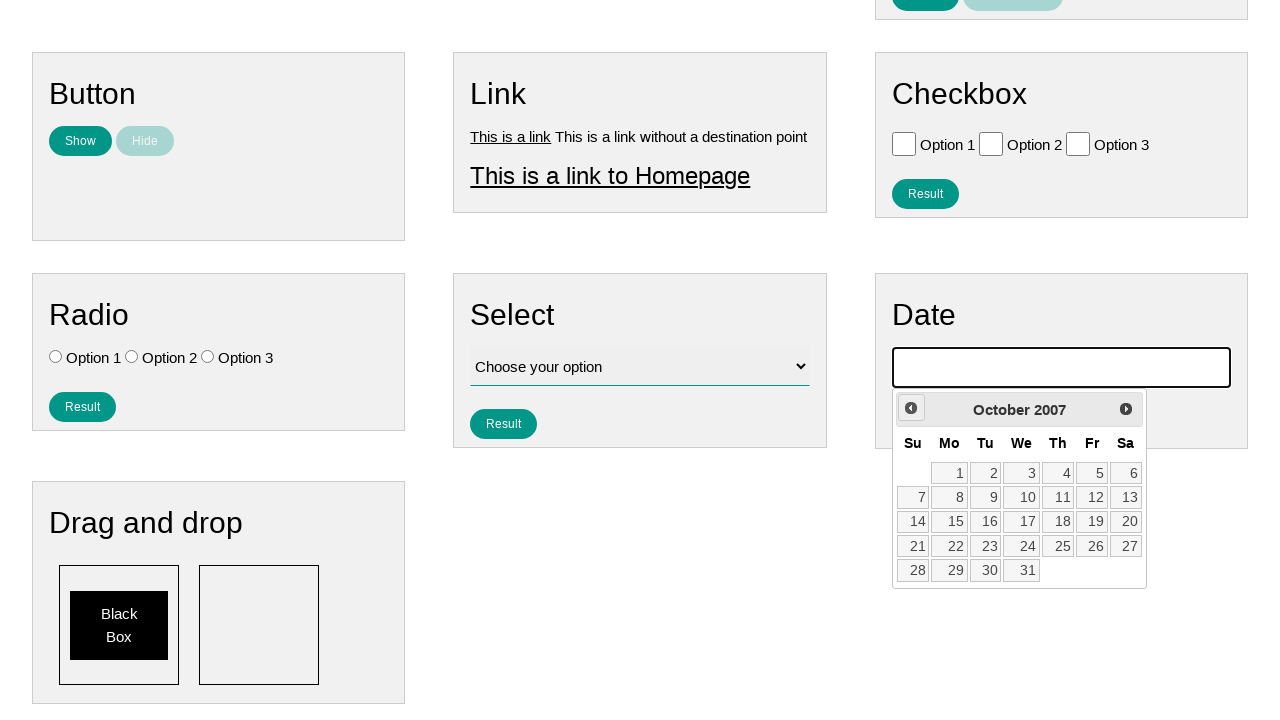

Clicked previous month button to navigate backwards at (911, 408) on .ui-datepicker-prev
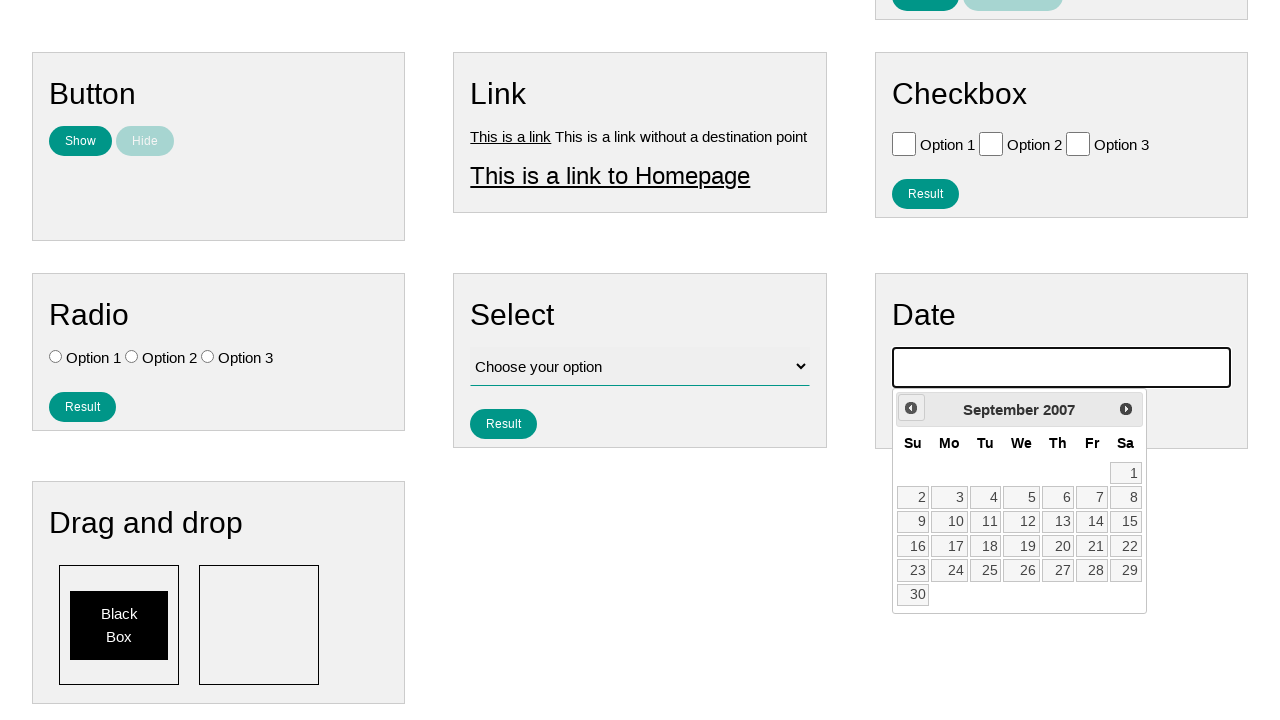

Checked current month/year: September 2007
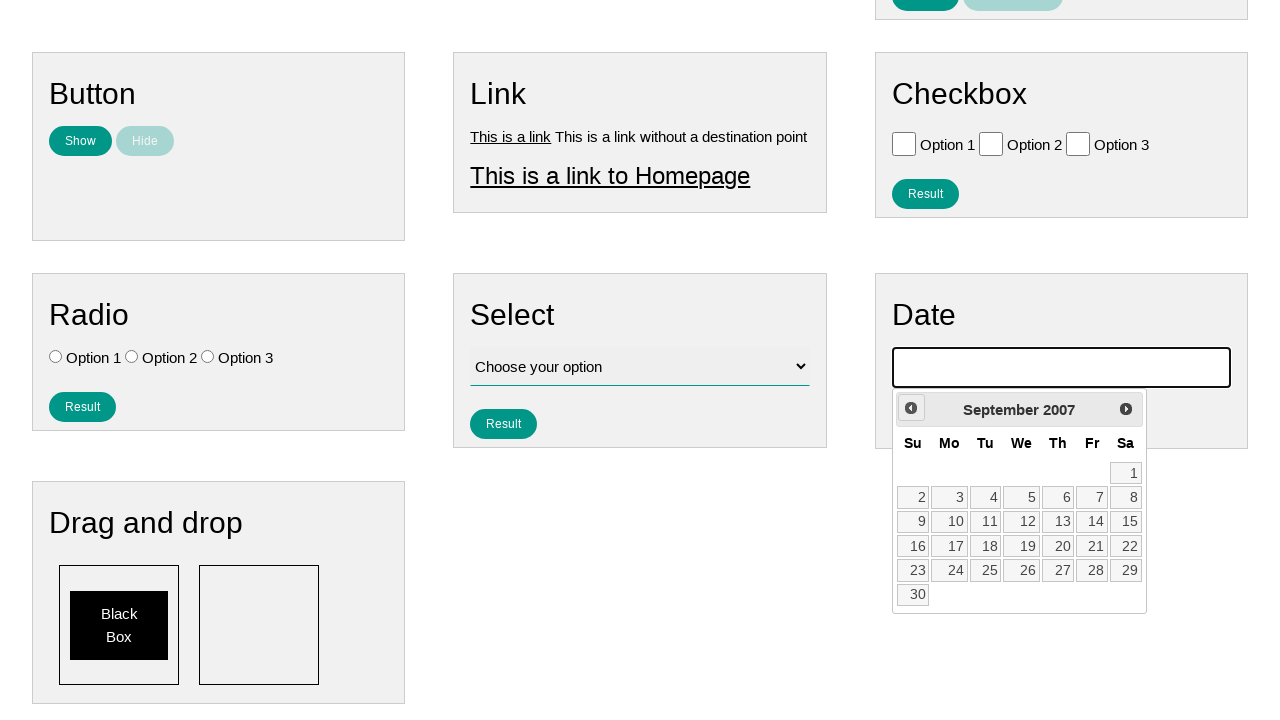

Clicked previous month button to navigate backwards at (911, 408) on .ui-datepicker-prev
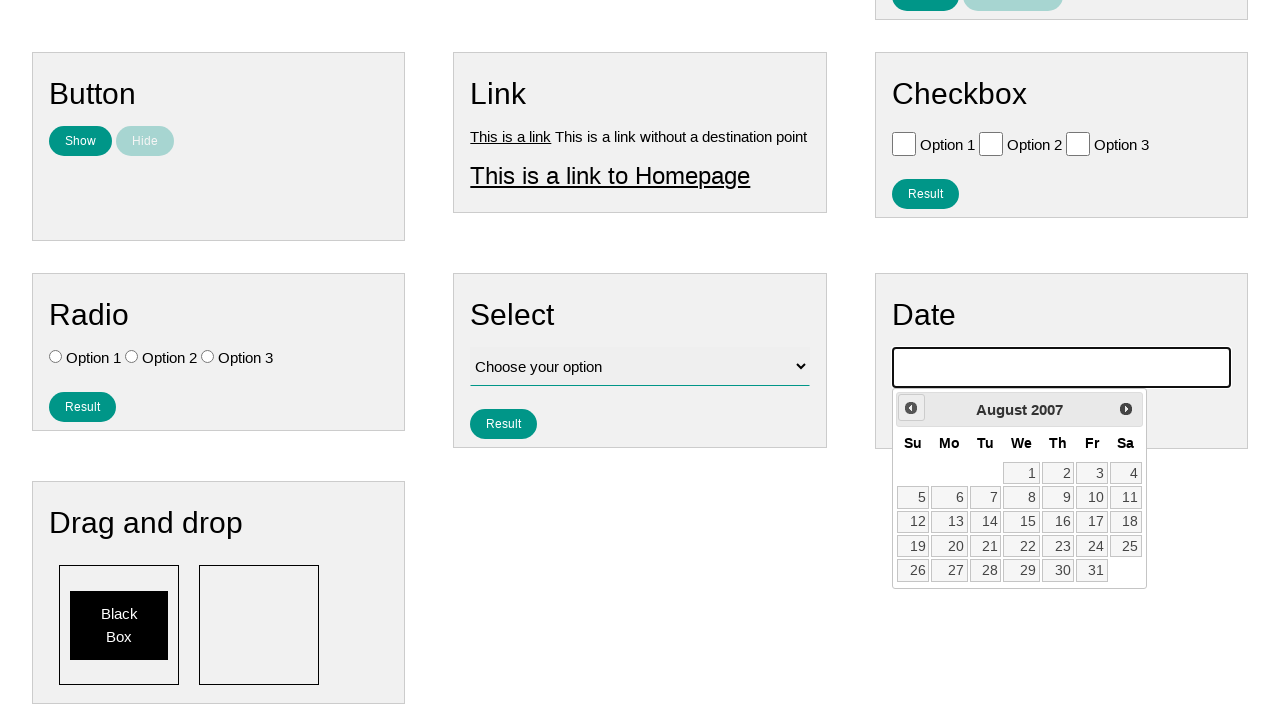

Checked current month/year: August 2007
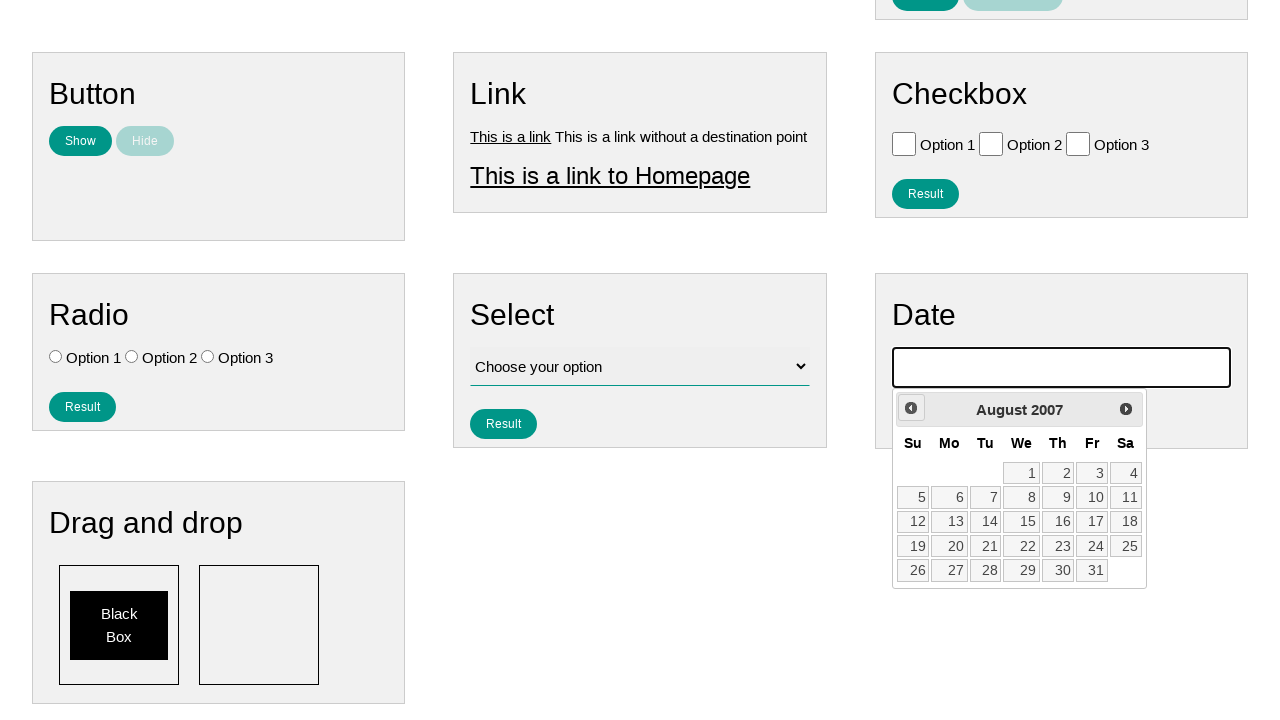

Clicked previous month button to navigate backwards at (911, 408) on .ui-datepicker-prev
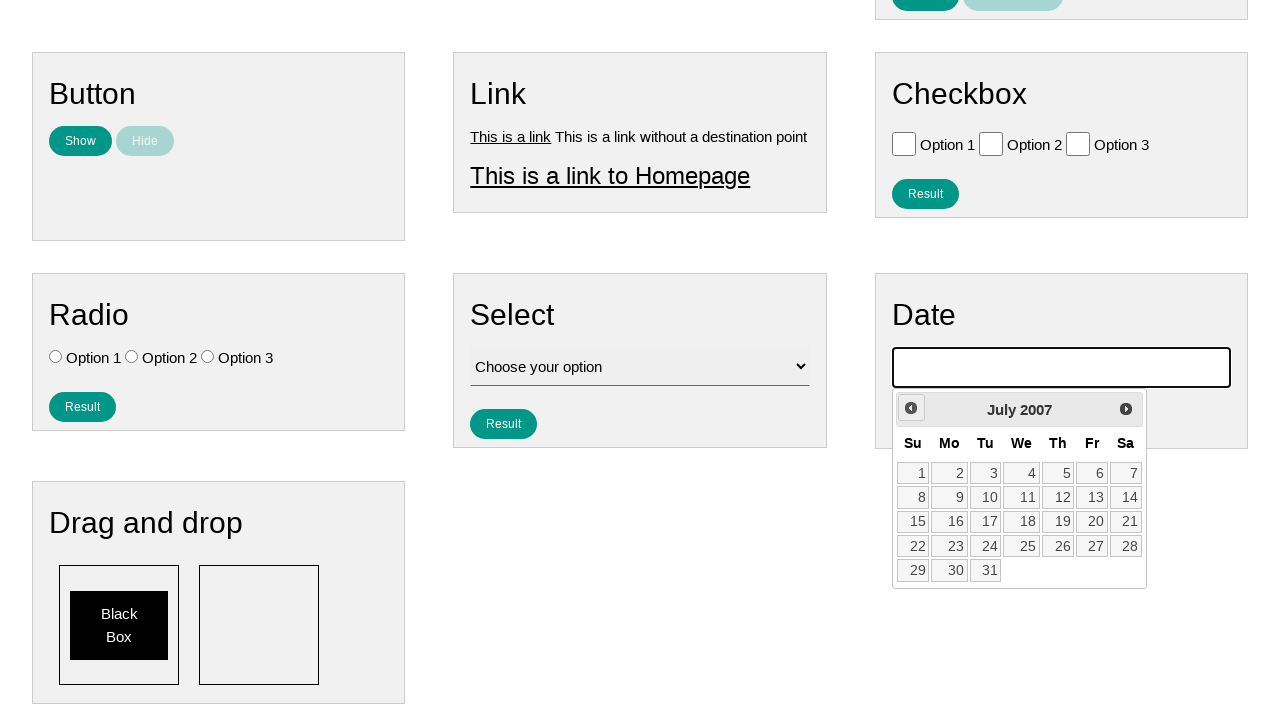

Checked current month/year: July 2007
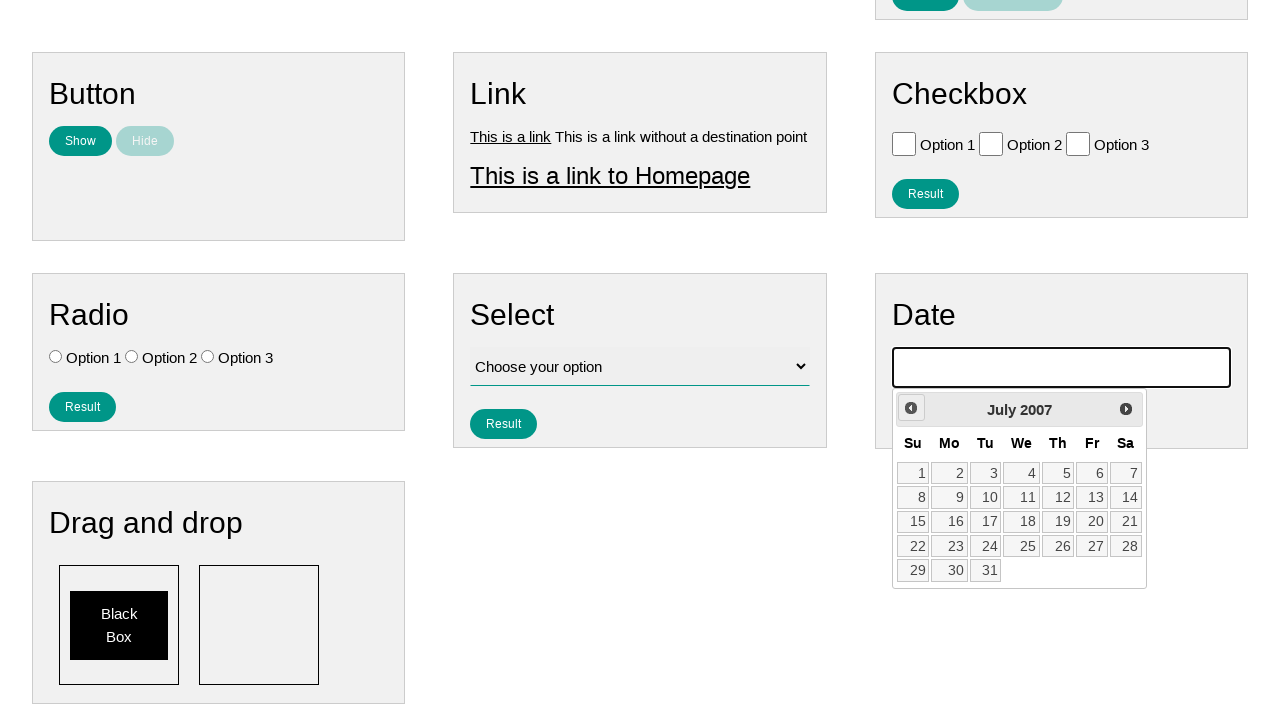

Selected day 4 from July 2007 calendar at (1022, 473) on #ui-datepicker-div >> xpath=//a[text()='4']
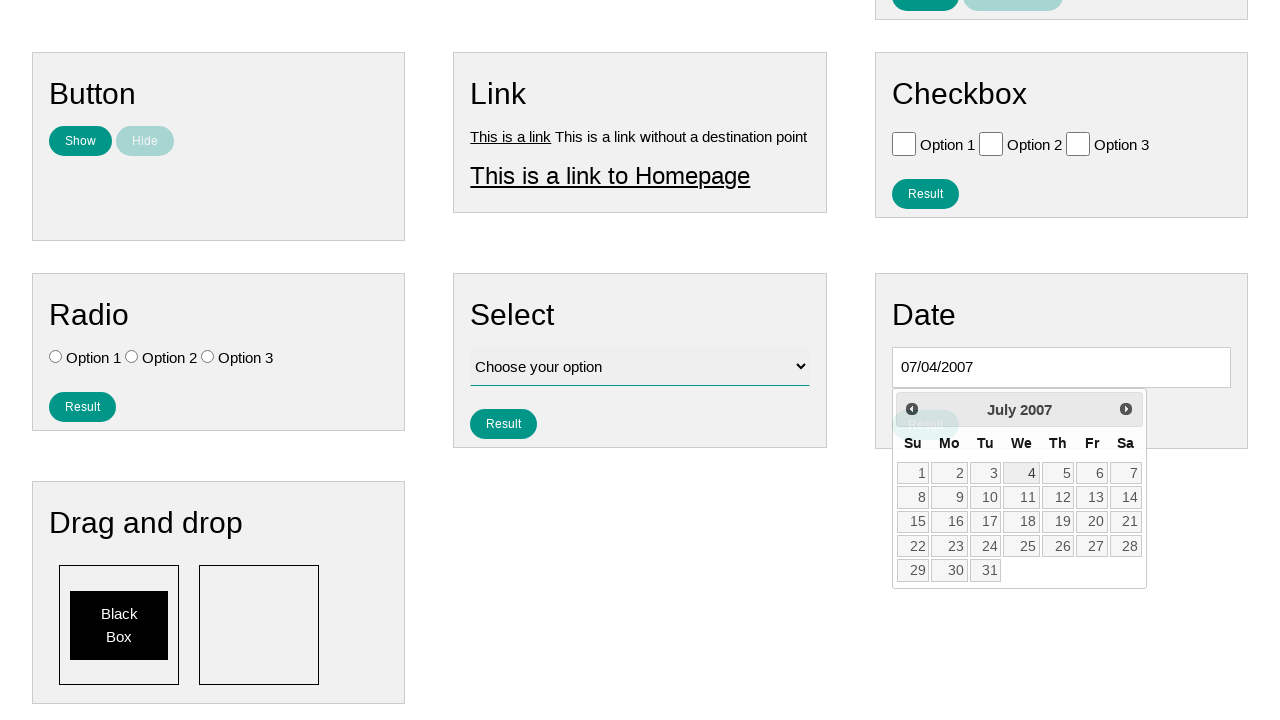

Verified date value is correctly set to 07/04/2007
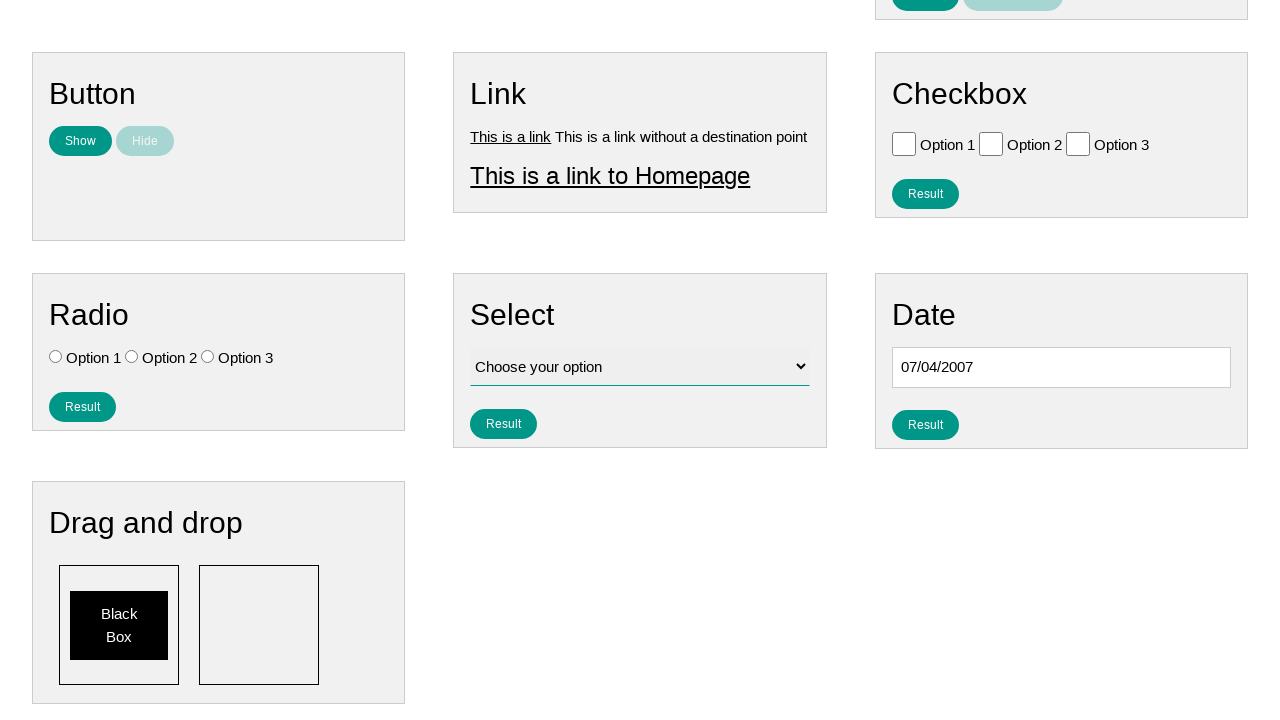

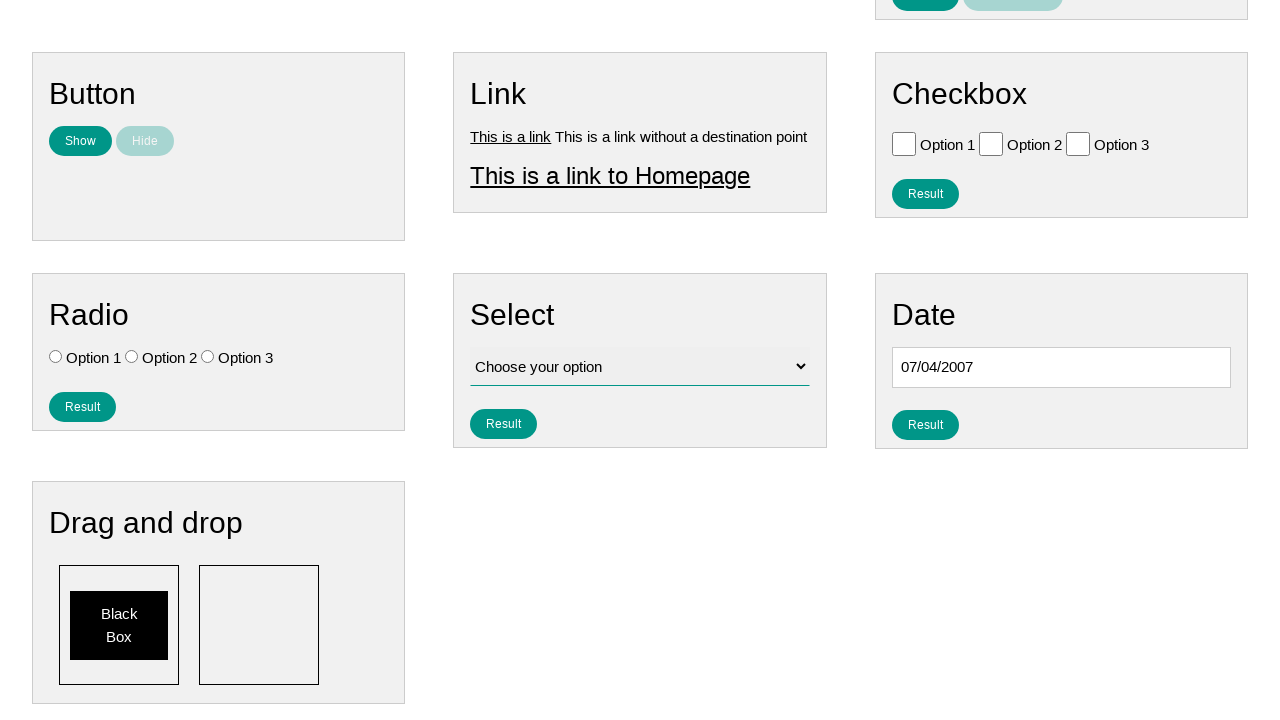